Automates gameplay on oispakaljaa.com by sending arrow key inputs to control the game, checking for game over or win conditions, and restarting if the game ends.

Starting URL: http://oispakaljaa.com

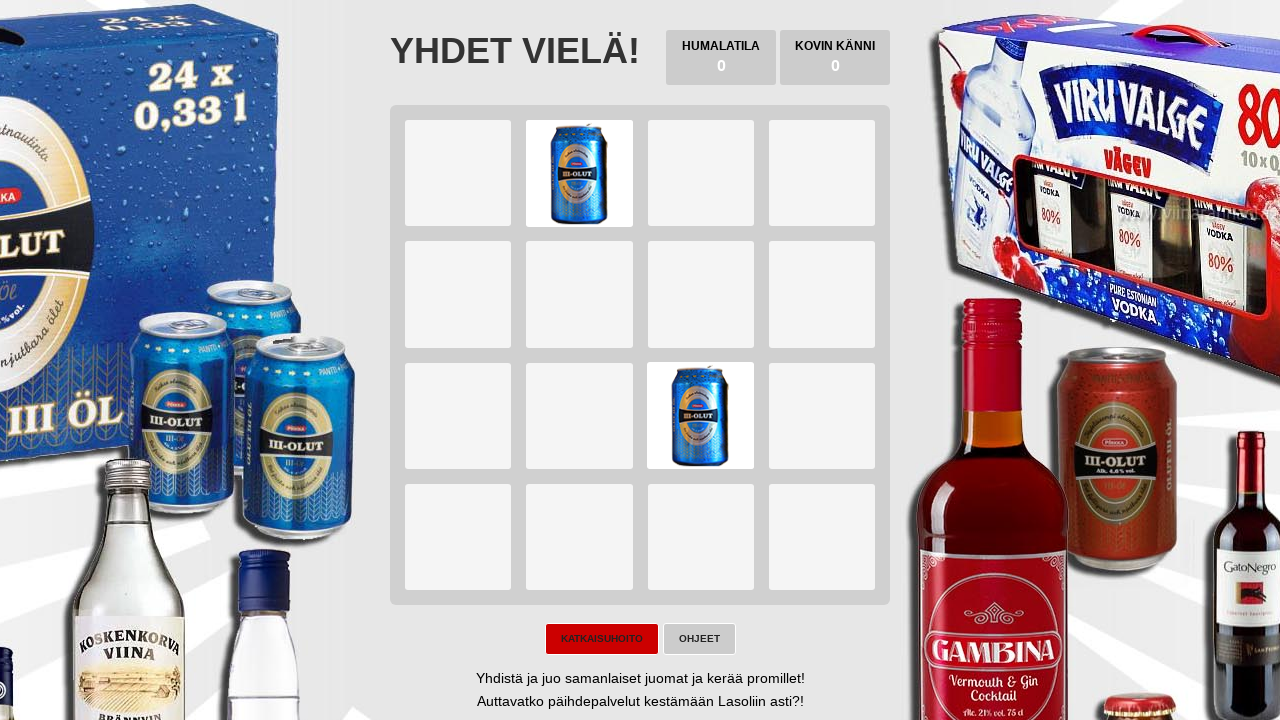

Waited for page body to load
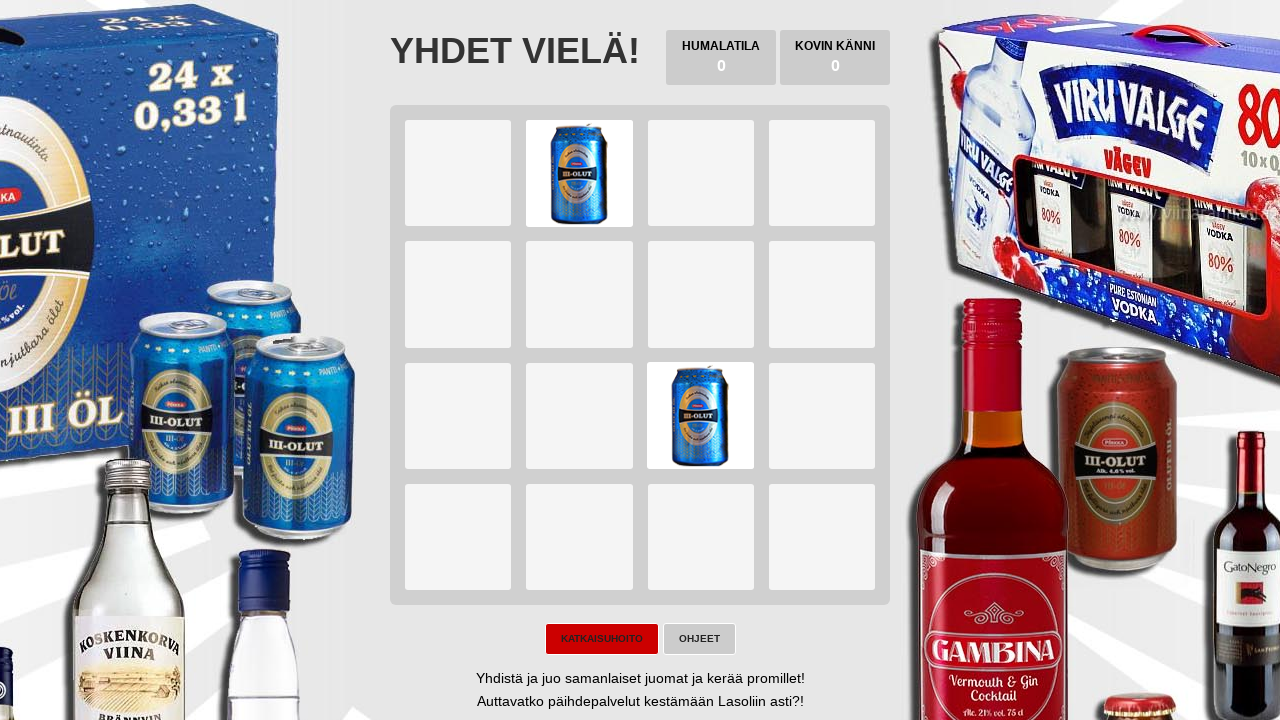

Located game body element
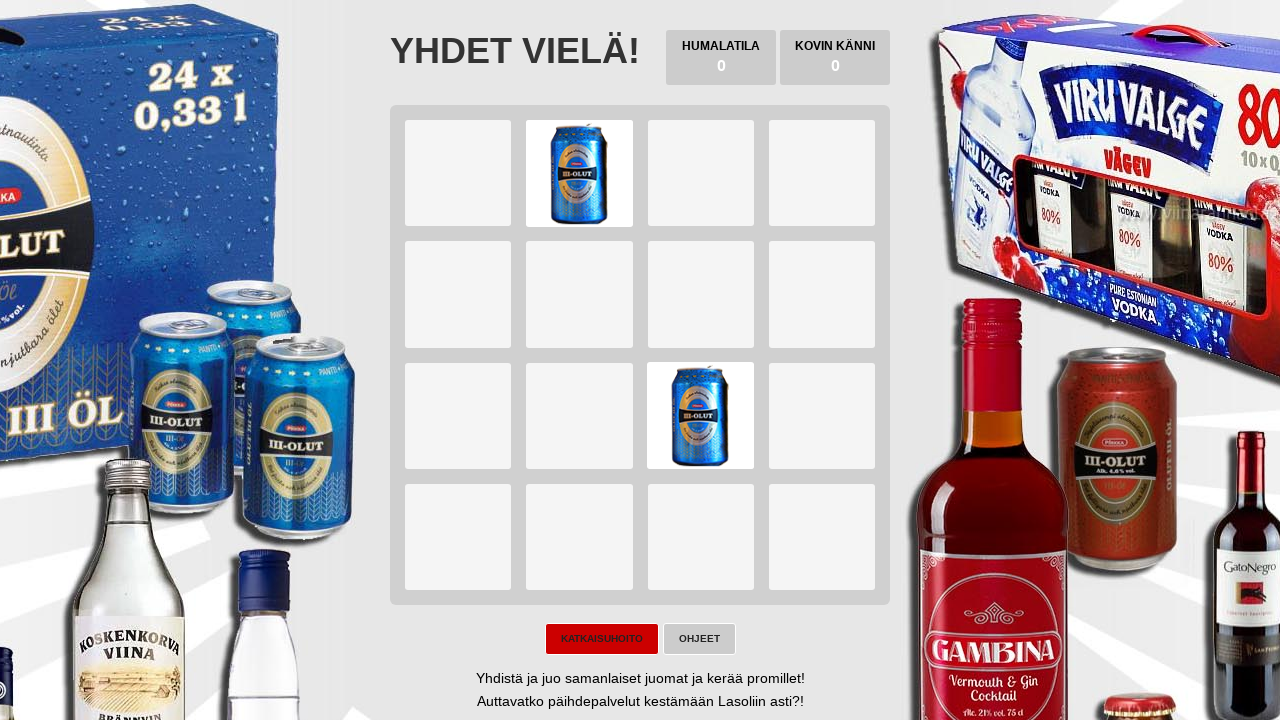

Pressed ArrowLeft arrow key on body
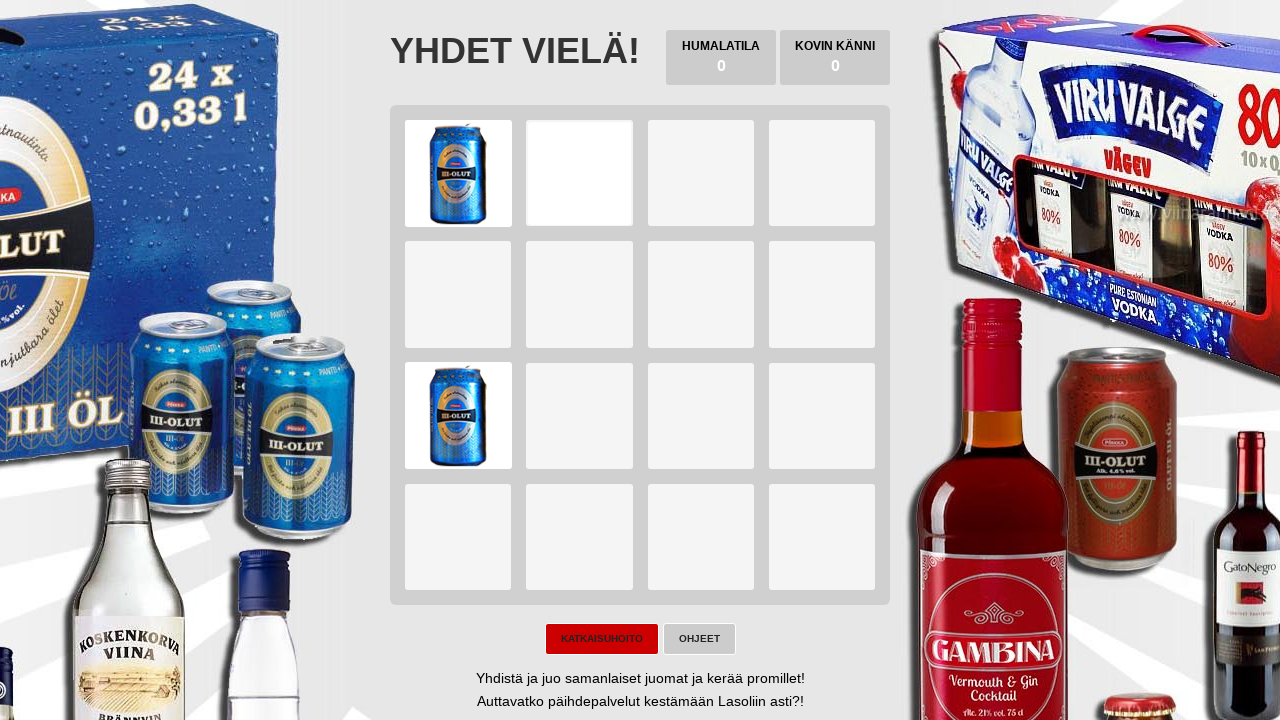

Pressed ArrowDown arrow key on body
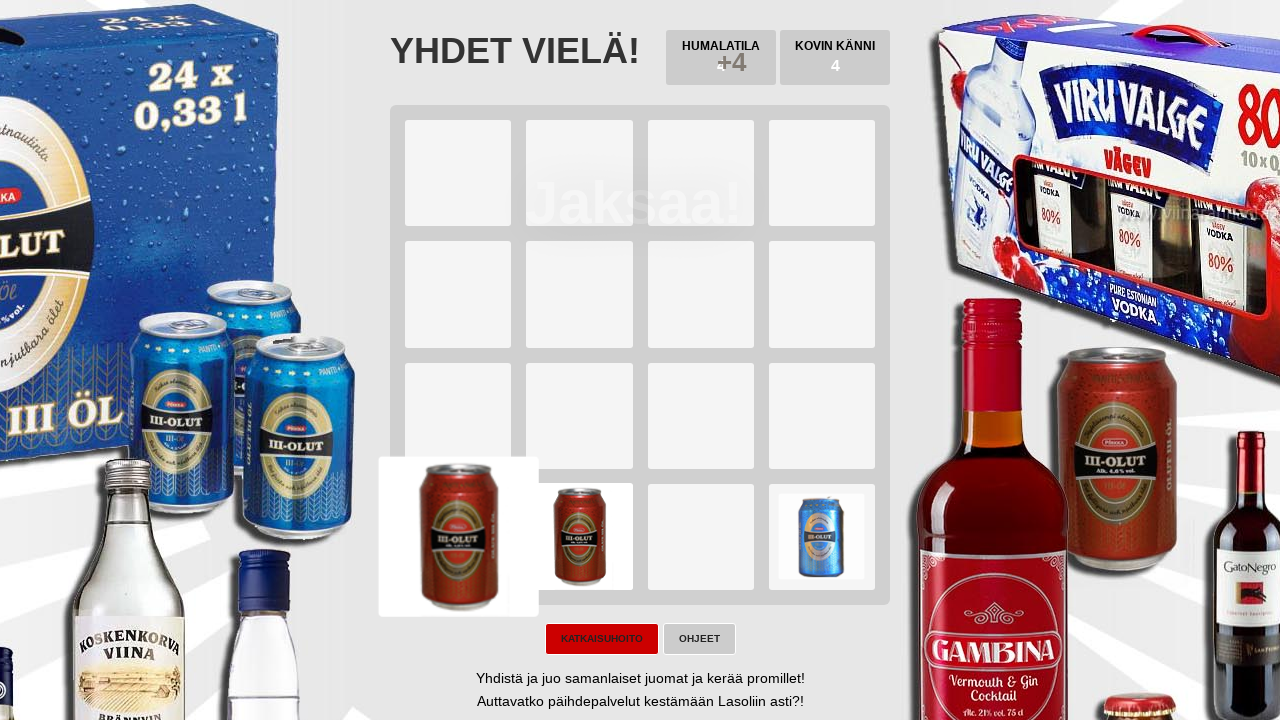

Pressed ArrowRight arrow key on body
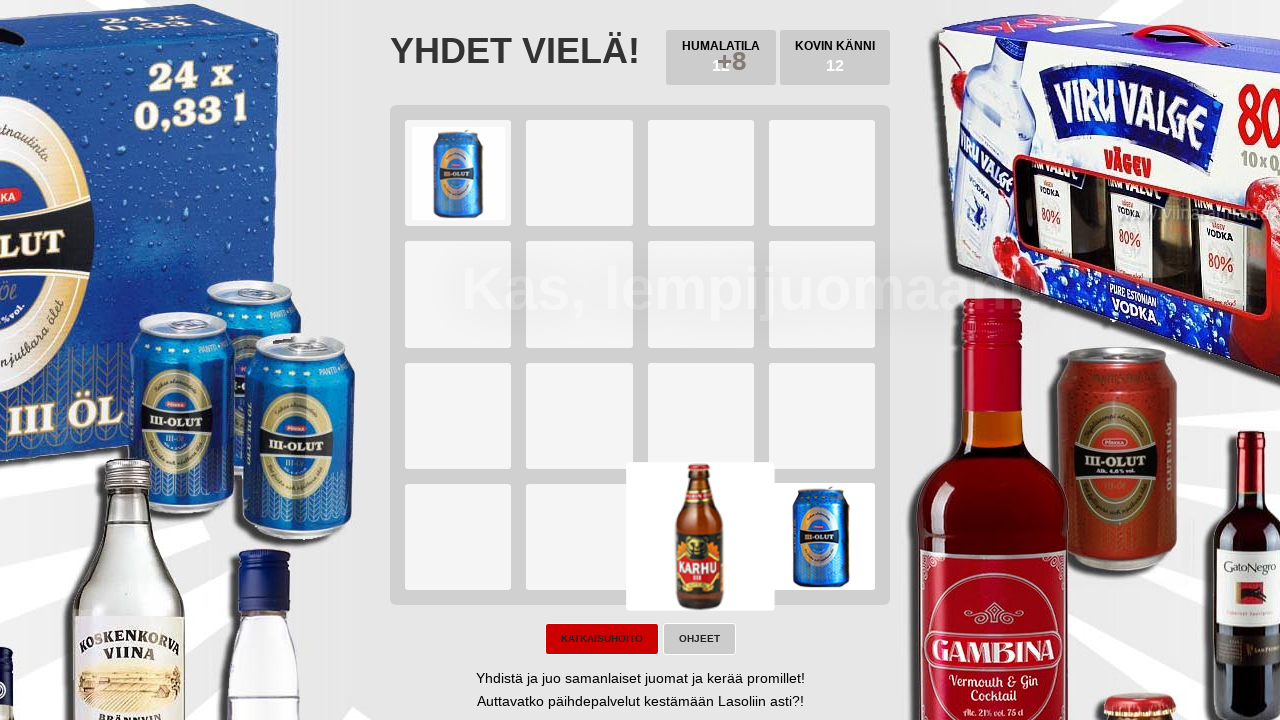

Pressed ArrowUp arrow key on body
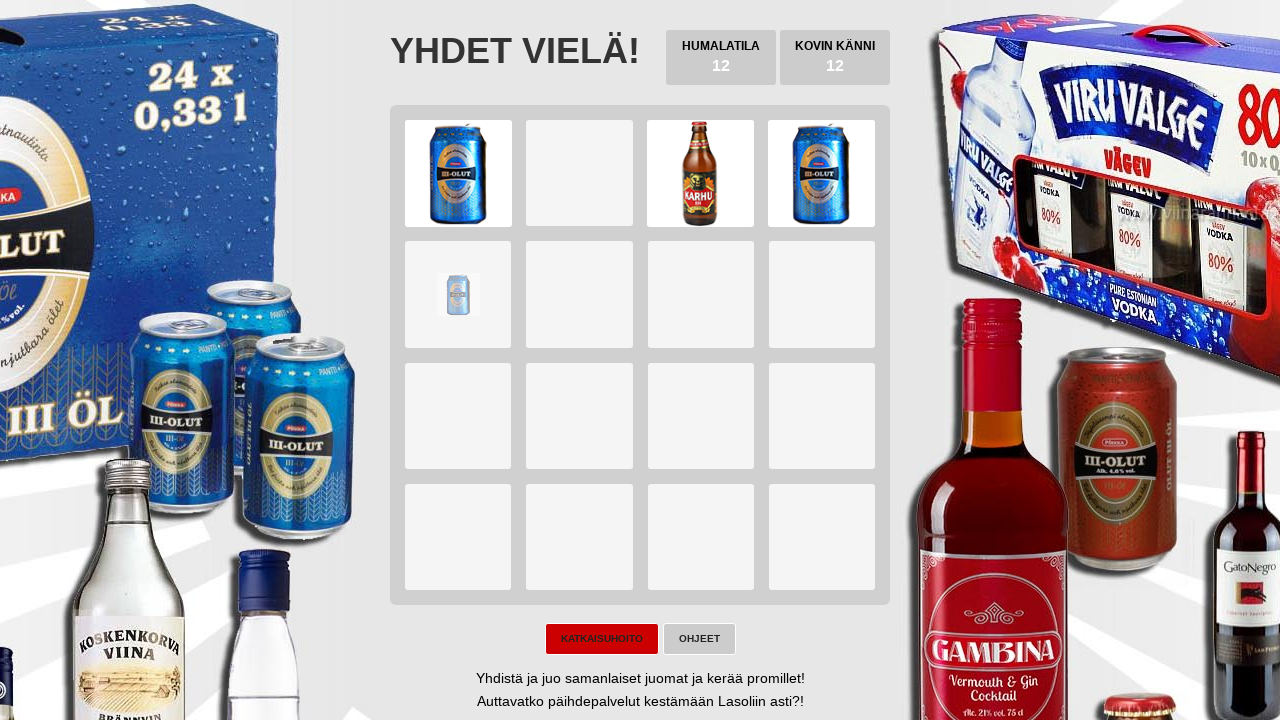

Checked for 'try again' button visibility
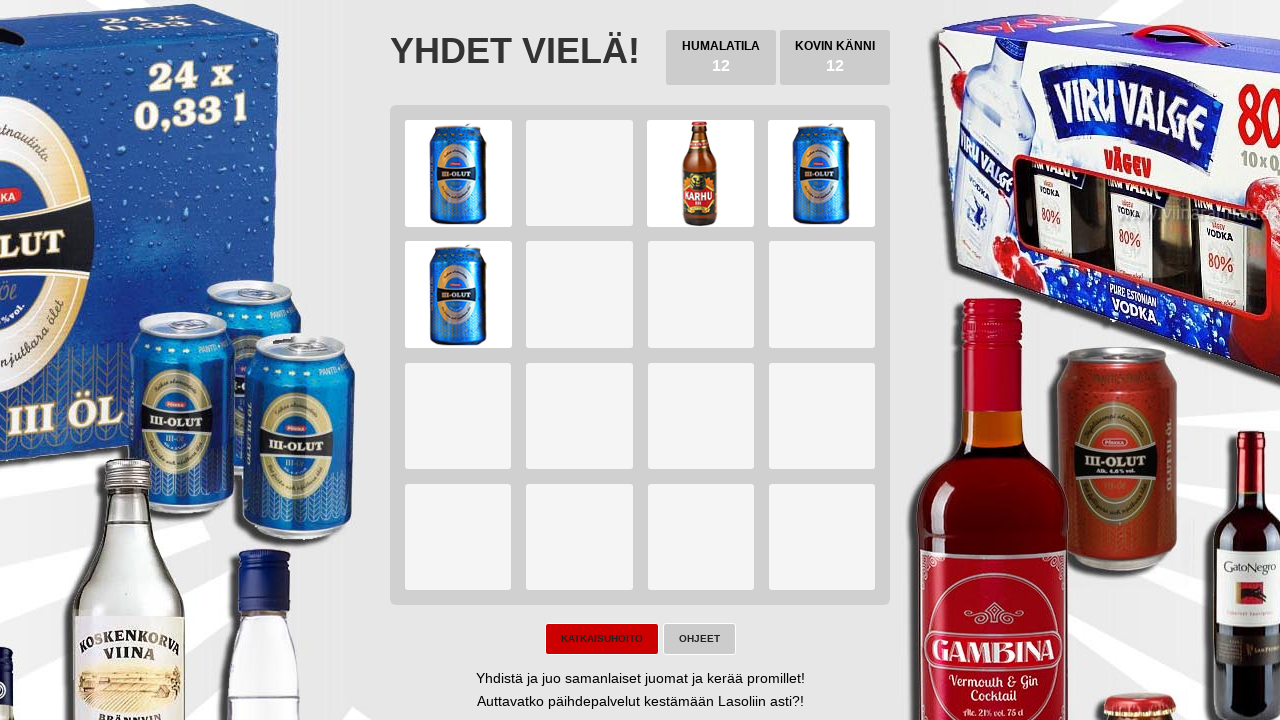

Checked for game won button visibility
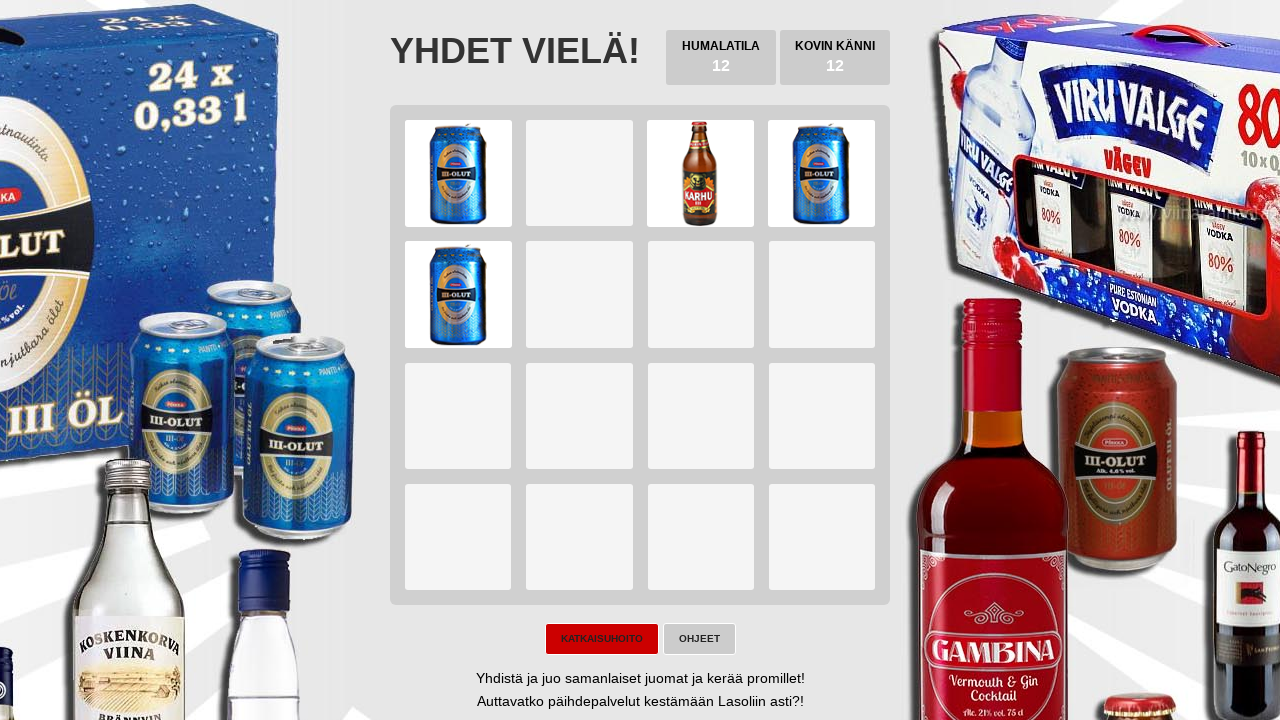

Waited 100ms before next iteration
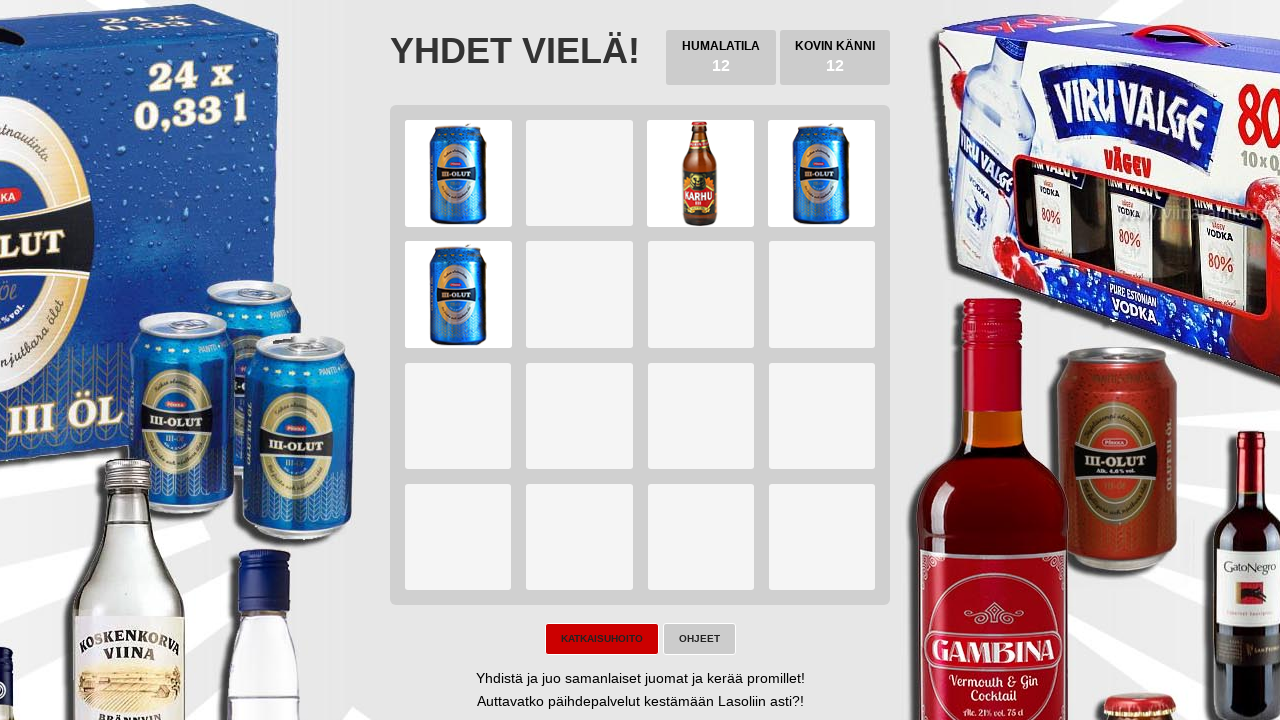

Pressed ArrowLeft arrow key on body
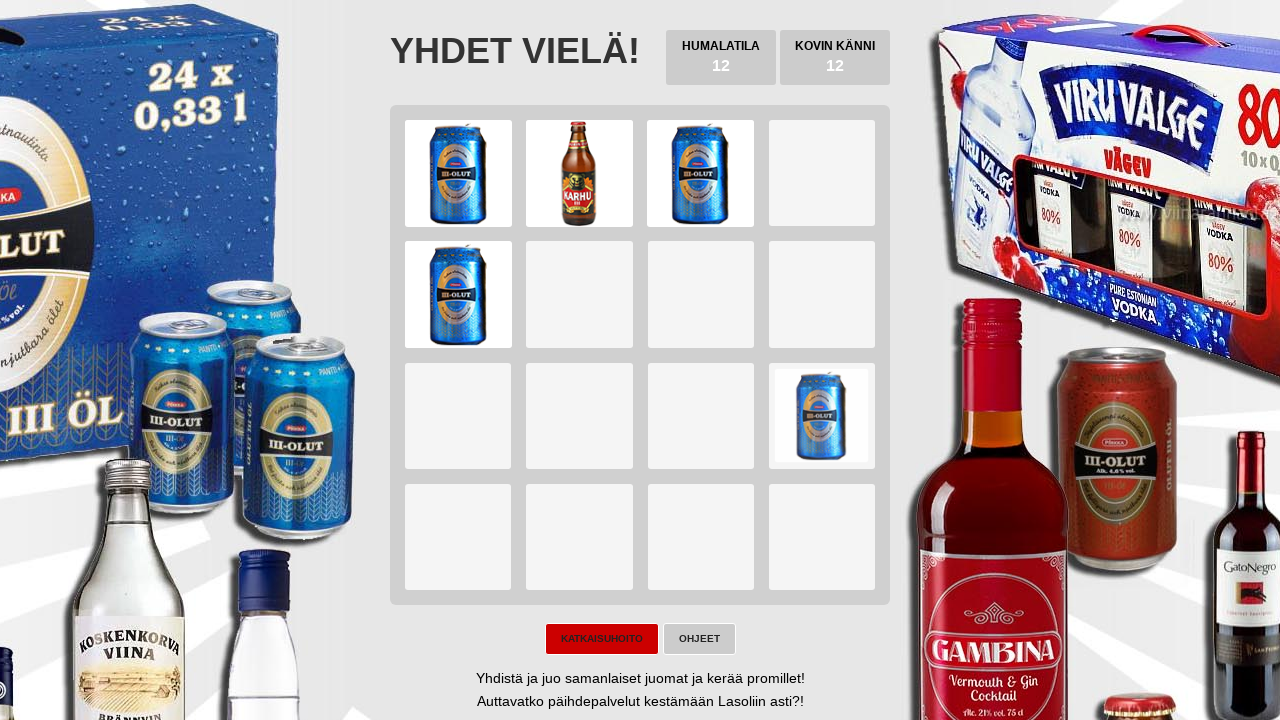

Pressed ArrowDown arrow key on body
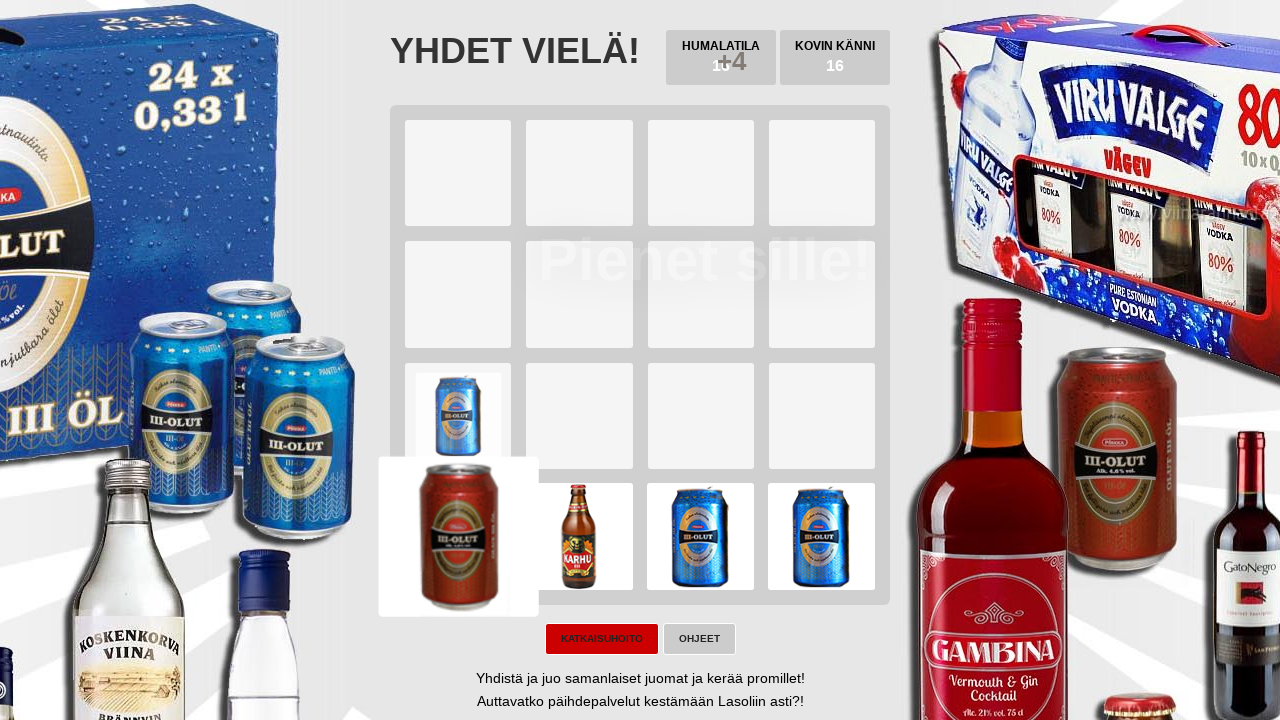

Pressed ArrowRight arrow key on body
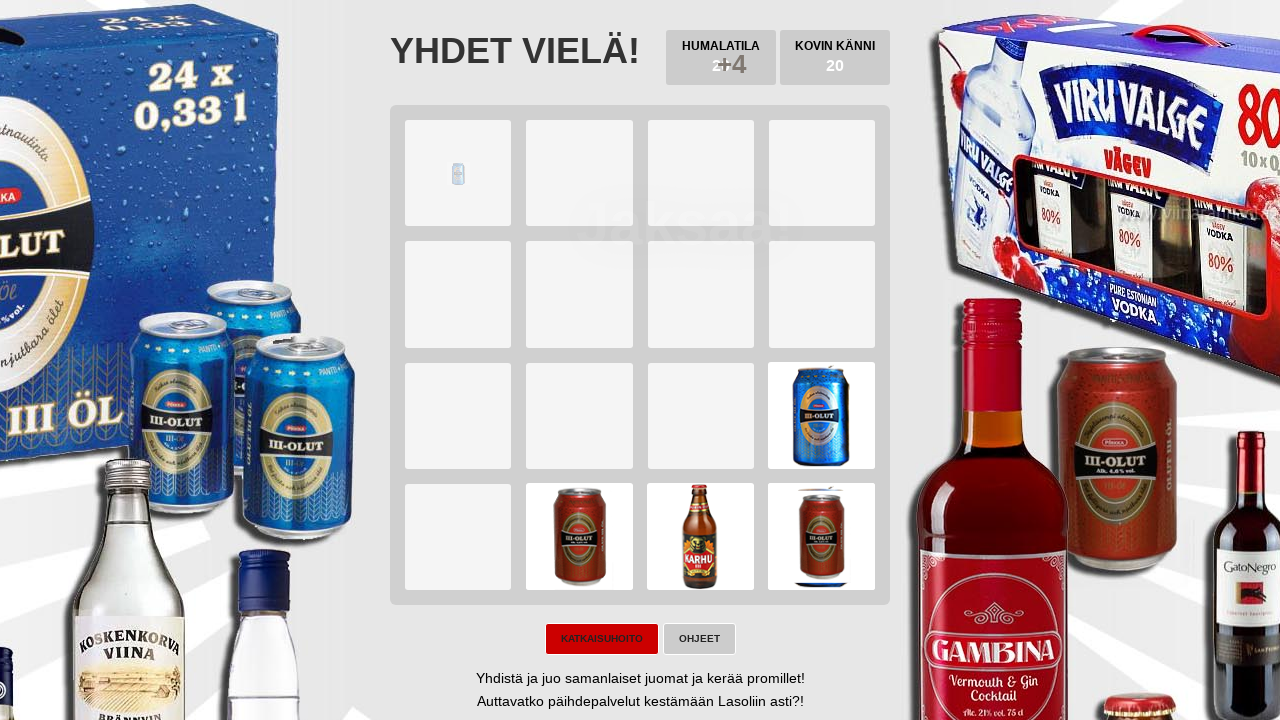

Pressed ArrowUp arrow key on body
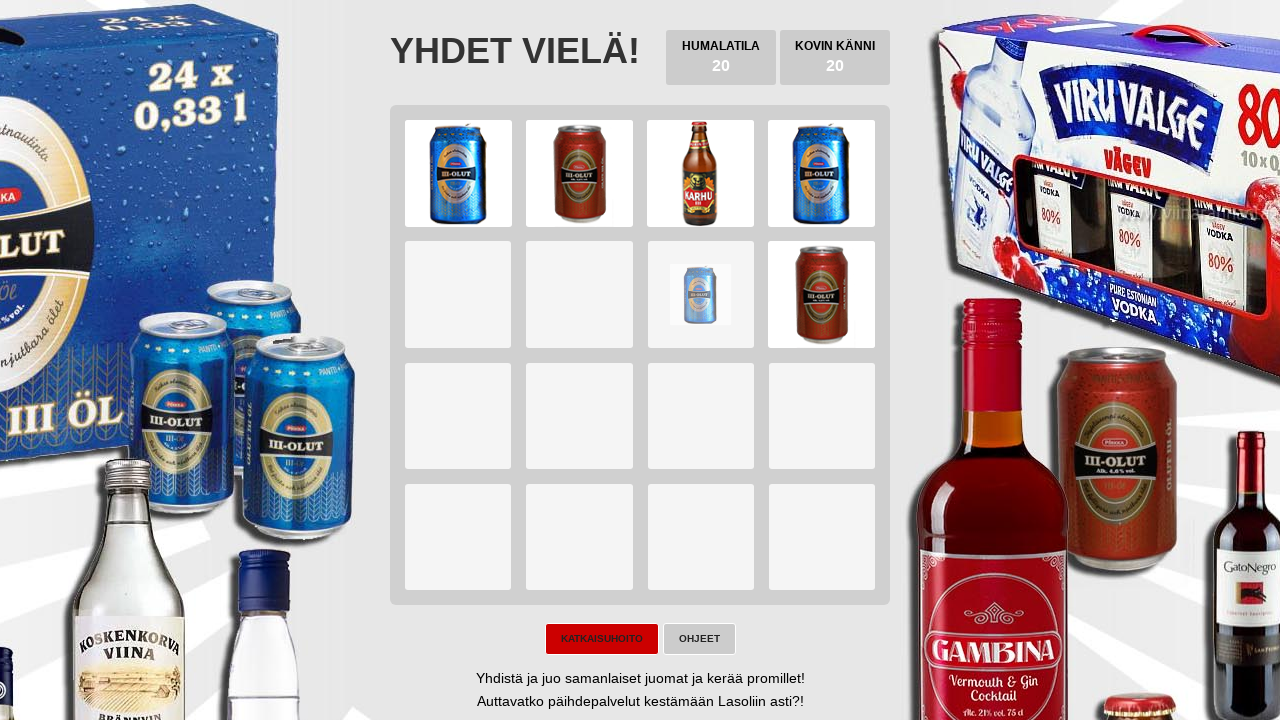

Checked for 'try again' button visibility
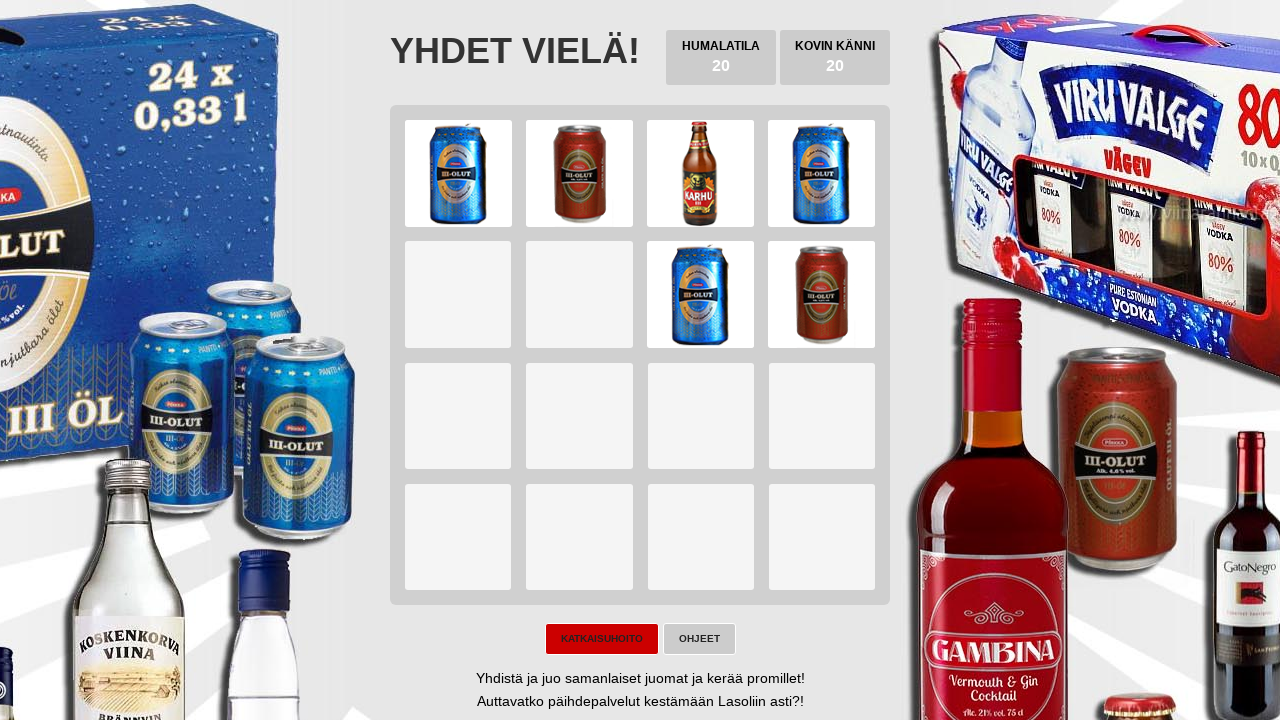

Checked for game won button visibility
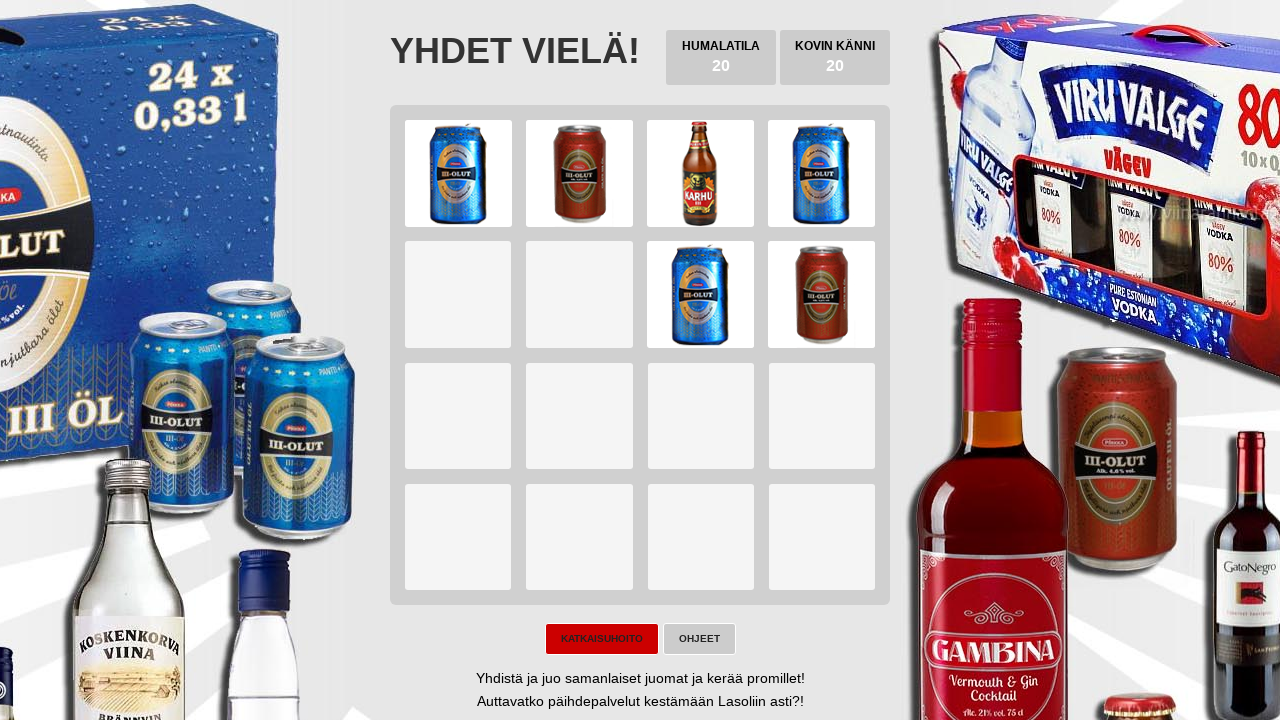

Waited 100ms before next iteration
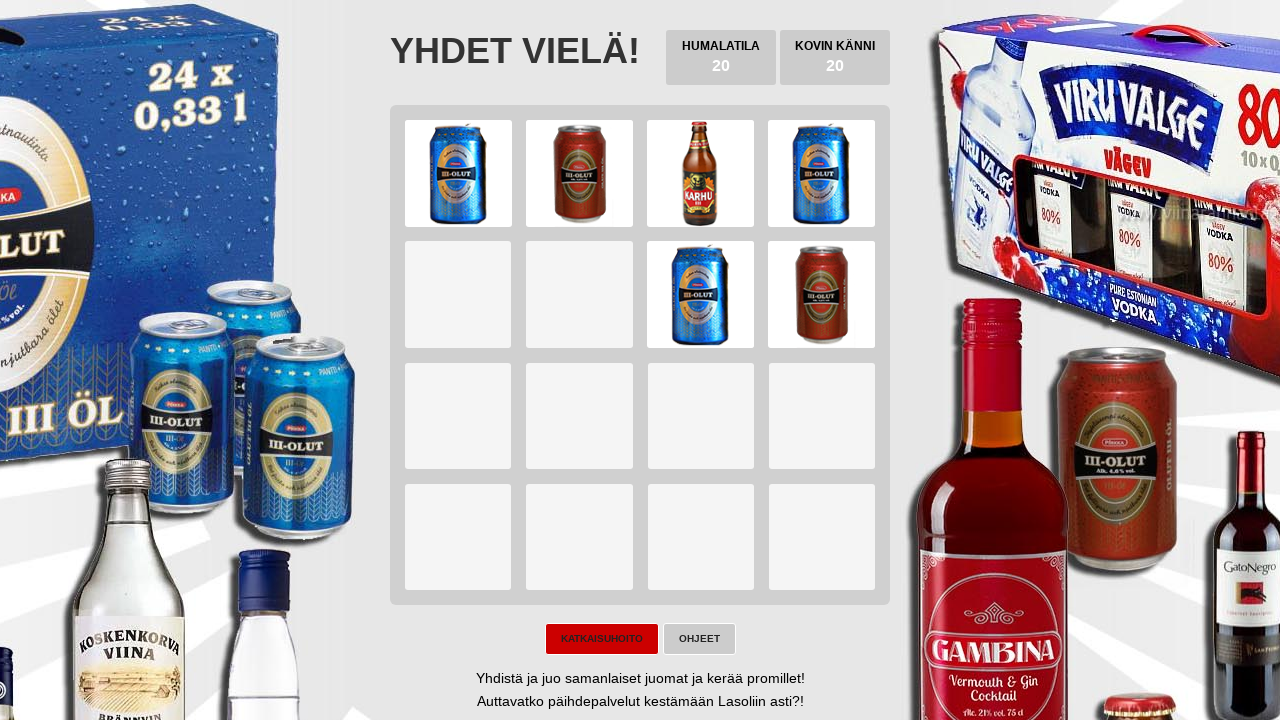

Pressed ArrowLeft arrow key on body
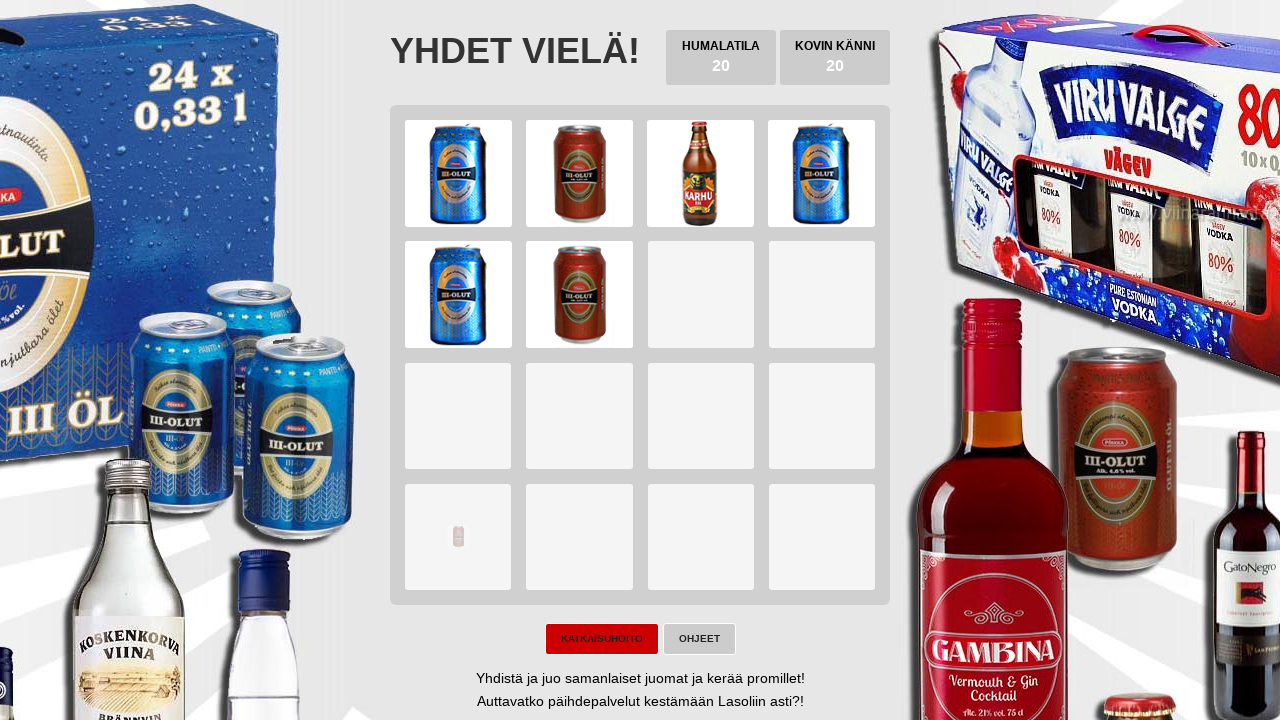

Pressed ArrowDown arrow key on body
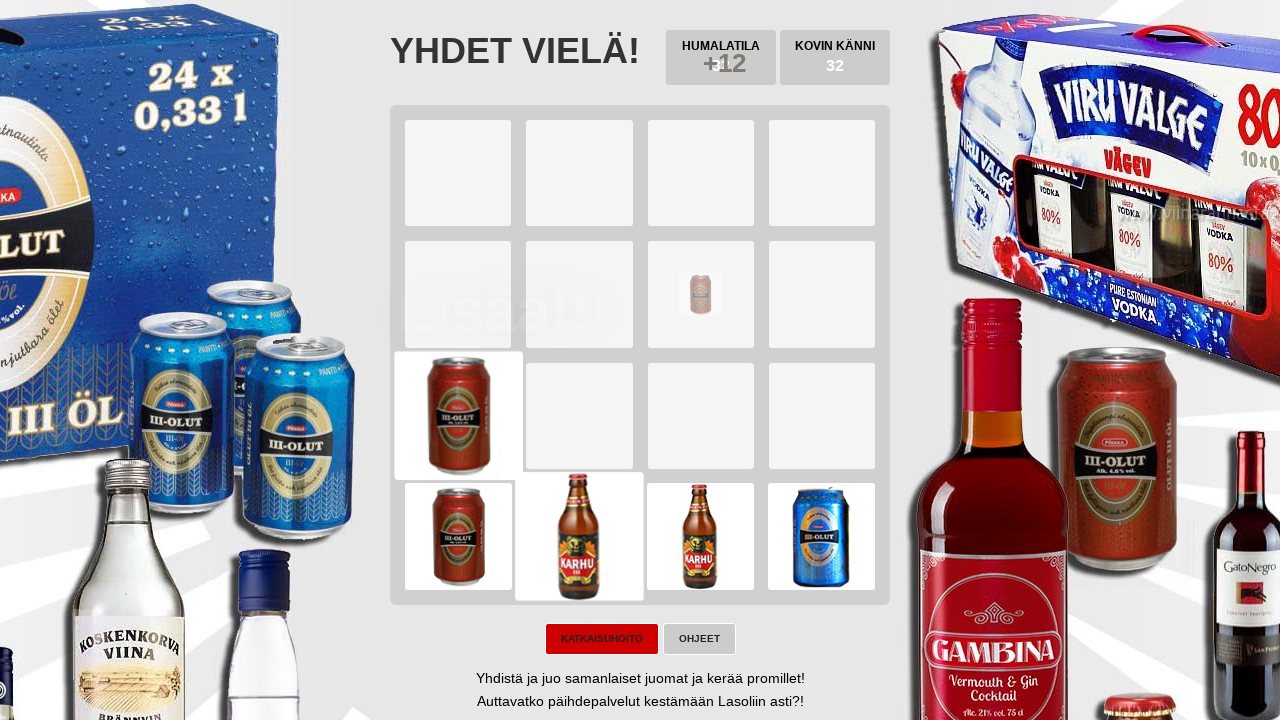

Pressed ArrowRight arrow key on body
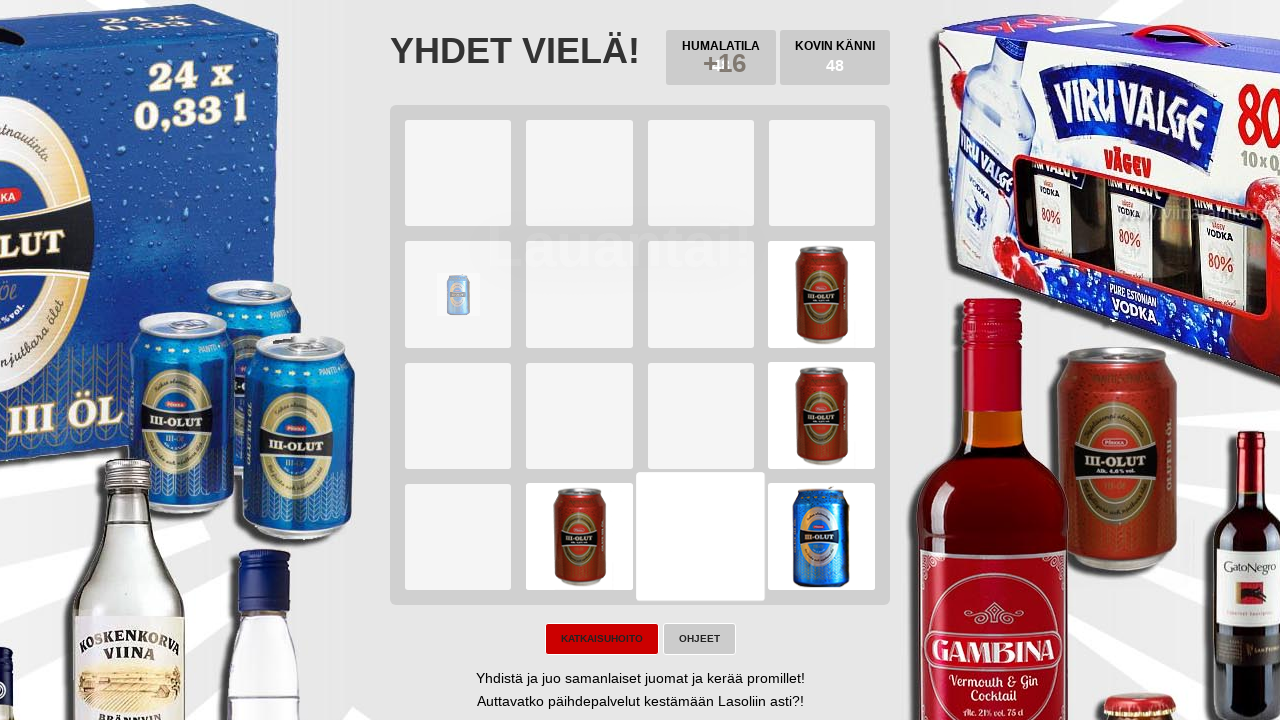

Pressed ArrowUp arrow key on body
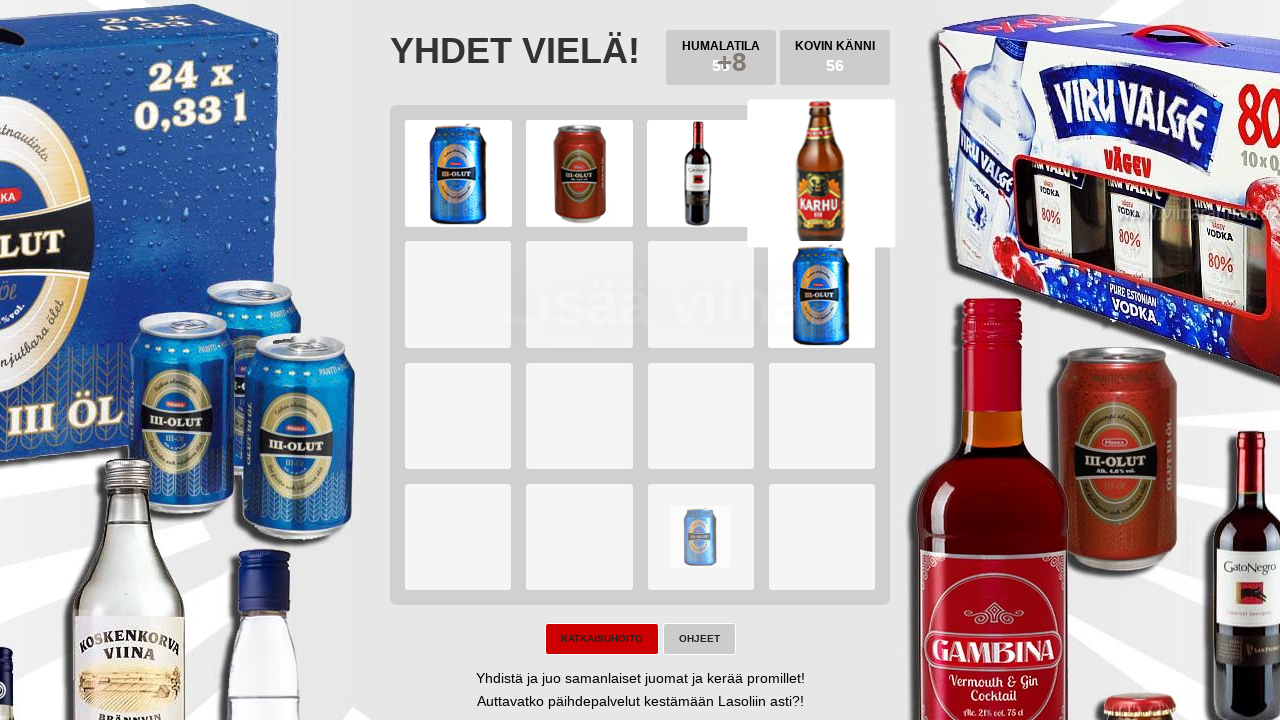

Checked for 'try again' button visibility
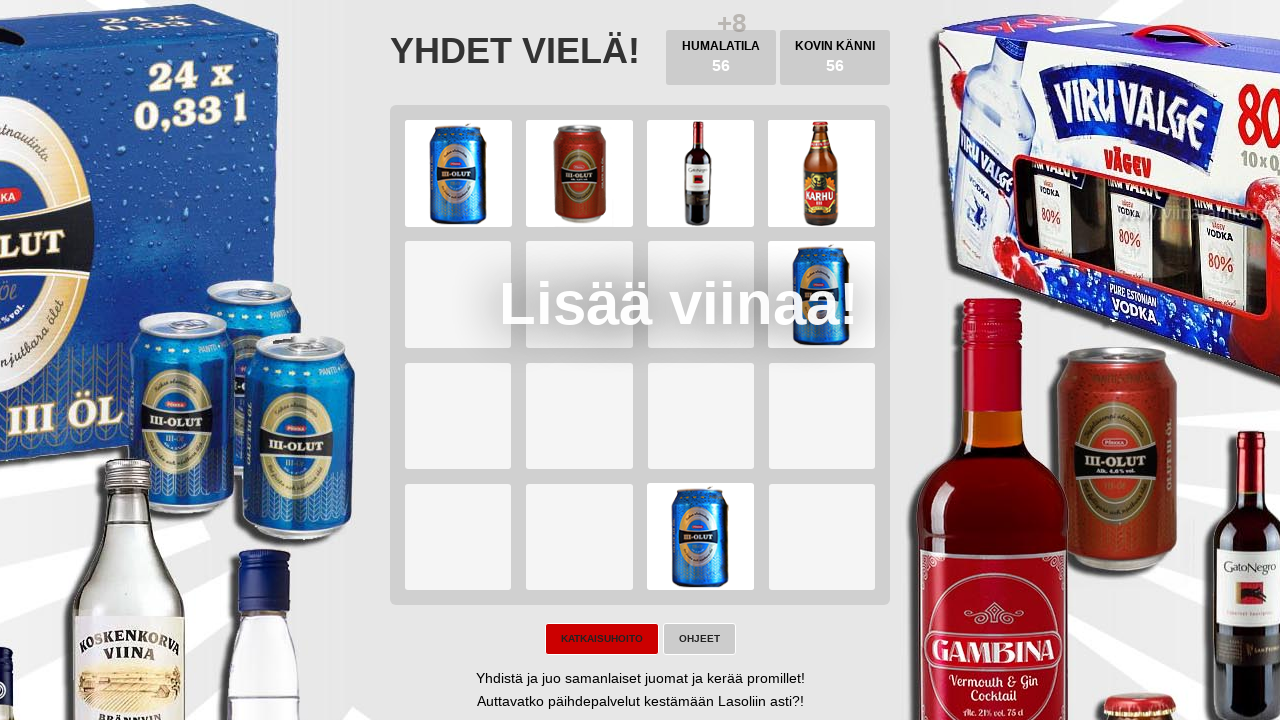

Checked for game won button visibility
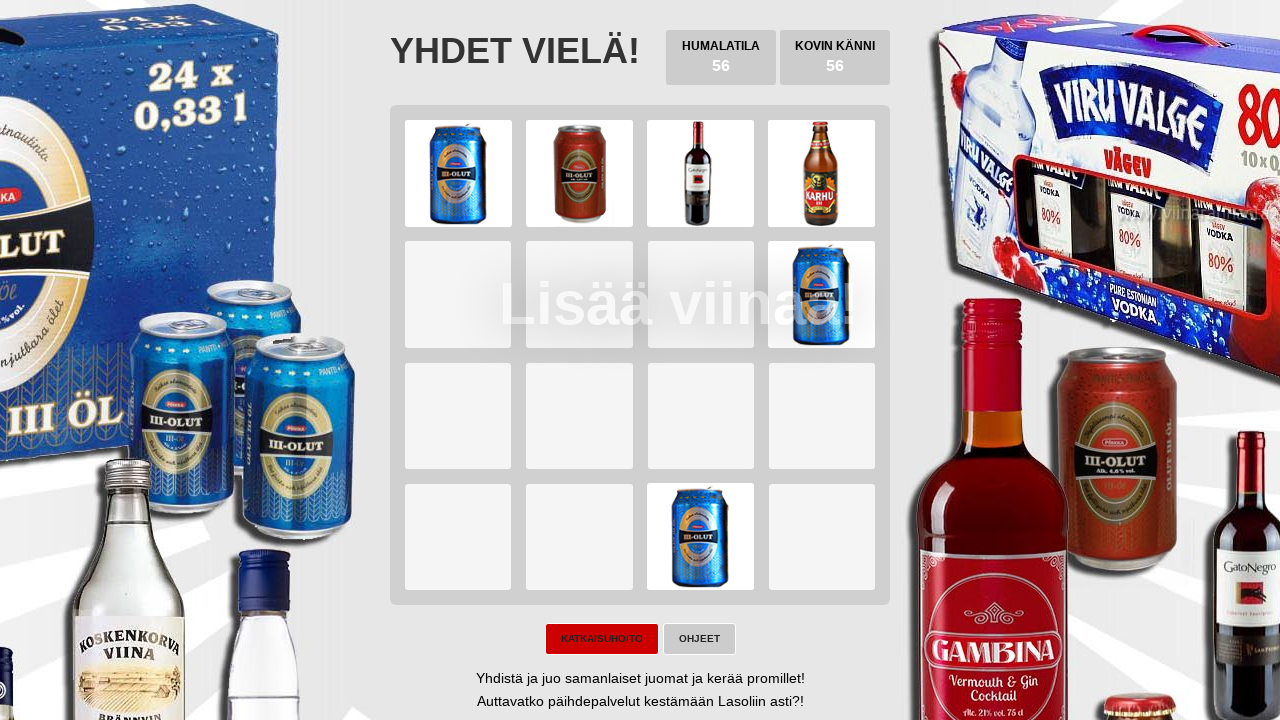

Waited 100ms before next iteration
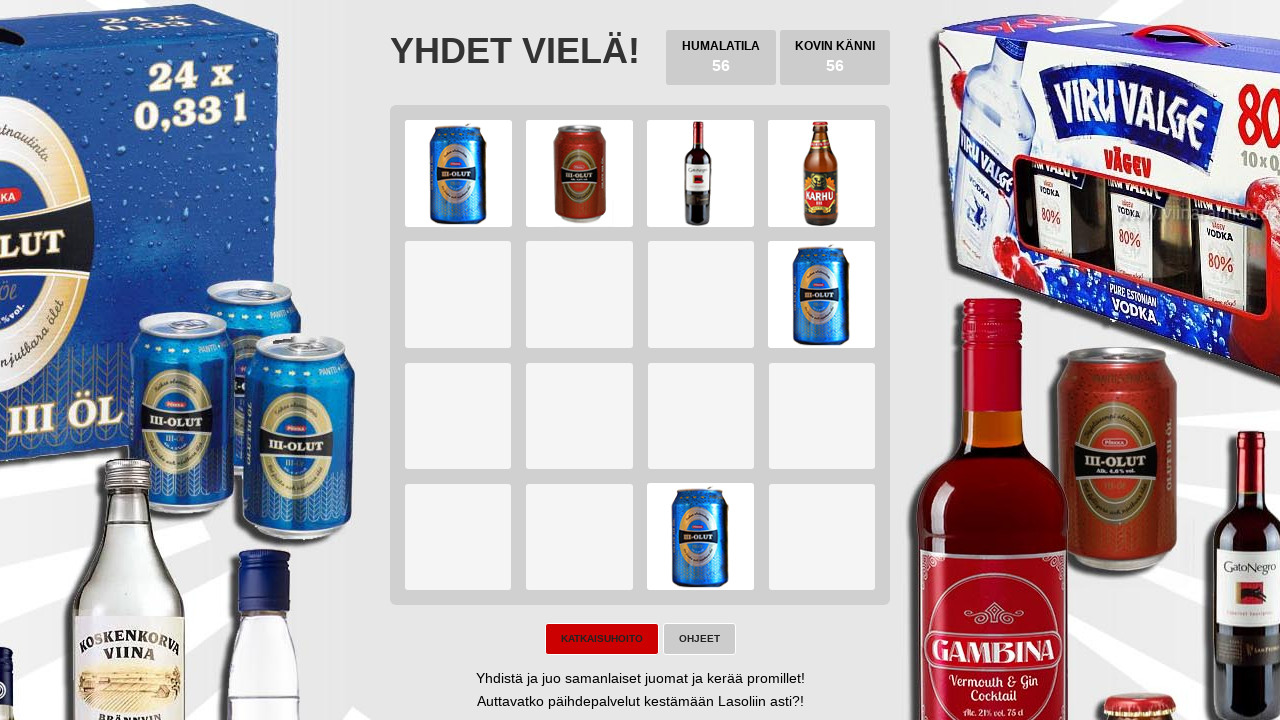

Pressed ArrowLeft arrow key on body
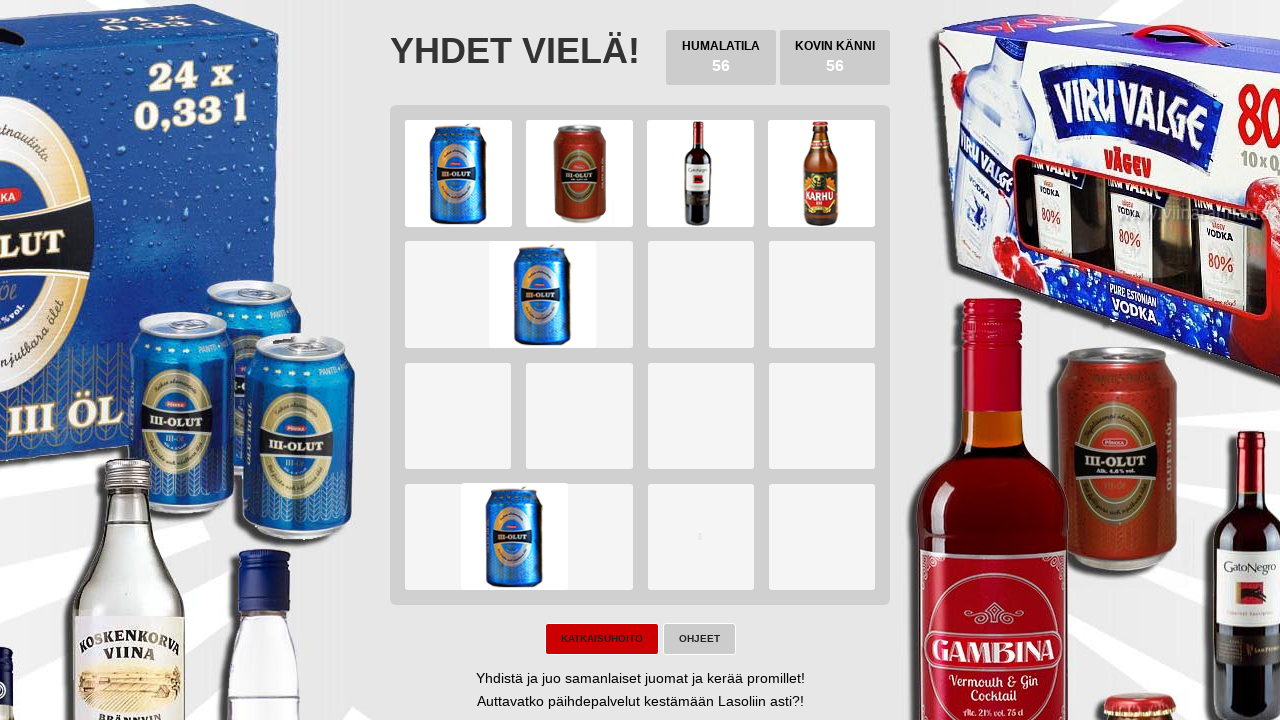

Pressed ArrowDown arrow key on body
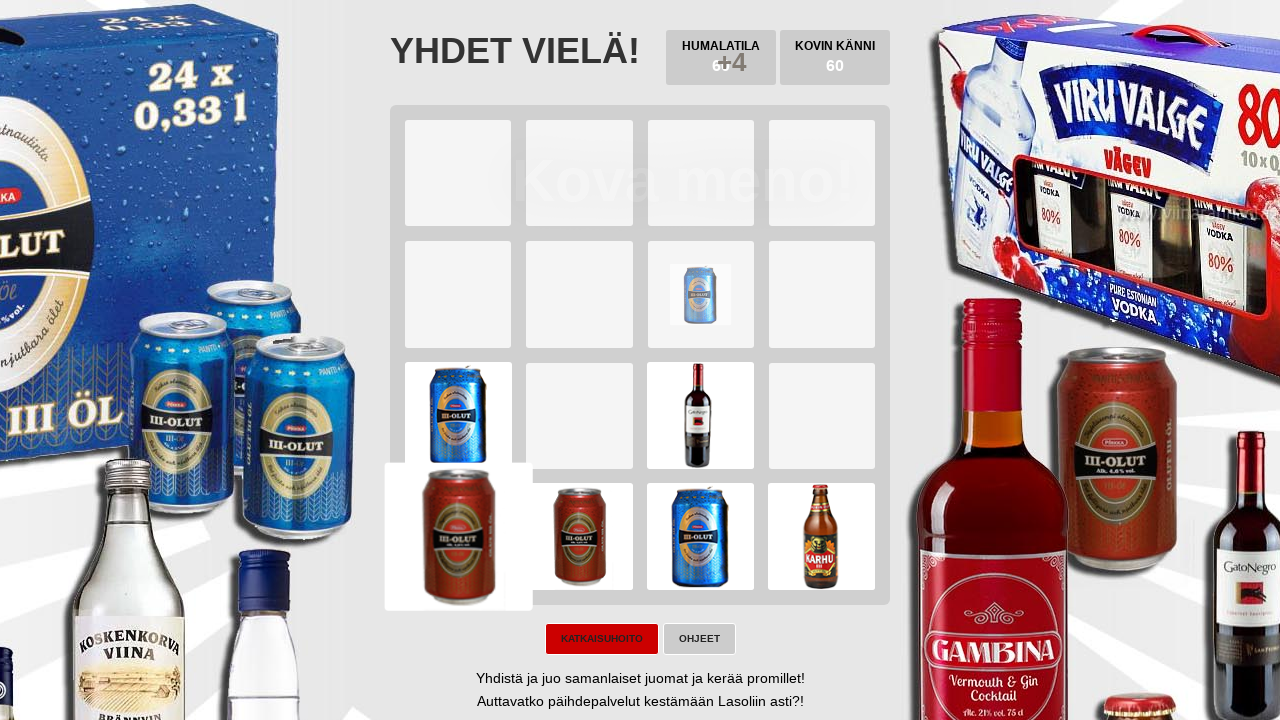

Pressed ArrowRight arrow key on body
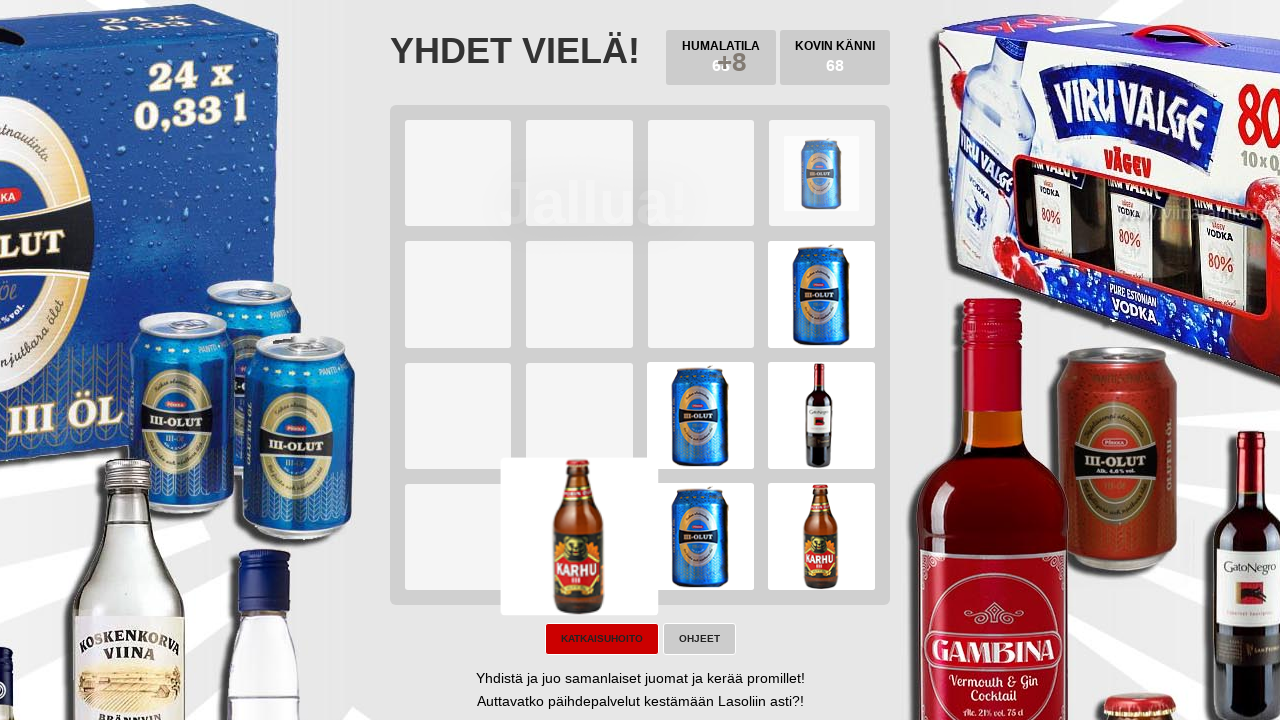

Pressed ArrowUp arrow key on body
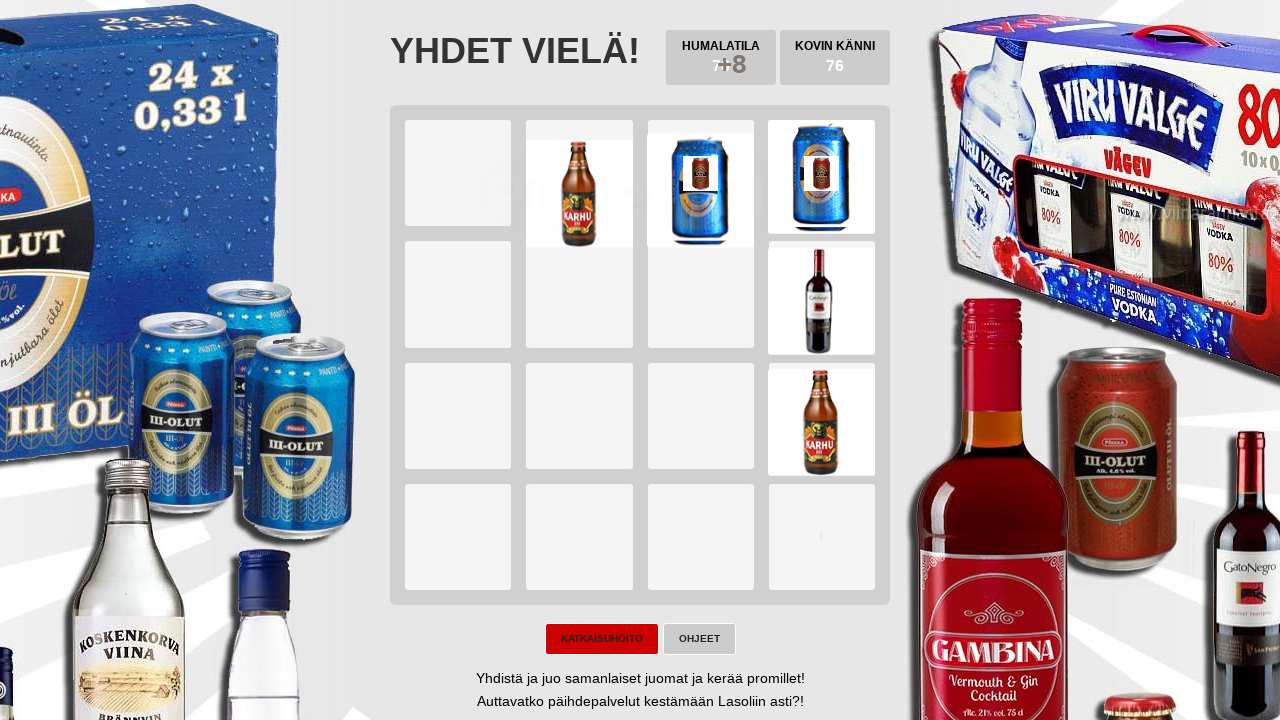

Checked for 'try again' button visibility
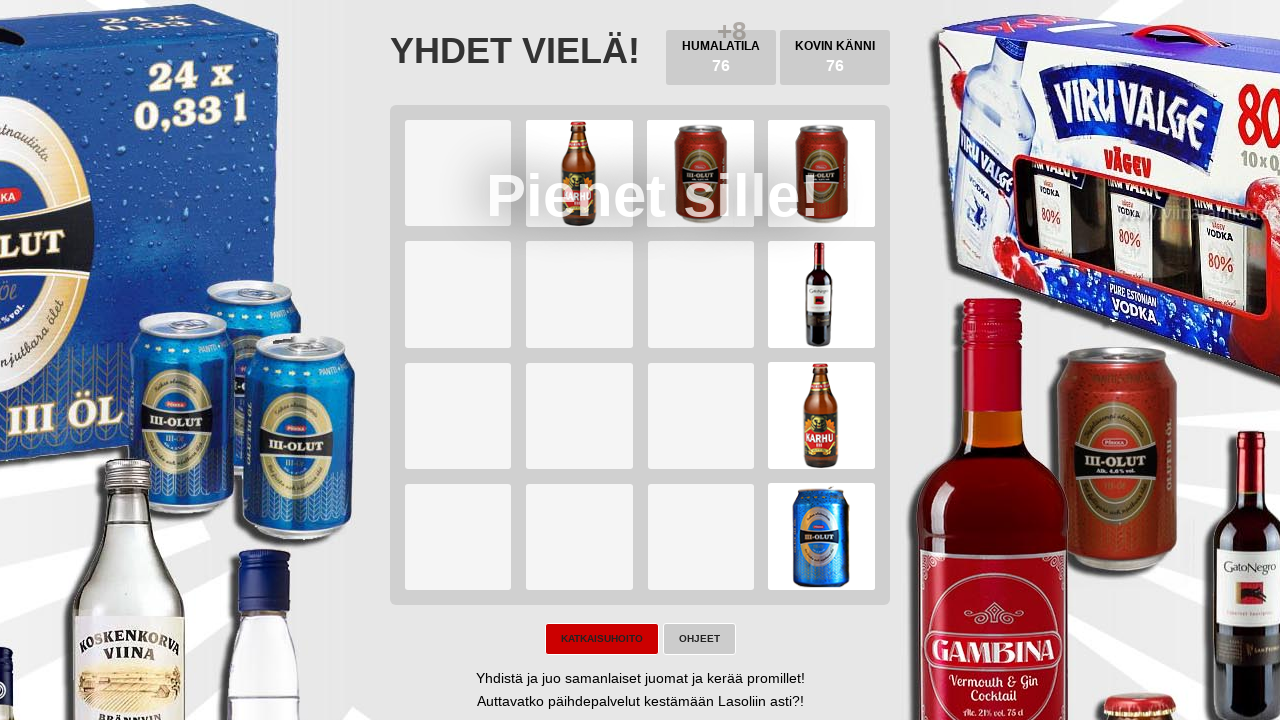

Checked for game won button visibility
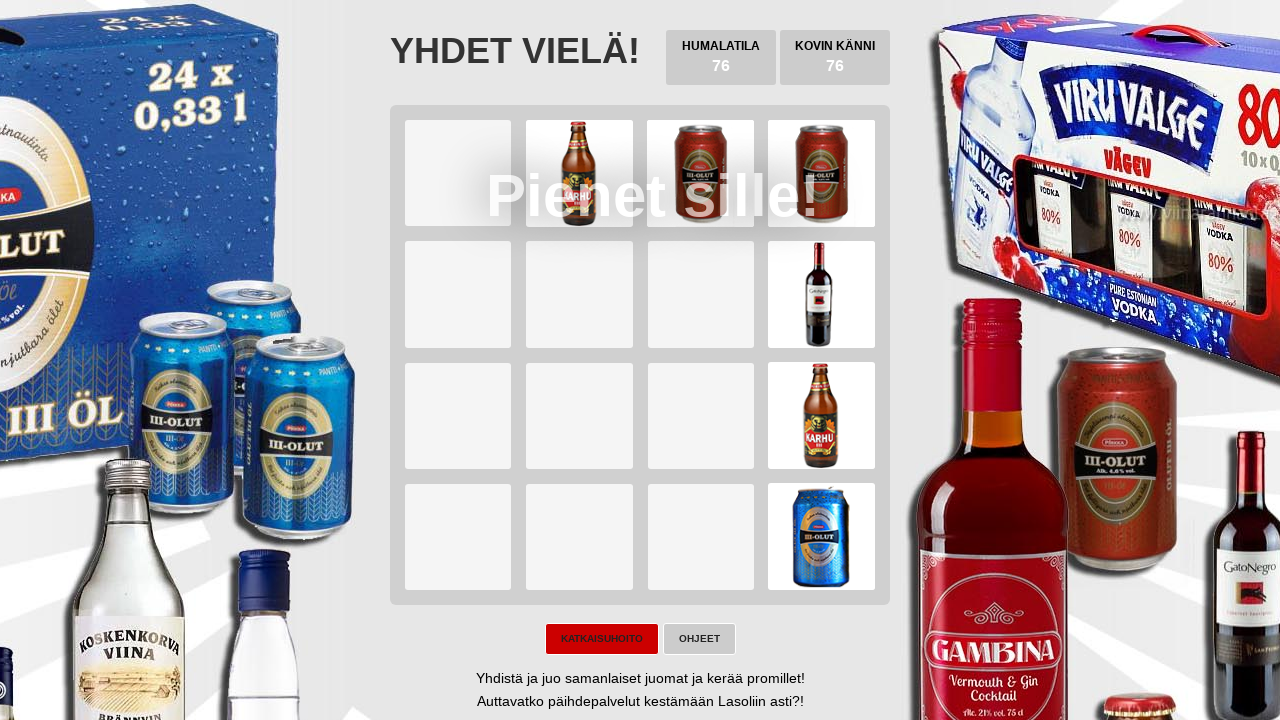

Waited 100ms before next iteration
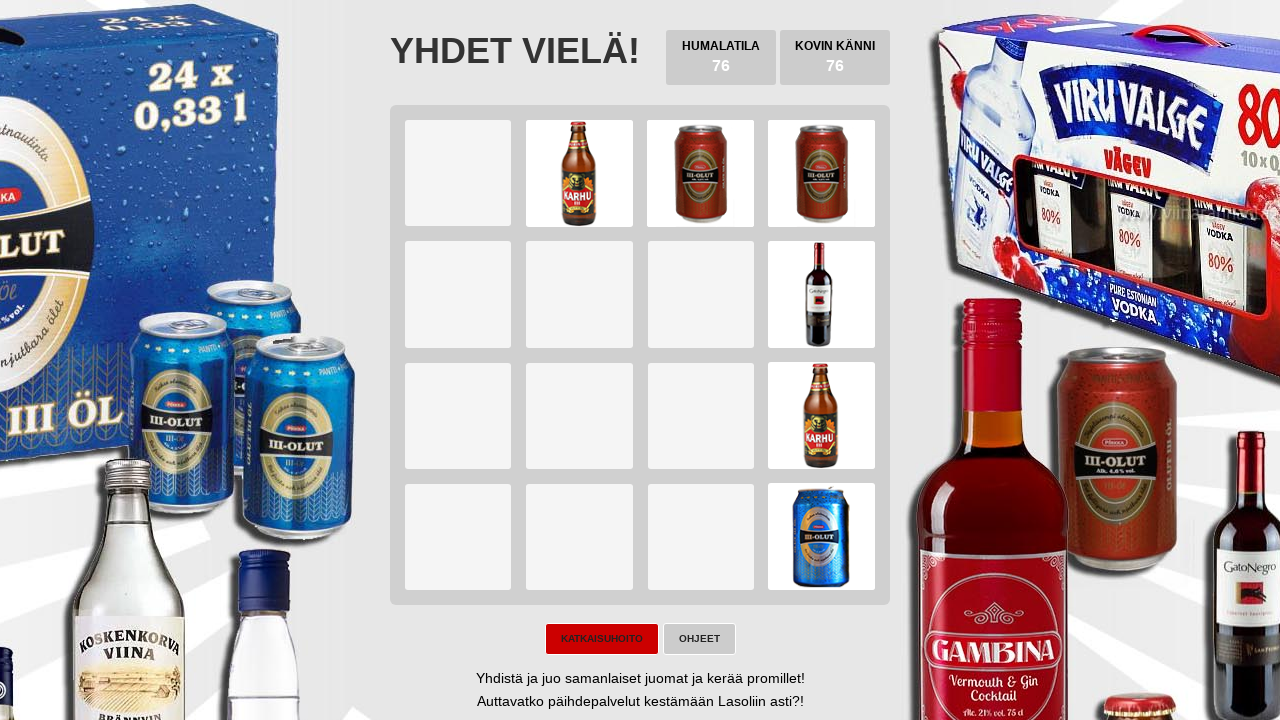

Pressed ArrowLeft arrow key on body
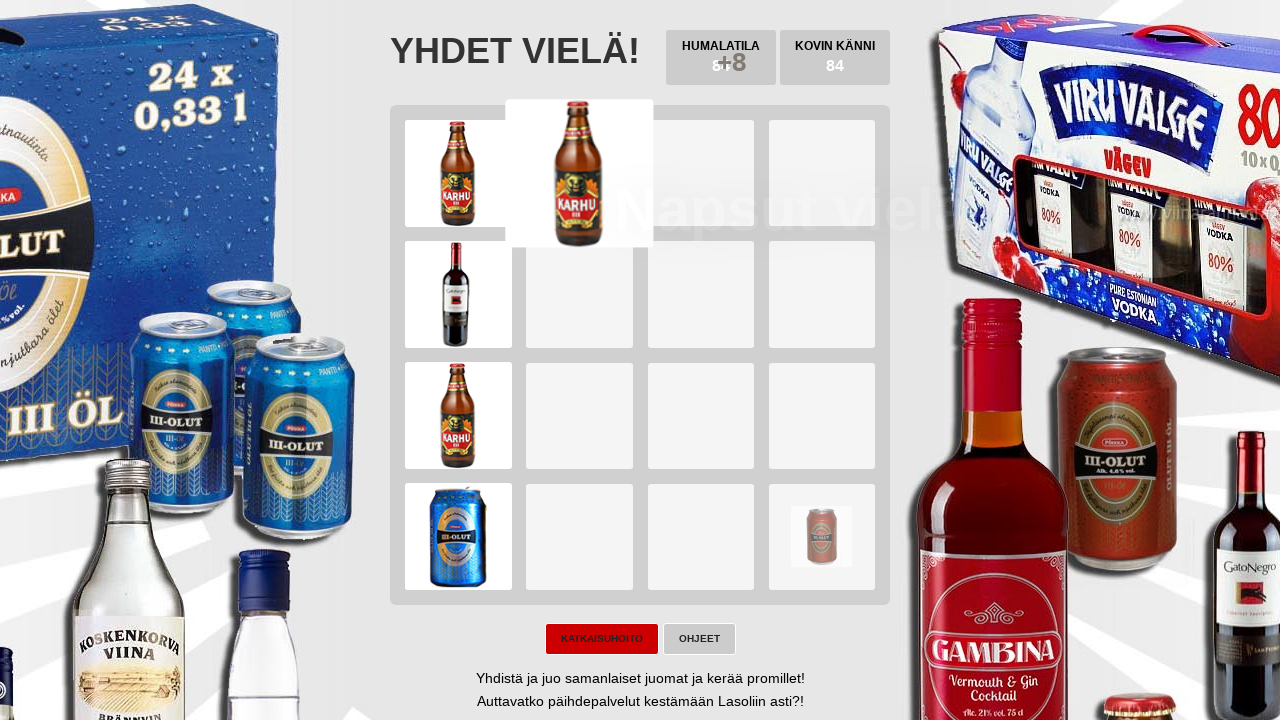

Pressed ArrowDown arrow key on body
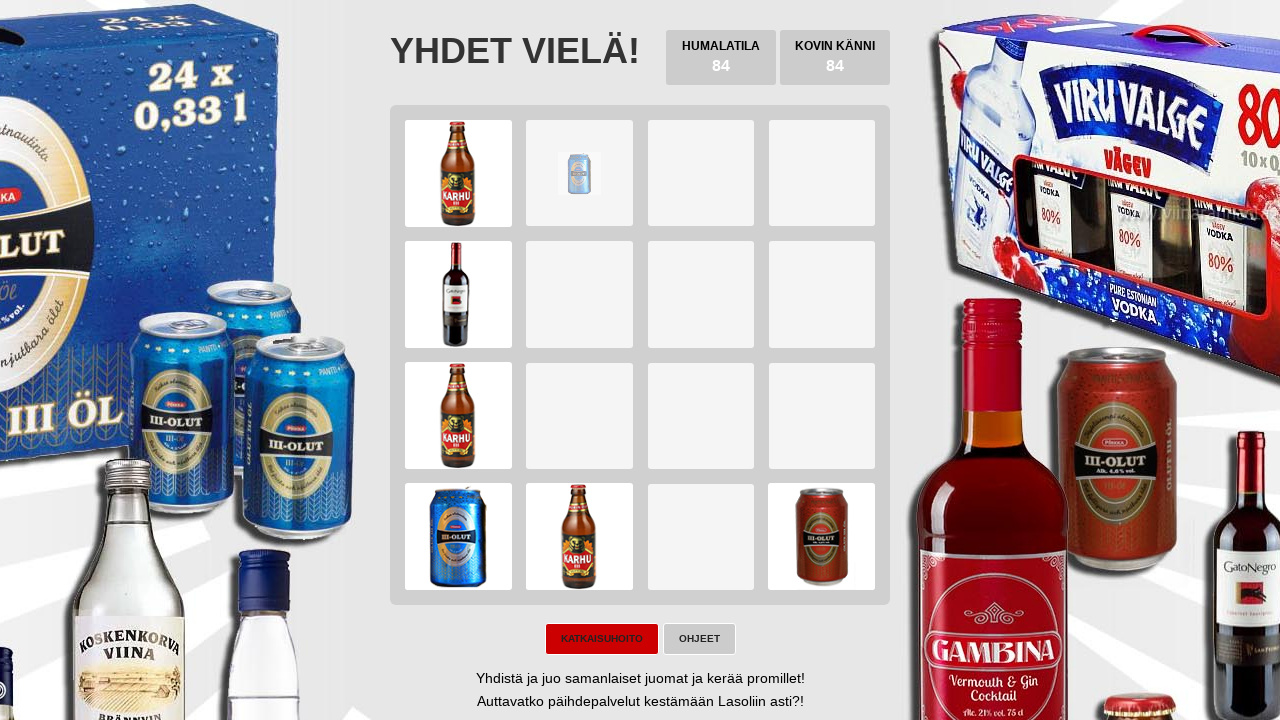

Pressed ArrowRight arrow key on body
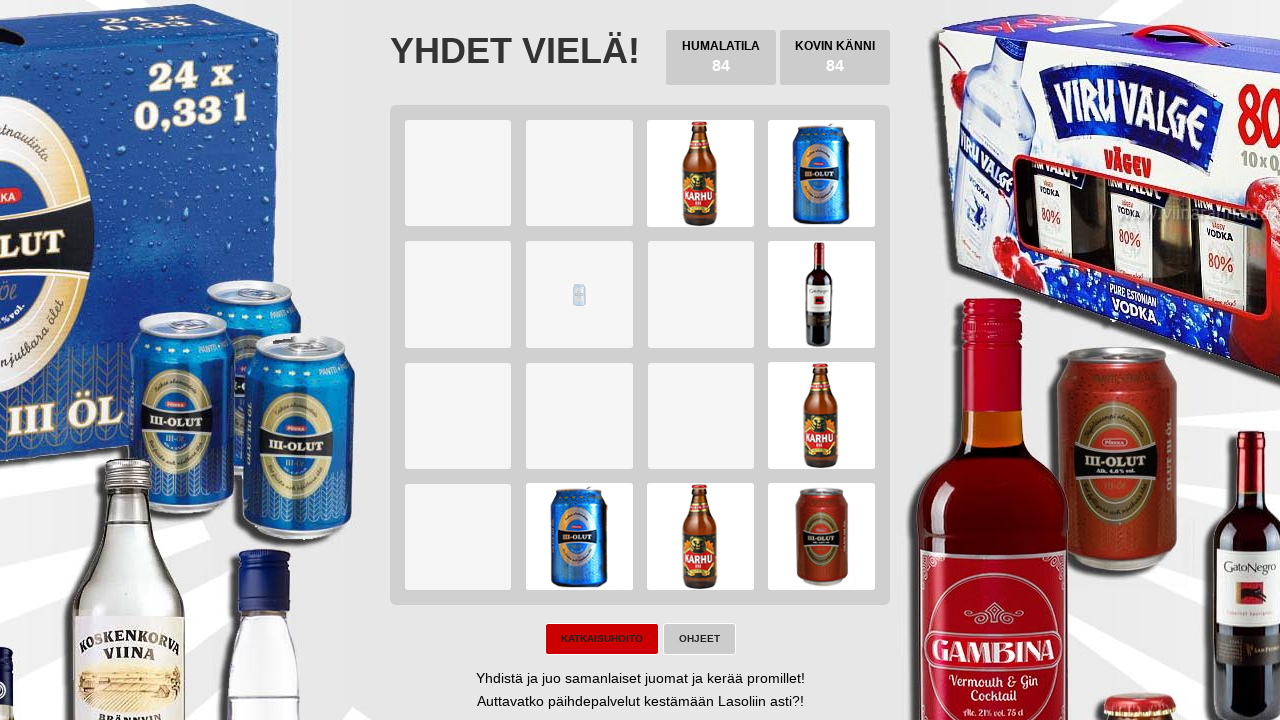

Pressed ArrowUp arrow key on body
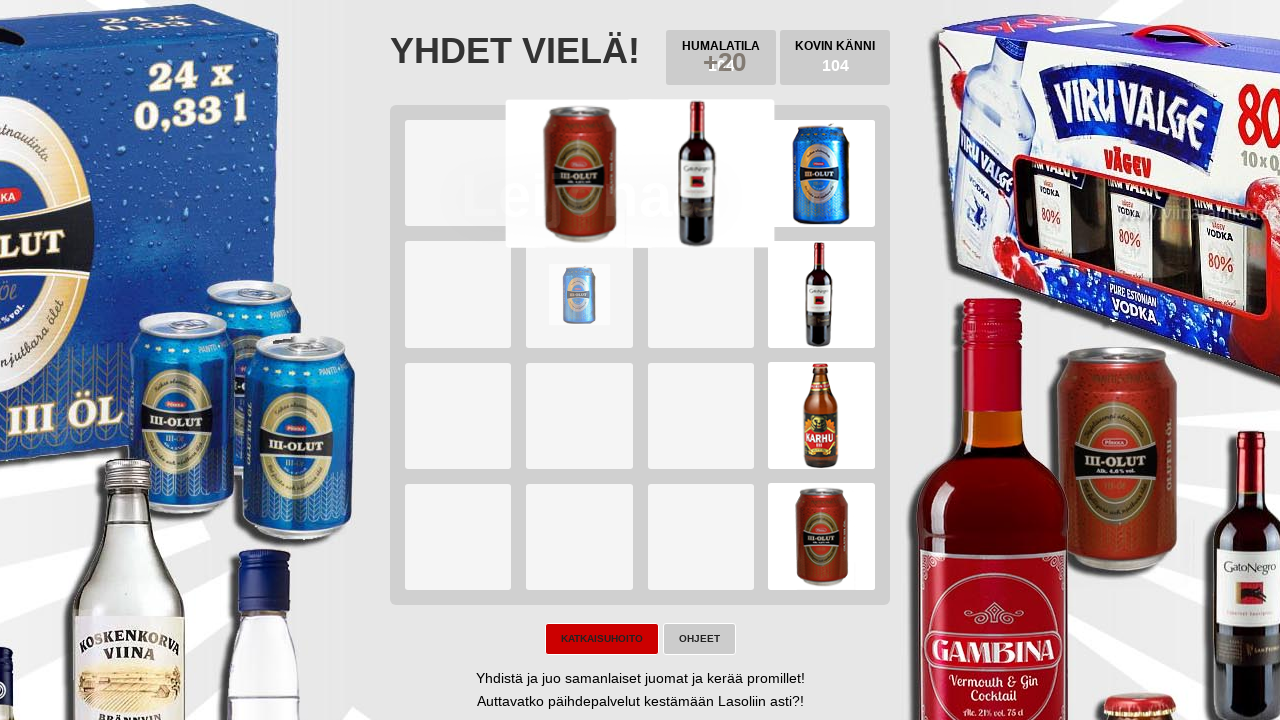

Checked for 'try again' button visibility
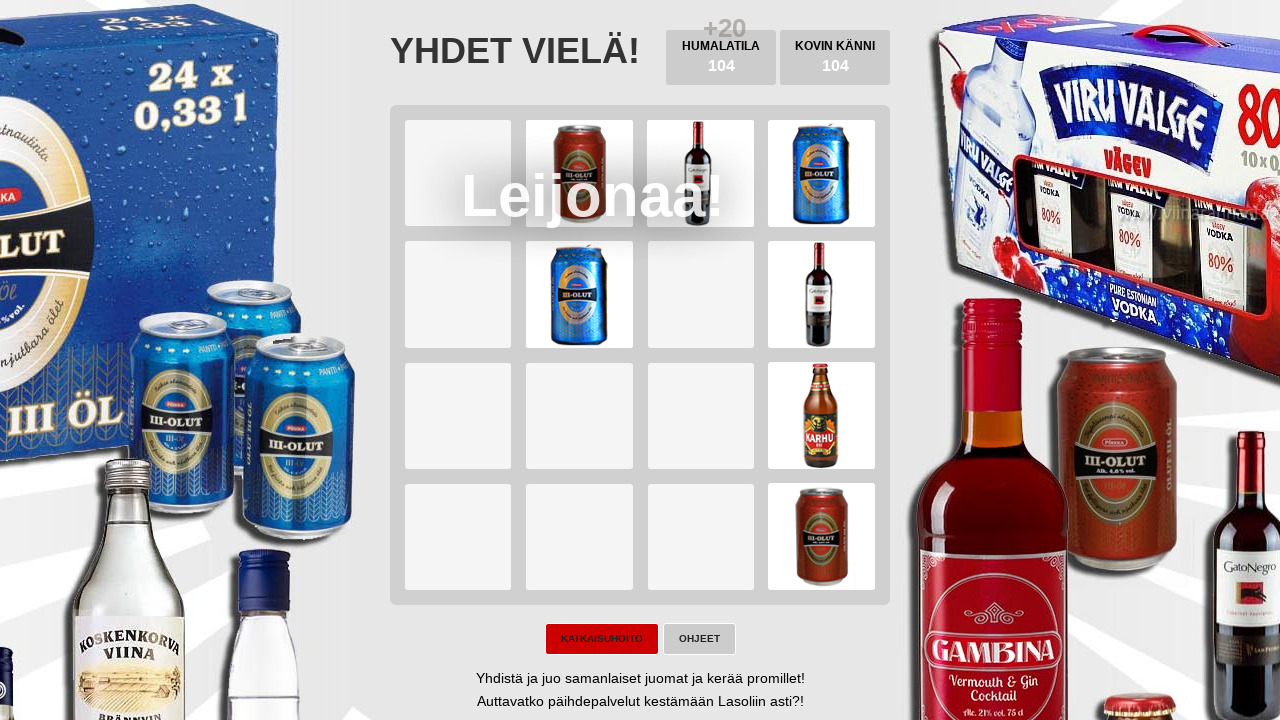

Checked for game won button visibility
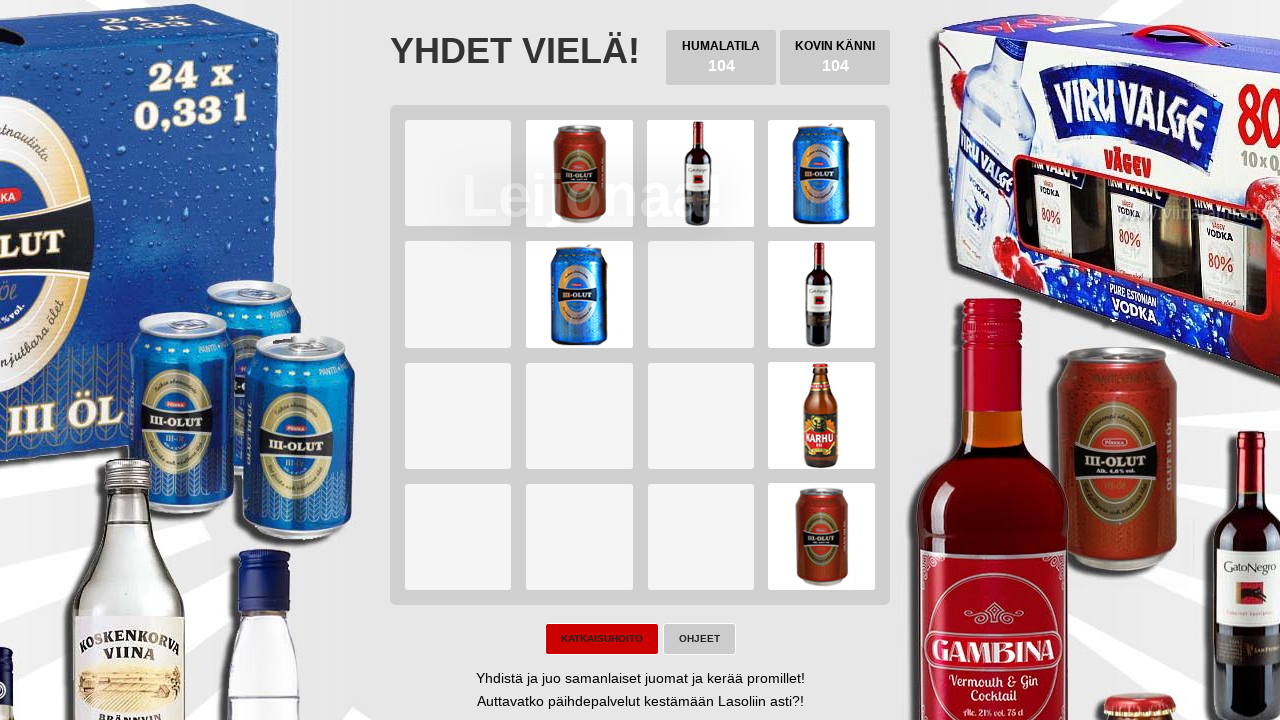

Waited 100ms before next iteration
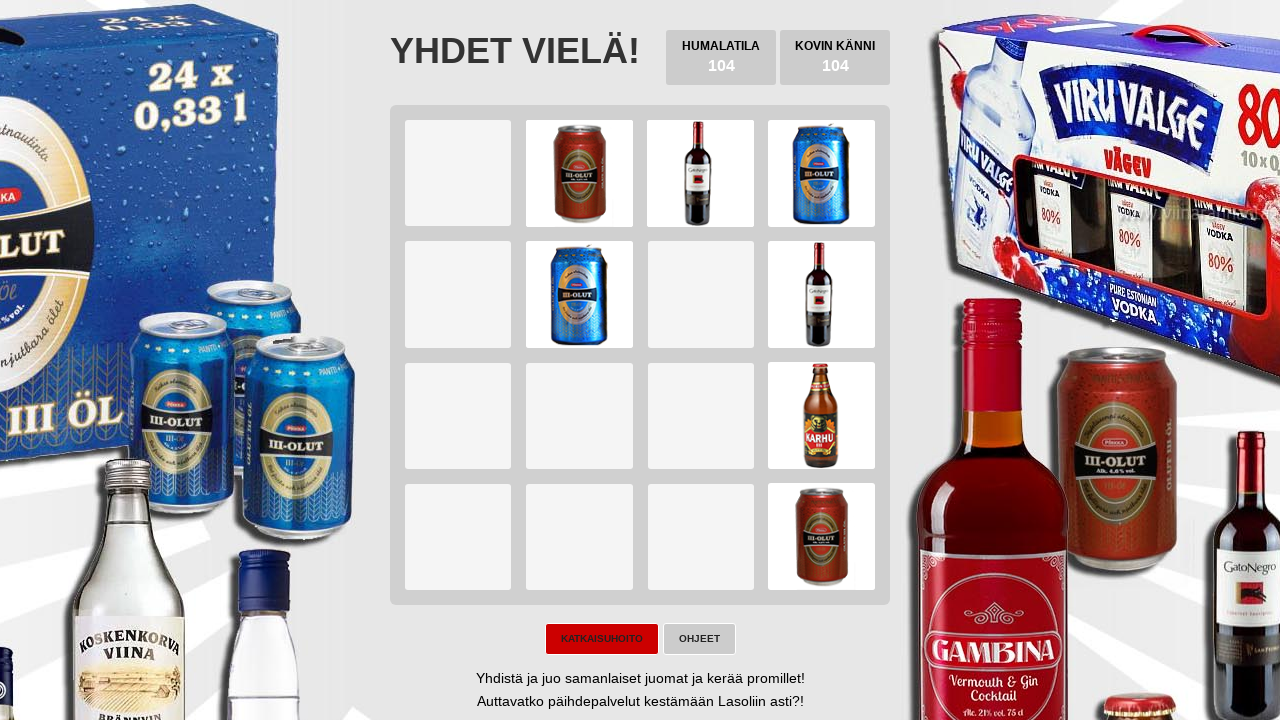

Pressed ArrowLeft arrow key on body
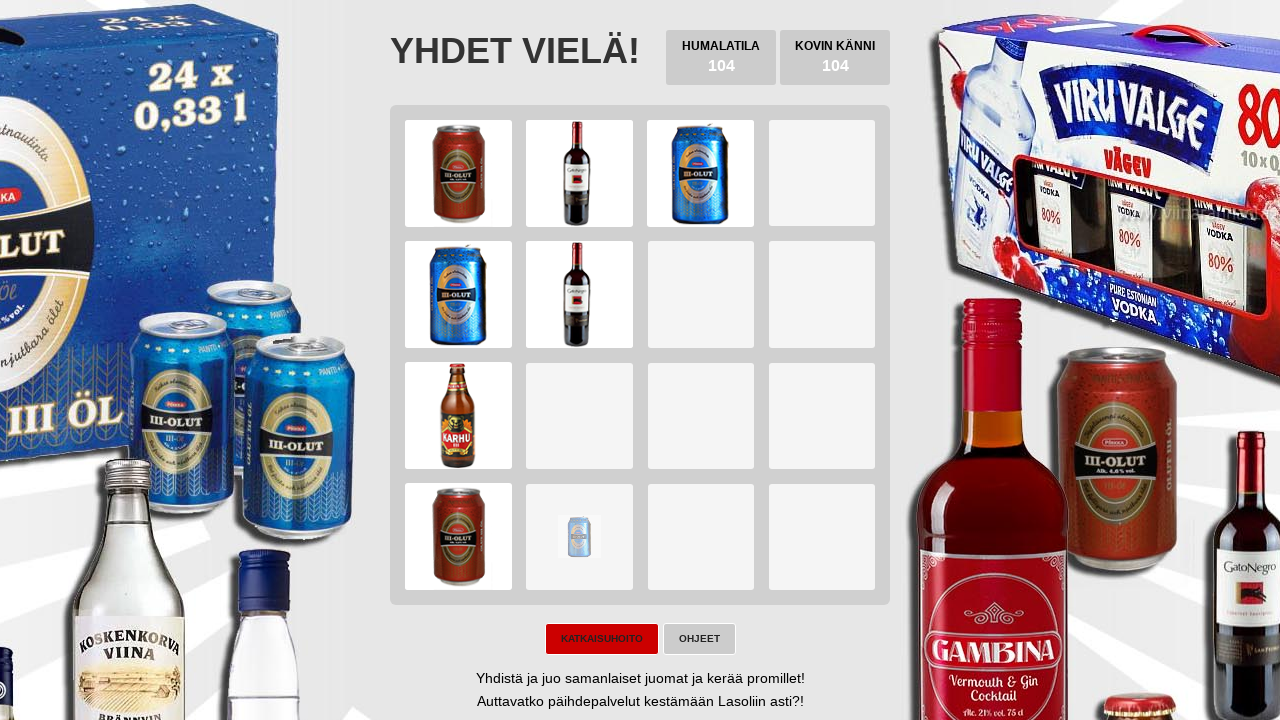

Pressed ArrowDown arrow key on body
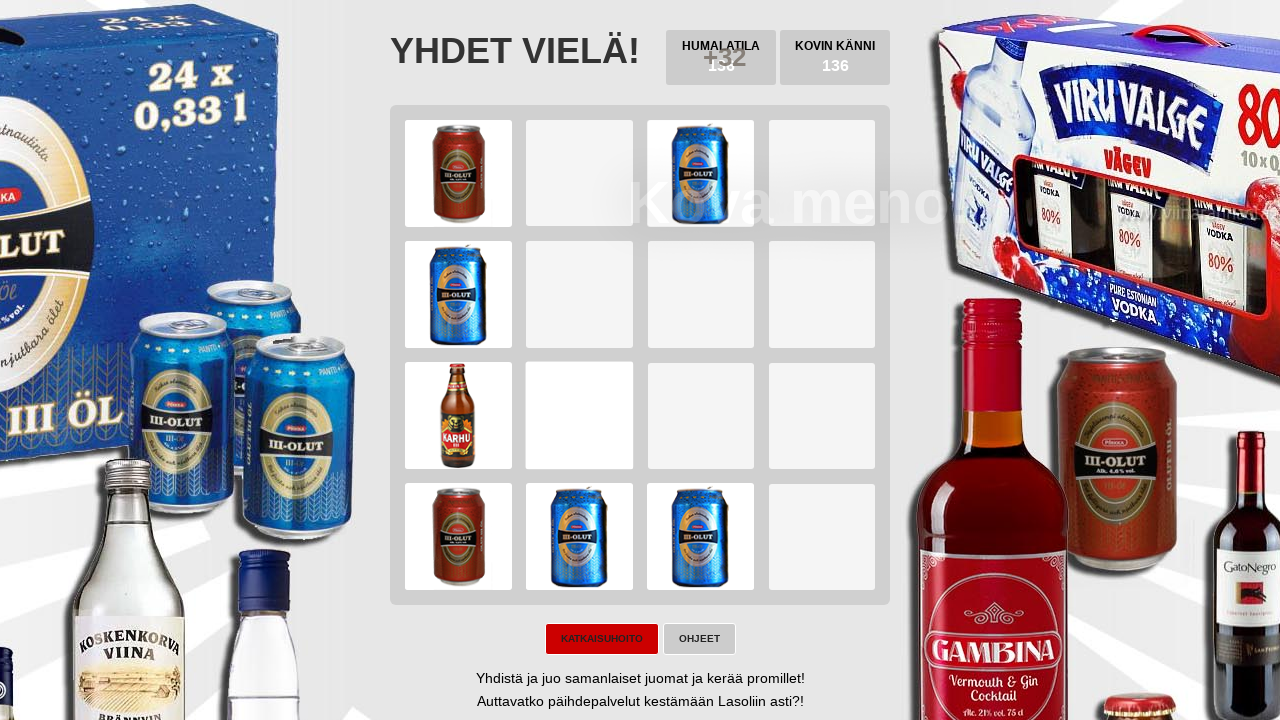

Pressed ArrowRight arrow key on body
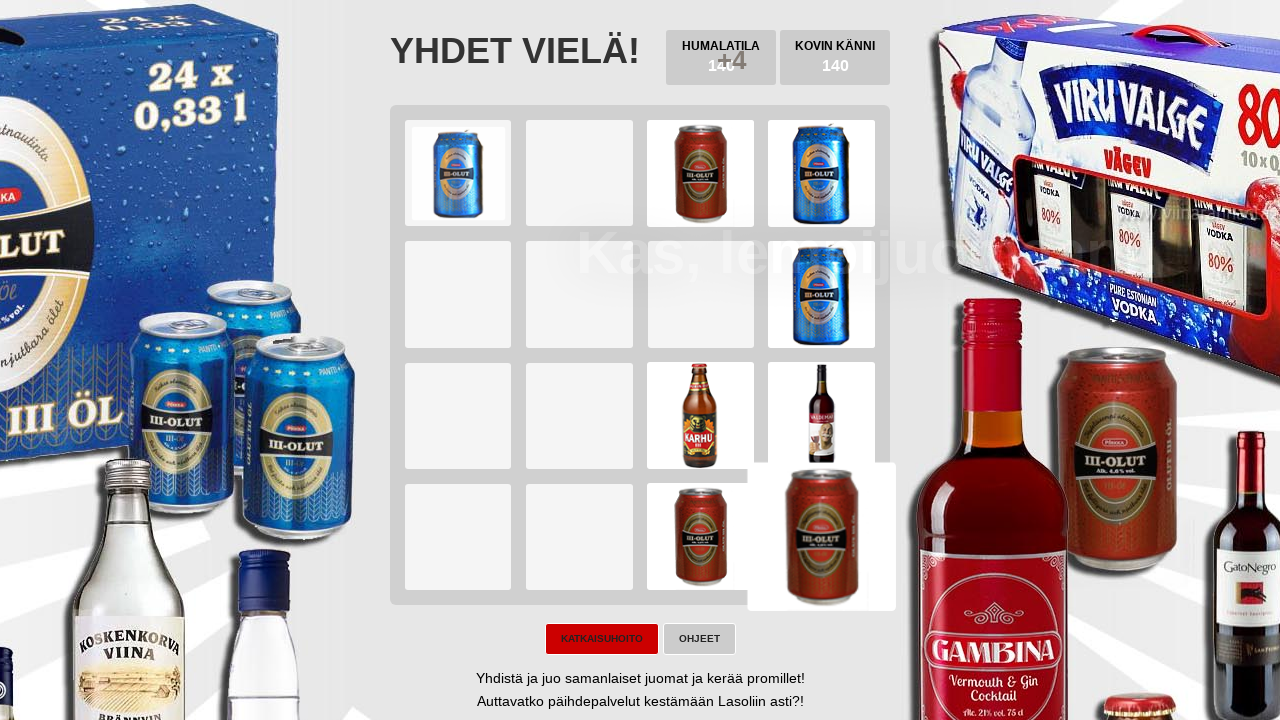

Pressed ArrowUp arrow key on body
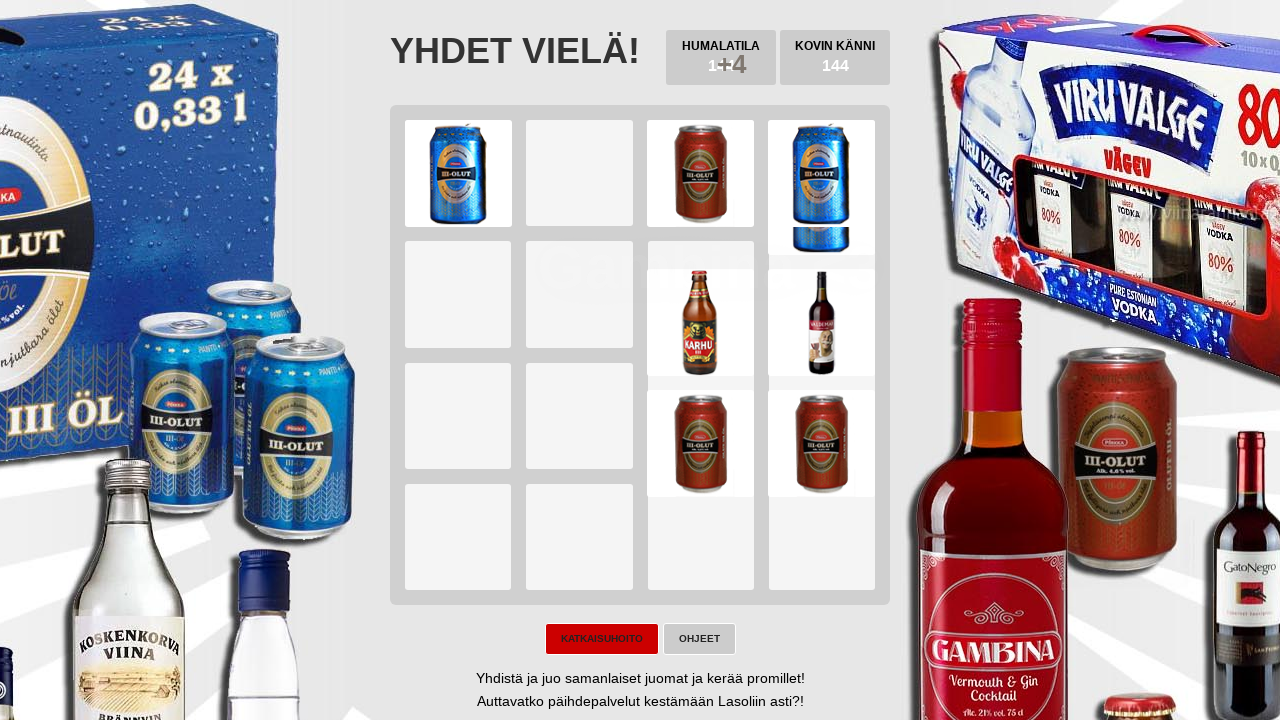

Checked for 'try again' button visibility
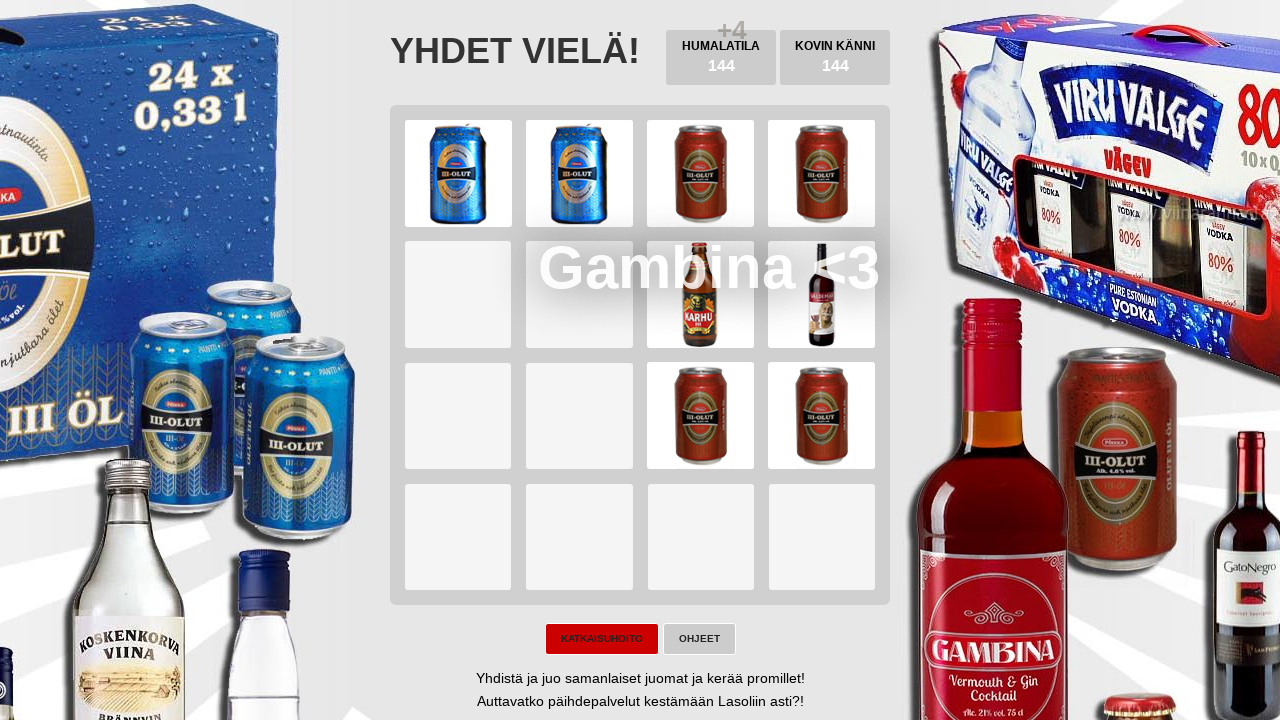

Checked for game won button visibility
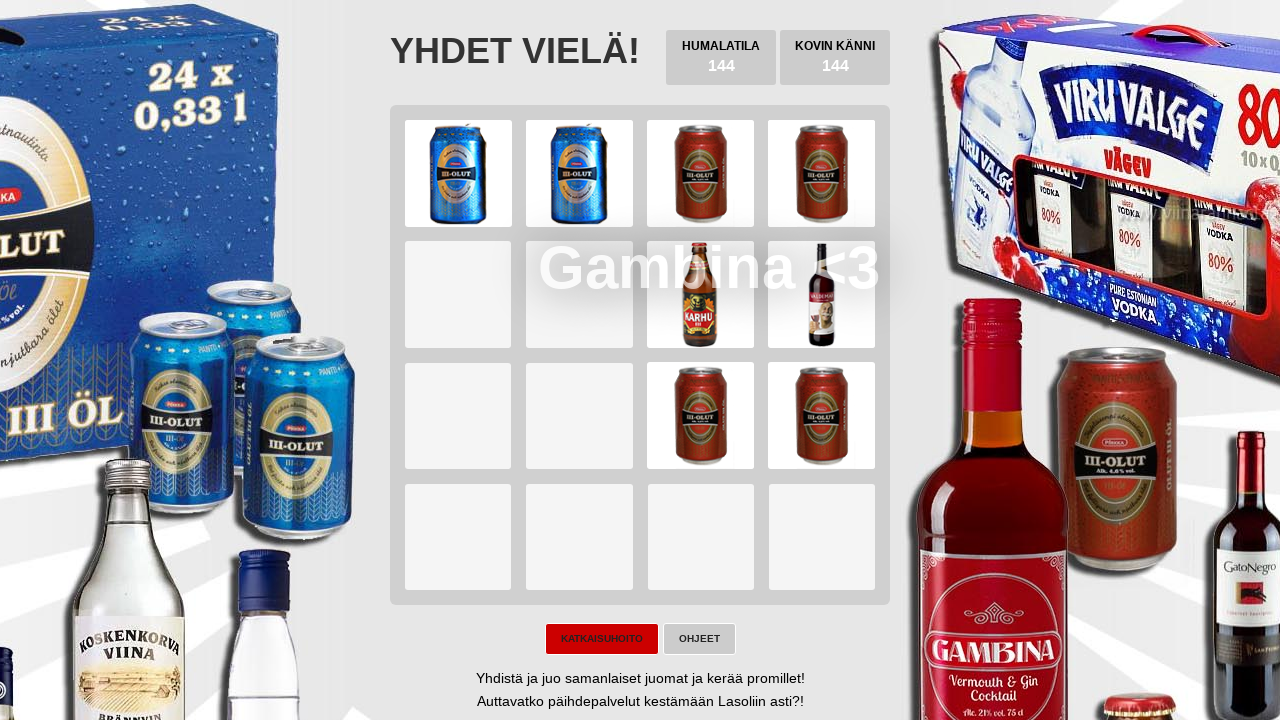

Waited 100ms before next iteration
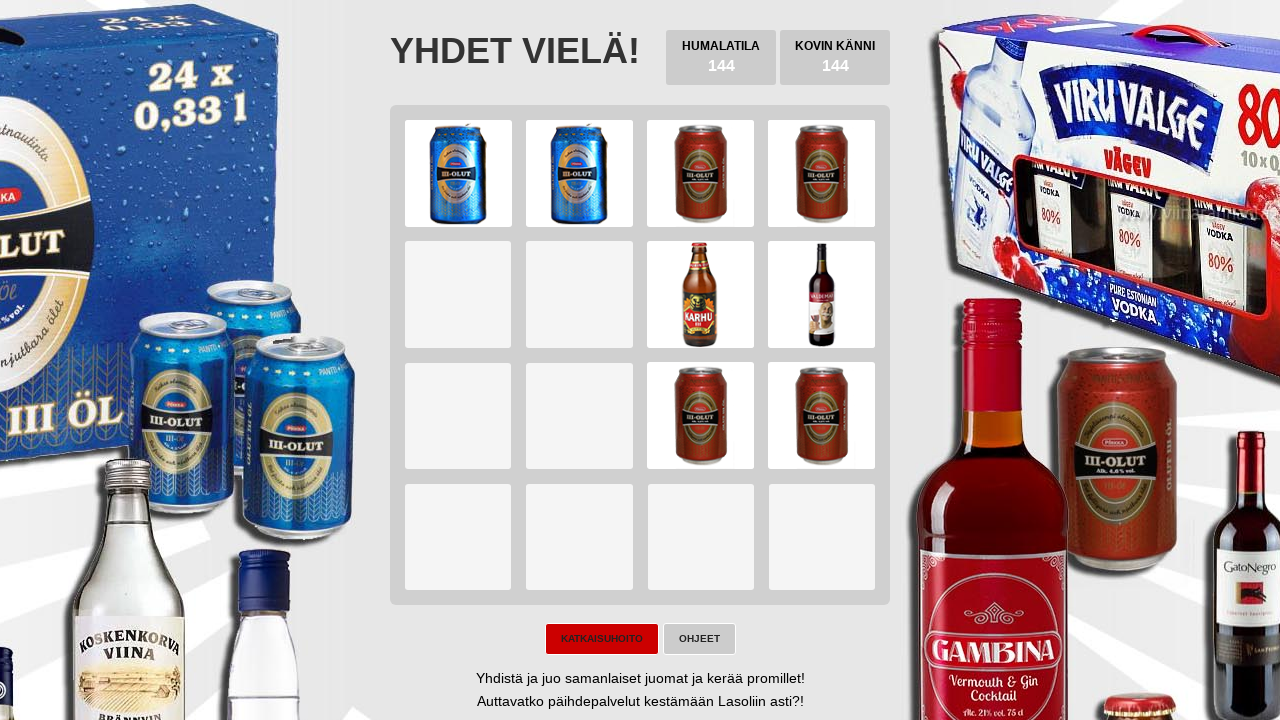

Pressed ArrowLeft arrow key on body
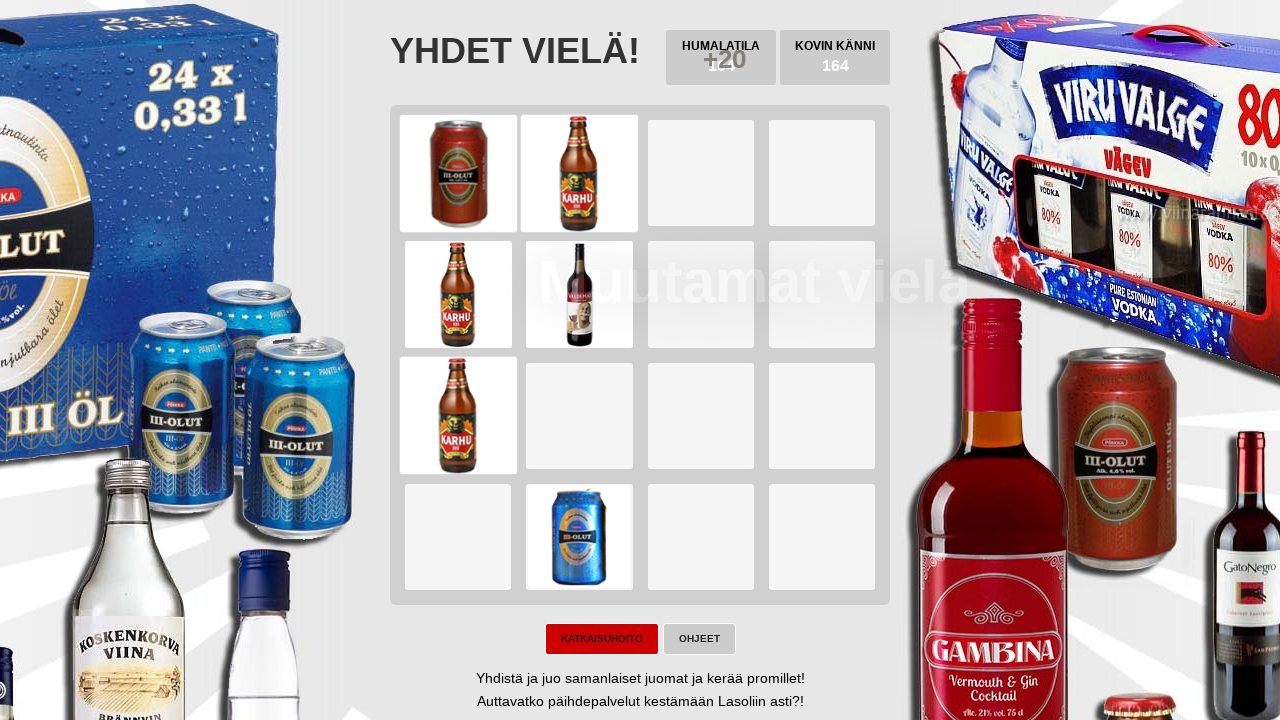

Pressed ArrowDown arrow key on body
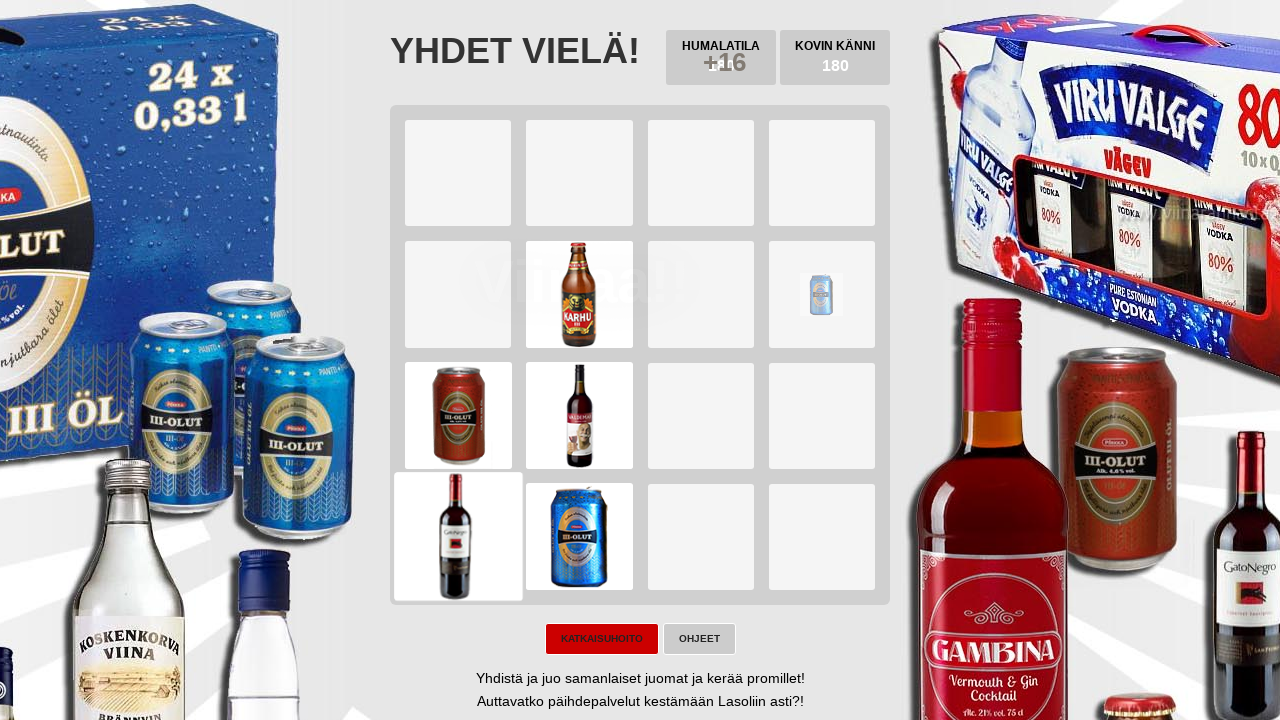

Pressed ArrowRight arrow key on body
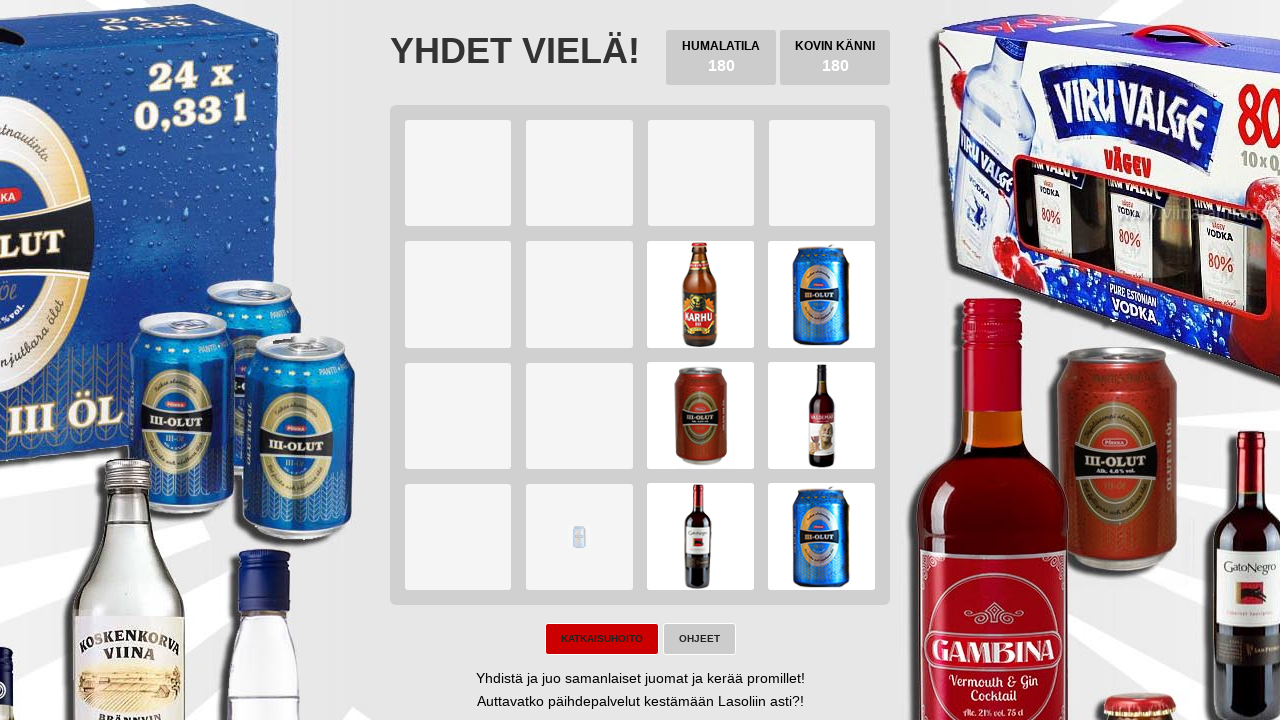

Pressed ArrowUp arrow key on body
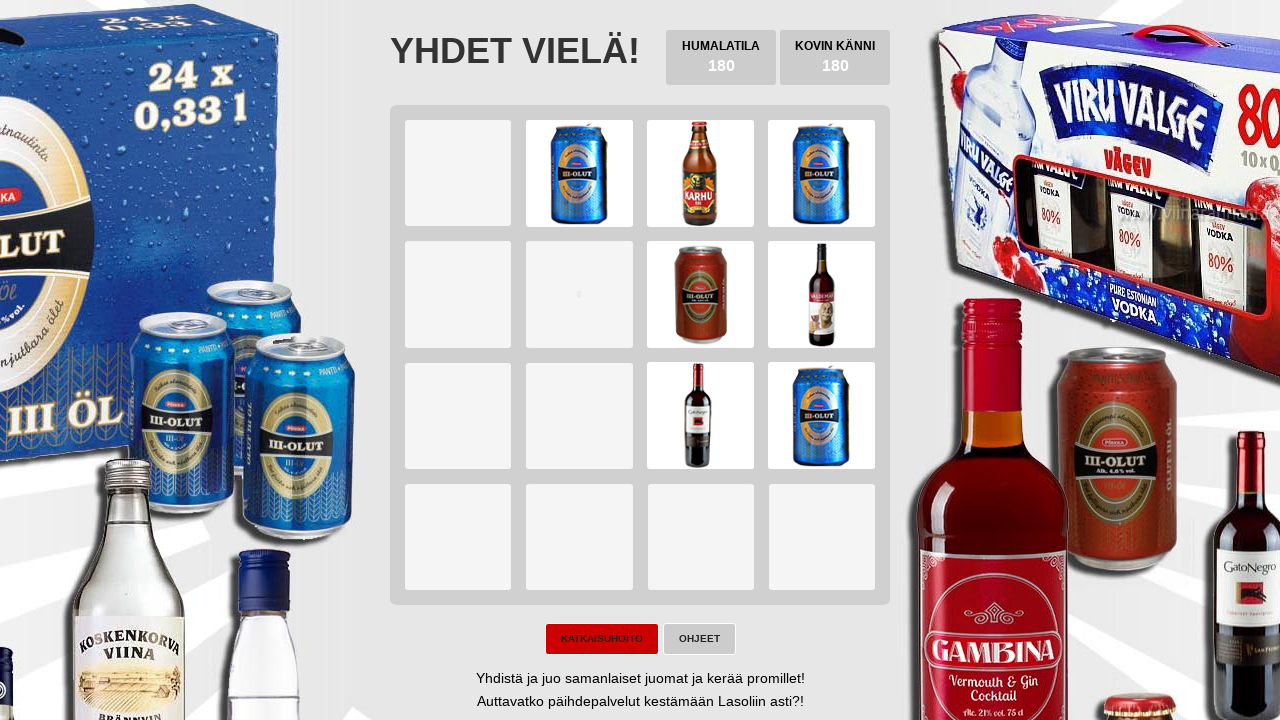

Checked for 'try again' button visibility
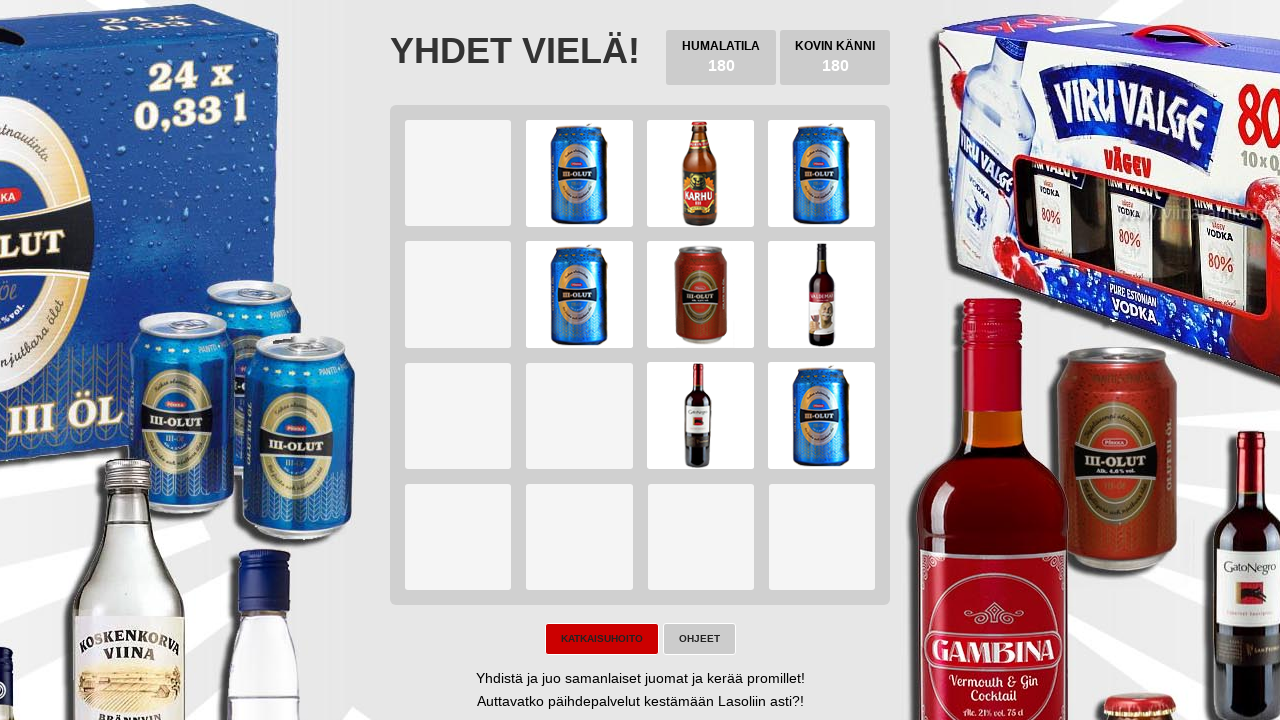

Checked for game won button visibility
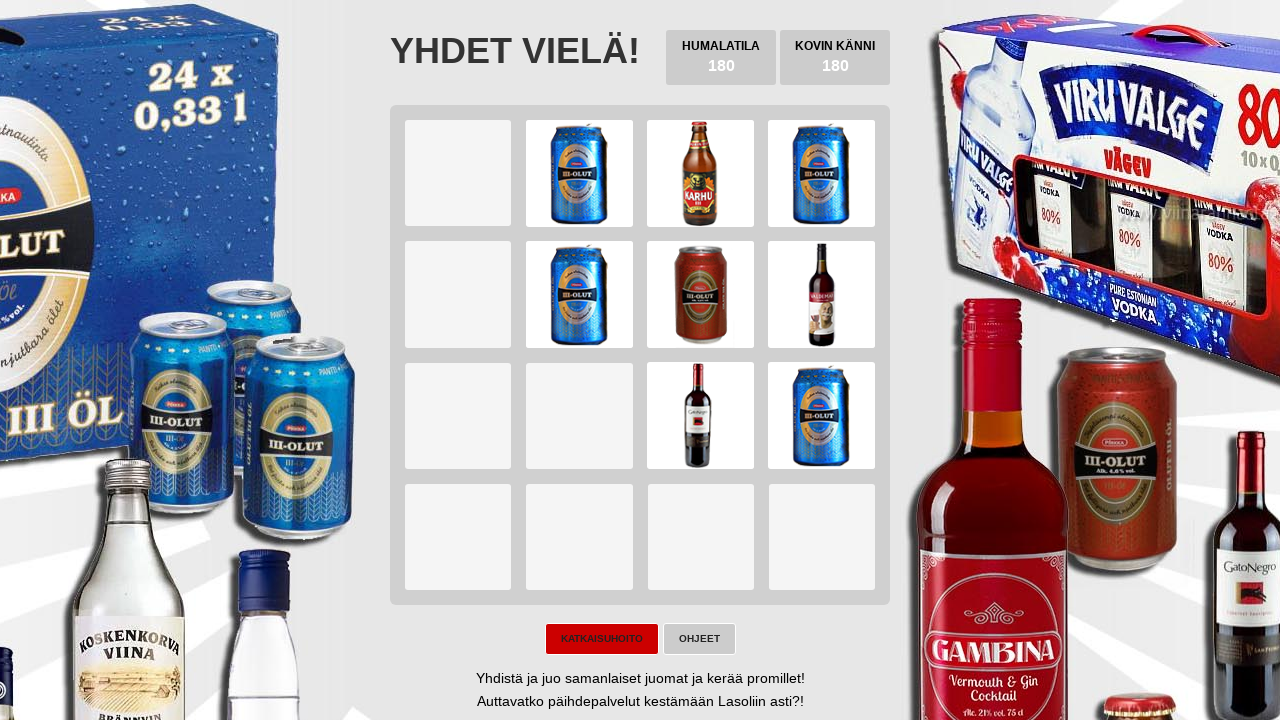

Waited 100ms before next iteration
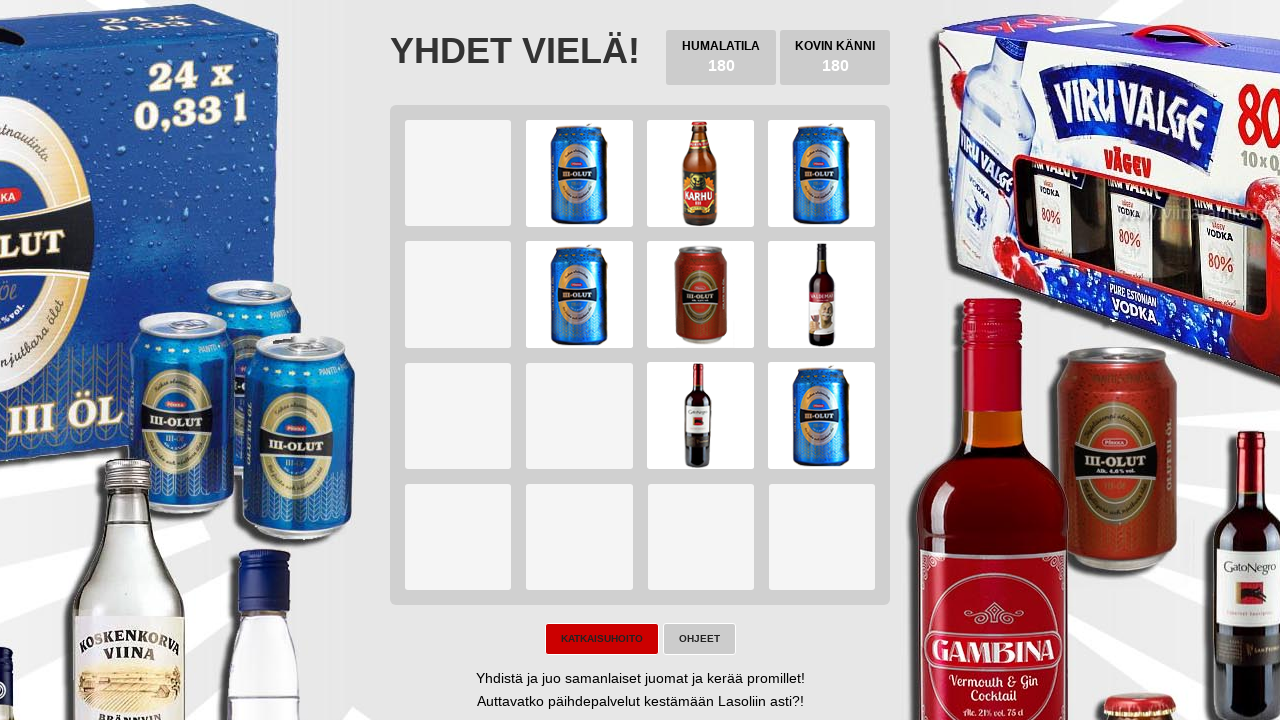

Pressed ArrowLeft arrow key on body
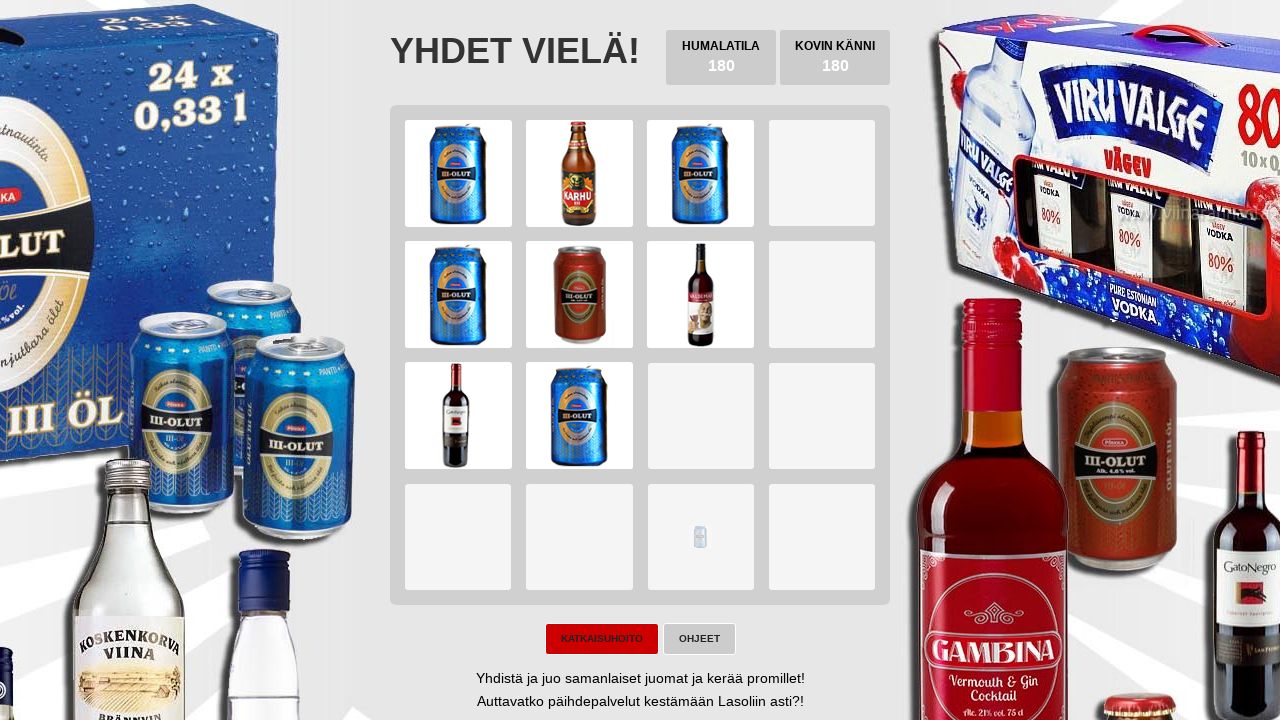

Pressed ArrowDown arrow key on body
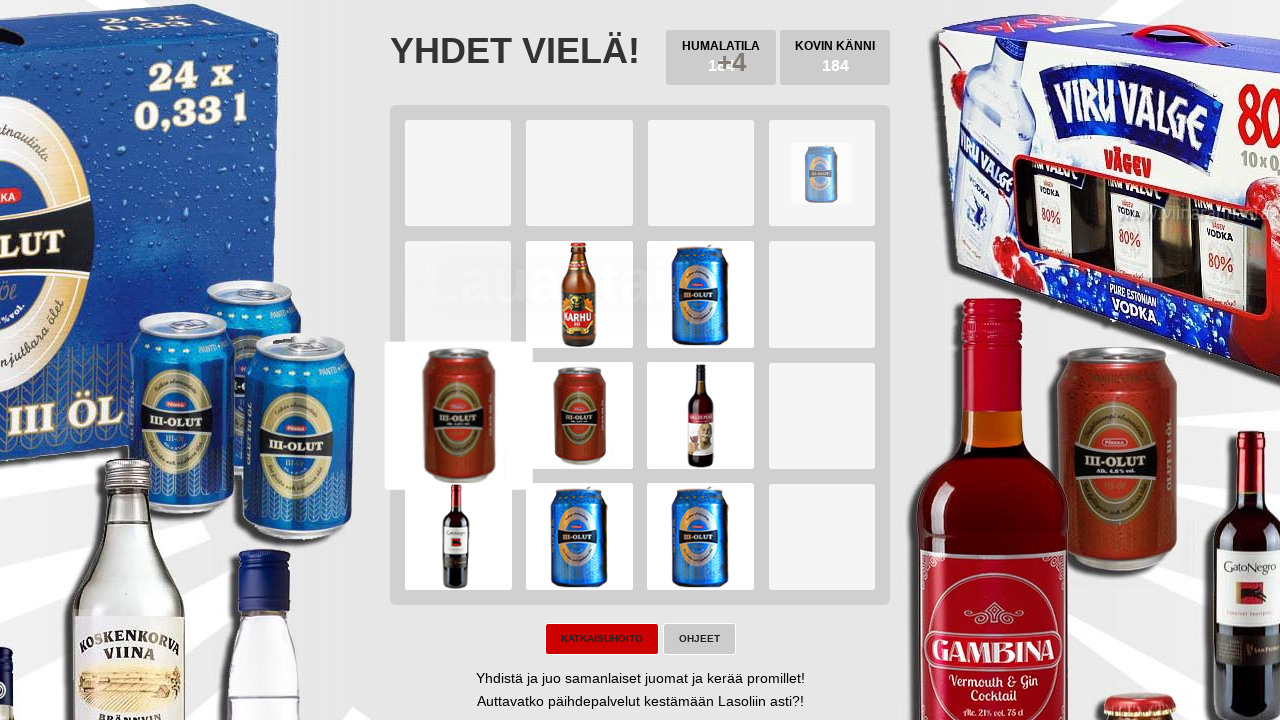

Pressed ArrowRight arrow key on body
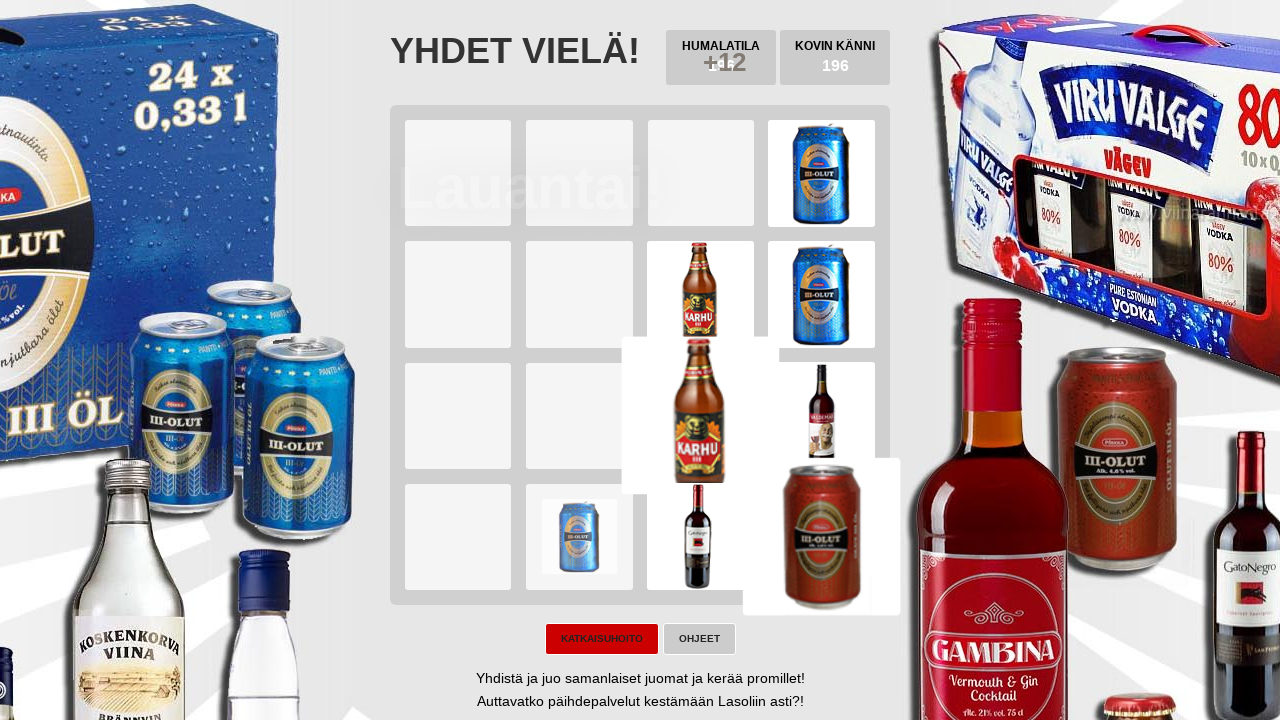

Pressed ArrowUp arrow key on body
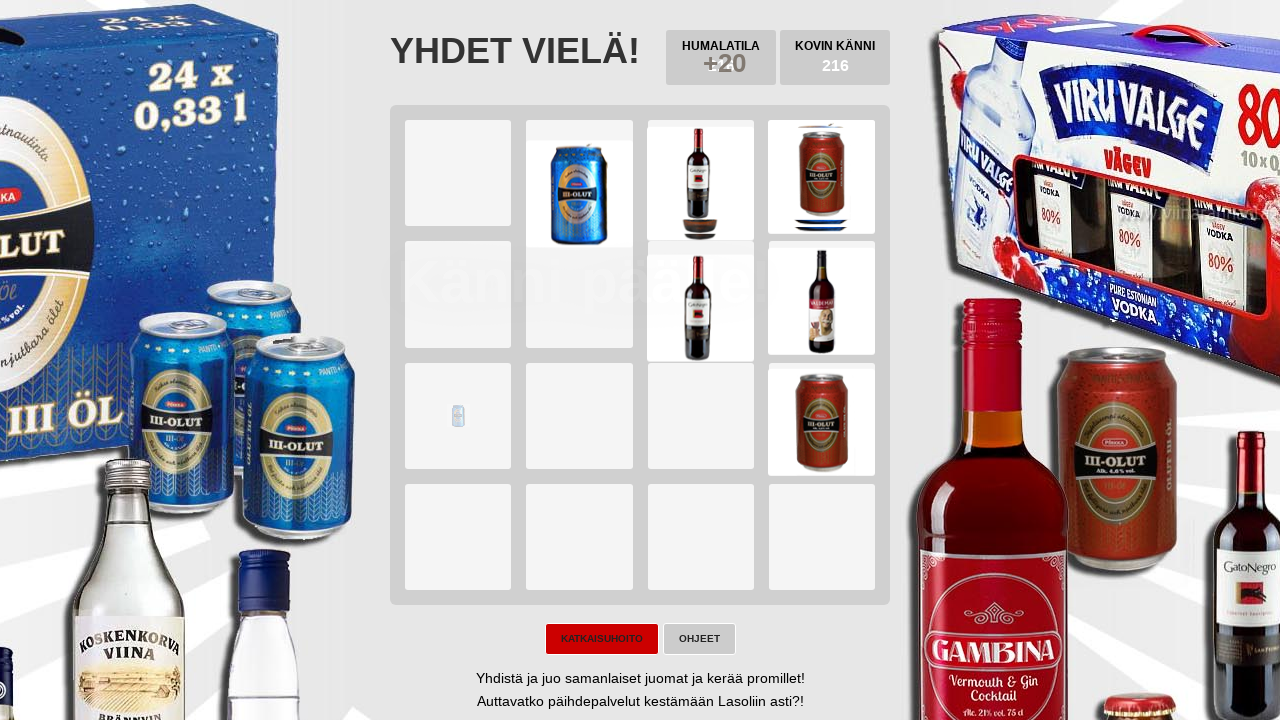

Checked for 'try again' button visibility
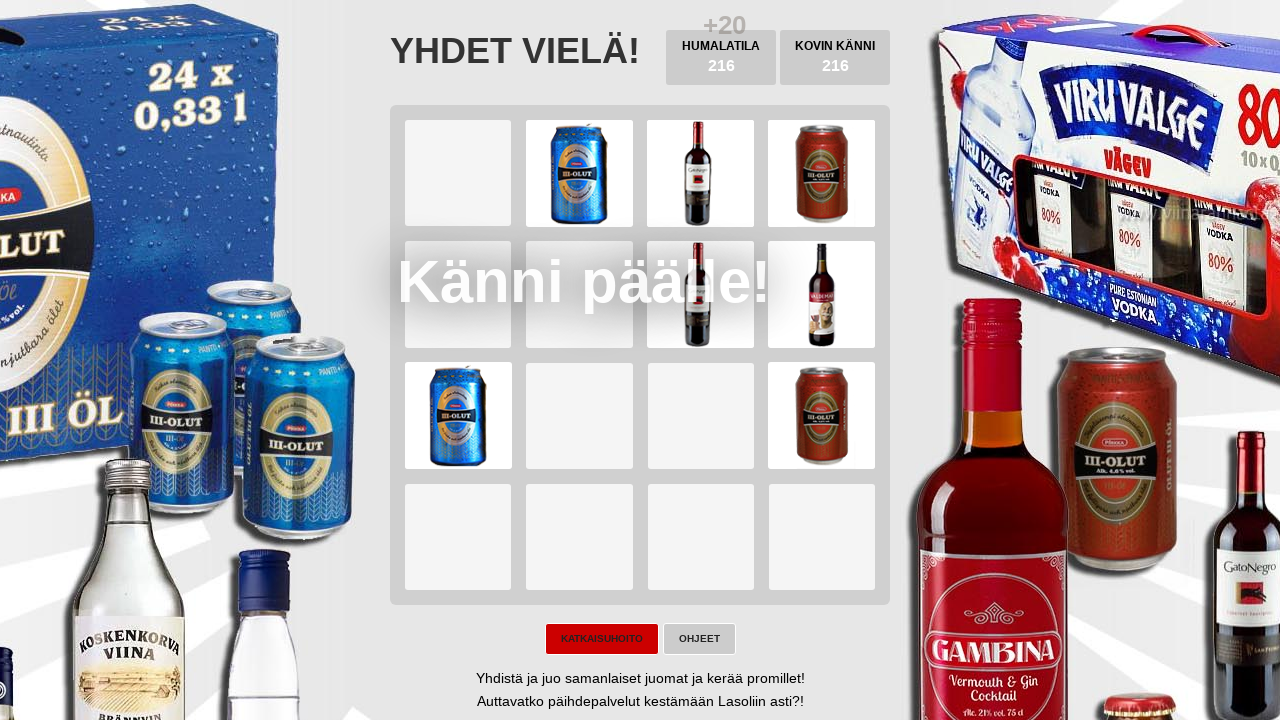

Checked for game won button visibility
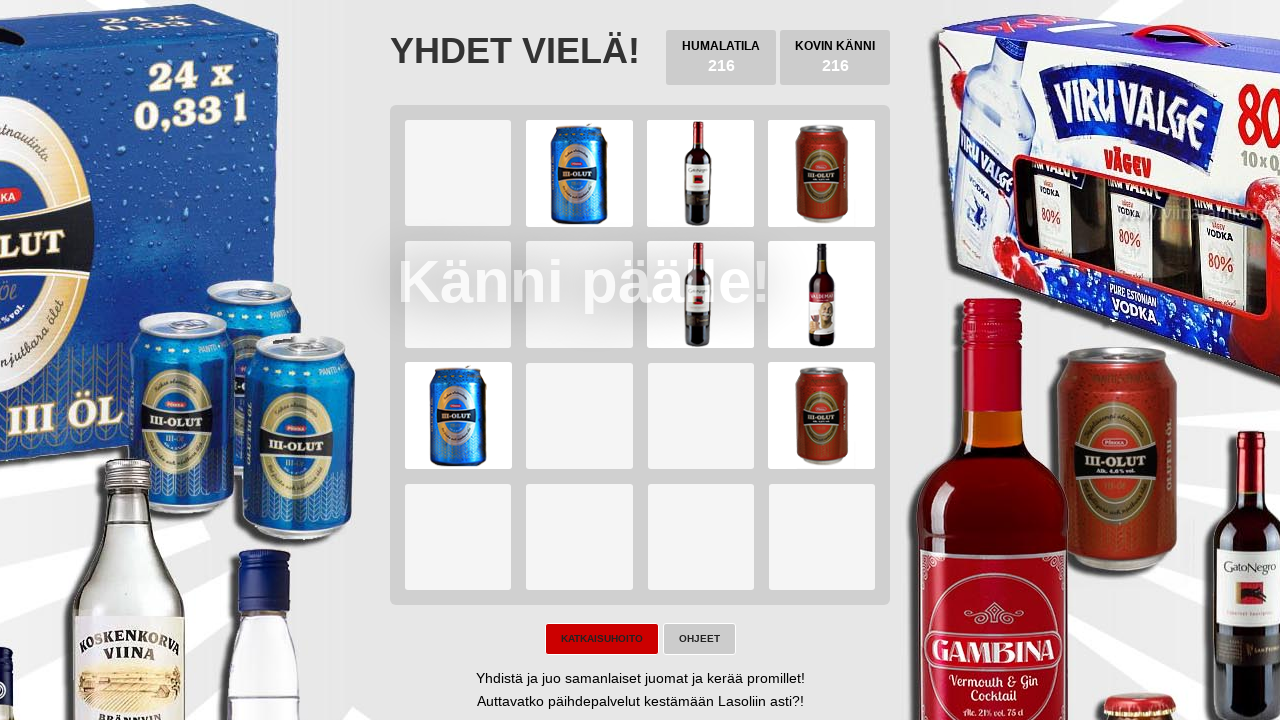

Waited 100ms before next iteration
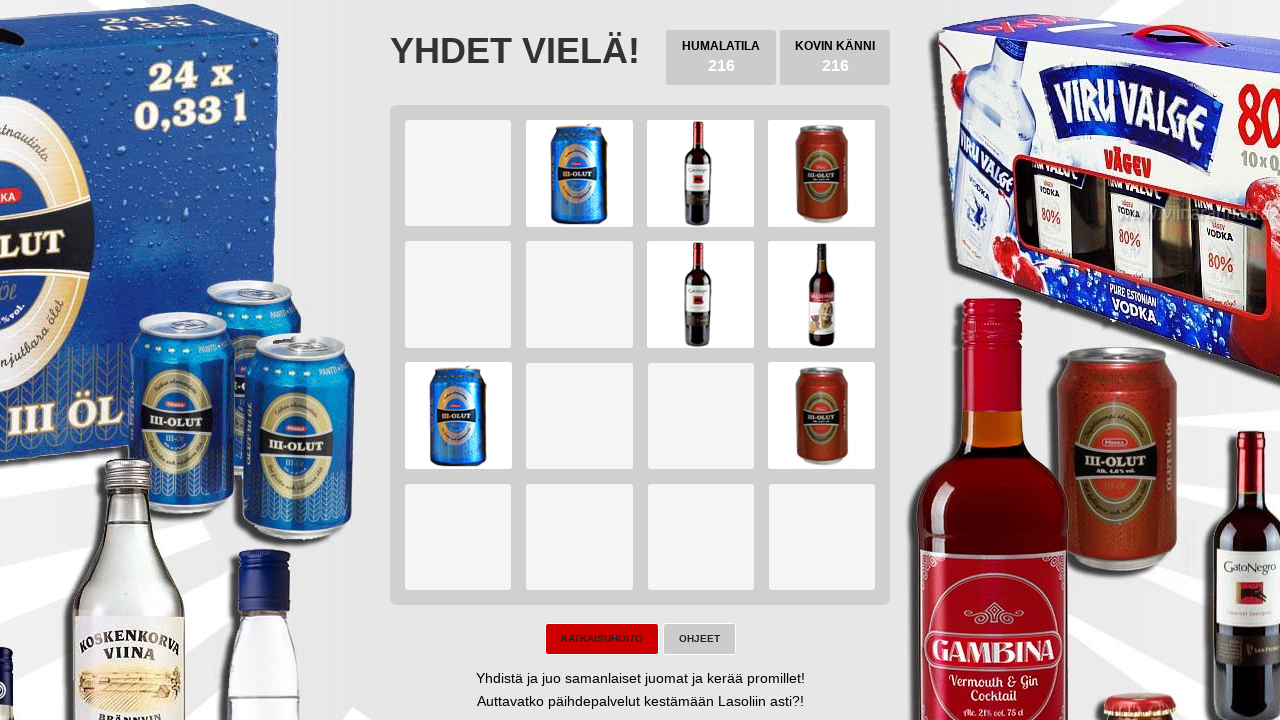

Pressed ArrowLeft arrow key on body
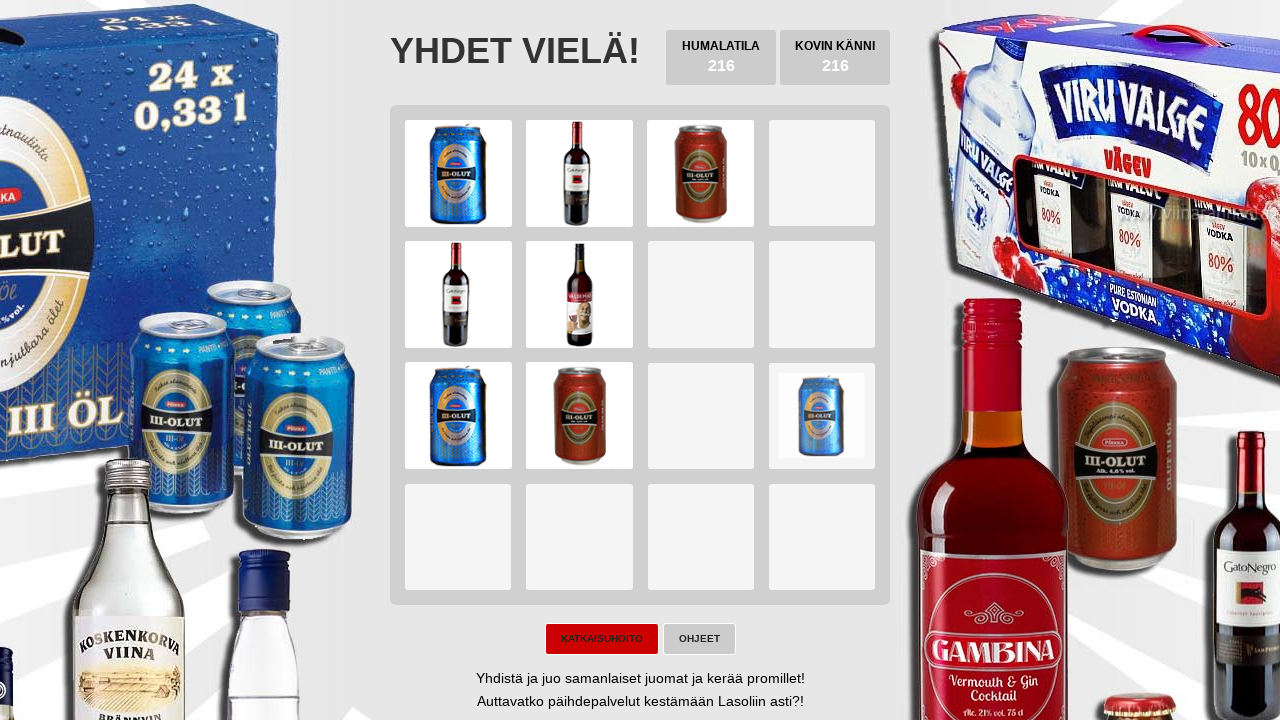

Pressed ArrowDown arrow key on body
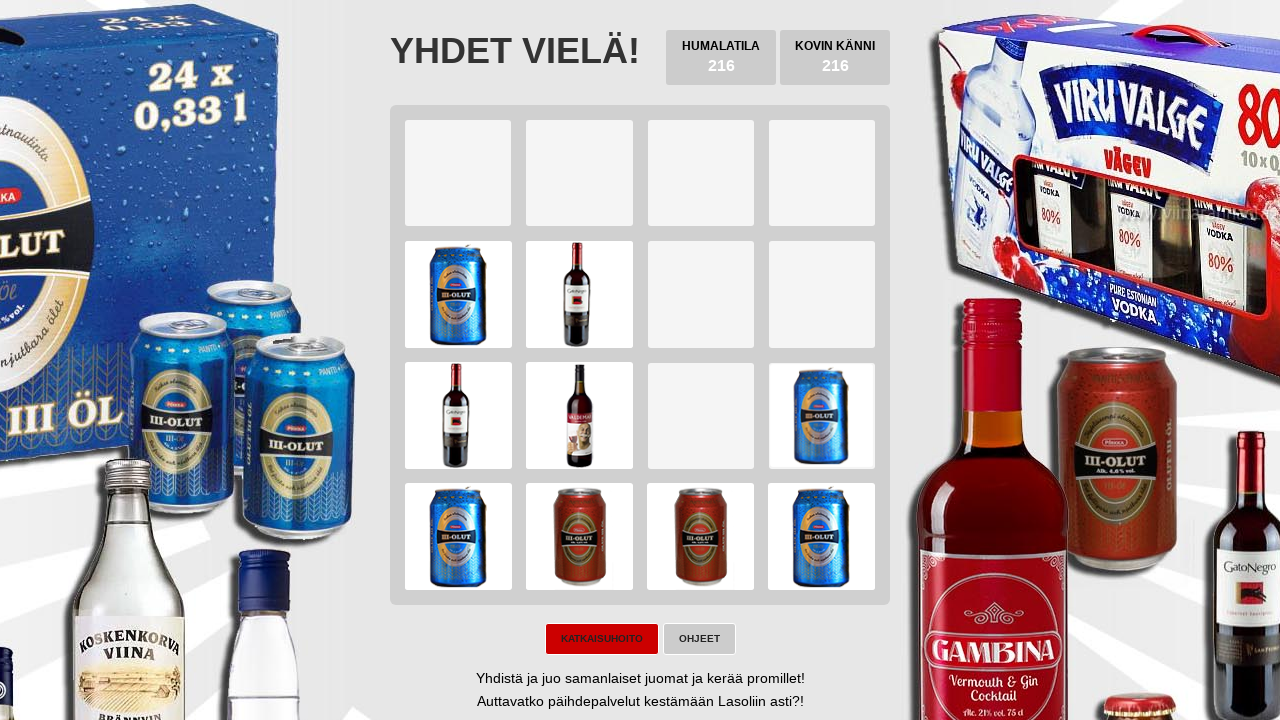

Pressed ArrowRight arrow key on body
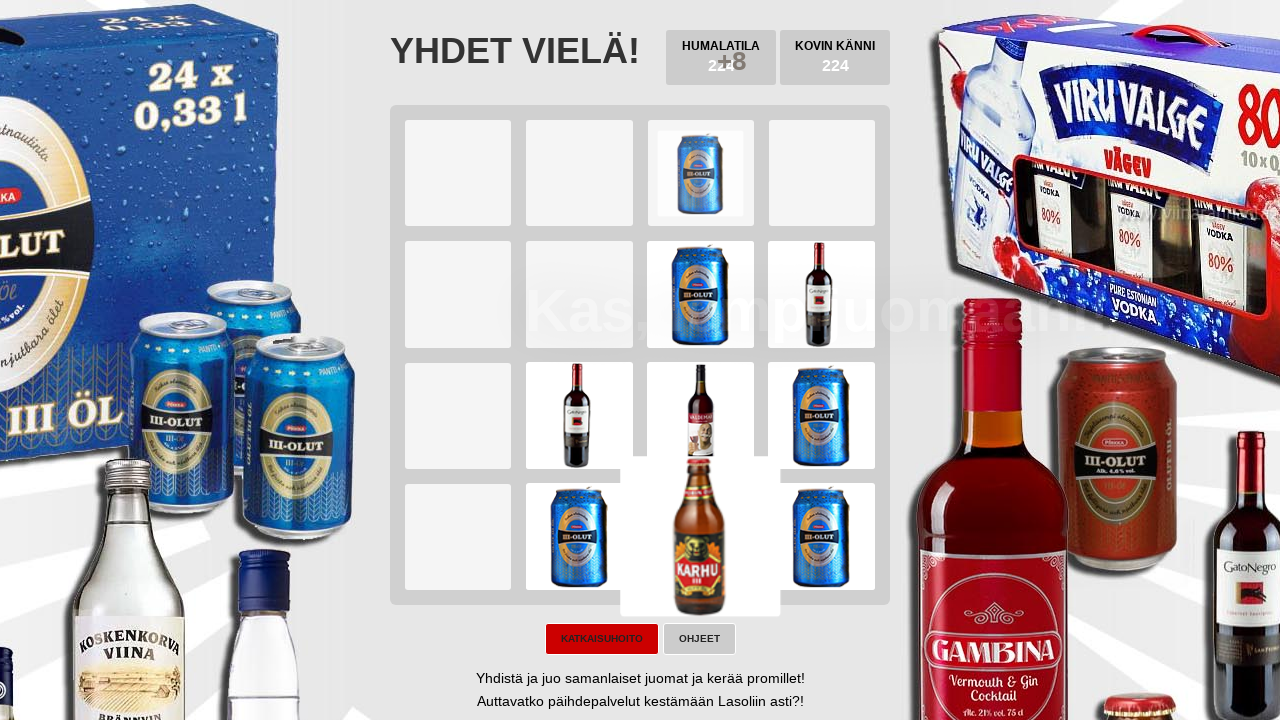

Pressed ArrowUp arrow key on body
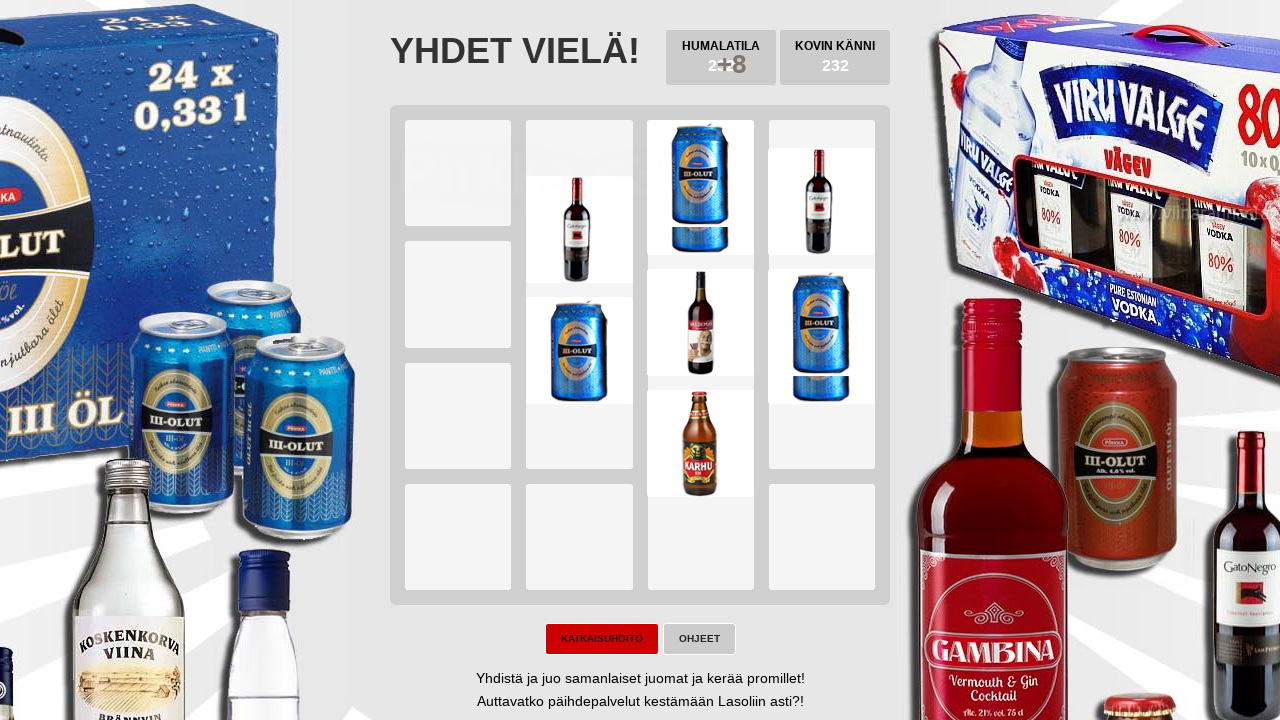

Checked for 'try again' button visibility
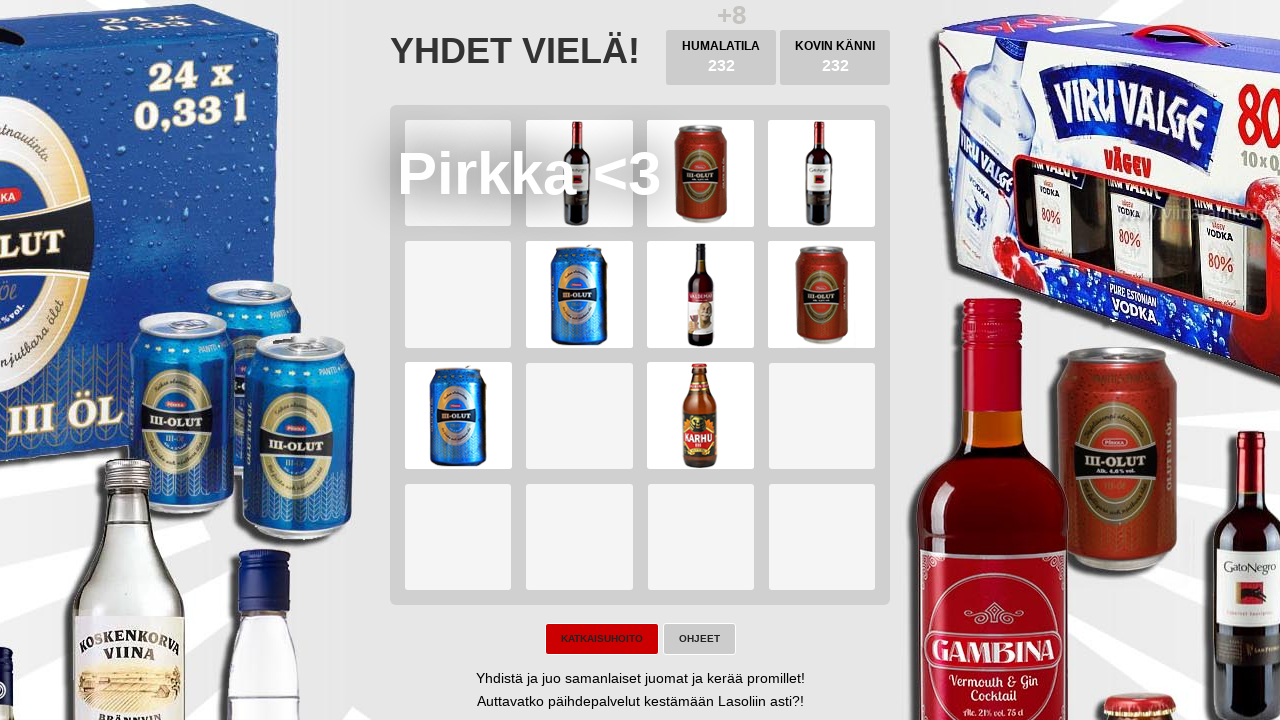

Checked for game won button visibility
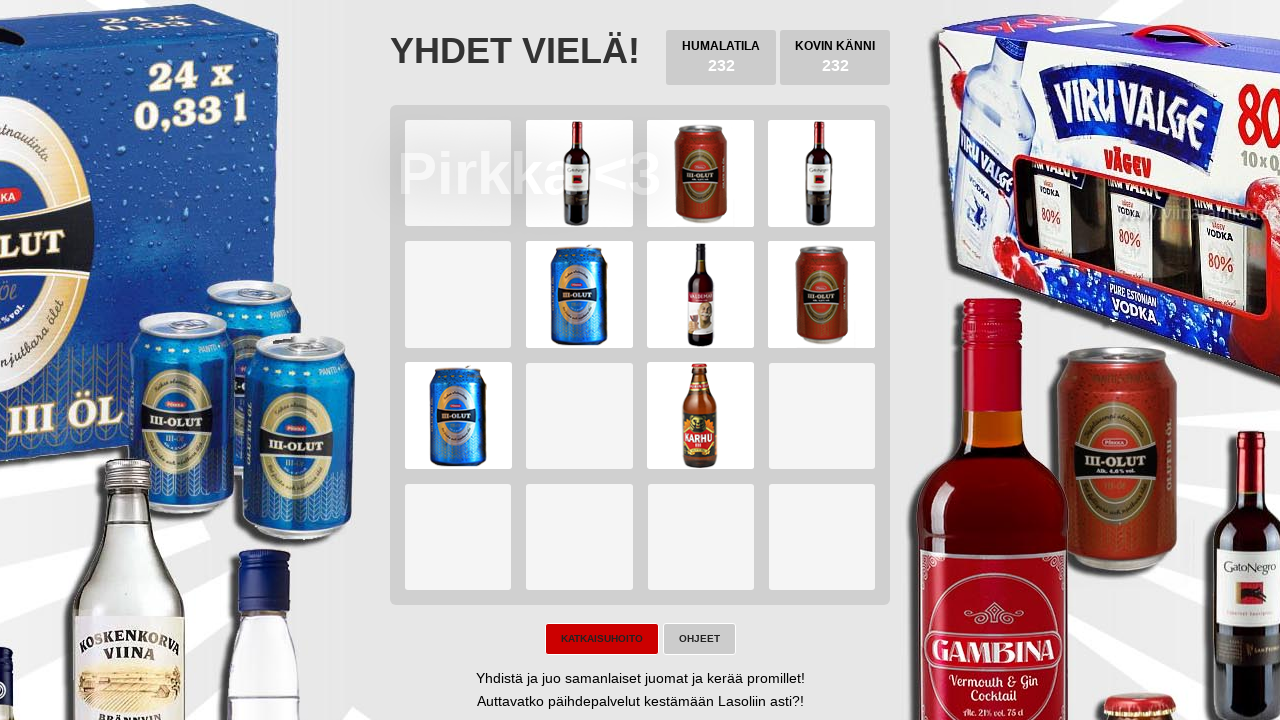

Waited 100ms before next iteration
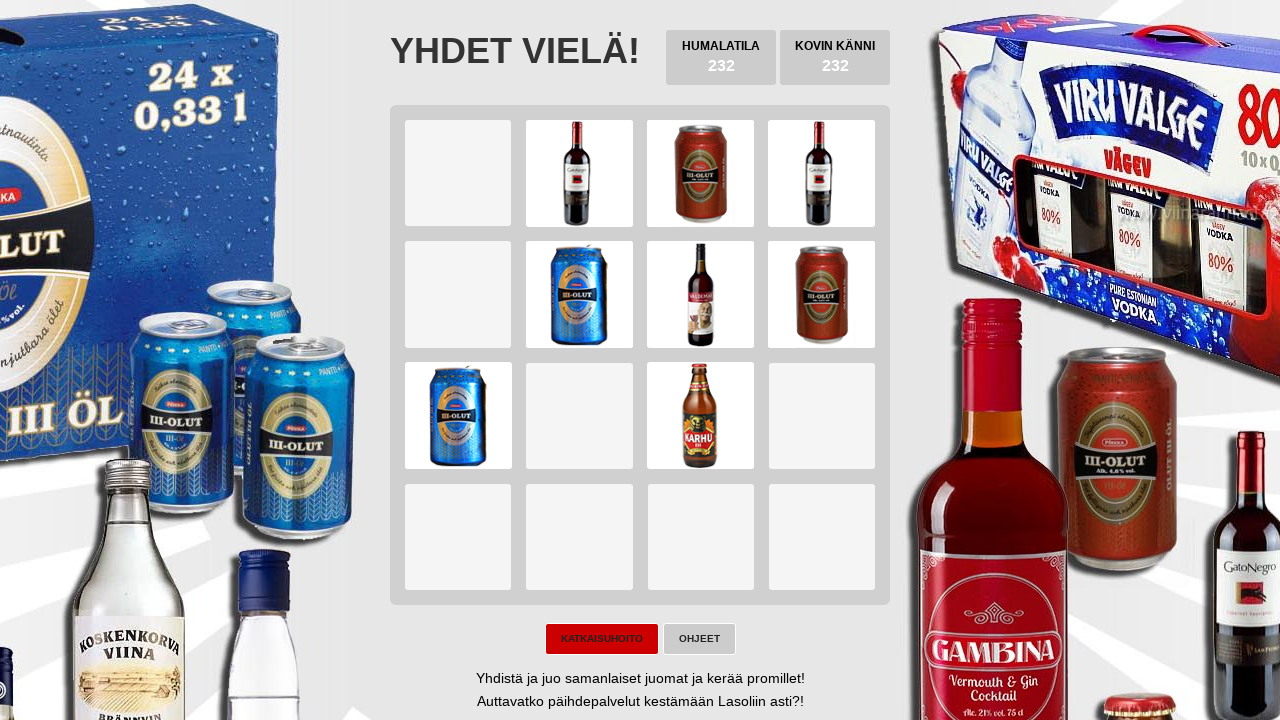

Pressed ArrowLeft arrow key on body
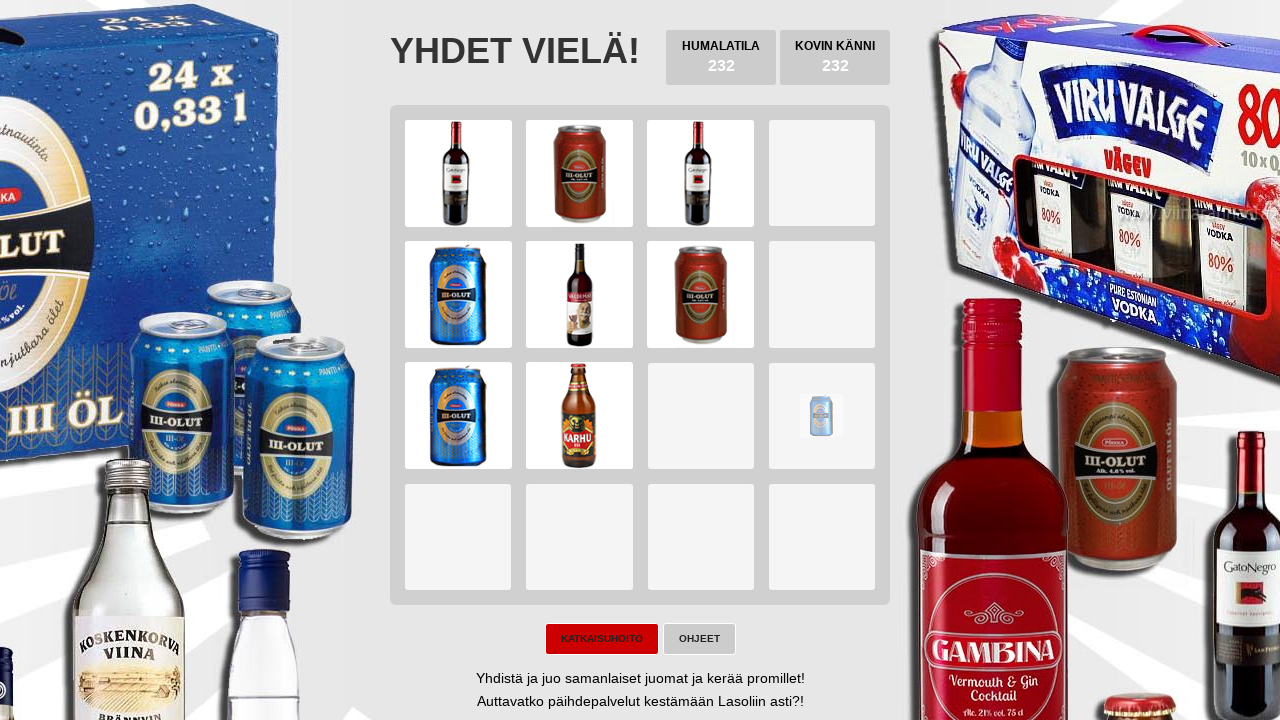

Pressed ArrowDown arrow key on body
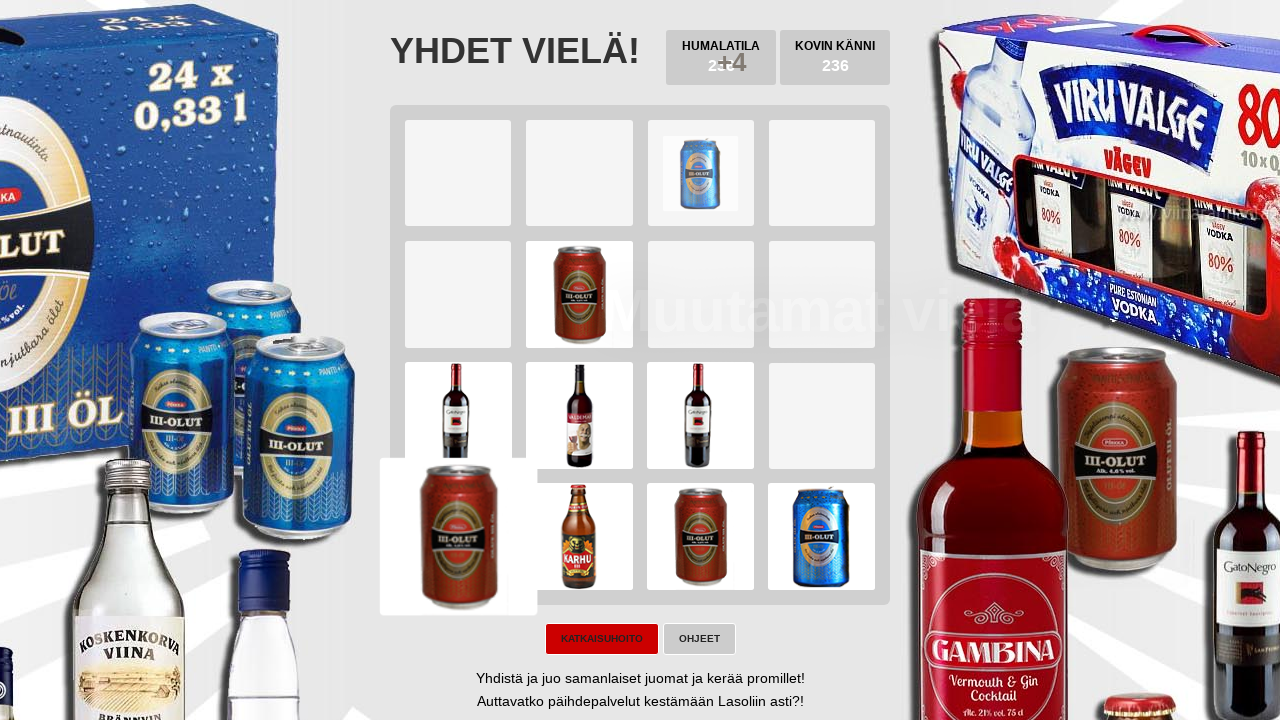

Pressed ArrowRight arrow key on body
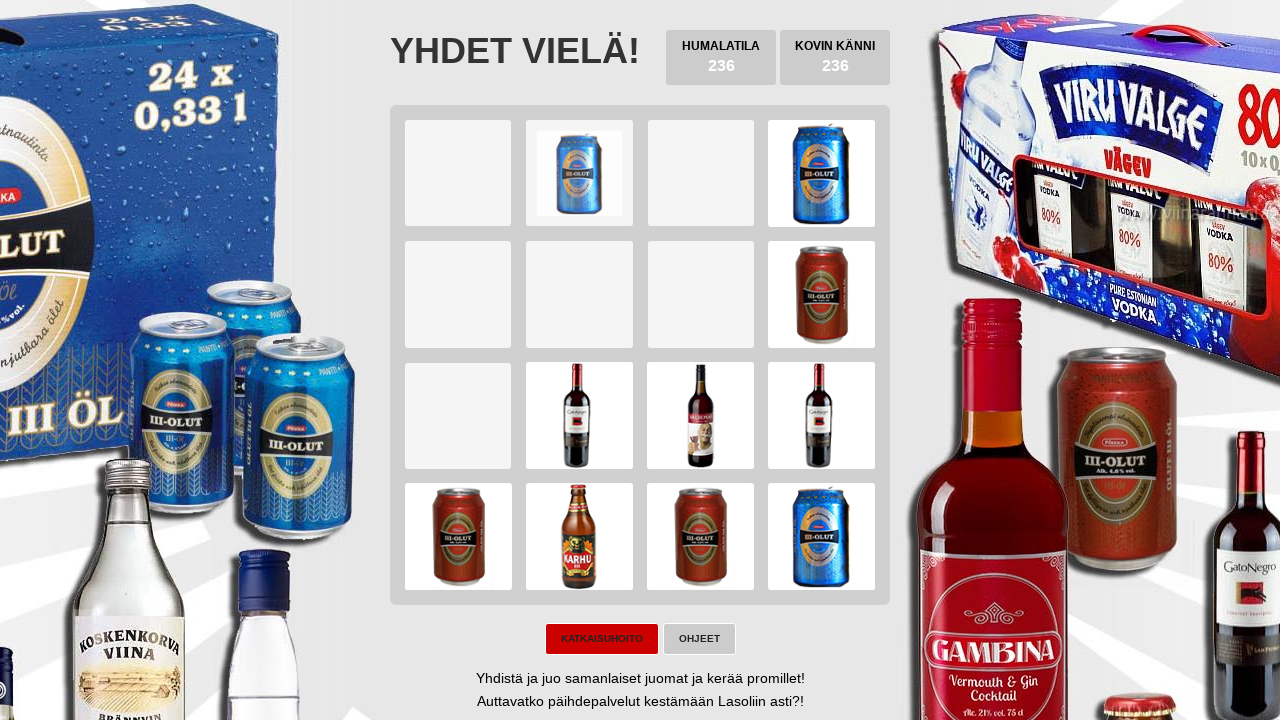

Pressed ArrowUp arrow key on body
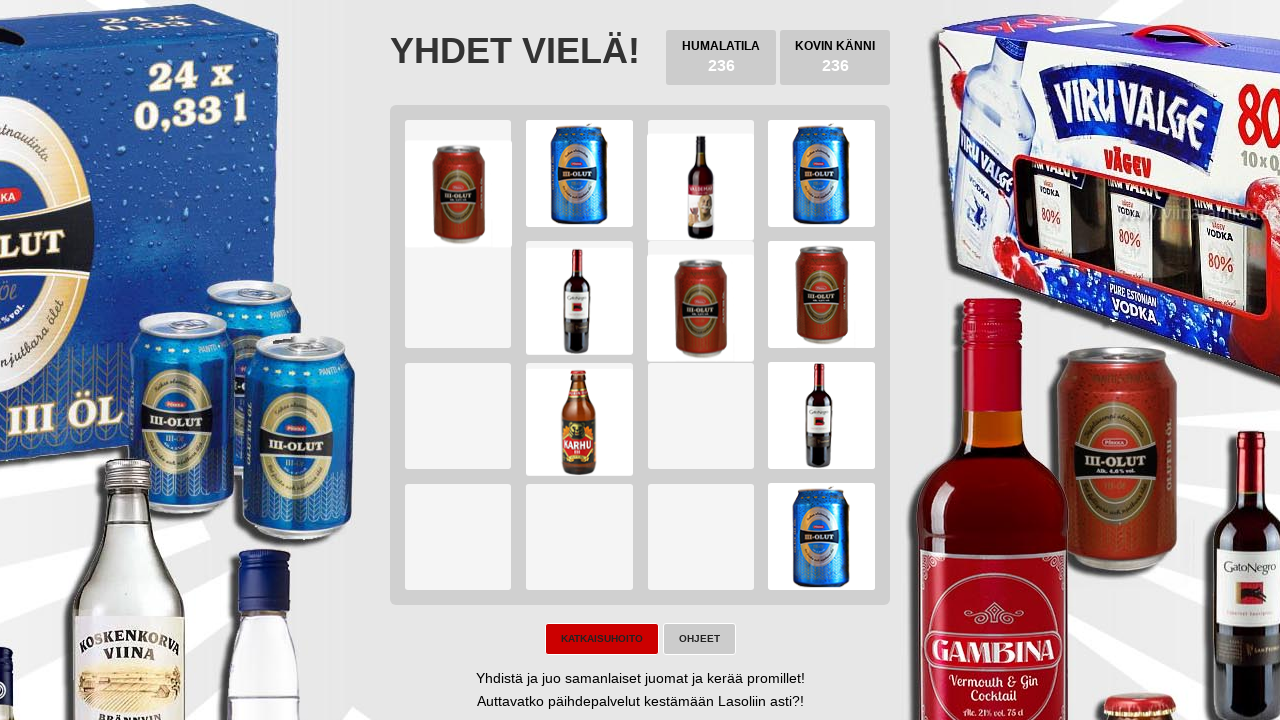

Checked for 'try again' button visibility
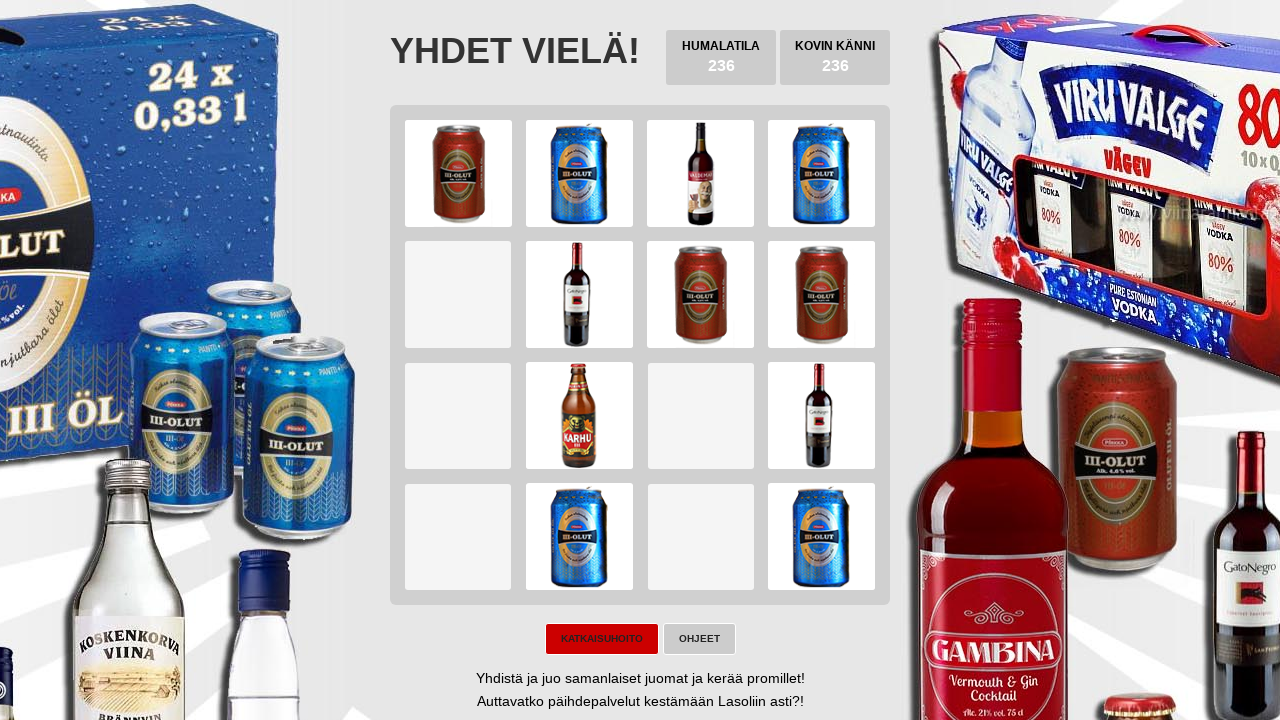

Checked for game won button visibility
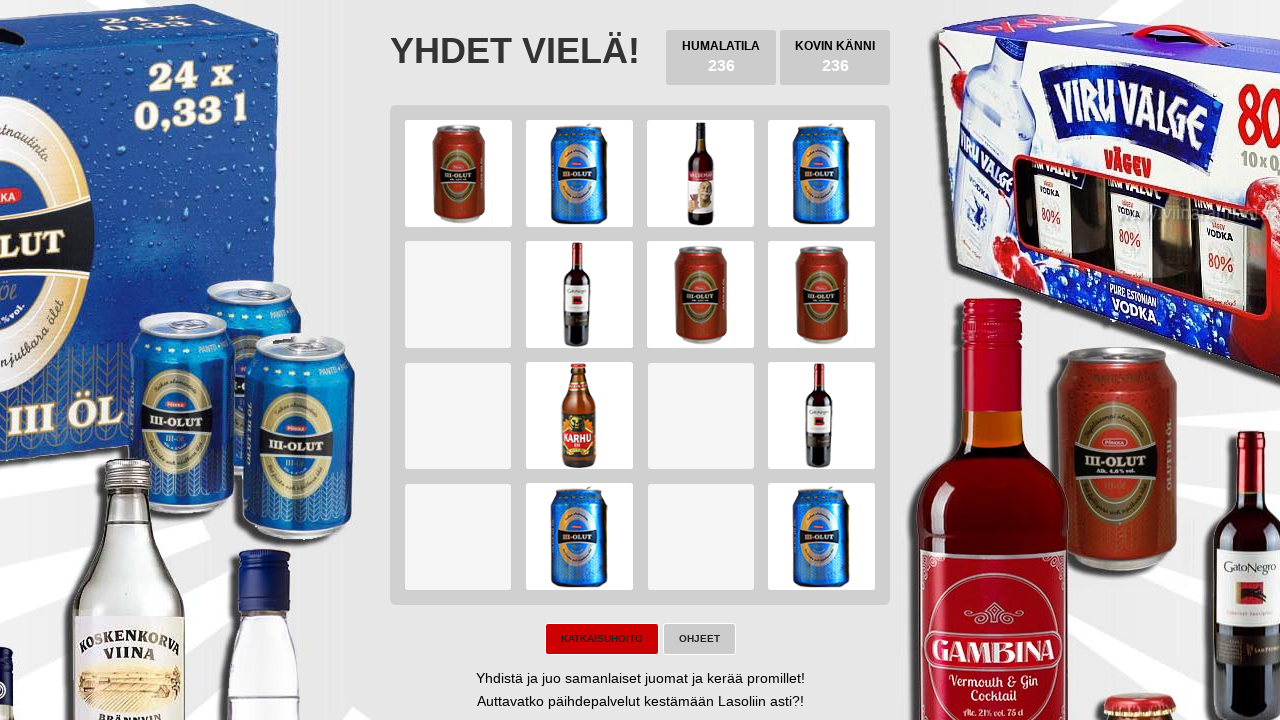

Waited 100ms before next iteration
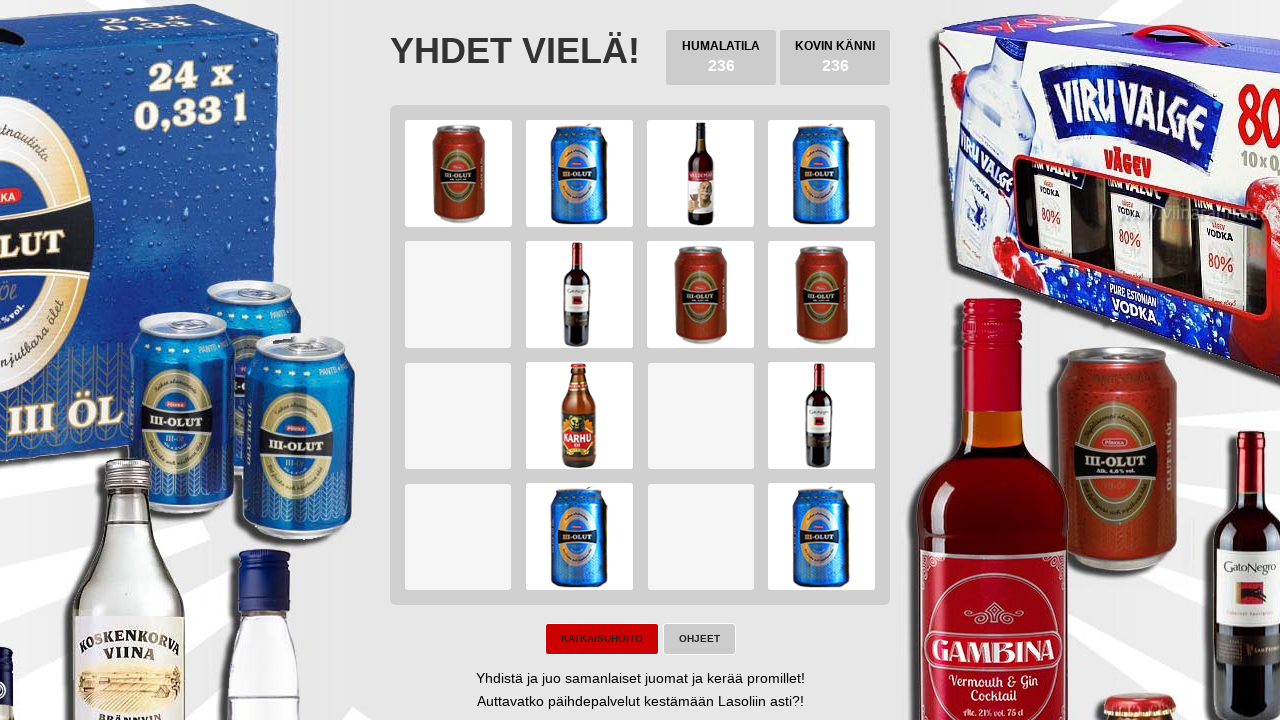

Pressed ArrowLeft arrow key on body
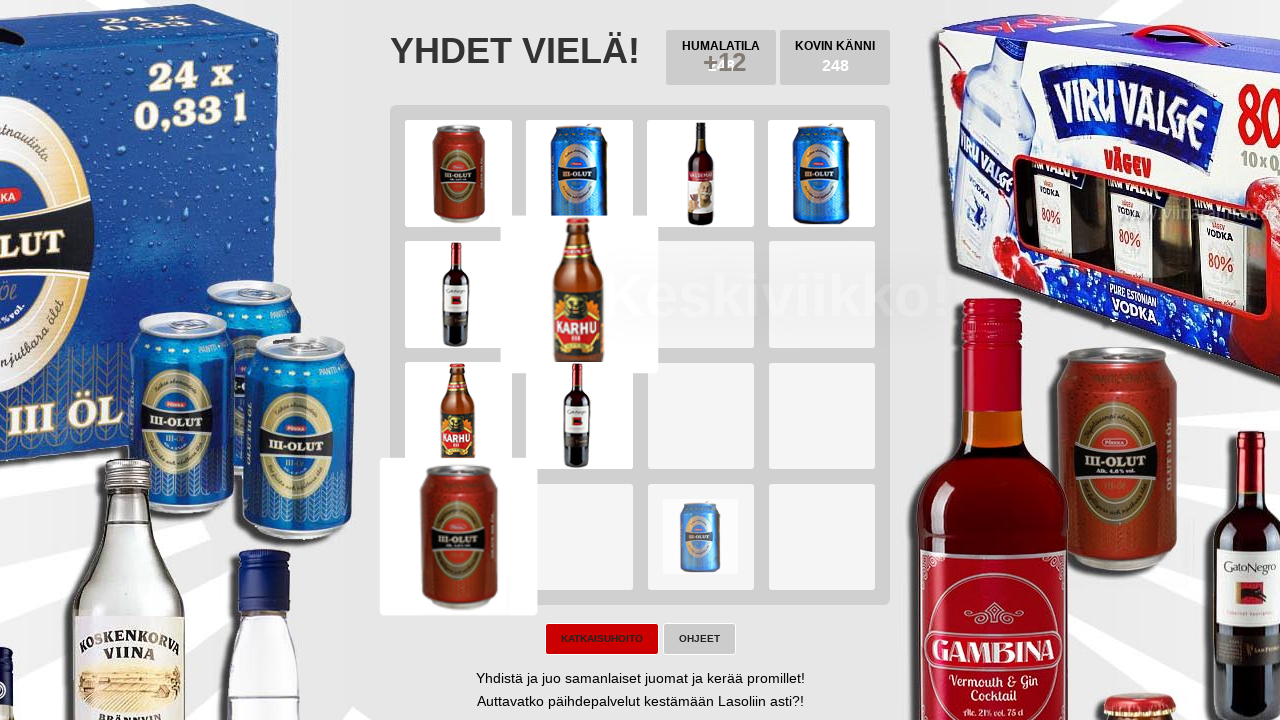

Pressed ArrowDown arrow key on body
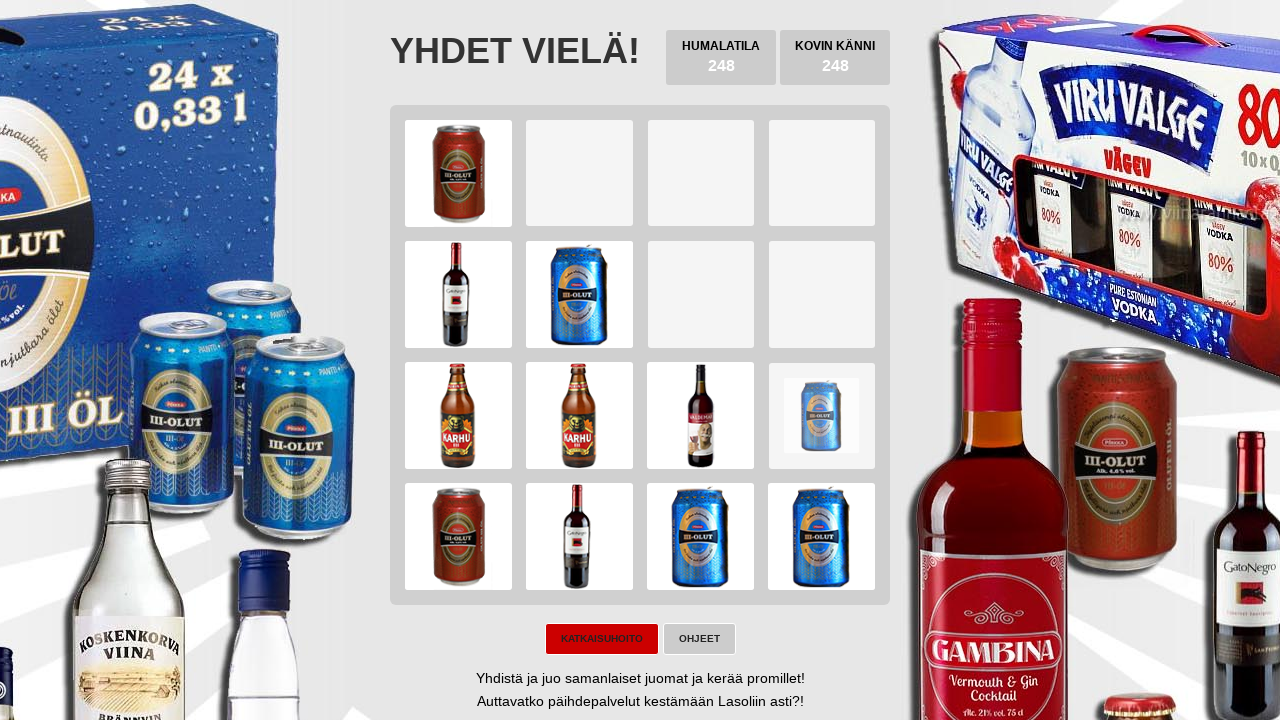

Pressed ArrowRight arrow key on body
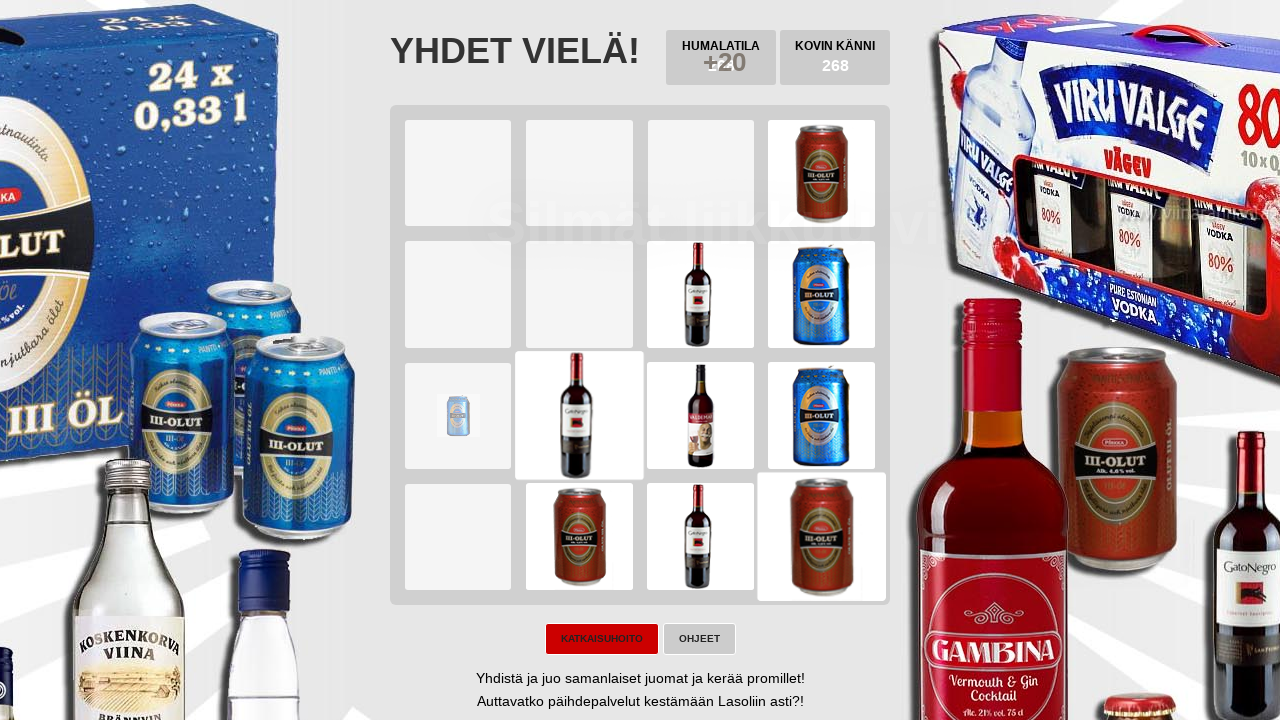

Pressed ArrowUp arrow key on body
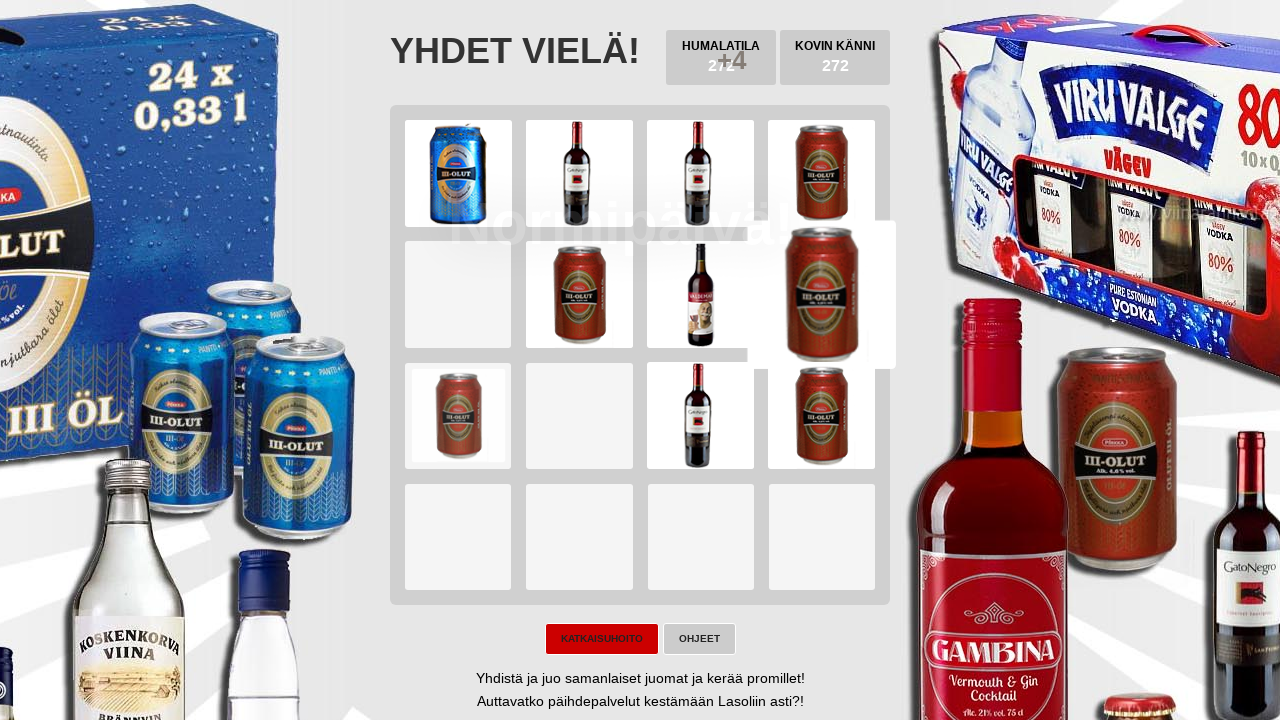

Checked for 'try again' button visibility
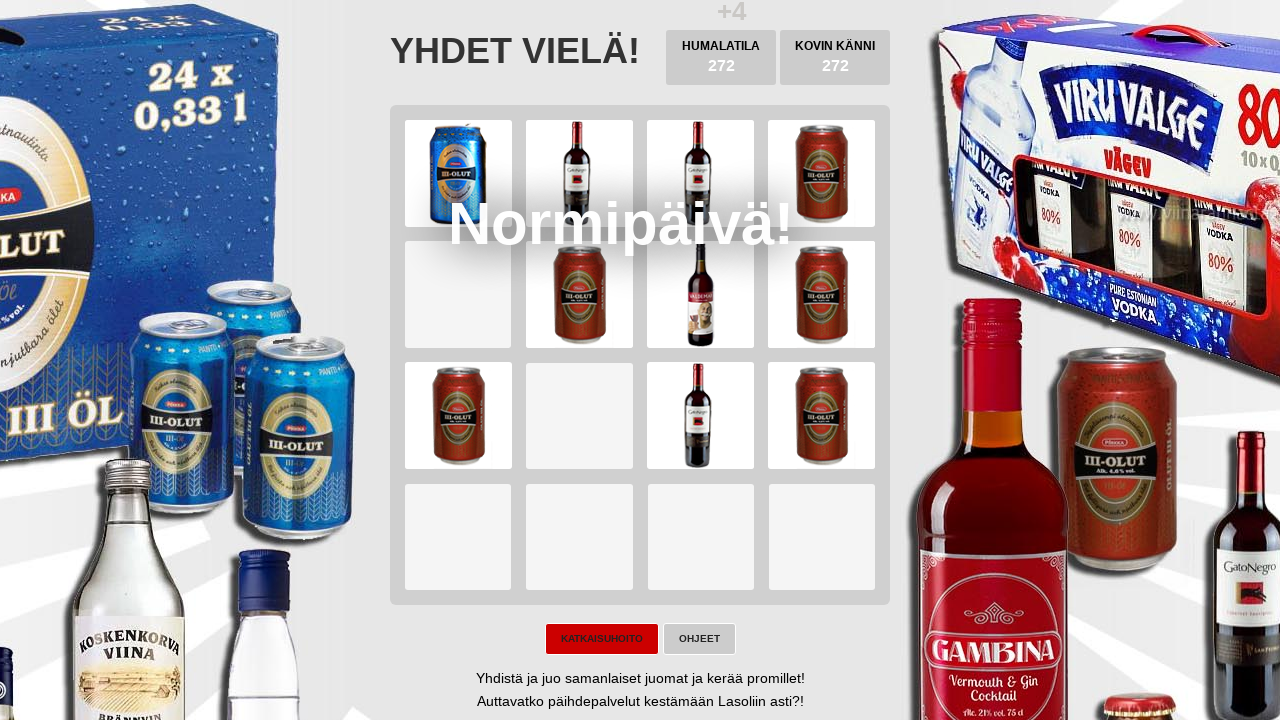

Checked for game won button visibility
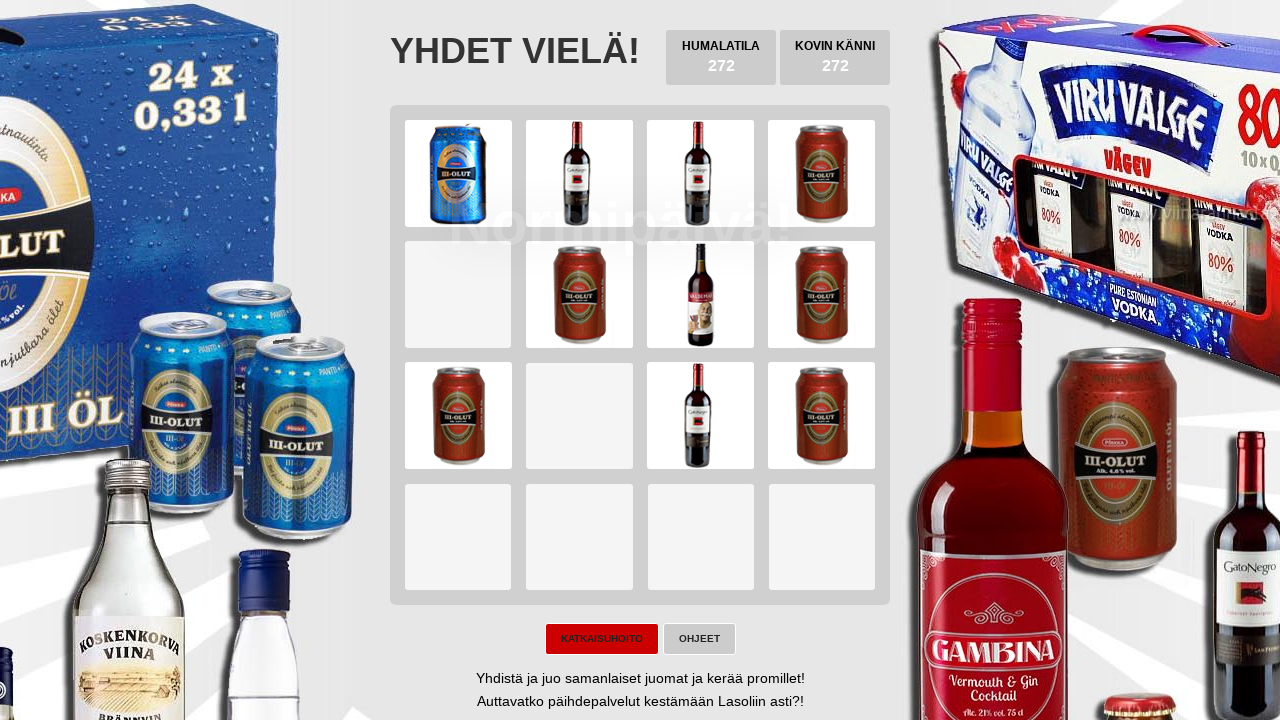

Waited 100ms before next iteration
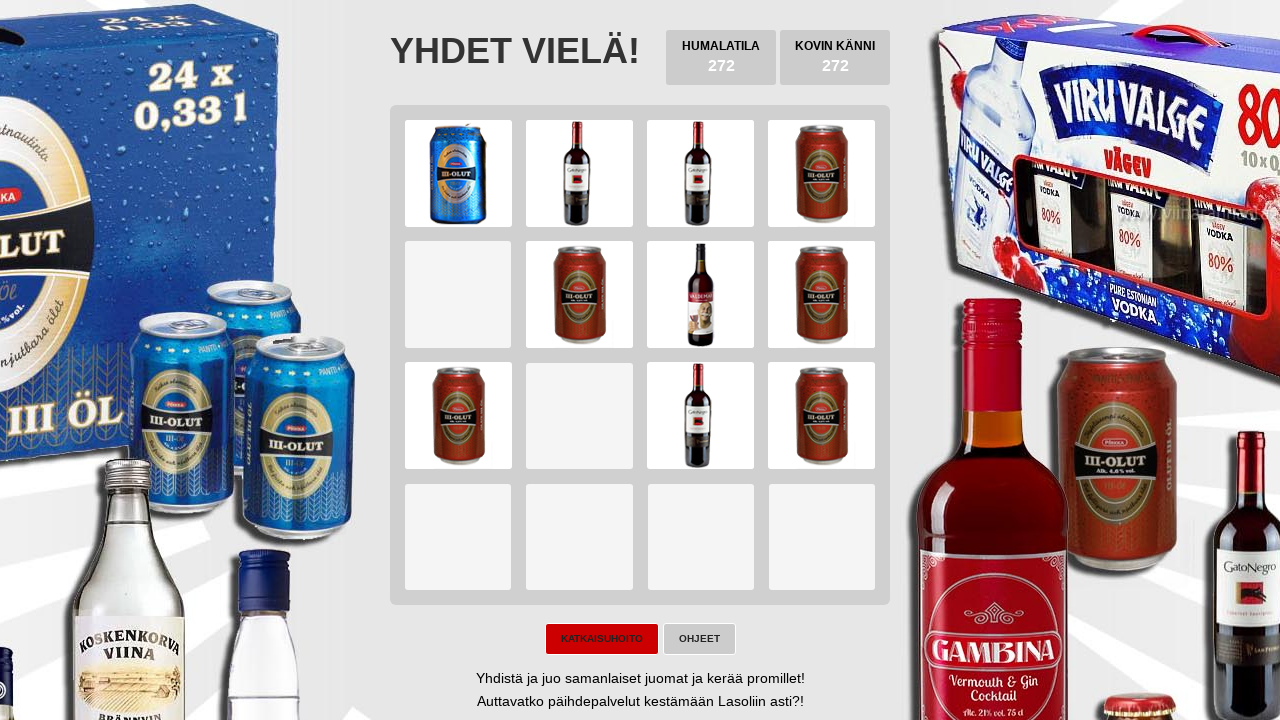

Pressed ArrowLeft arrow key on body
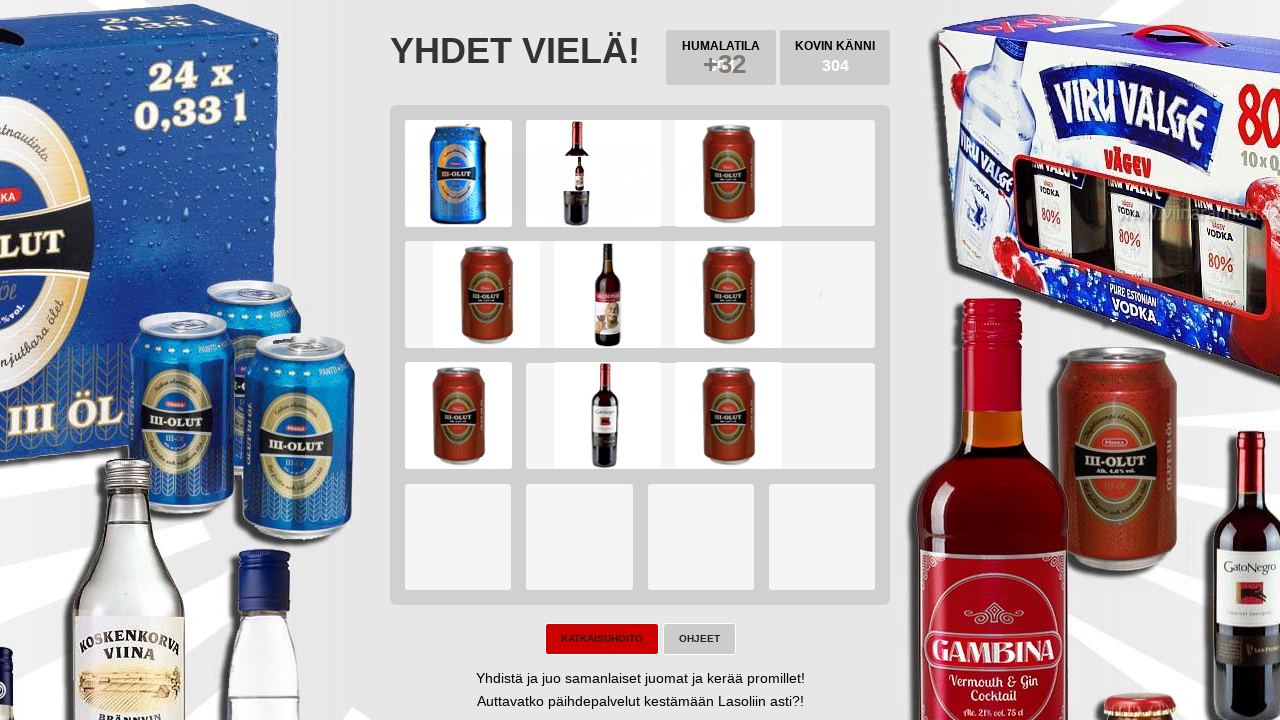

Pressed ArrowDown arrow key on body
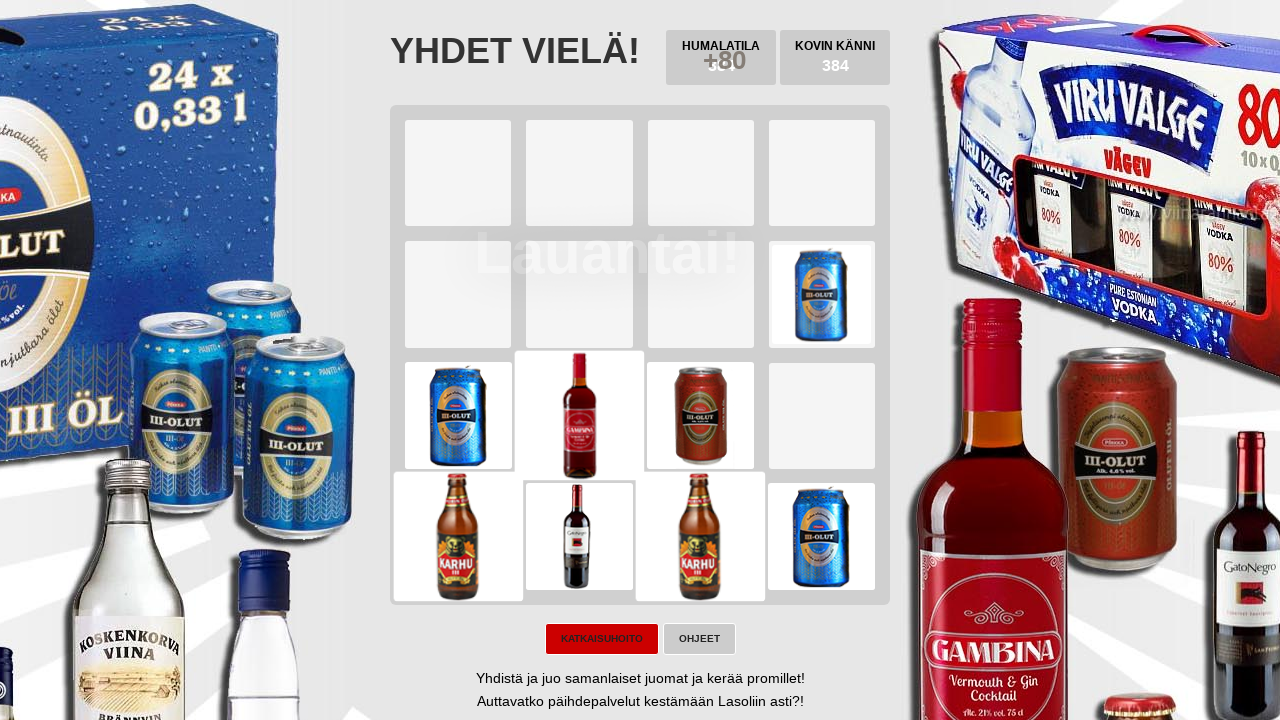

Pressed ArrowRight arrow key on body
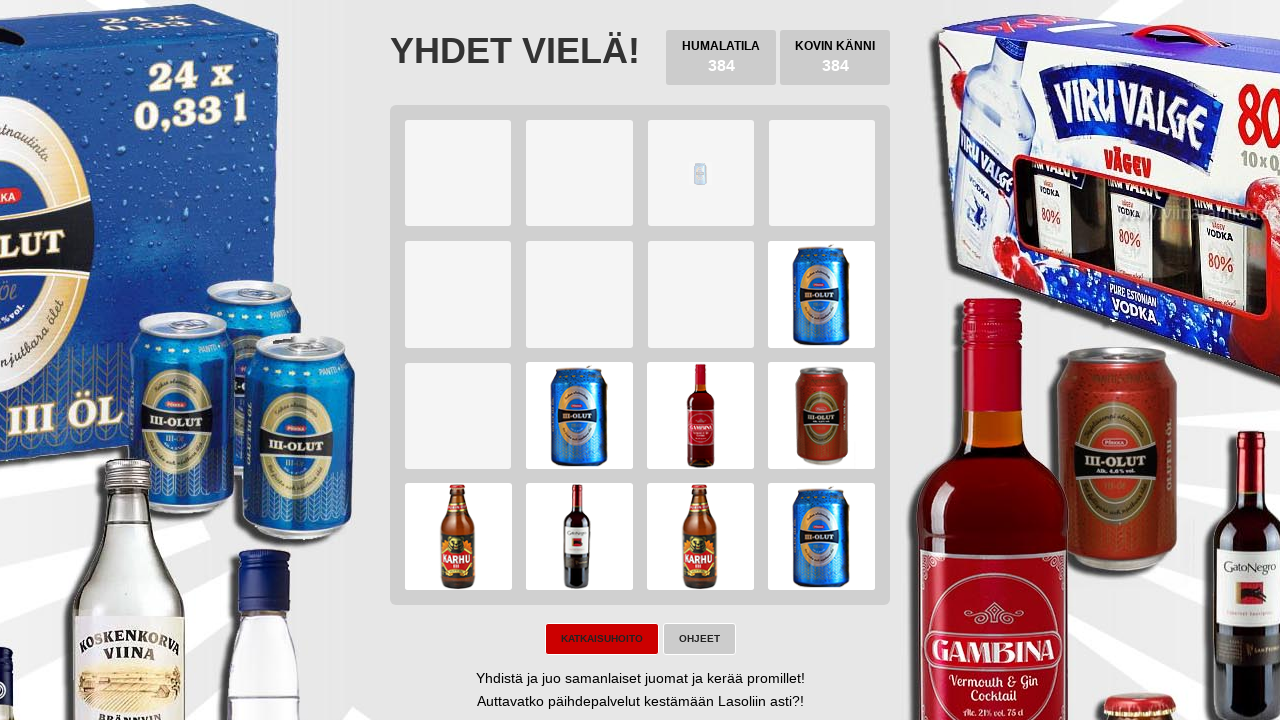

Pressed ArrowUp arrow key on body
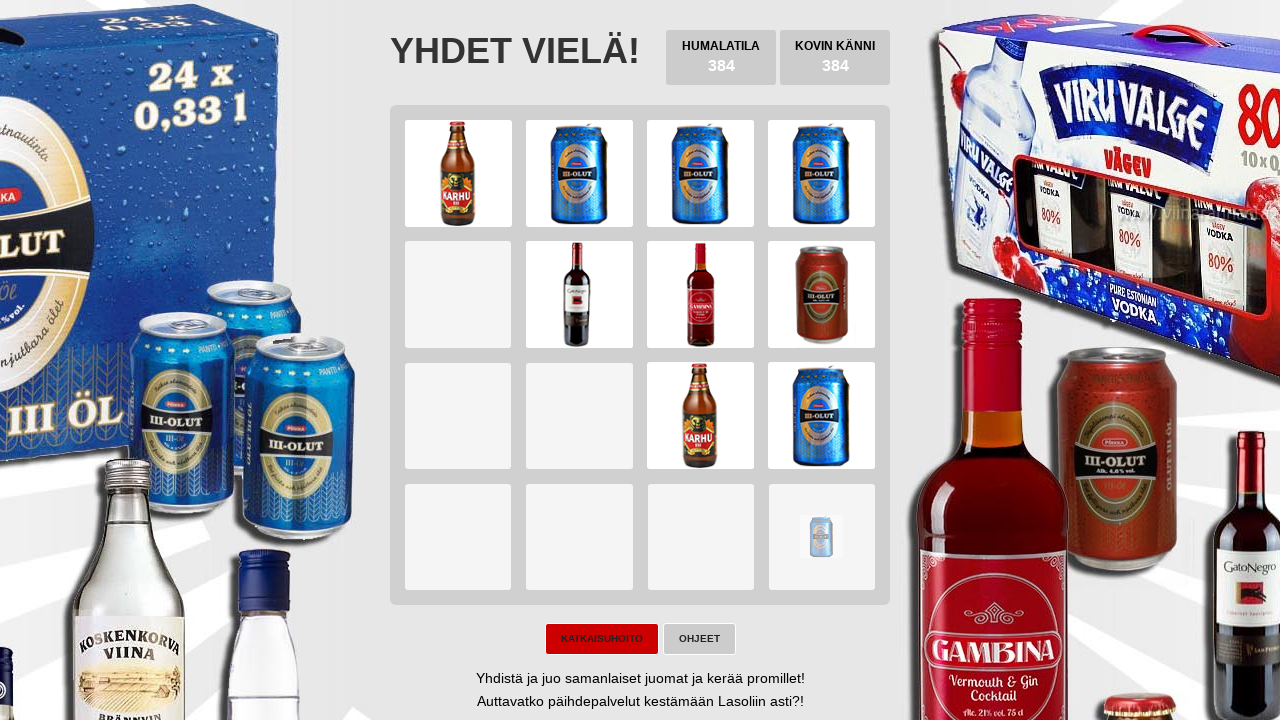

Checked for 'try again' button visibility
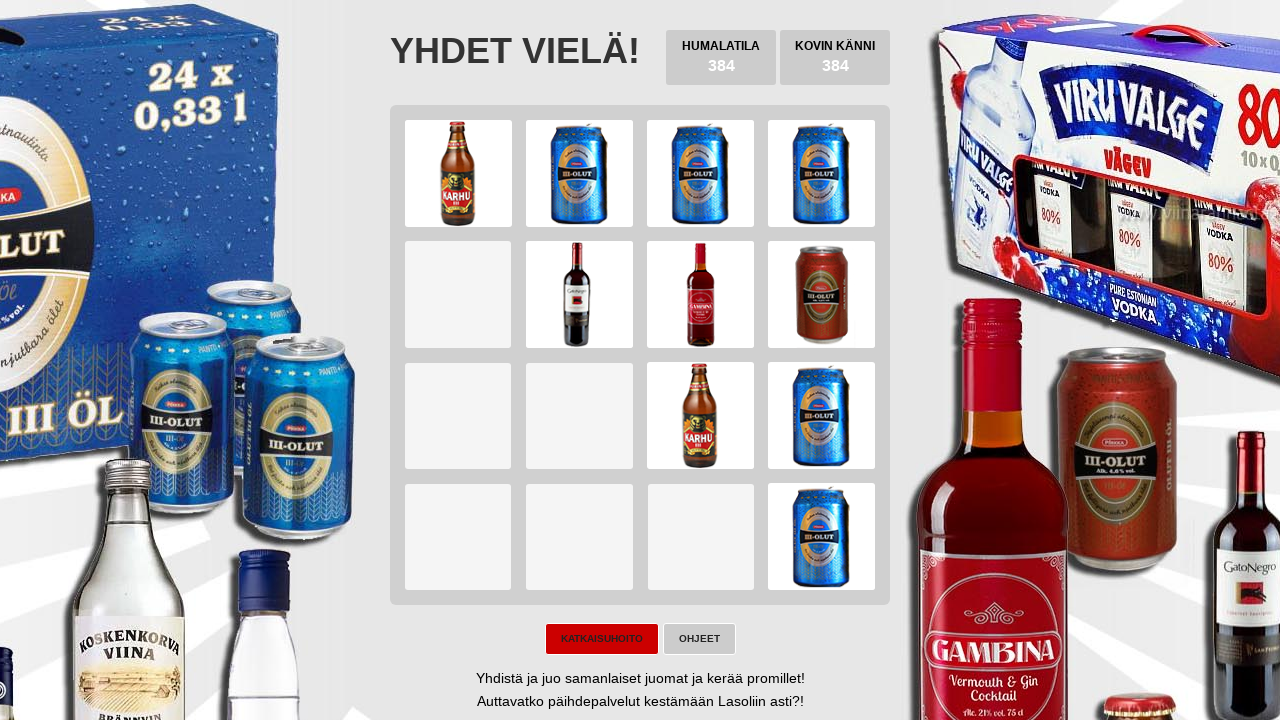

Checked for game won button visibility
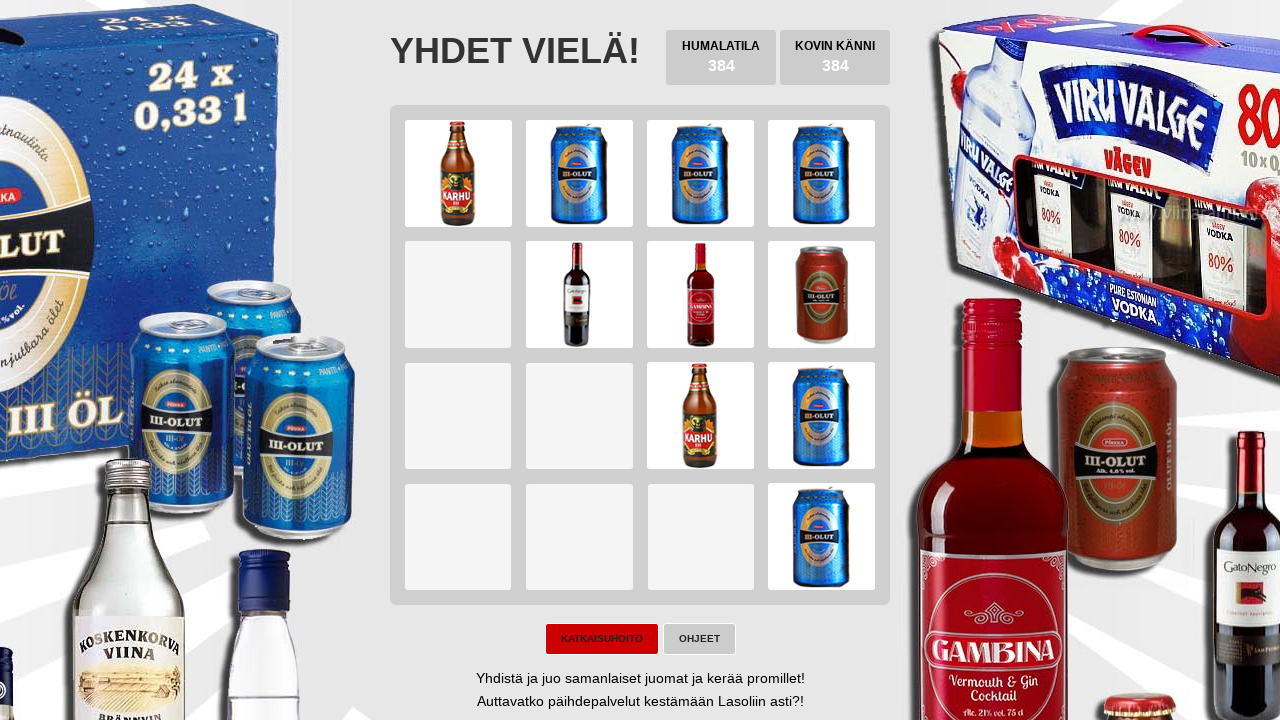

Waited 100ms before next iteration
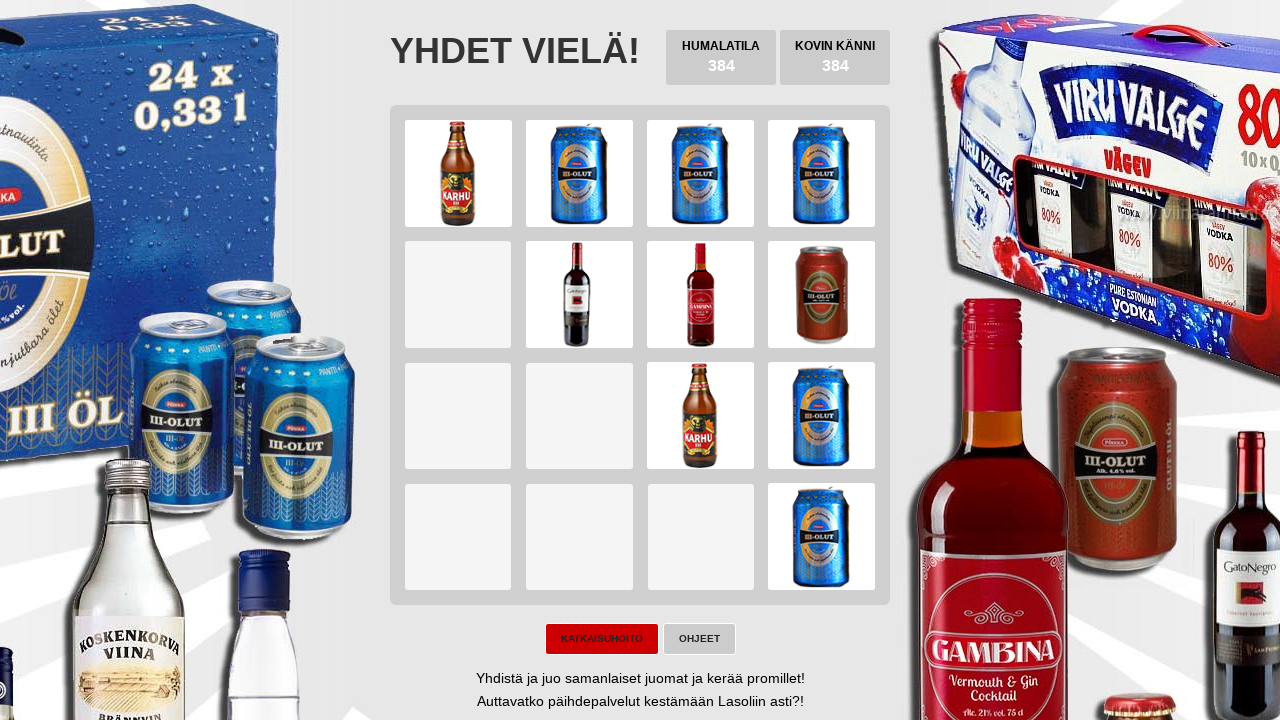

Pressed ArrowLeft arrow key on body
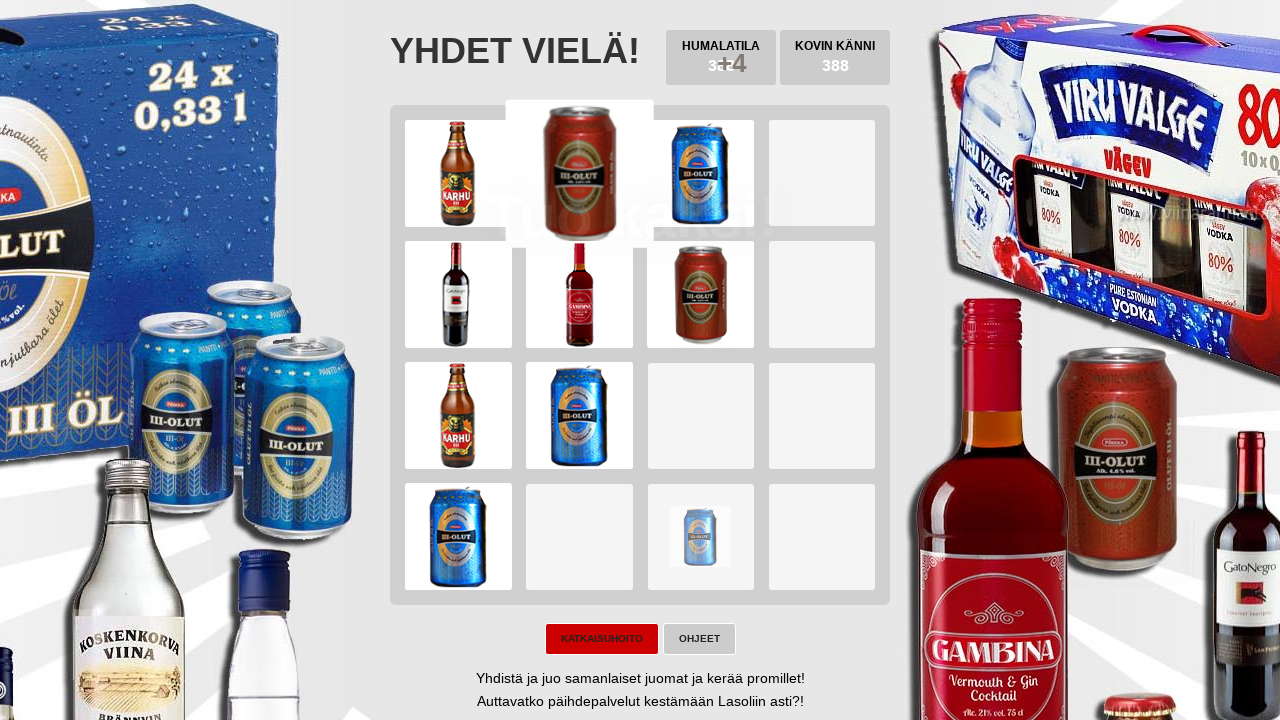

Pressed ArrowDown arrow key on body
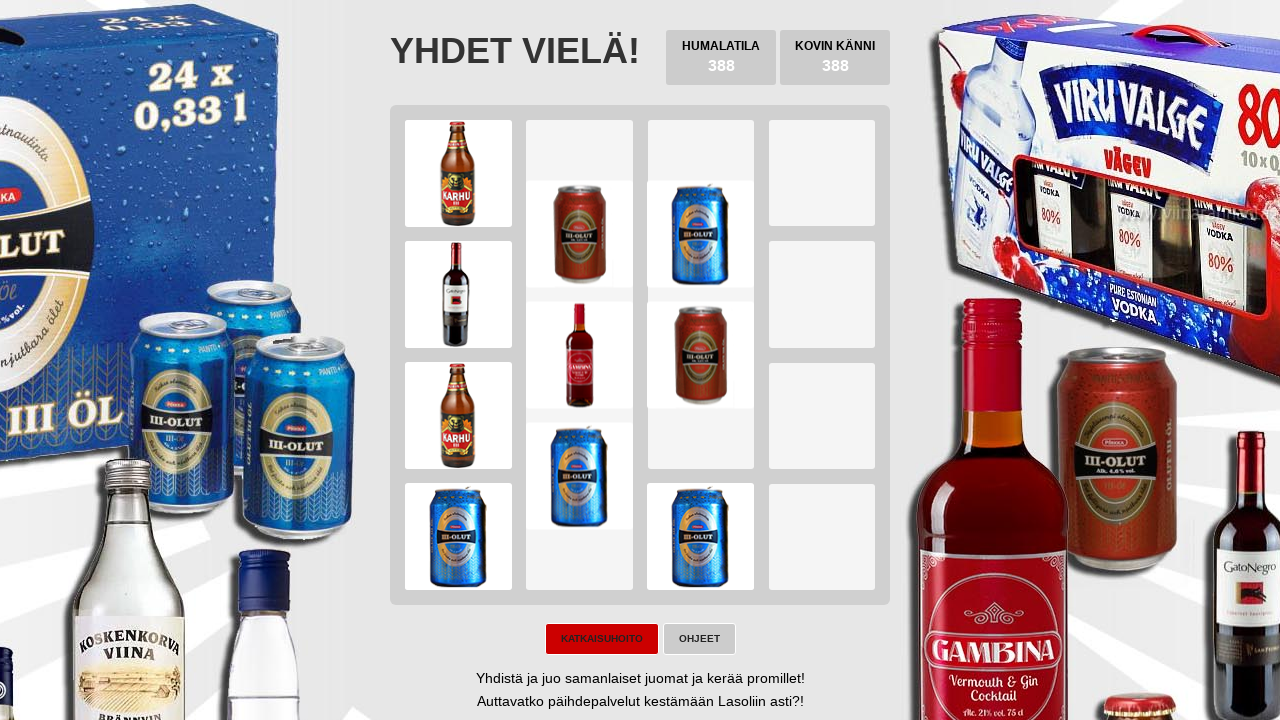

Pressed ArrowRight arrow key on body
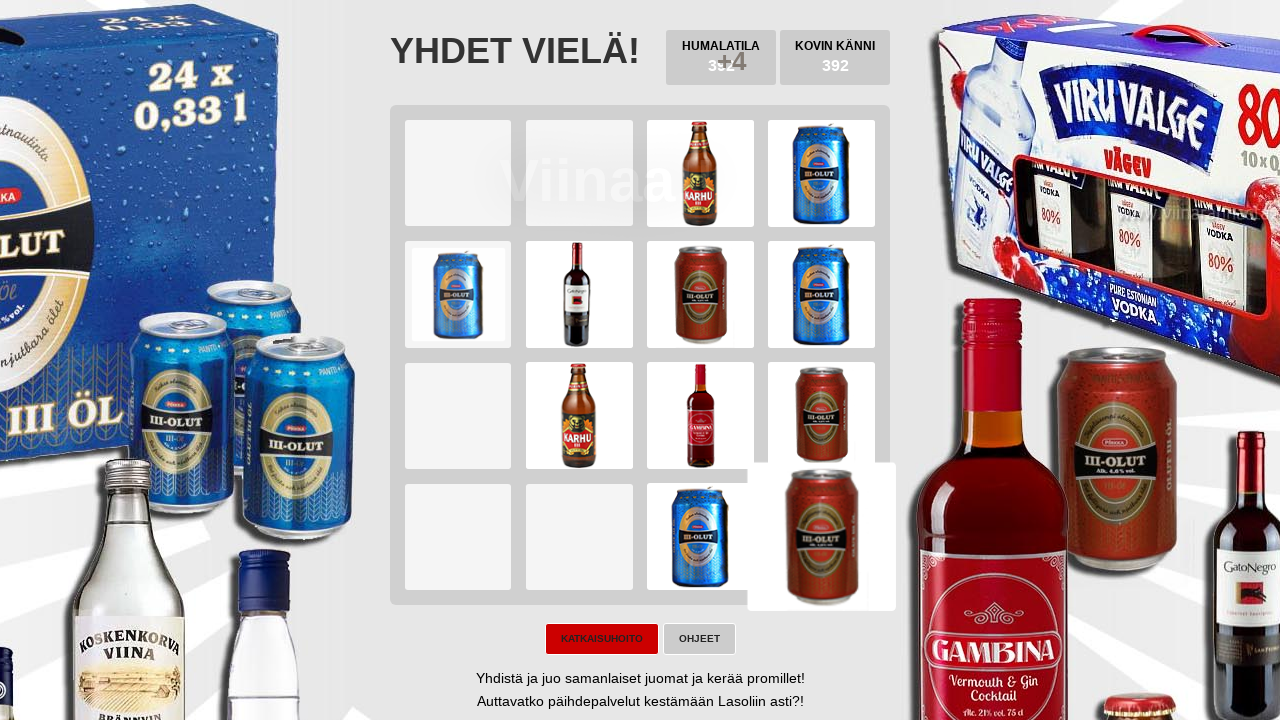

Pressed ArrowUp arrow key on body
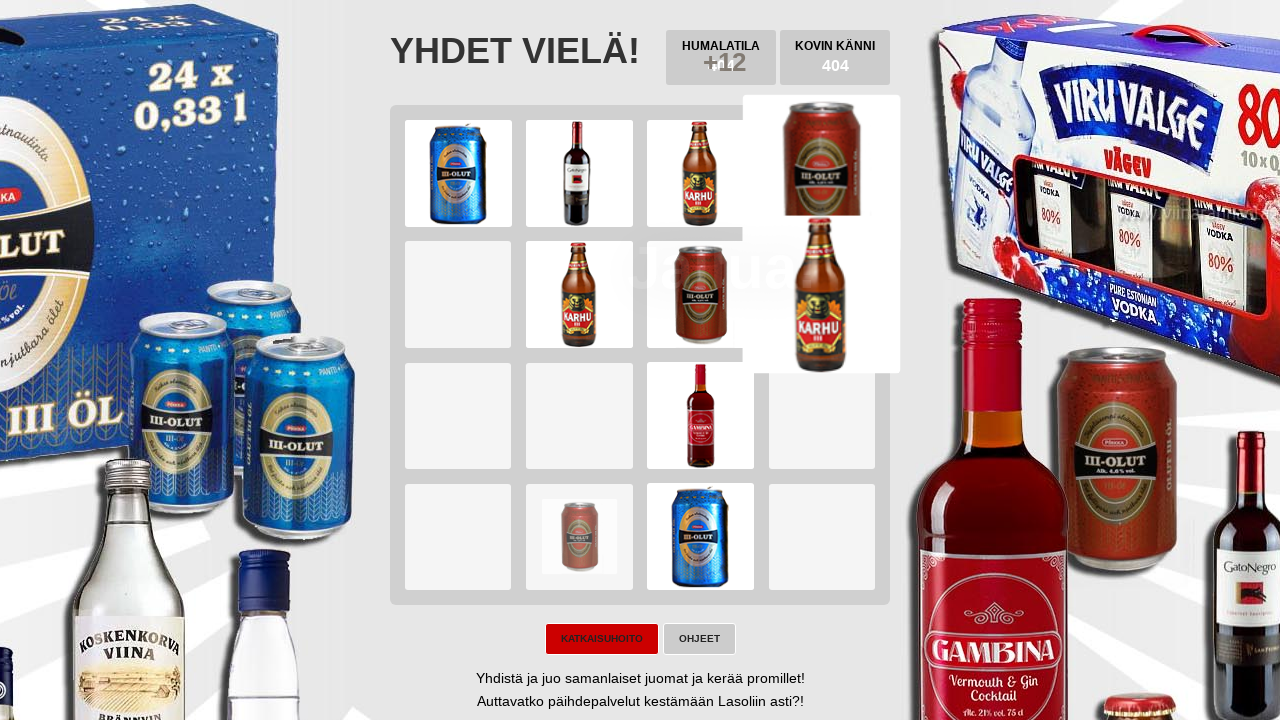

Checked for 'try again' button visibility
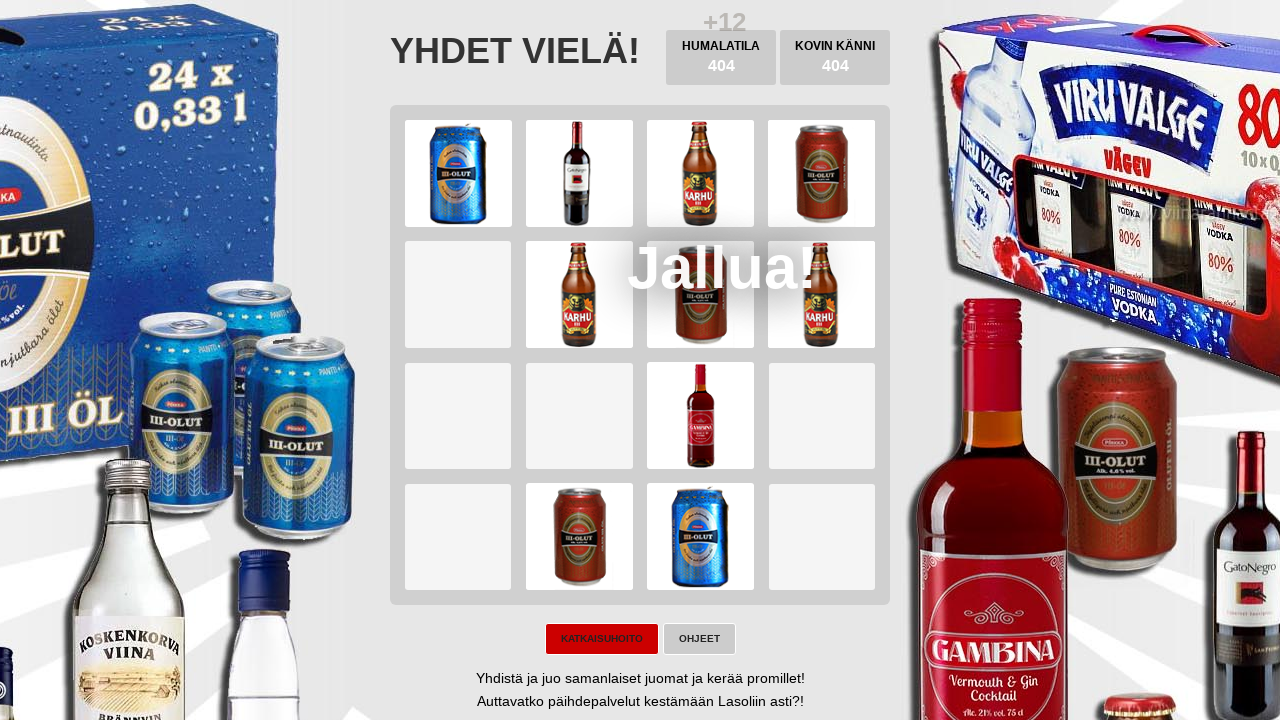

Checked for game won button visibility
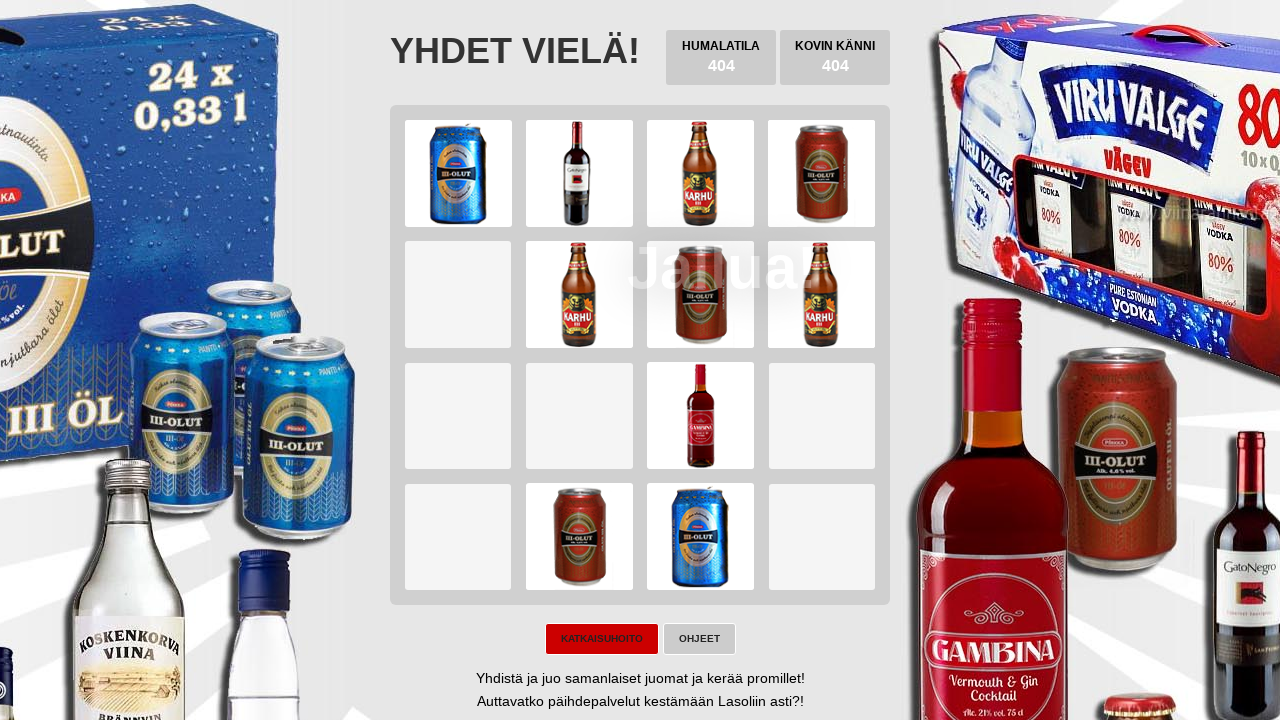

Waited 100ms before next iteration
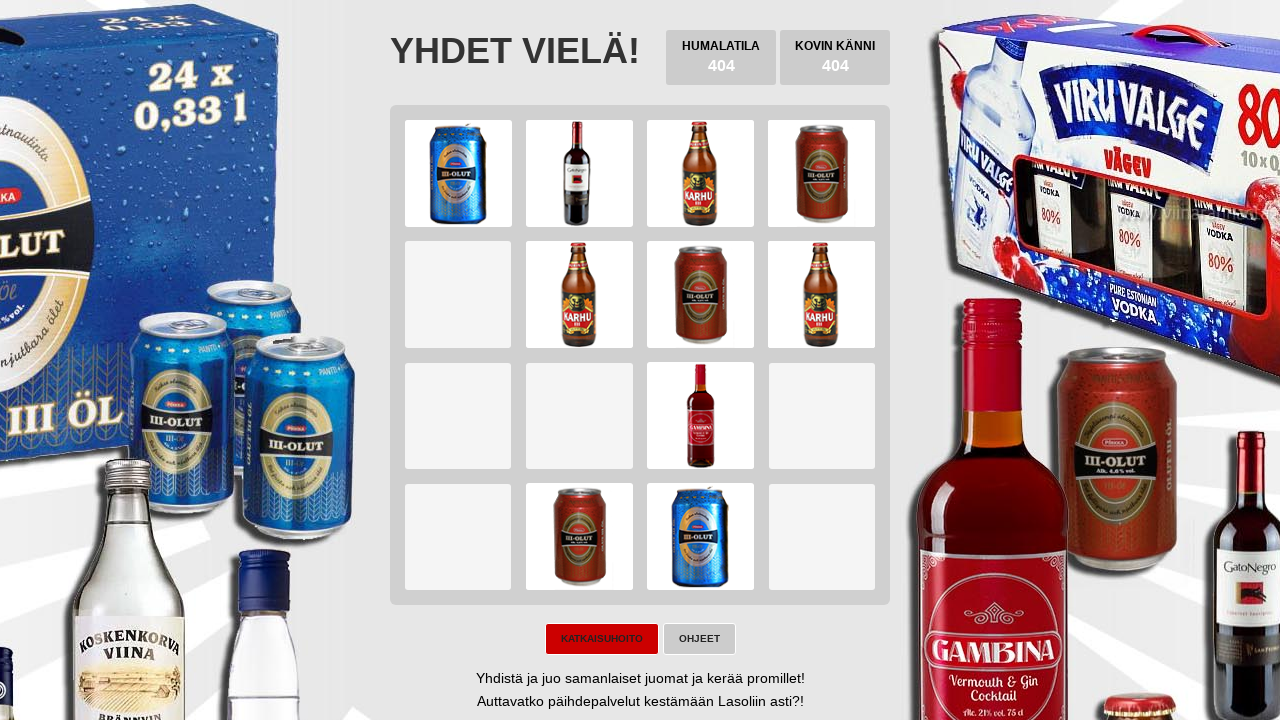

Pressed ArrowLeft arrow key on body
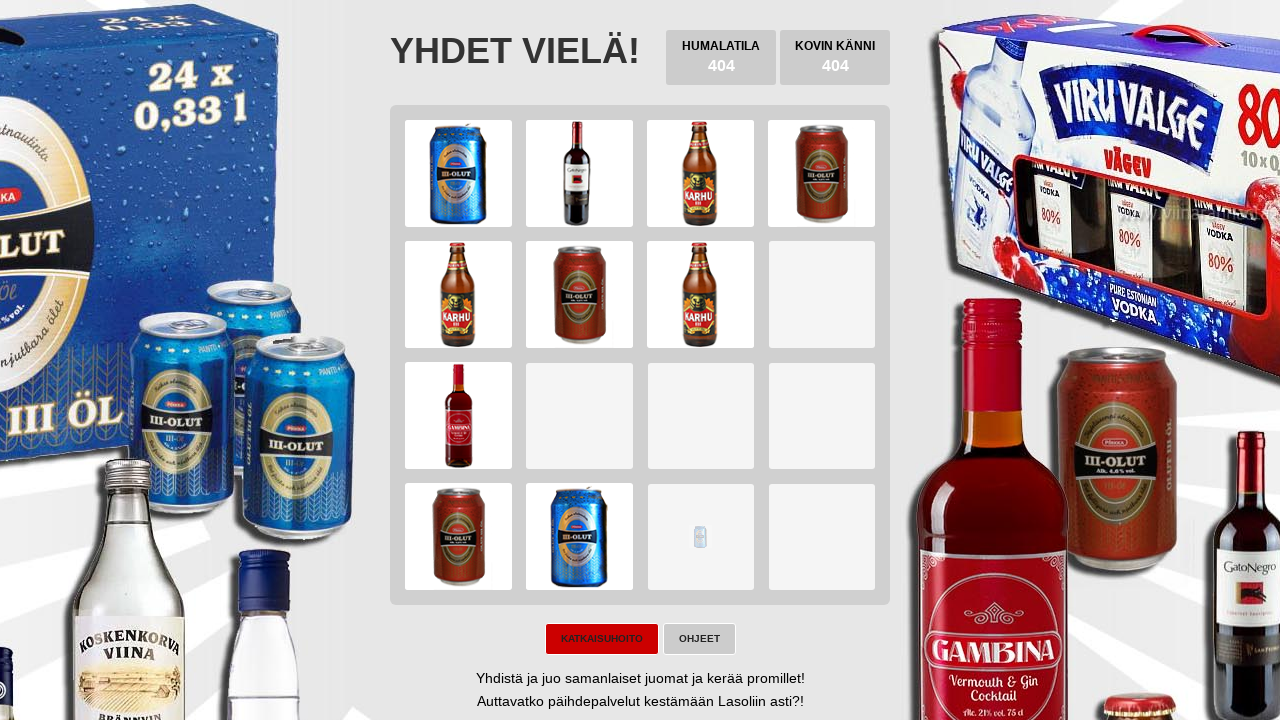

Pressed ArrowDown arrow key on body
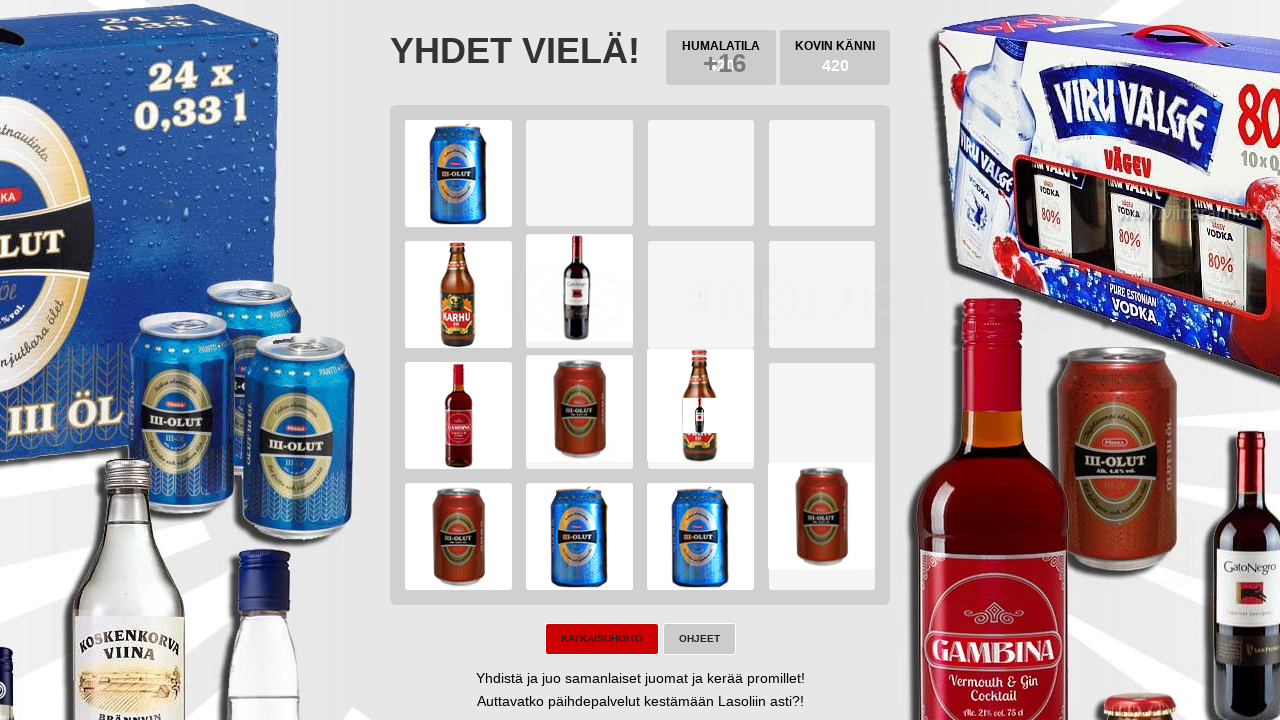

Pressed ArrowRight arrow key on body
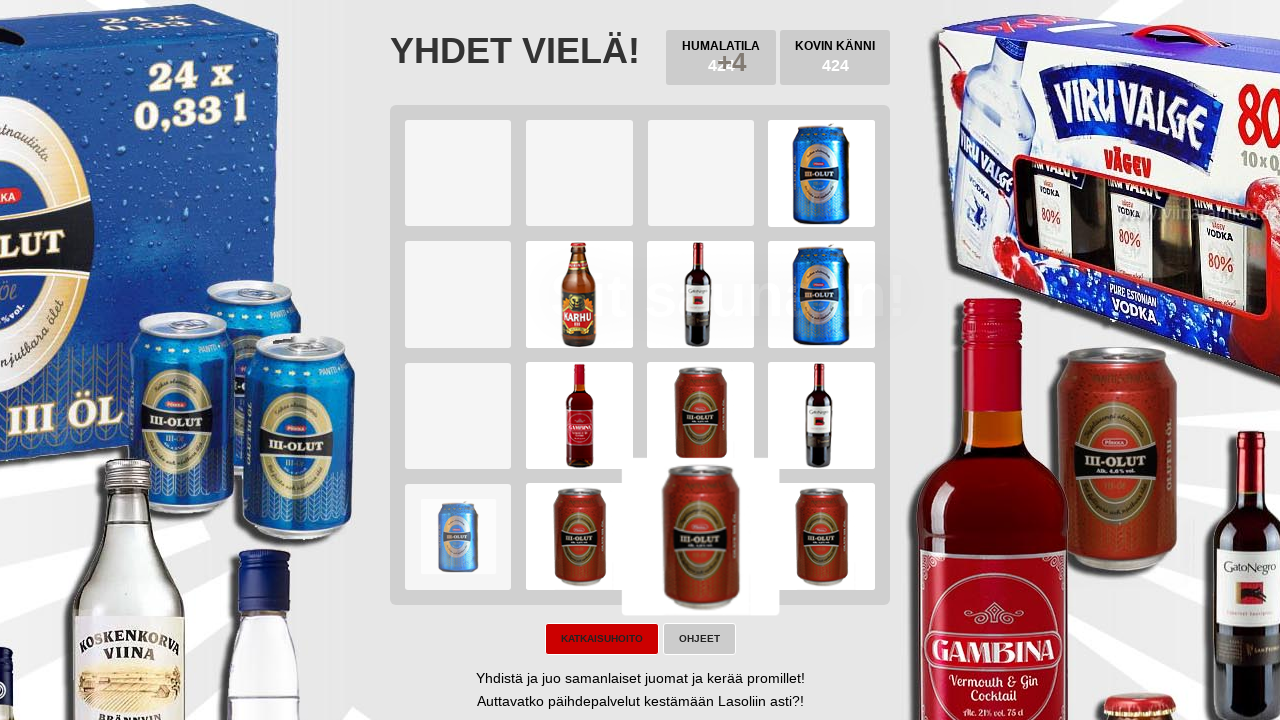

Pressed ArrowUp arrow key on body
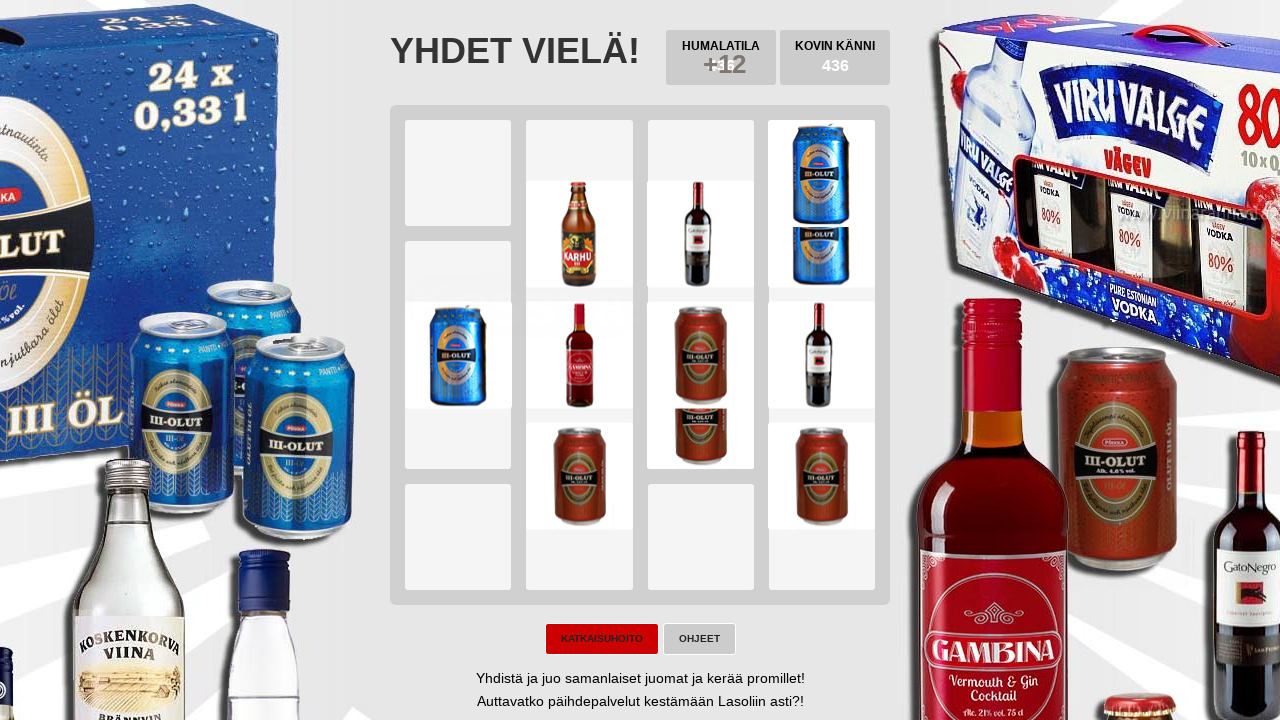

Checked for 'try again' button visibility
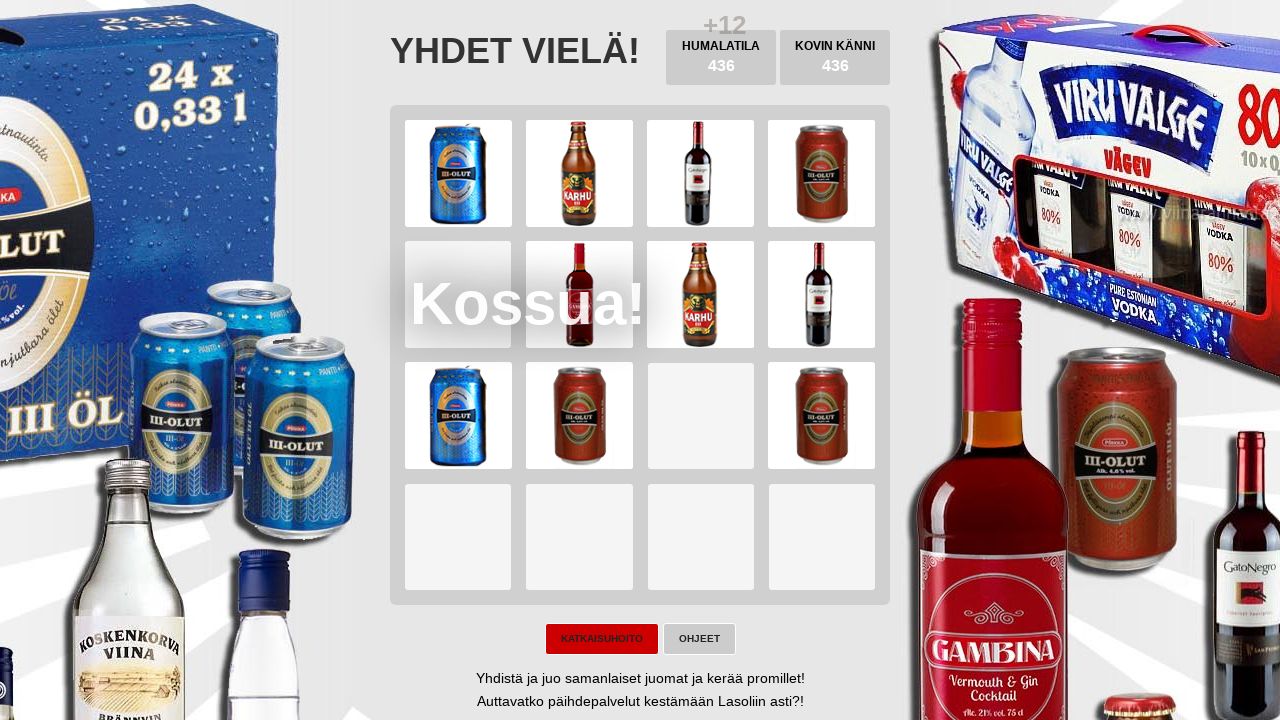

Checked for game won button visibility
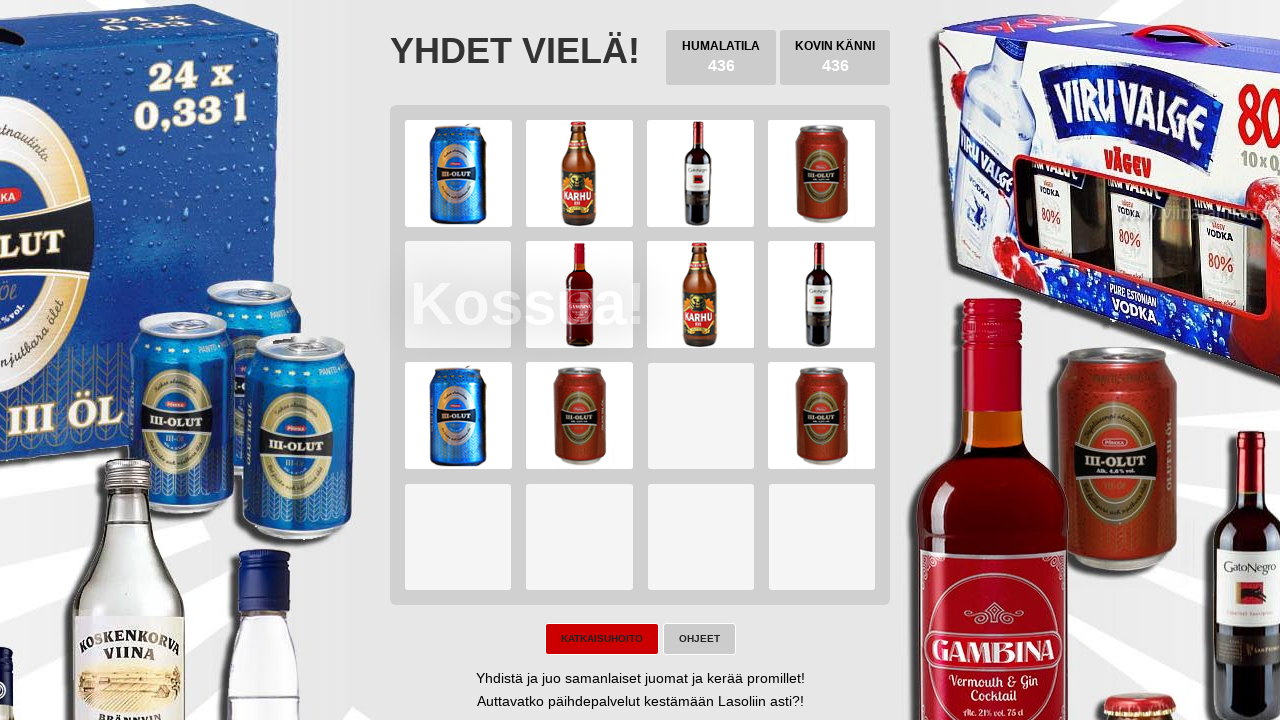

Waited 100ms before next iteration
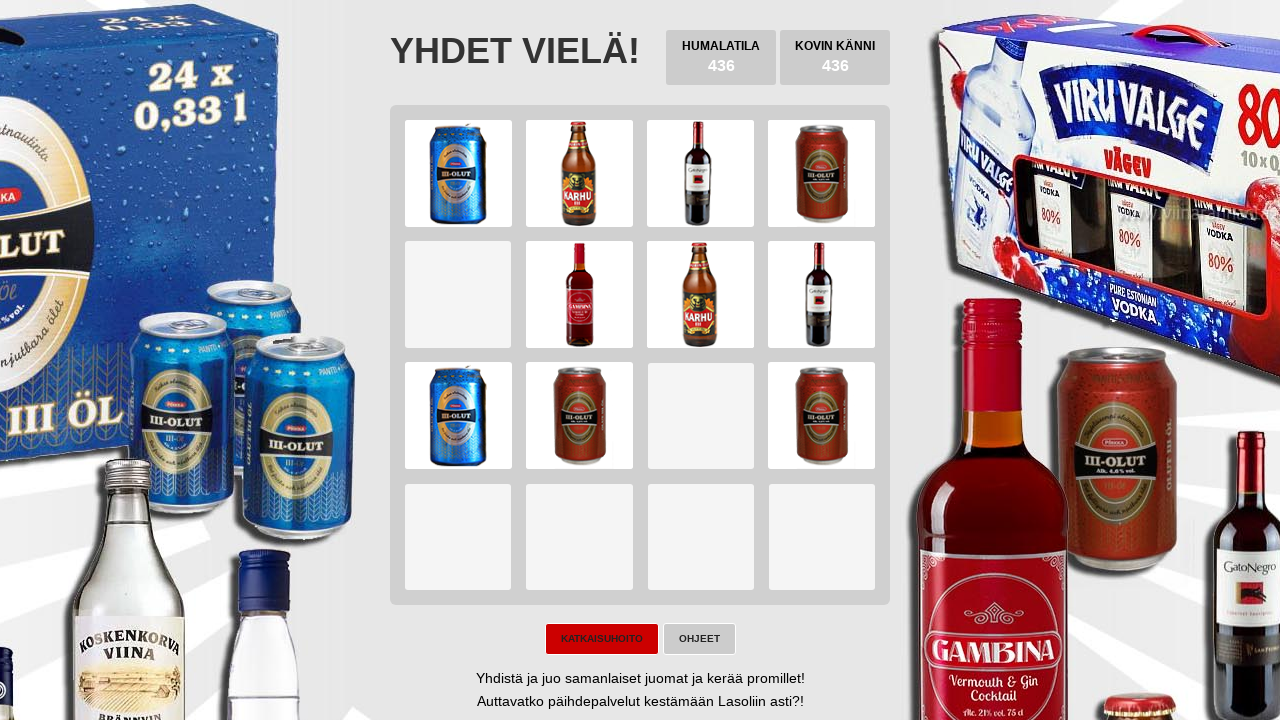

Pressed ArrowLeft arrow key on body
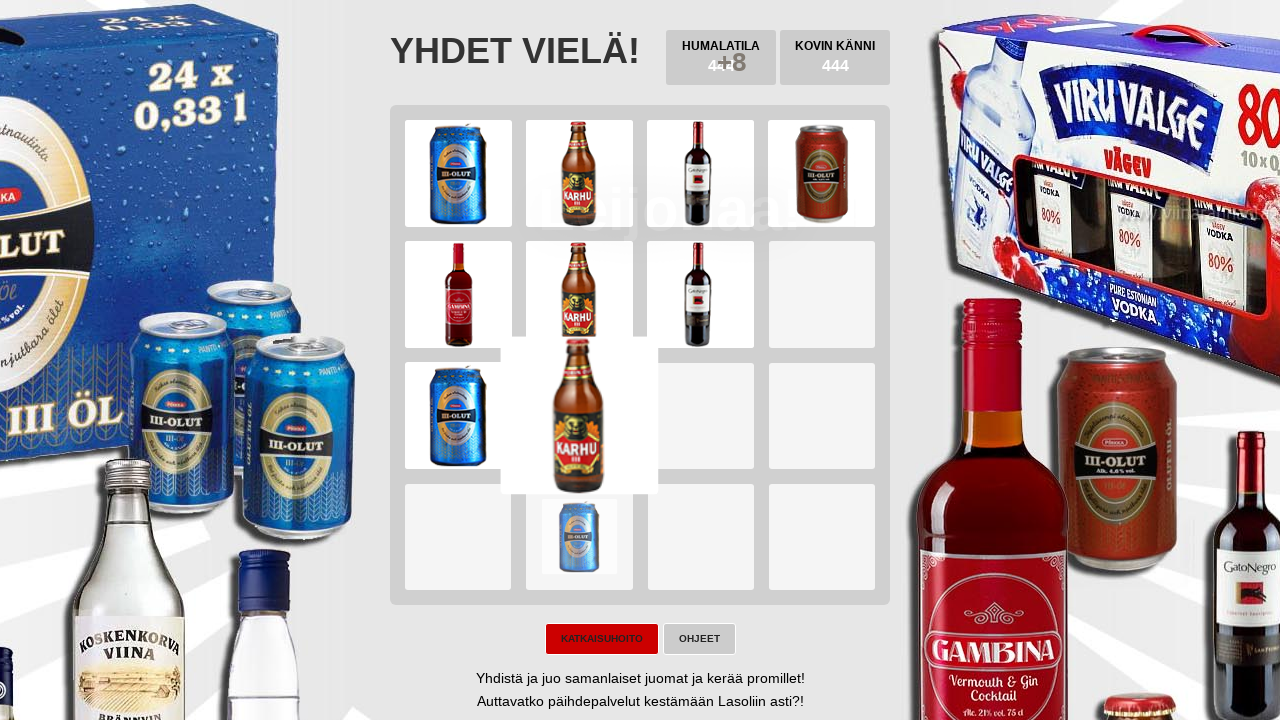

Pressed ArrowDown arrow key on body
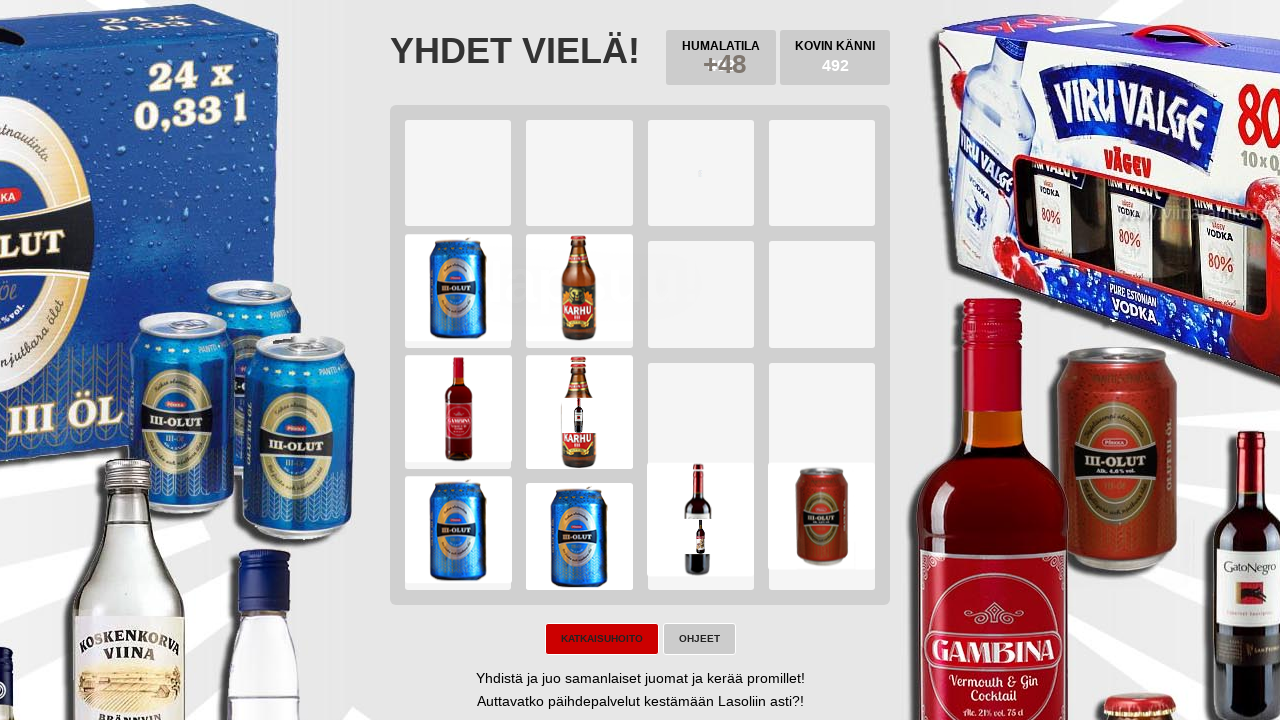

Pressed ArrowRight arrow key on body
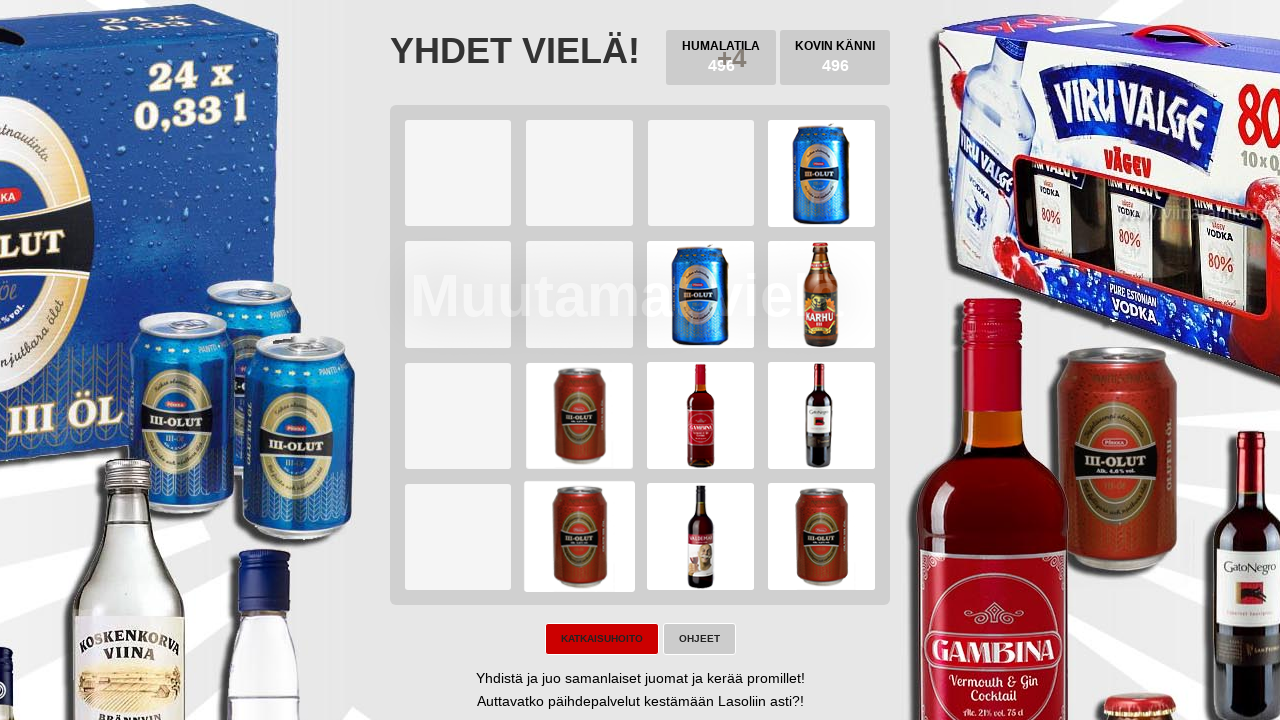

Pressed ArrowUp arrow key on body
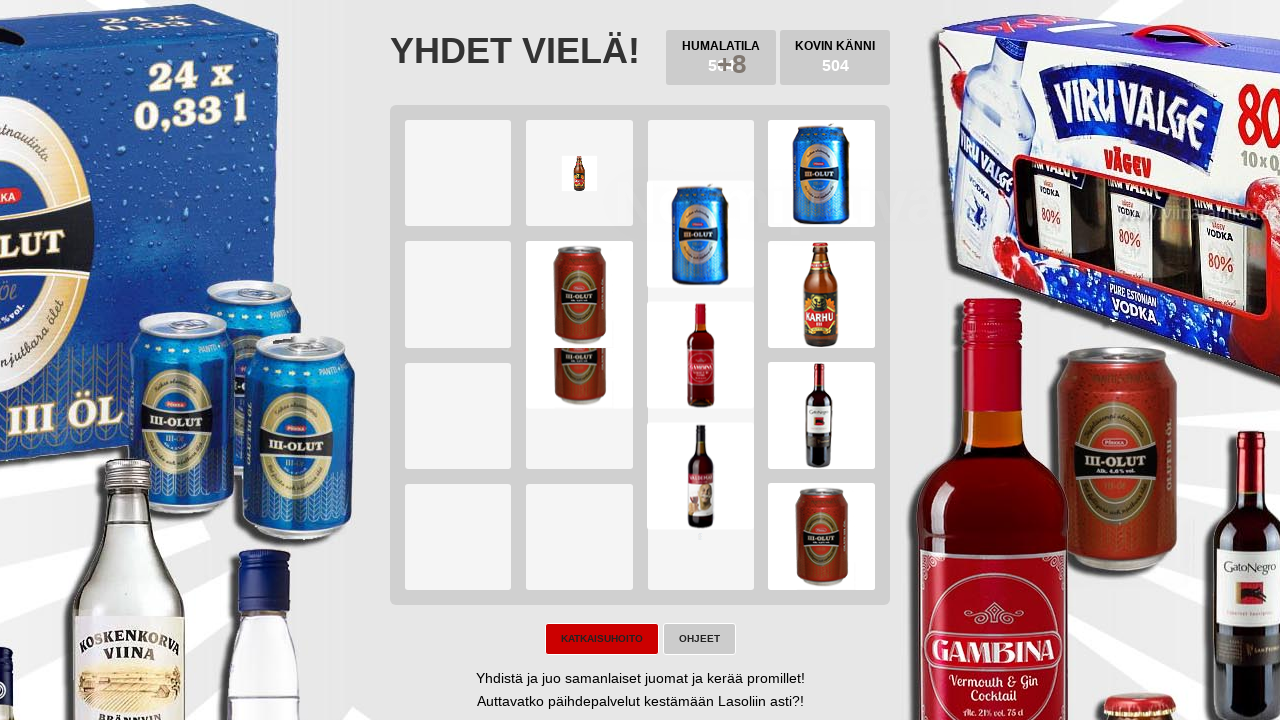

Checked for 'try again' button visibility
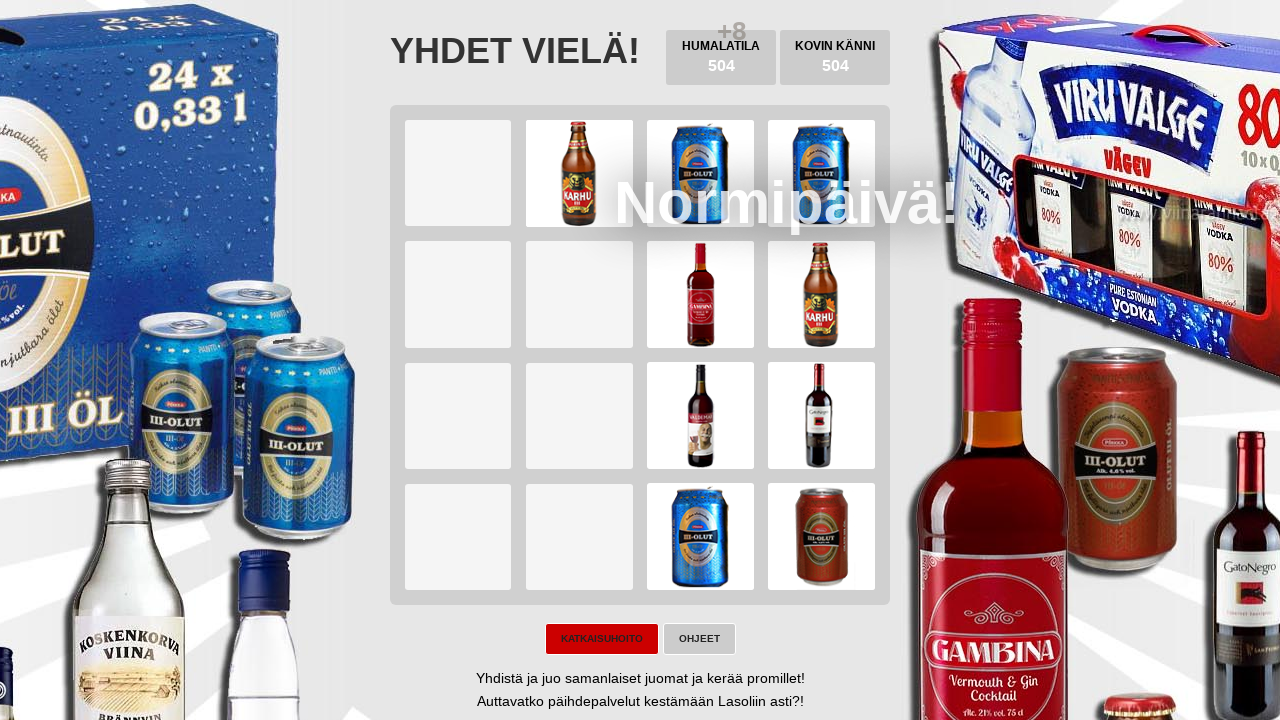

Checked for game won button visibility
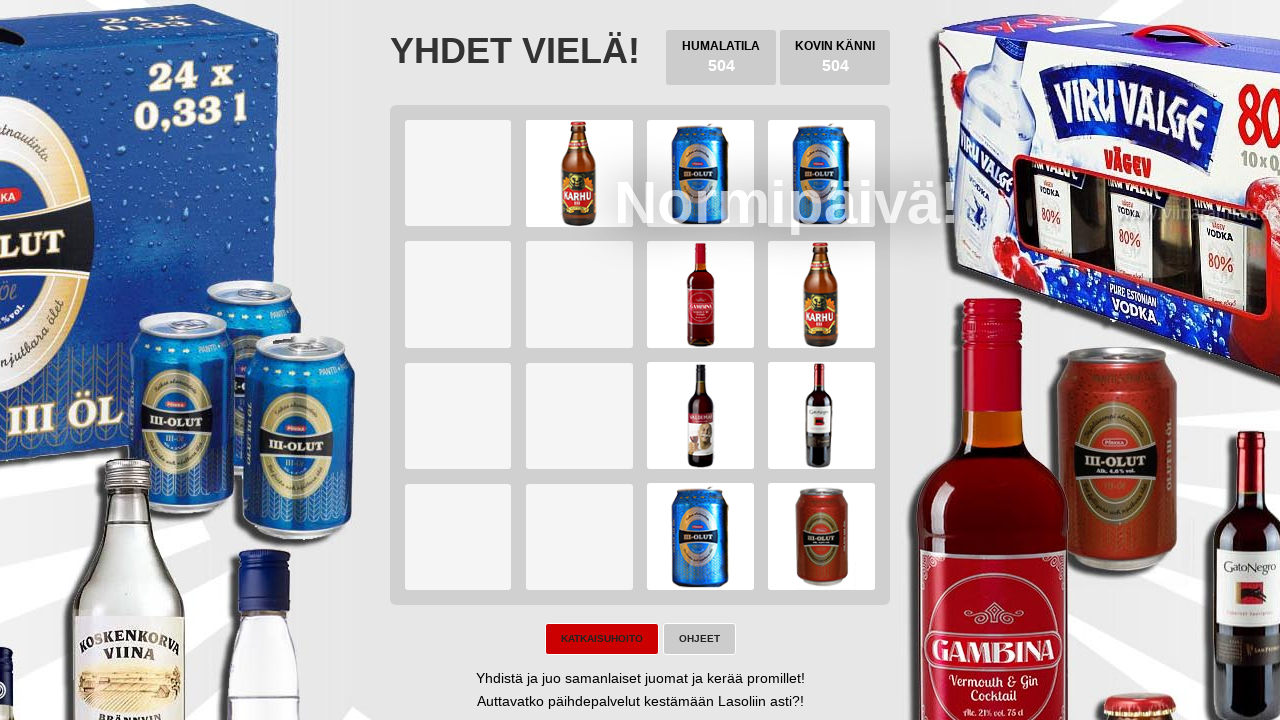

Waited 100ms before next iteration
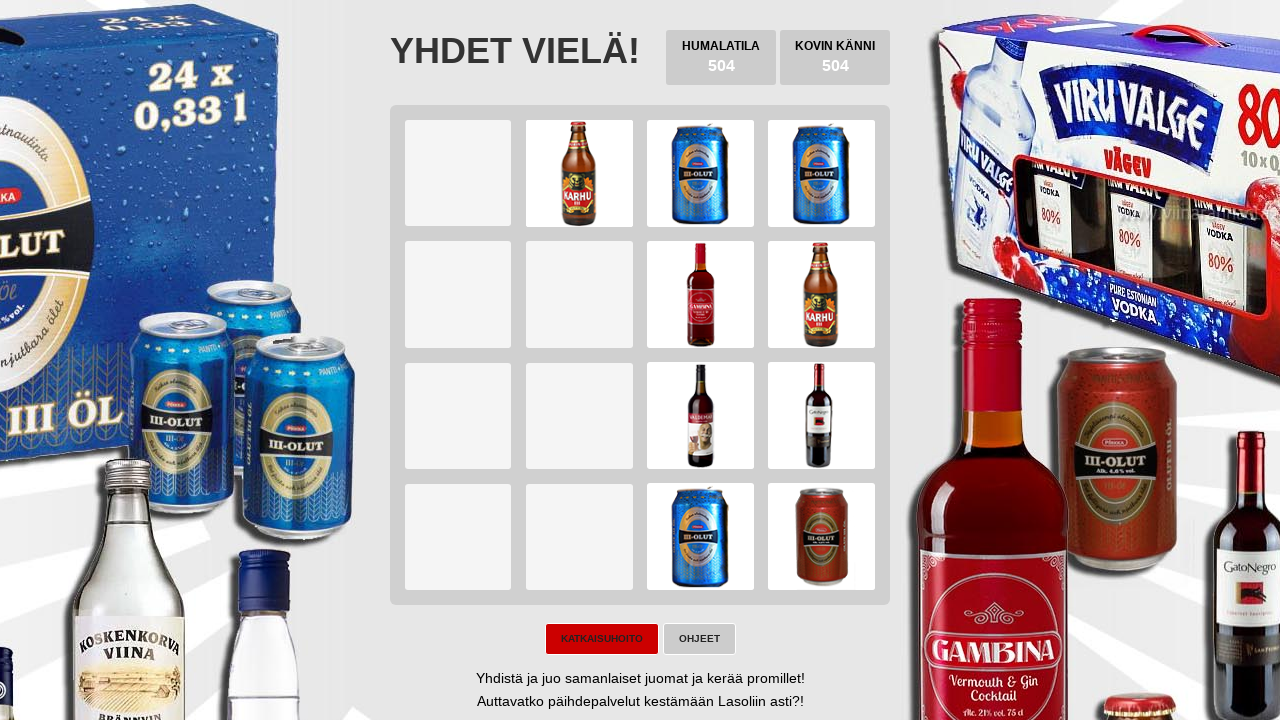

Pressed ArrowLeft arrow key on body
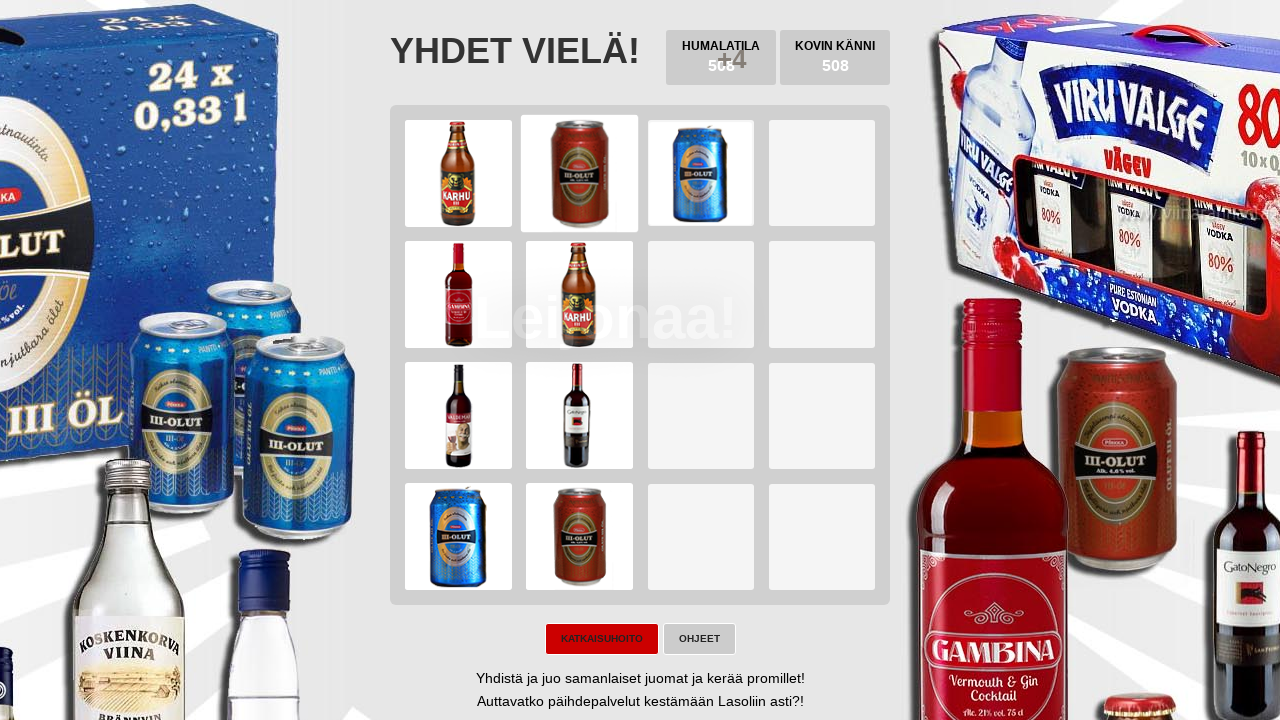

Pressed ArrowDown arrow key on body
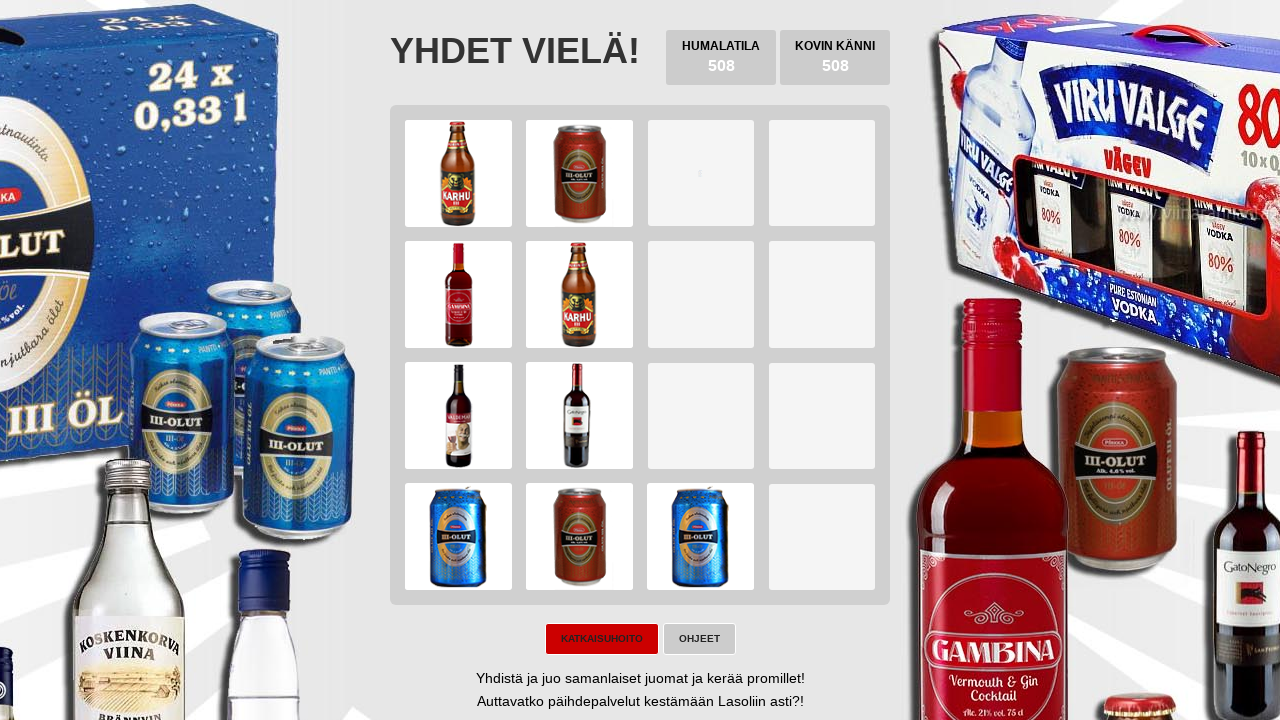

Pressed ArrowRight arrow key on body
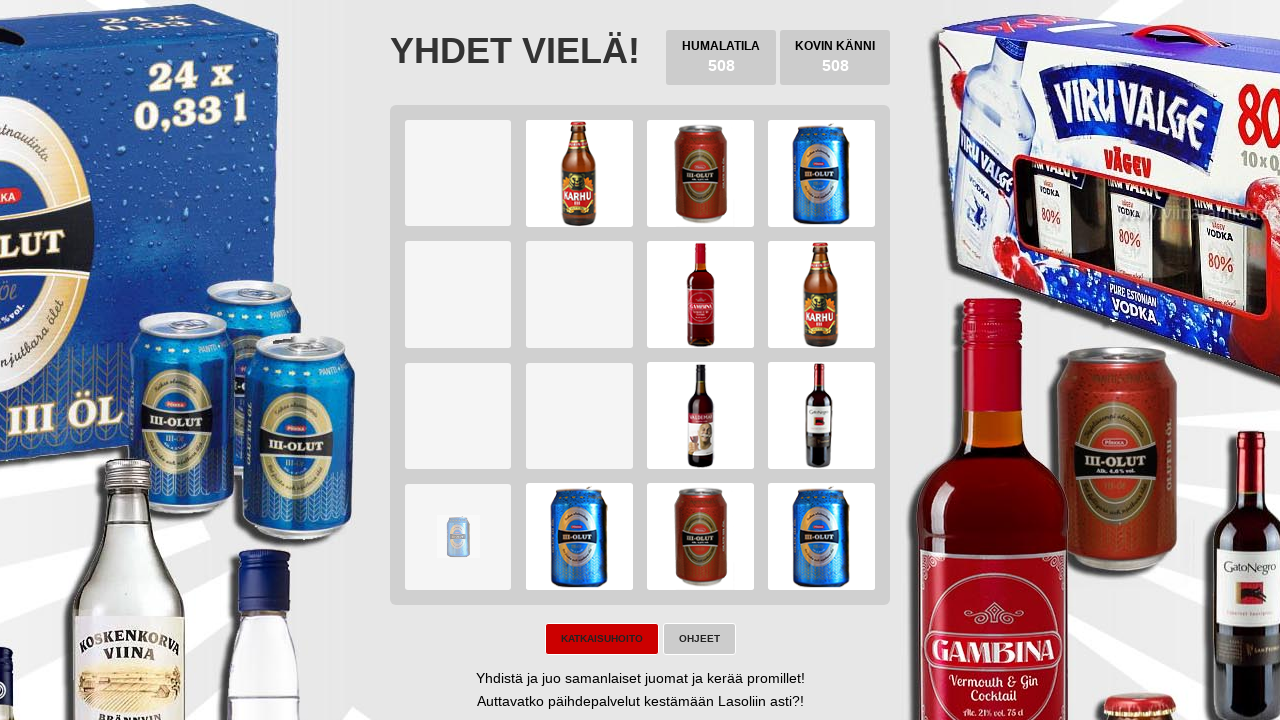

Pressed ArrowUp arrow key on body
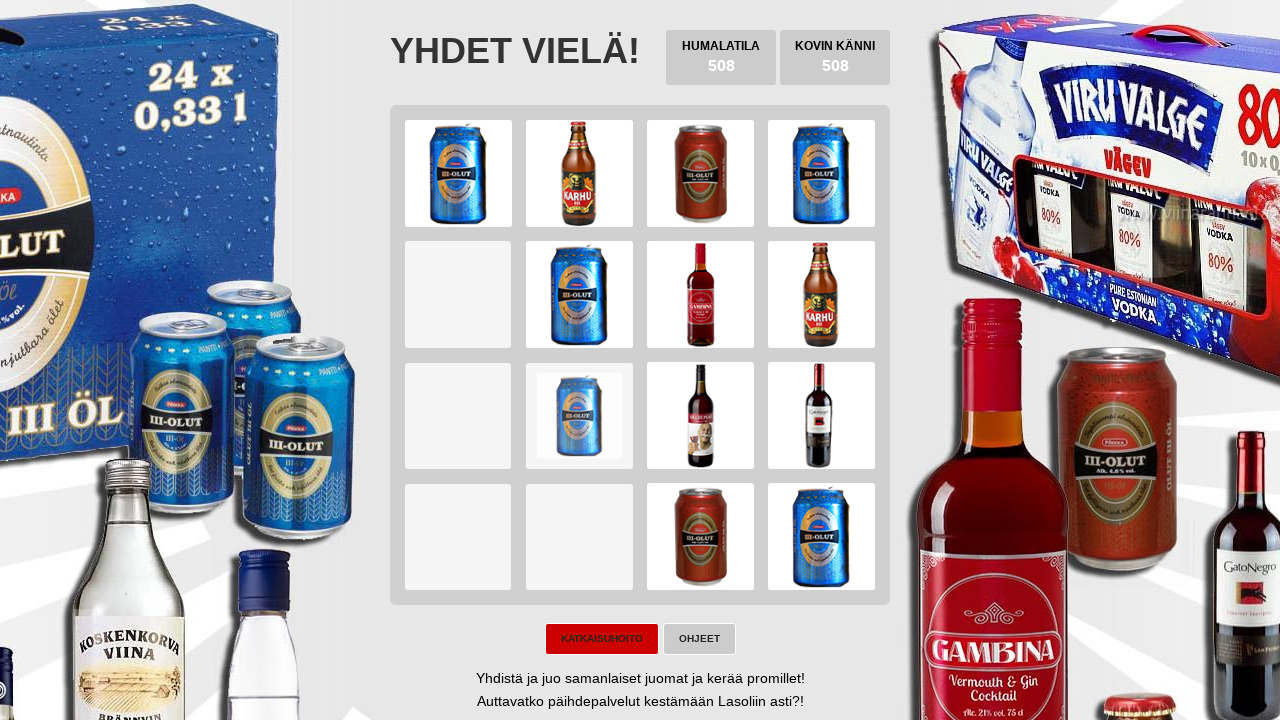

Checked for 'try again' button visibility
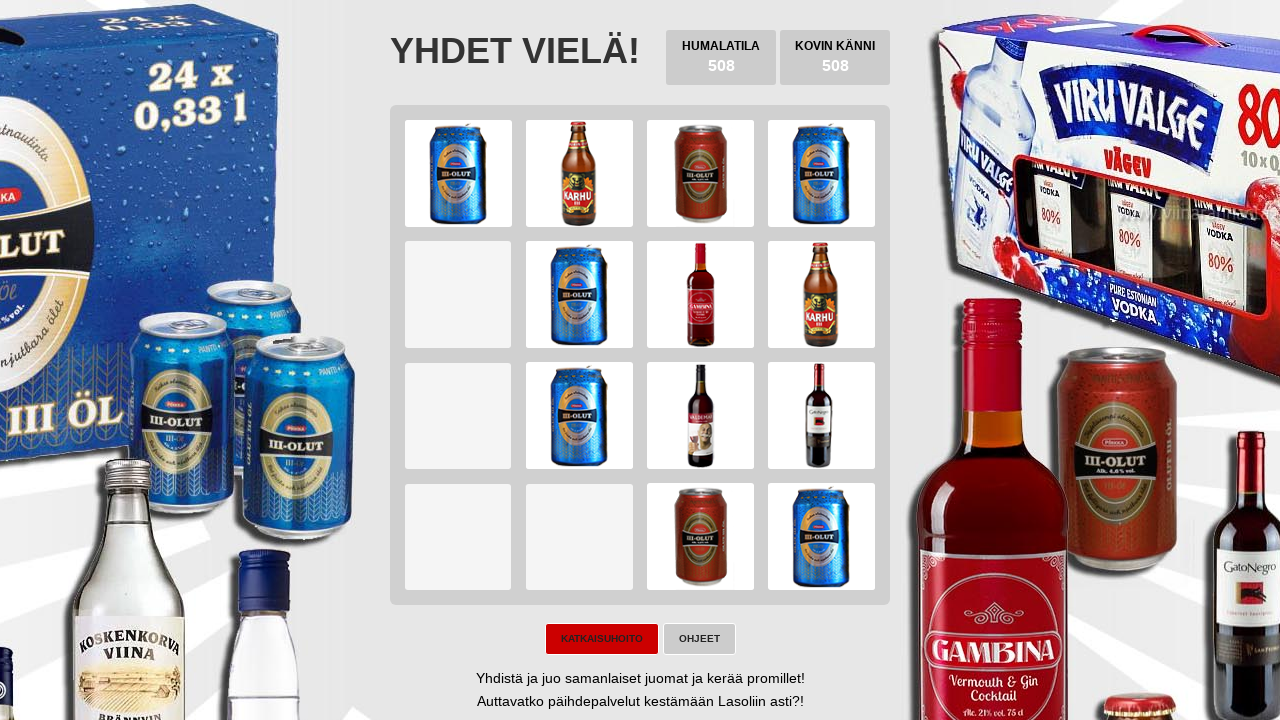

Checked for game won button visibility
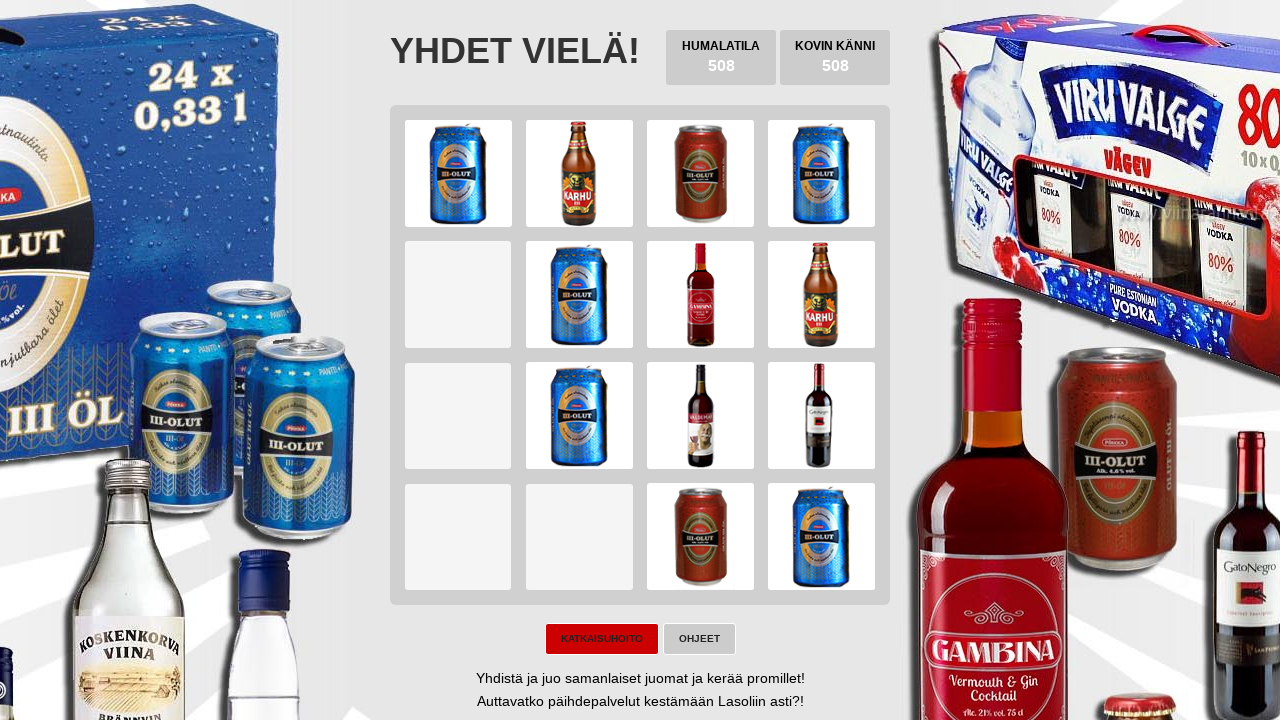

Waited 100ms before next iteration
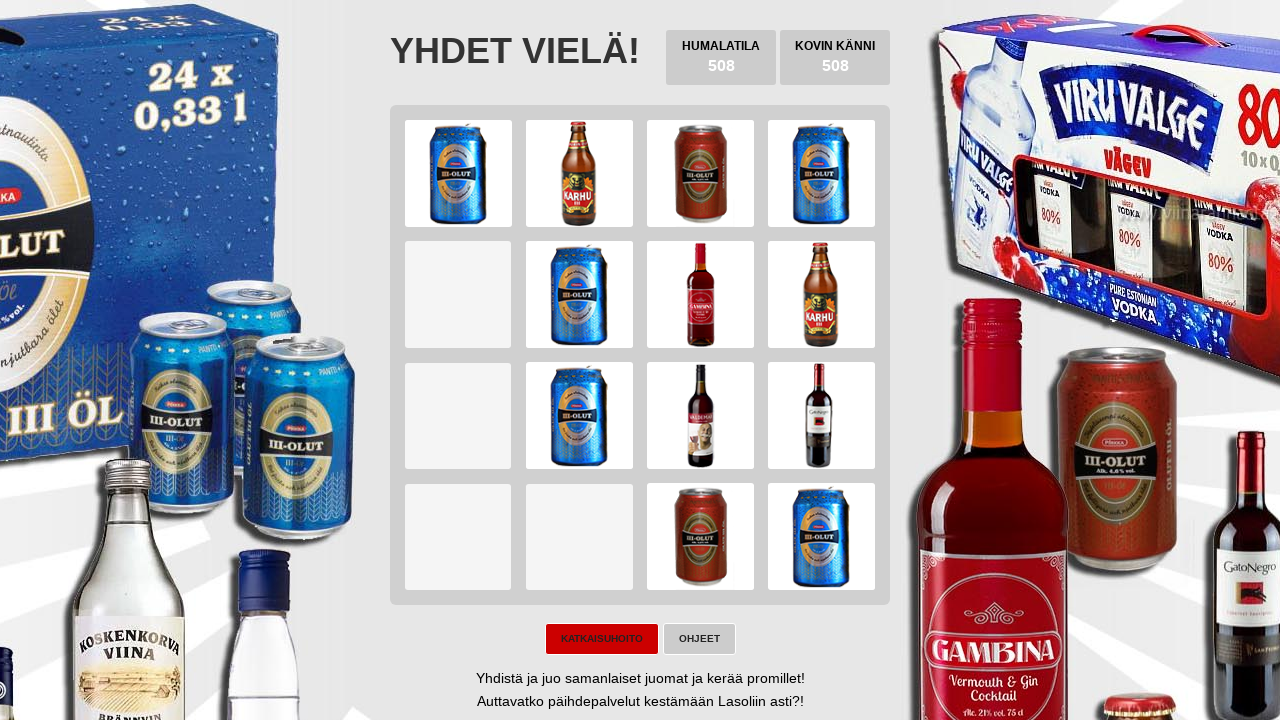

Pressed ArrowLeft arrow key on body
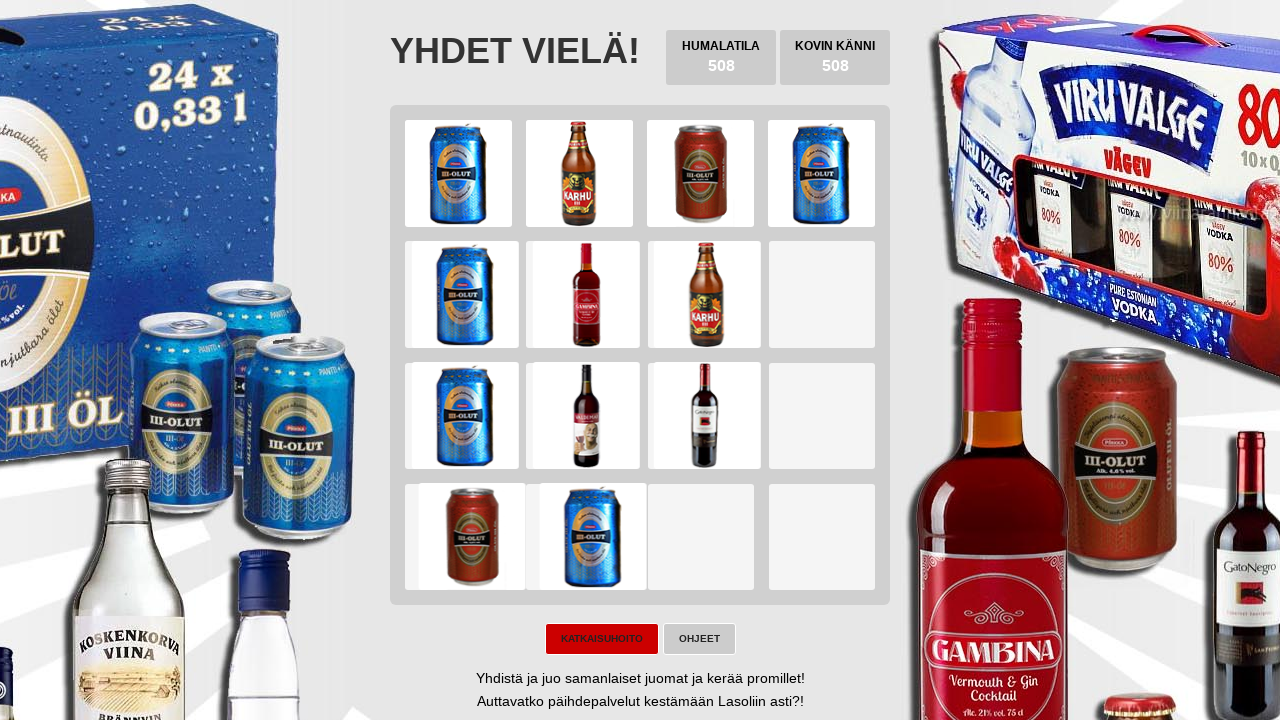

Pressed ArrowDown arrow key on body
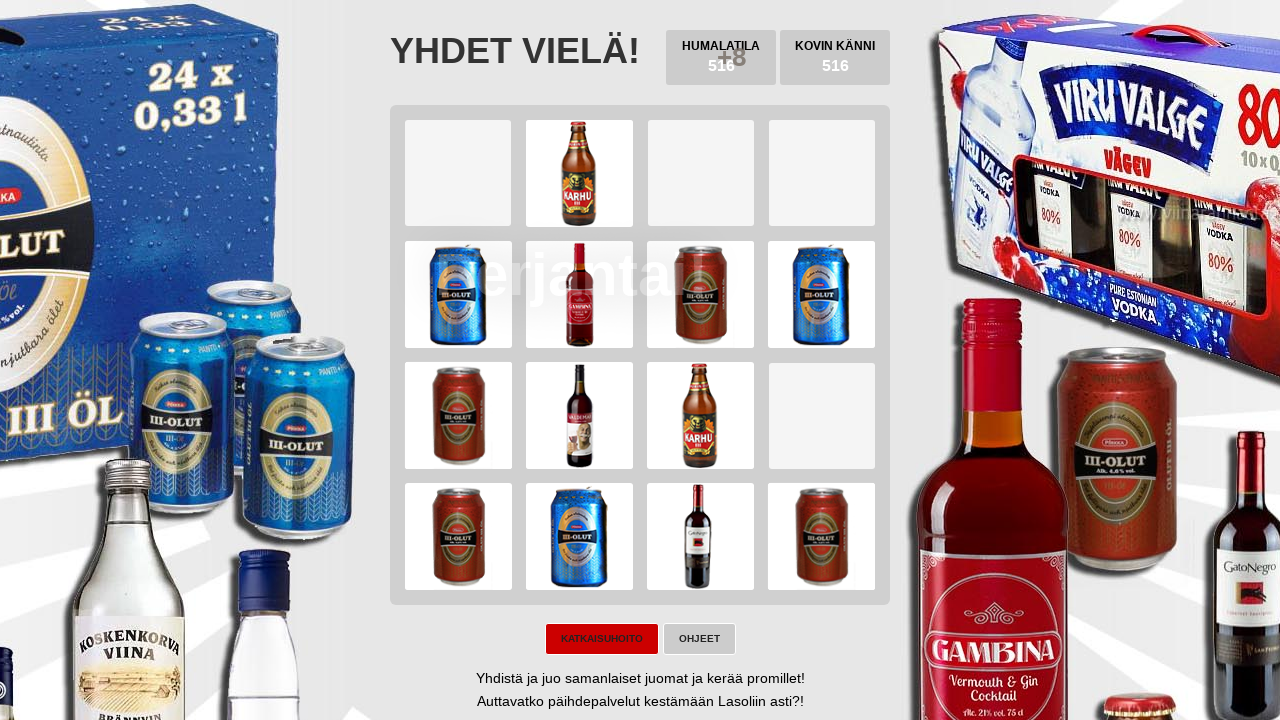

Pressed ArrowRight arrow key on body
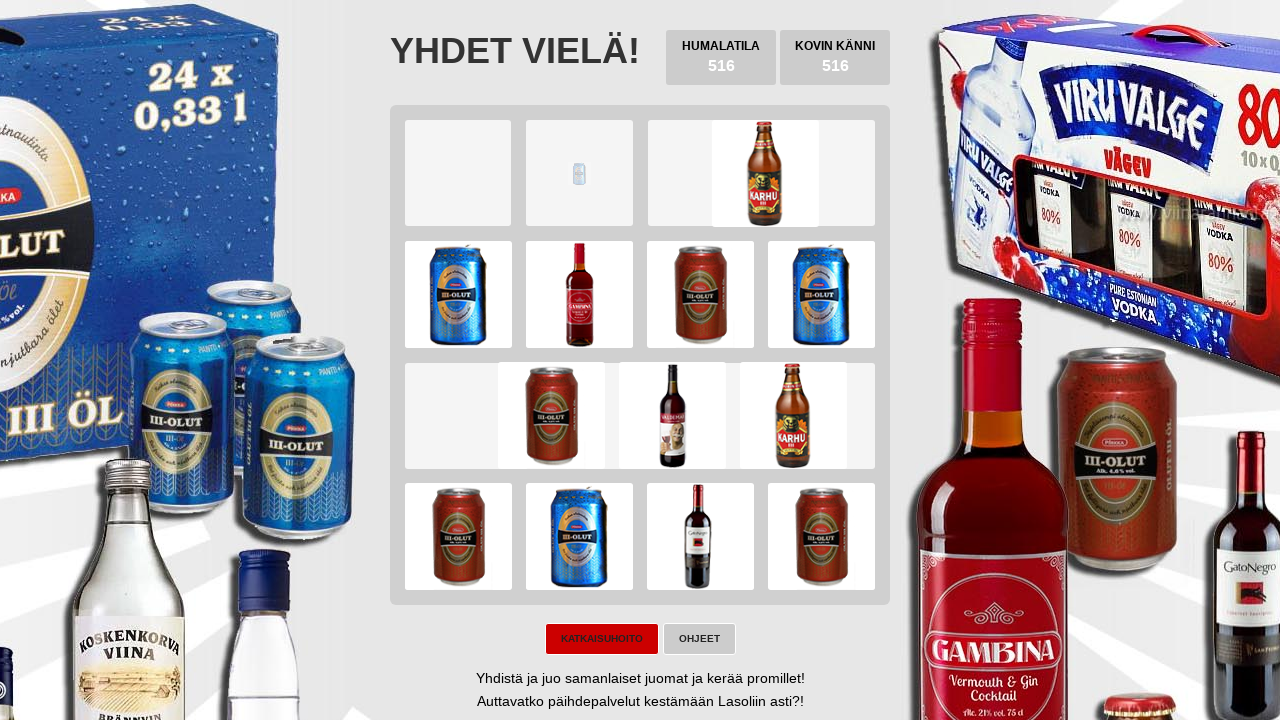

Pressed ArrowUp arrow key on body
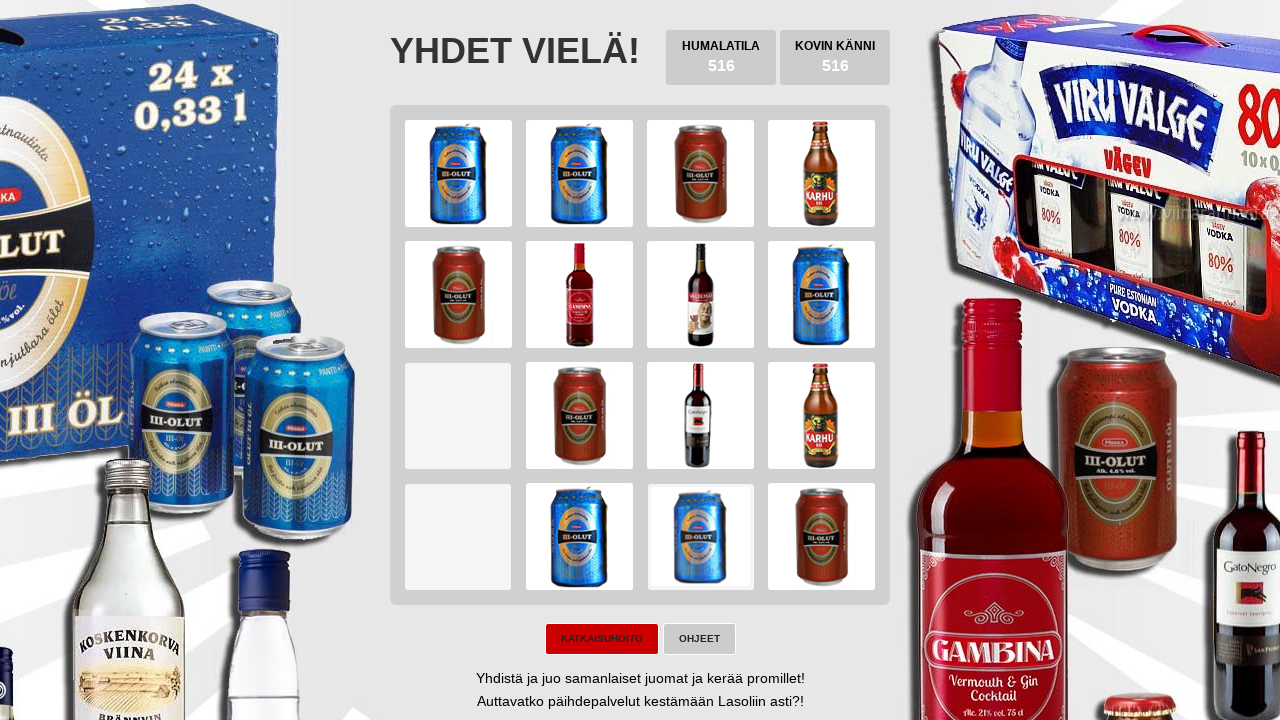

Checked for 'try again' button visibility
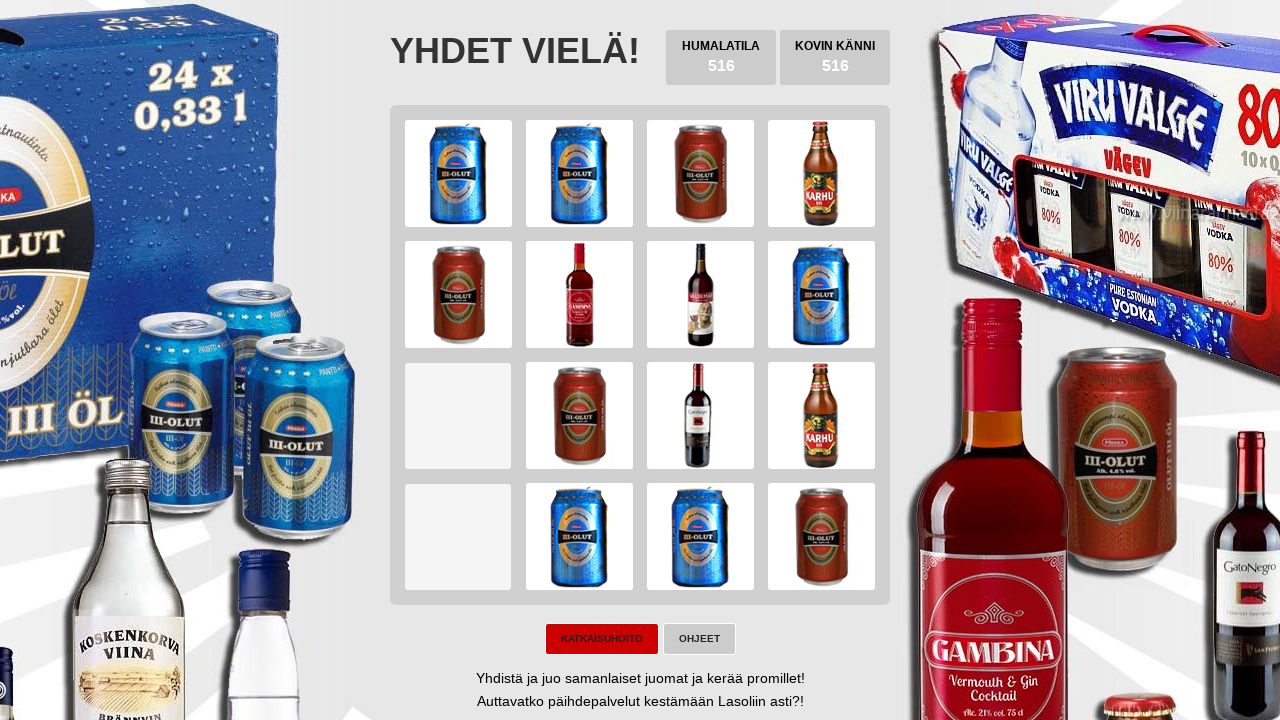

Checked for game won button visibility
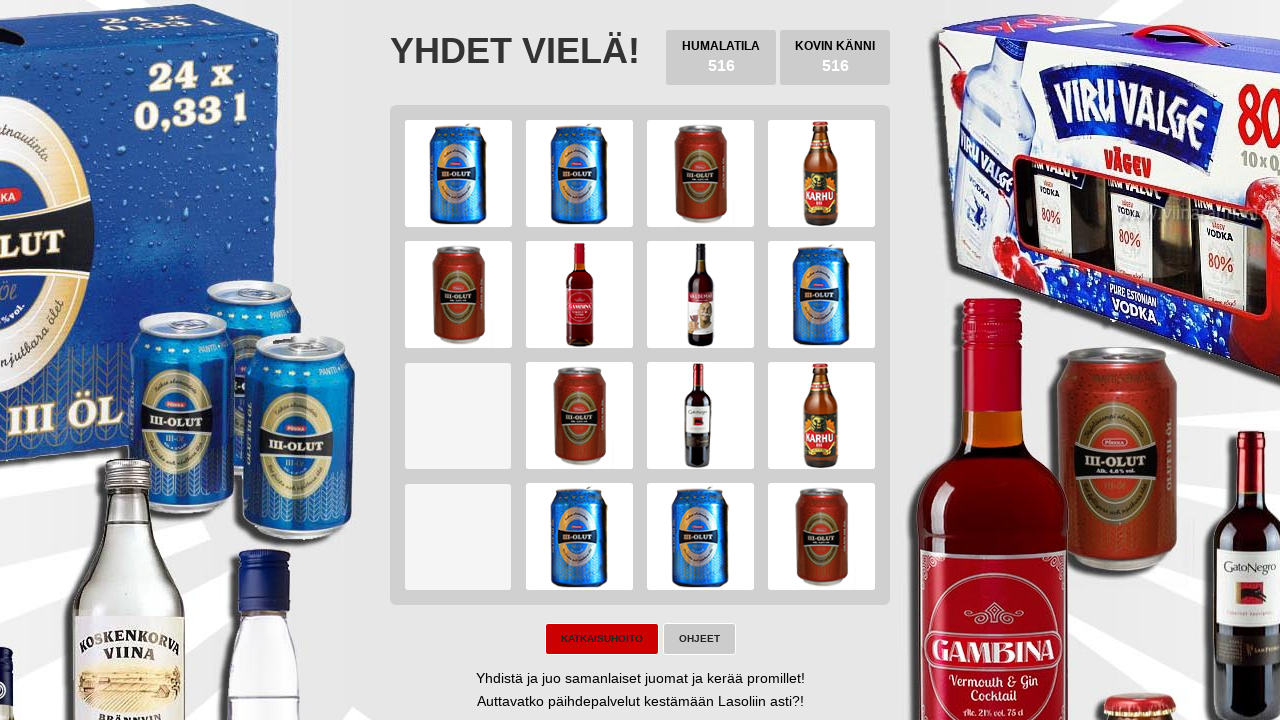

Waited 100ms before next iteration
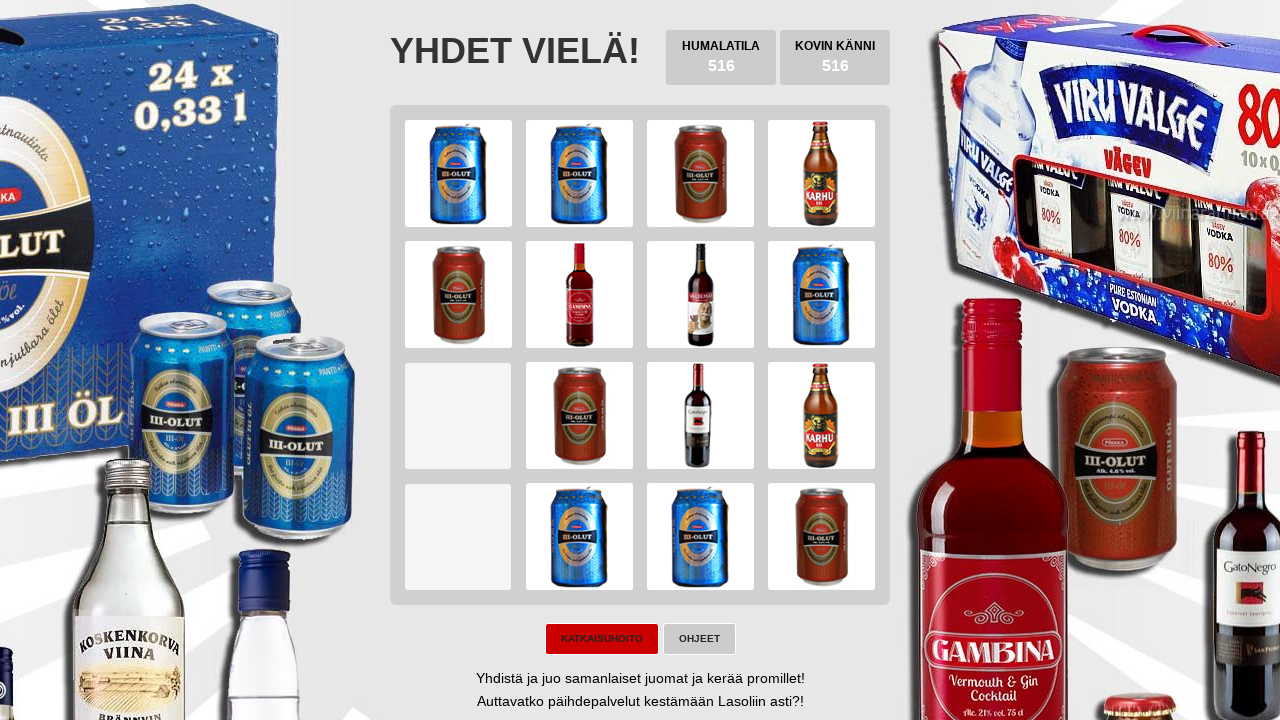

Pressed ArrowLeft arrow key on body
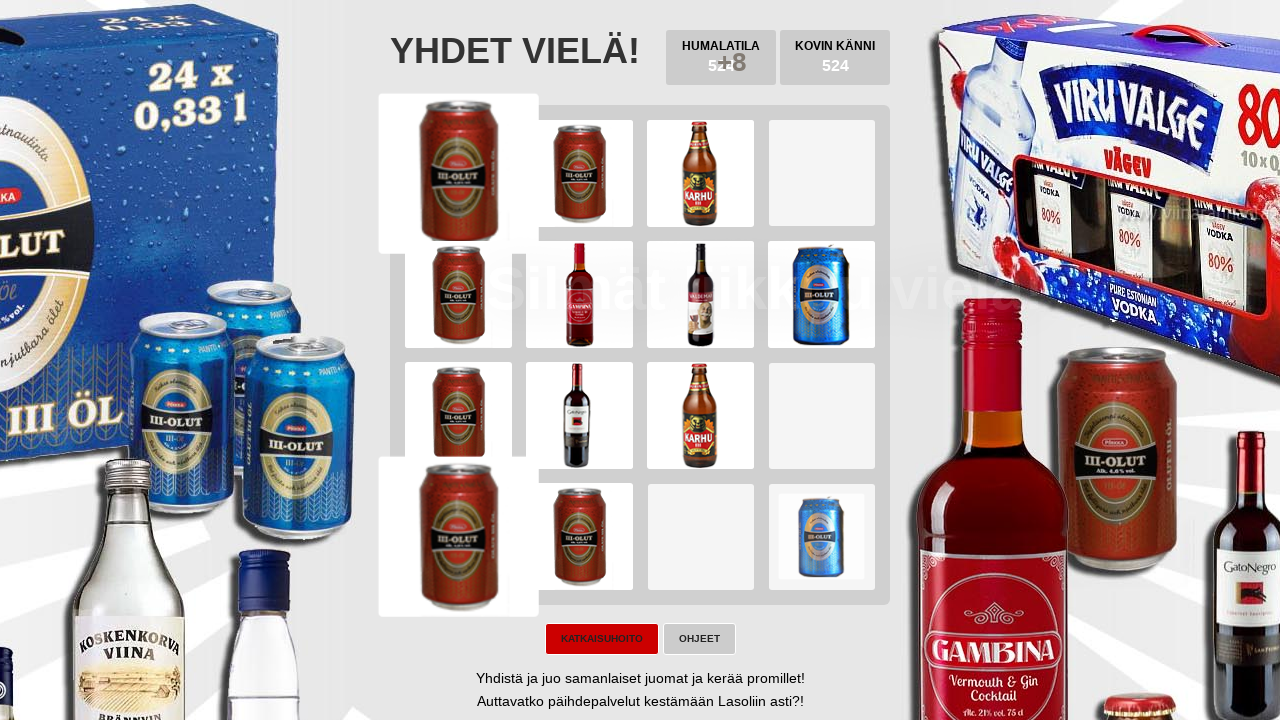

Pressed ArrowDown arrow key on body
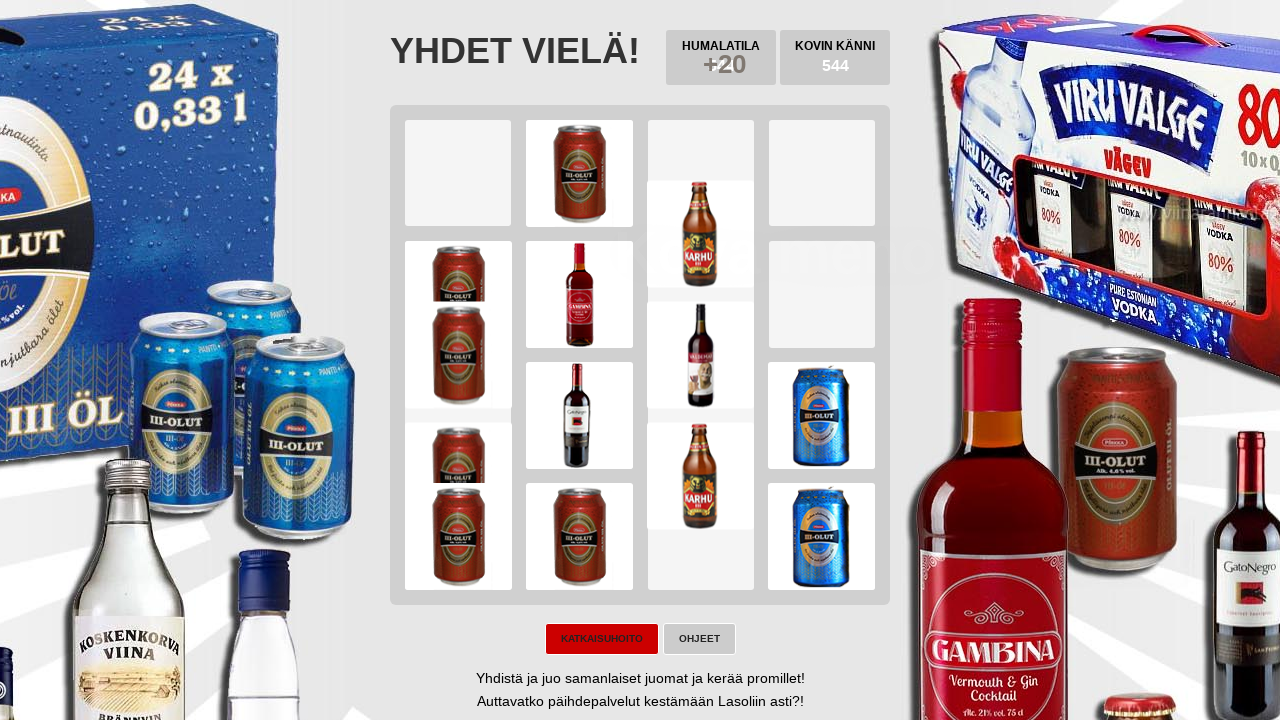

Pressed ArrowRight arrow key on body
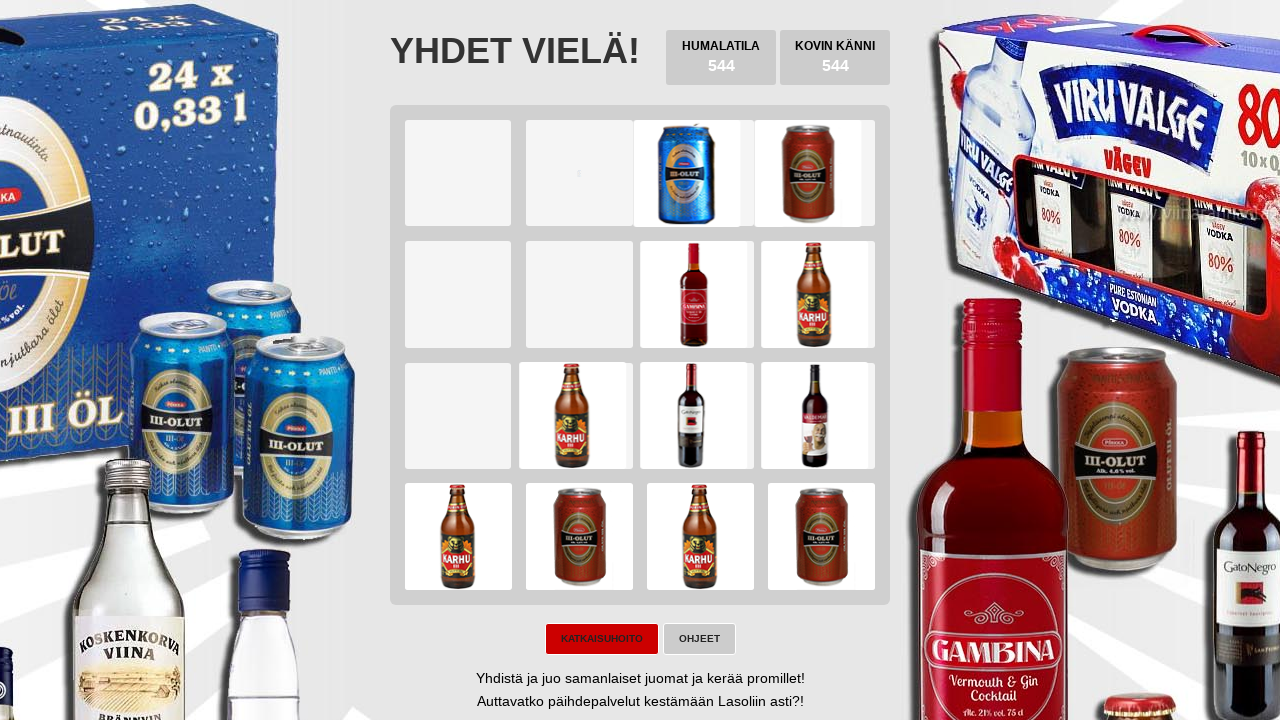

Pressed ArrowUp arrow key on body
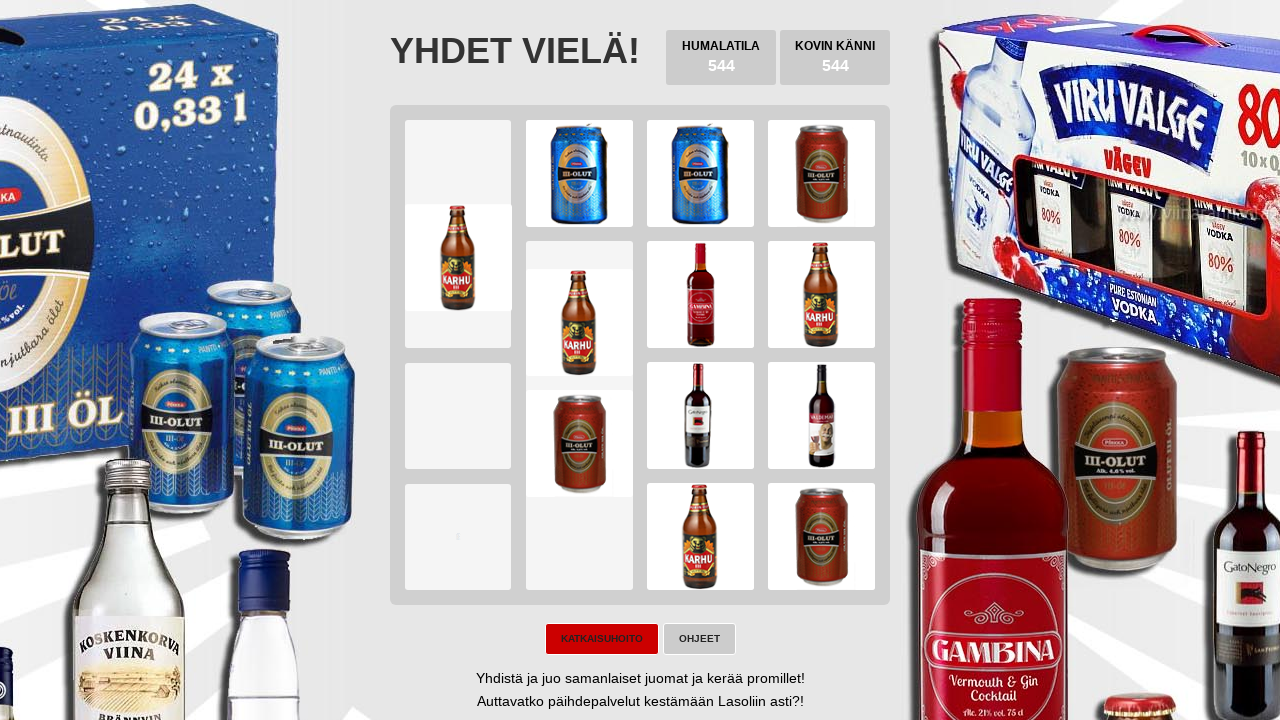

Checked for 'try again' button visibility
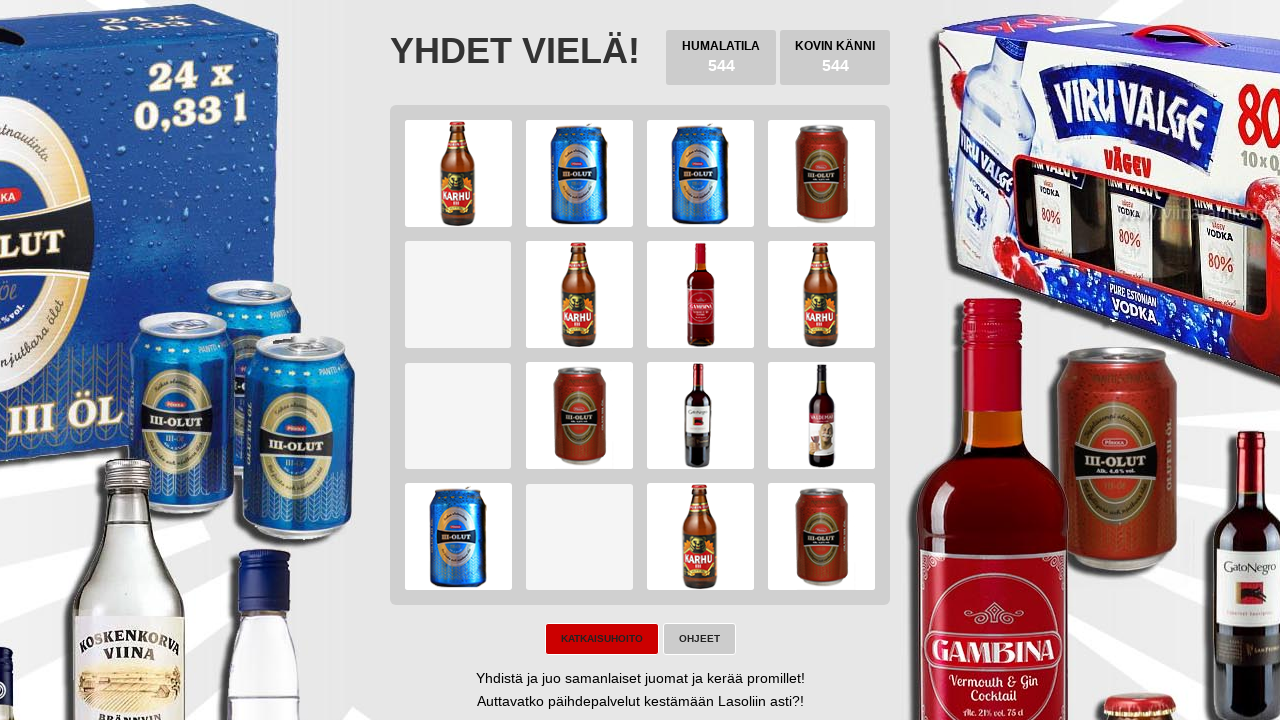

Checked for game won button visibility
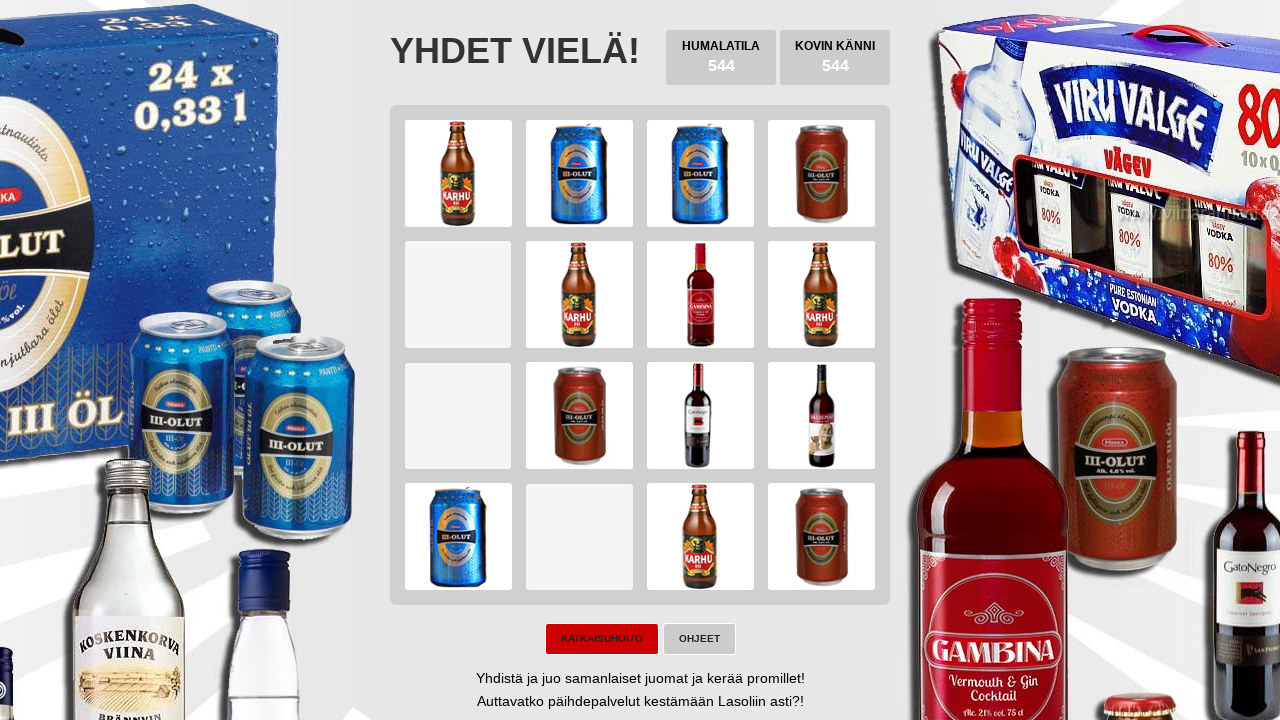

Waited 100ms before next iteration
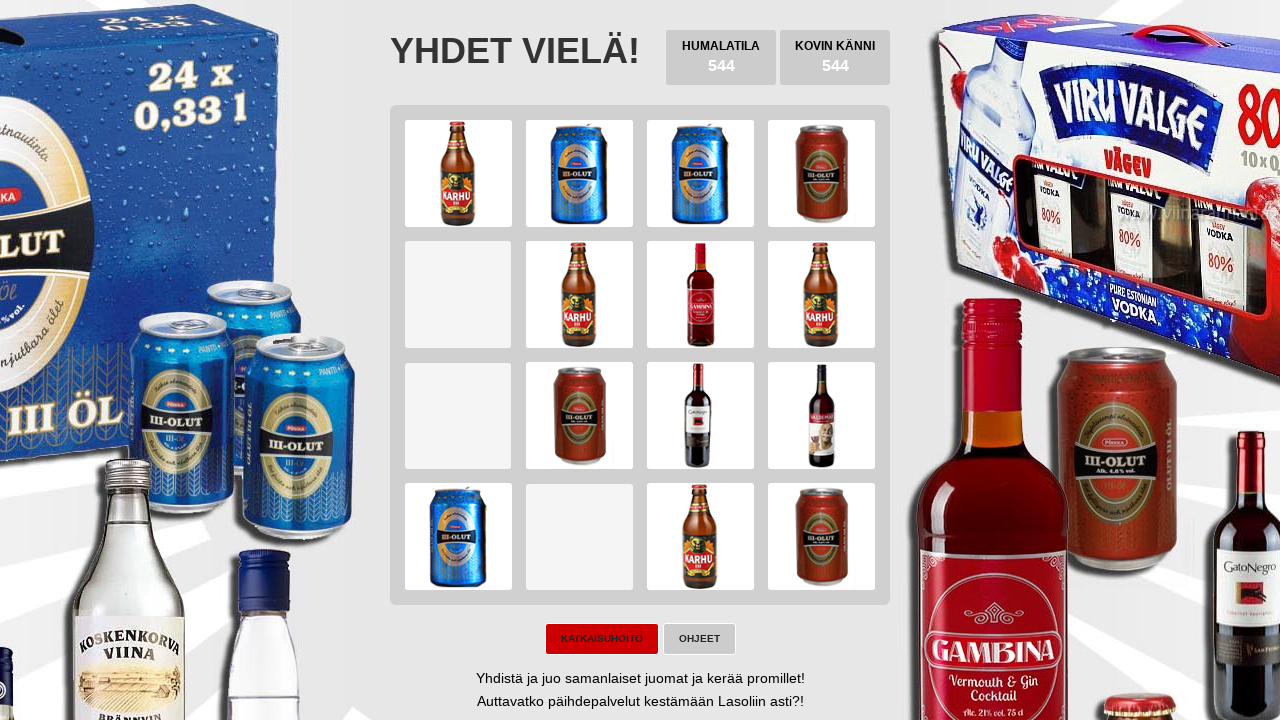

Pressed ArrowLeft arrow key on body
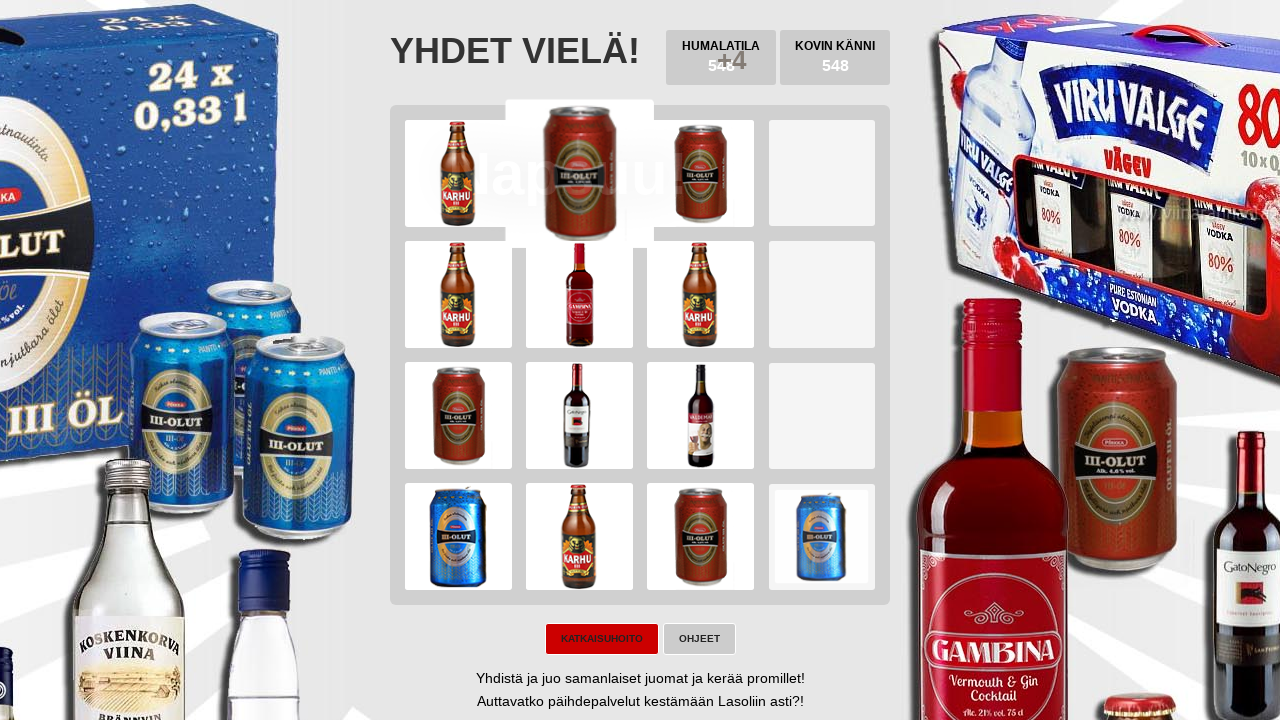

Pressed ArrowDown arrow key on body
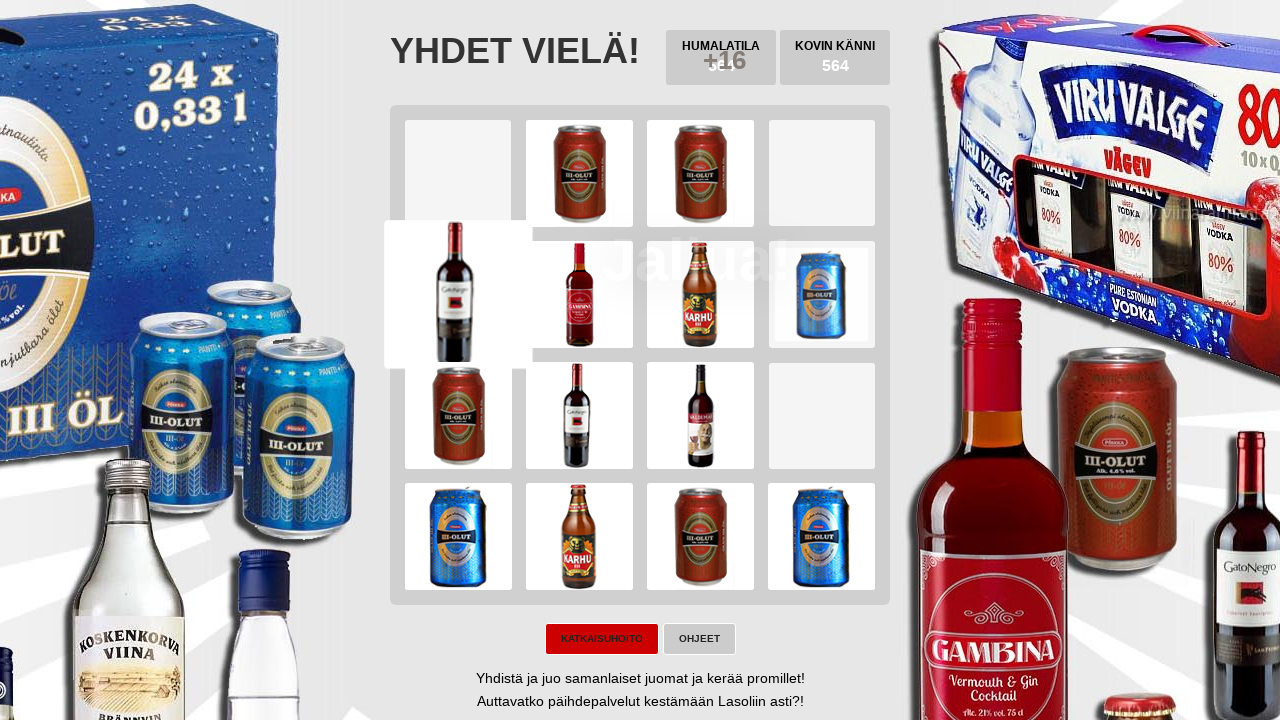

Pressed ArrowRight arrow key on body
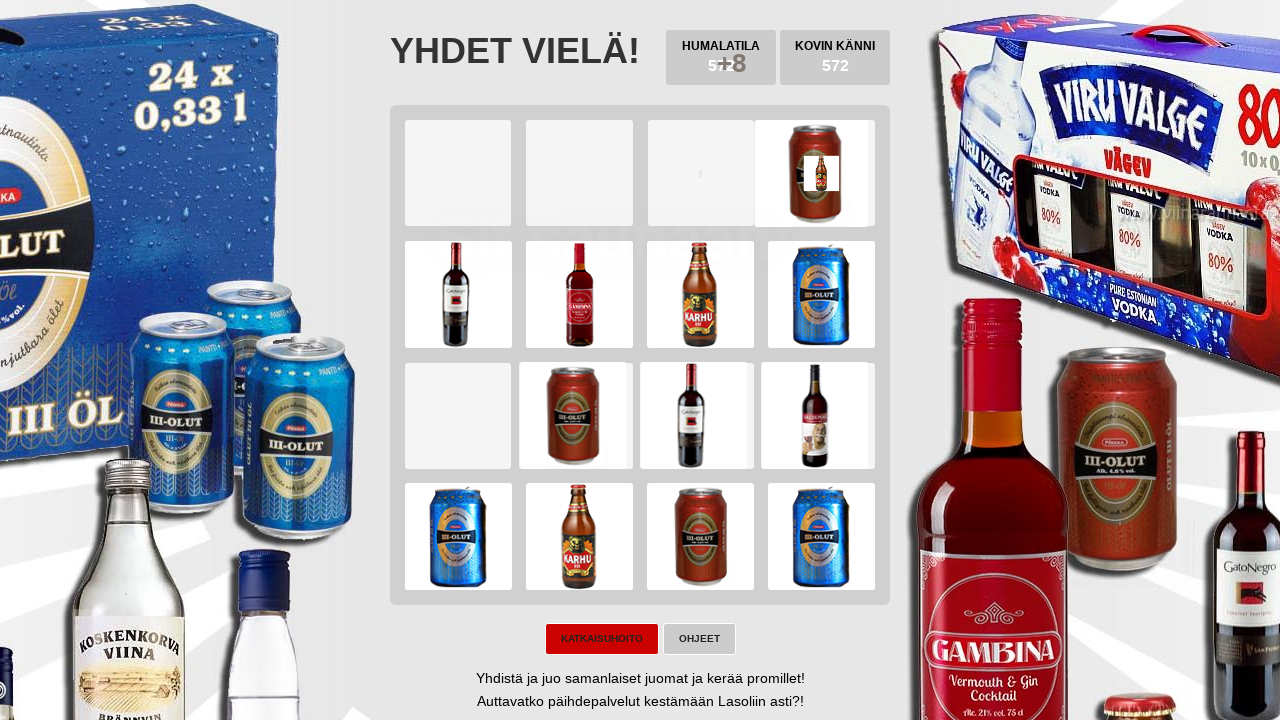

Pressed ArrowUp arrow key on body
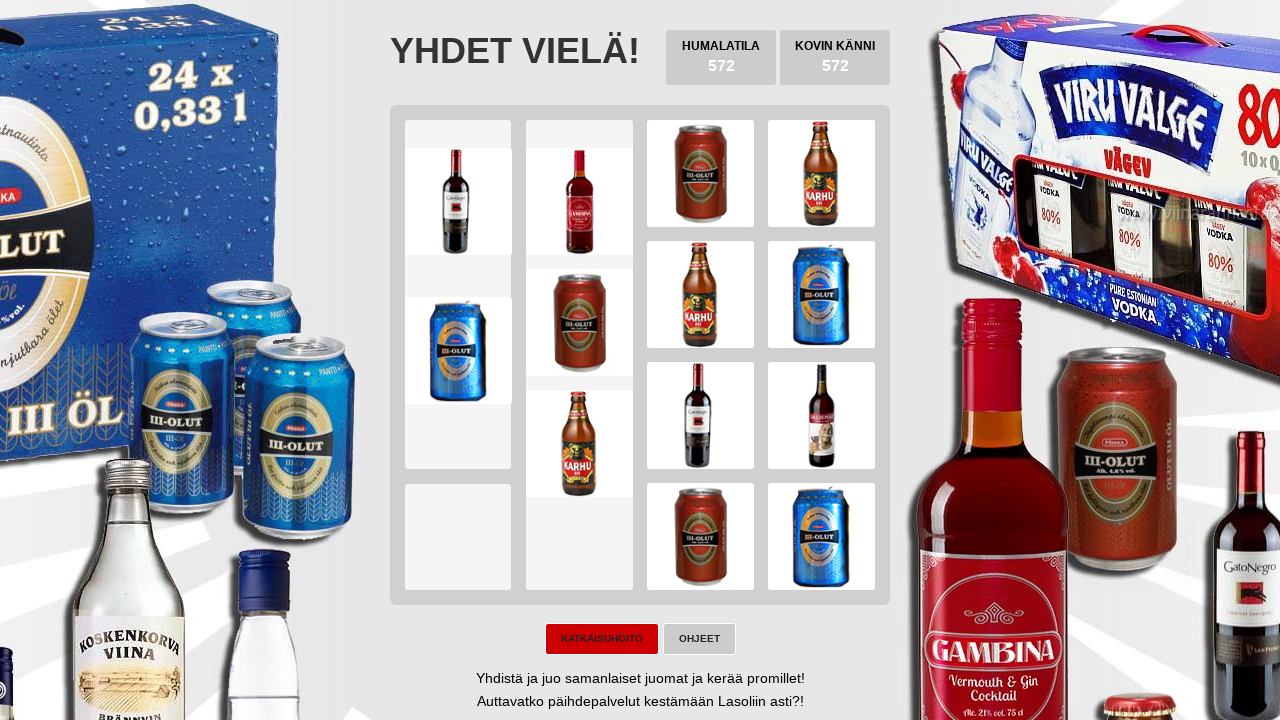

Checked for 'try again' button visibility
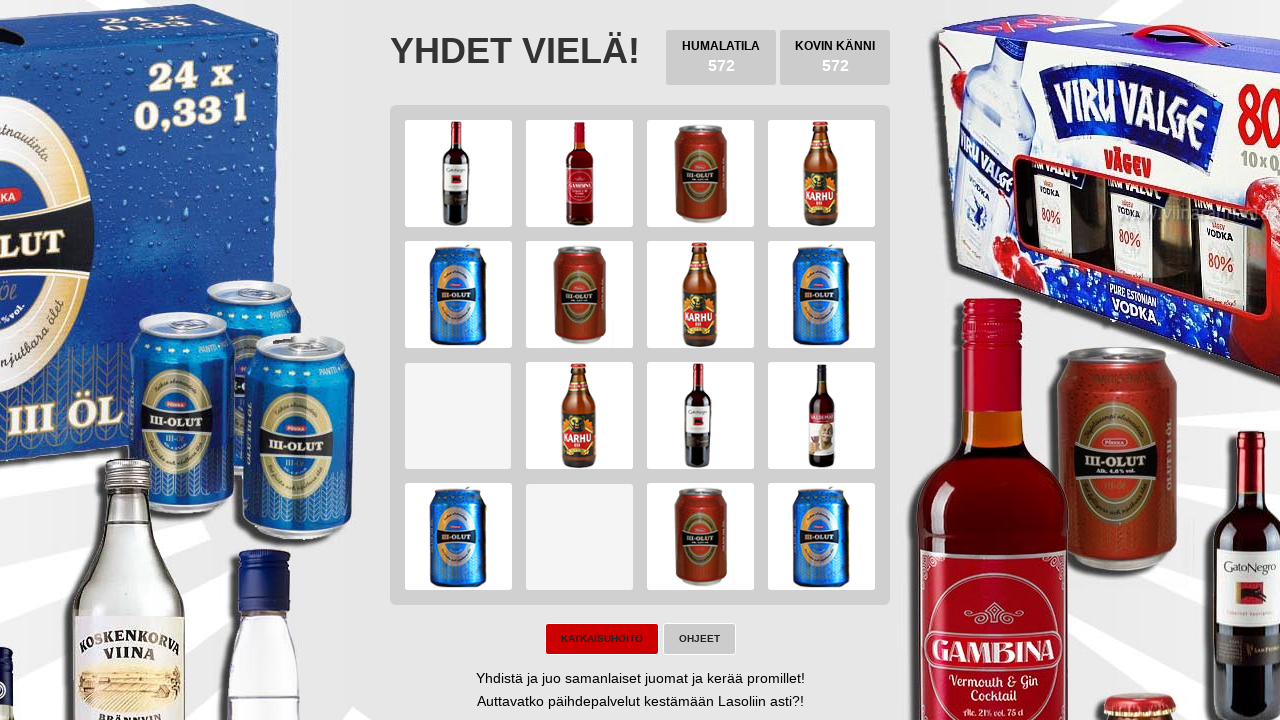

Checked for game won button visibility
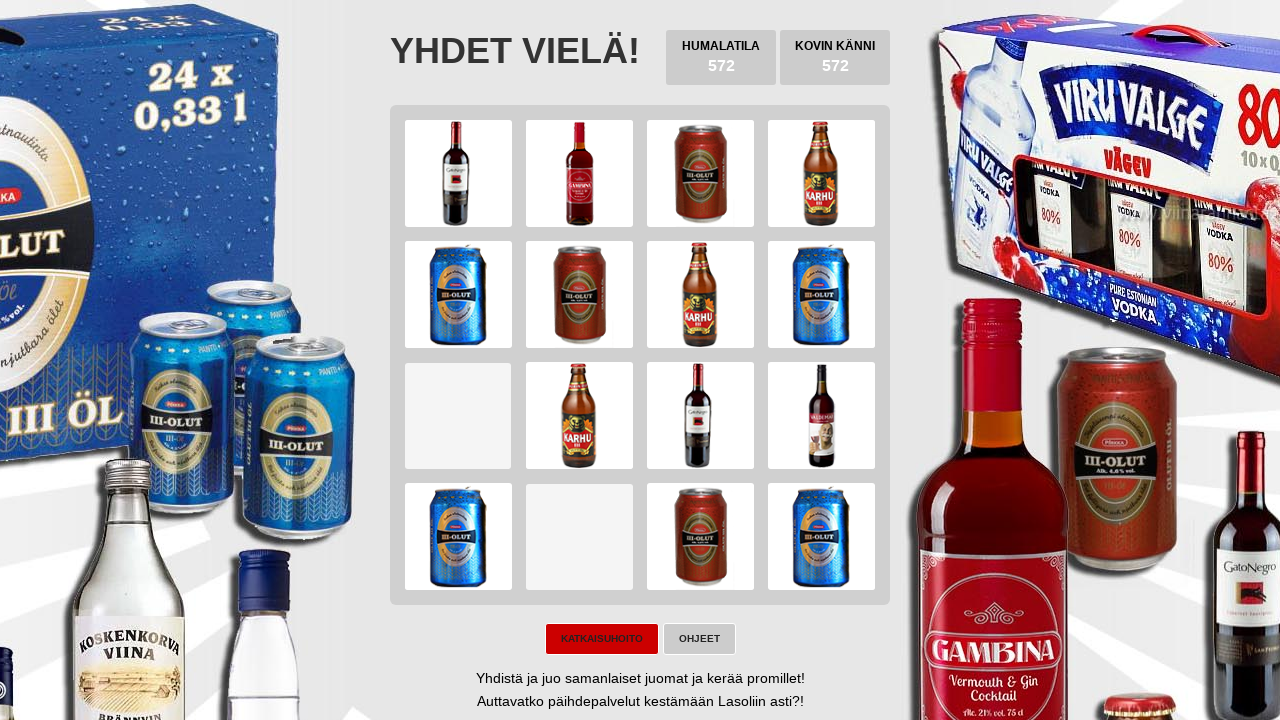

Waited 100ms before next iteration
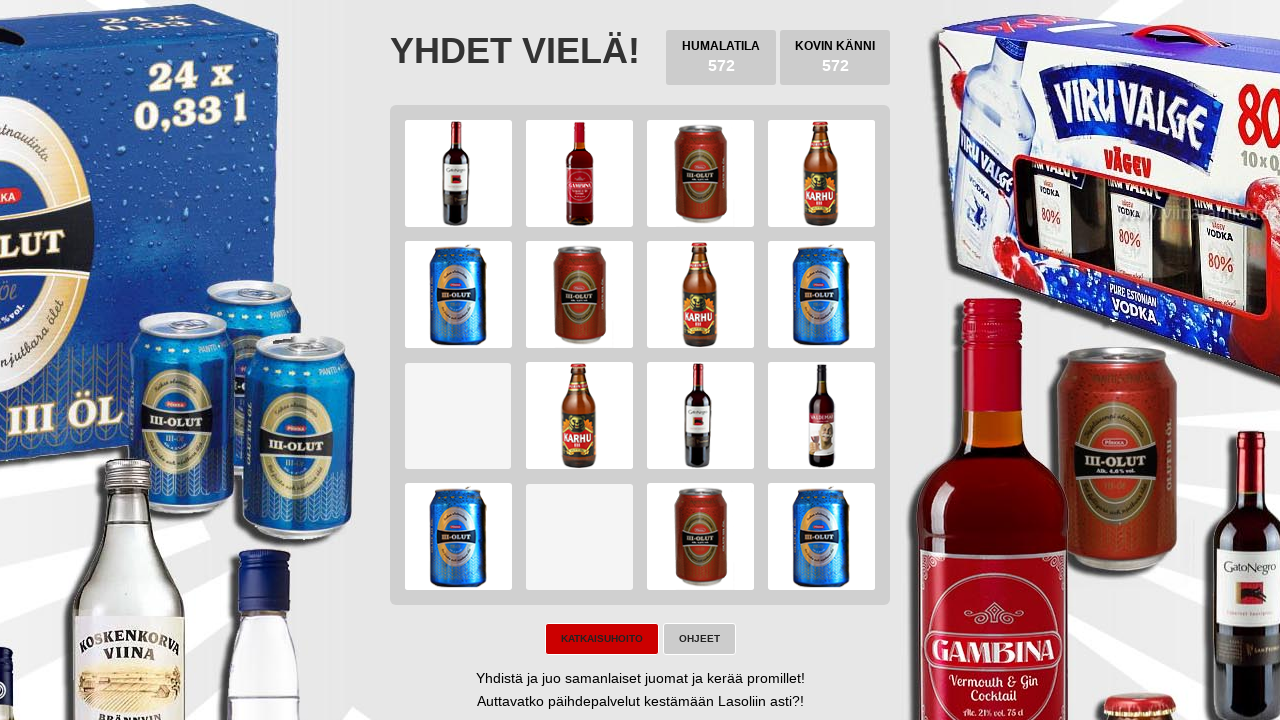

Pressed ArrowLeft arrow key on body
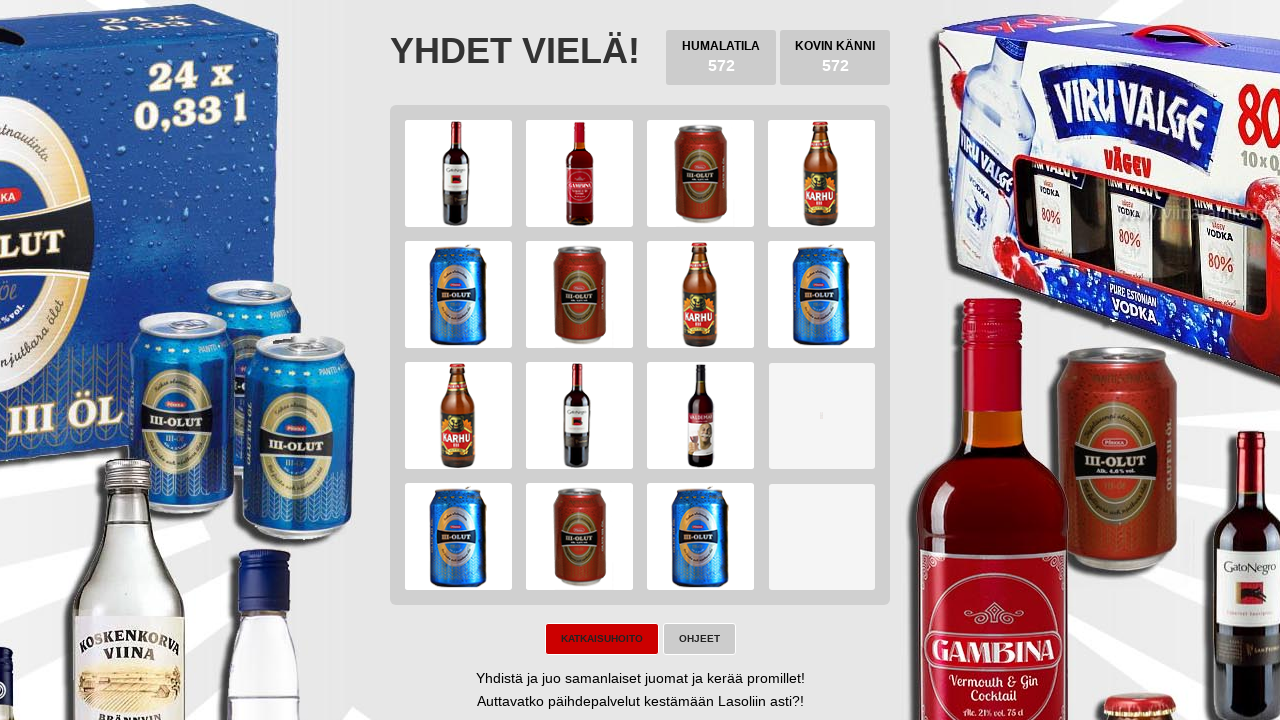

Pressed ArrowDown arrow key on body
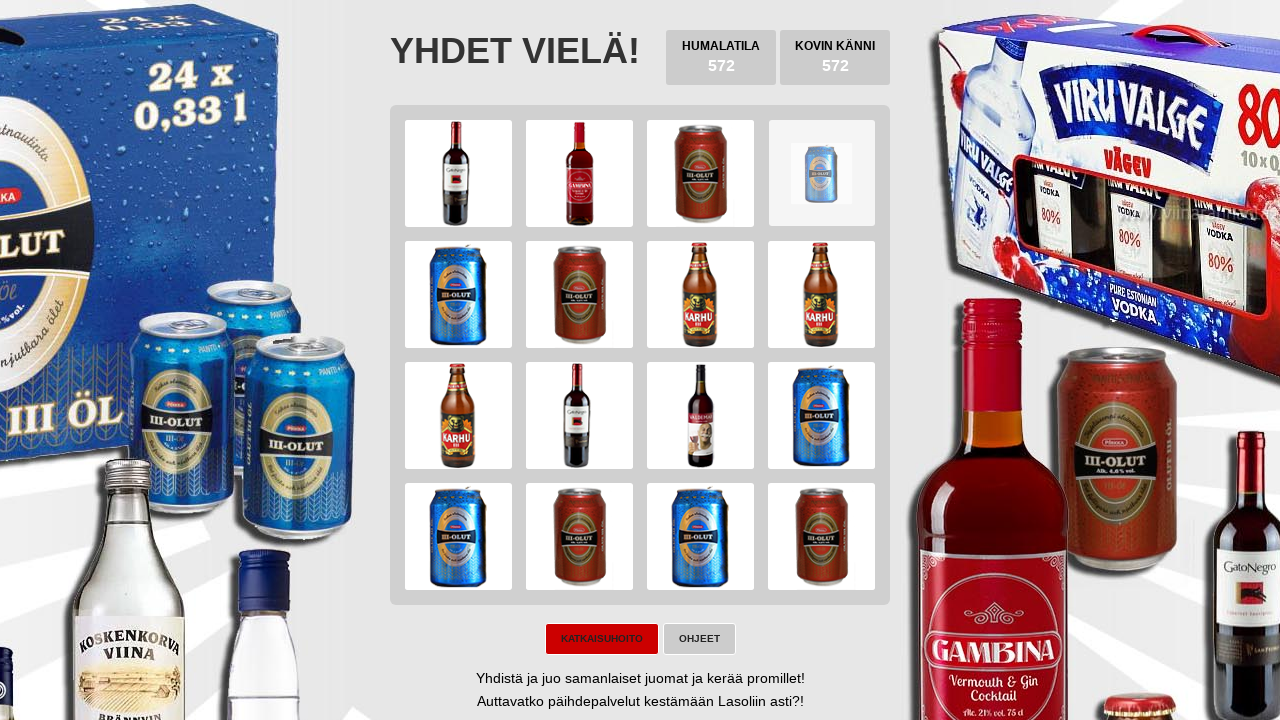

Pressed ArrowRight arrow key on body
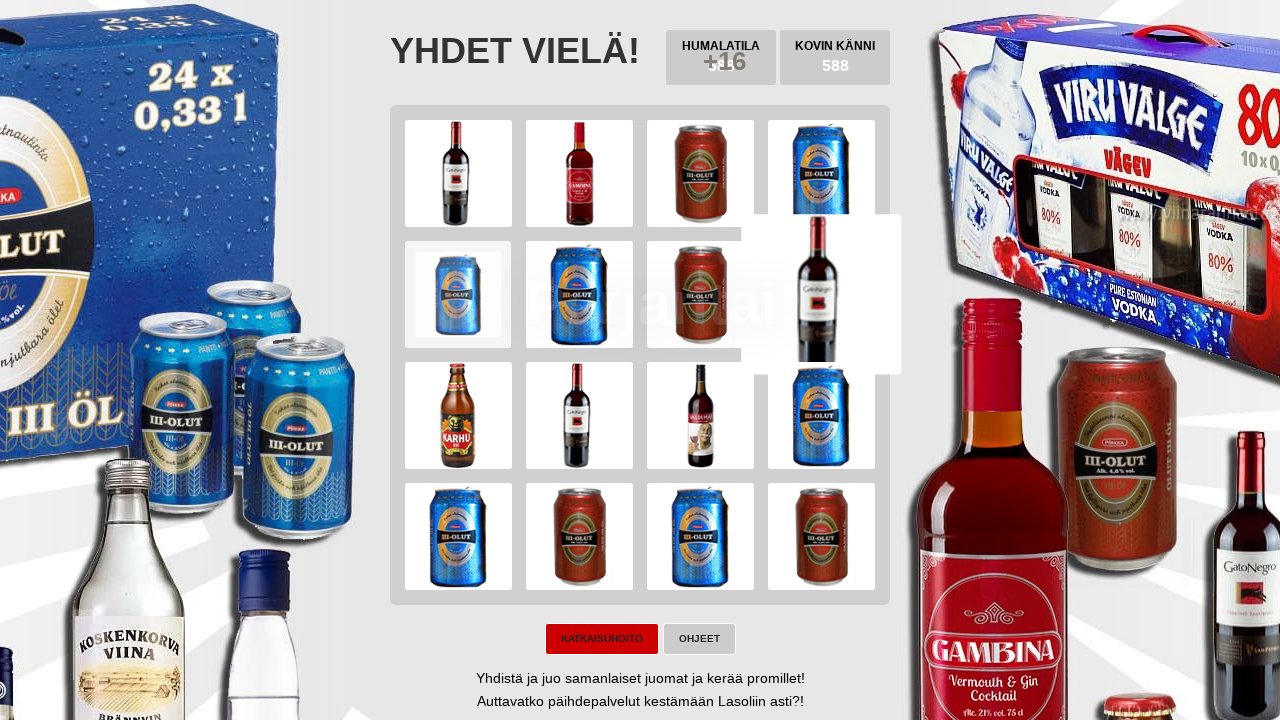

Pressed ArrowUp arrow key on body
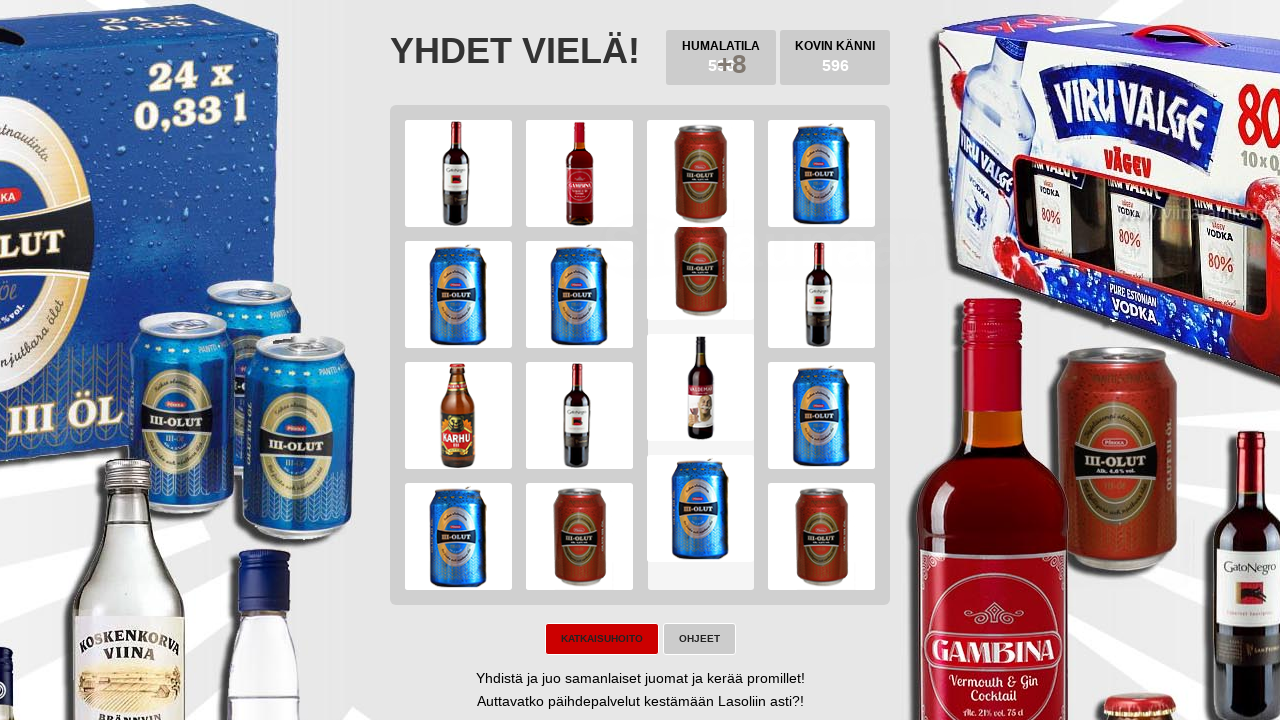

Checked for 'try again' button visibility
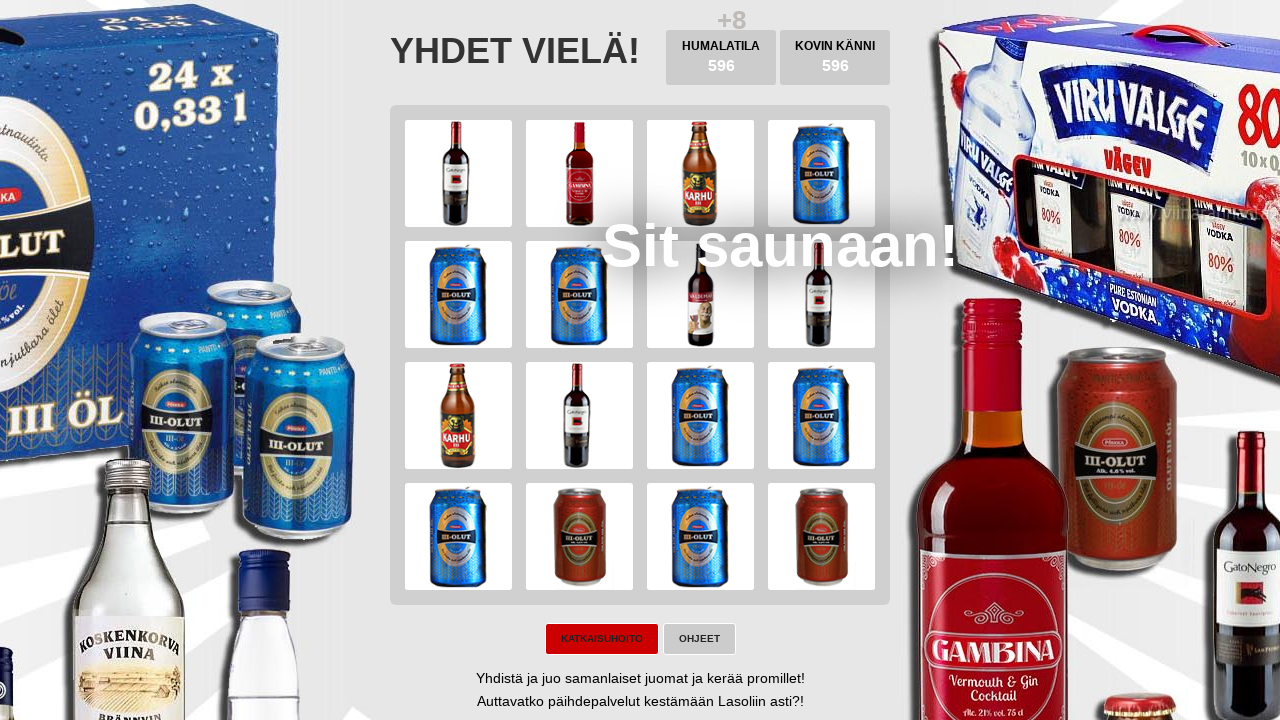

Checked for game won button visibility
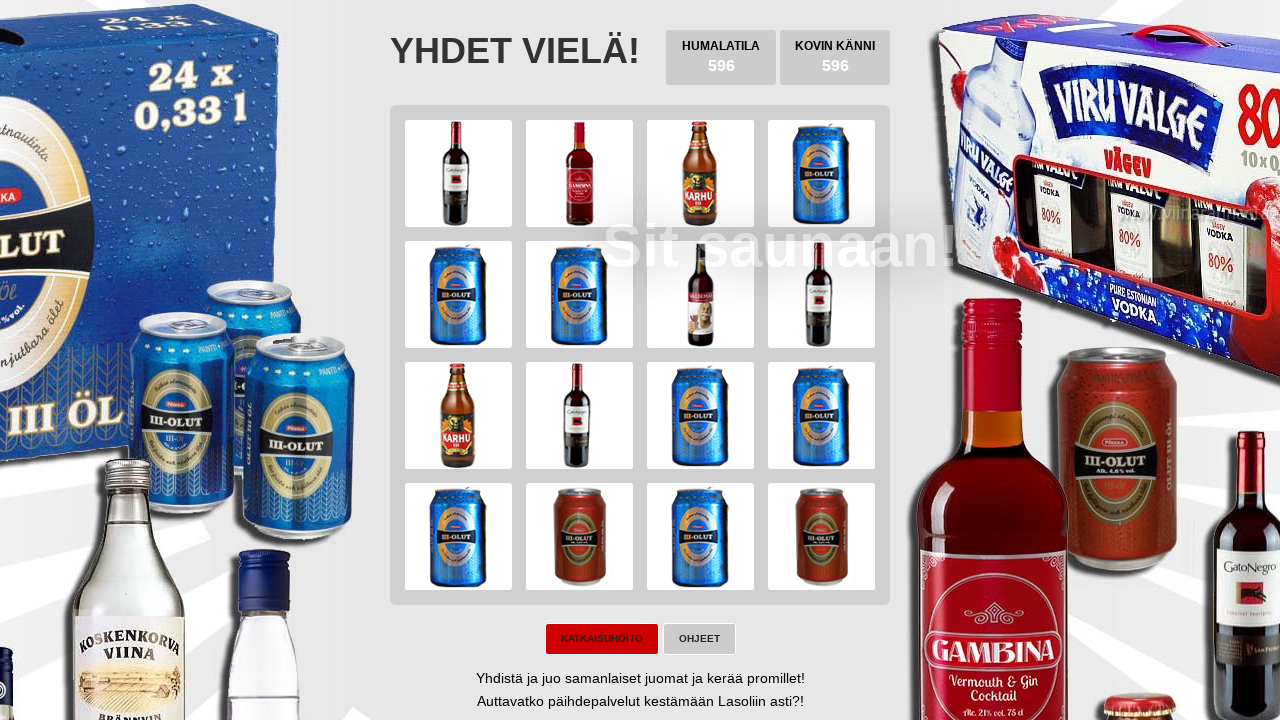

Waited 100ms before next iteration
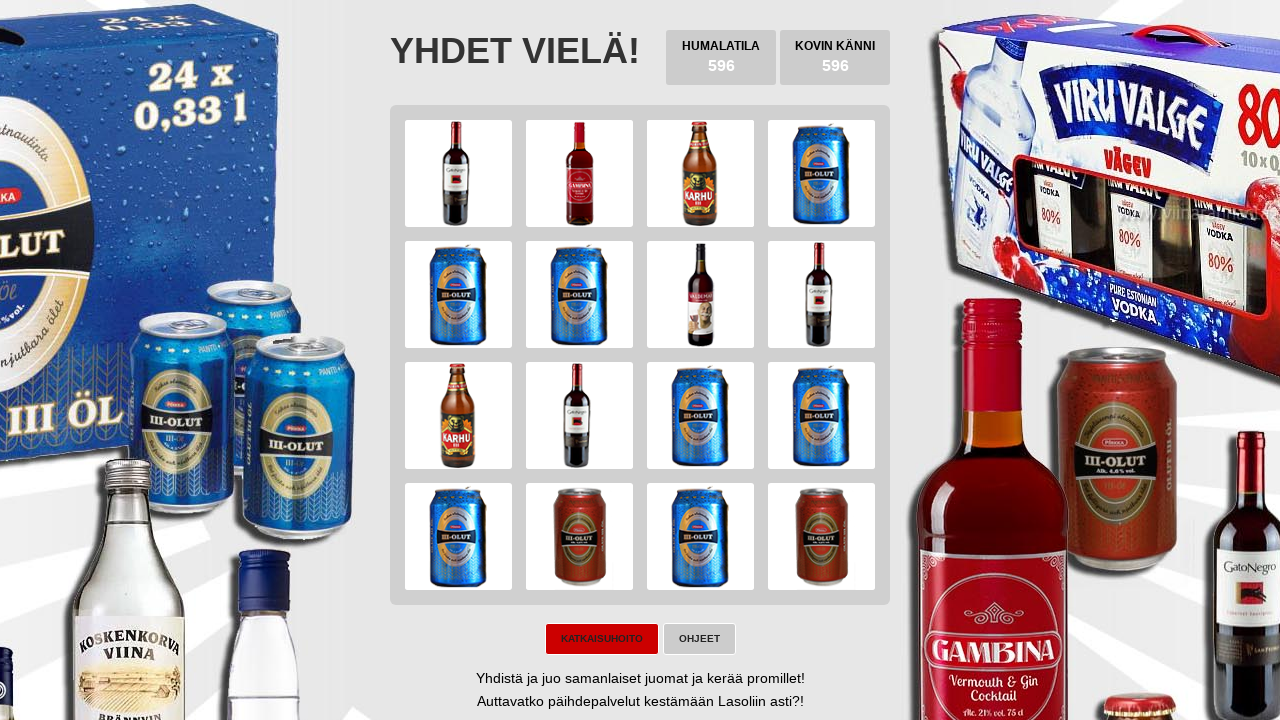

Pressed ArrowLeft arrow key on body
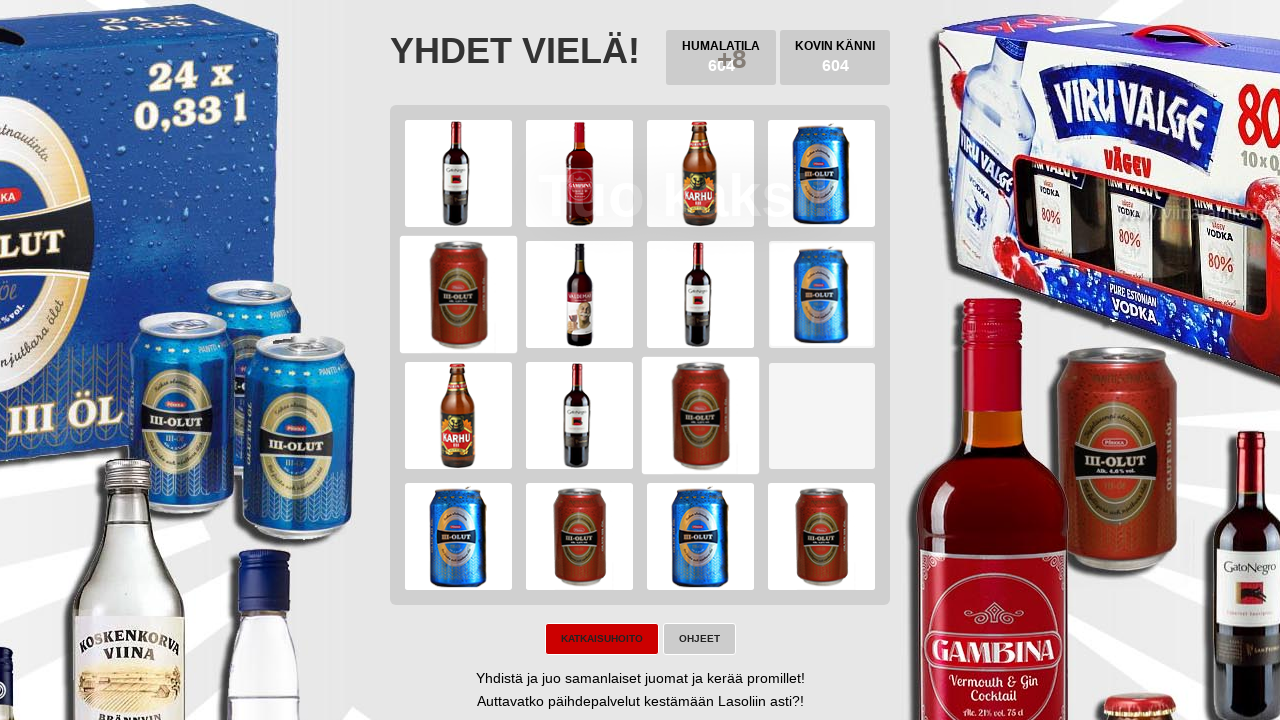

Pressed ArrowDown arrow key on body
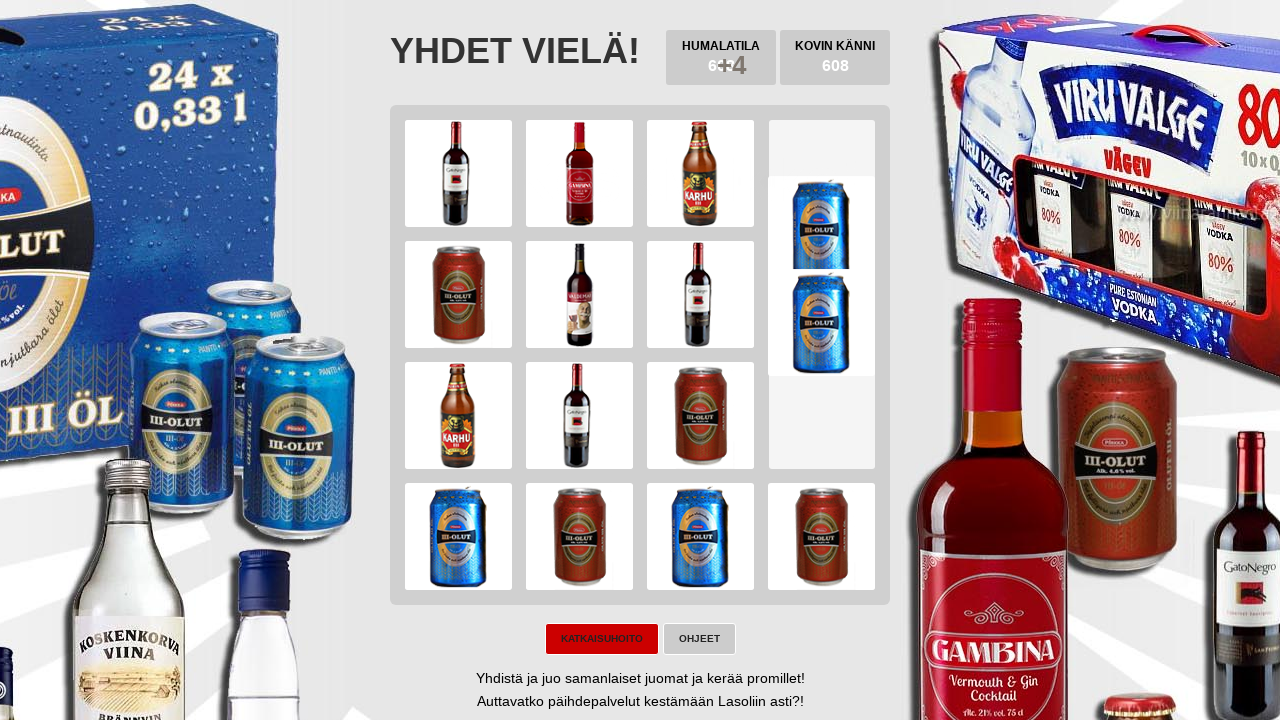

Pressed ArrowRight arrow key on body
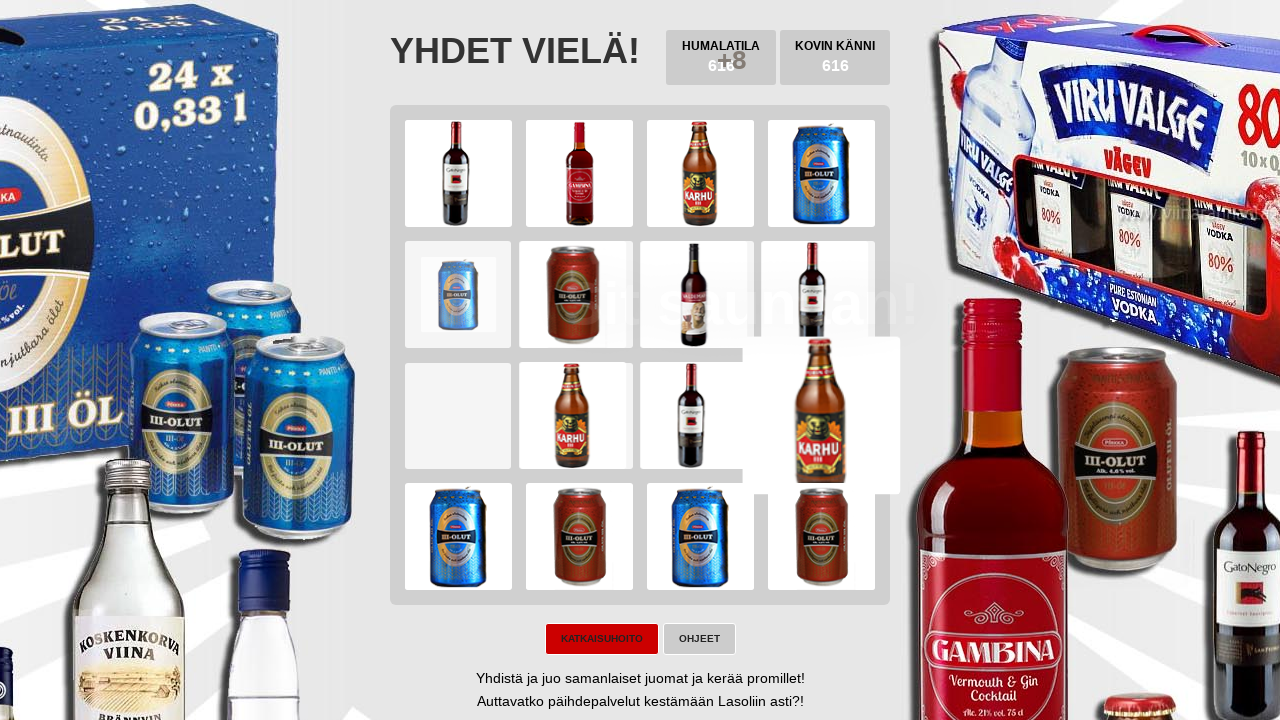

Pressed ArrowUp arrow key on body
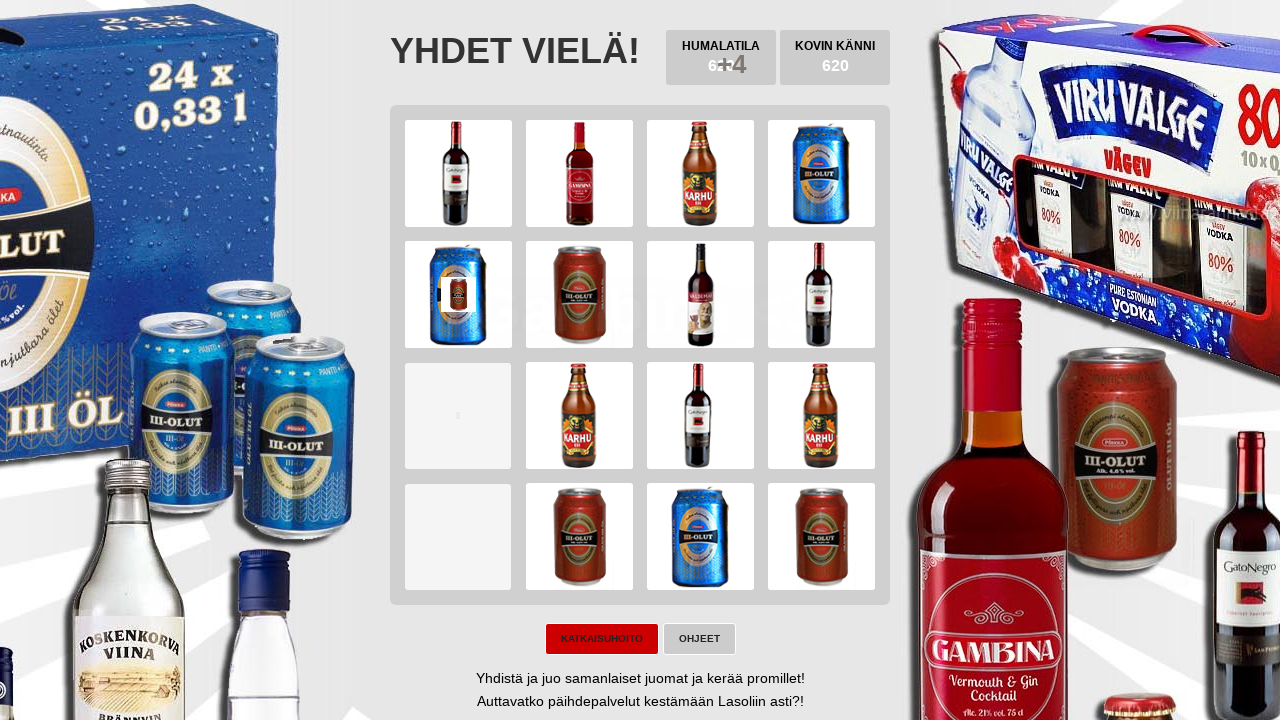

Checked for 'try again' button visibility
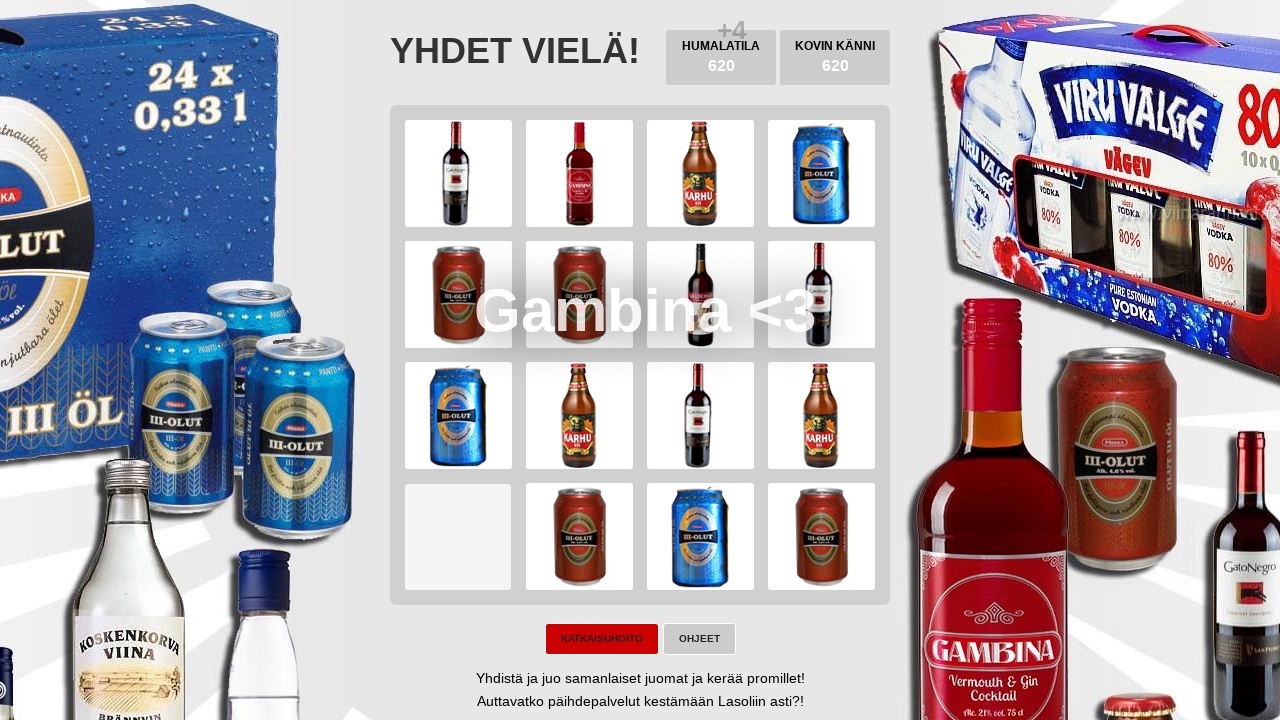

Checked for game won button visibility
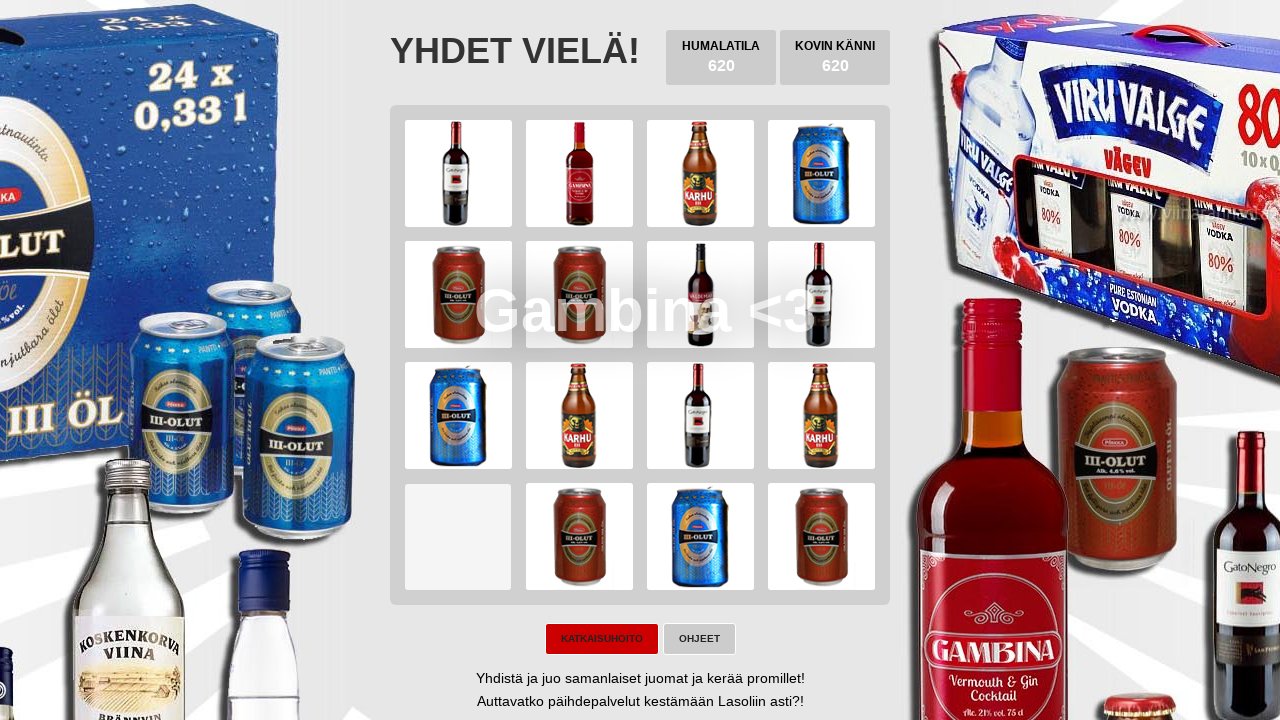

Waited 100ms before next iteration
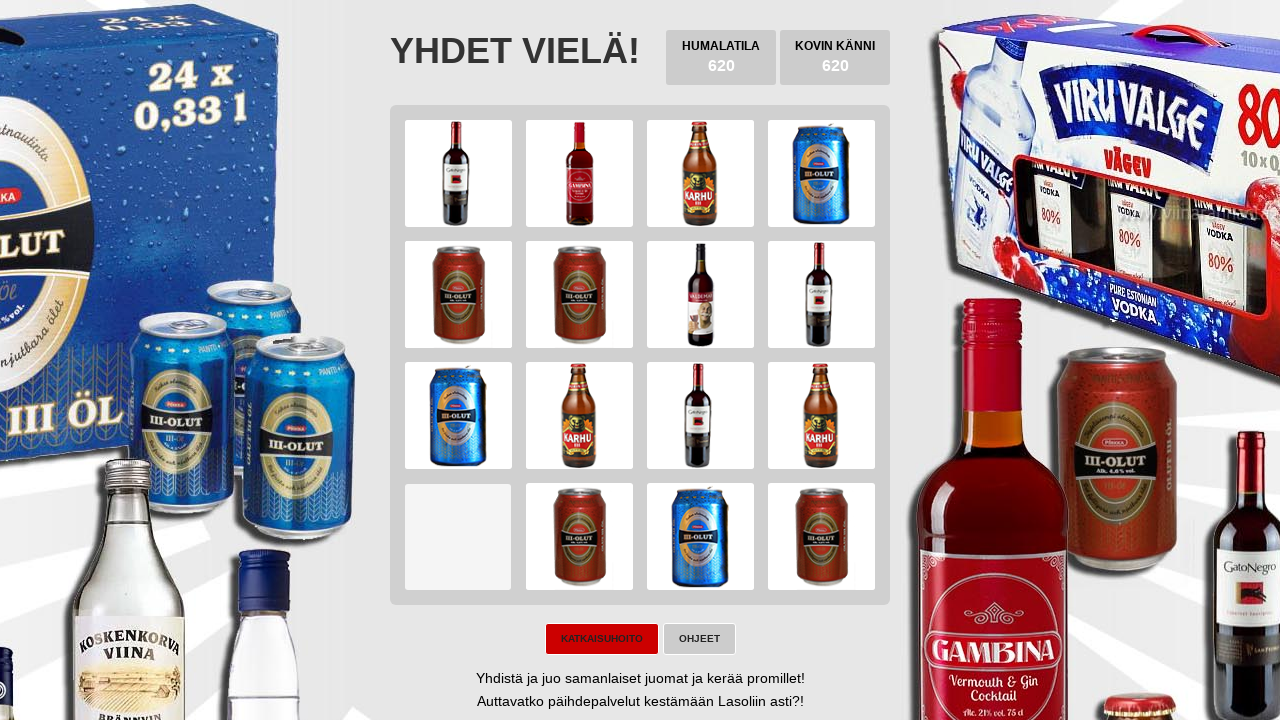

Pressed ArrowLeft arrow key on body
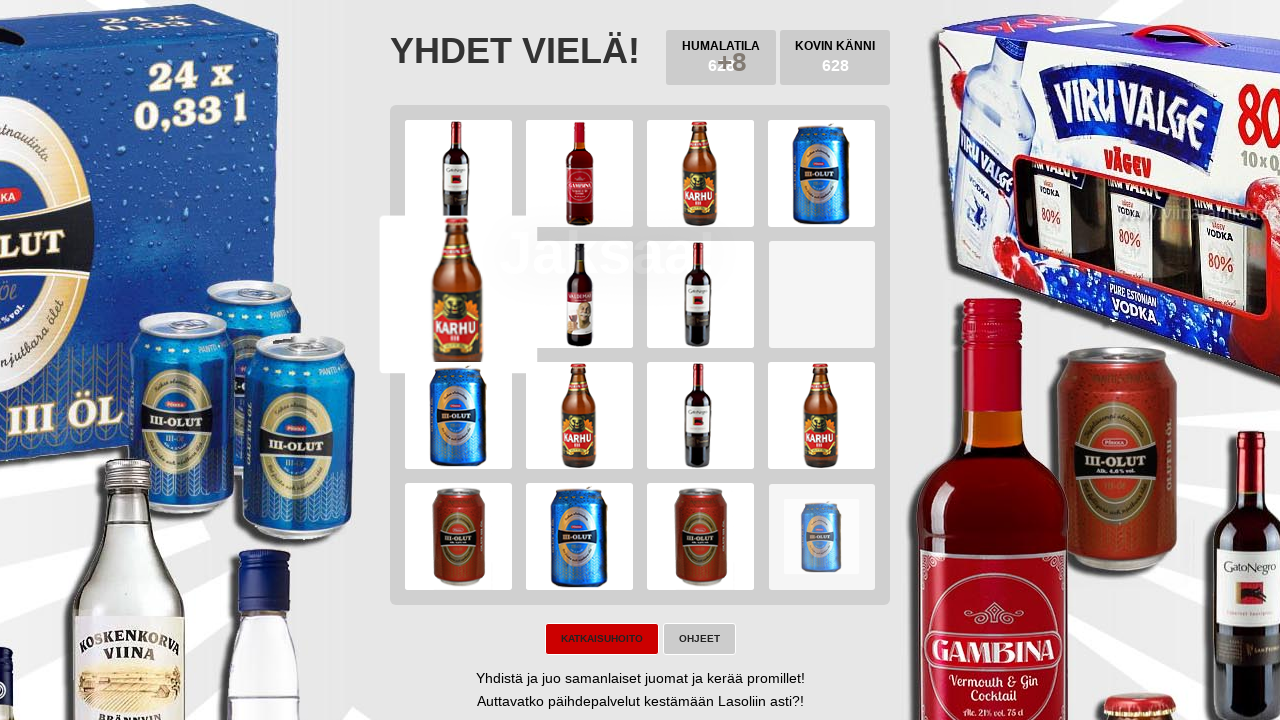

Pressed ArrowDown arrow key on body
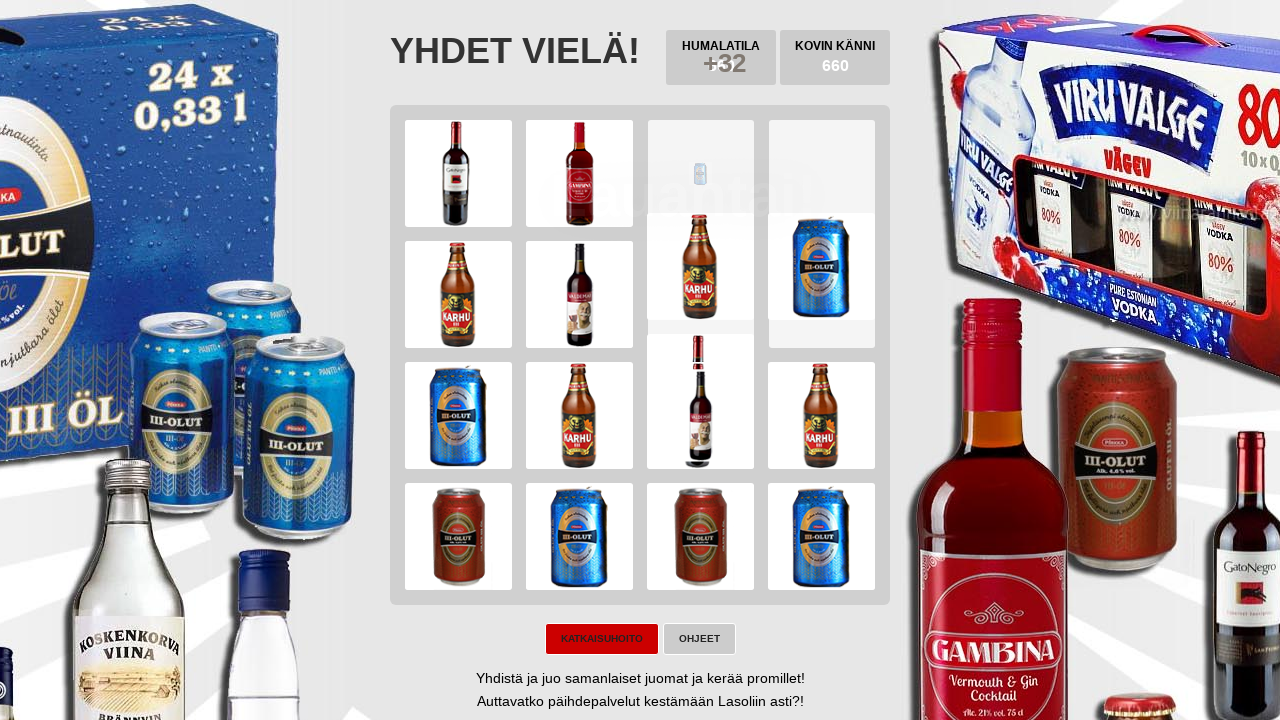

Pressed ArrowRight arrow key on body
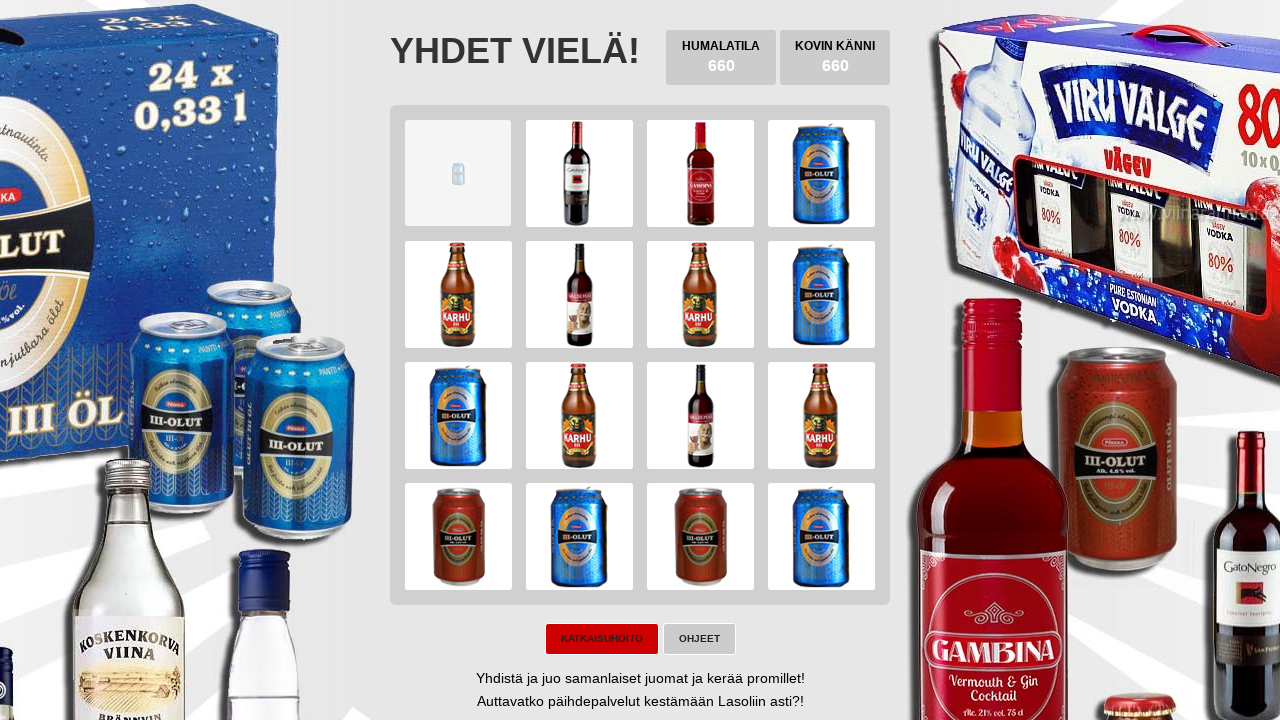

Pressed ArrowUp arrow key on body
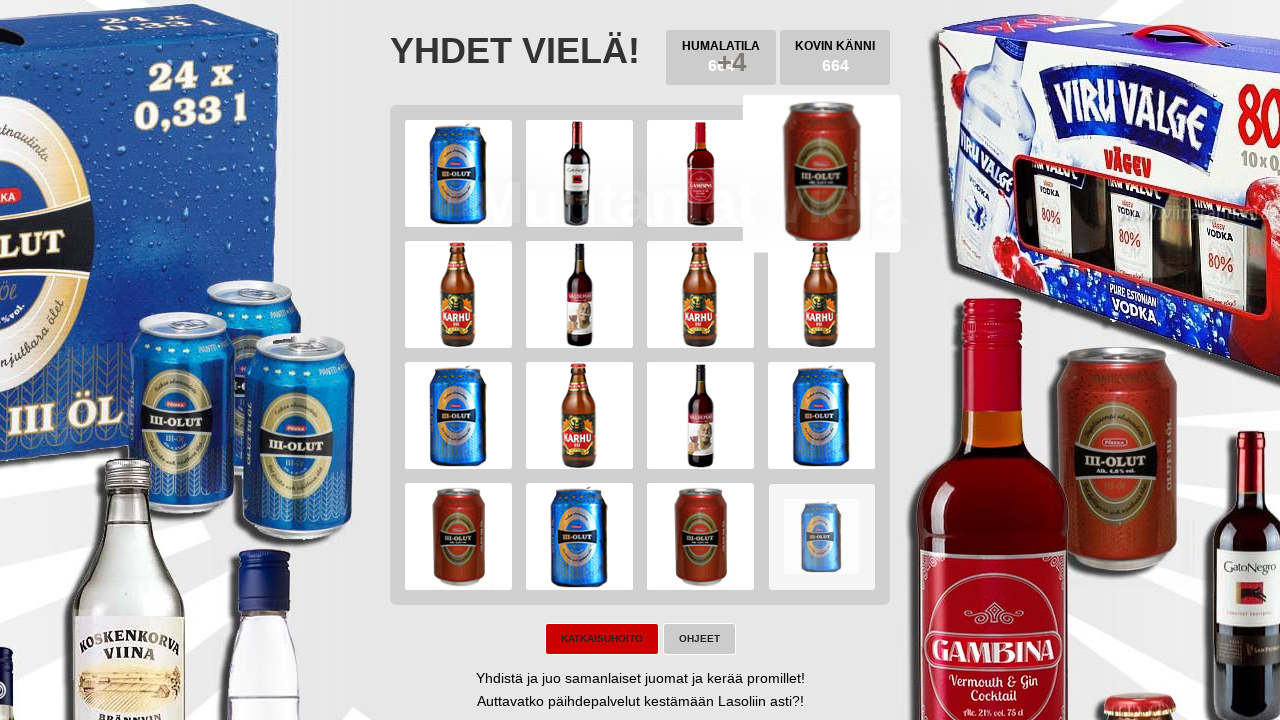

Checked for 'try again' button visibility
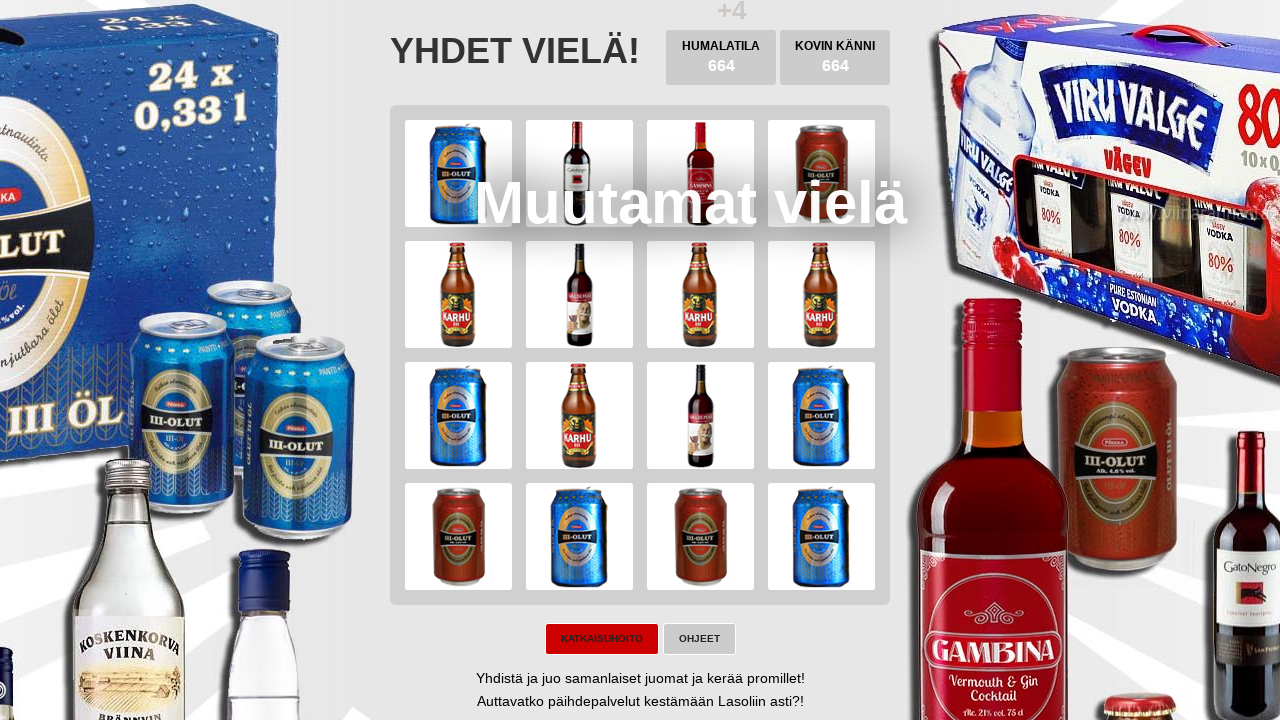

Checked for game won button visibility
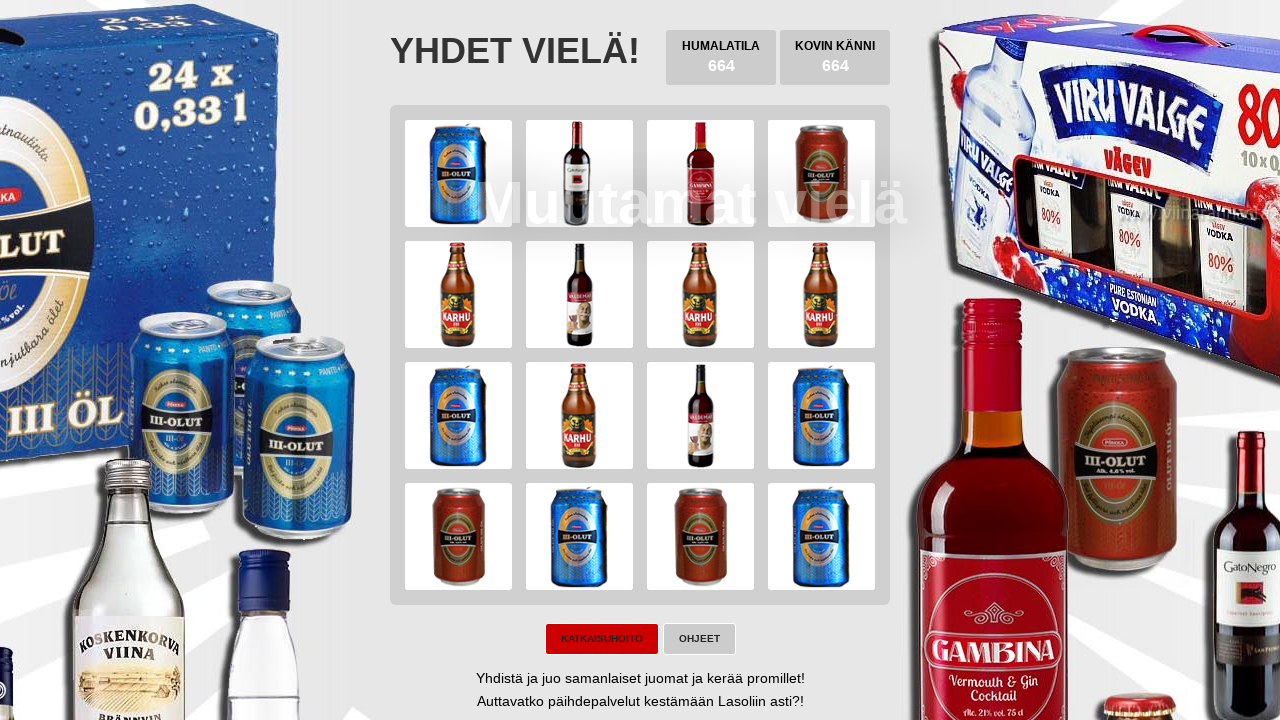

Waited 100ms before next iteration
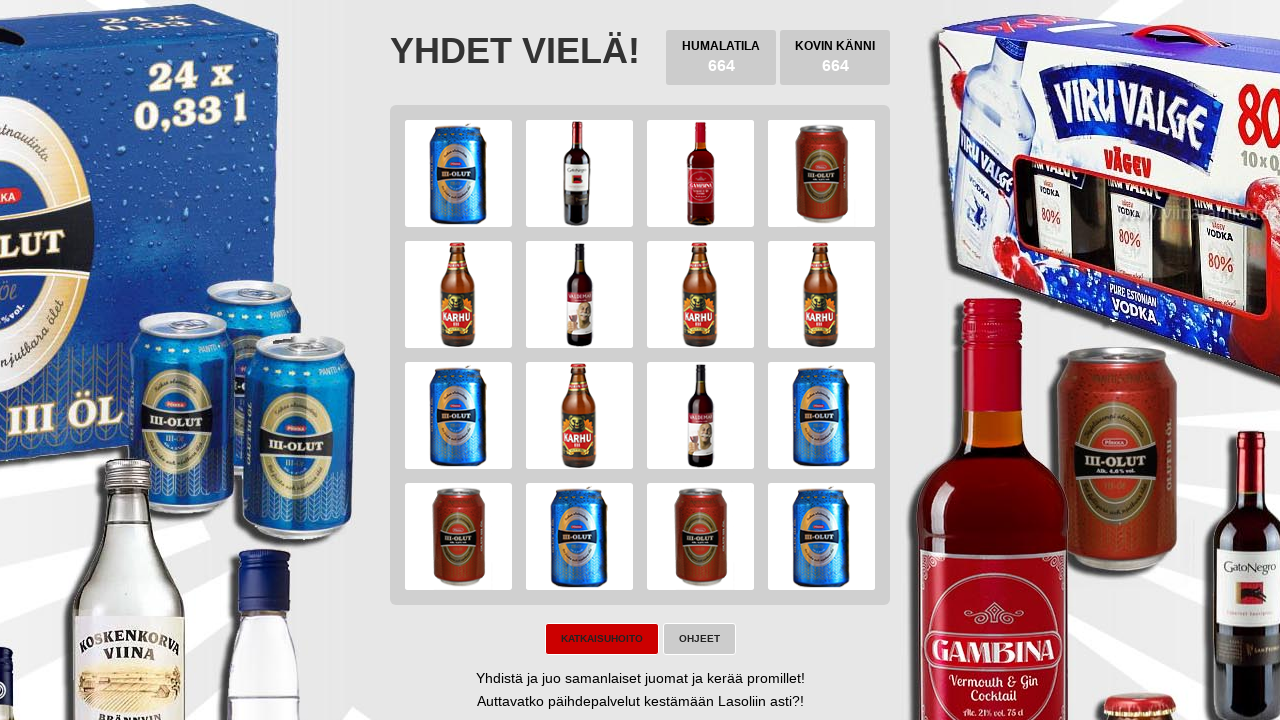

Pressed ArrowLeft arrow key on body
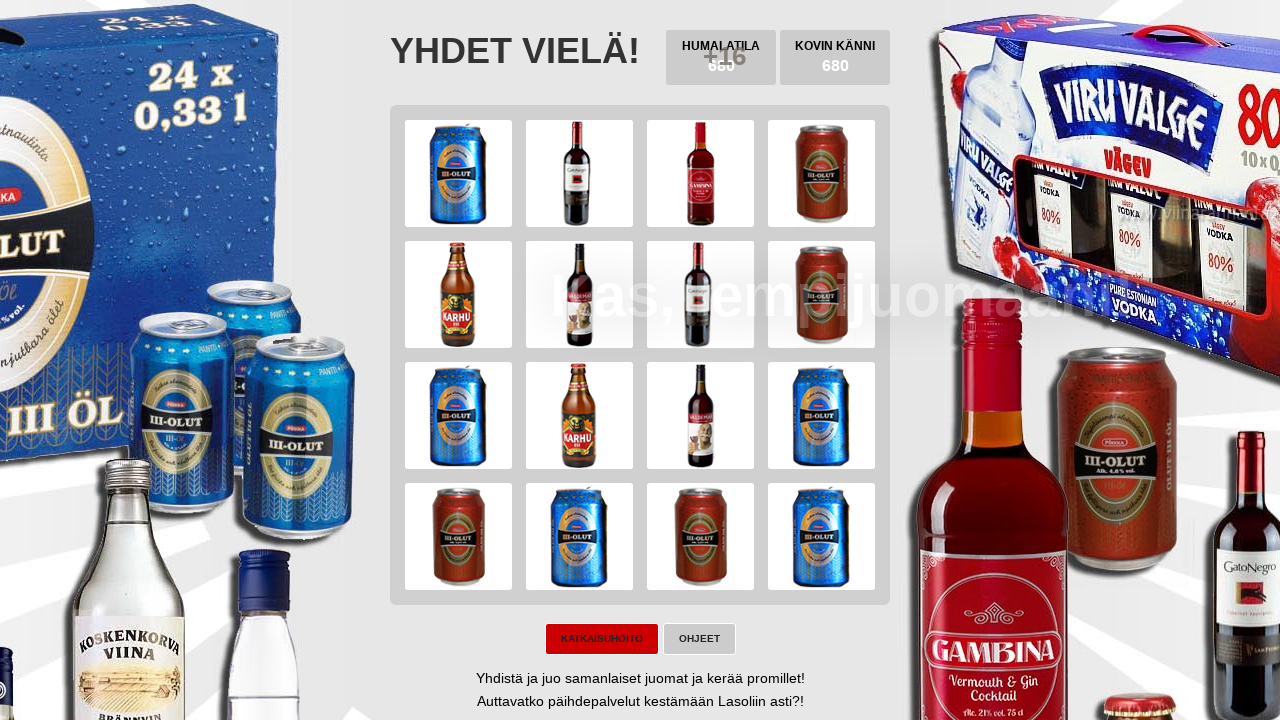

Pressed ArrowDown arrow key on body
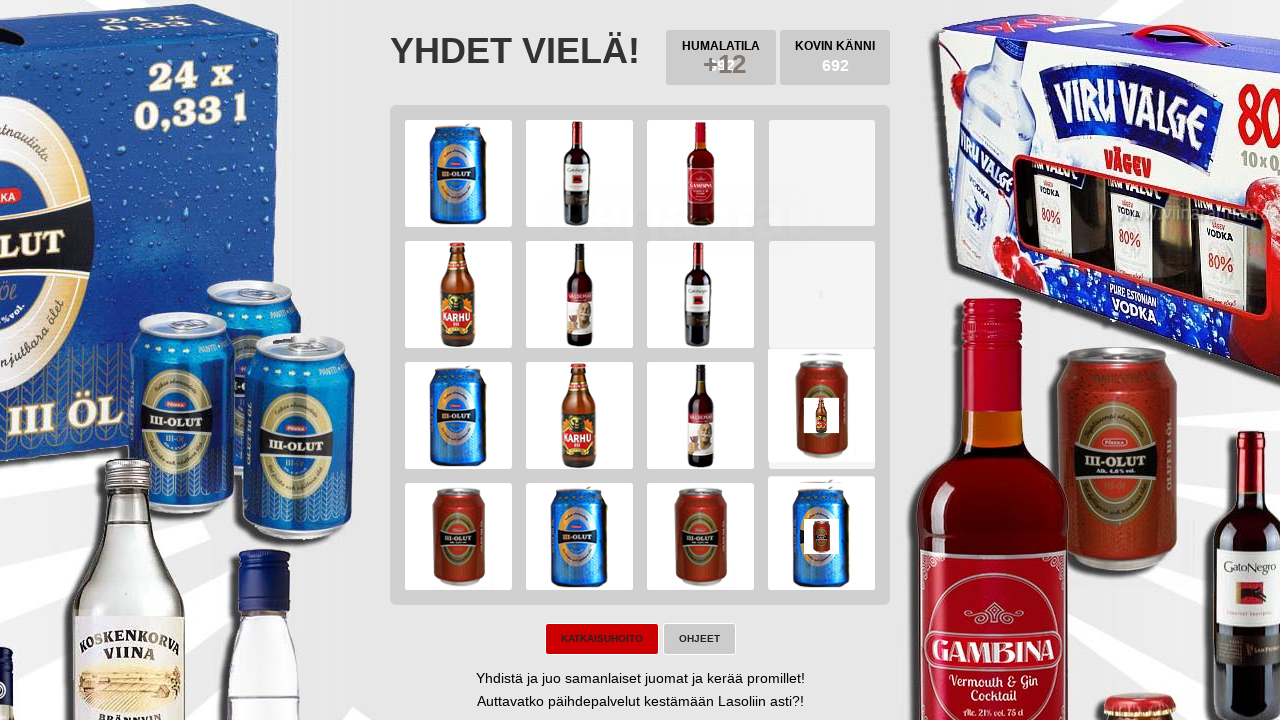

Pressed ArrowRight arrow key on body
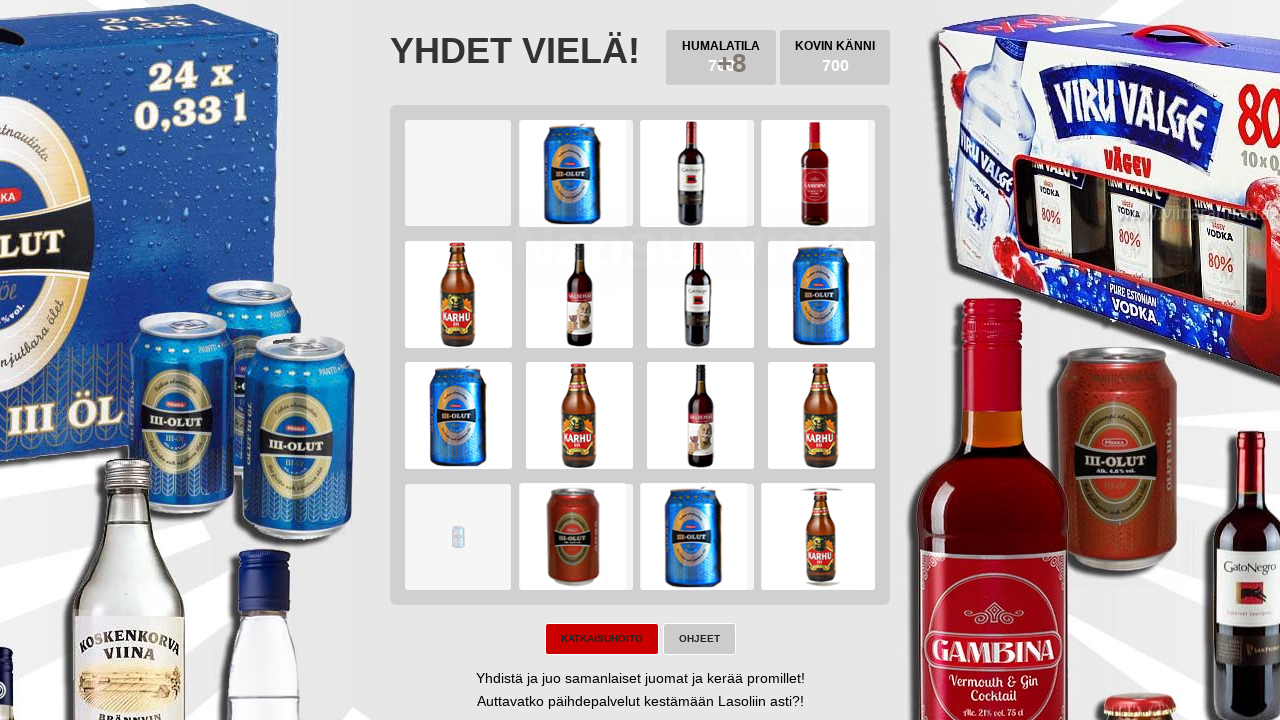

Pressed ArrowUp arrow key on body
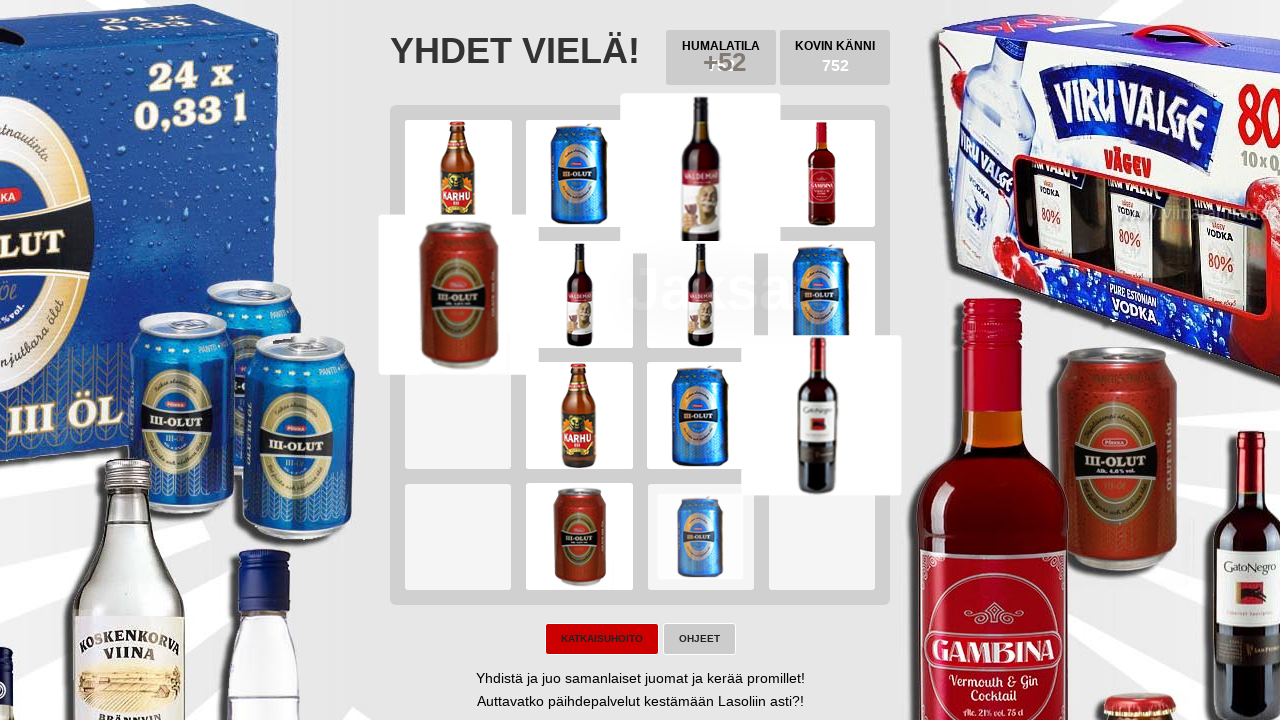

Checked for 'try again' button visibility
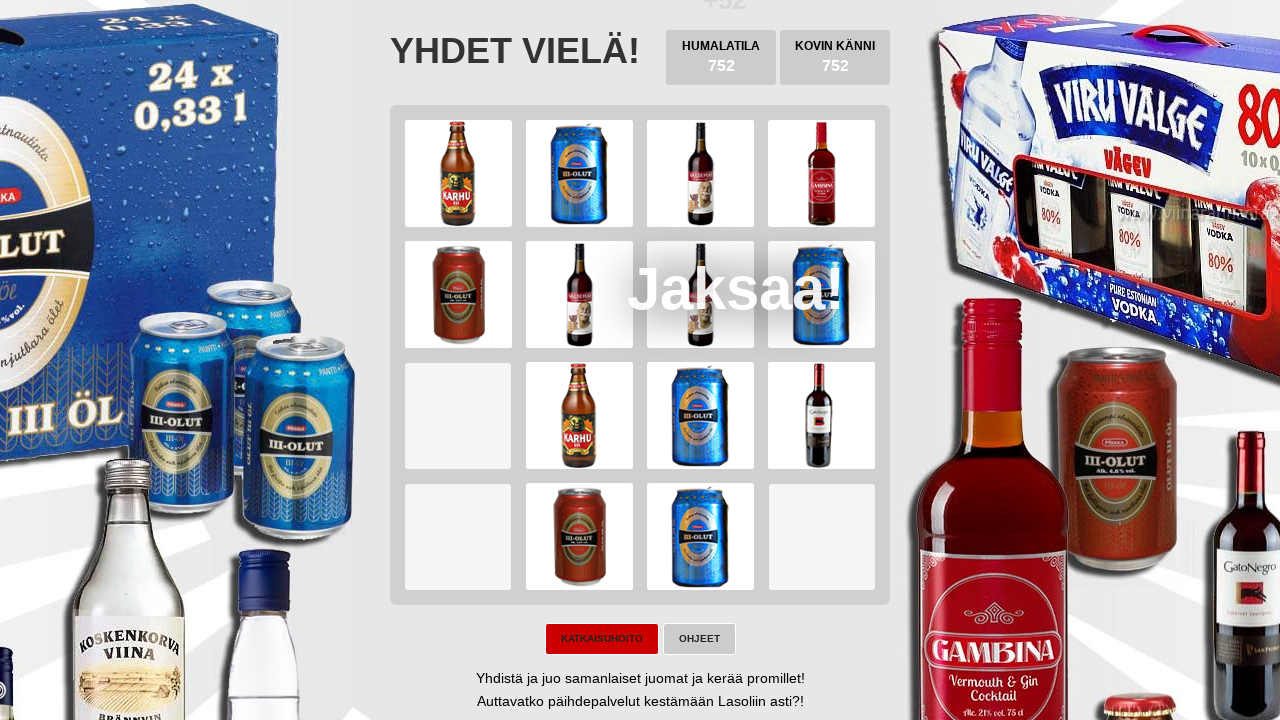

Checked for game won button visibility
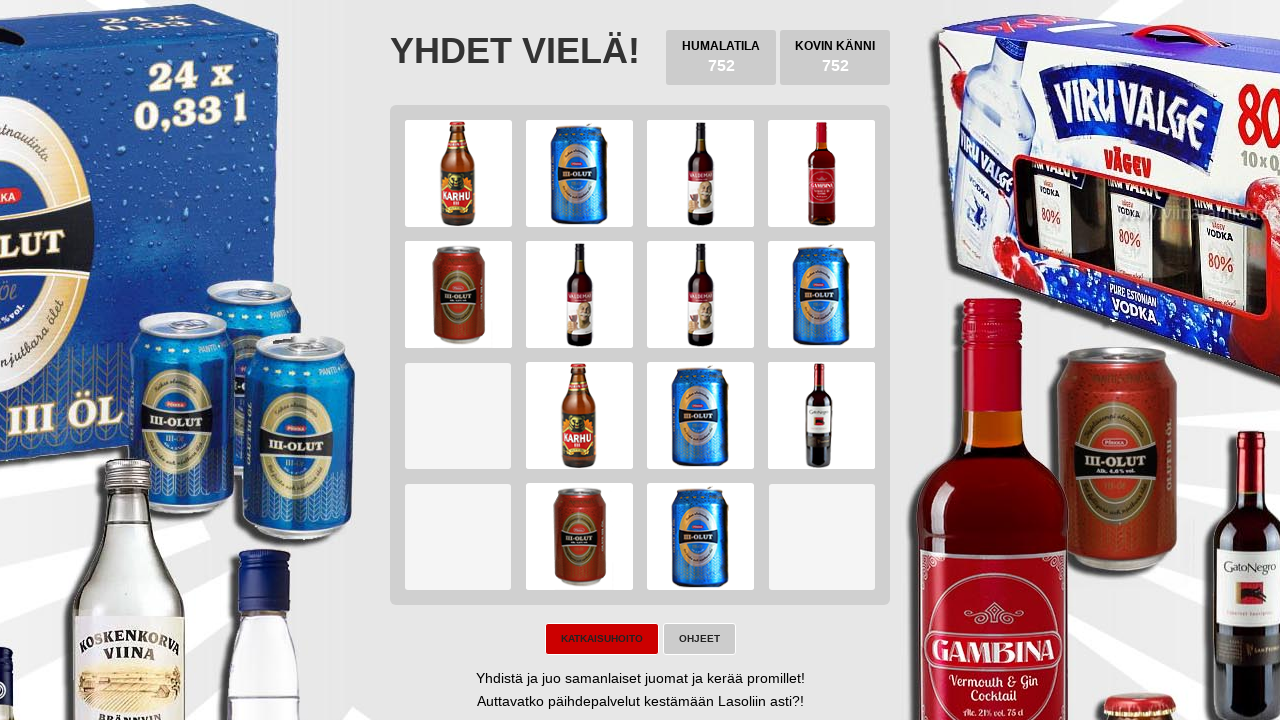

Waited 100ms before next iteration
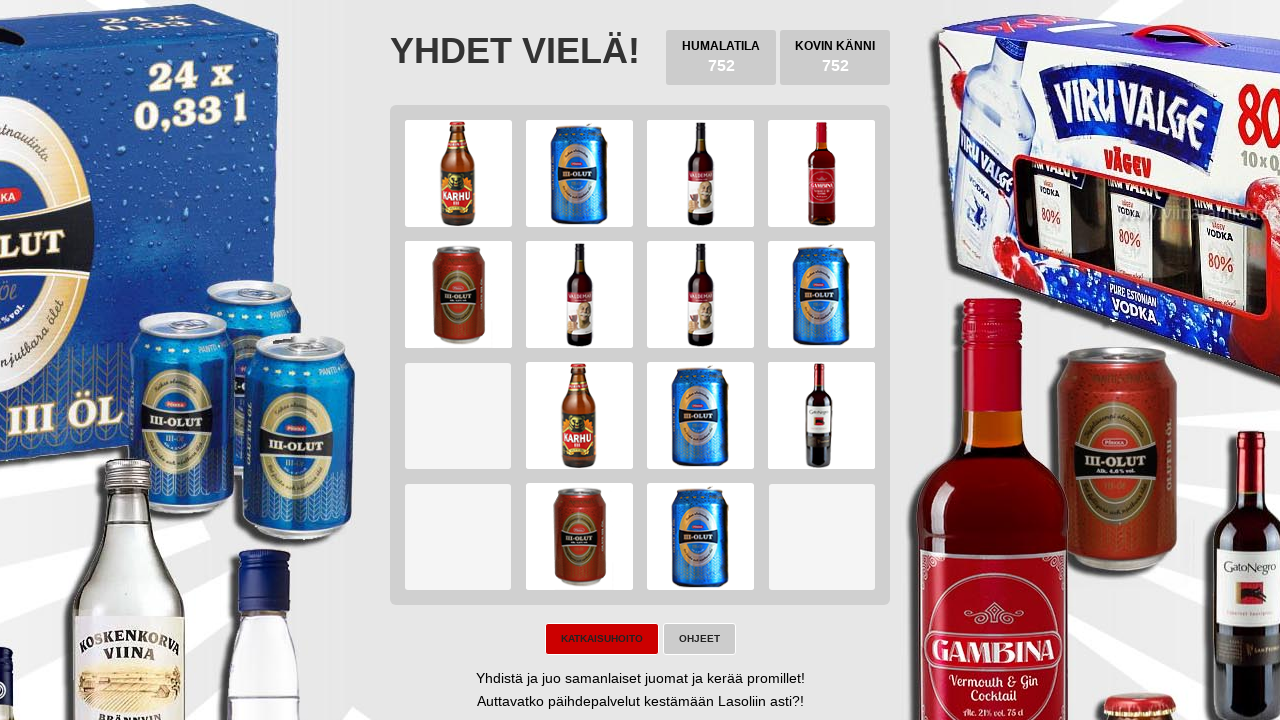

Pressed ArrowLeft arrow key on body
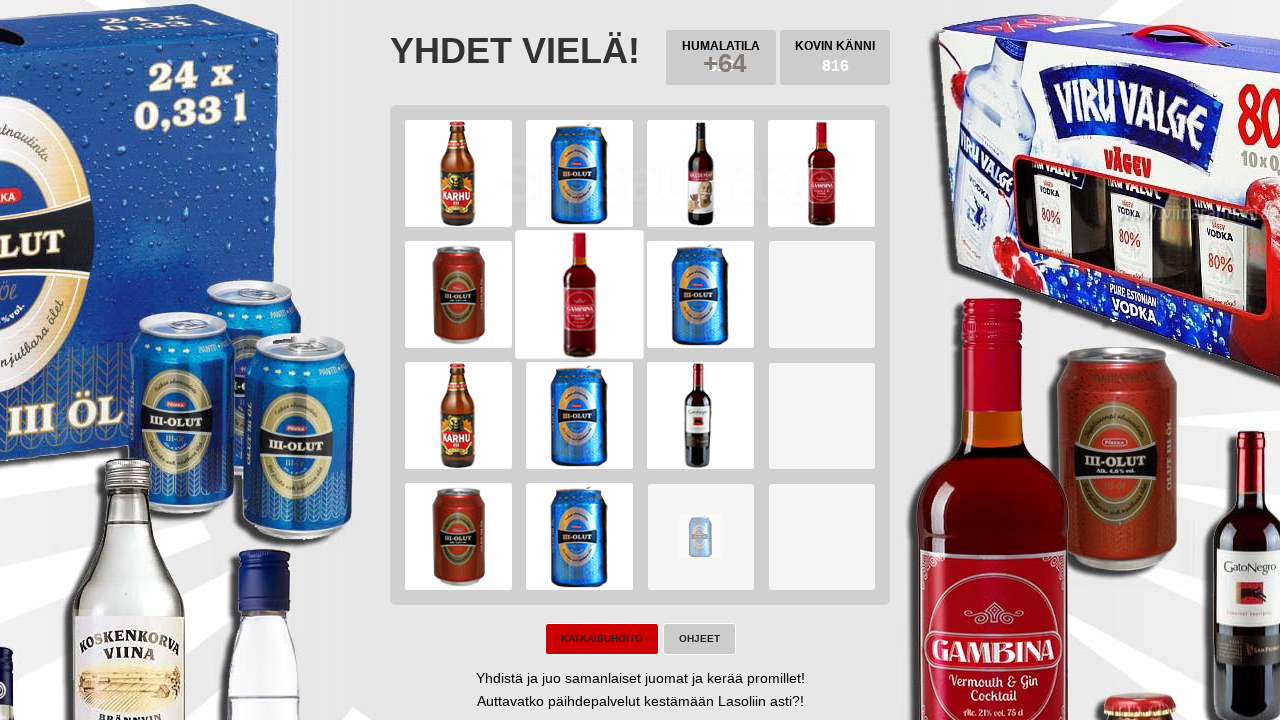

Pressed ArrowDown arrow key on body
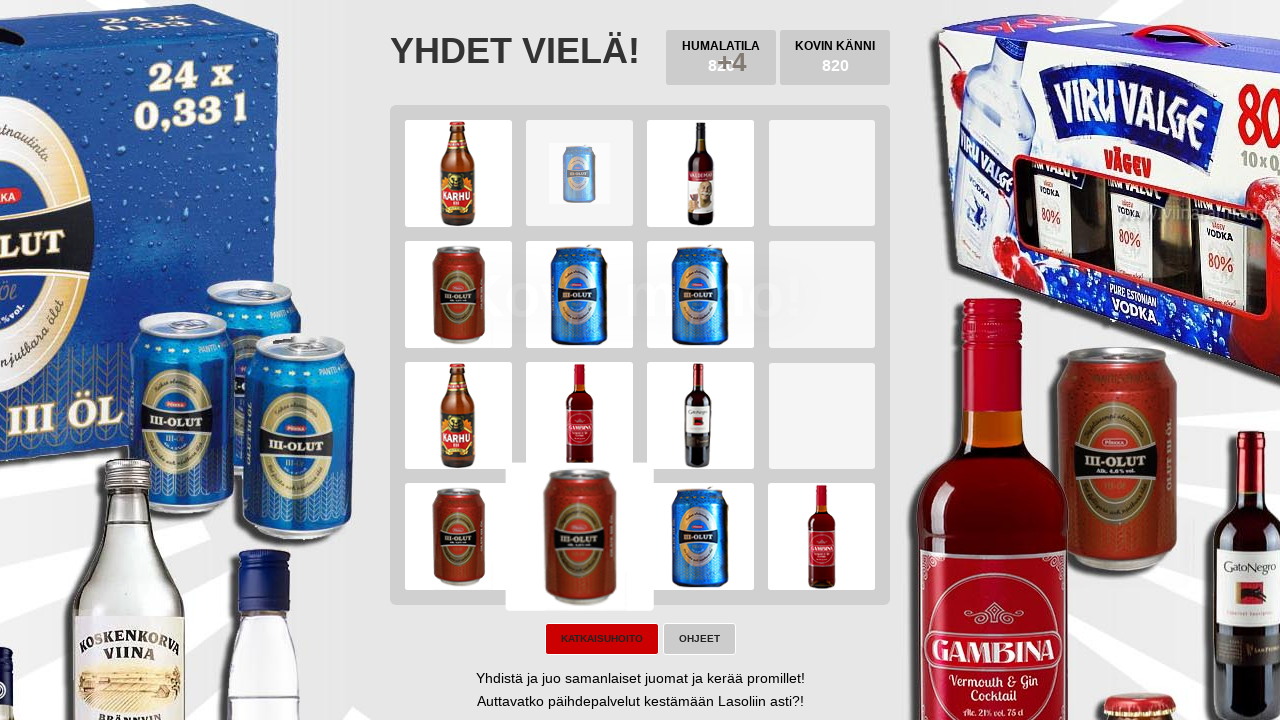

Pressed ArrowRight arrow key on body
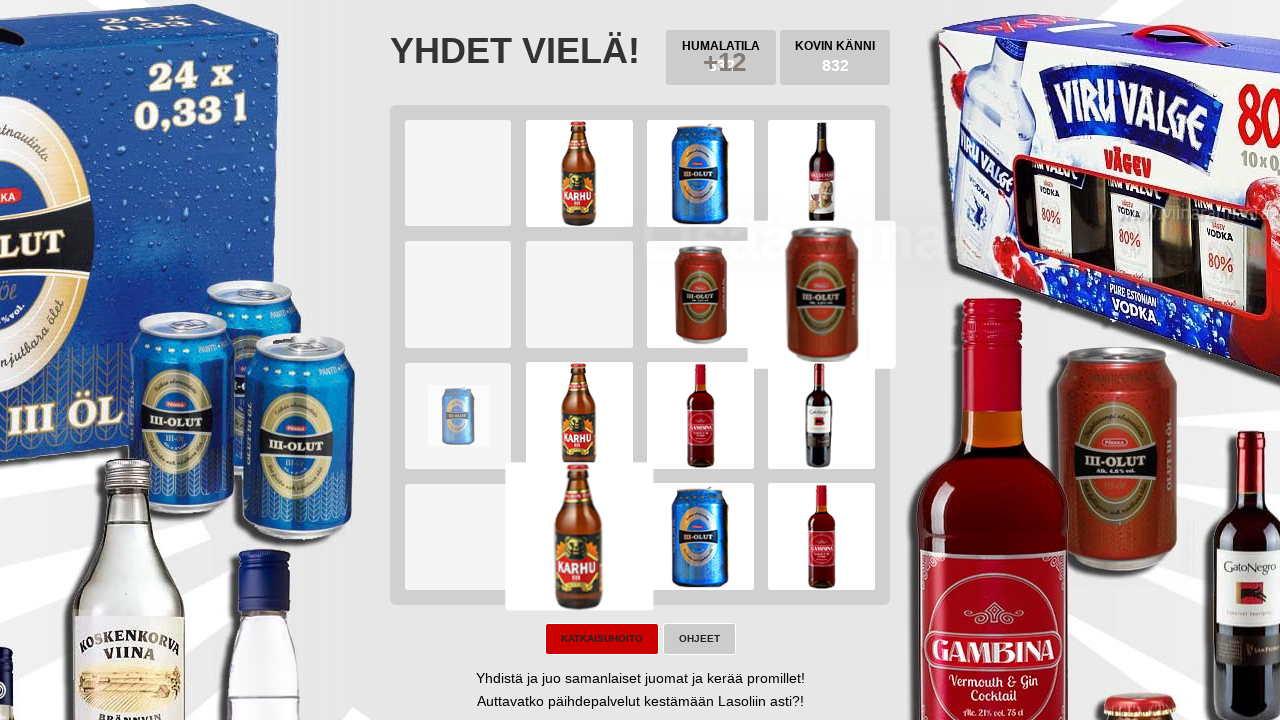

Pressed ArrowUp arrow key on body
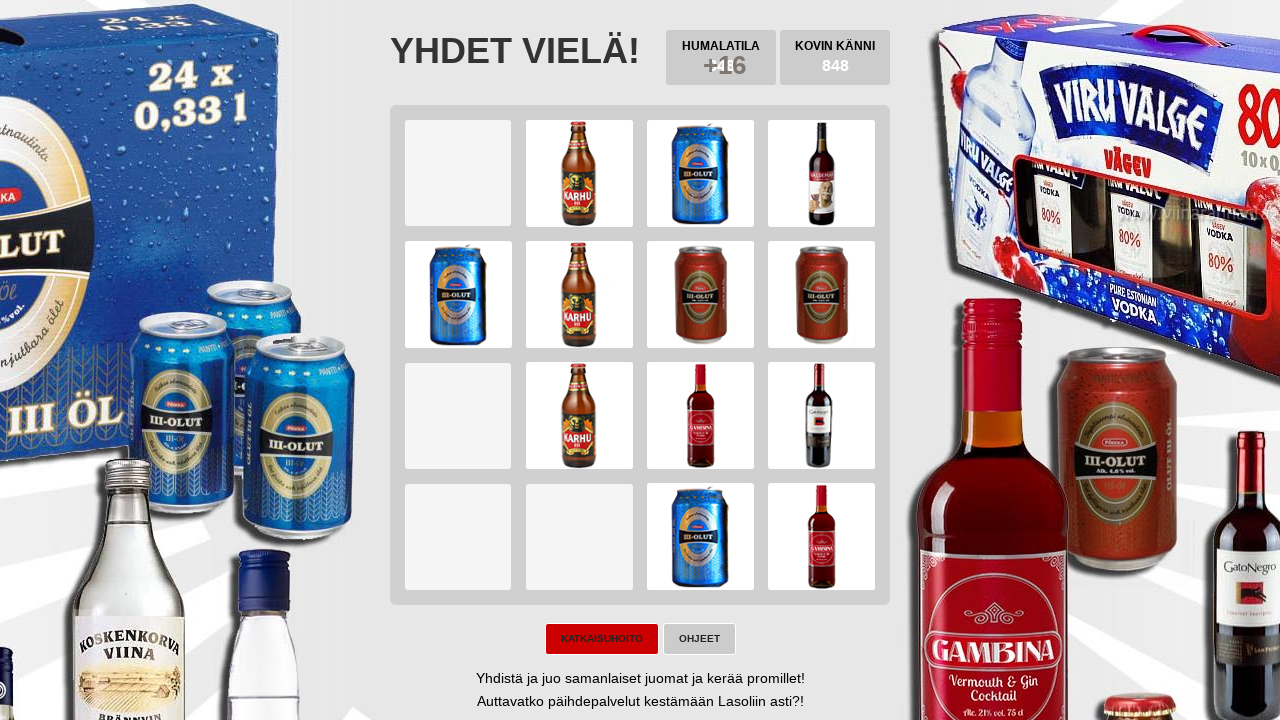

Checked for 'try again' button visibility
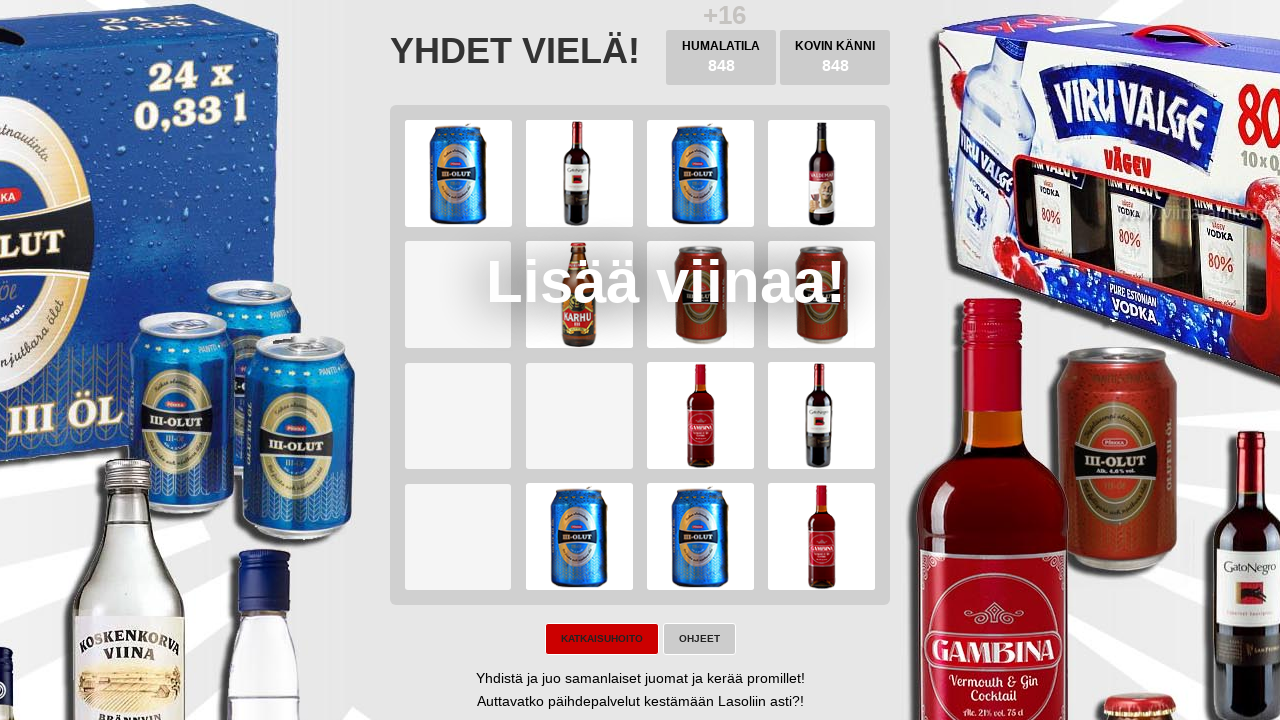

Checked for game won button visibility
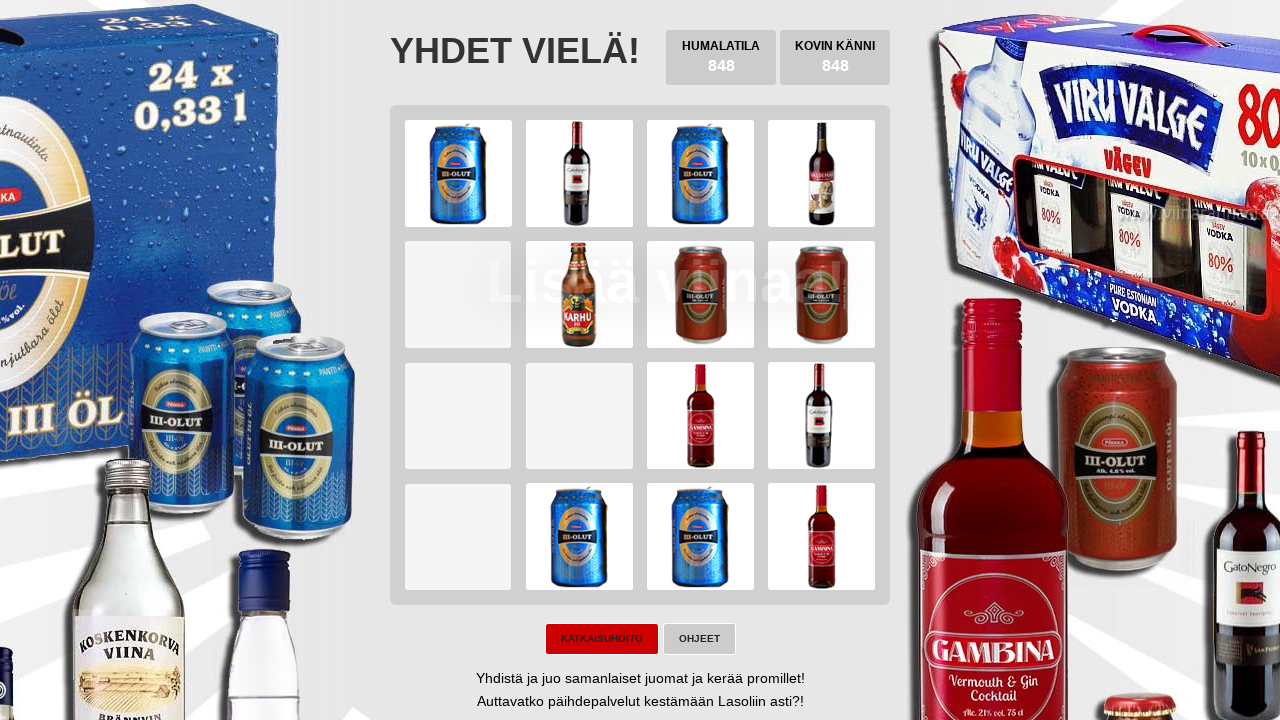

Waited 100ms before next iteration
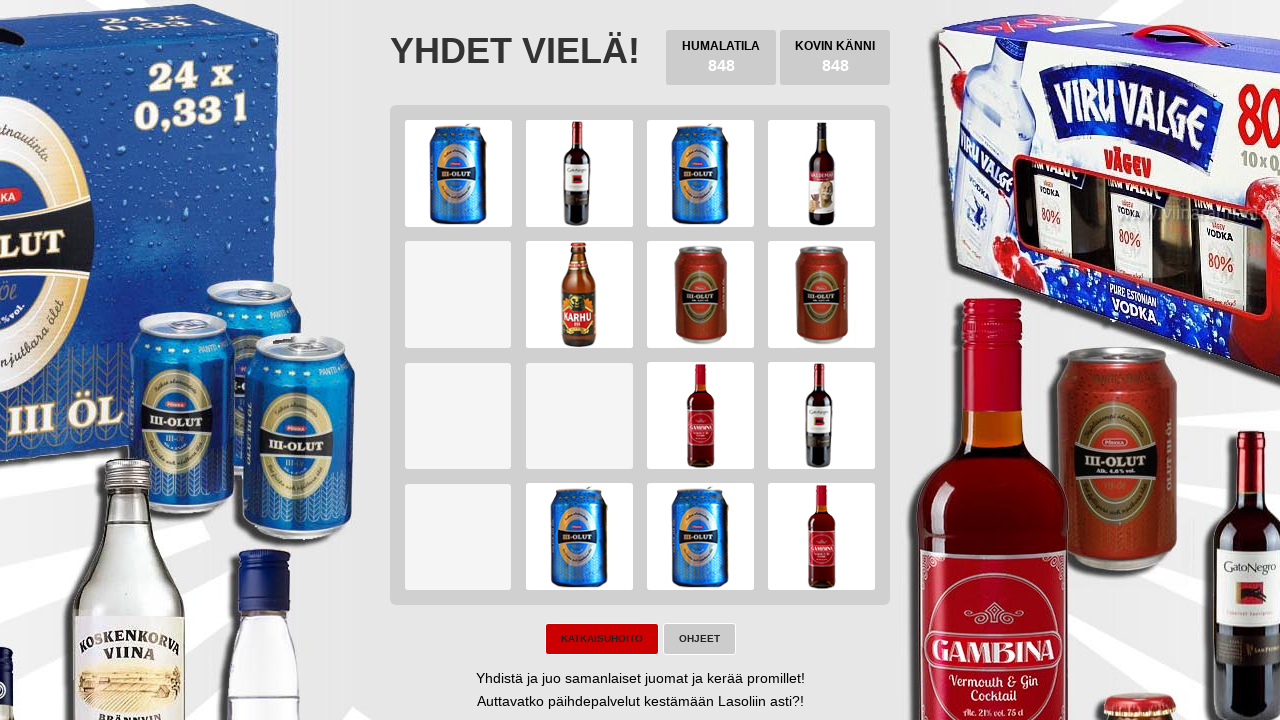

Pressed ArrowLeft arrow key on body
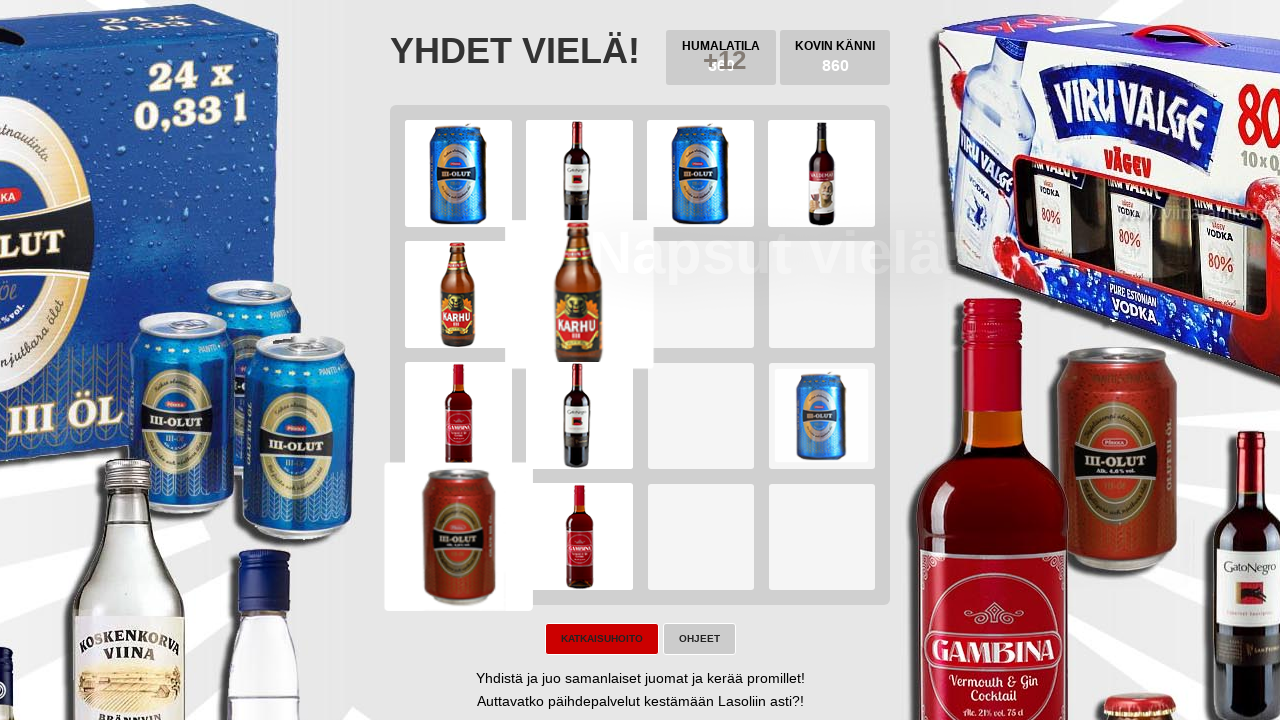

Pressed ArrowDown arrow key on body
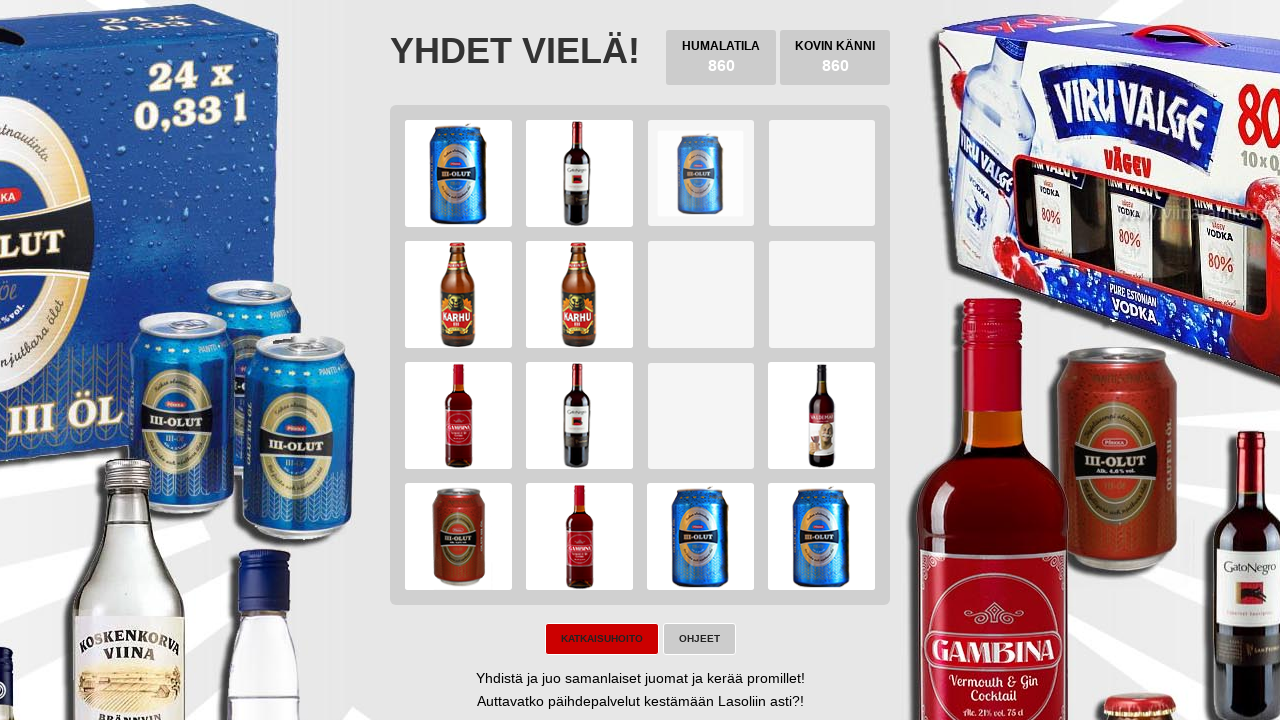

Pressed ArrowRight arrow key on body
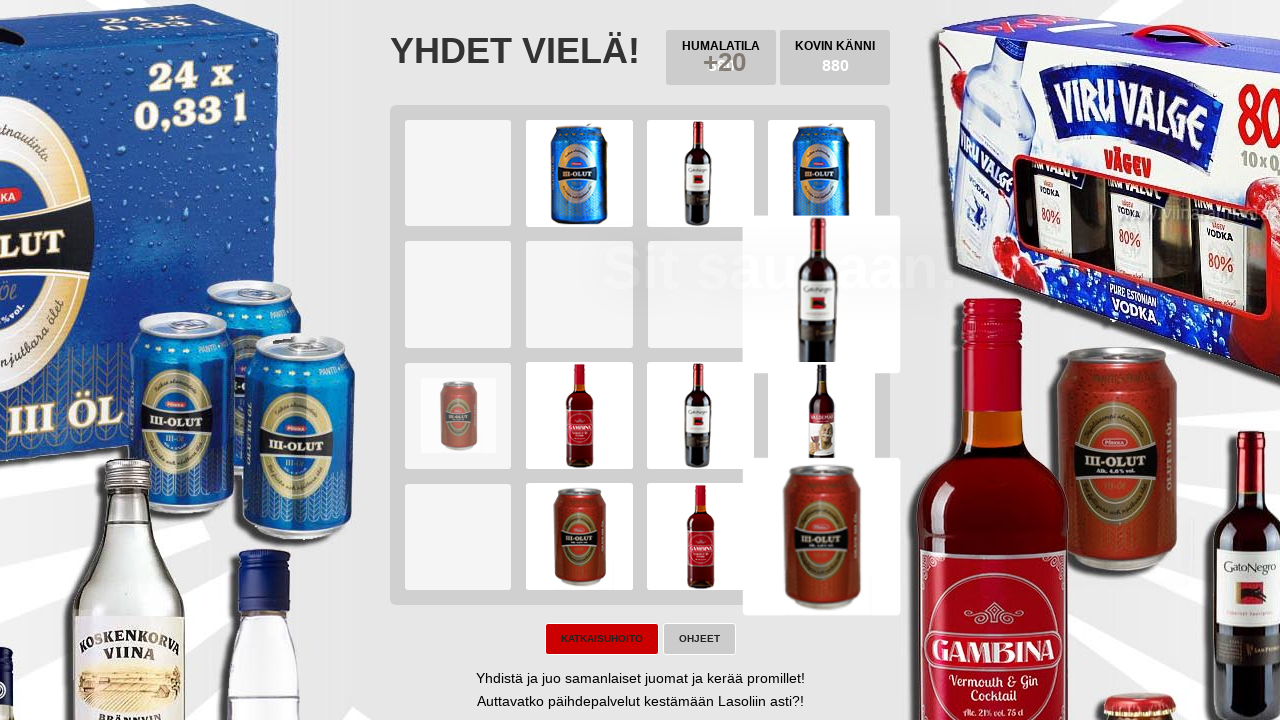

Pressed ArrowUp arrow key on body
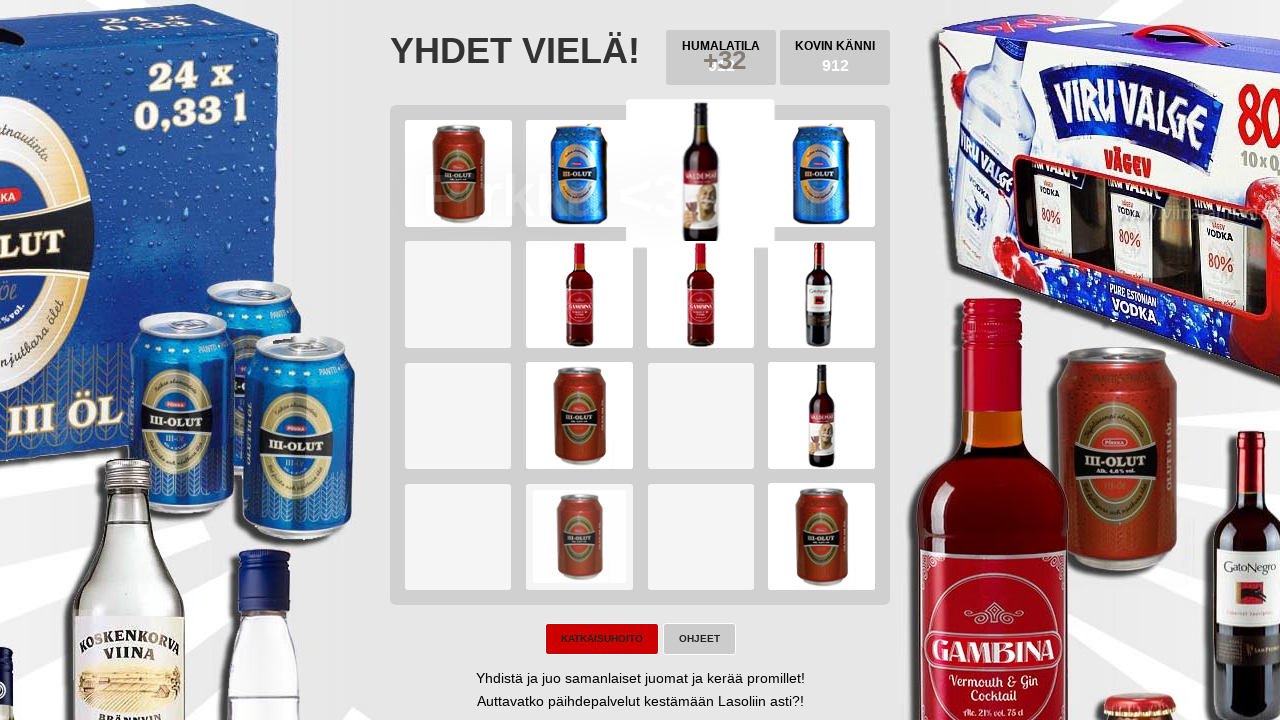

Checked for 'try again' button visibility
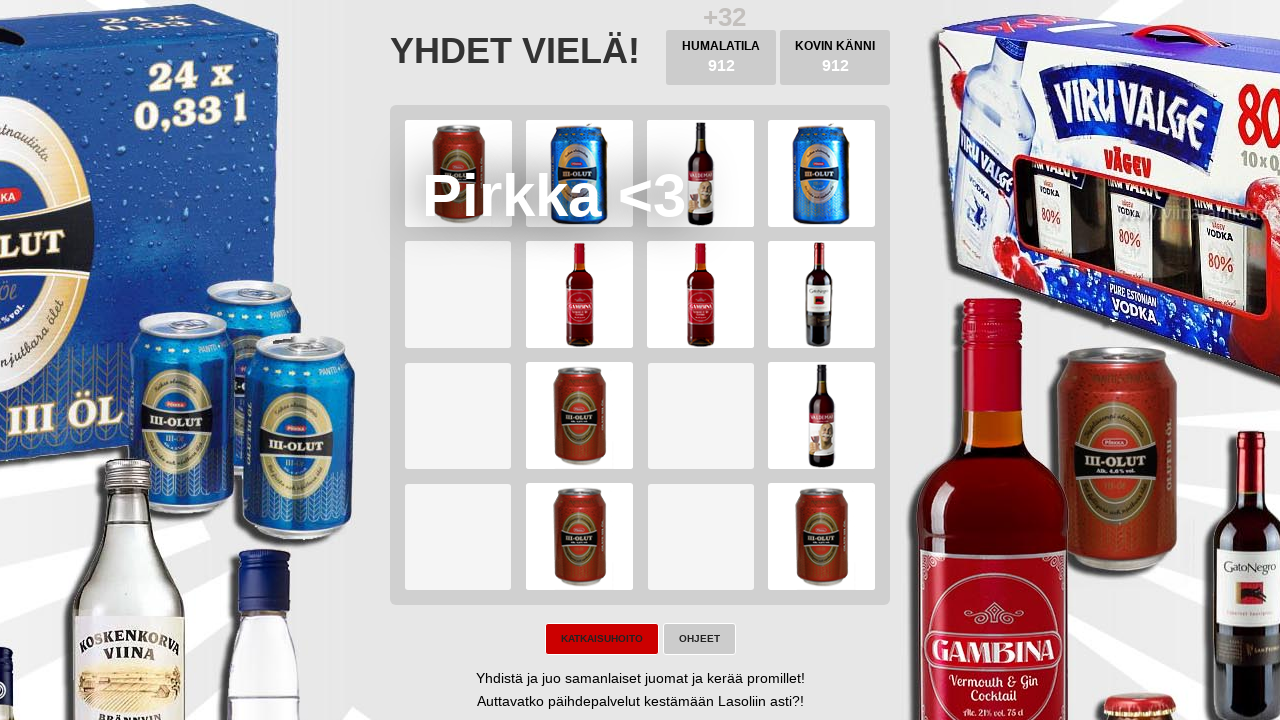

Checked for game won button visibility
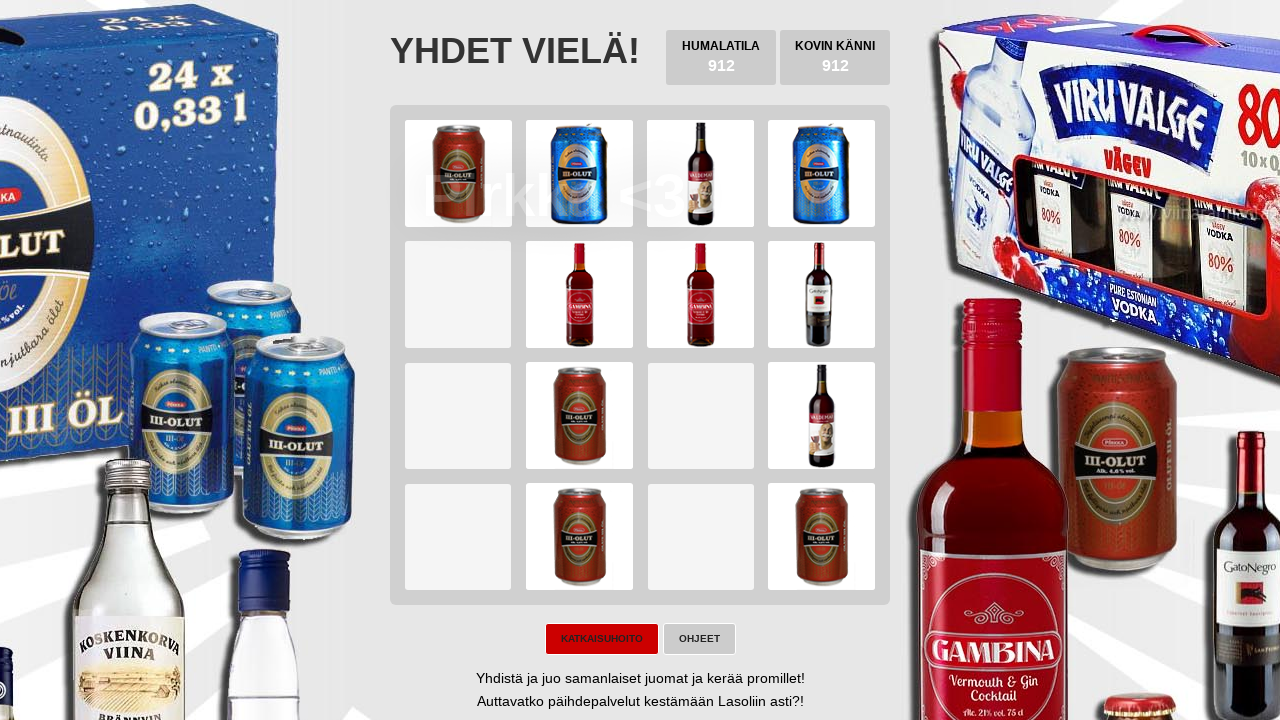

Waited 100ms before next iteration
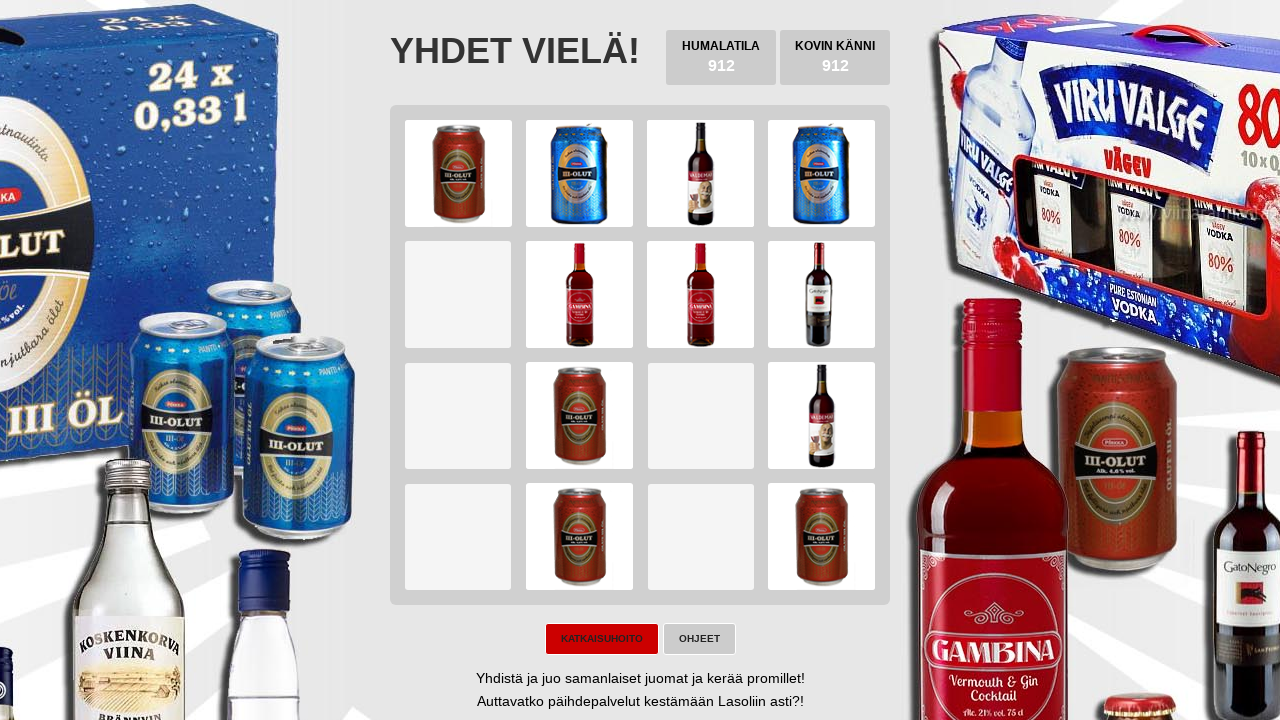

Pressed ArrowLeft arrow key on body
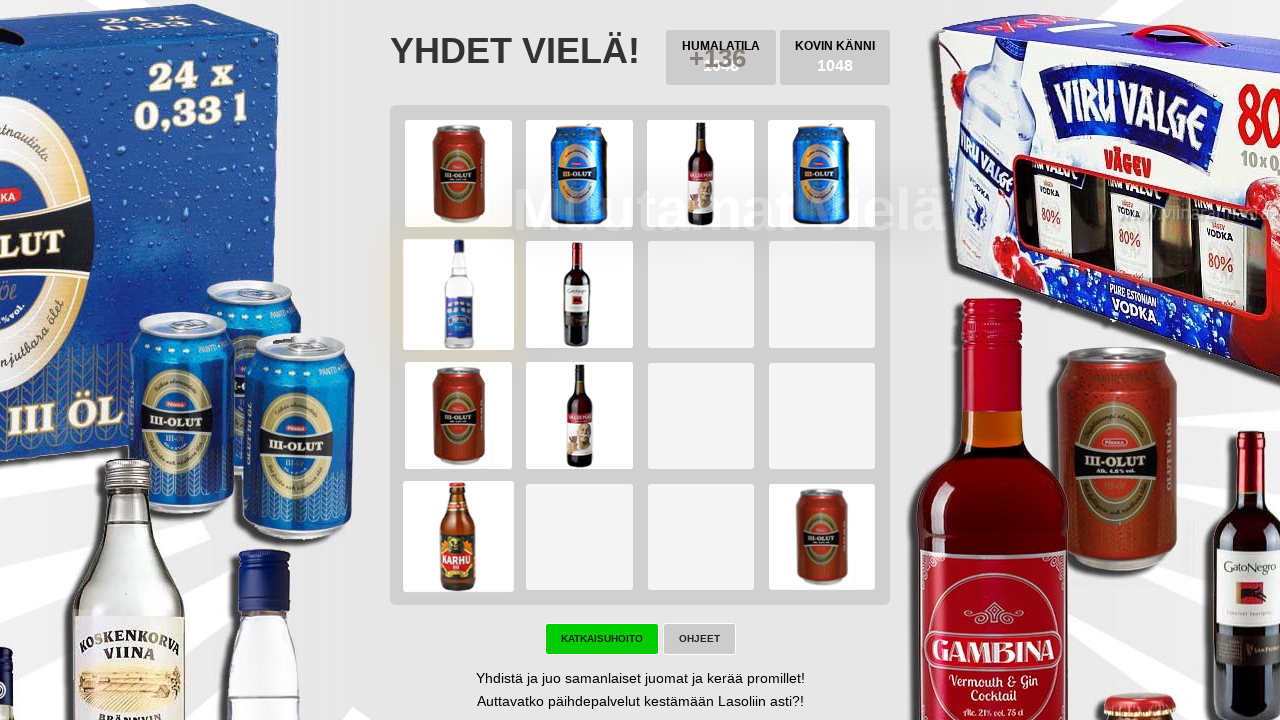

Pressed ArrowDown arrow key on body
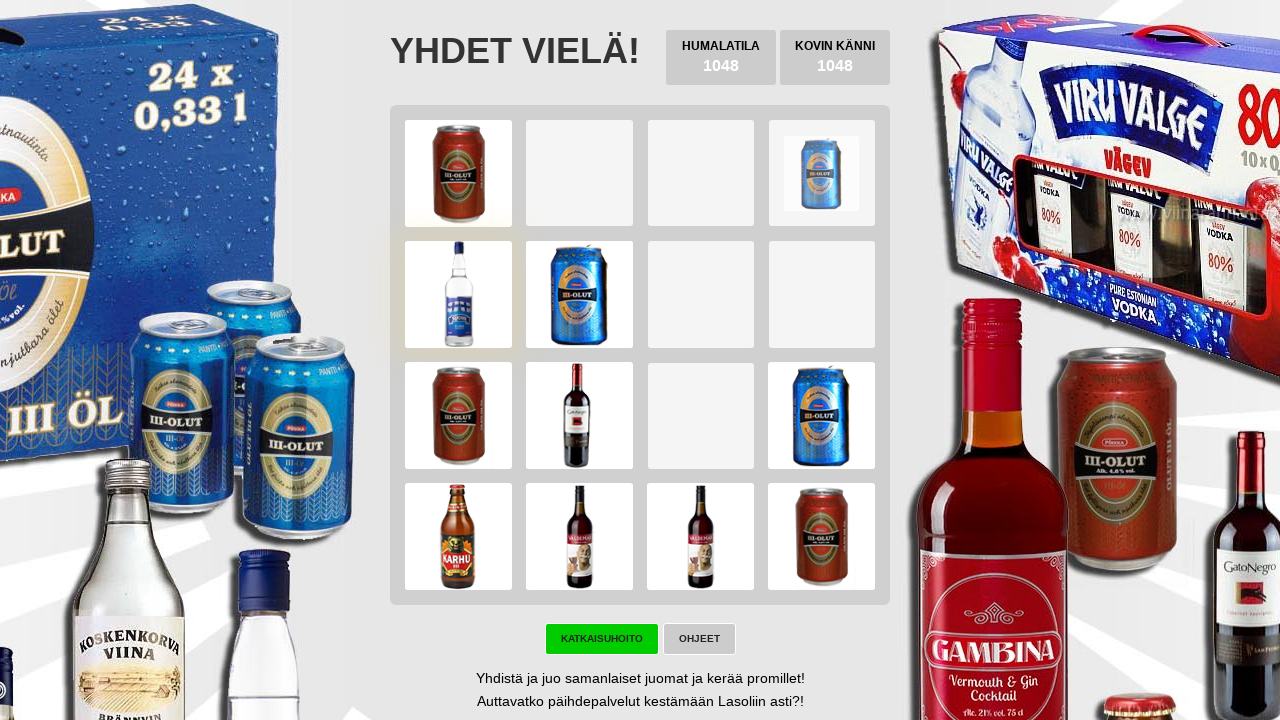

Pressed ArrowRight arrow key on body
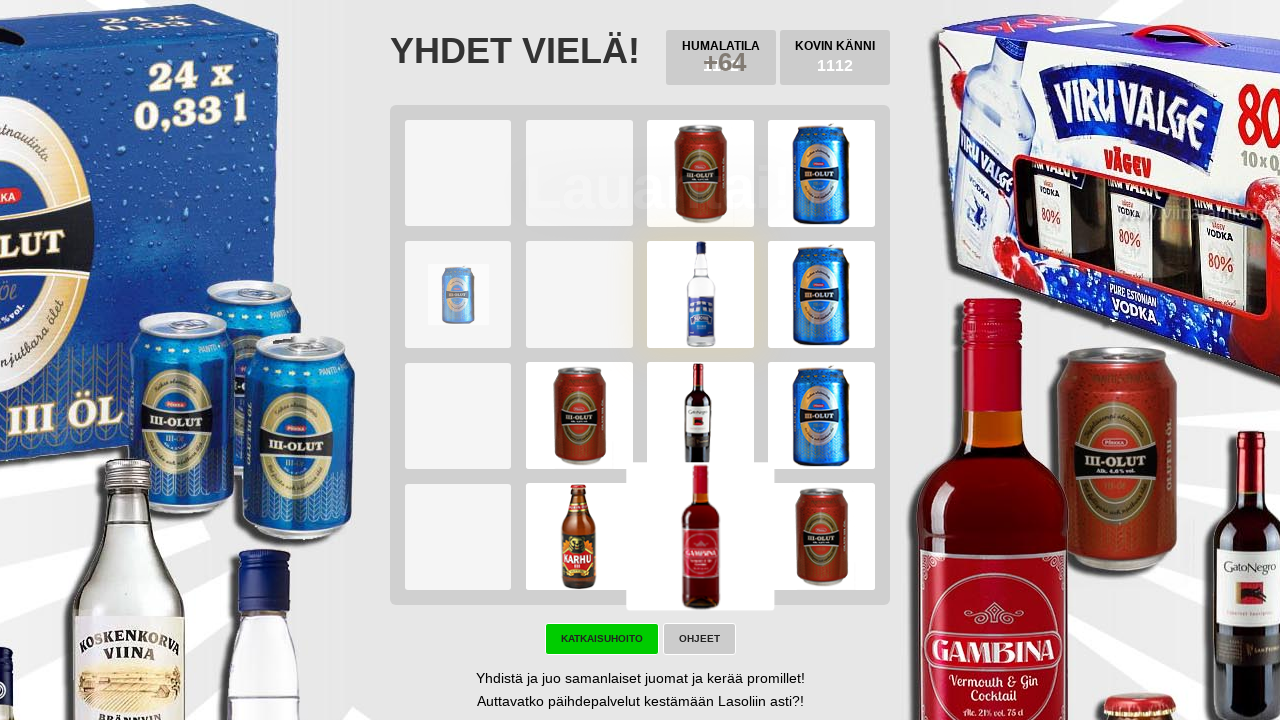

Pressed ArrowUp arrow key on body
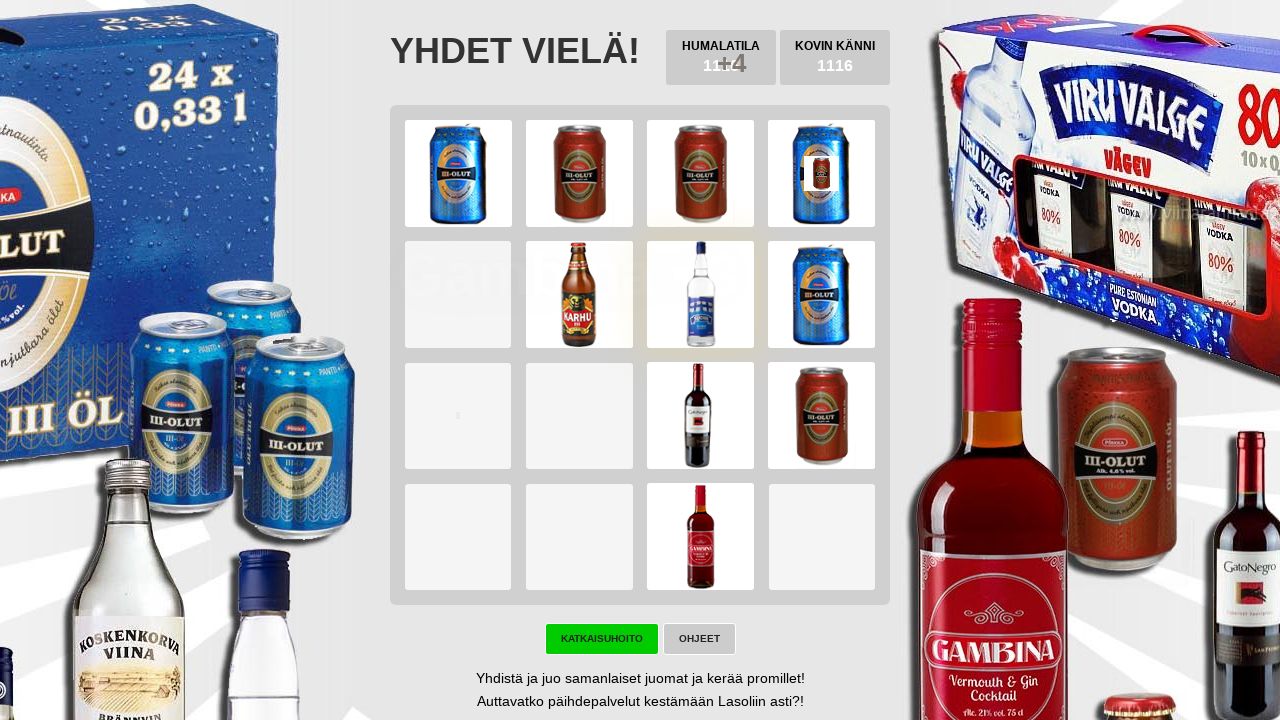

Checked for 'try again' button visibility
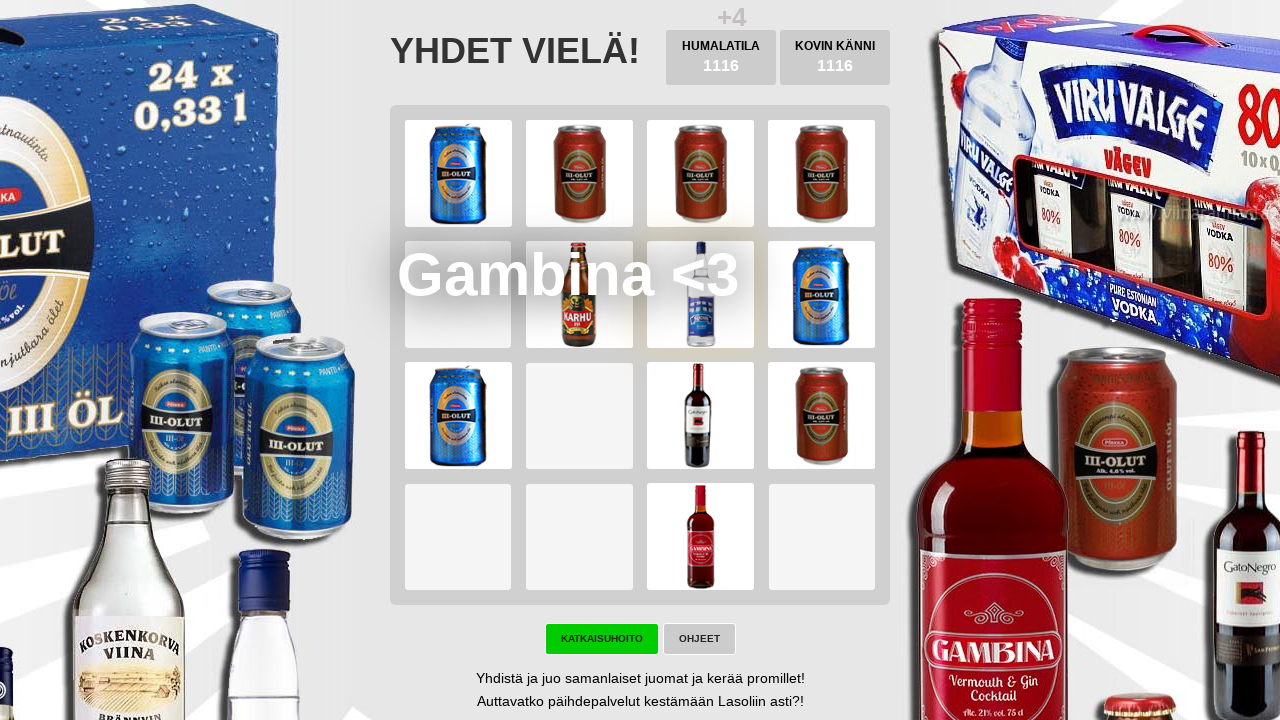

Checked for game won button visibility
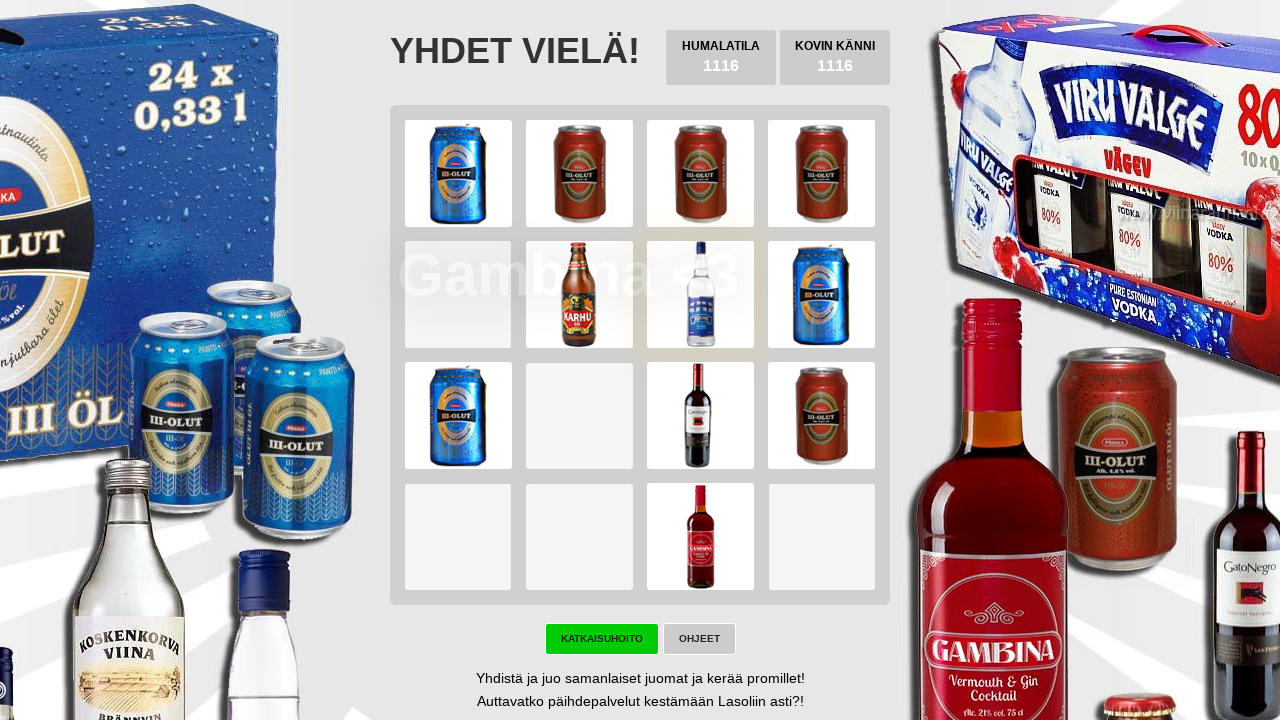

Waited 100ms before next iteration
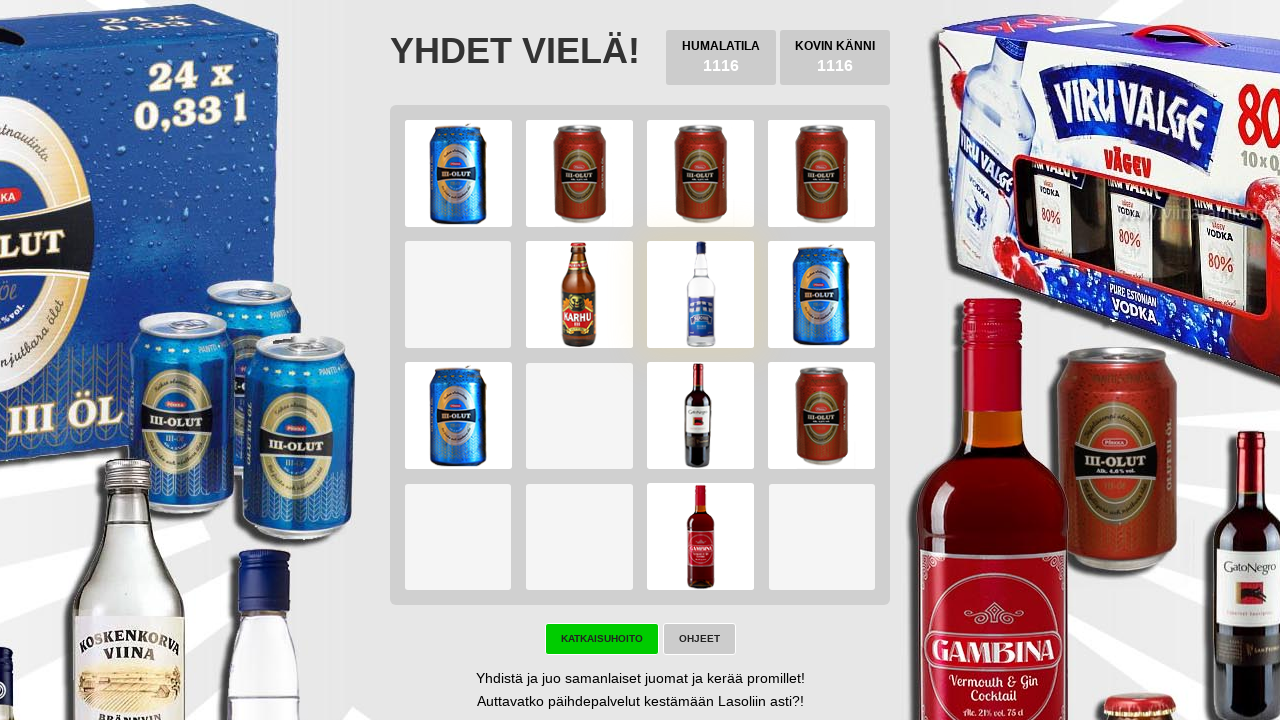

Pressed ArrowLeft arrow key on body
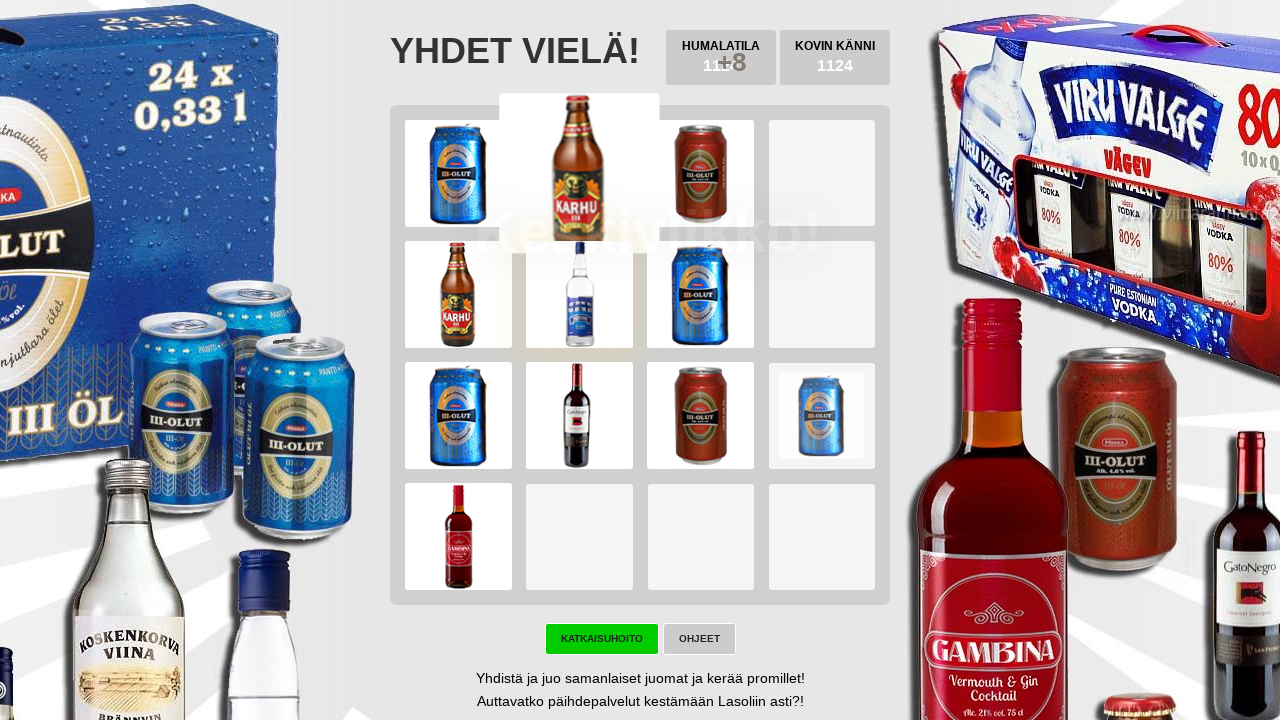

Pressed ArrowDown arrow key on body
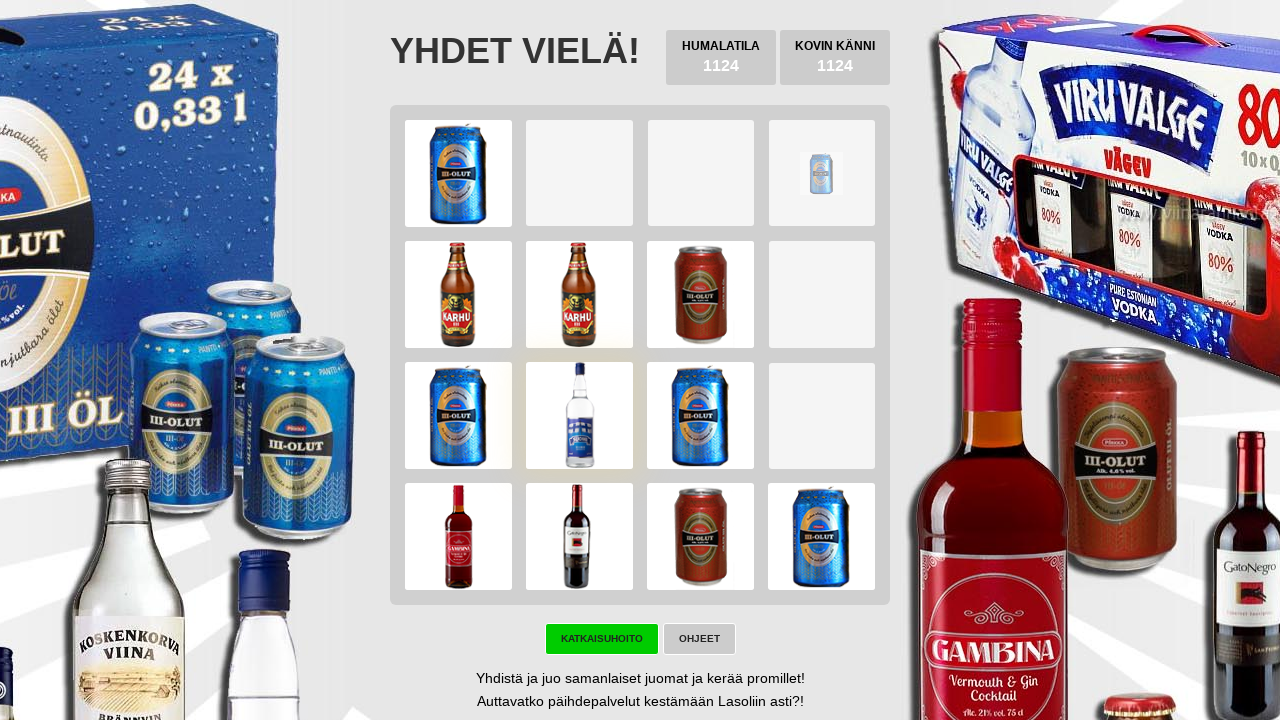

Pressed ArrowRight arrow key on body
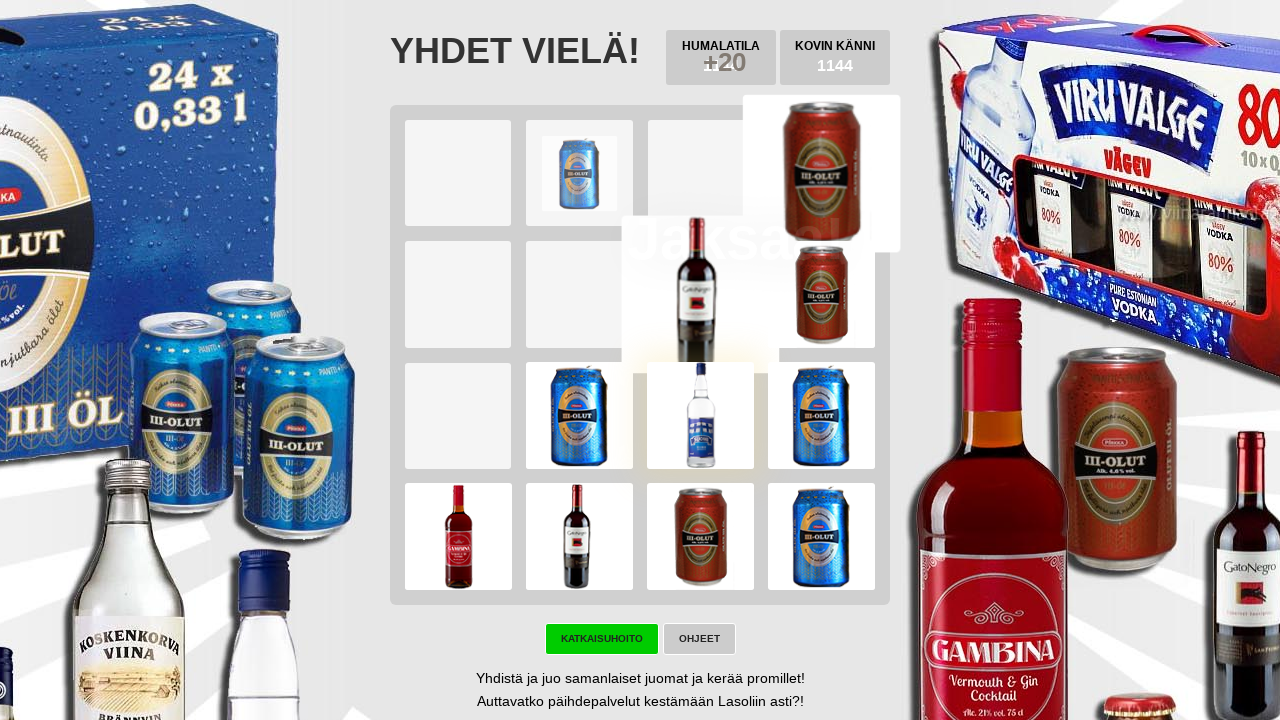

Pressed ArrowUp arrow key on body
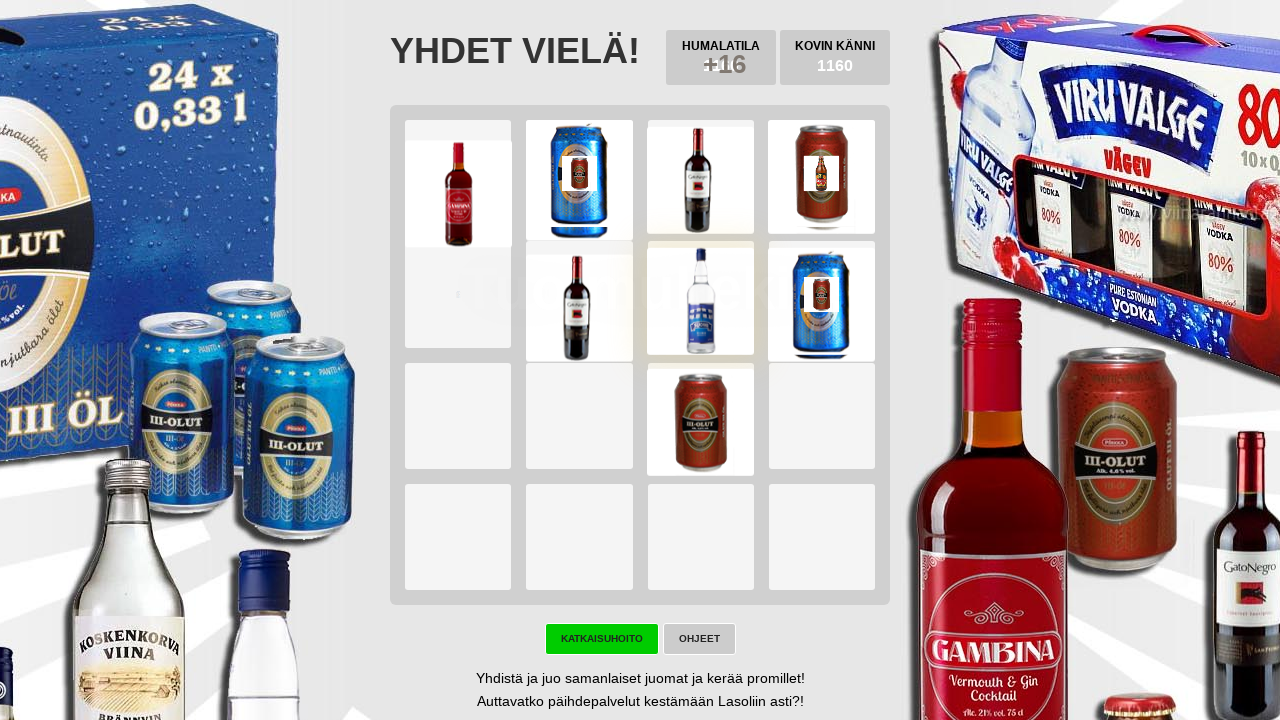

Checked for 'try again' button visibility
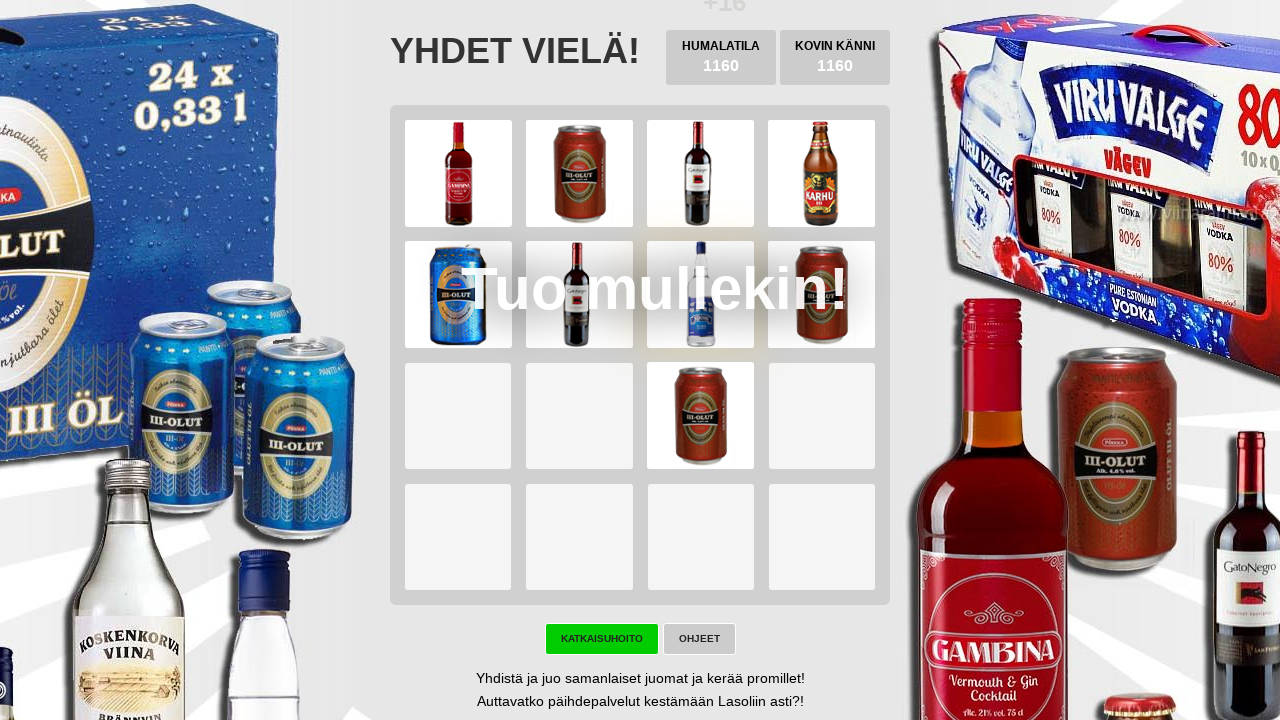

Checked for game won button visibility
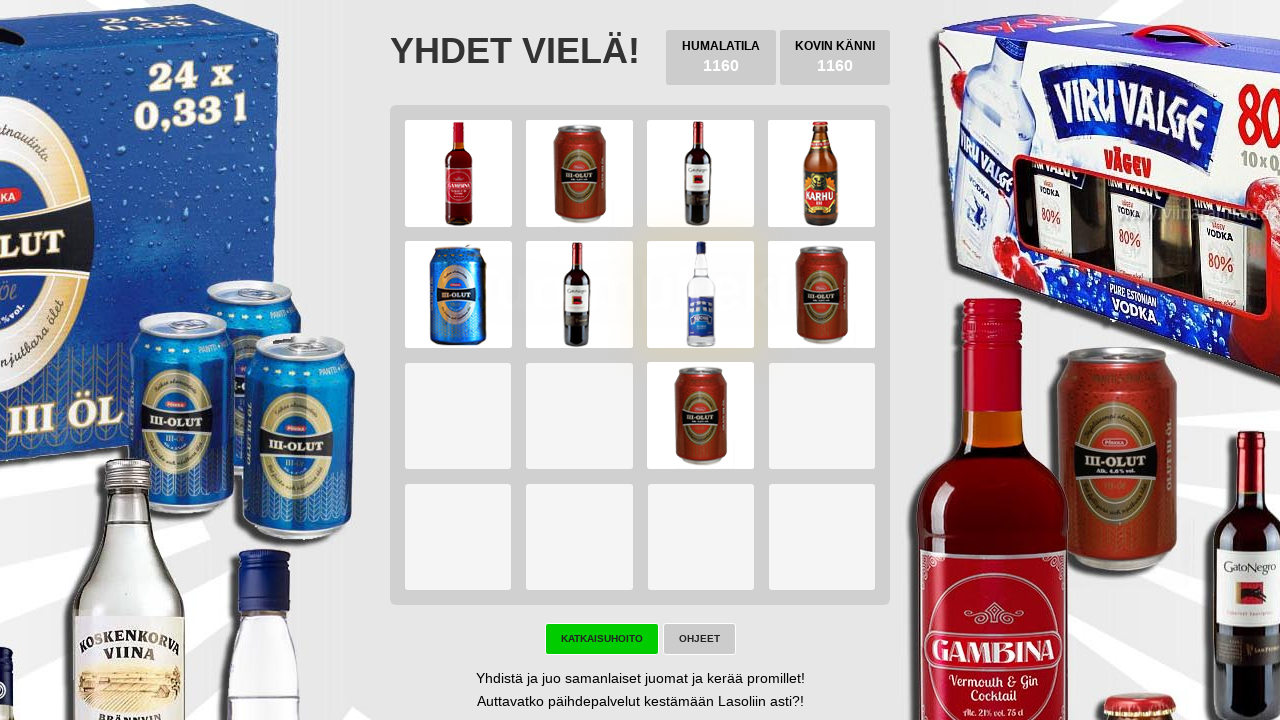

Waited 100ms before next iteration
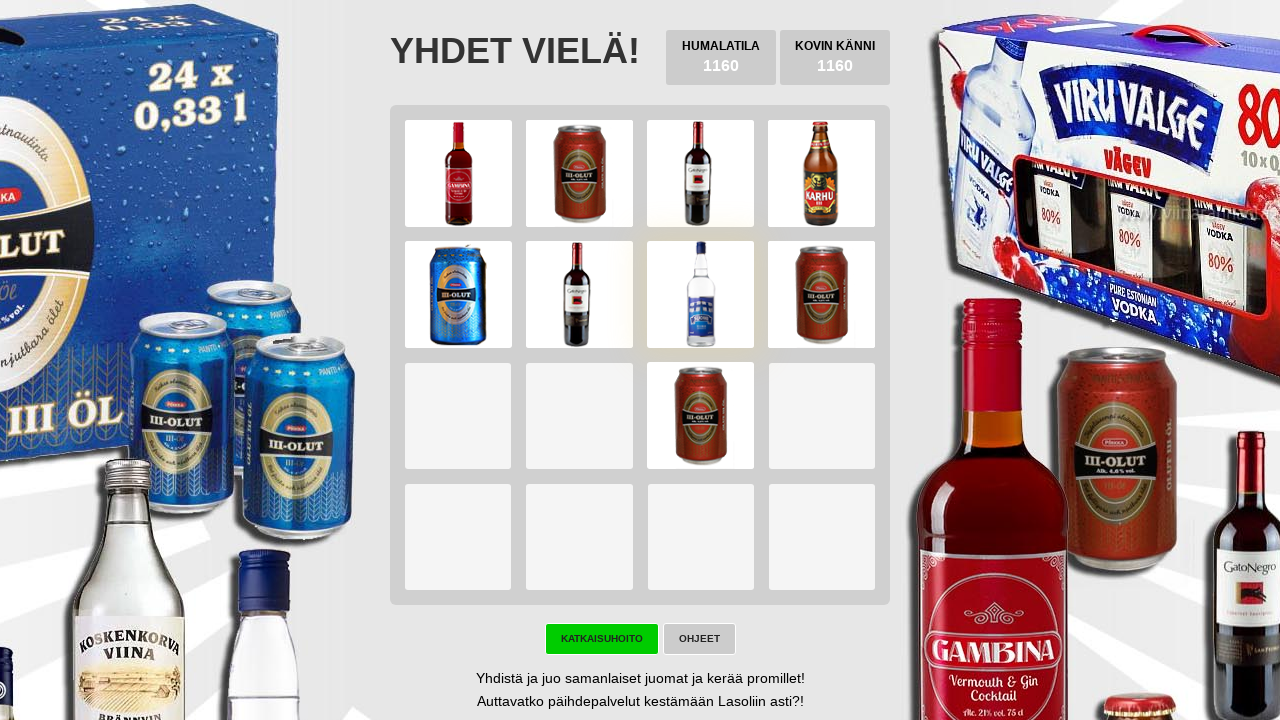

Pressed ArrowLeft arrow key on body
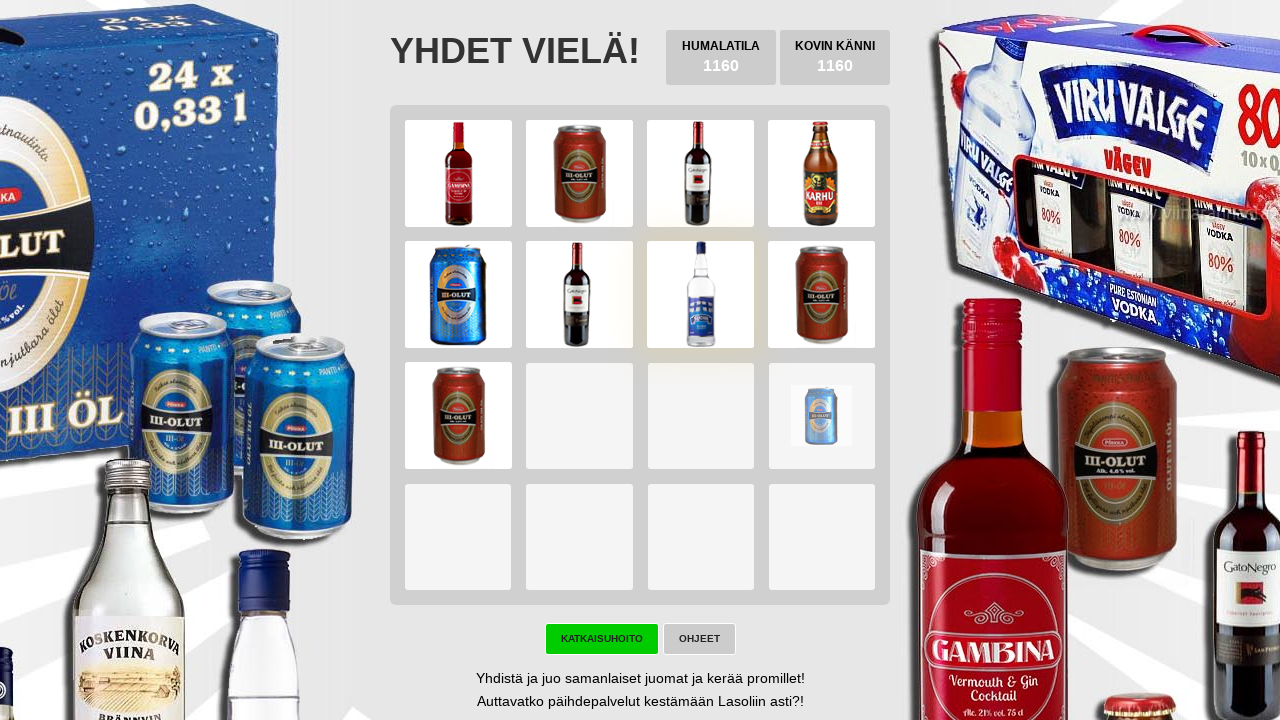

Pressed ArrowDown arrow key on body
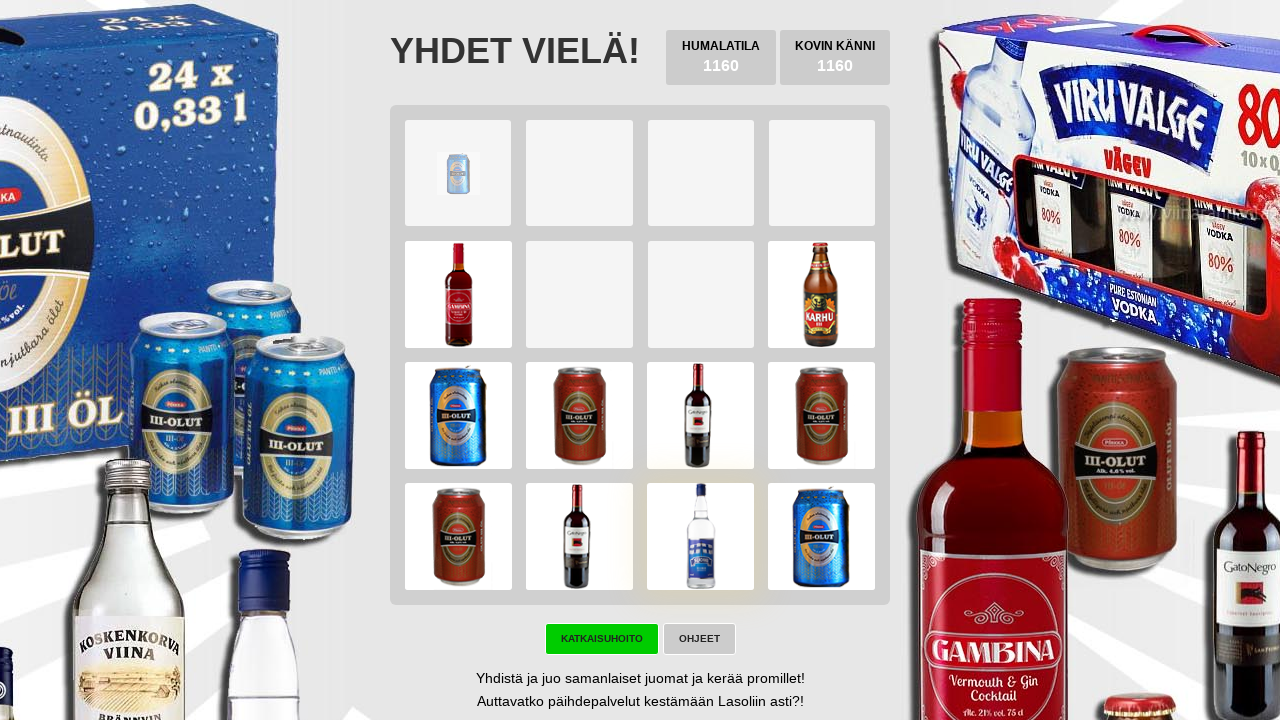

Pressed ArrowRight arrow key on body
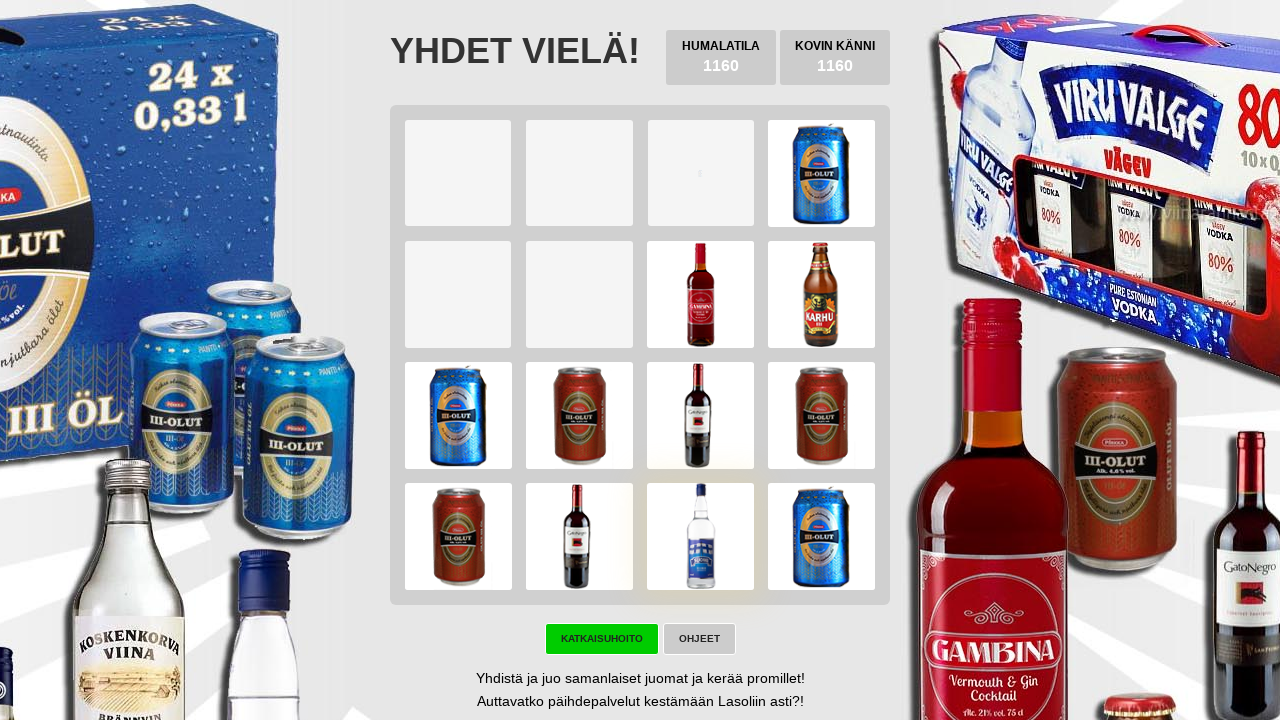

Pressed ArrowUp arrow key on body
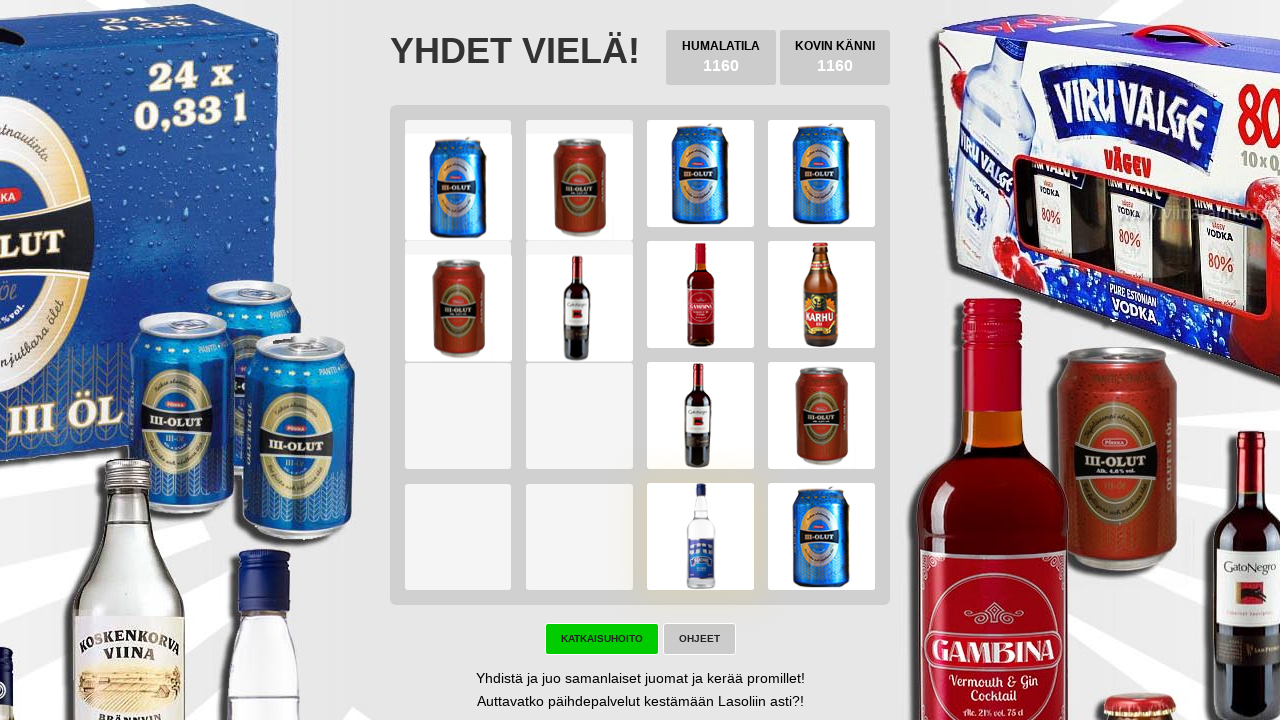

Checked for 'try again' button visibility
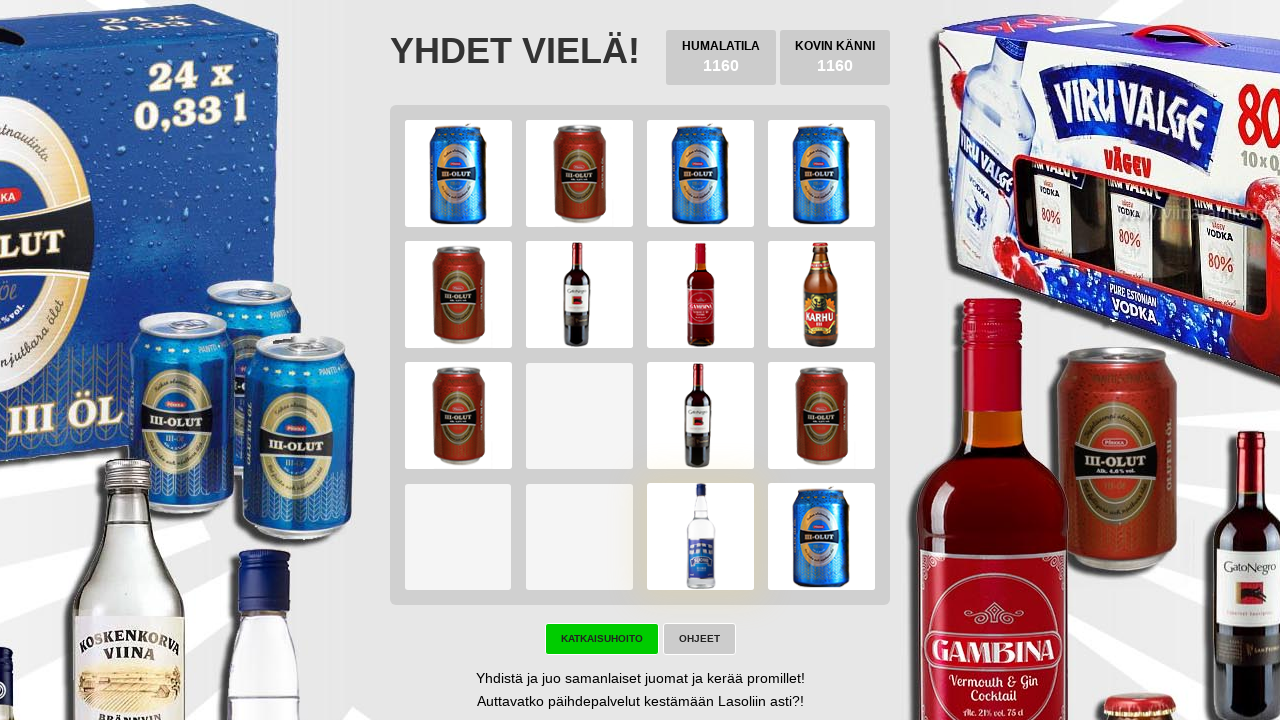

Checked for game won button visibility
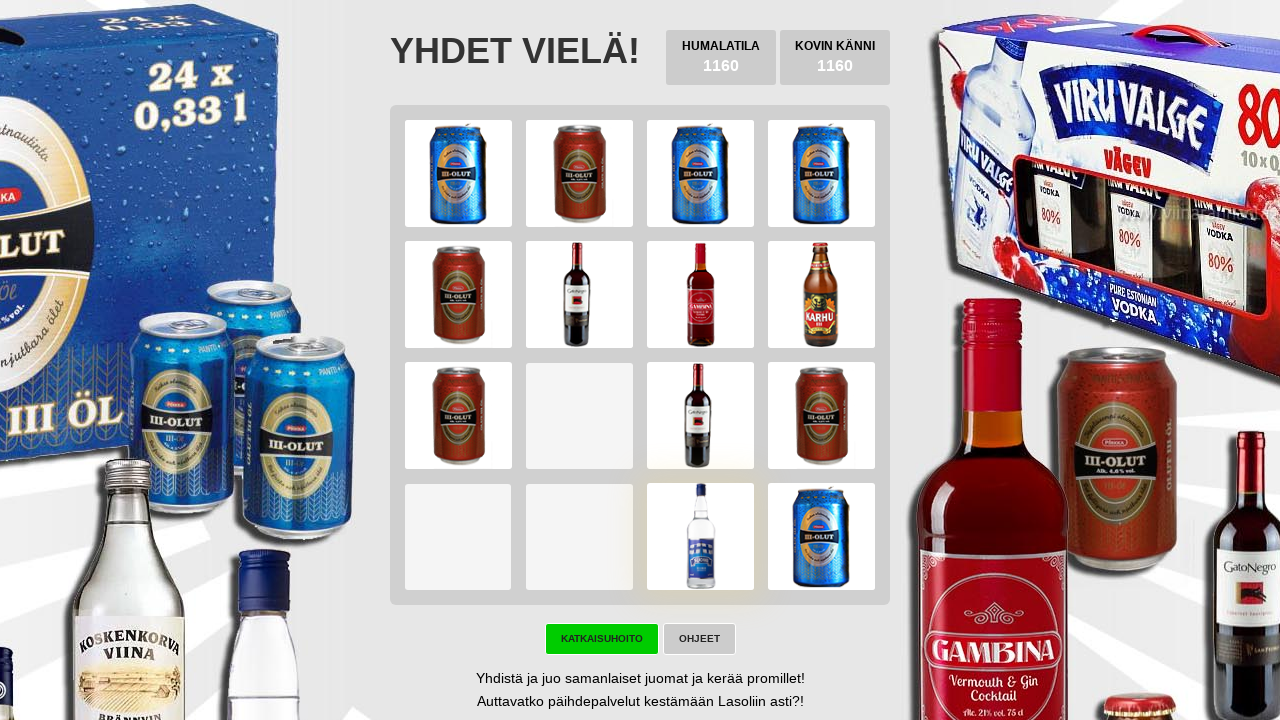

Waited 100ms before next iteration
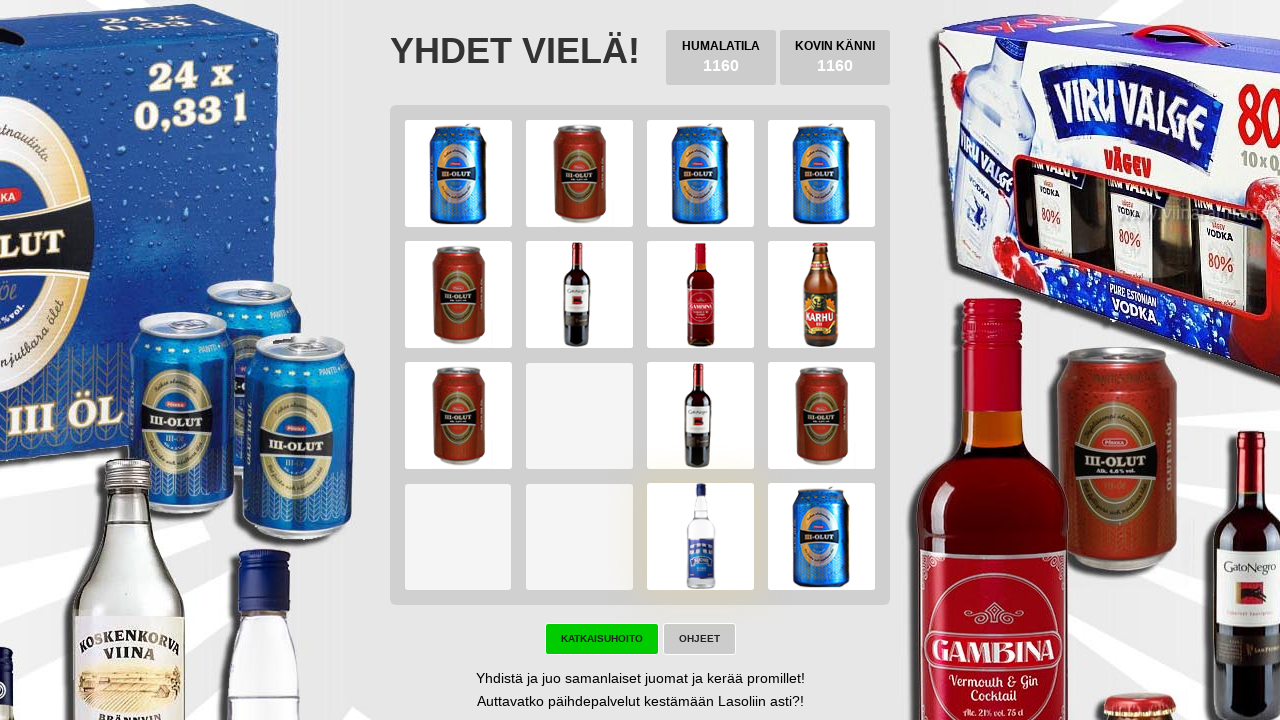

Pressed ArrowLeft arrow key on body
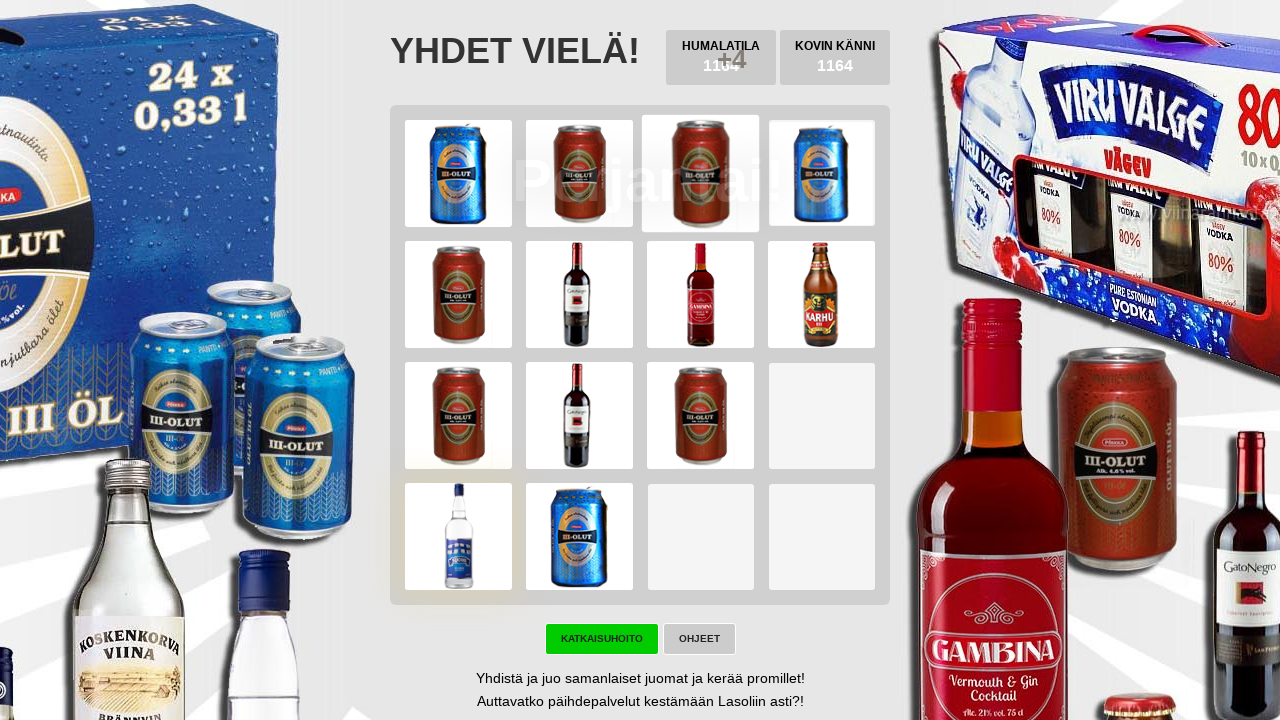

Pressed ArrowDown arrow key on body
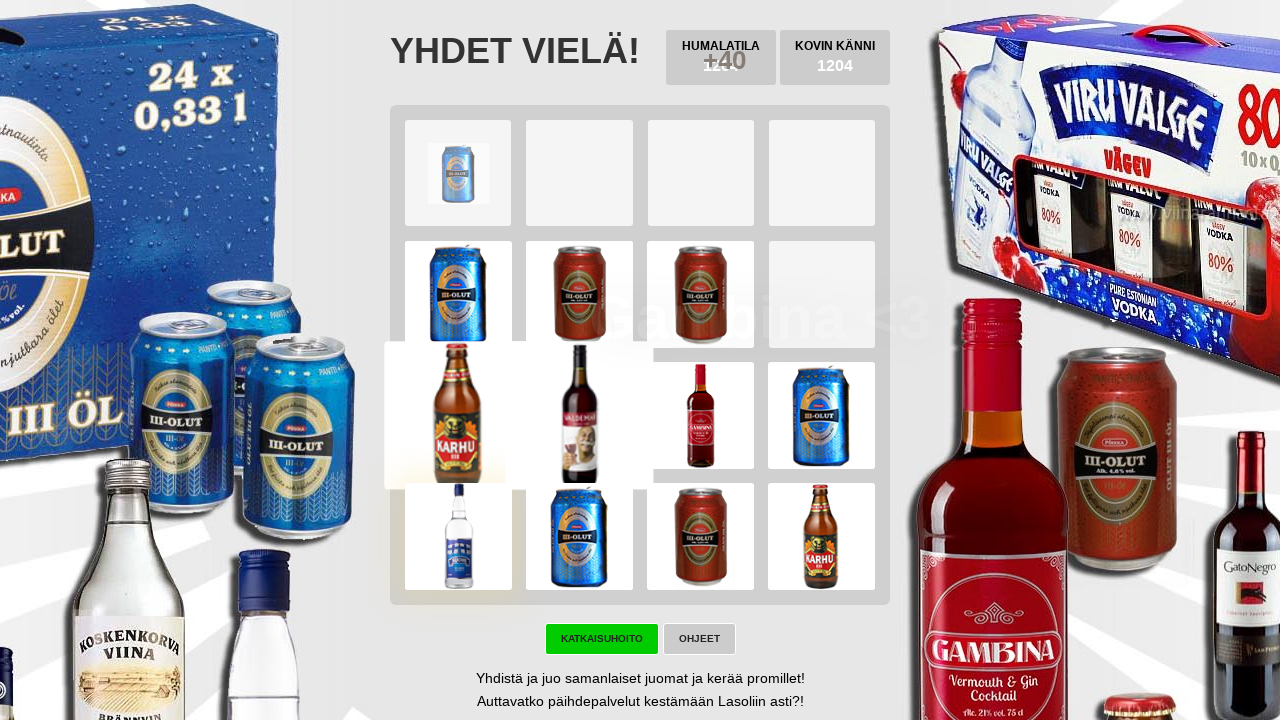

Pressed ArrowRight arrow key on body
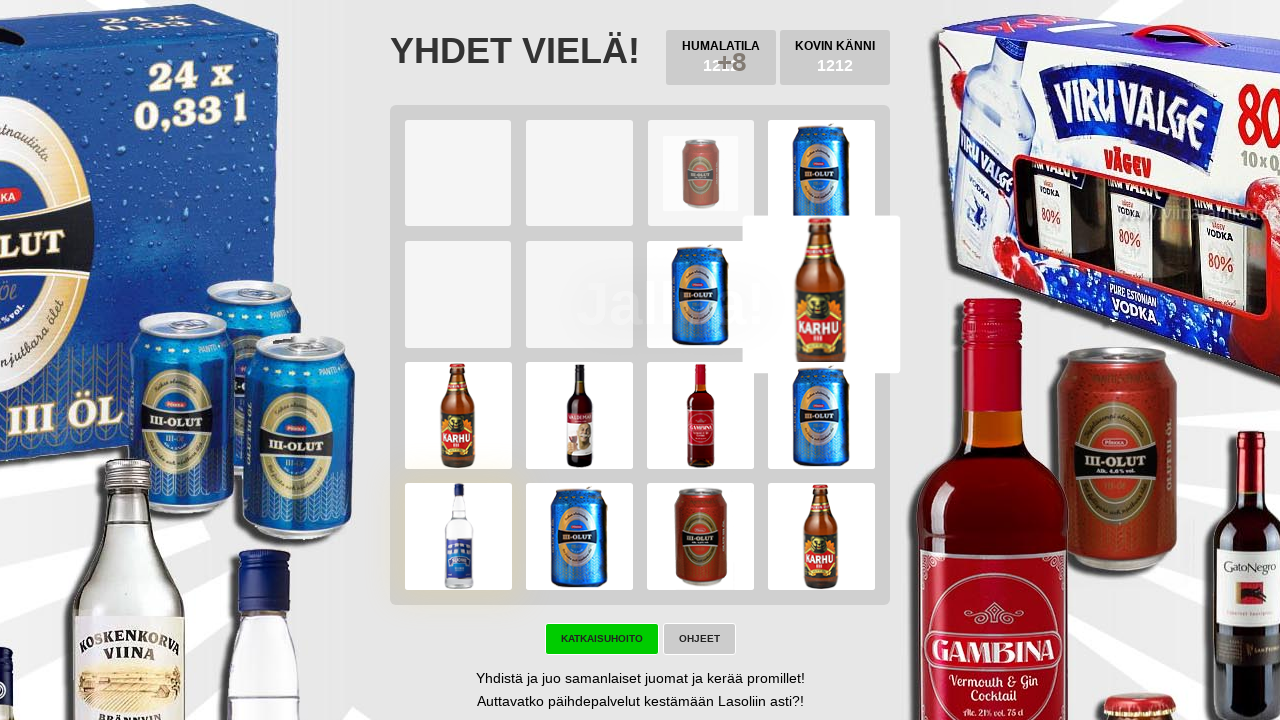

Pressed ArrowUp arrow key on body
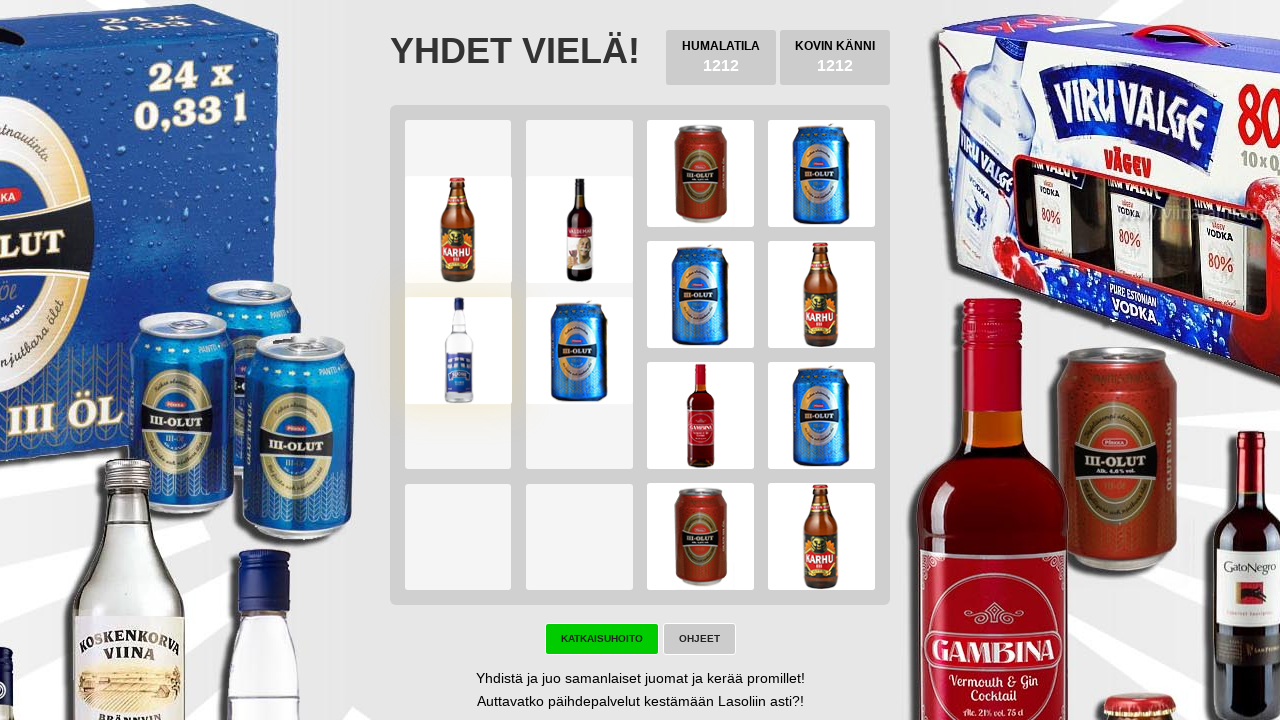

Checked for 'try again' button visibility
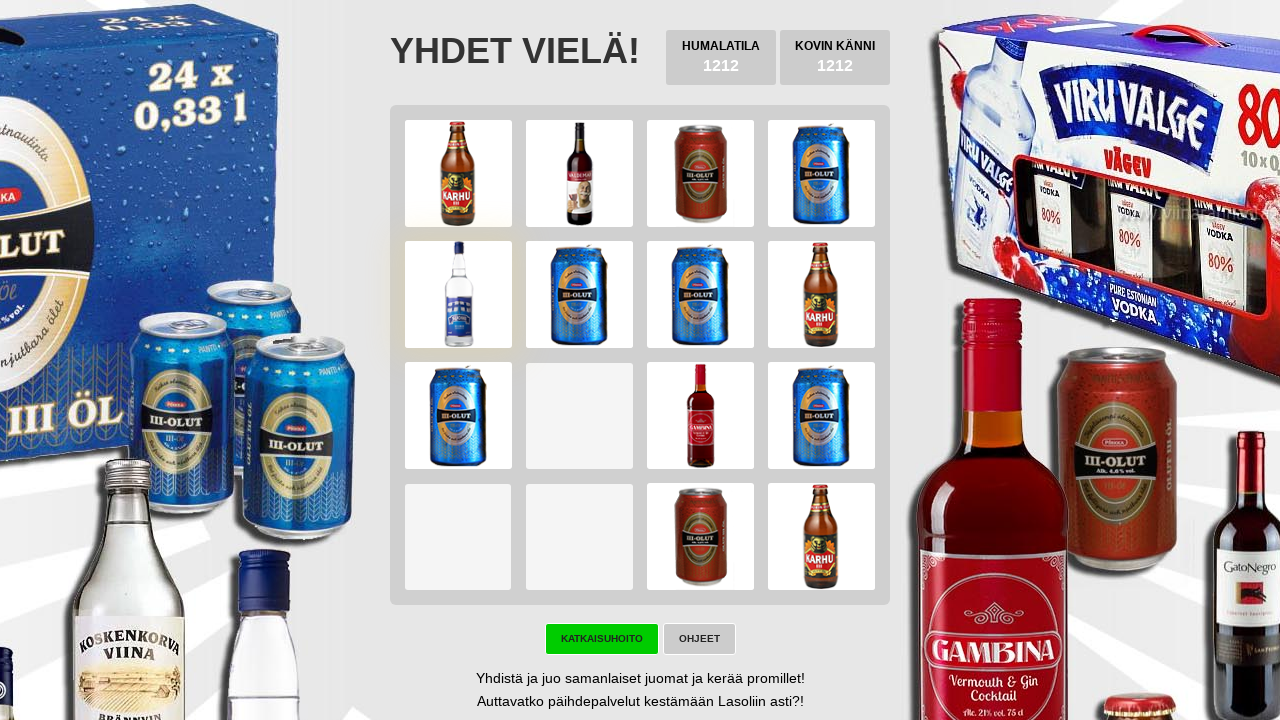

Checked for game won button visibility
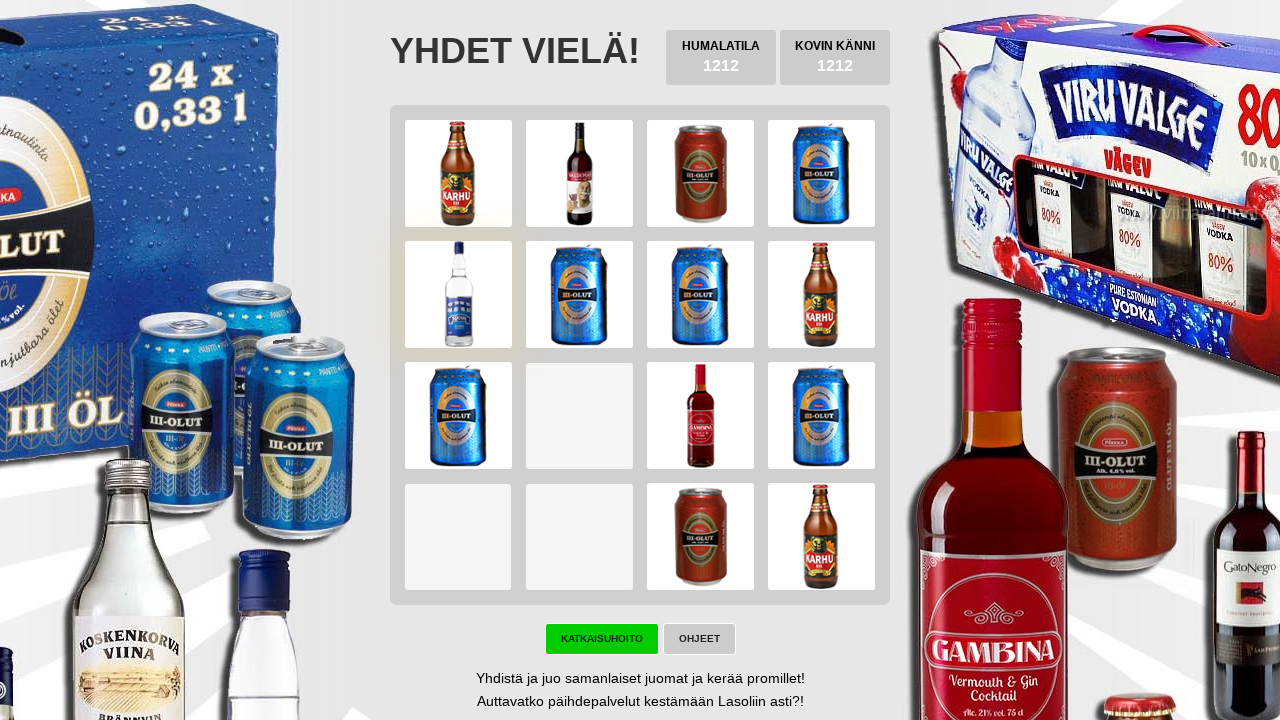

Waited 100ms before next iteration
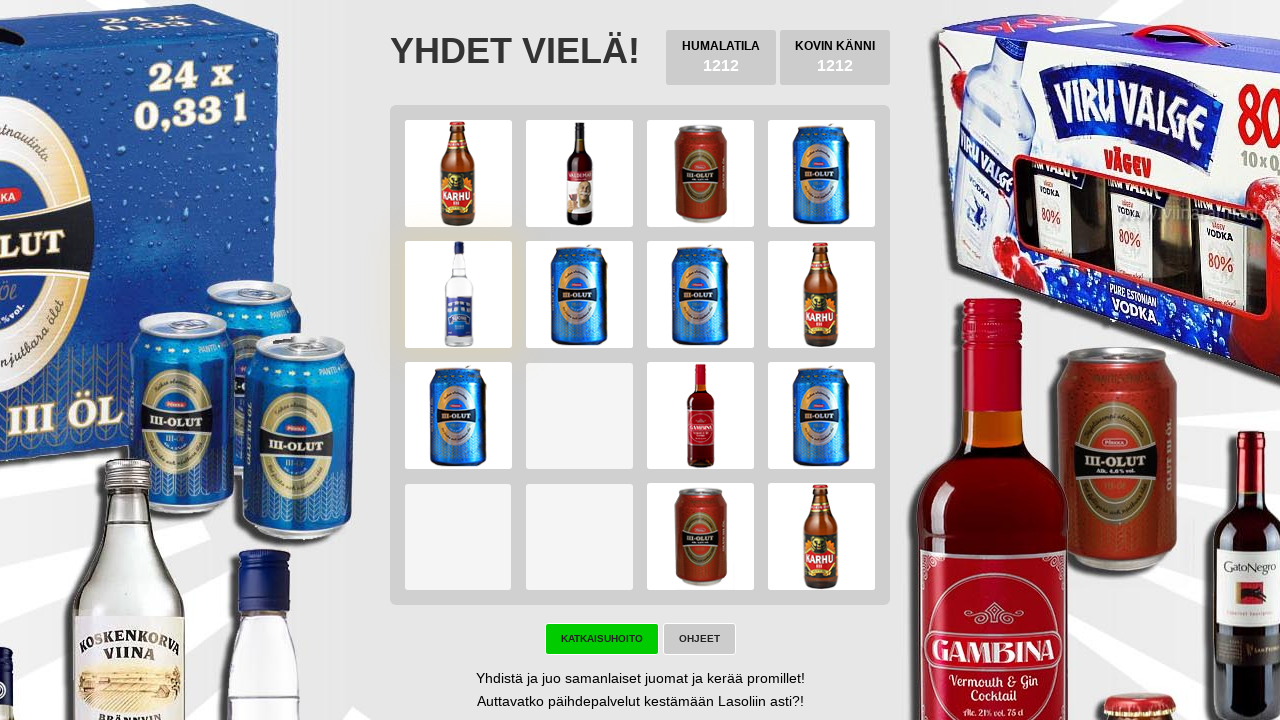

Pressed ArrowLeft arrow key on body
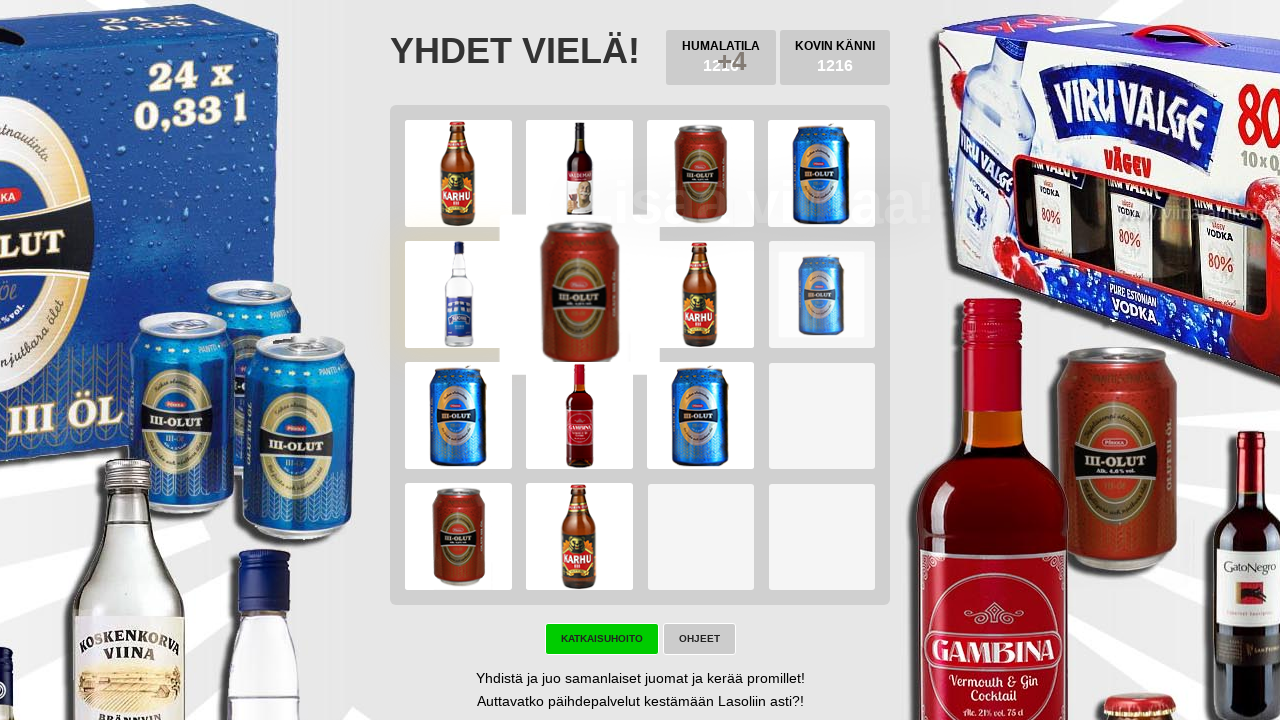

Pressed ArrowDown arrow key on body
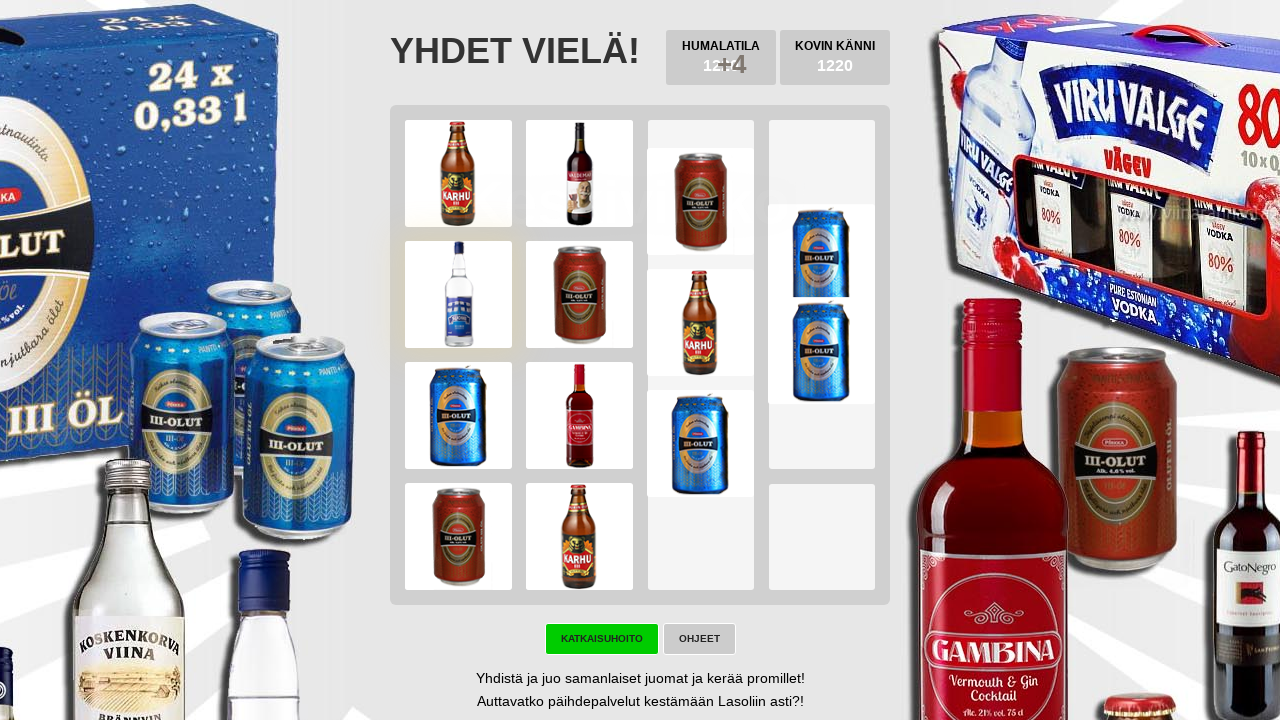

Pressed ArrowRight arrow key on body
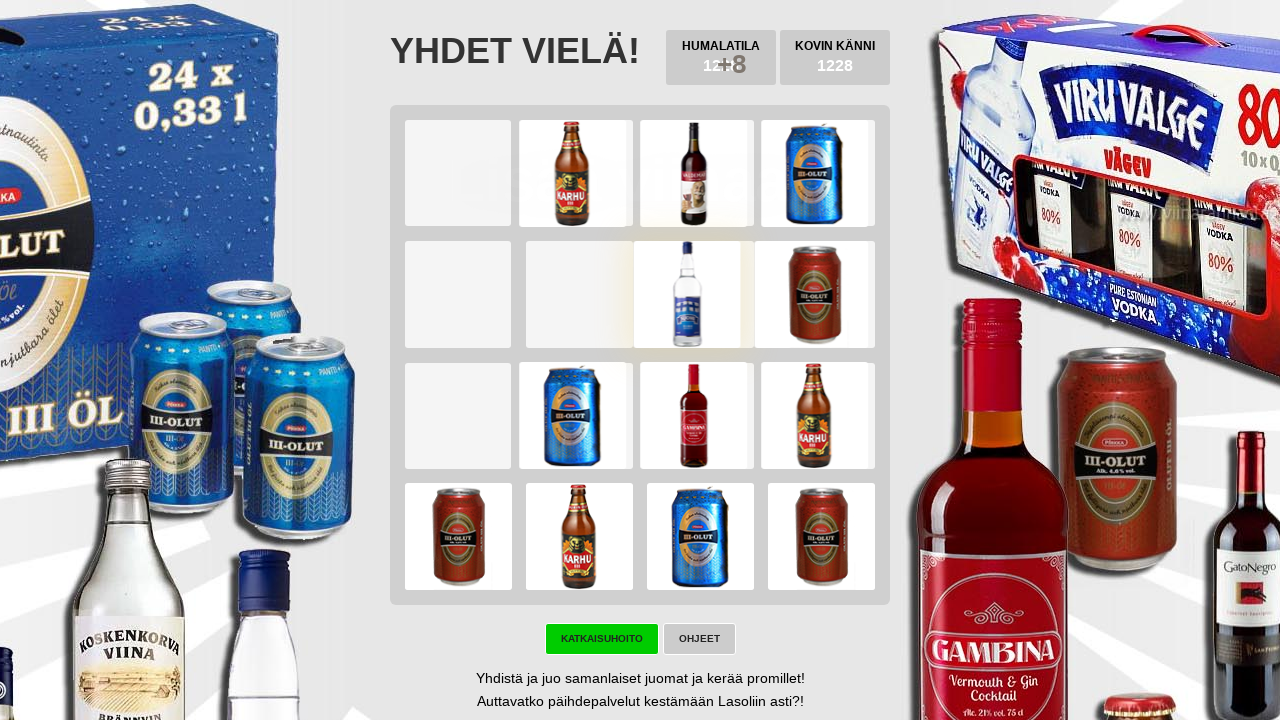

Pressed ArrowUp arrow key on body
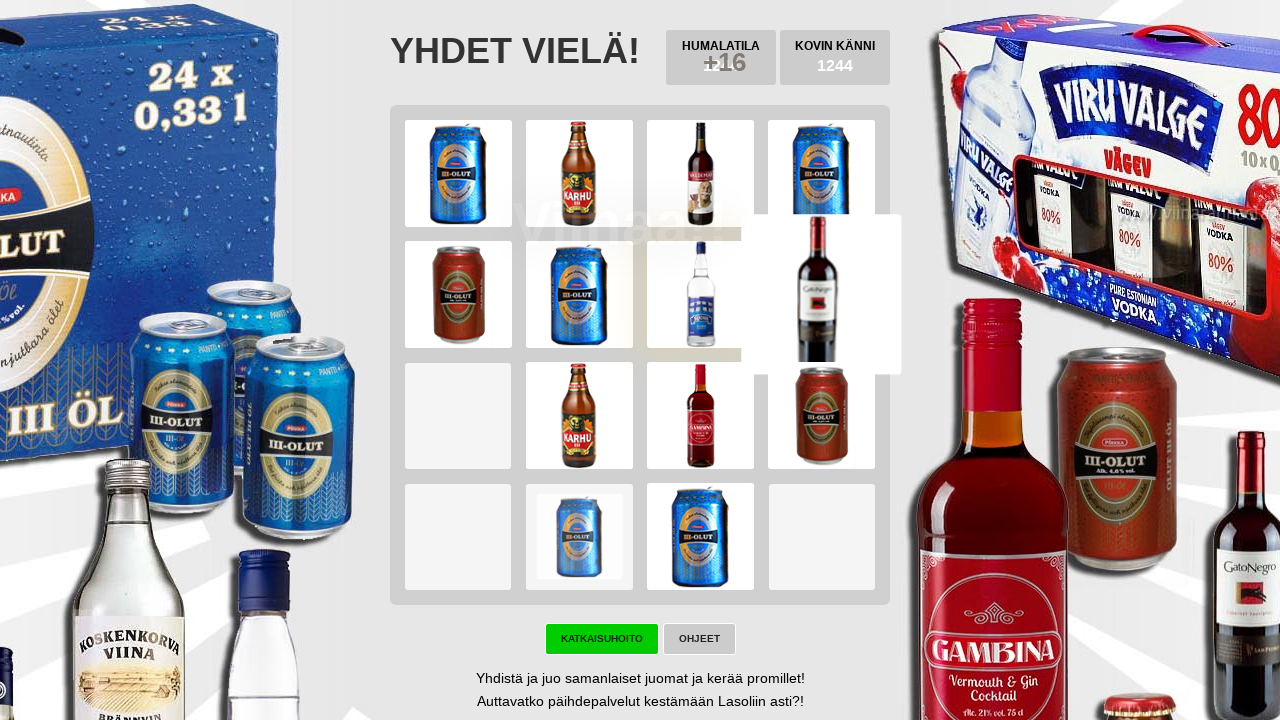

Checked for 'try again' button visibility
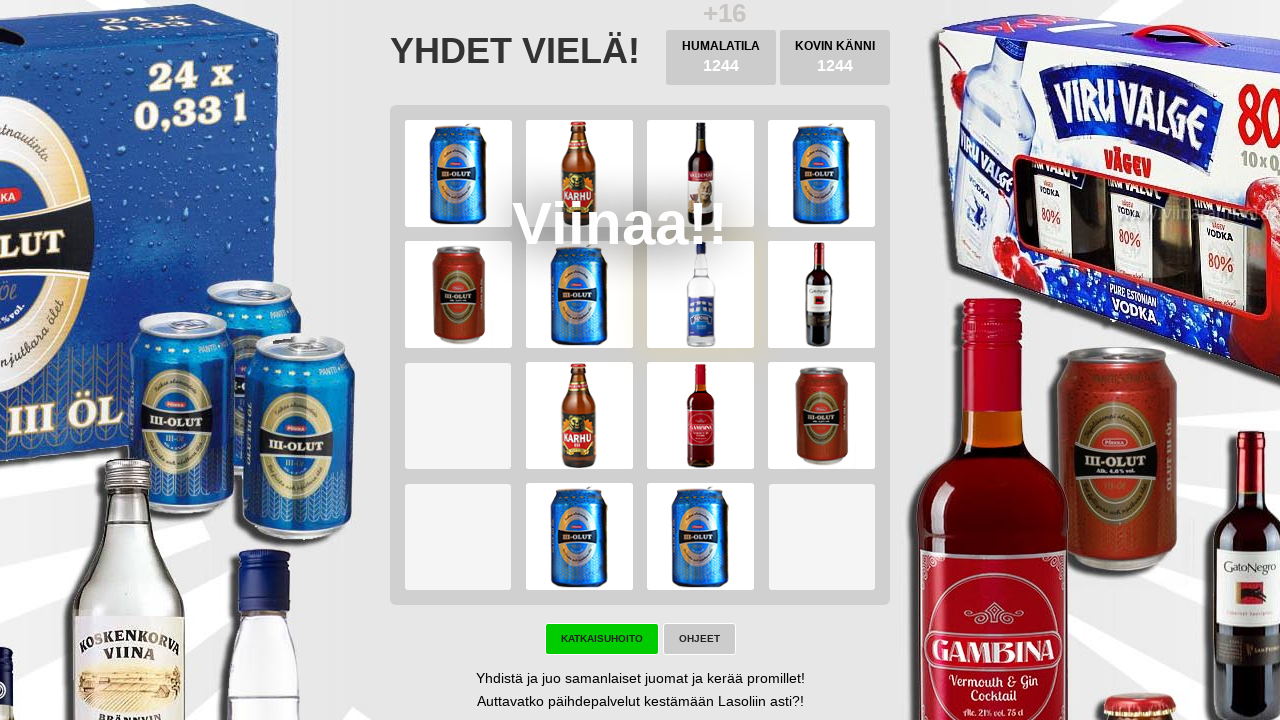

Checked for game won button visibility
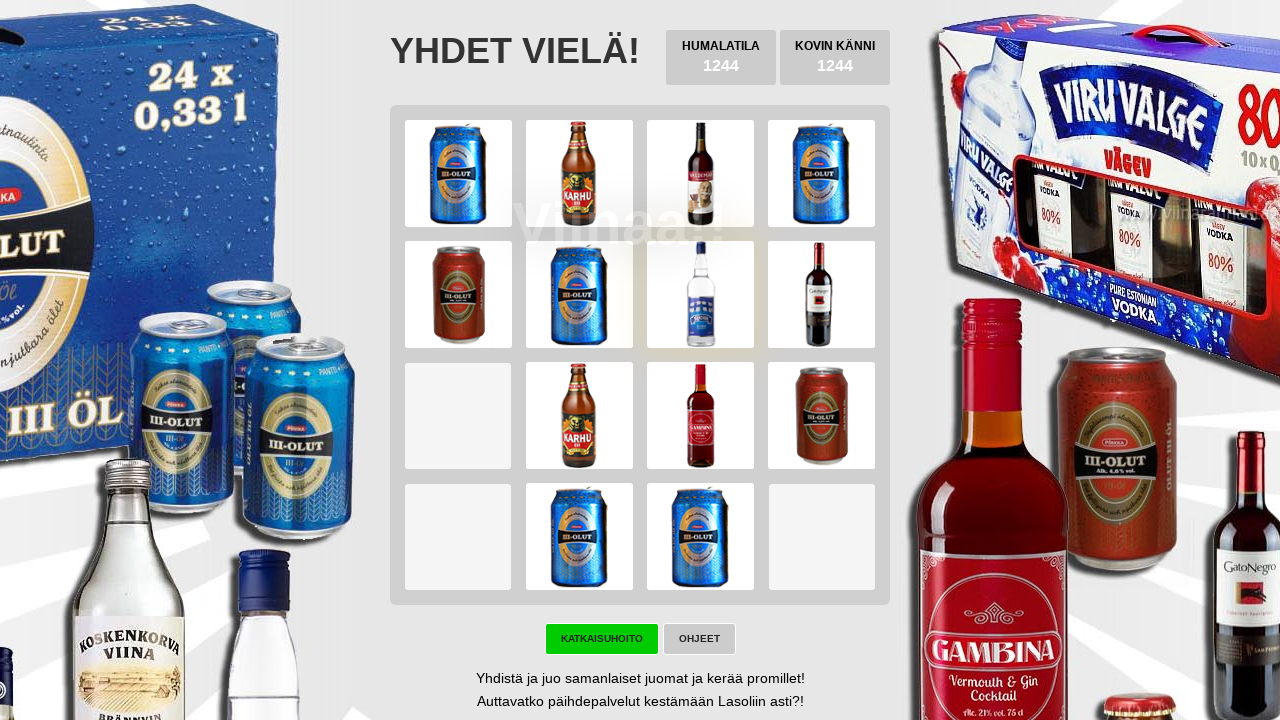

Waited 100ms before next iteration
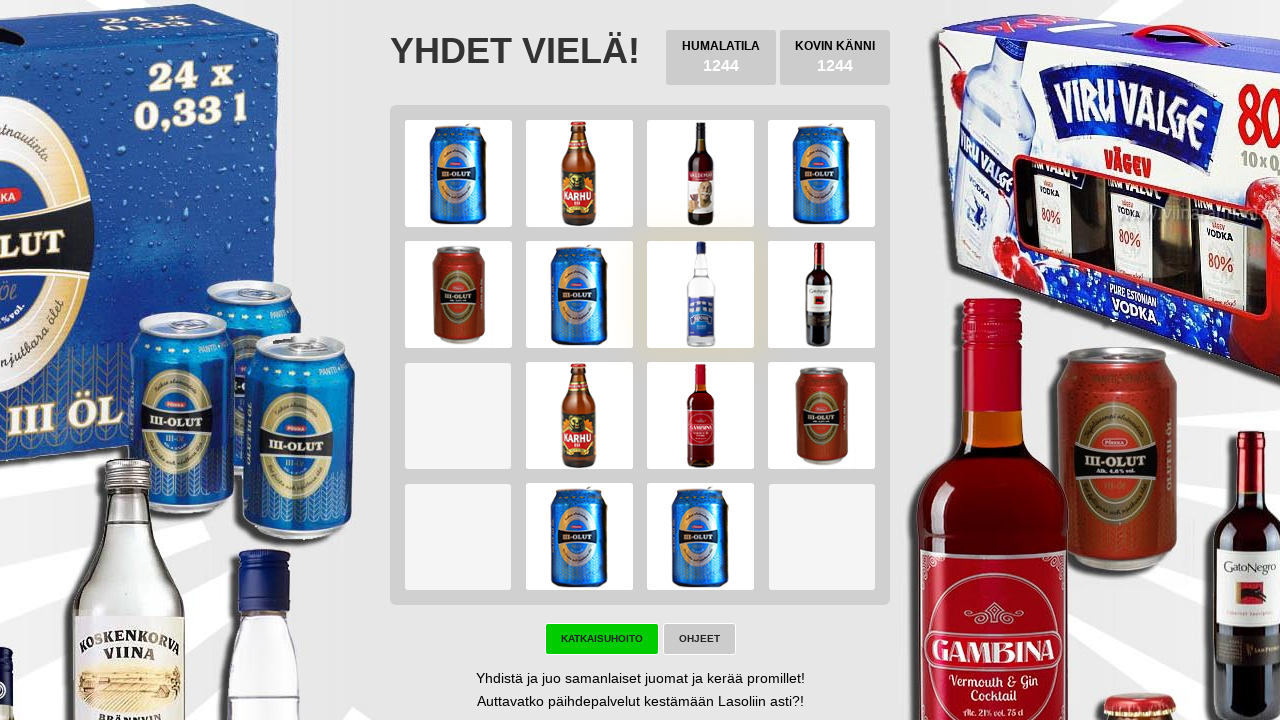

Pressed ArrowLeft arrow key on body
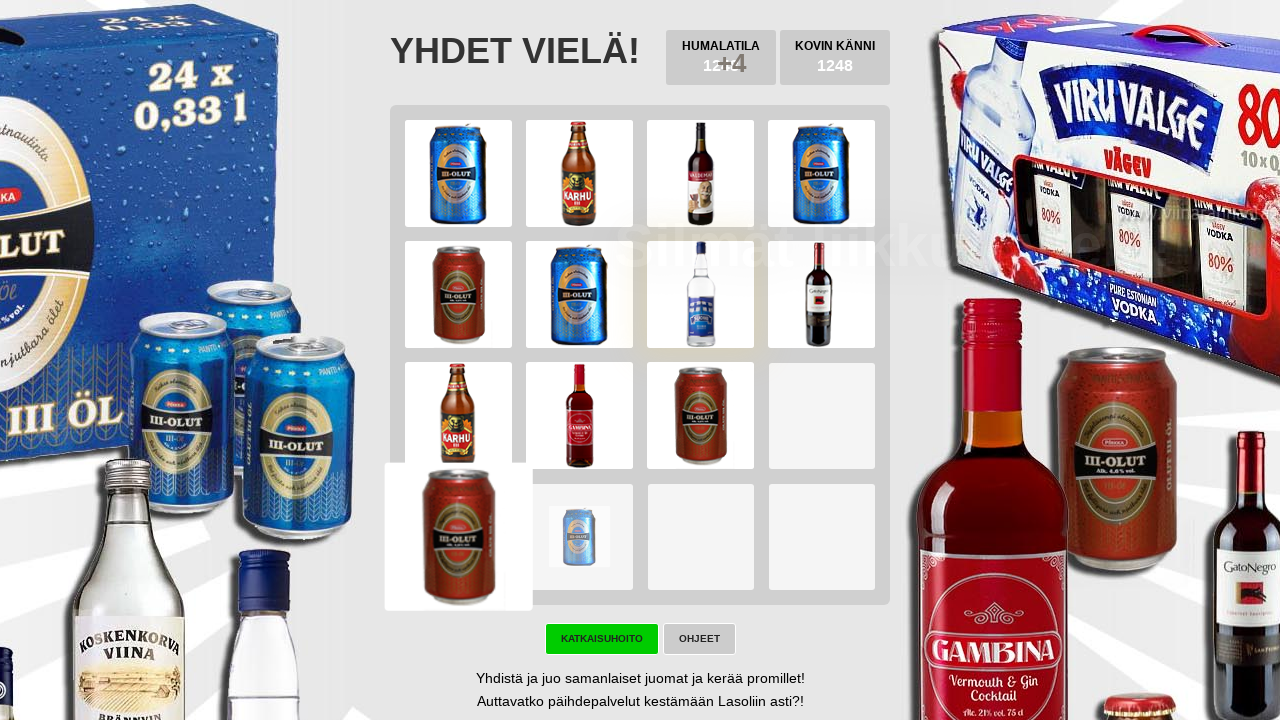

Pressed ArrowDown arrow key on body
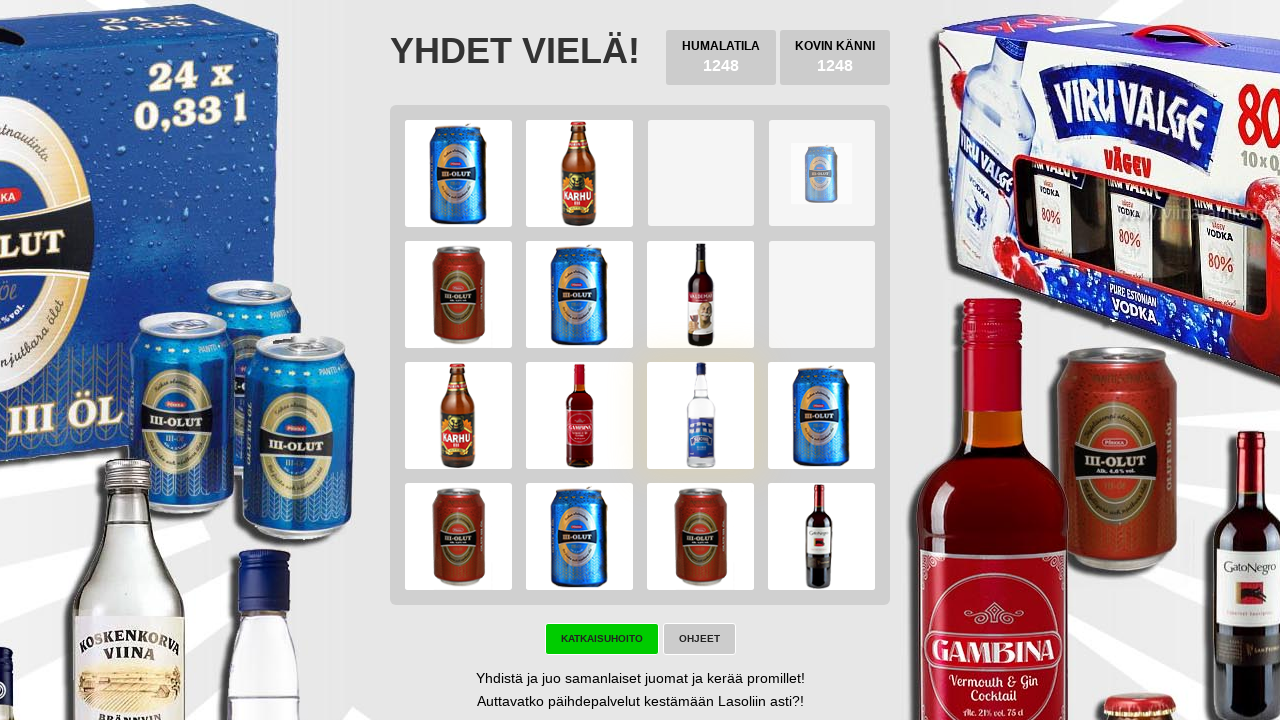

Pressed ArrowRight arrow key on body
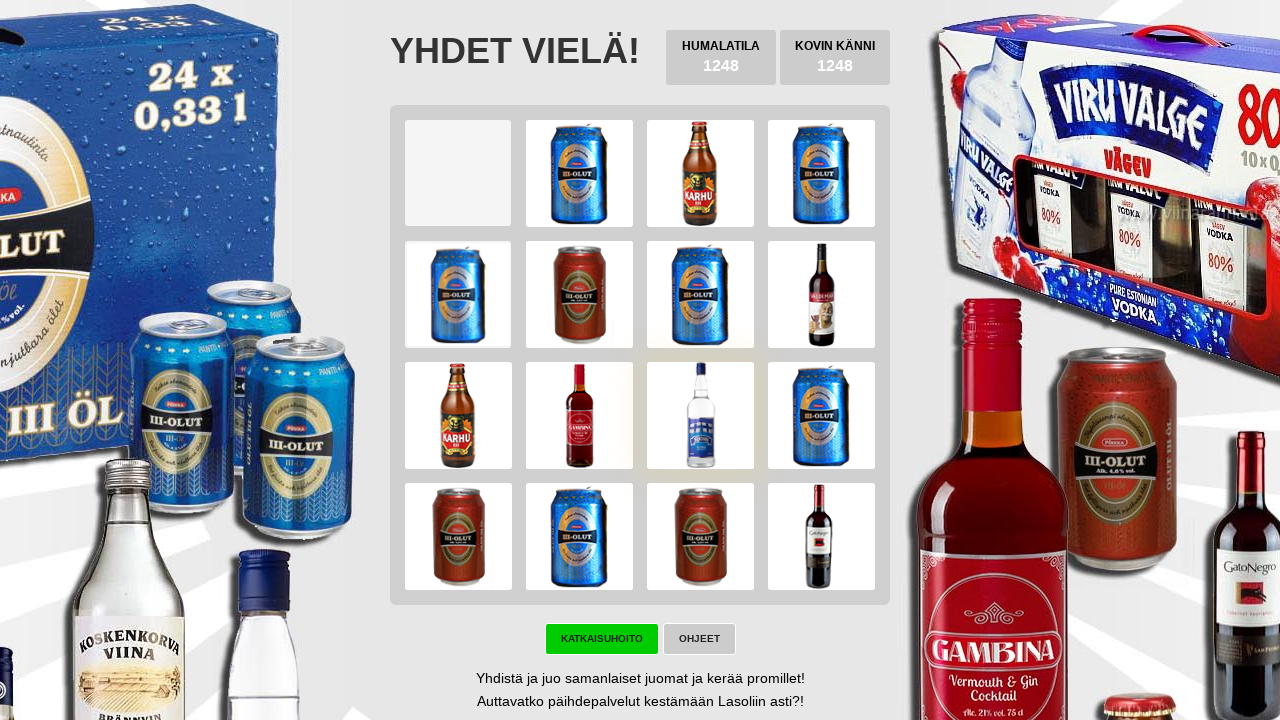

Pressed ArrowUp arrow key on body
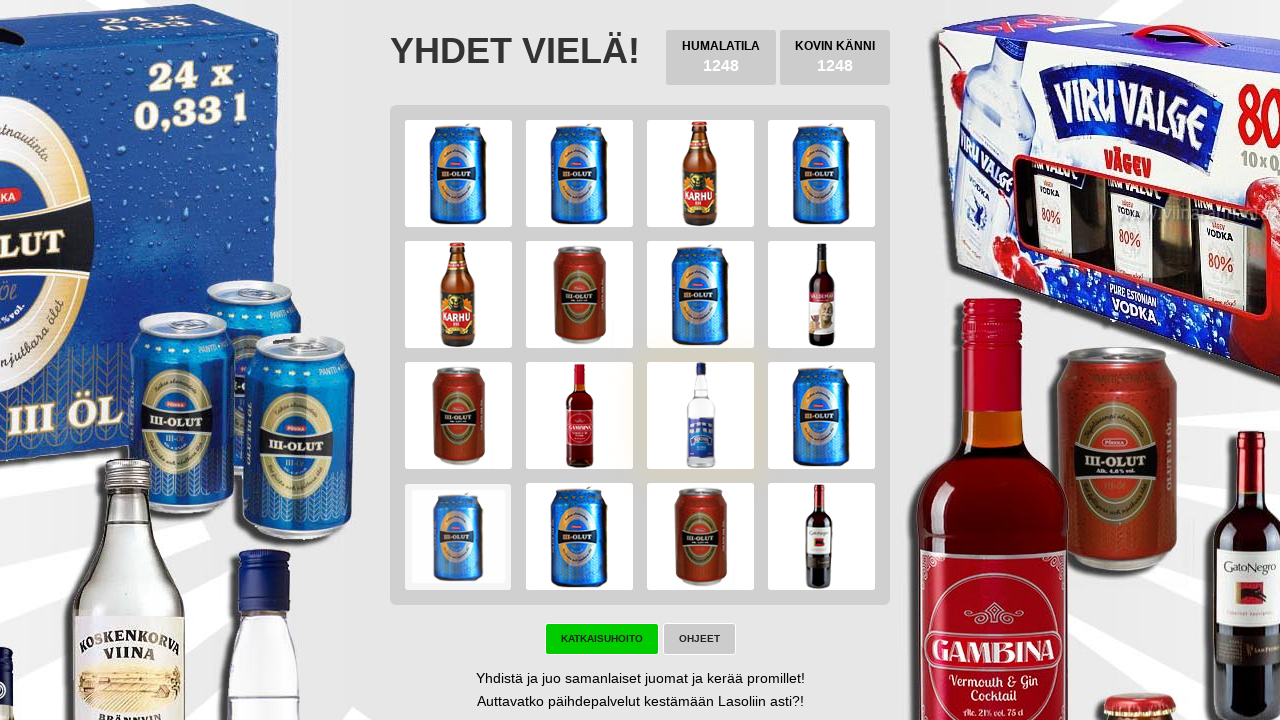

Checked for 'try again' button visibility
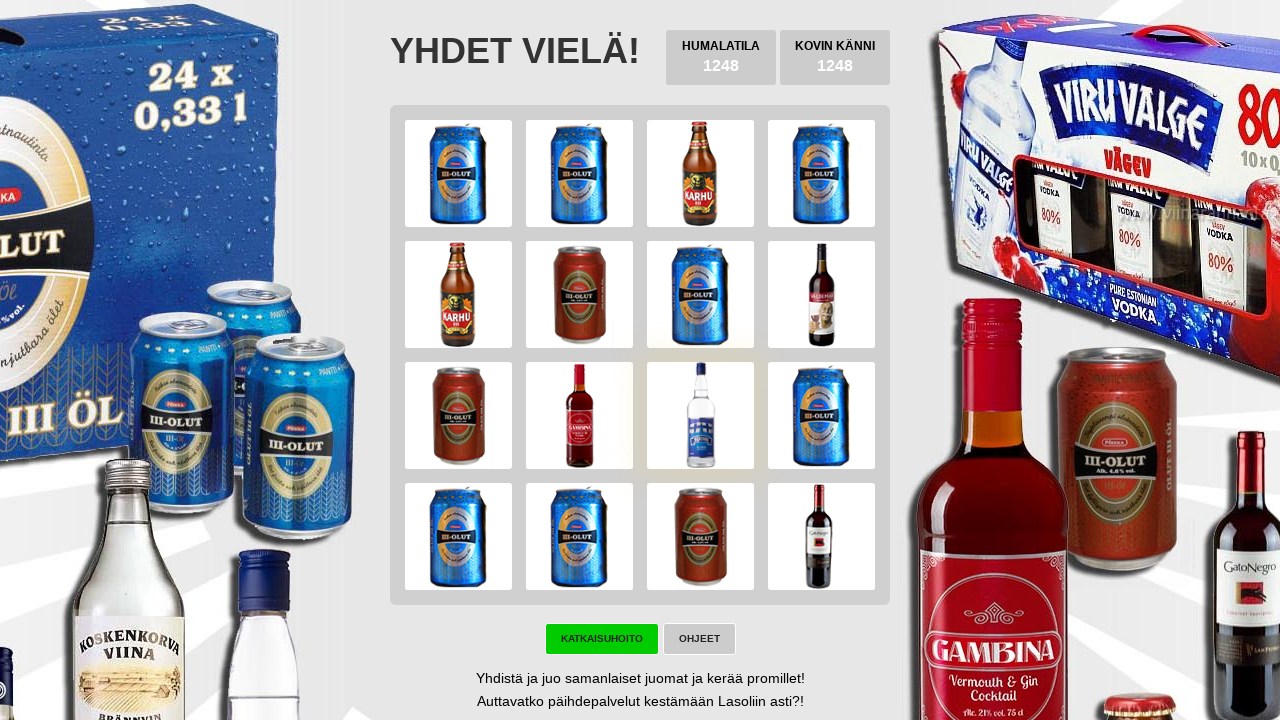

Checked for game won button visibility
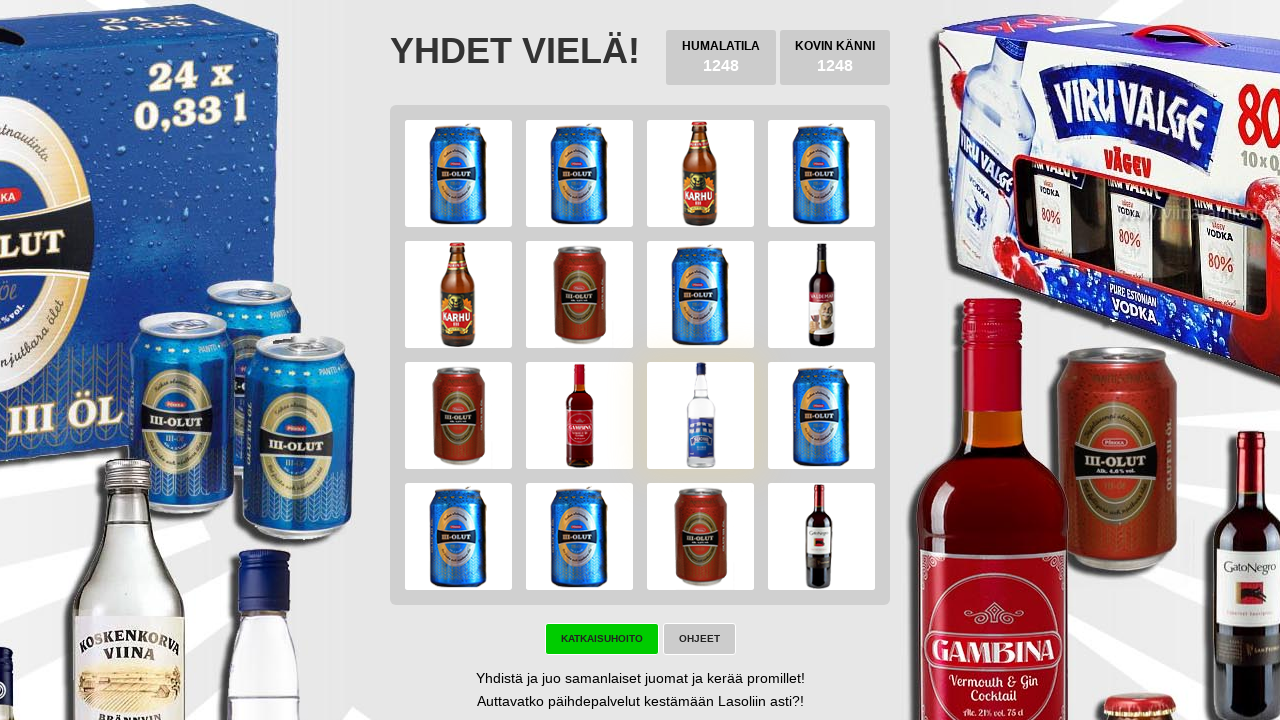

Waited 100ms before next iteration
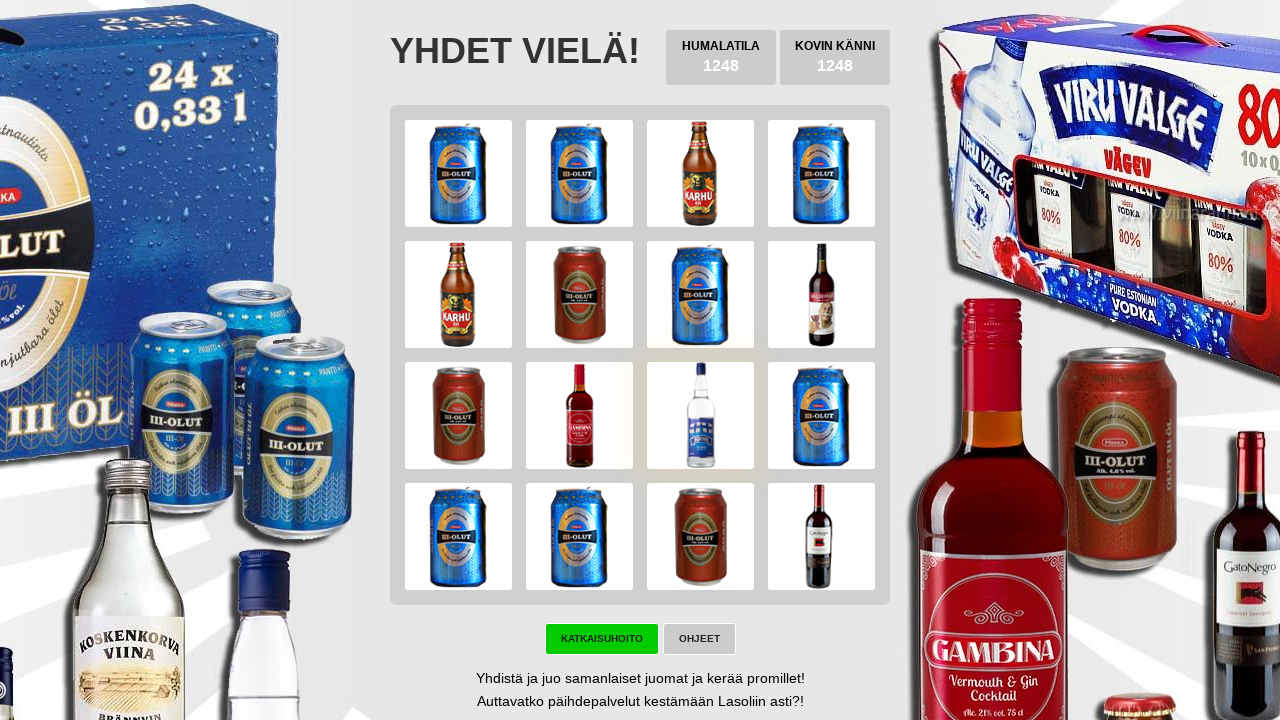

Pressed ArrowLeft arrow key on body
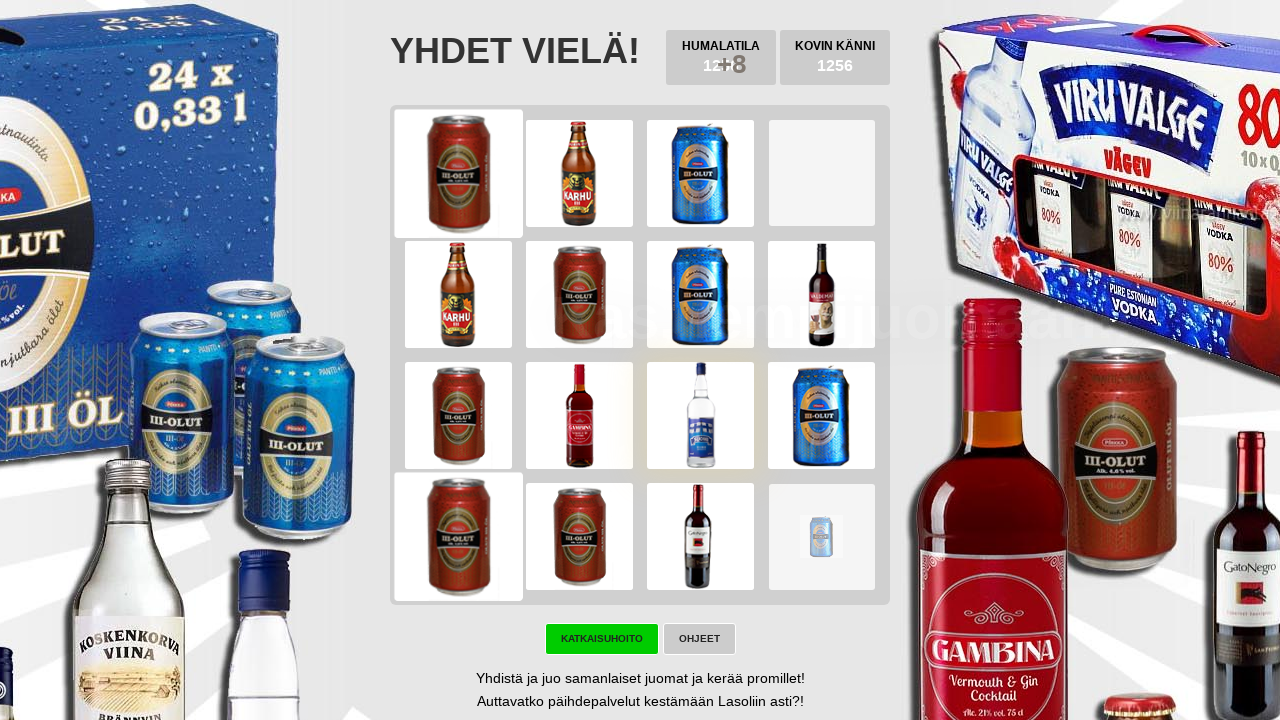

Pressed ArrowDown arrow key on body
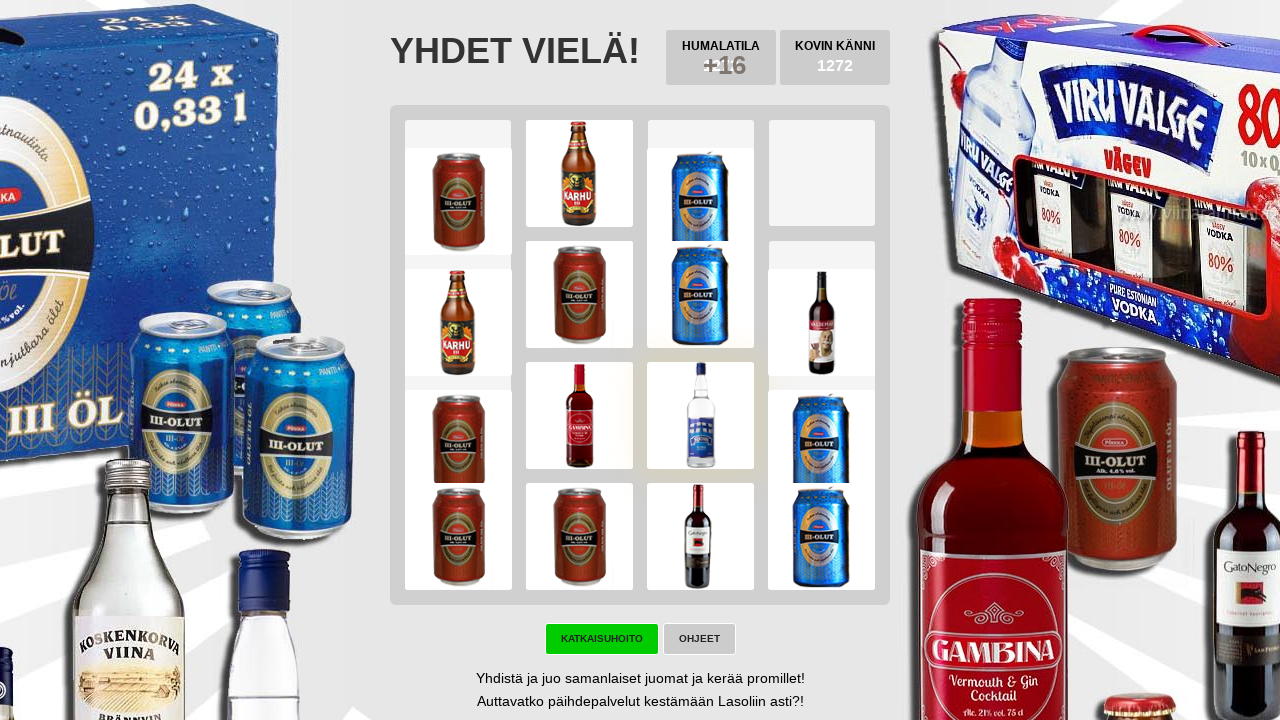

Pressed ArrowRight arrow key on body
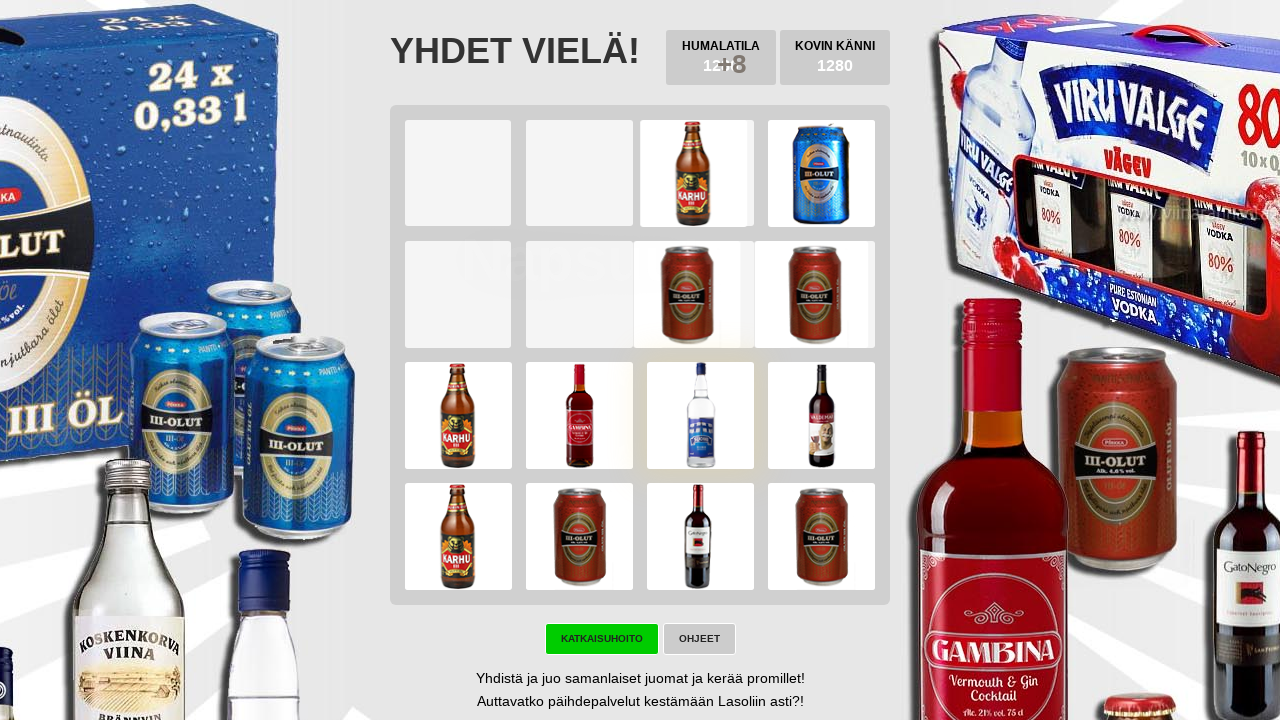

Pressed ArrowUp arrow key on body
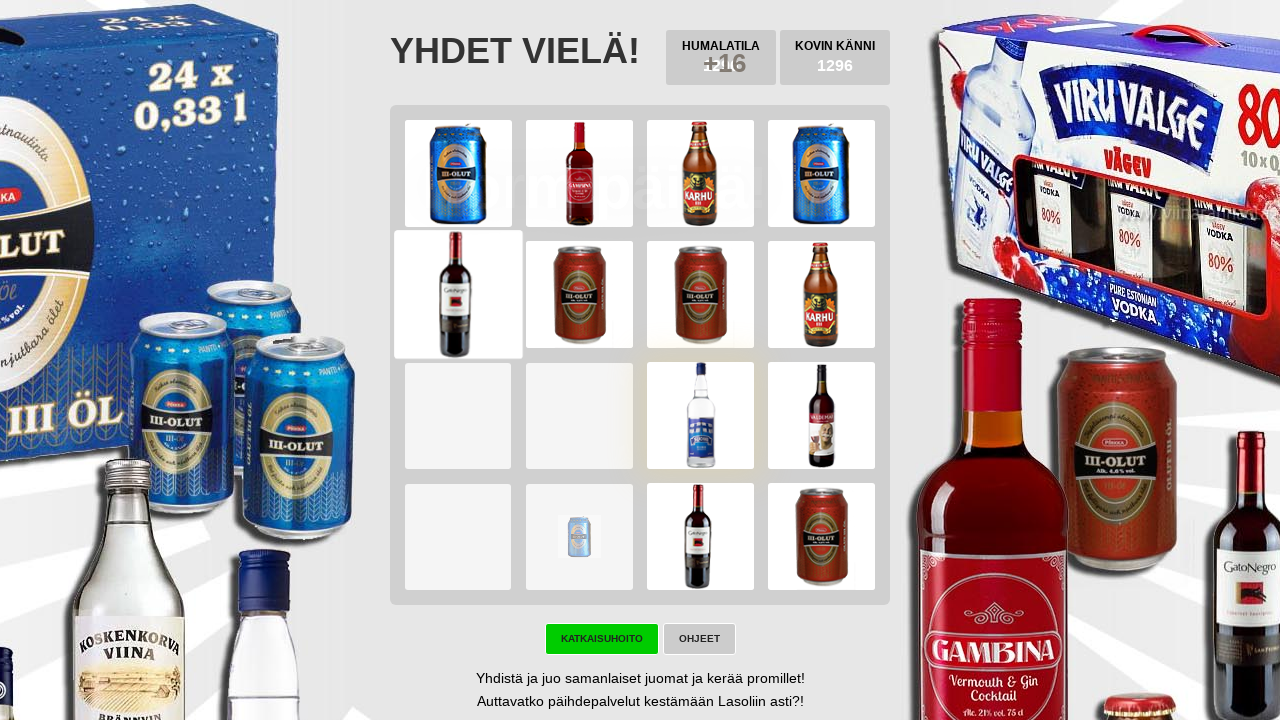

Checked for 'try again' button visibility
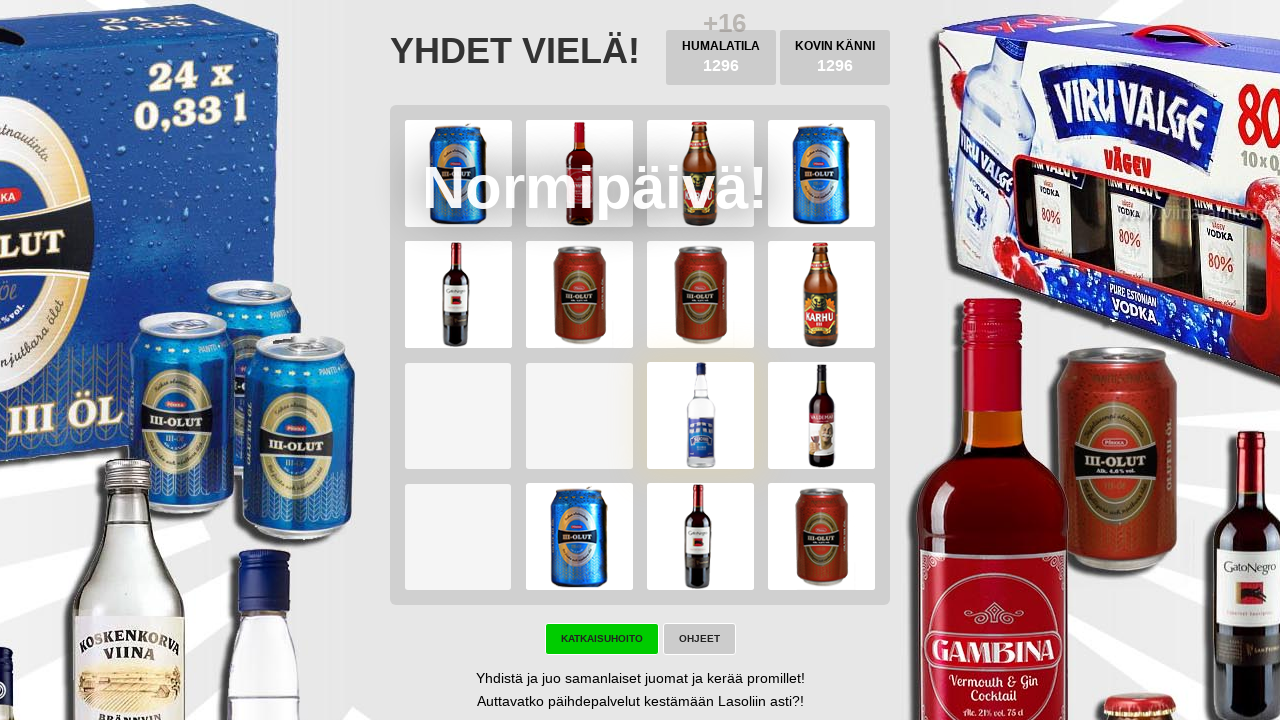

Checked for game won button visibility
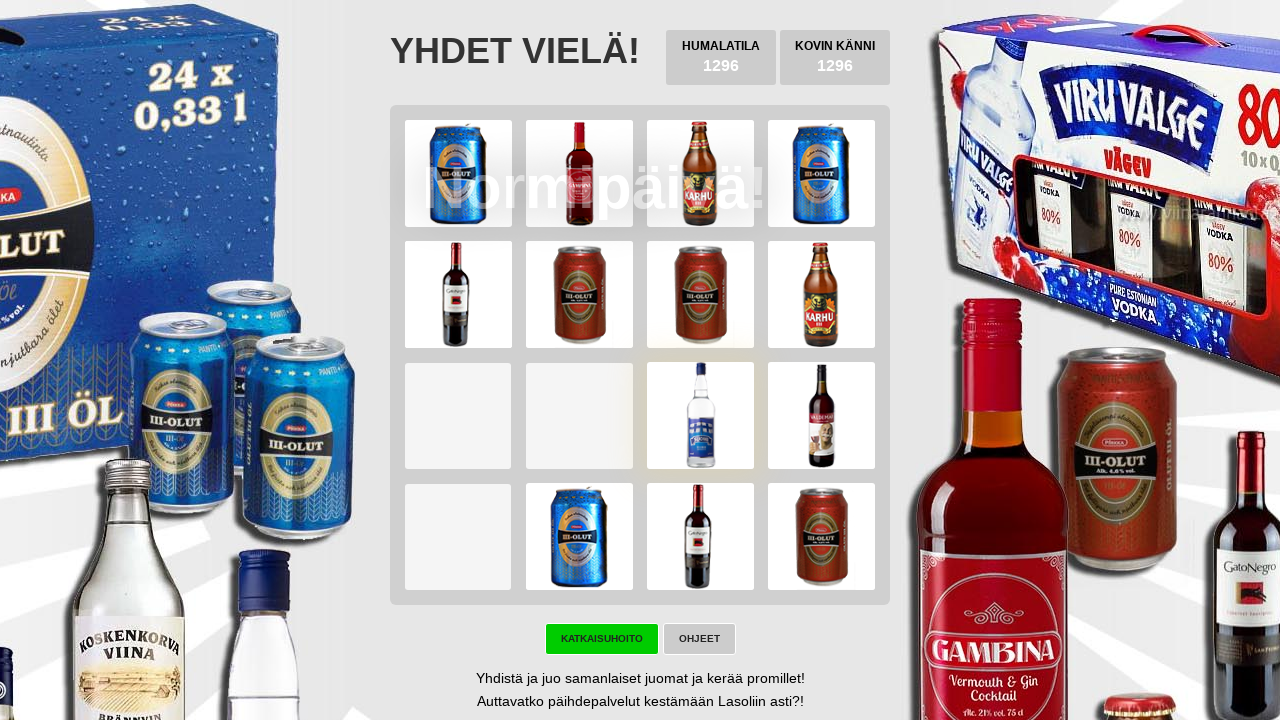

Waited 100ms before next iteration
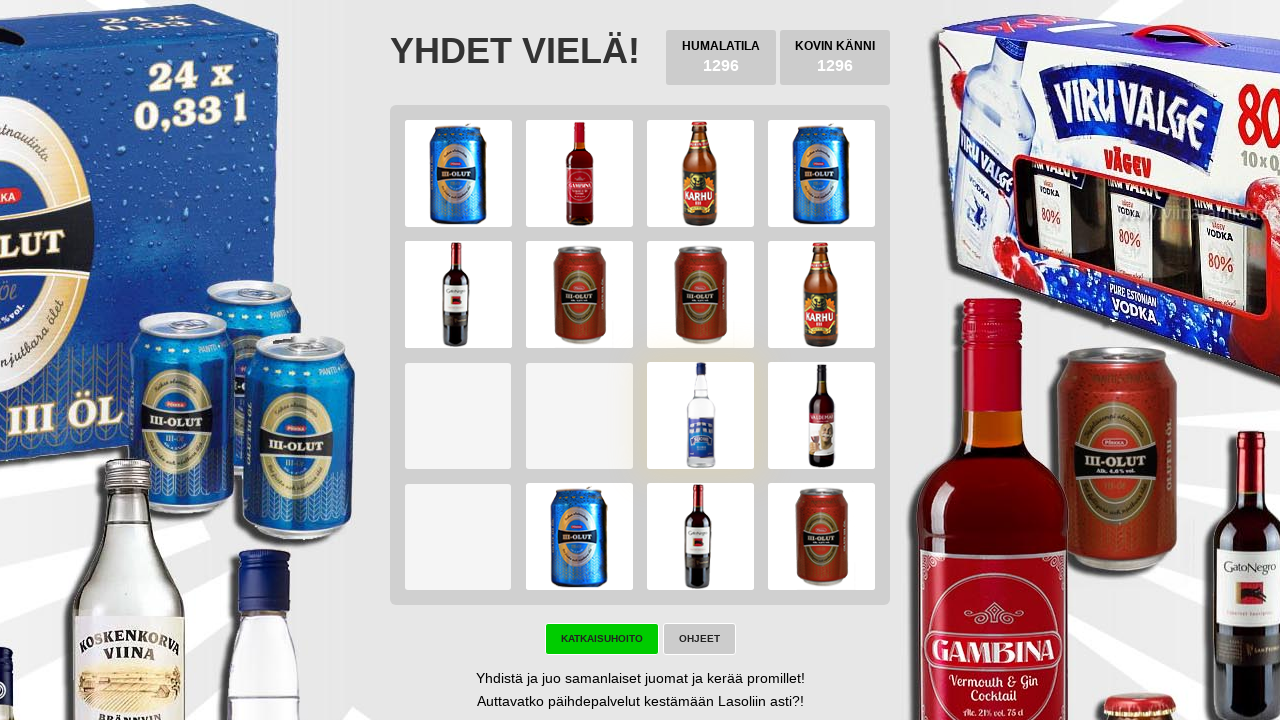

Pressed ArrowLeft arrow key on body
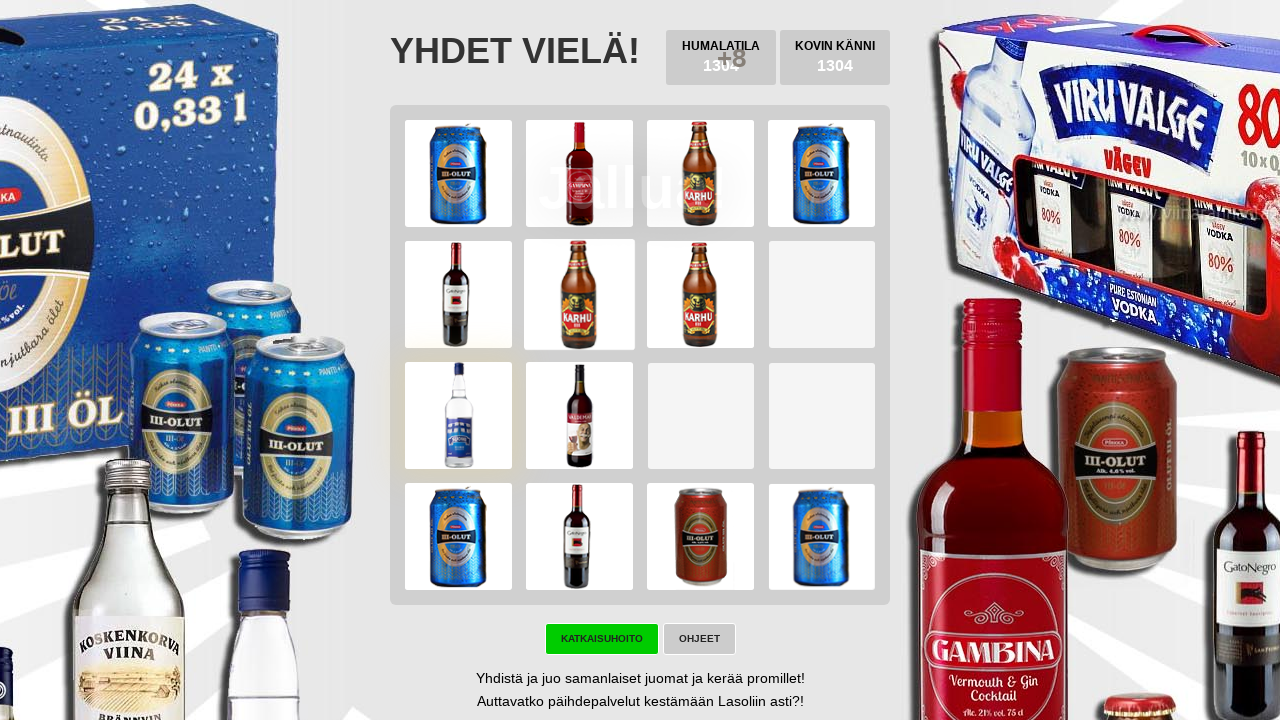

Pressed ArrowDown arrow key on body
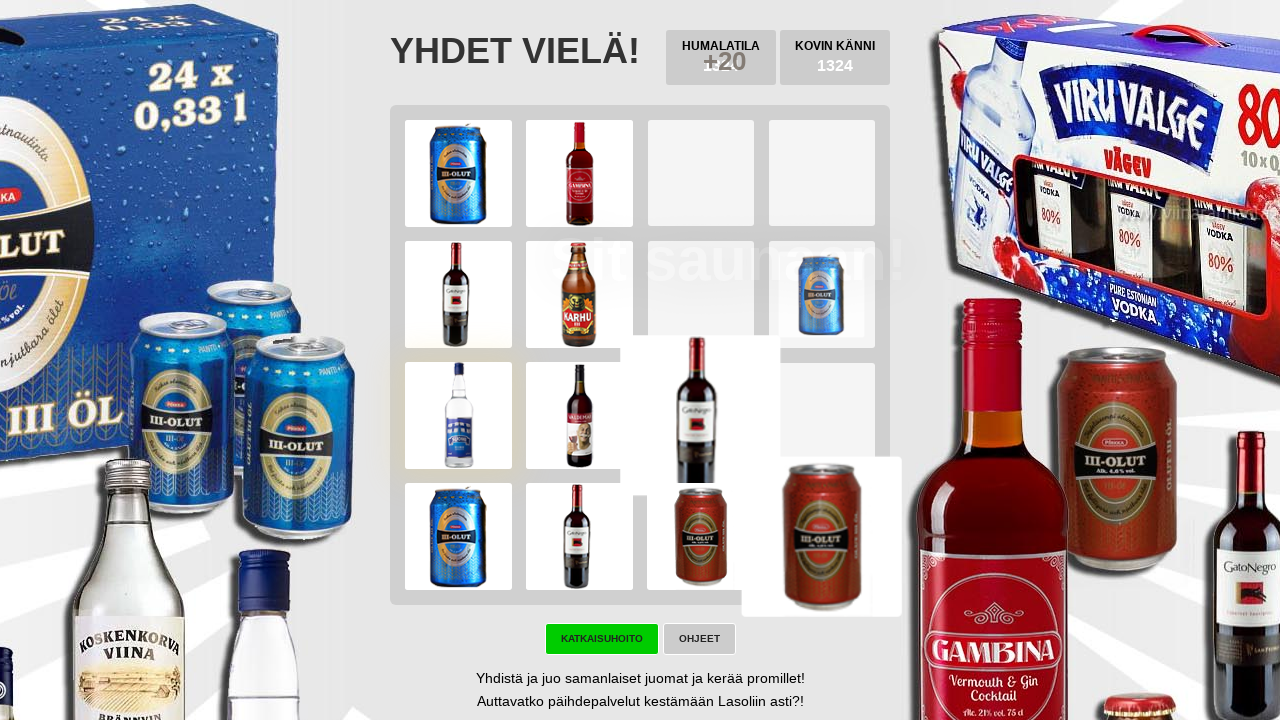

Pressed ArrowRight arrow key on body
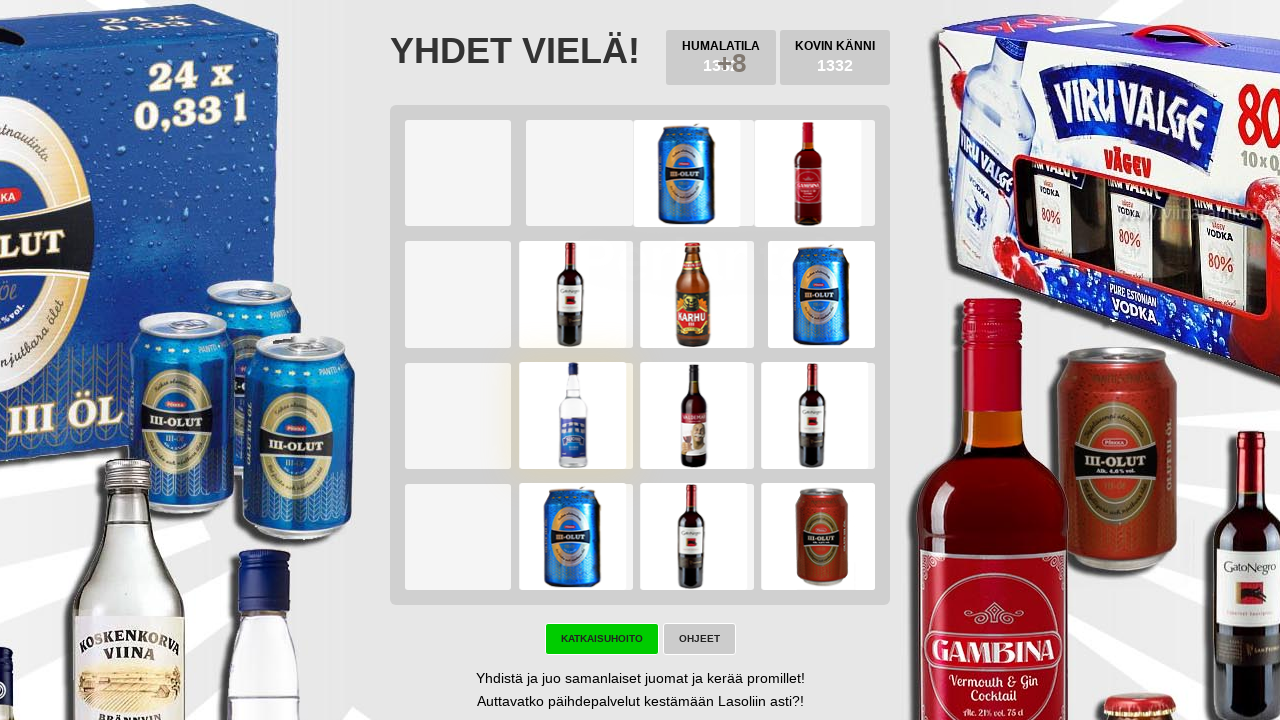

Pressed ArrowUp arrow key on body
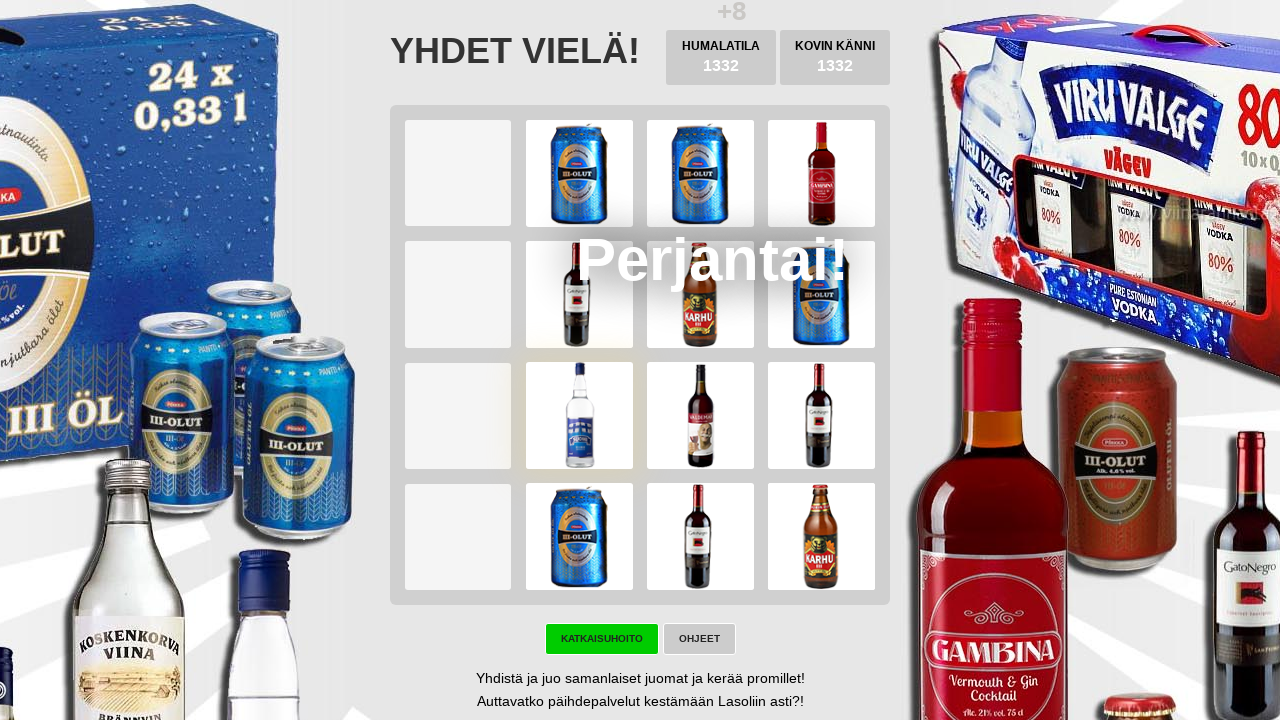

Checked for 'try again' button visibility
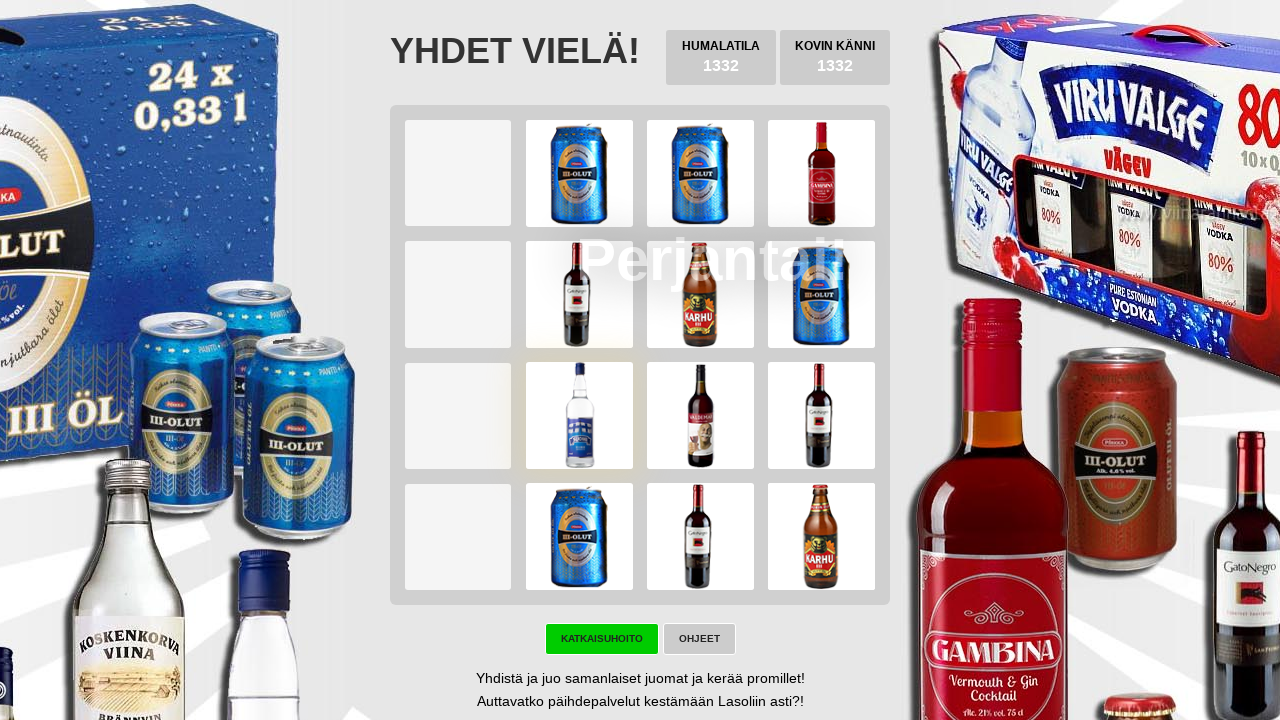

Checked for game won button visibility
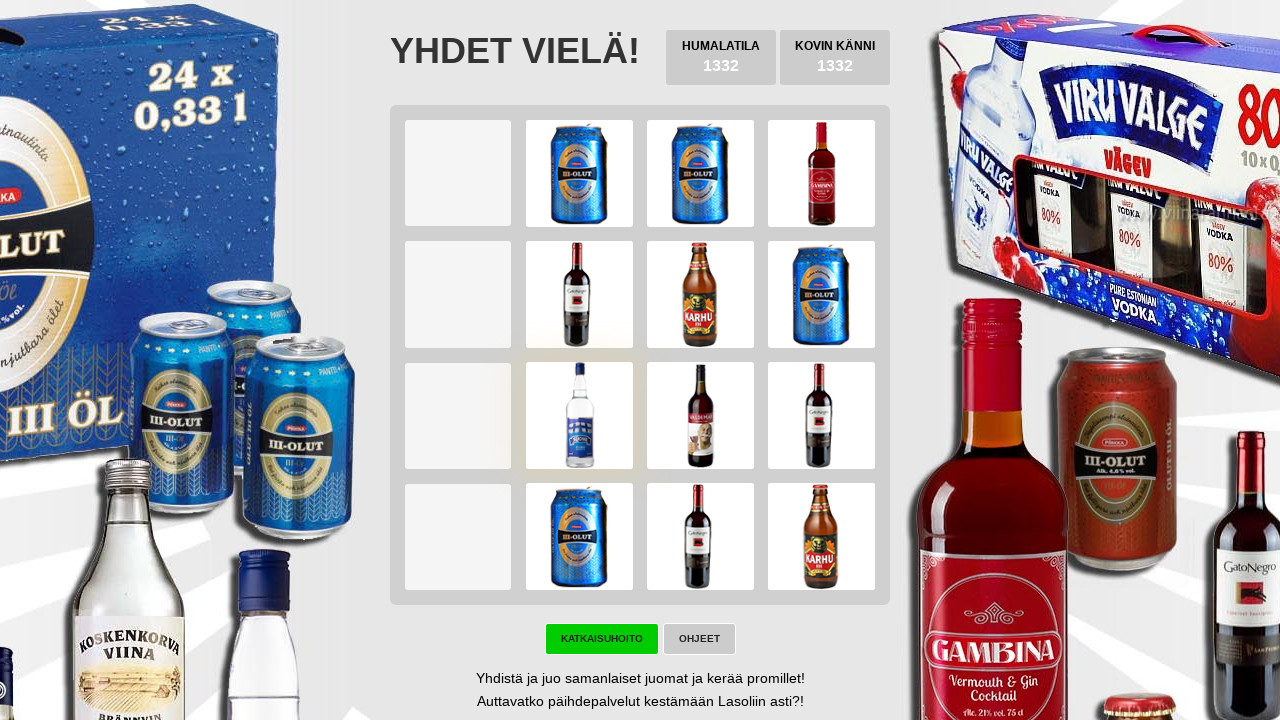

Waited 100ms before next iteration
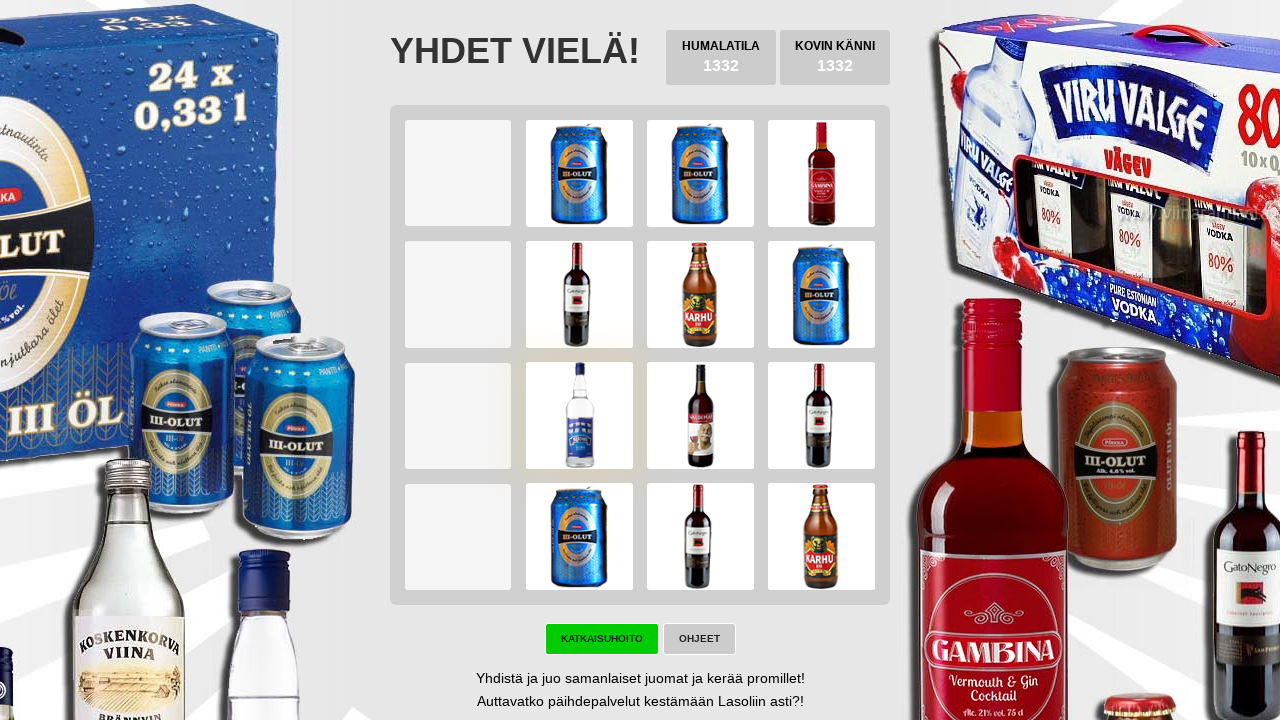

Pressed ArrowLeft arrow key on body
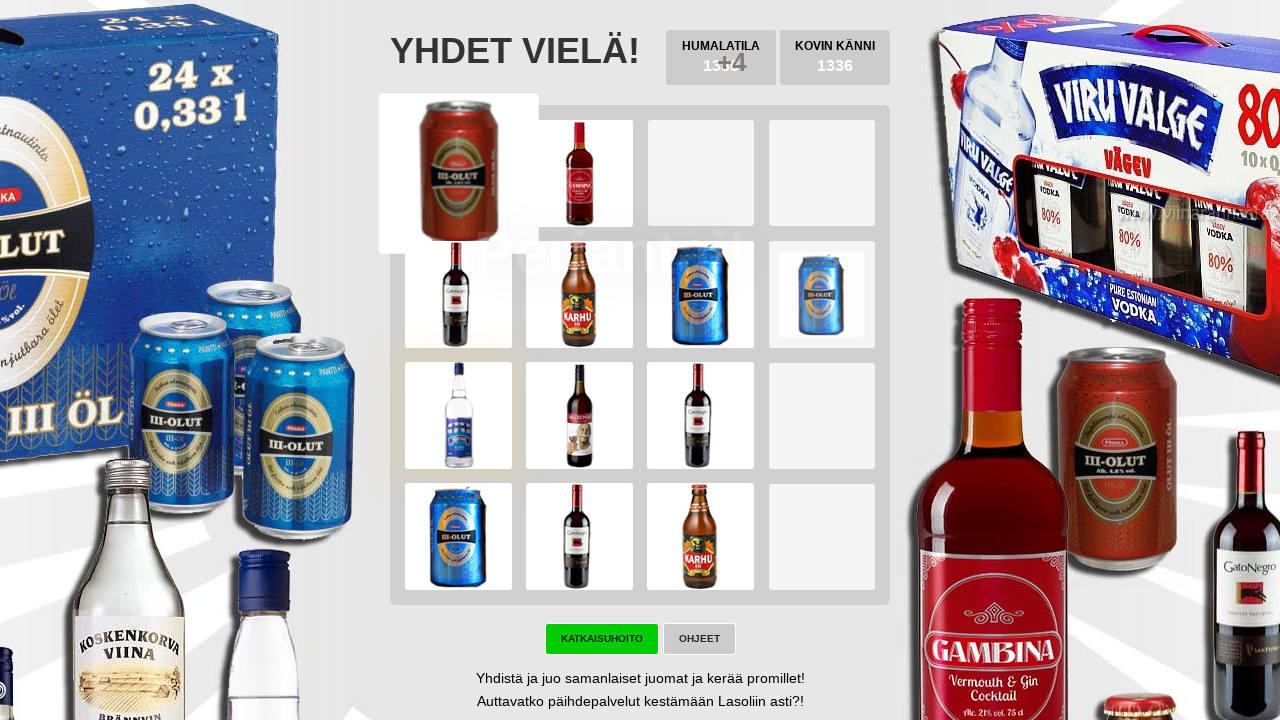

Pressed ArrowDown arrow key on body
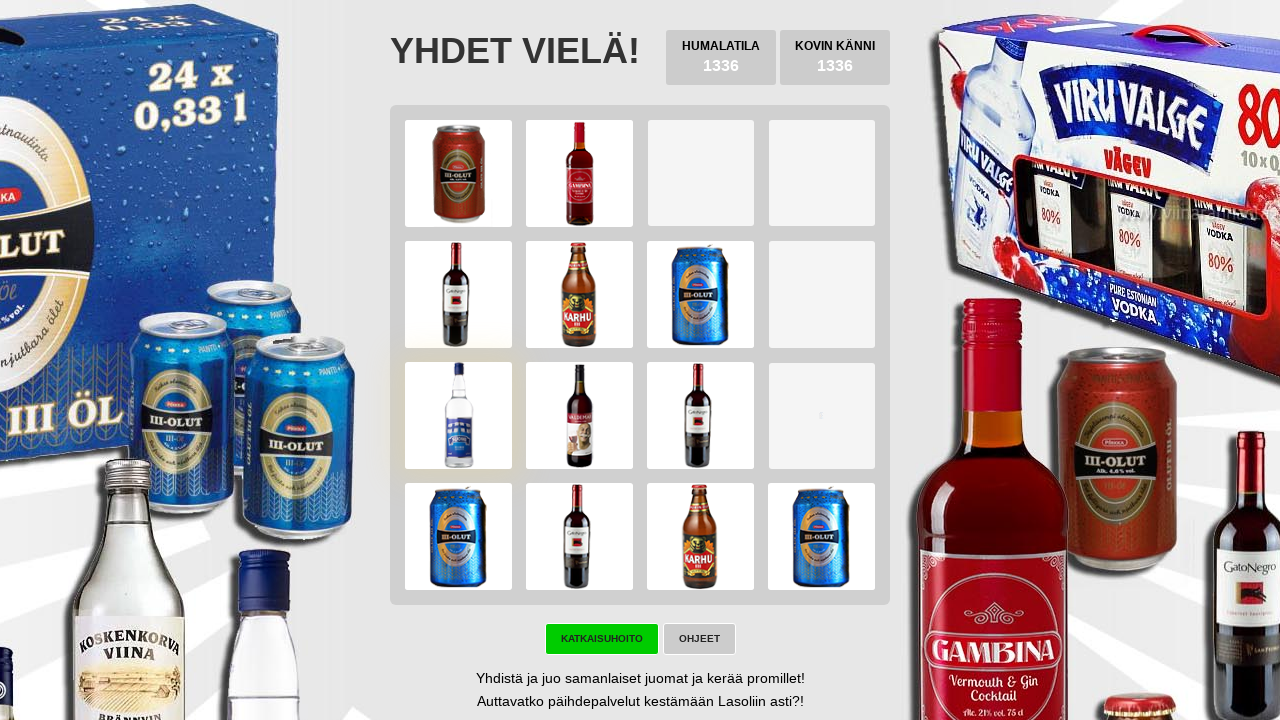

Pressed ArrowRight arrow key on body
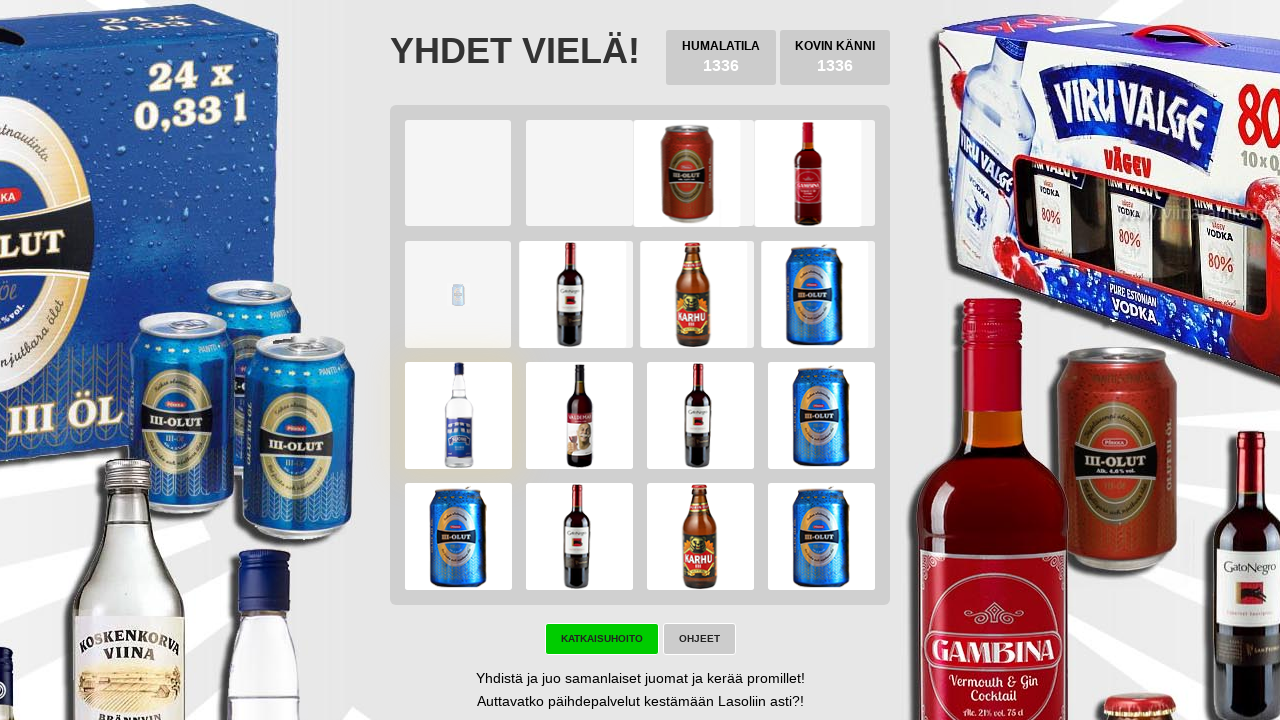

Pressed ArrowUp arrow key on body
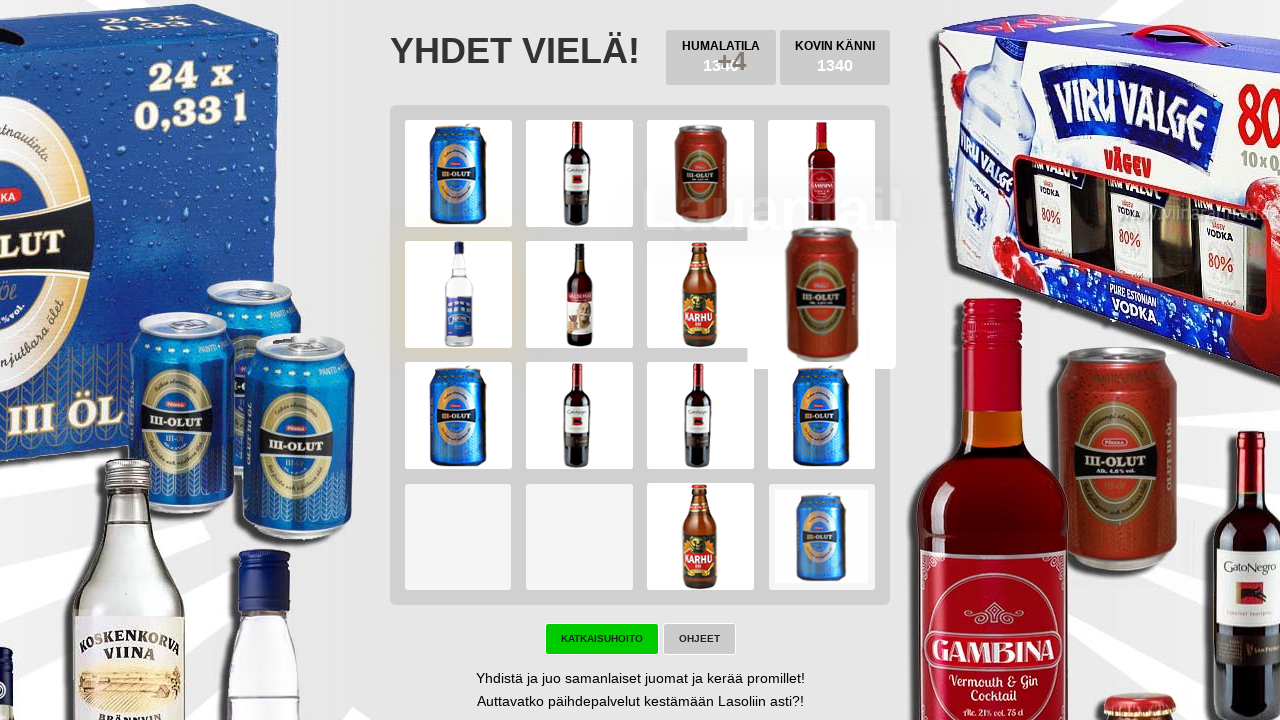

Checked for 'try again' button visibility
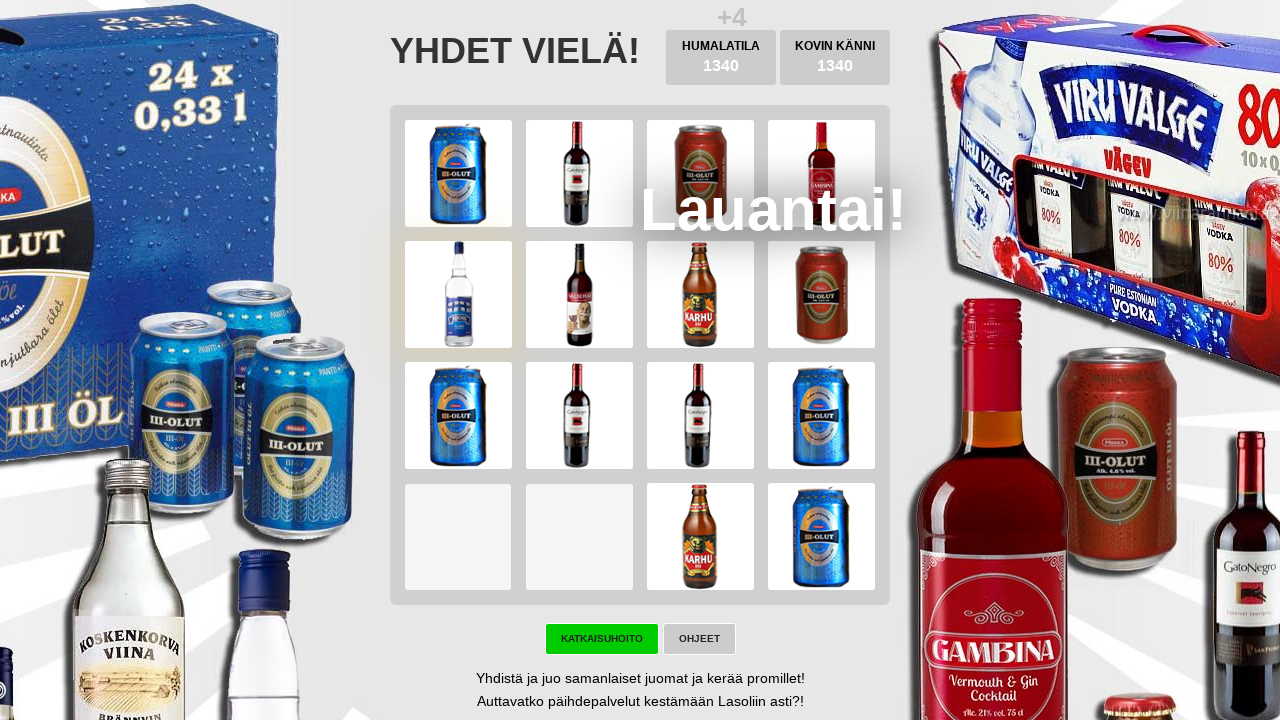

Checked for game won button visibility
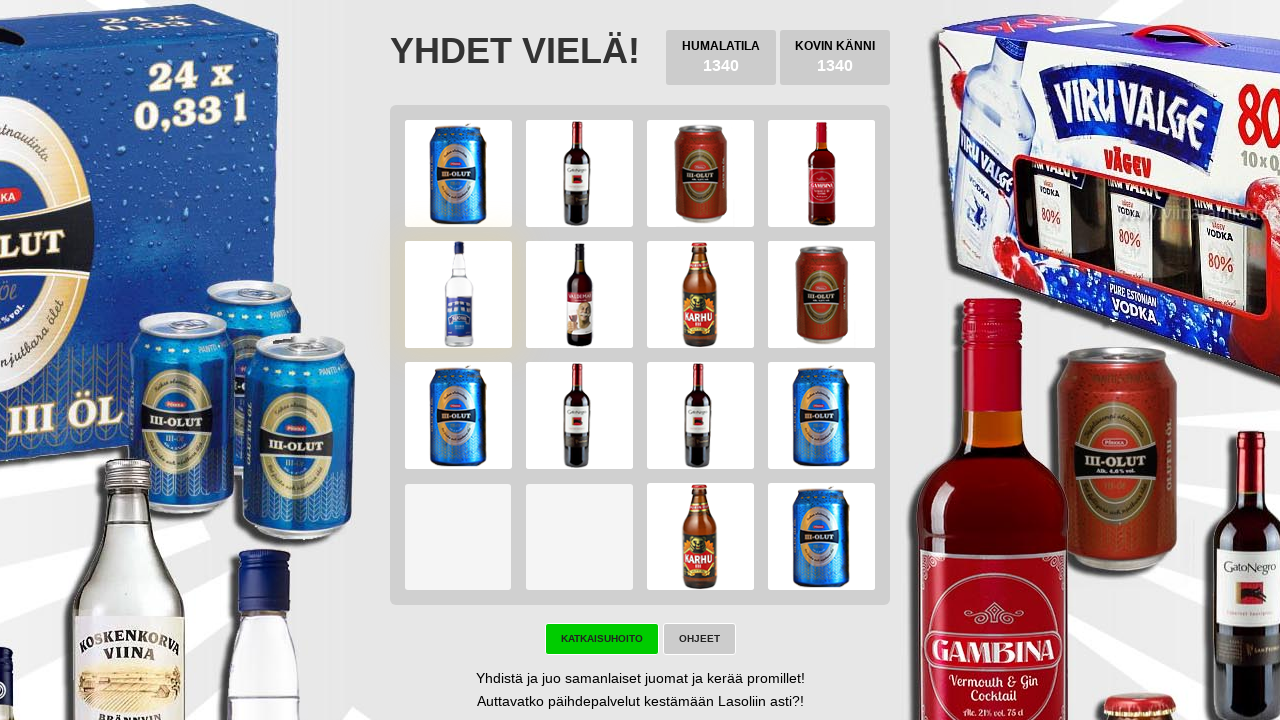

Waited 100ms before next iteration
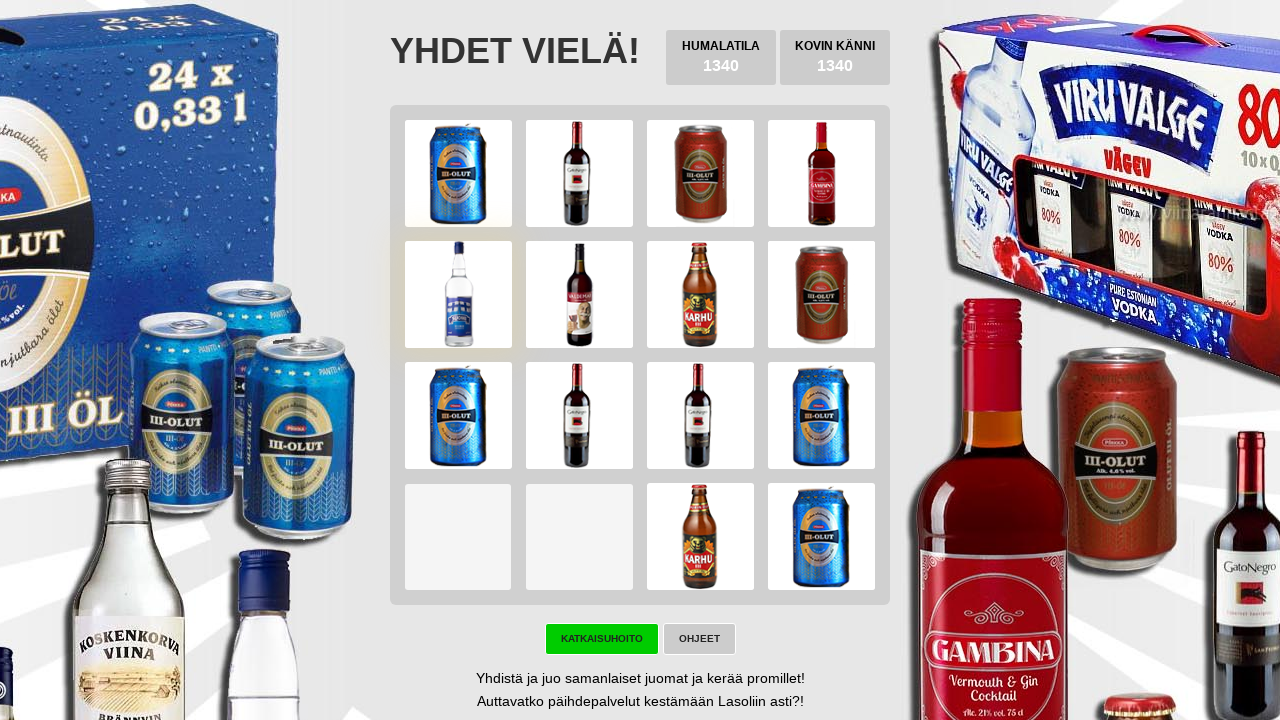

Pressed ArrowLeft arrow key on body
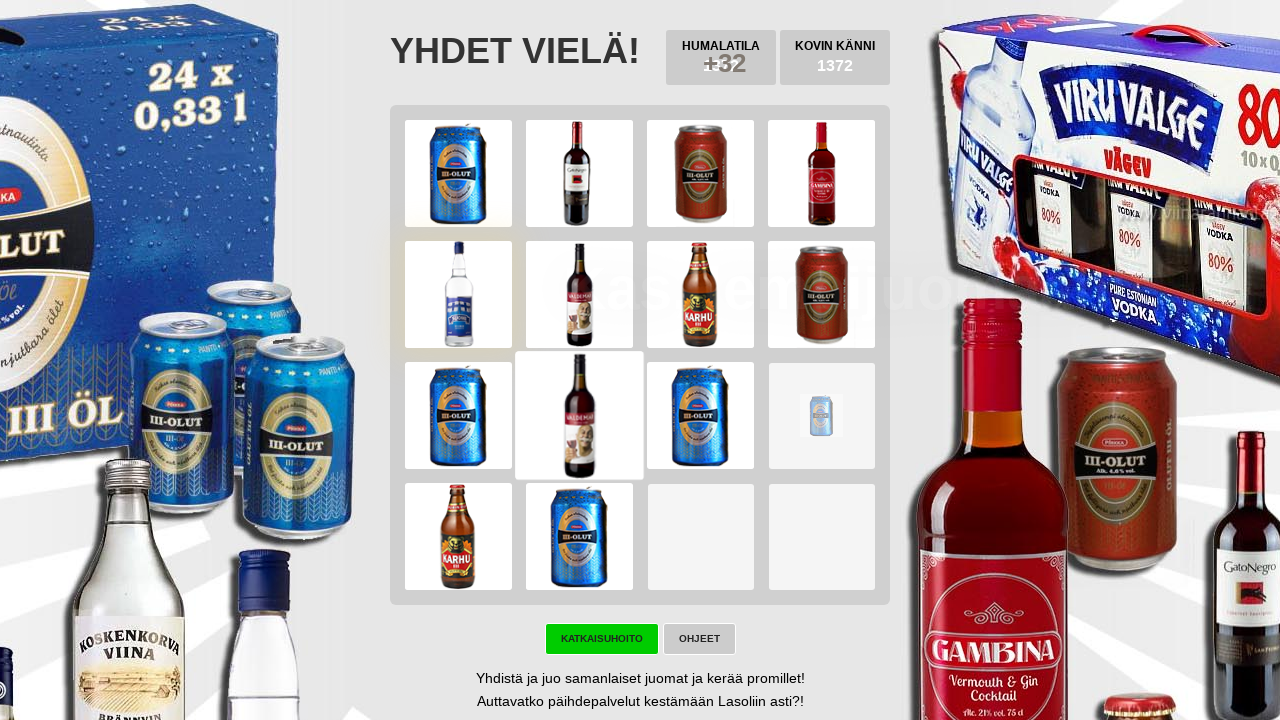

Pressed ArrowDown arrow key on body
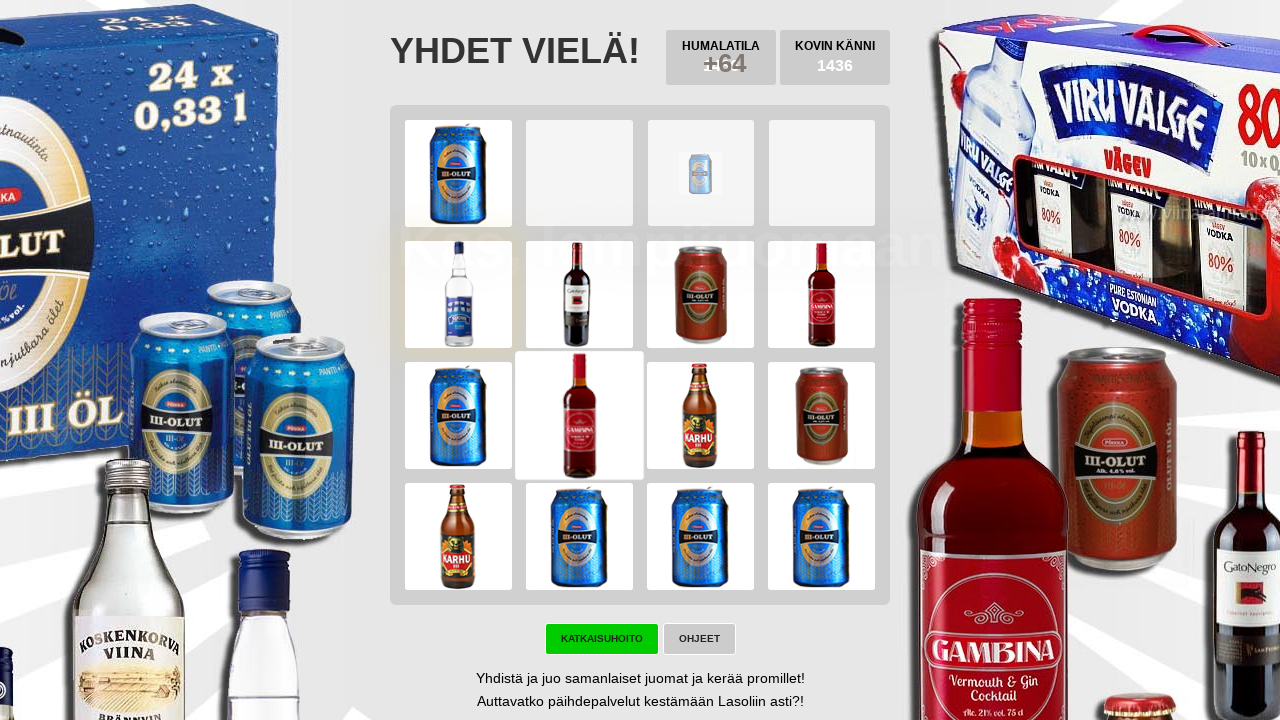

Pressed ArrowRight arrow key on body
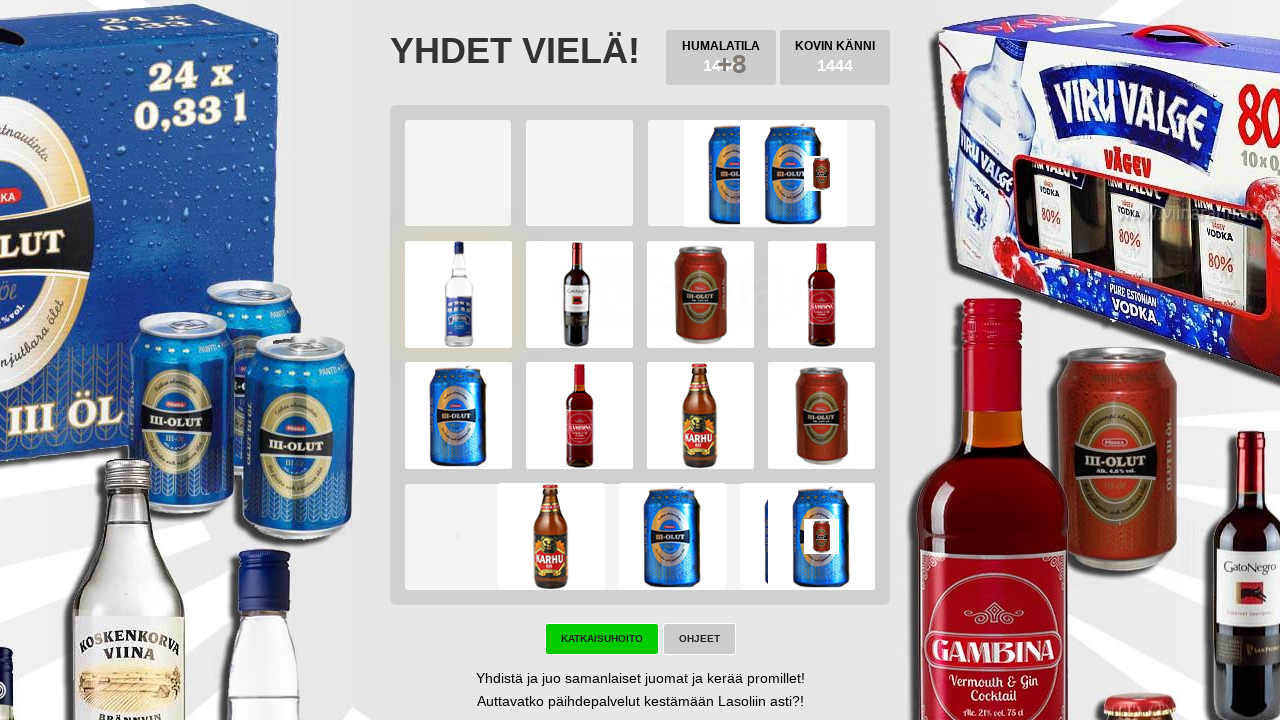

Pressed ArrowUp arrow key on body
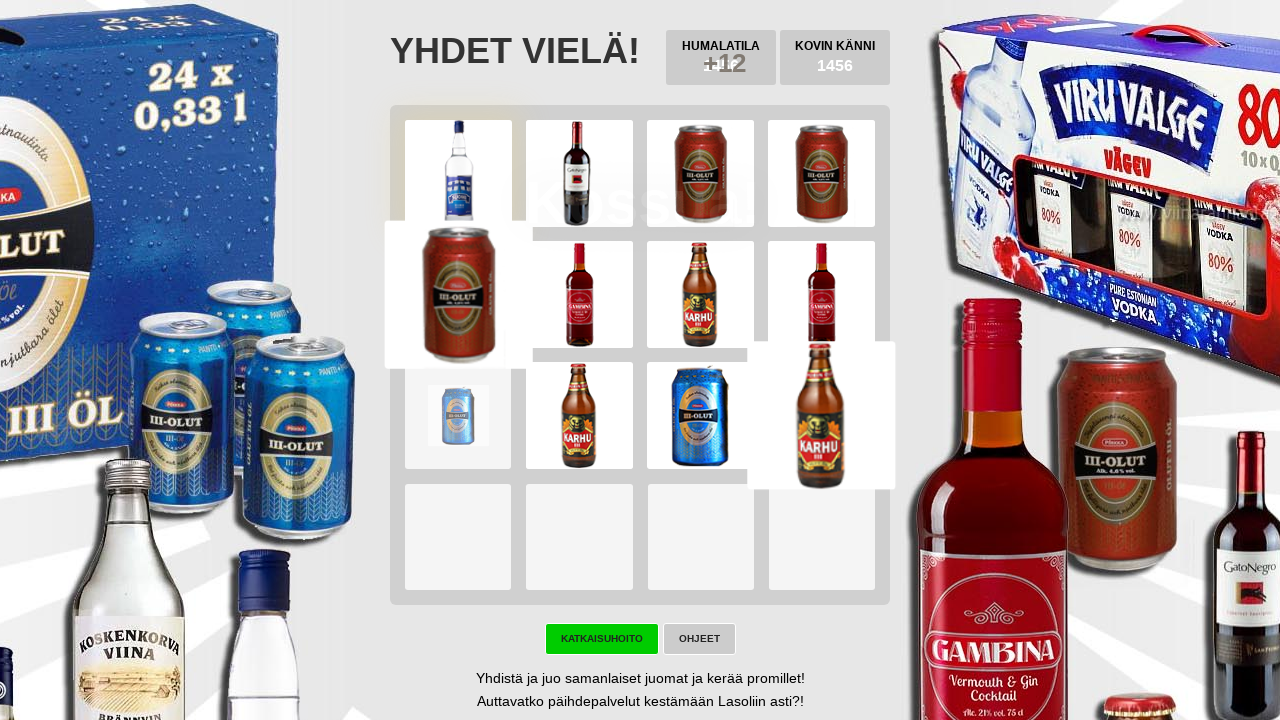

Checked for 'try again' button visibility
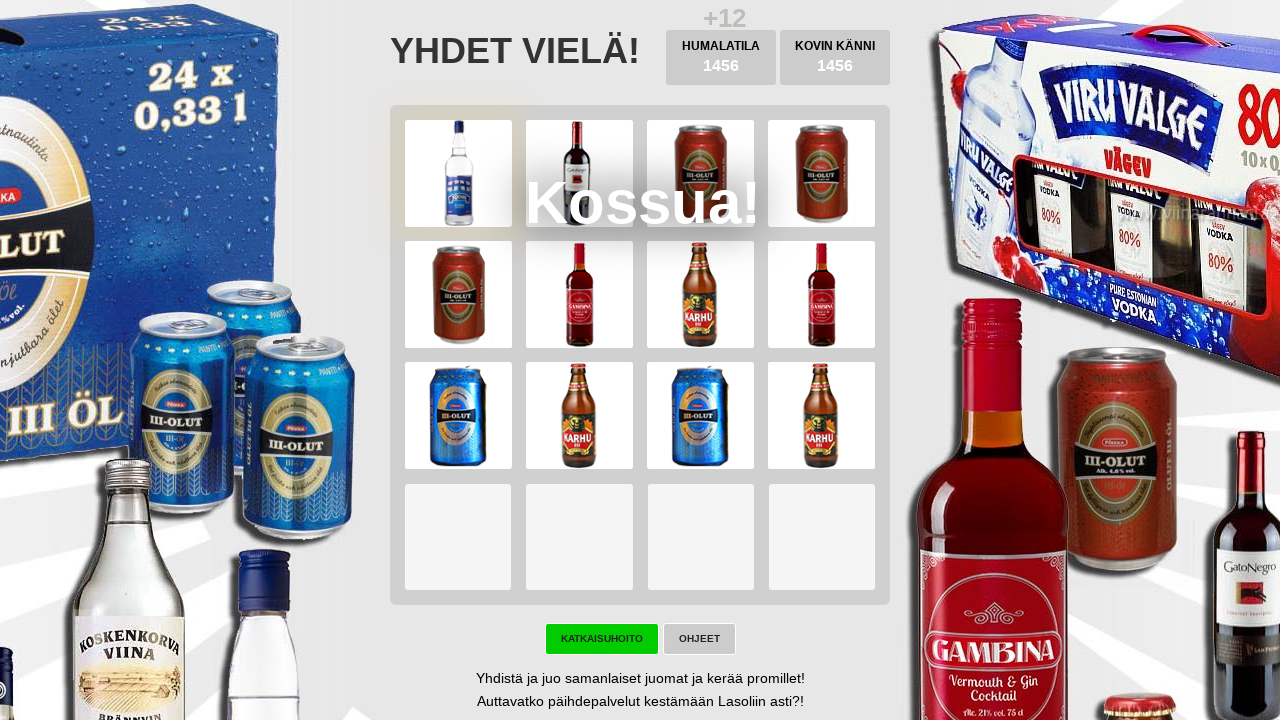

Checked for game won button visibility
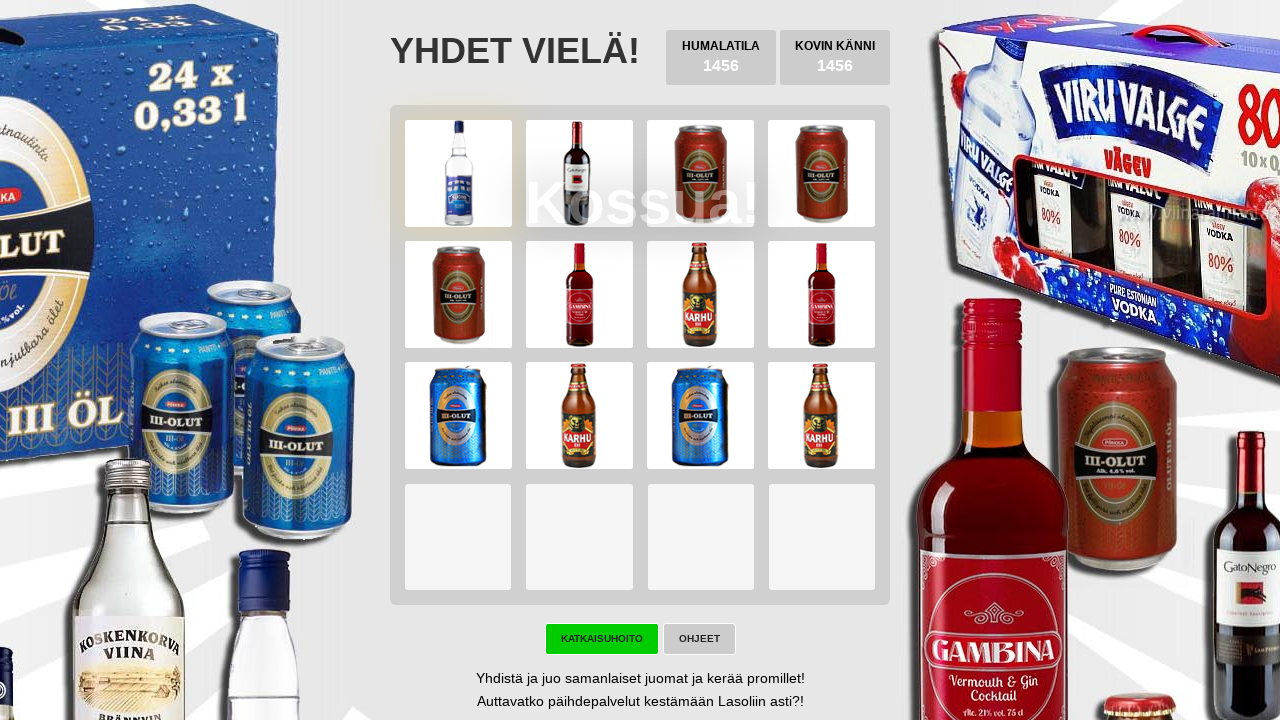

Waited 100ms before next iteration
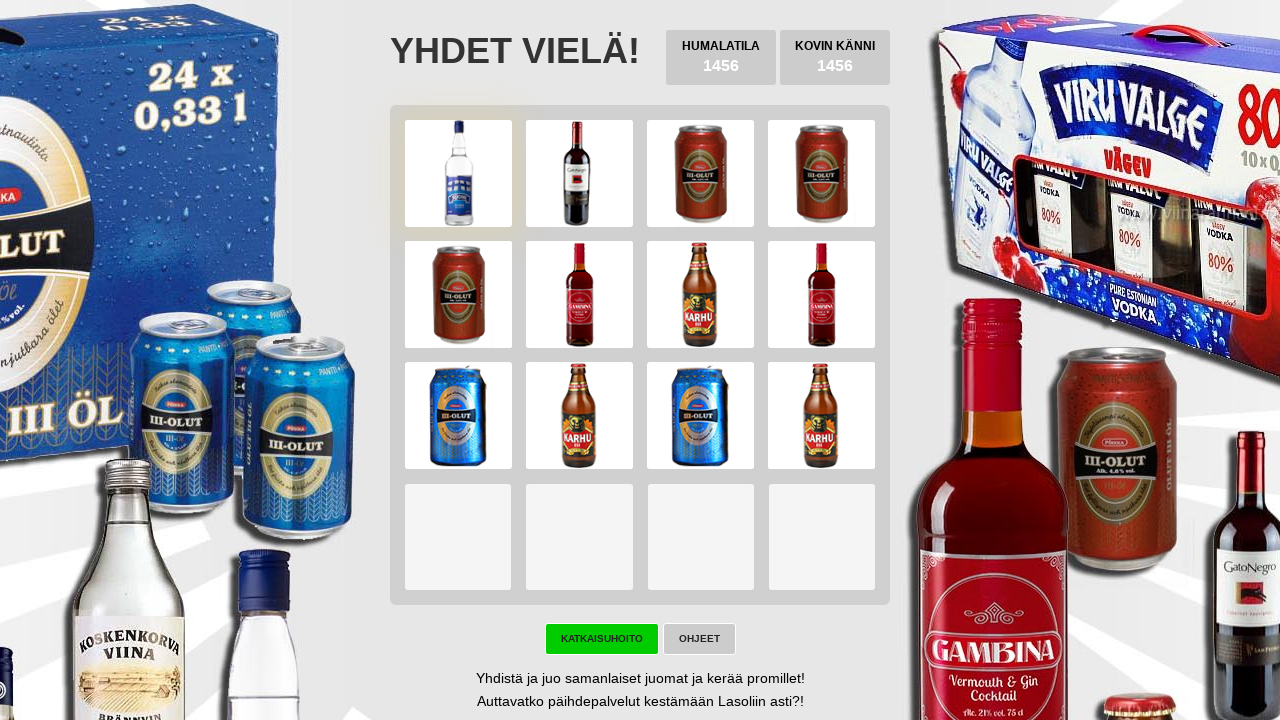

Pressed ArrowLeft arrow key on body
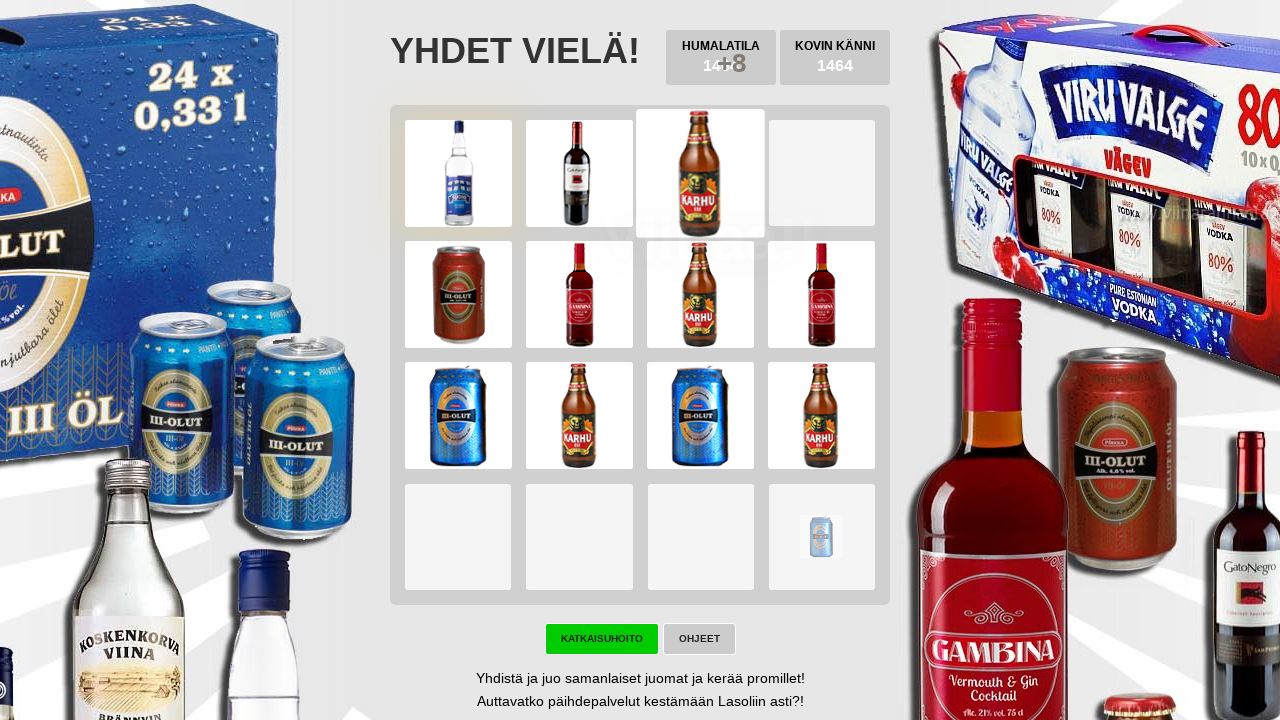

Pressed ArrowDown arrow key on body
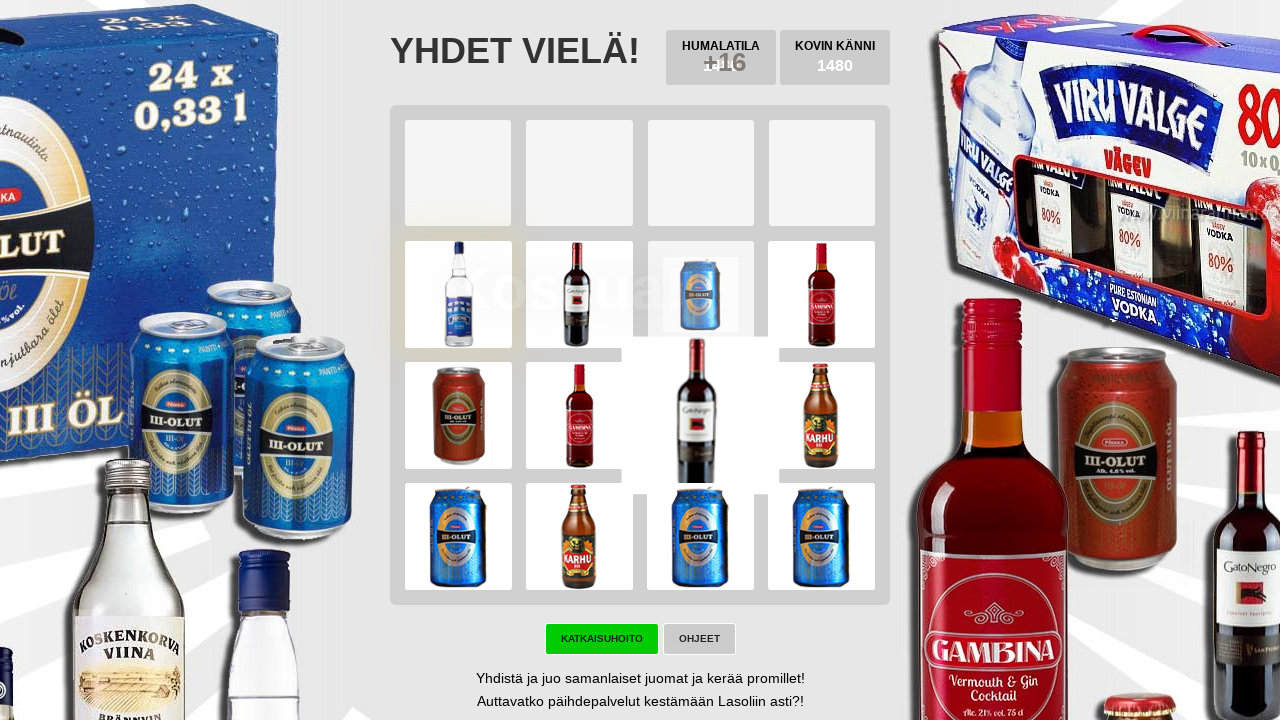

Pressed ArrowRight arrow key on body
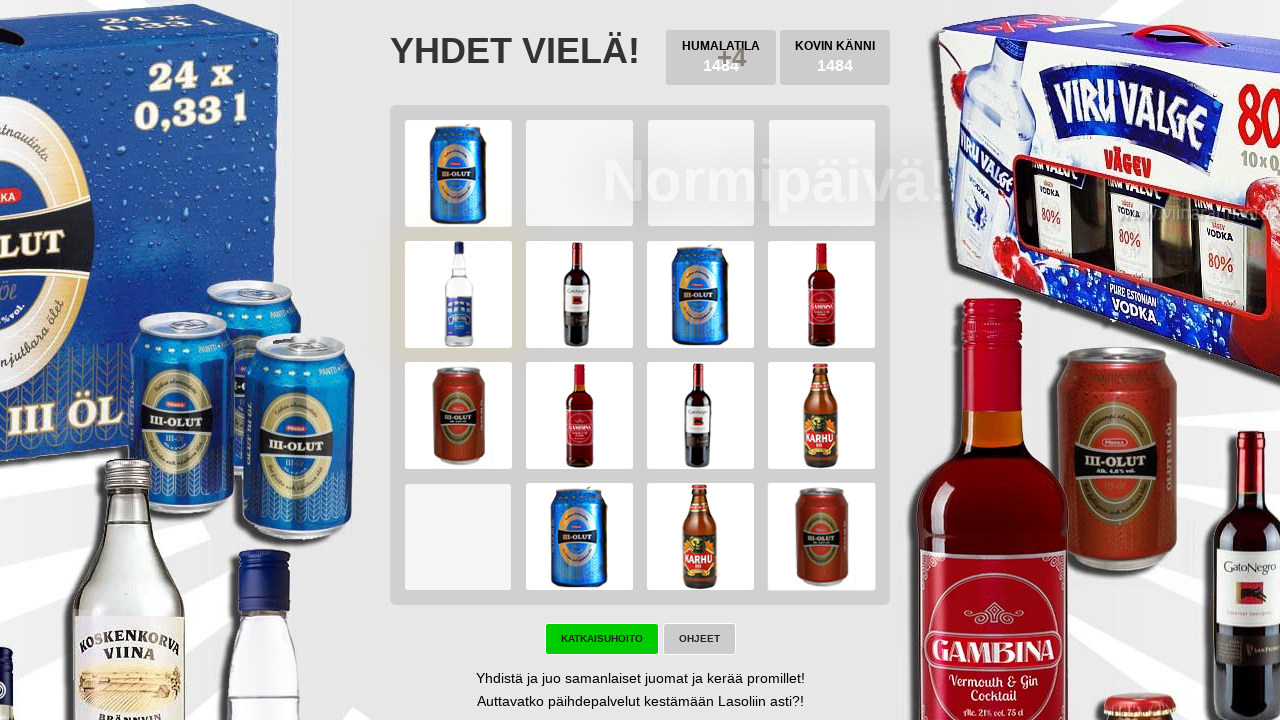

Pressed ArrowUp arrow key on body
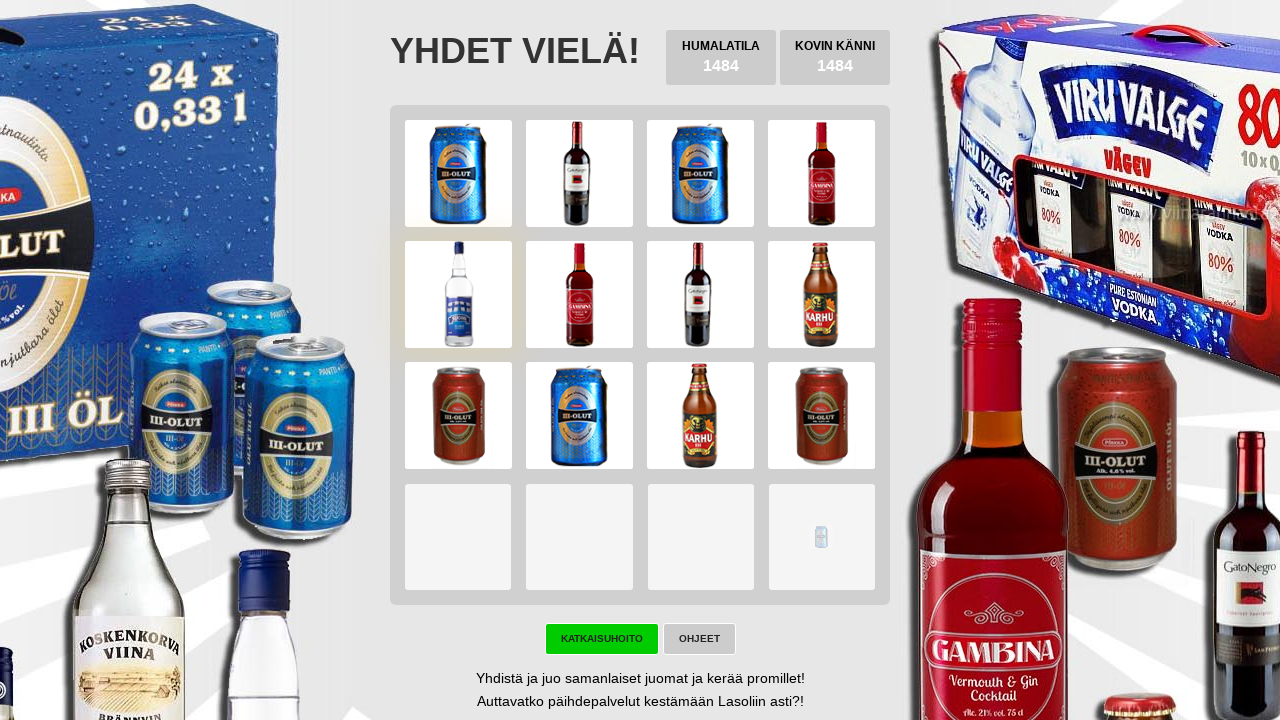

Checked for 'try again' button visibility
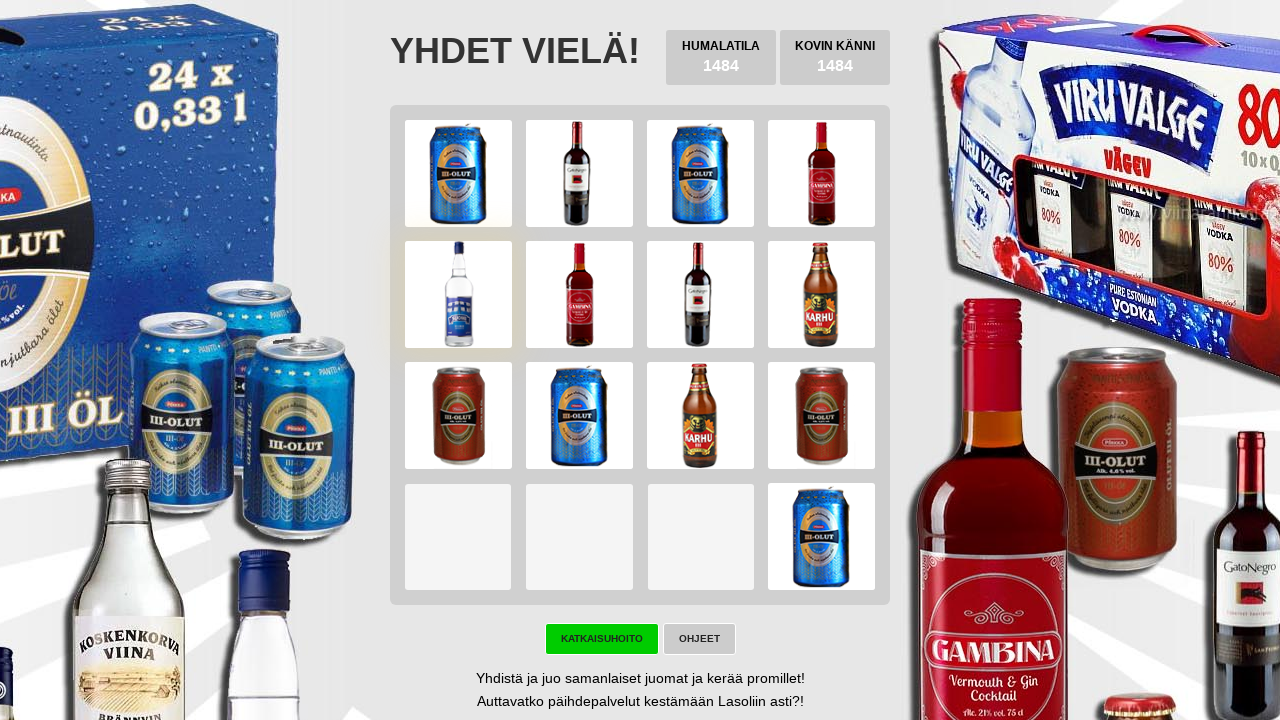

Checked for game won button visibility
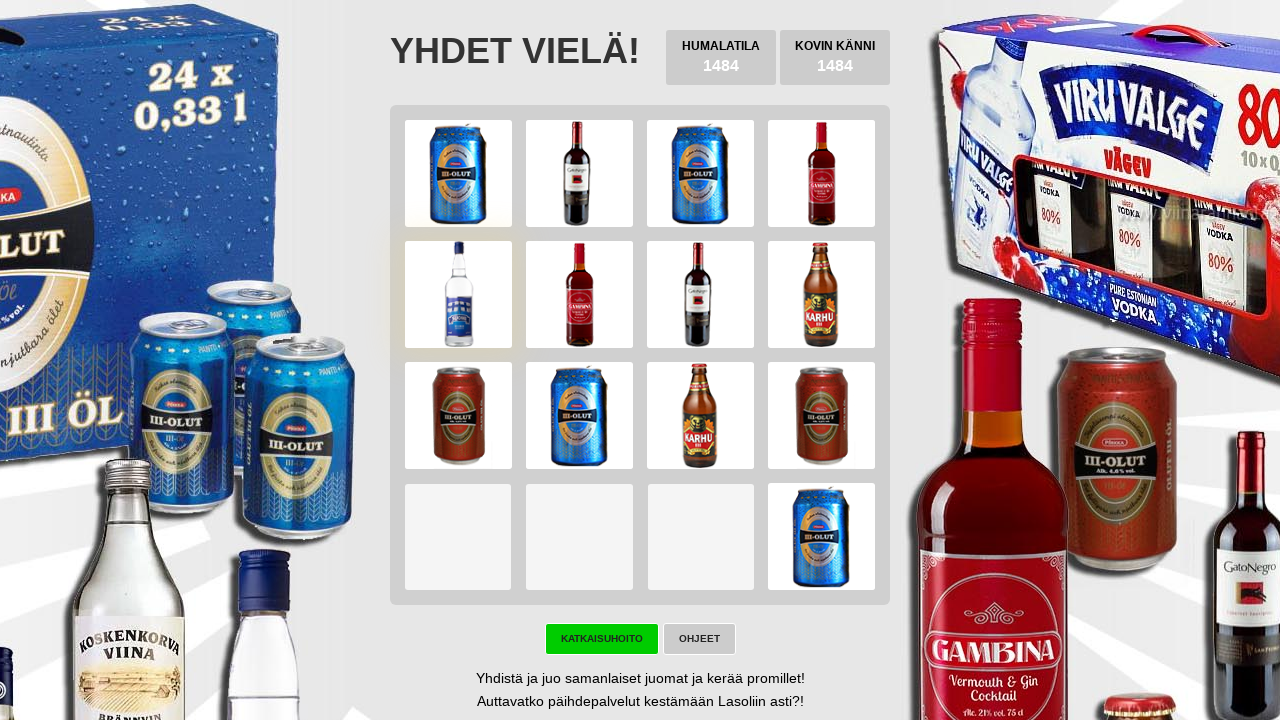

Waited 100ms before next iteration
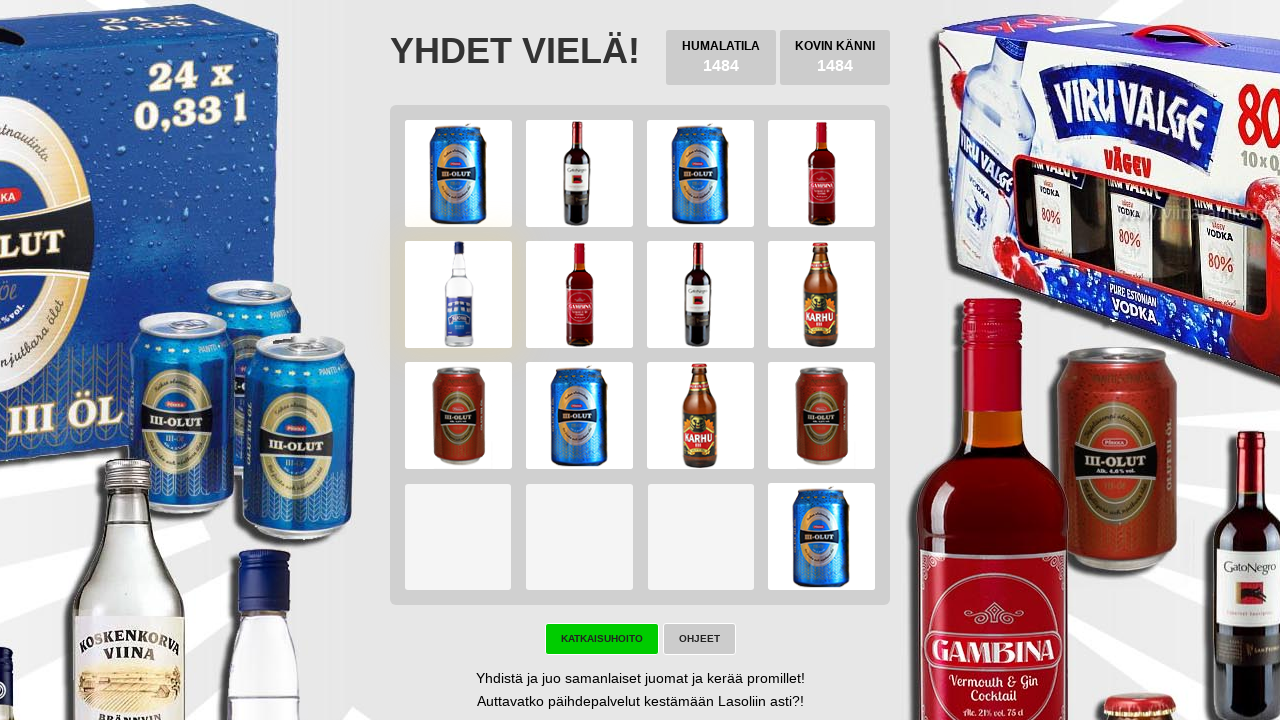

Pressed ArrowLeft arrow key on body
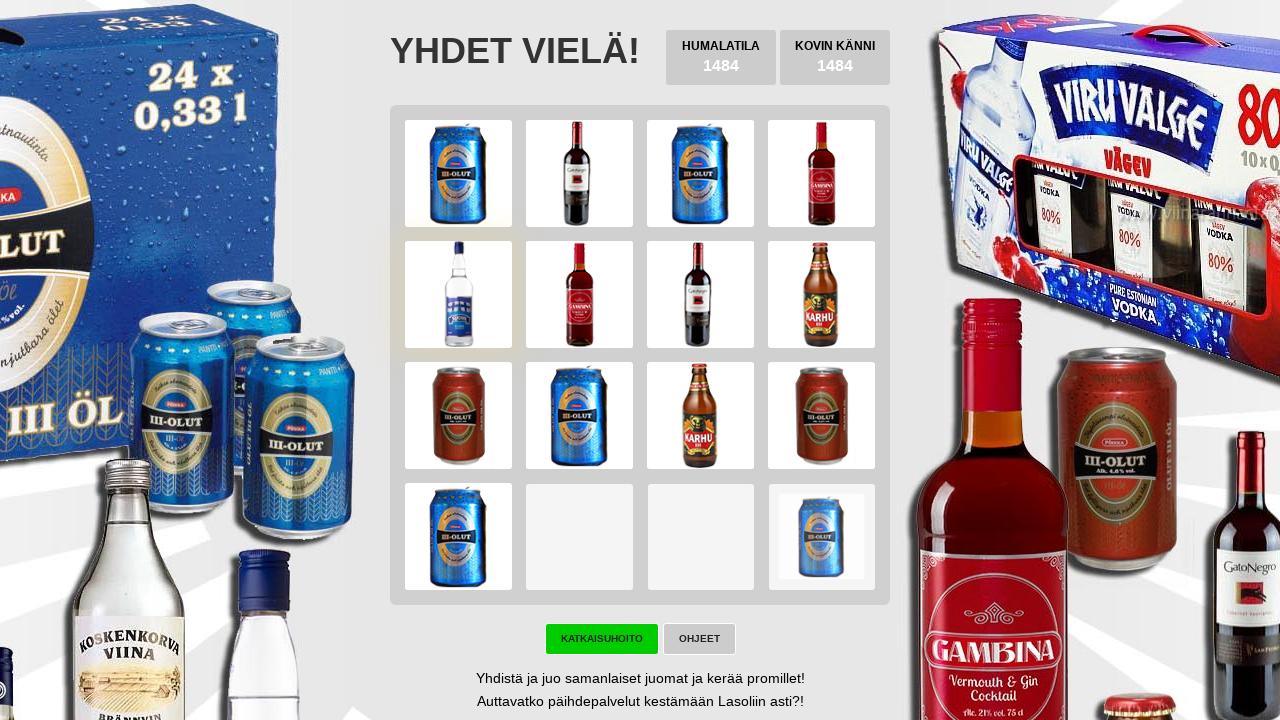

Pressed ArrowDown arrow key on body
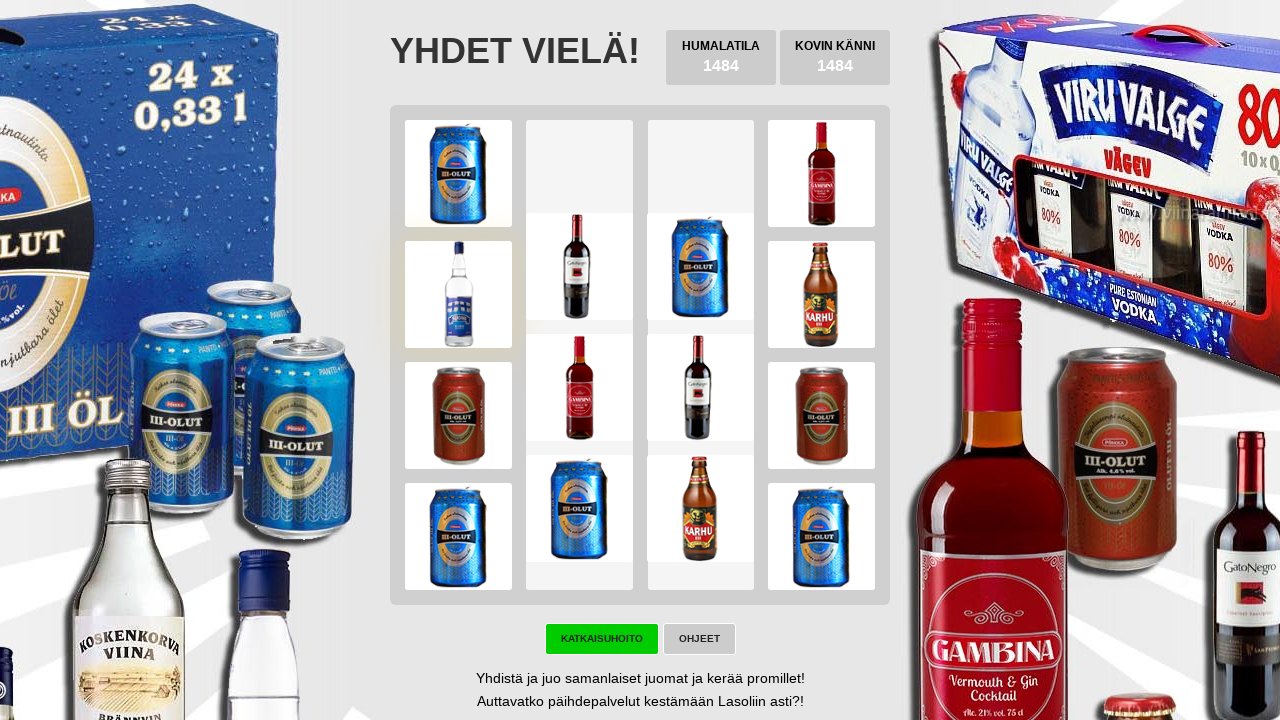

Pressed ArrowRight arrow key on body
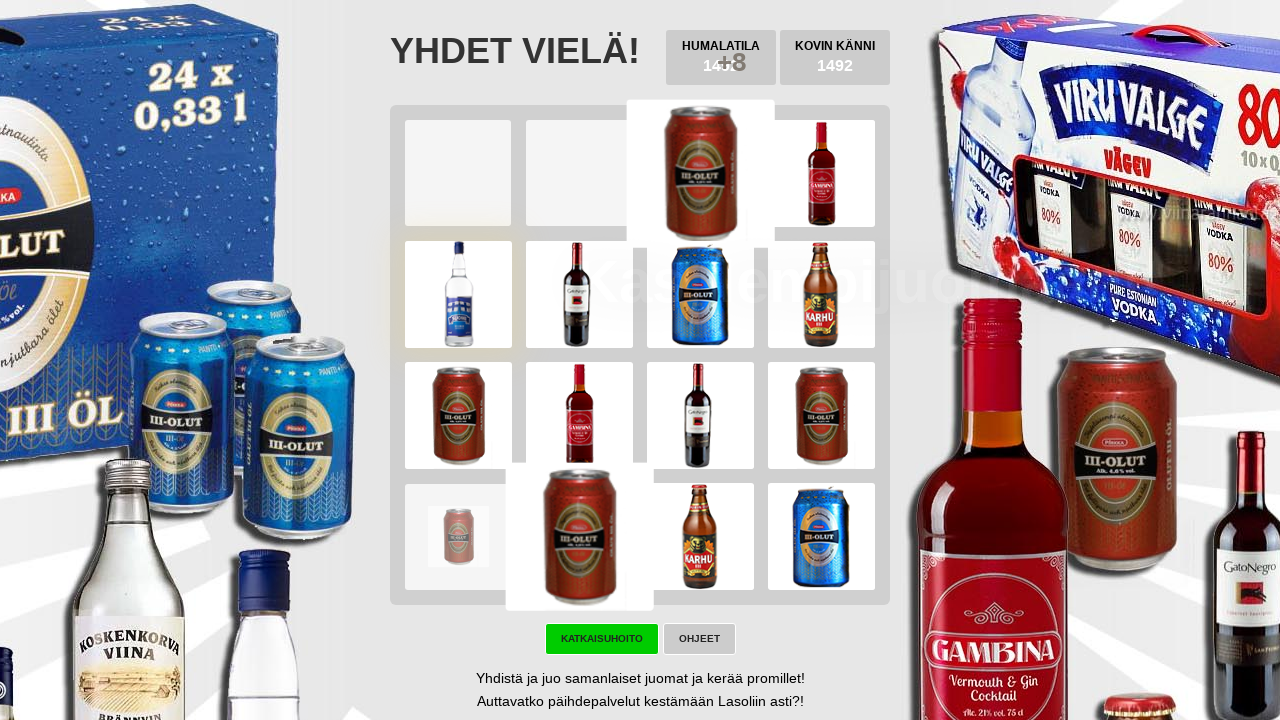

Pressed ArrowUp arrow key on body
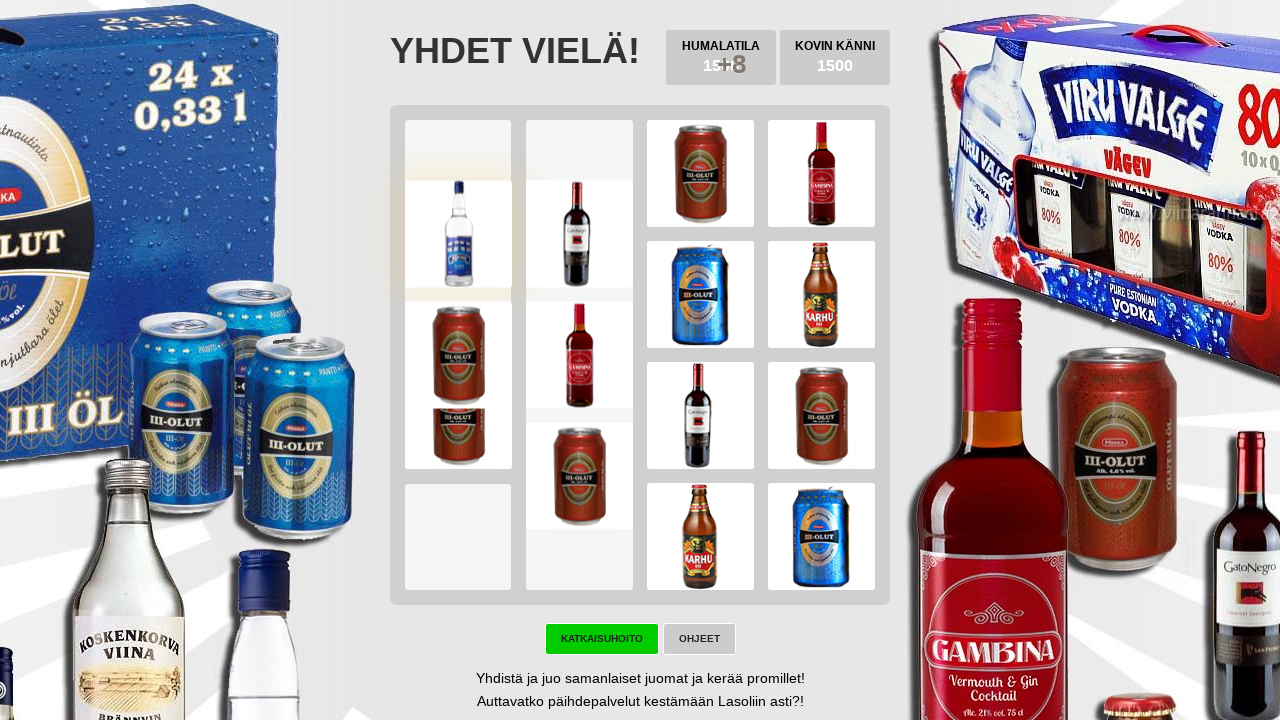

Checked for 'try again' button visibility
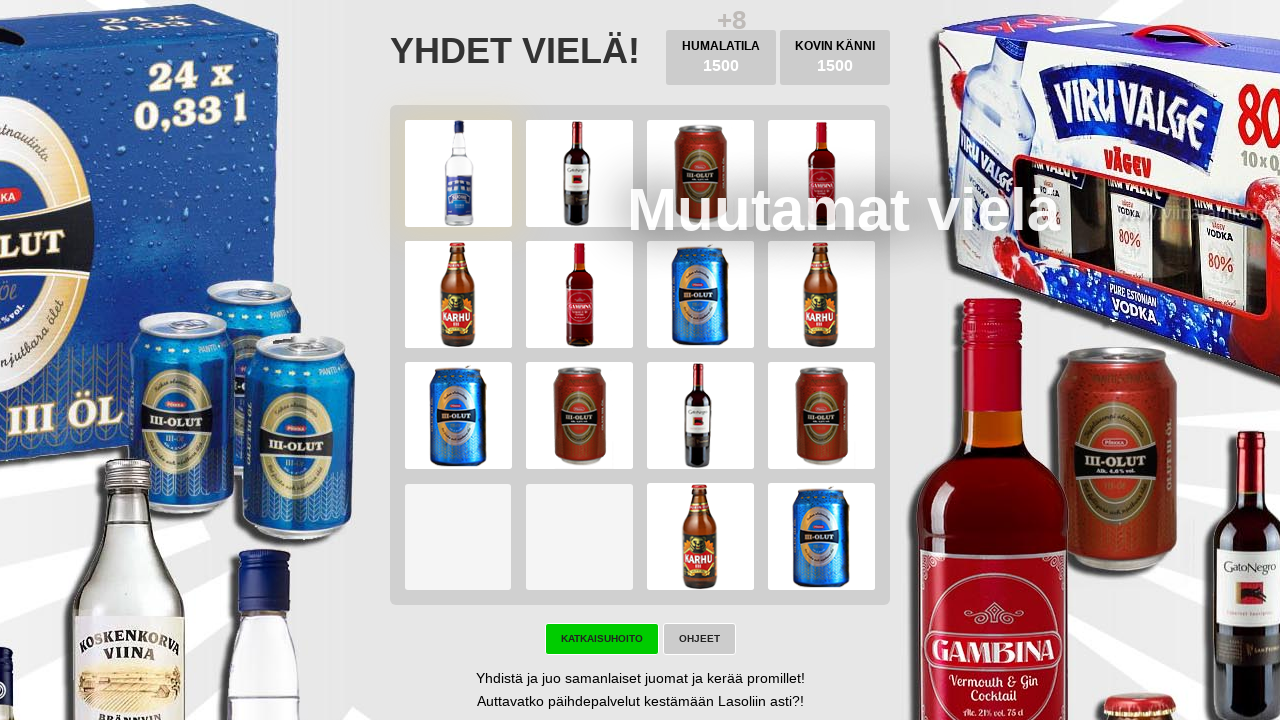

Checked for game won button visibility
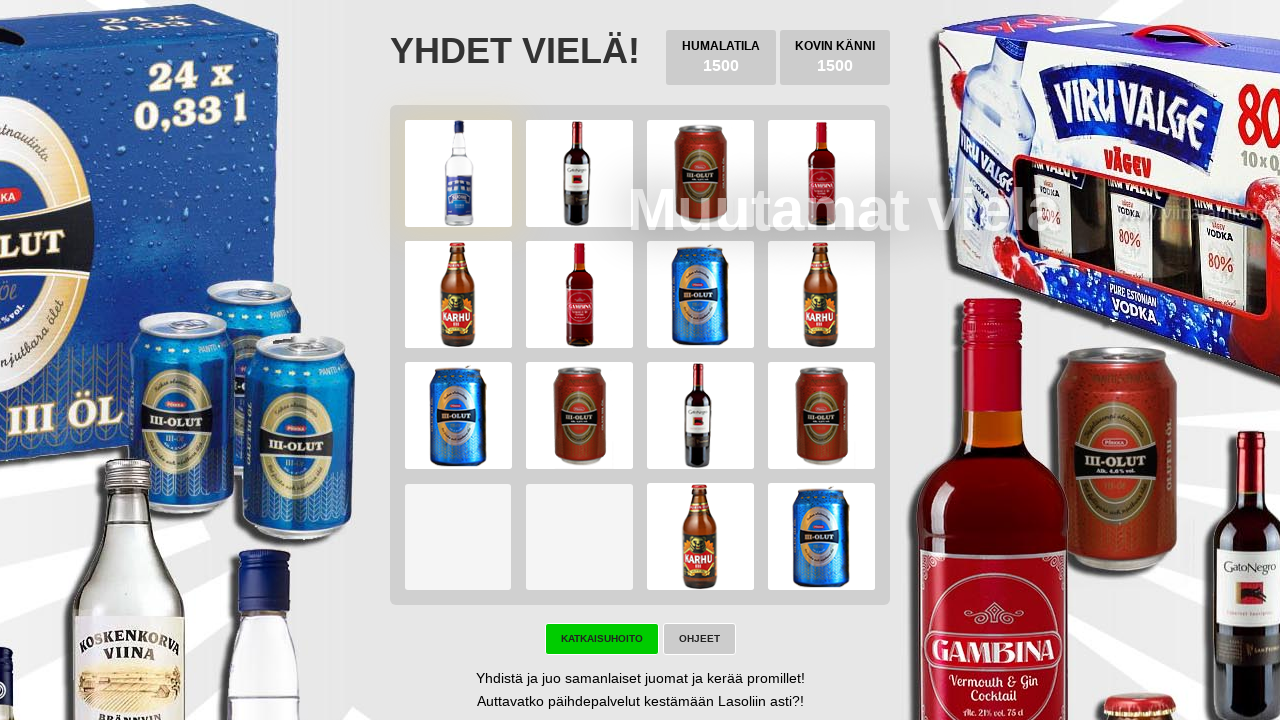

Waited 100ms before next iteration
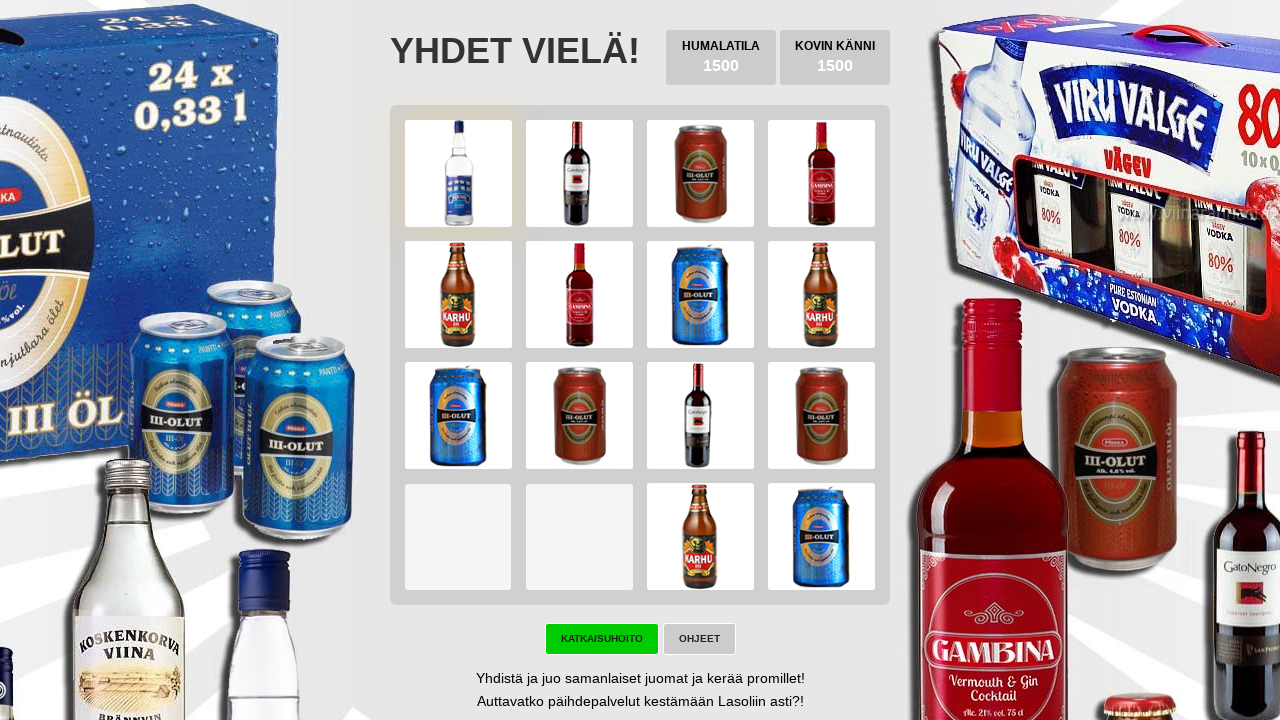

Pressed ArrowLeft arrow key on body
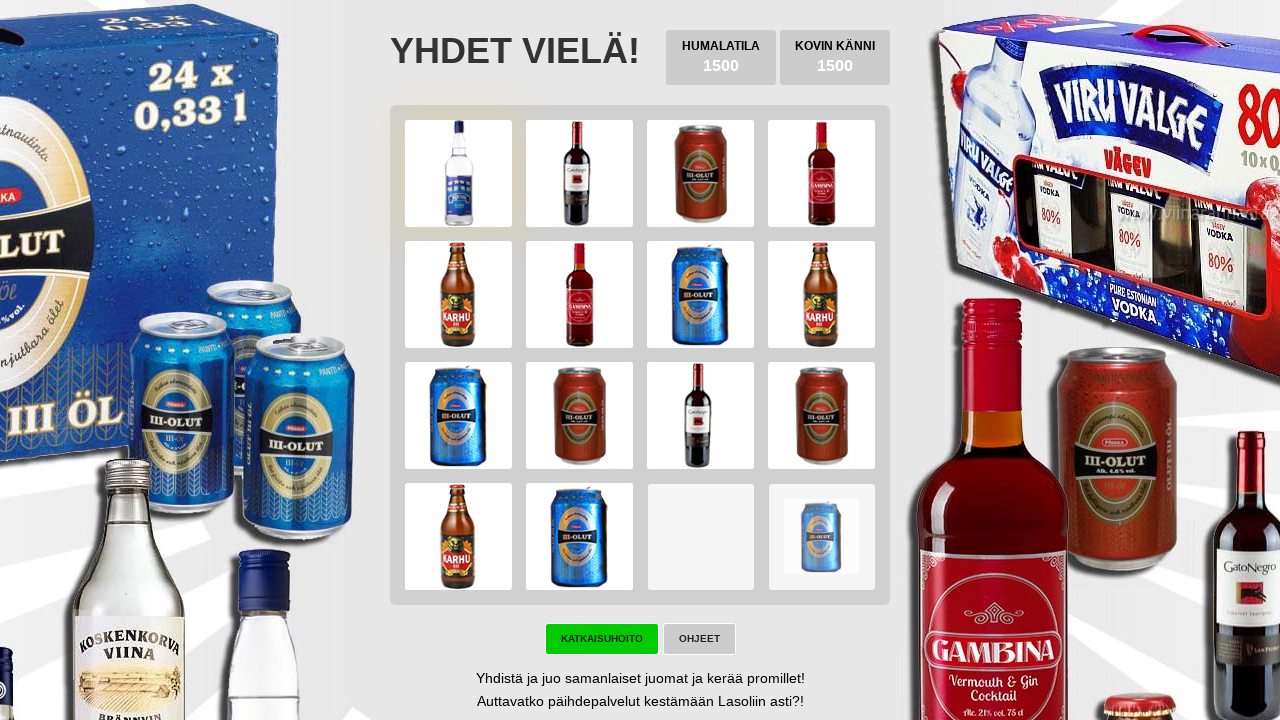

Pressed ArrowDown arrow key on body
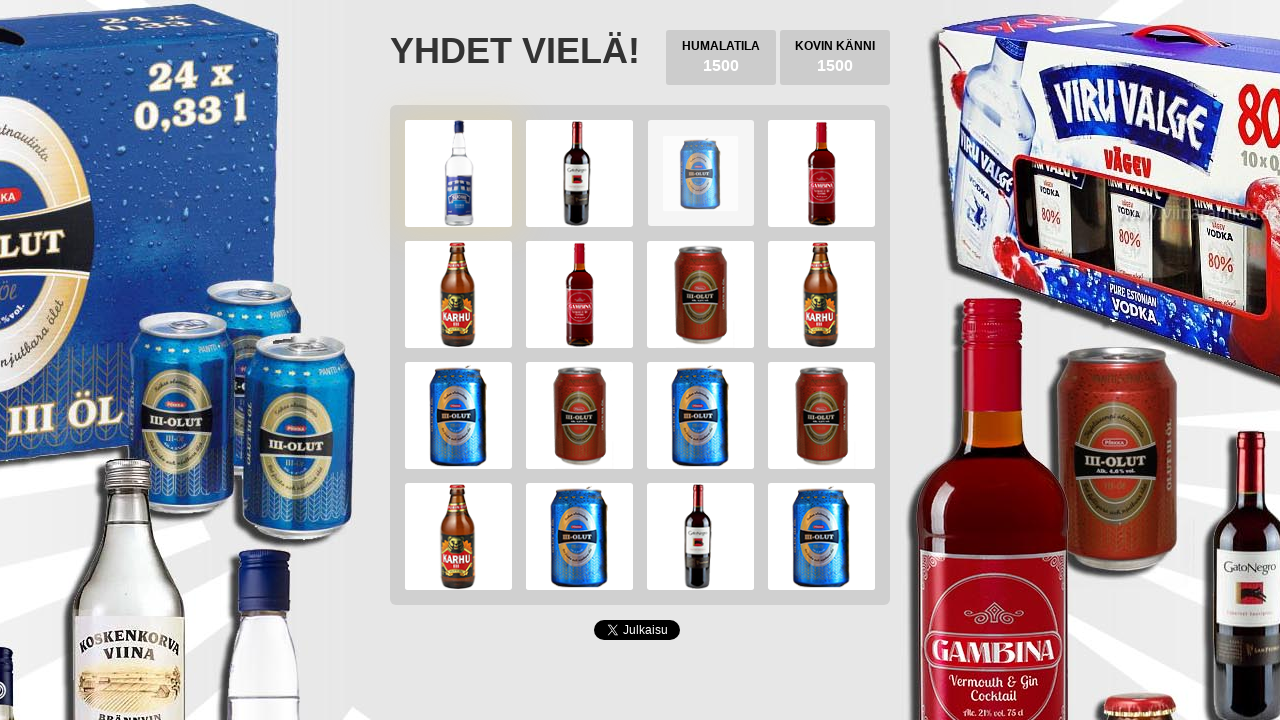

Pressed ArrowRight arrow key on body
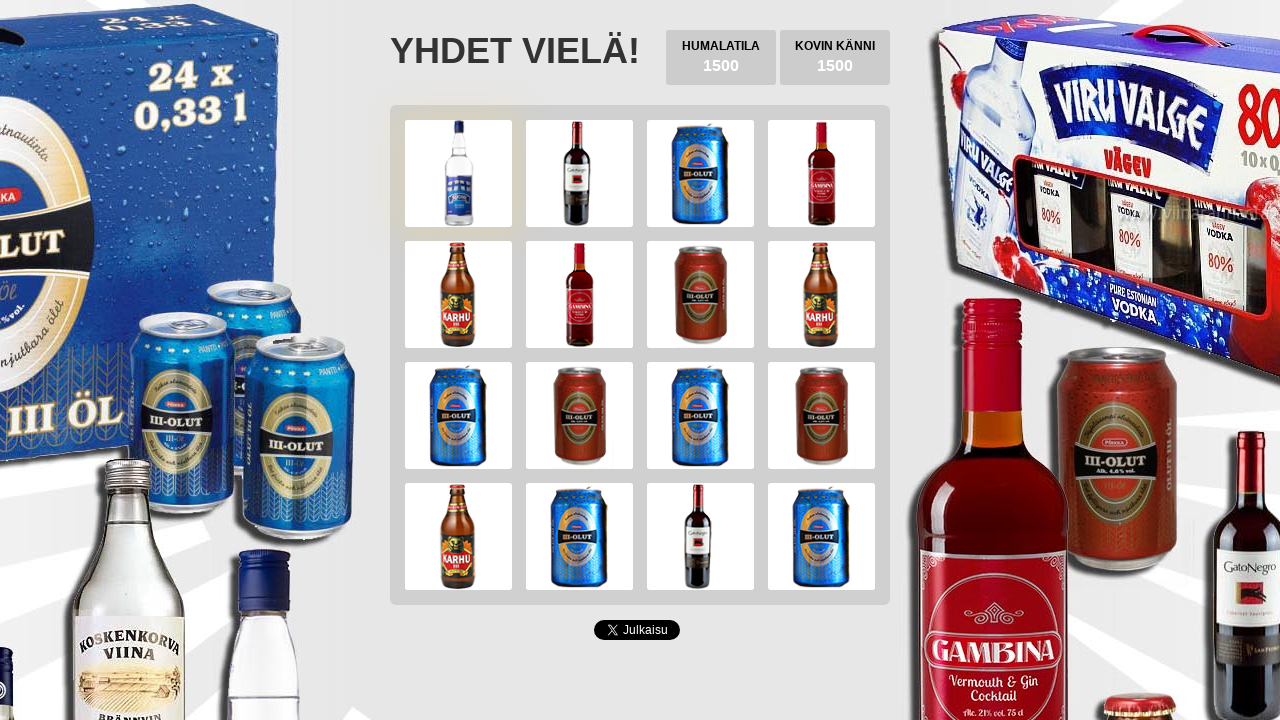

Pressed ArrowUp arrow key on body
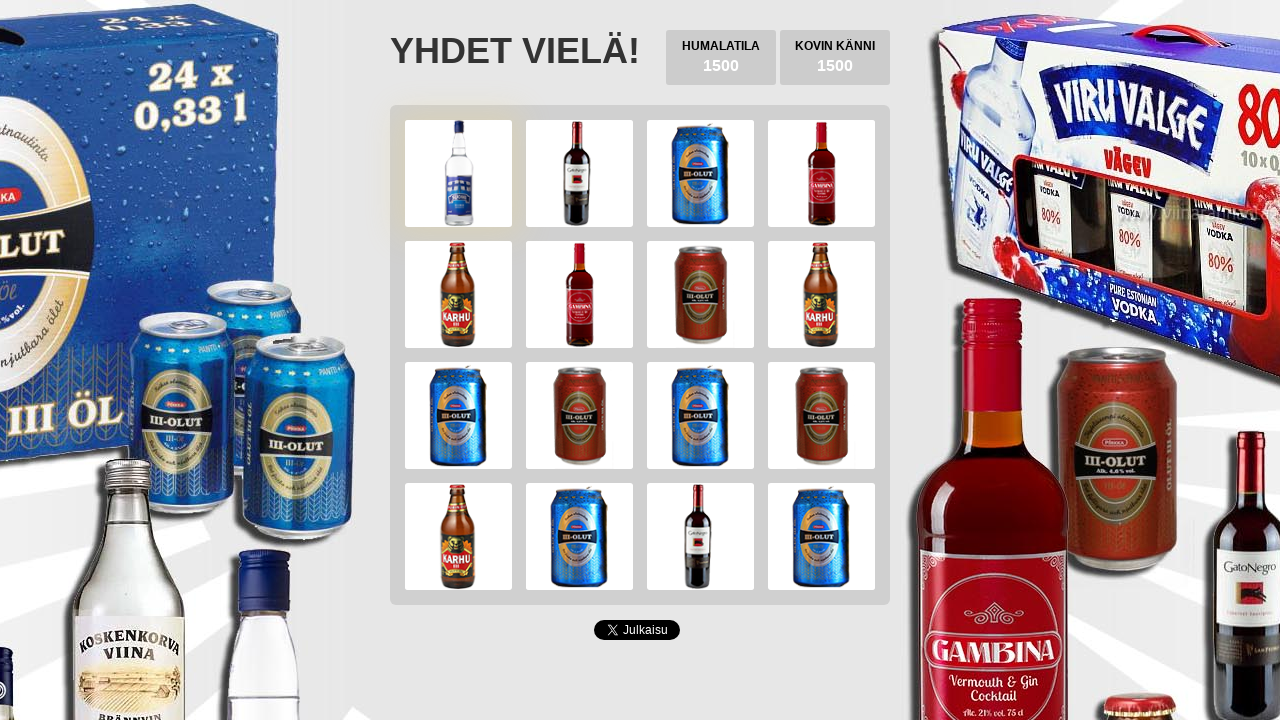

Checked for 'try again' button visibility
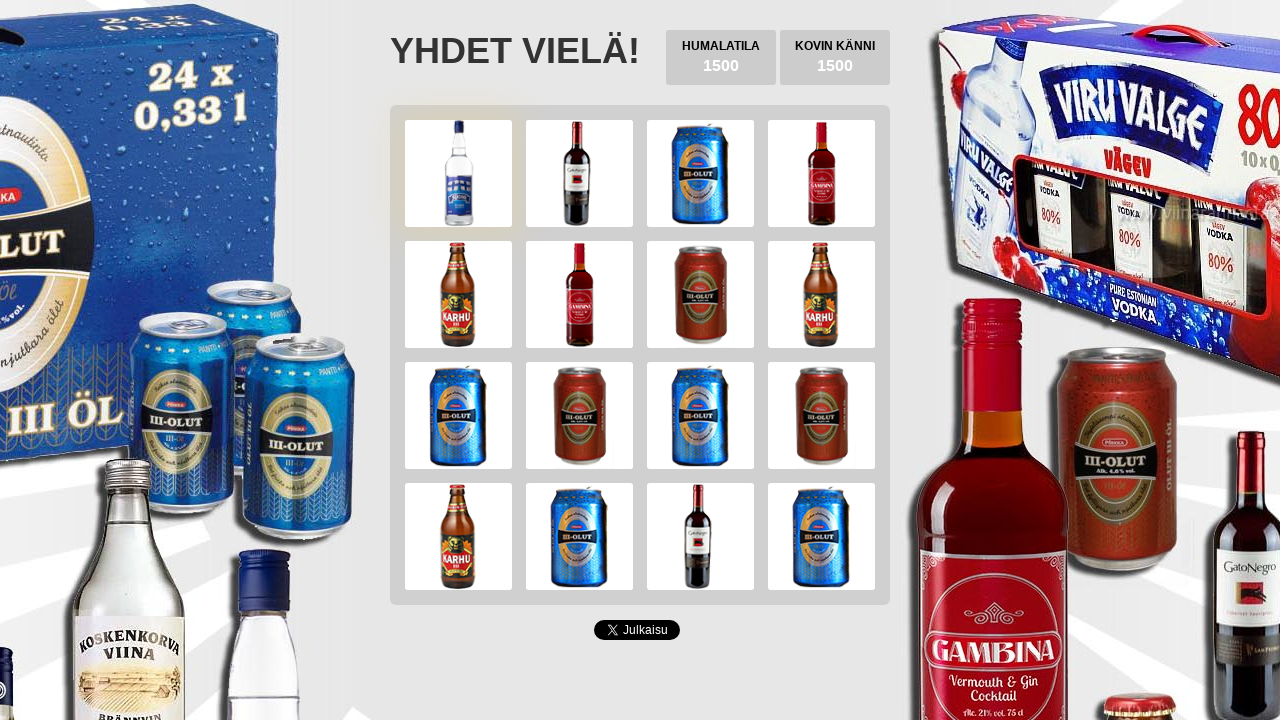

Game over detected - pressed Space to restart on body
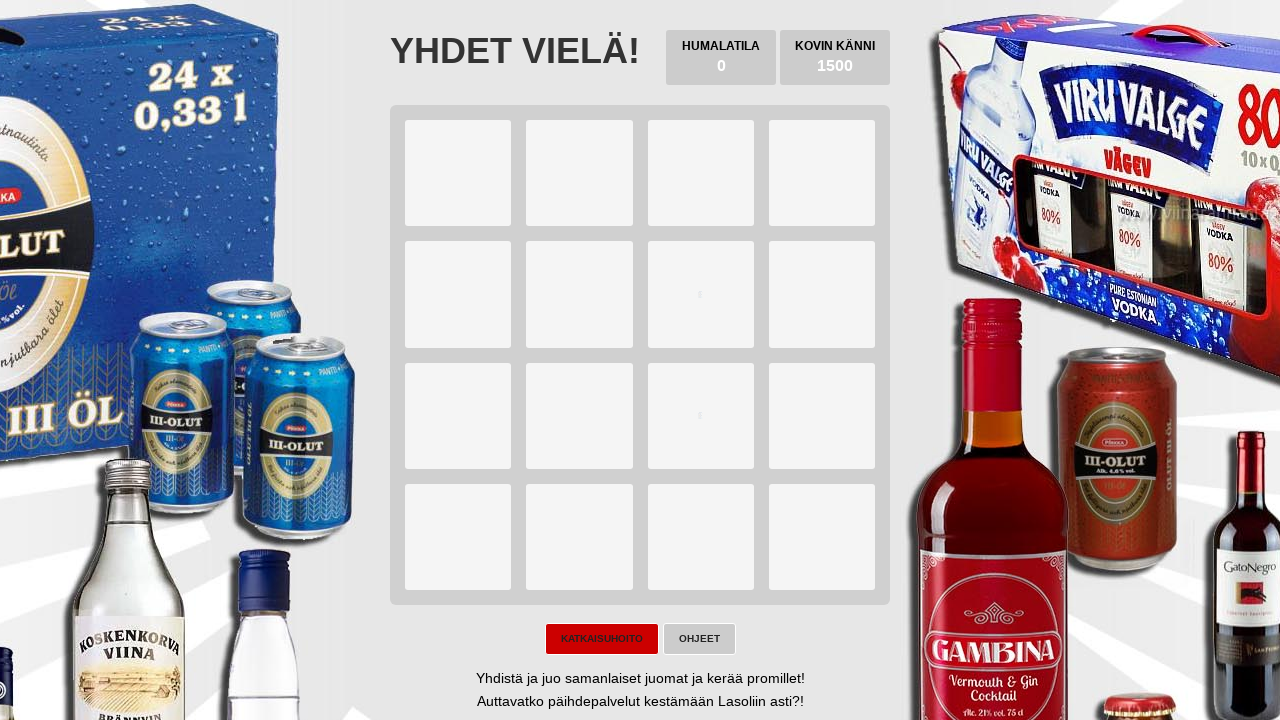

Checked for game won button visibility
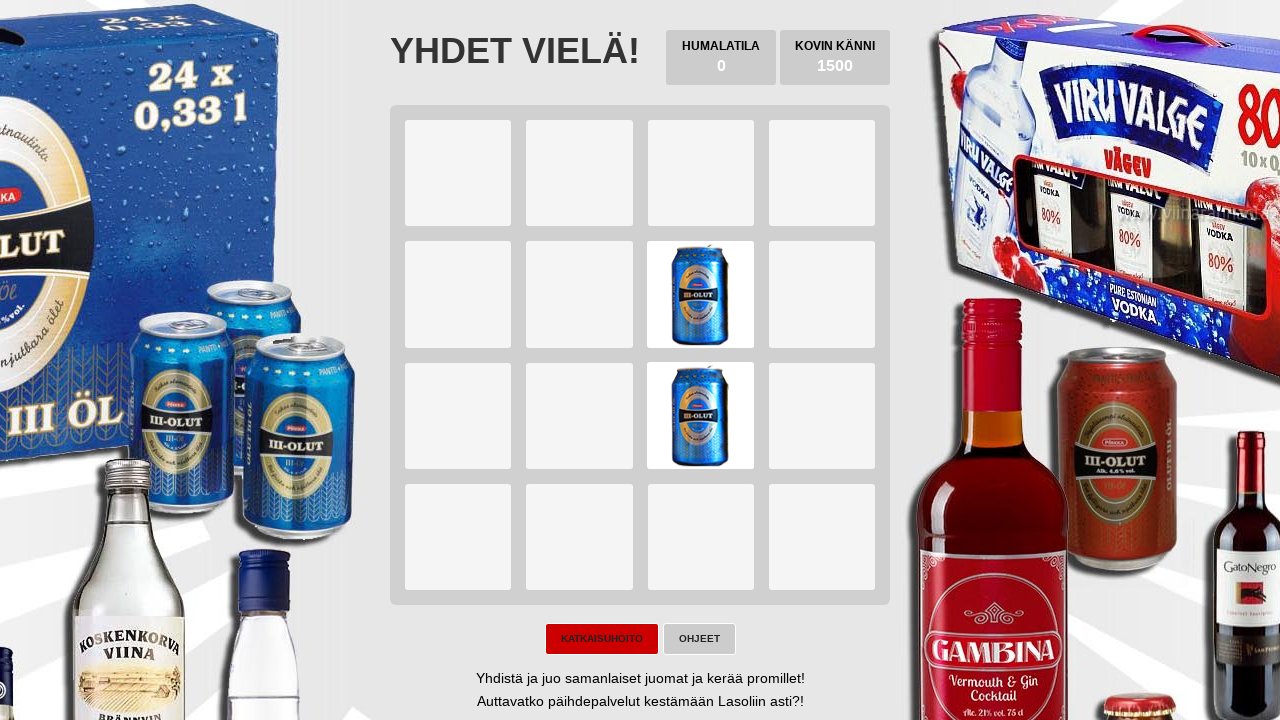

Waited 100ms before next iteration
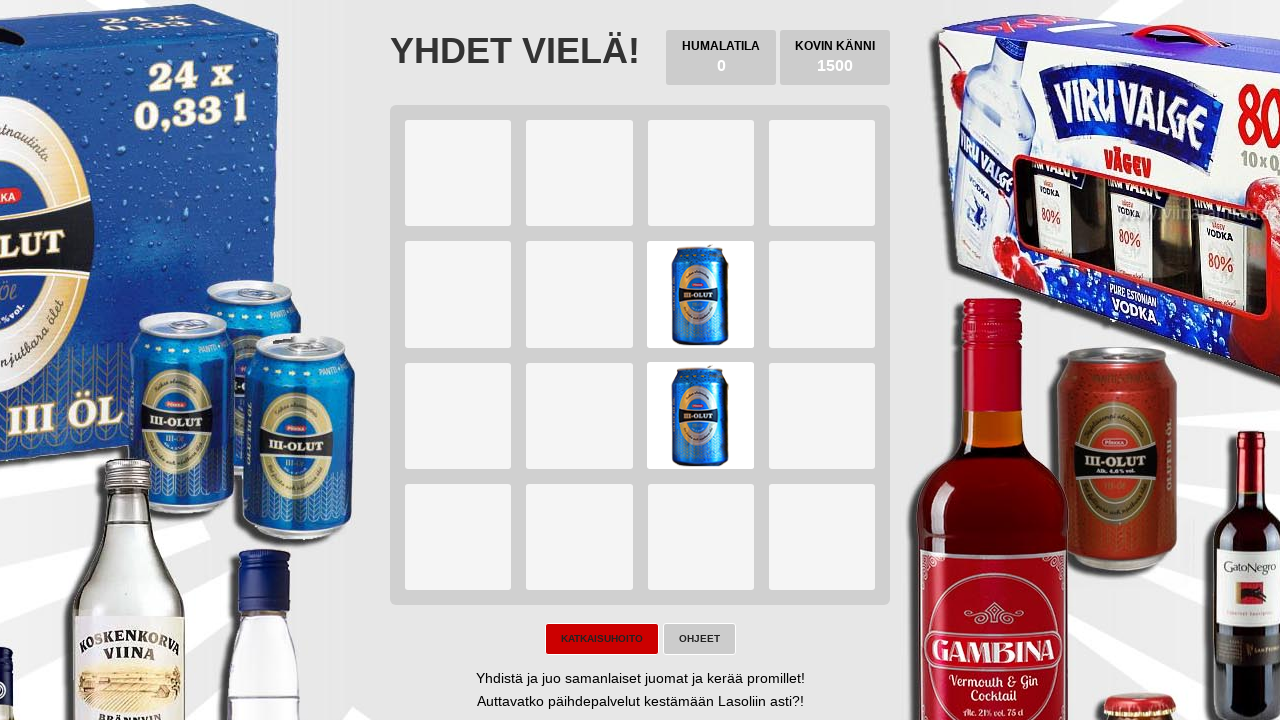

Pressed ArrowLeft arrow key on body
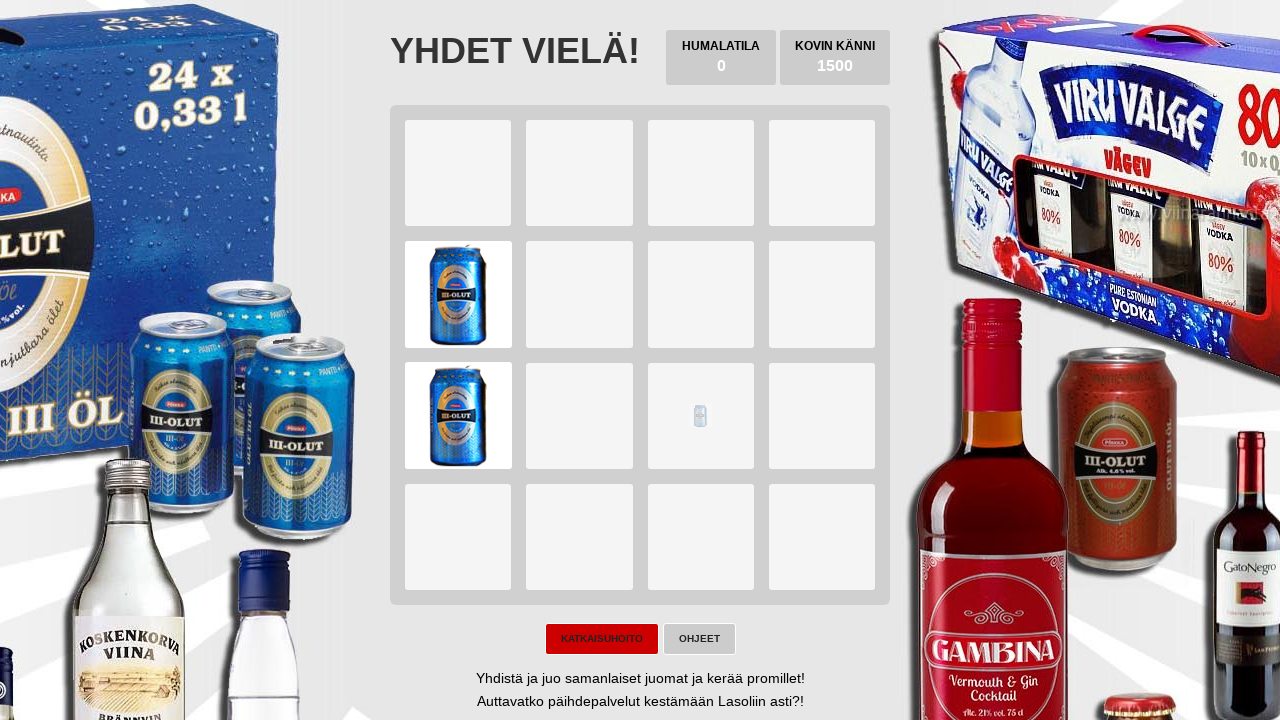

Pressed ArrowDown arrow key on body
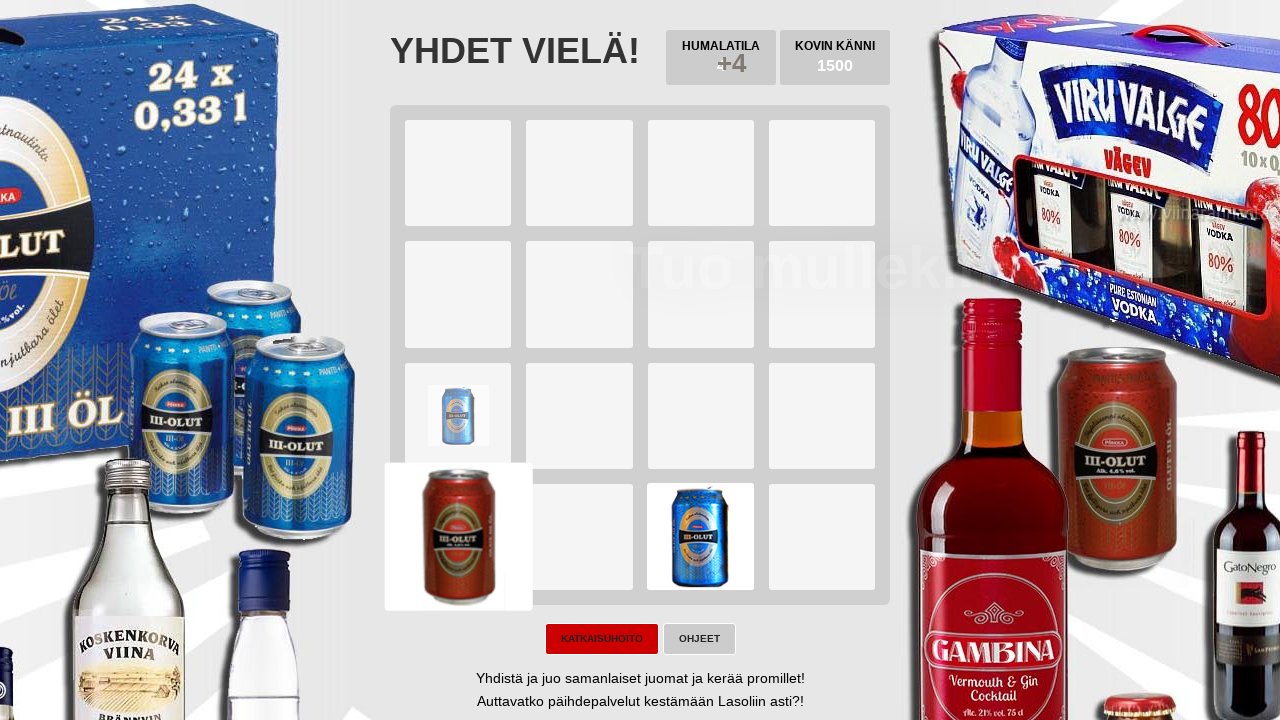

Pressed ArrowRight arrow key on body
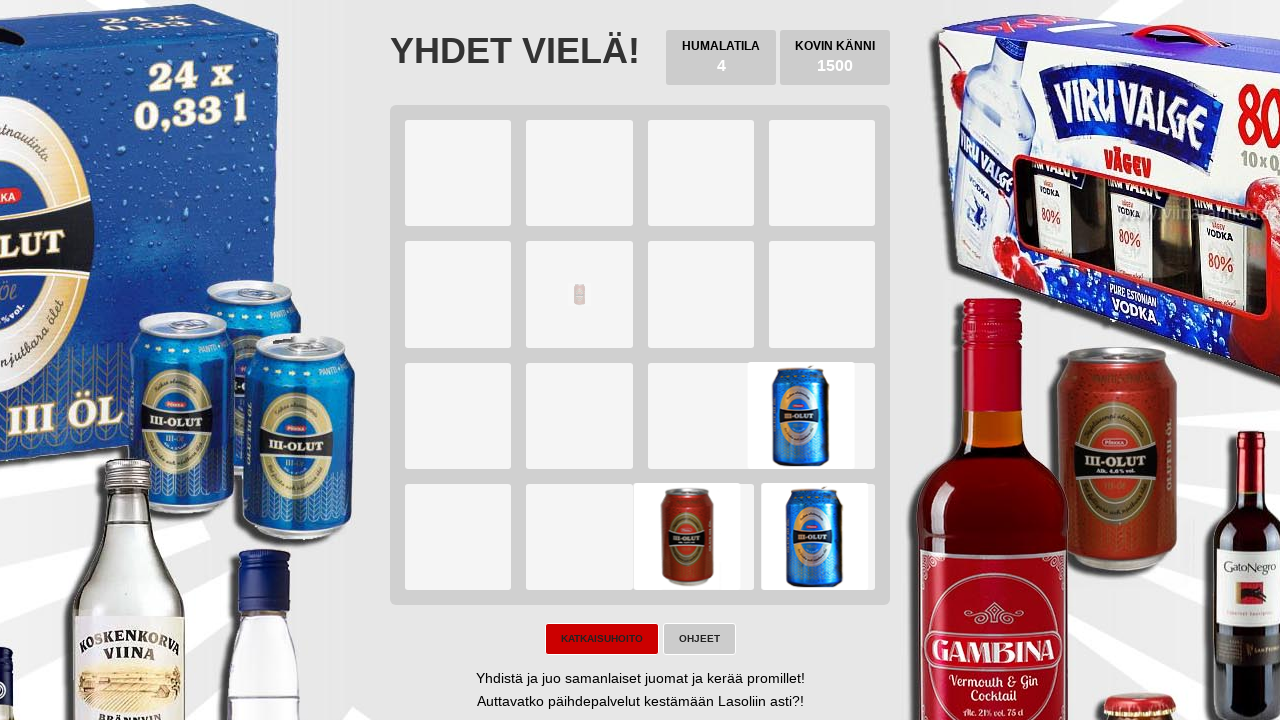

Pressed ArrowUp arrow key on body
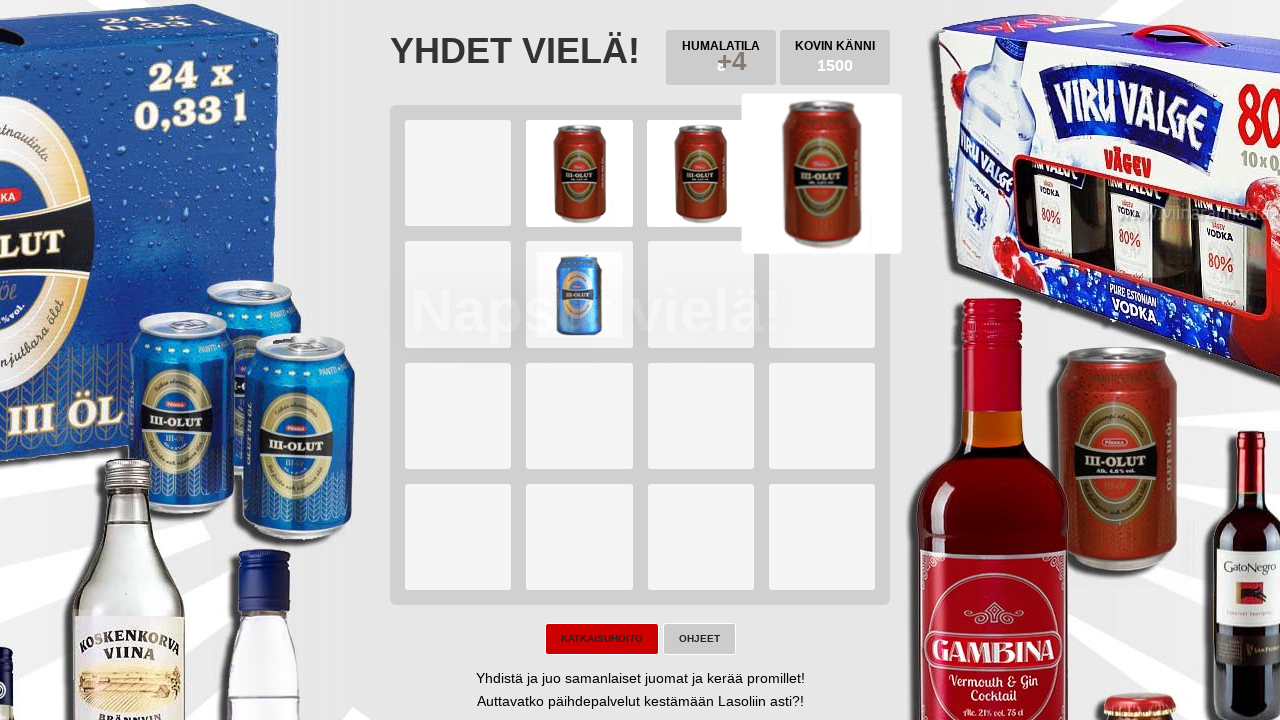

Checked for 'try again' button visibility
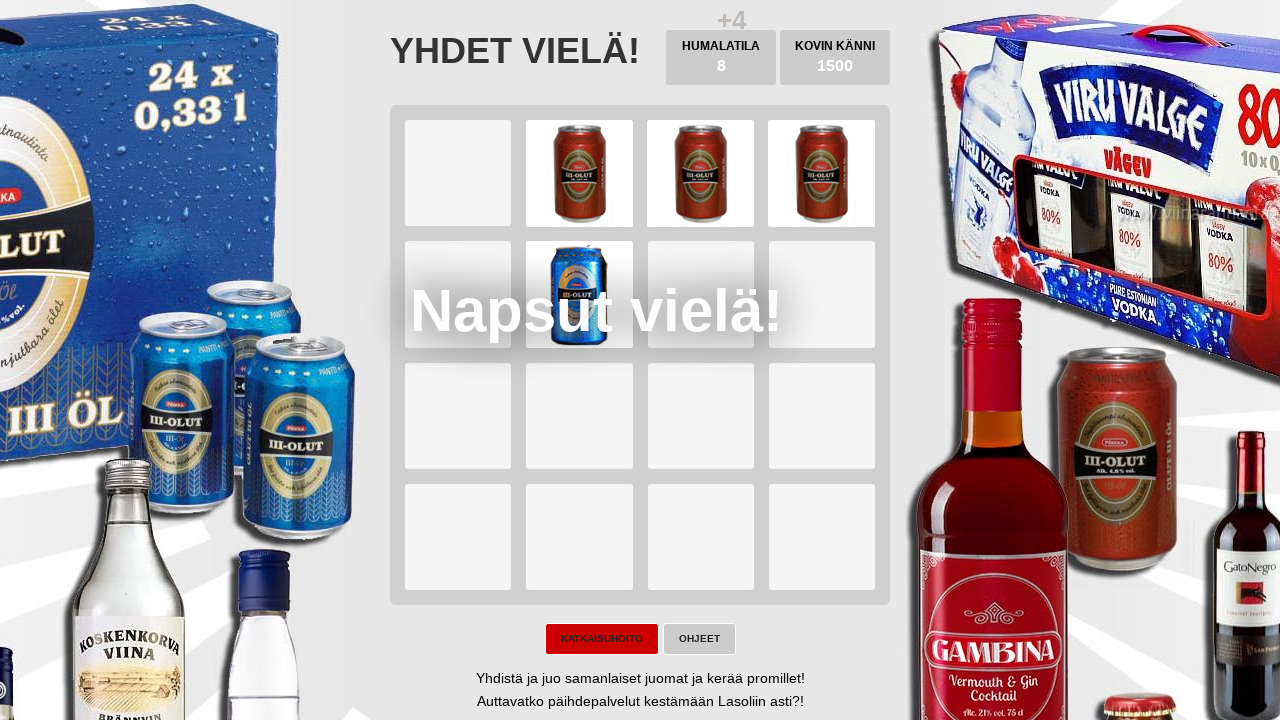

Checked for game won button visibility
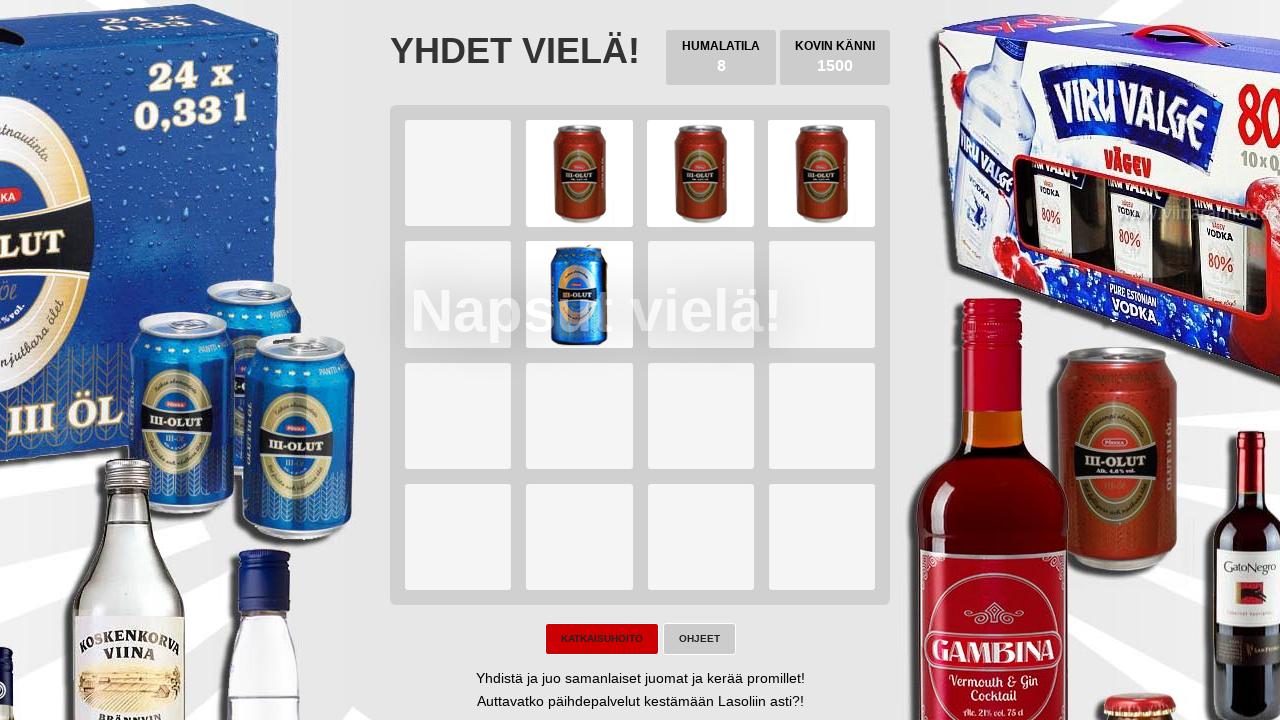

Waited 100ms before next iteration
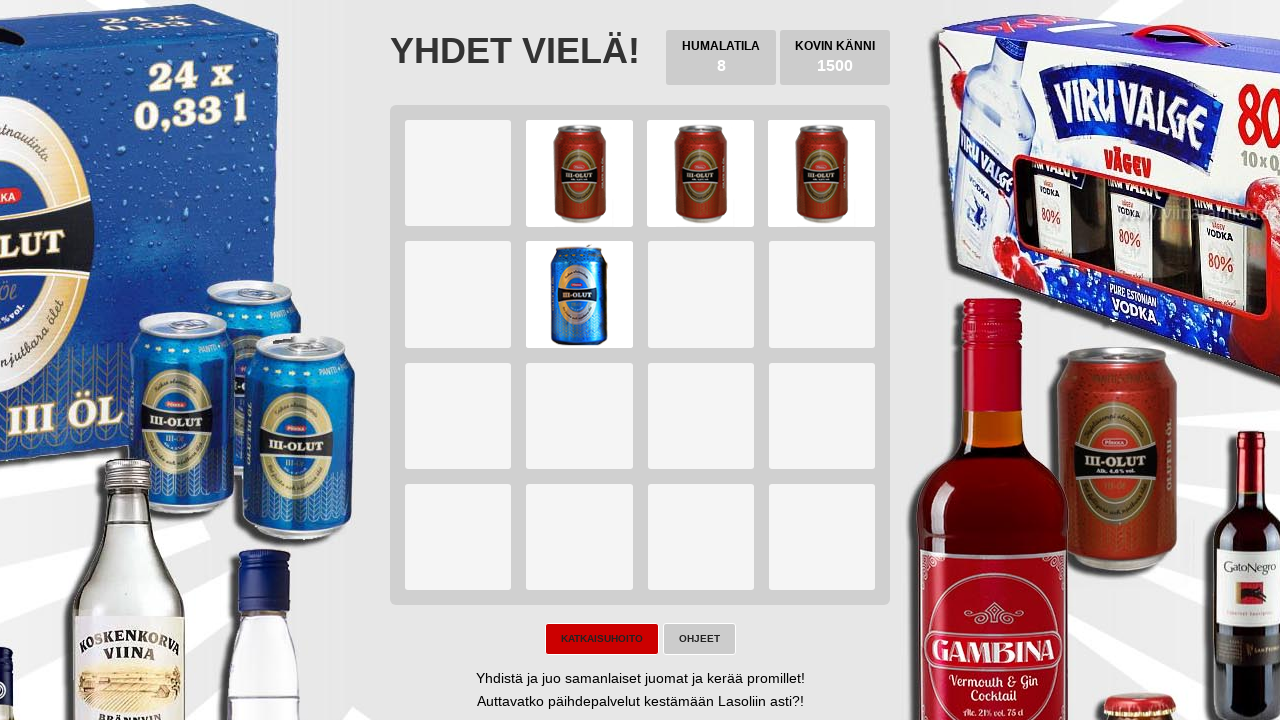

Pressed ArrowLeft arrow key on body
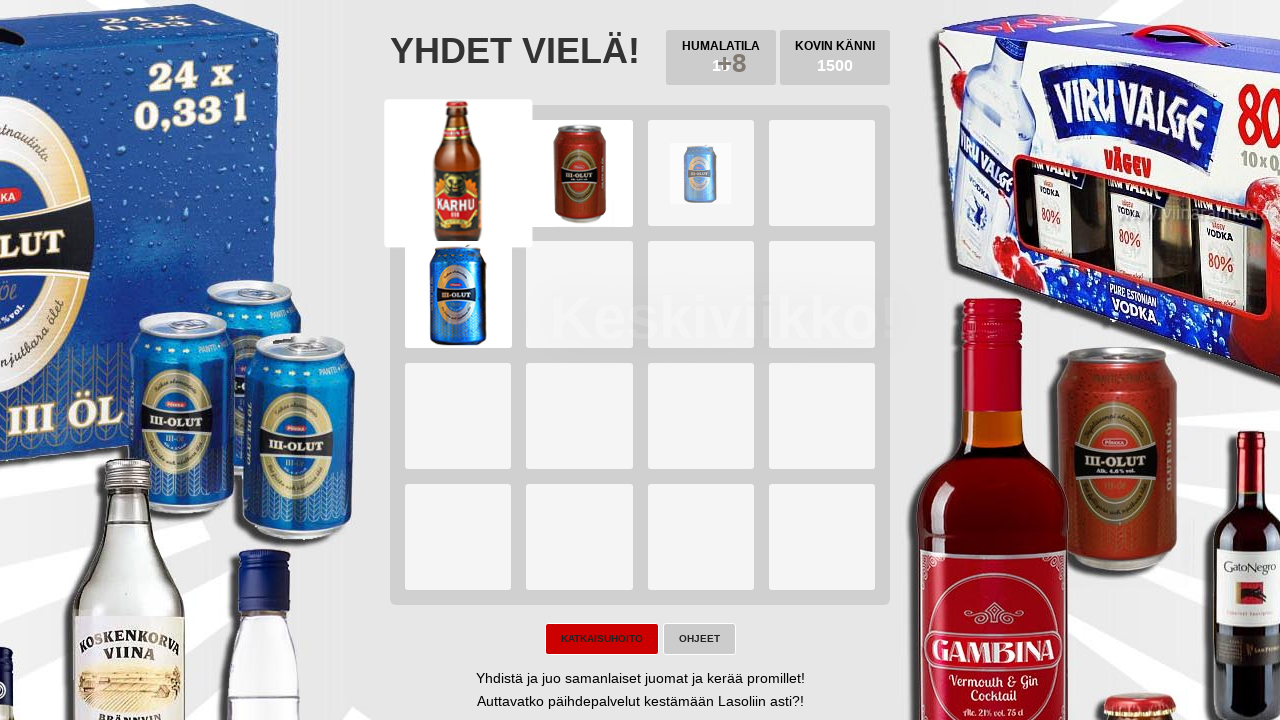

Pressed ArrowDown arrow key on body
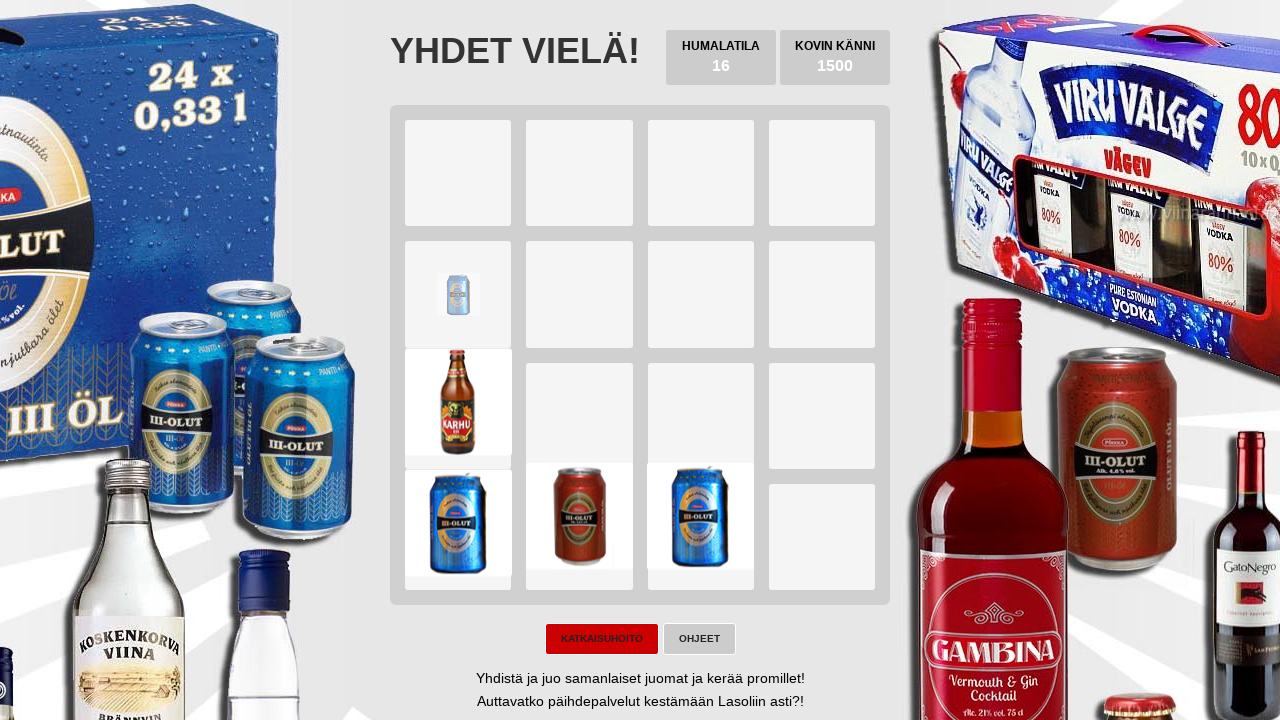

Pressed ArrowRight arrow key on body
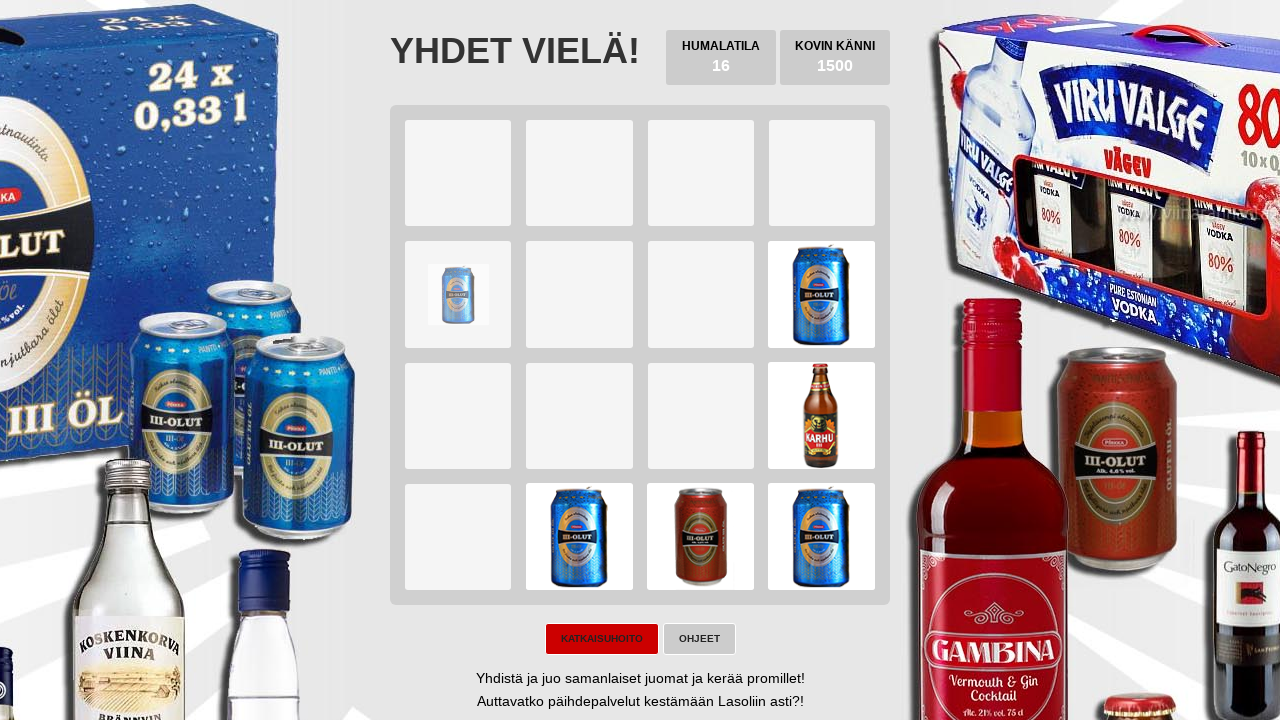

Pressed ArrowUp arrow key on body
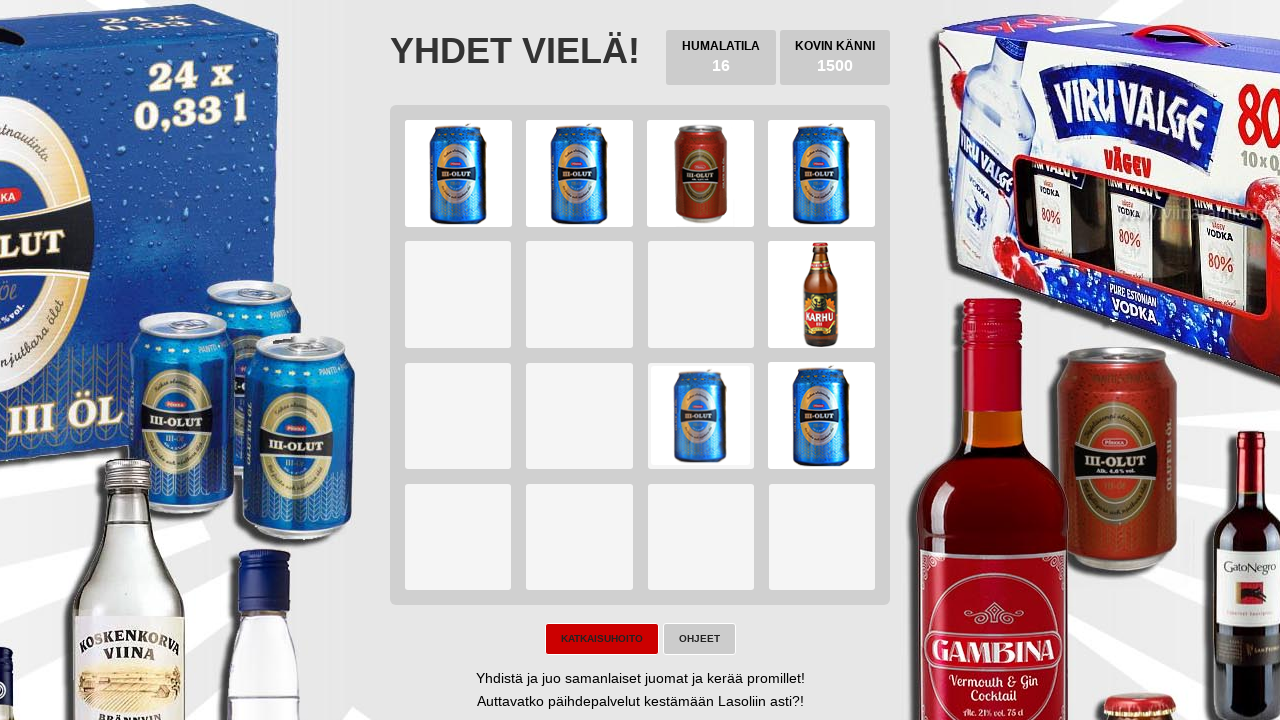

Checked for 'try again' button visibility
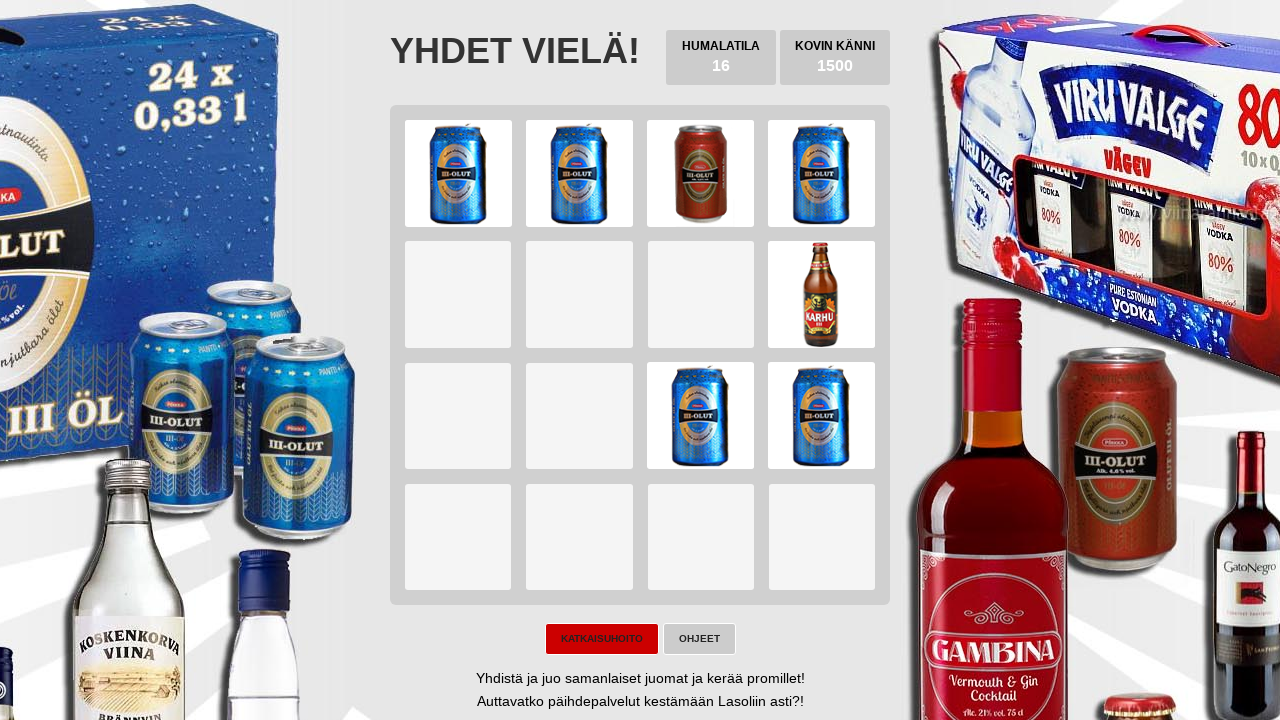

Checked for game won button visibility
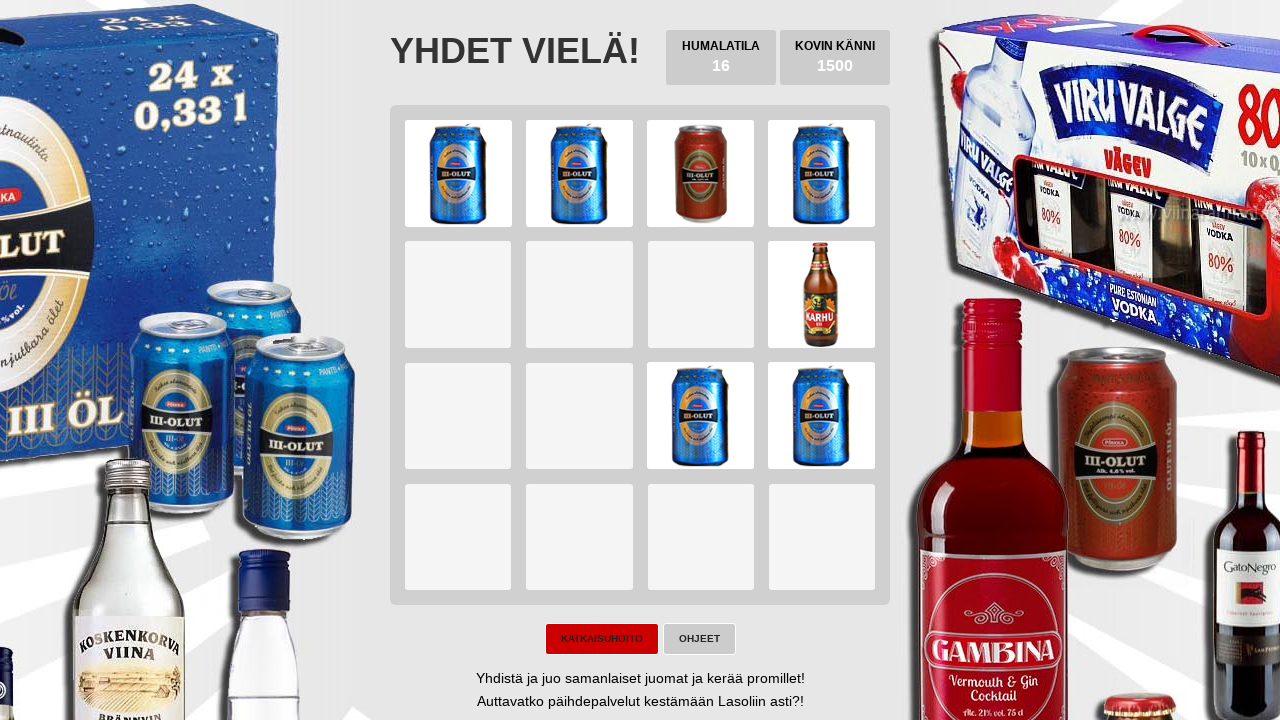

Waited 100ms before next iteration
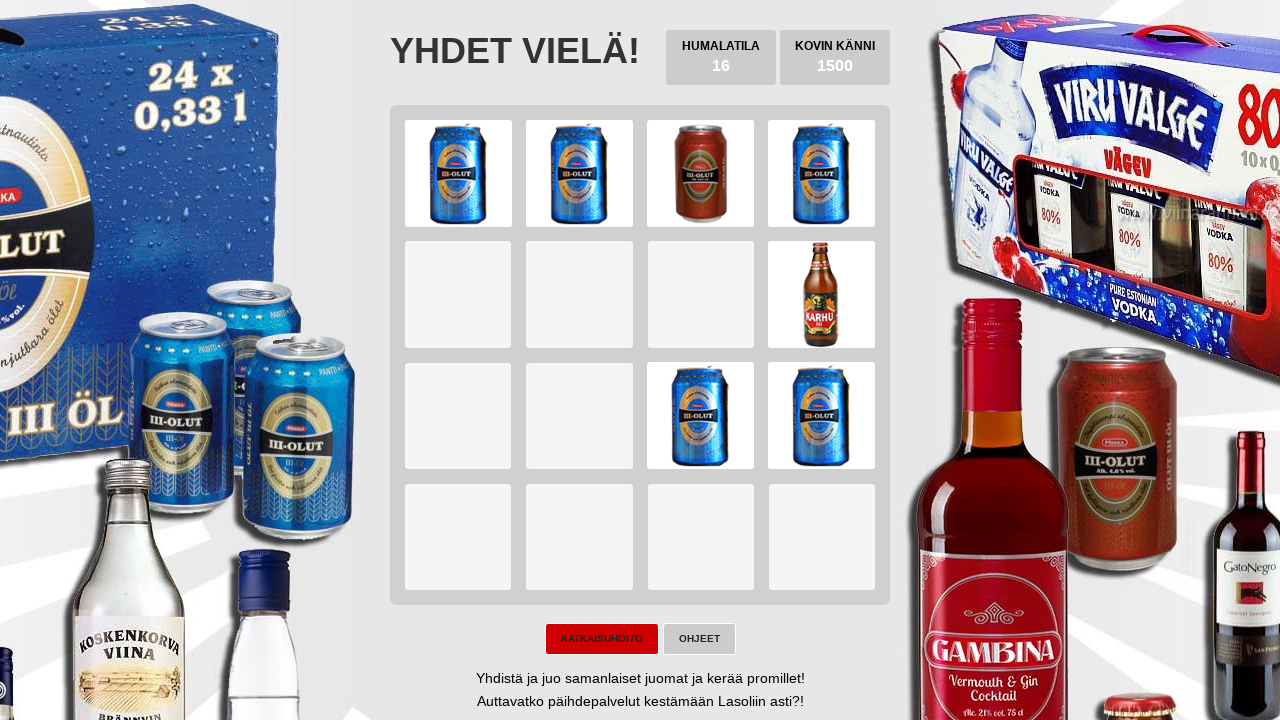

Pressed ArrowLeft arrow key on body
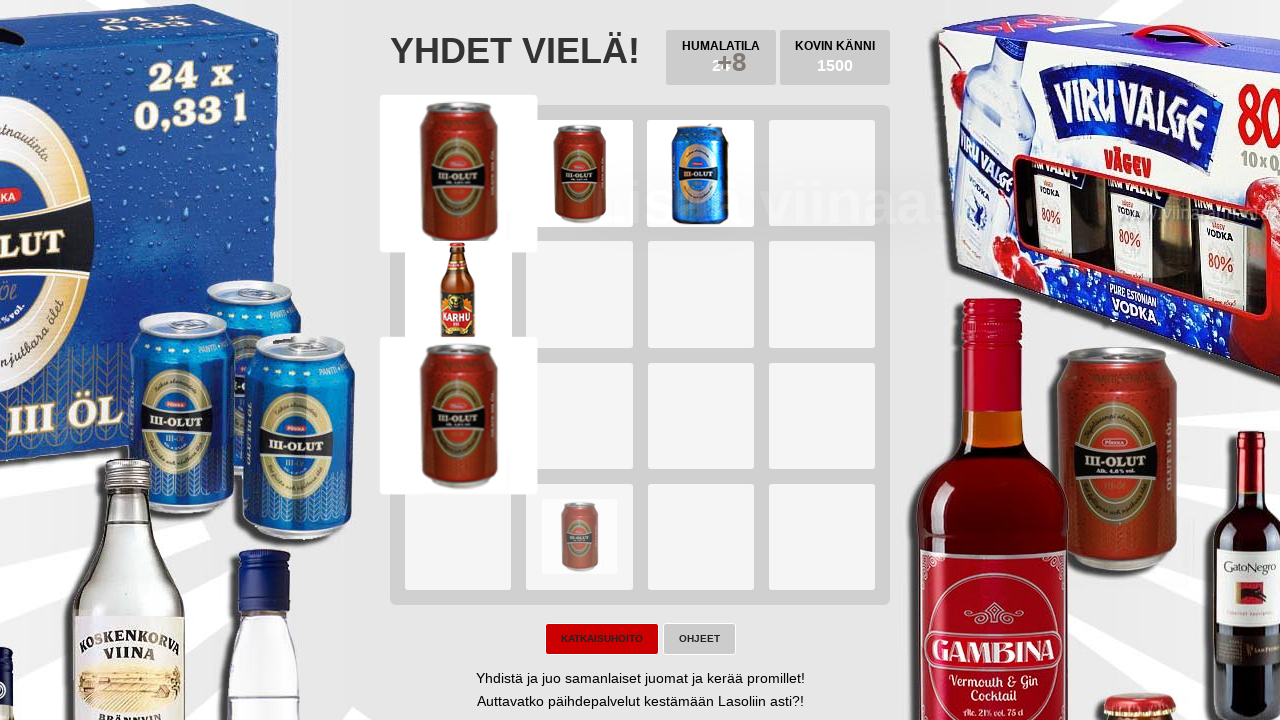

Pressed ArrowDown arrow key on body
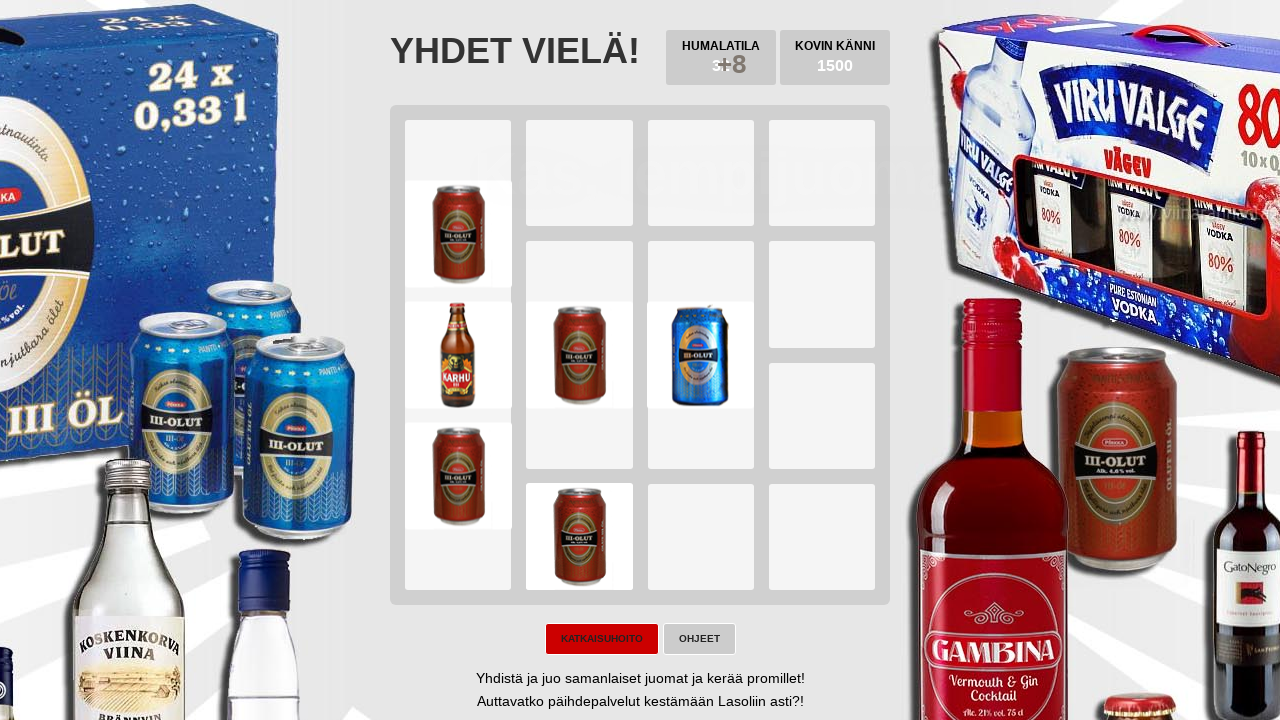

Pressed ArrowRight arrow key on body
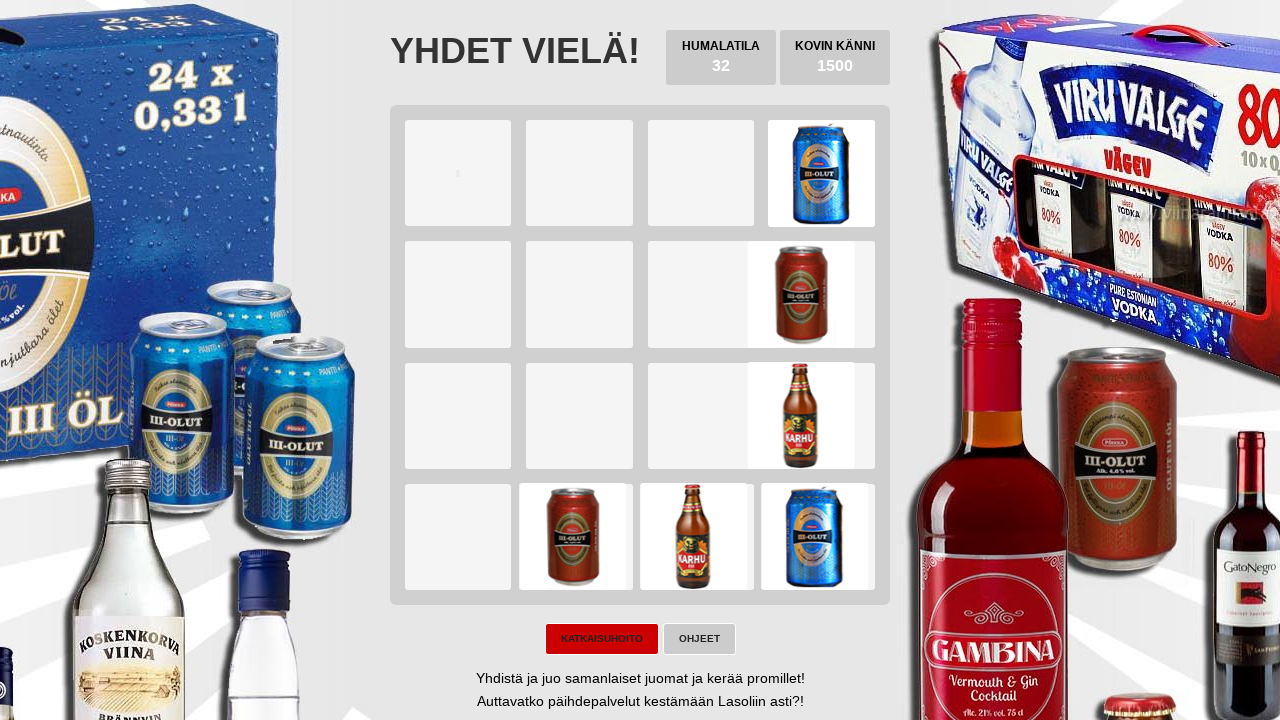

Pressed ArrowUp arrow key on body
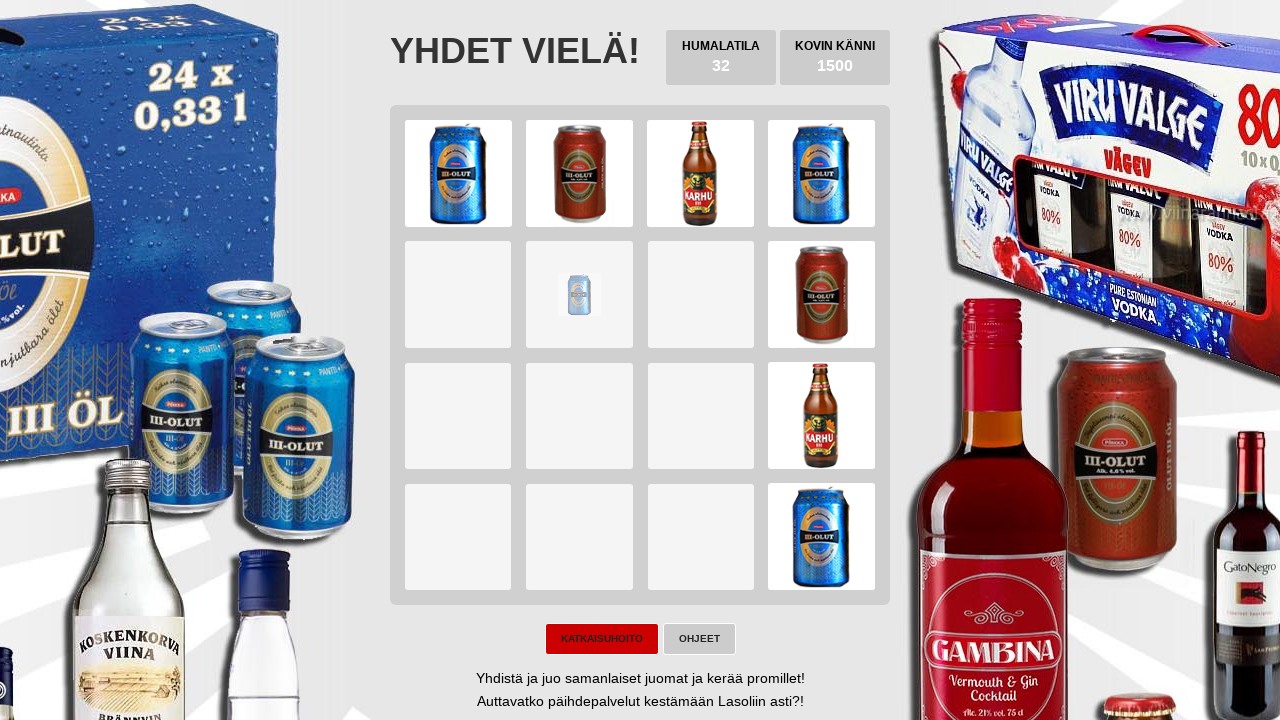

Checked for 'try again' button visibility
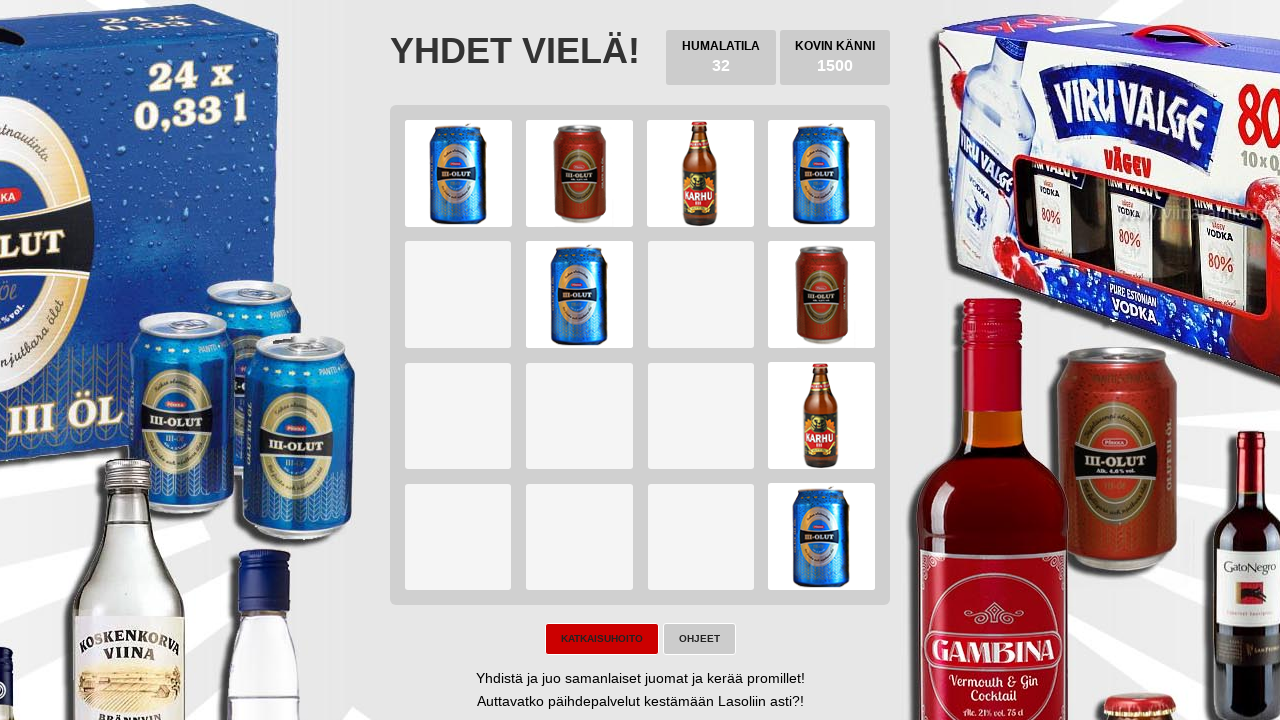

Checked for game won button visibility
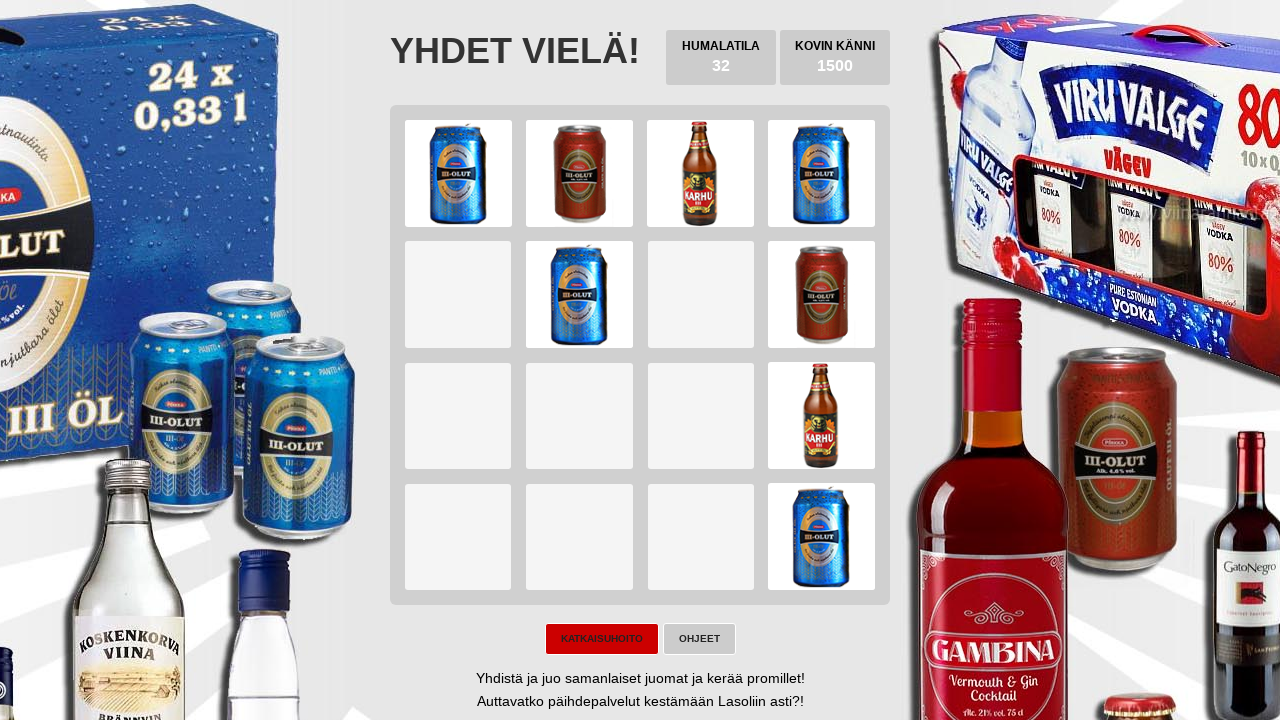

Waited 100ms before next iteration
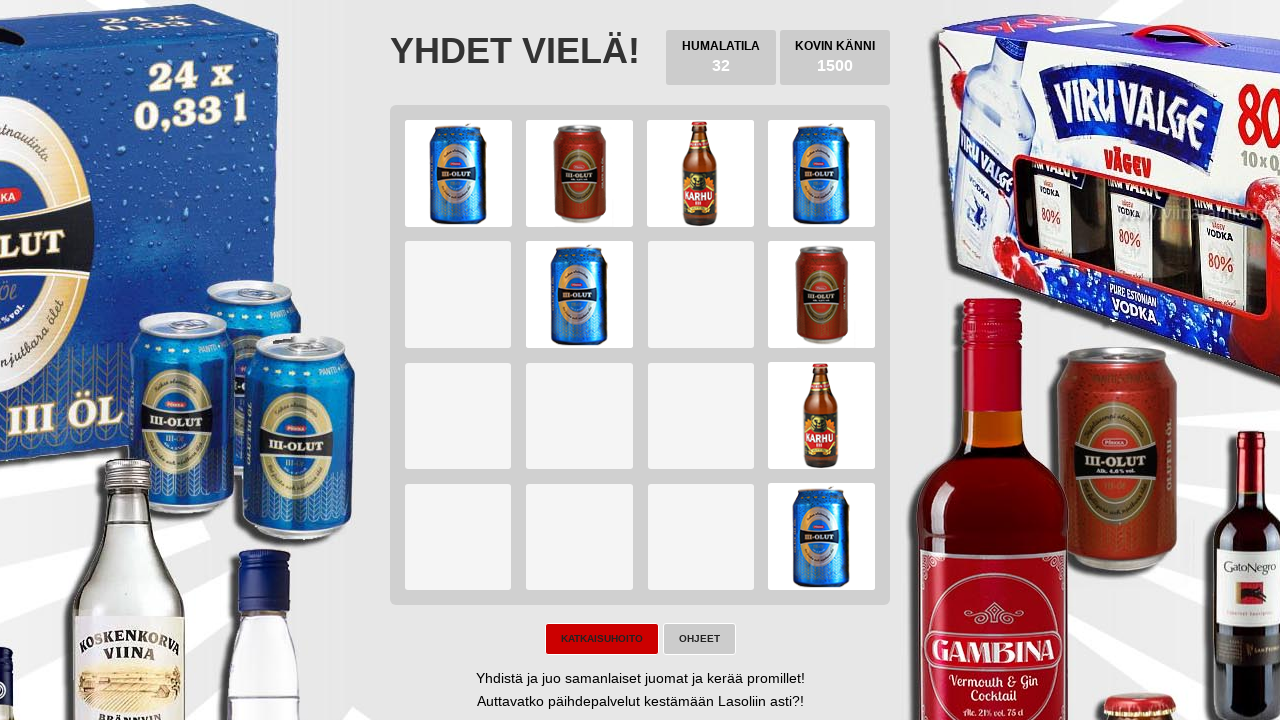

Pressed ArrowLeft arrow key on body
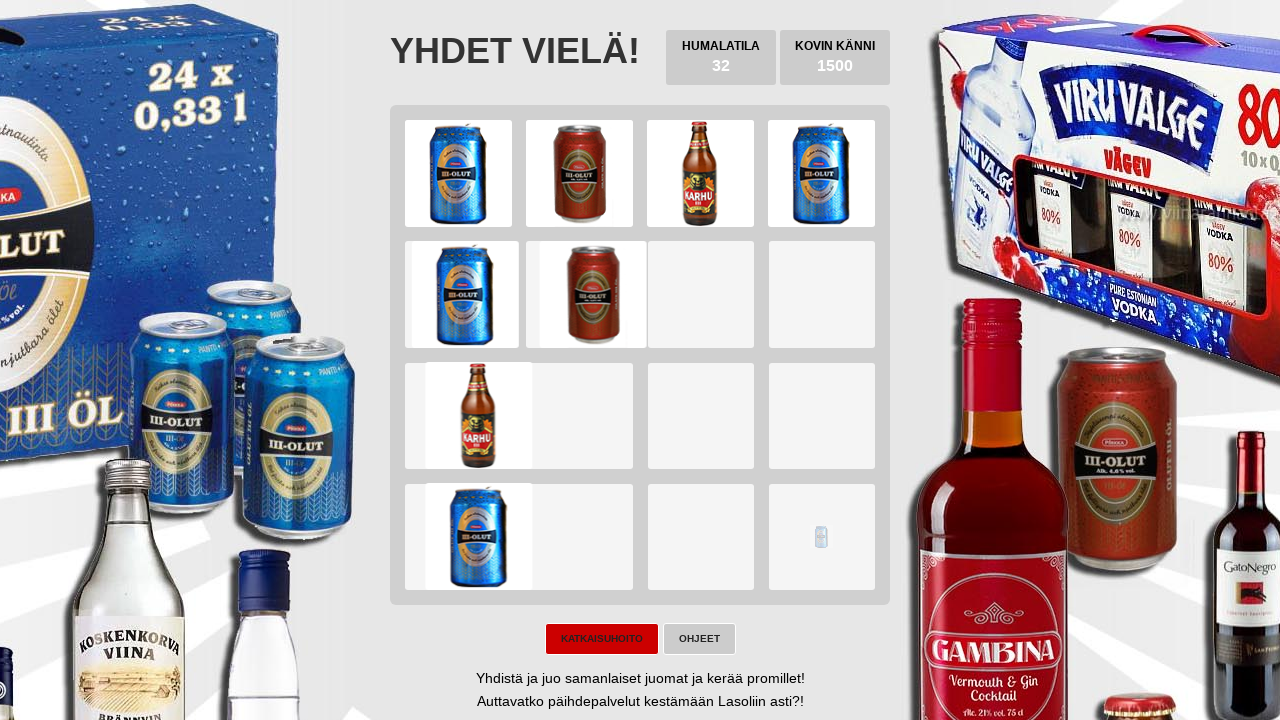

Pressed ArrowDown arrow key on body
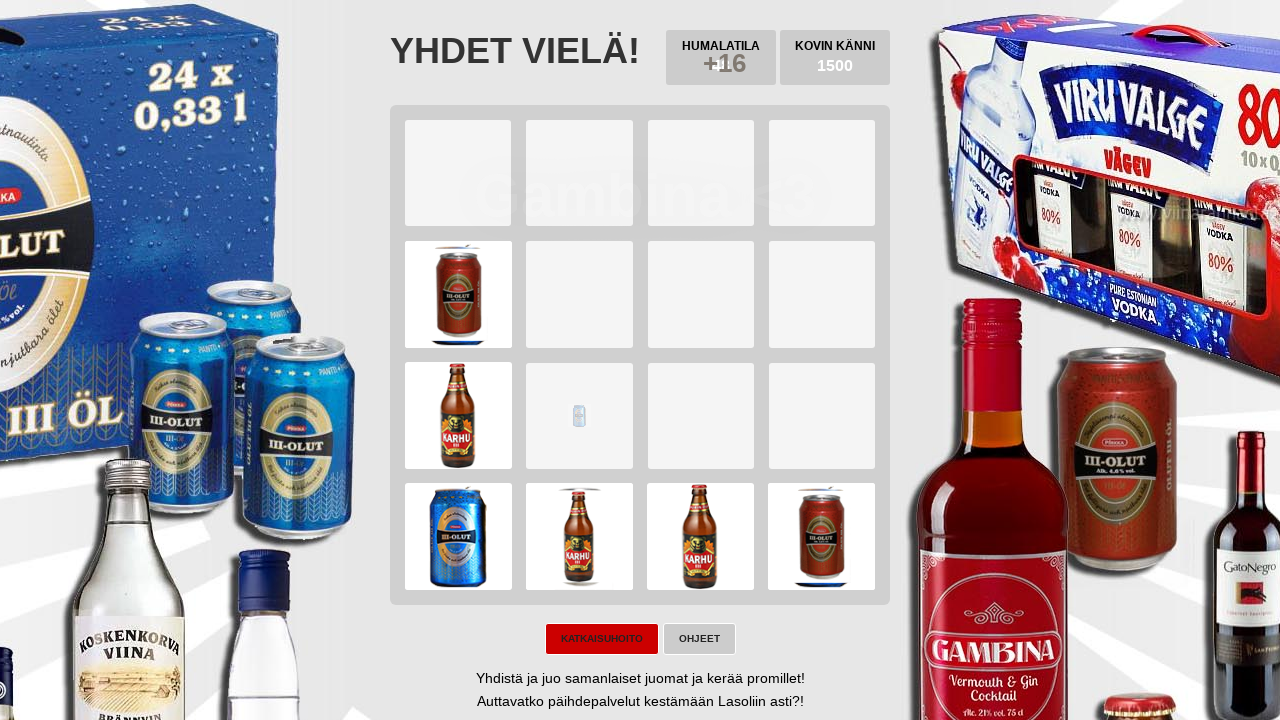

Pressed ArrowRight arrow key on body
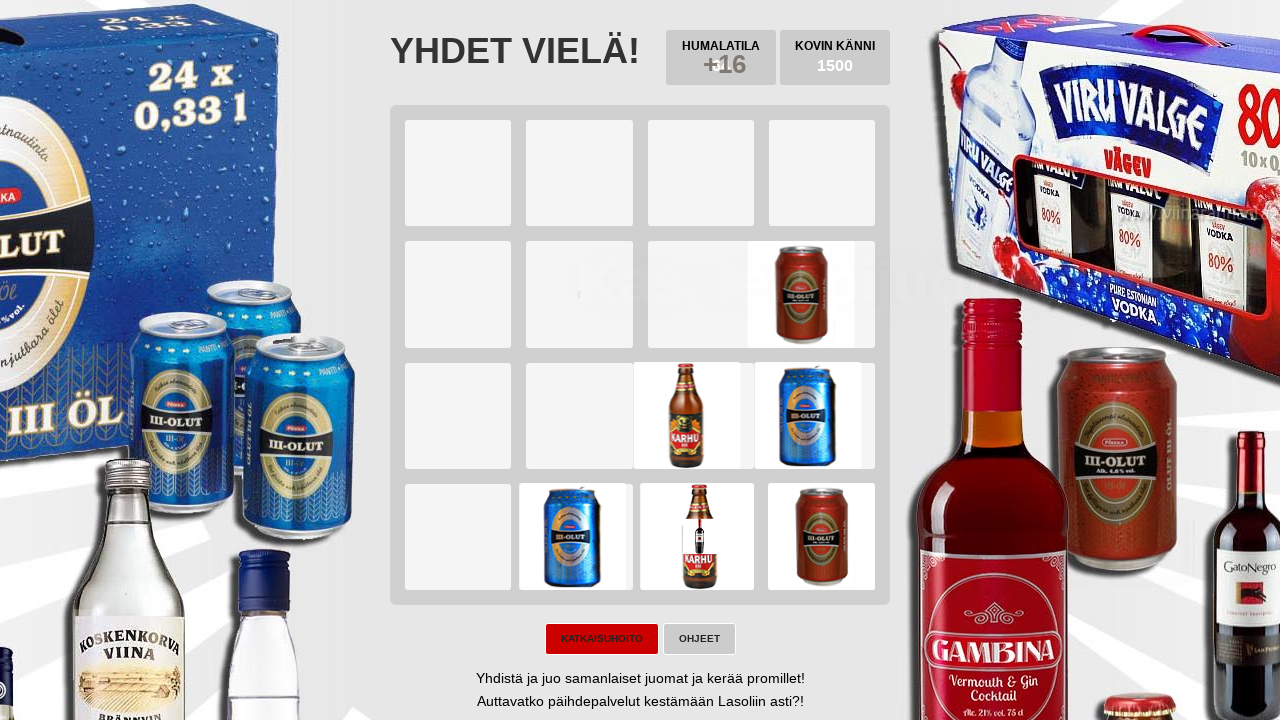

Pressed ArrowUp arrow key on body
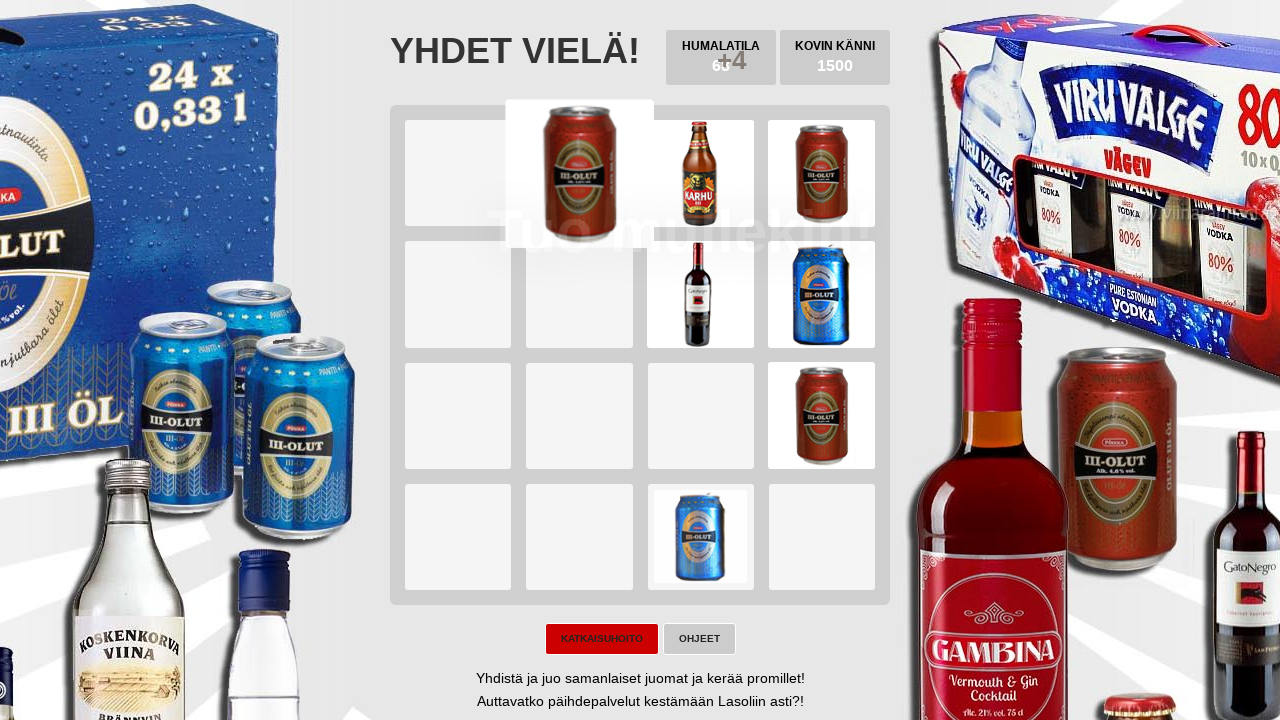

Checked for 'try again' button visibility
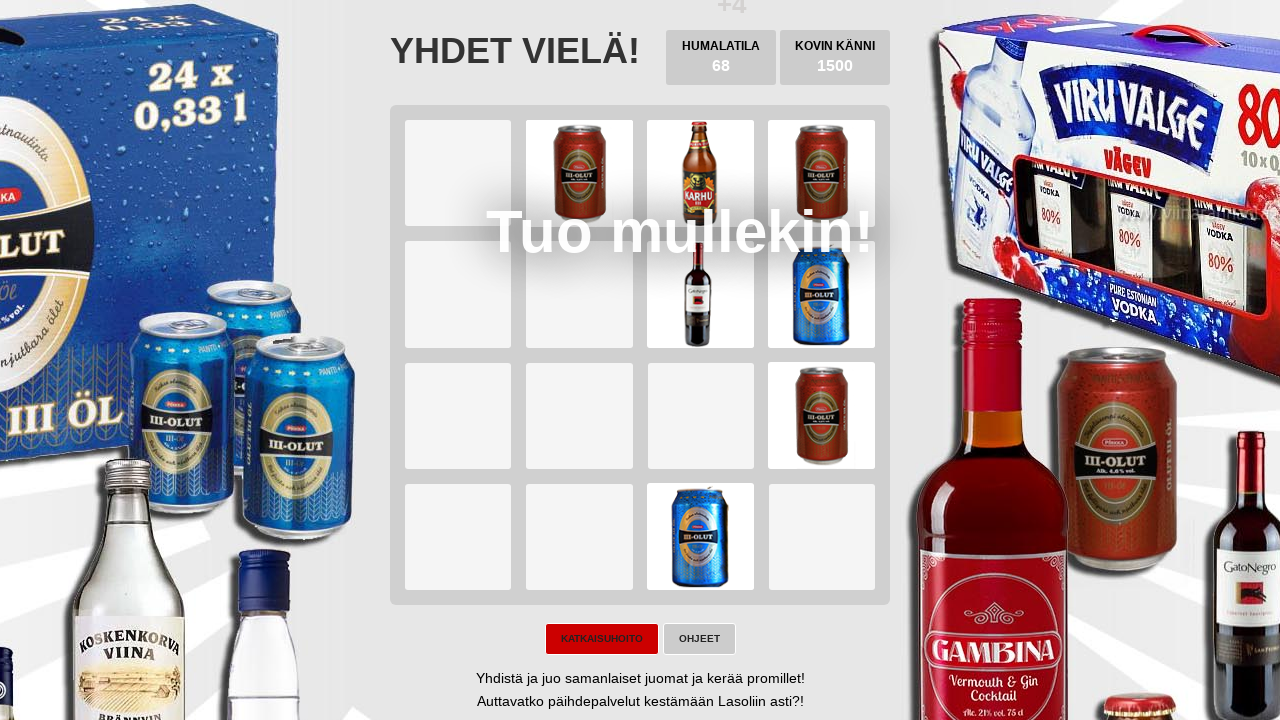

Checked for game won button visibility
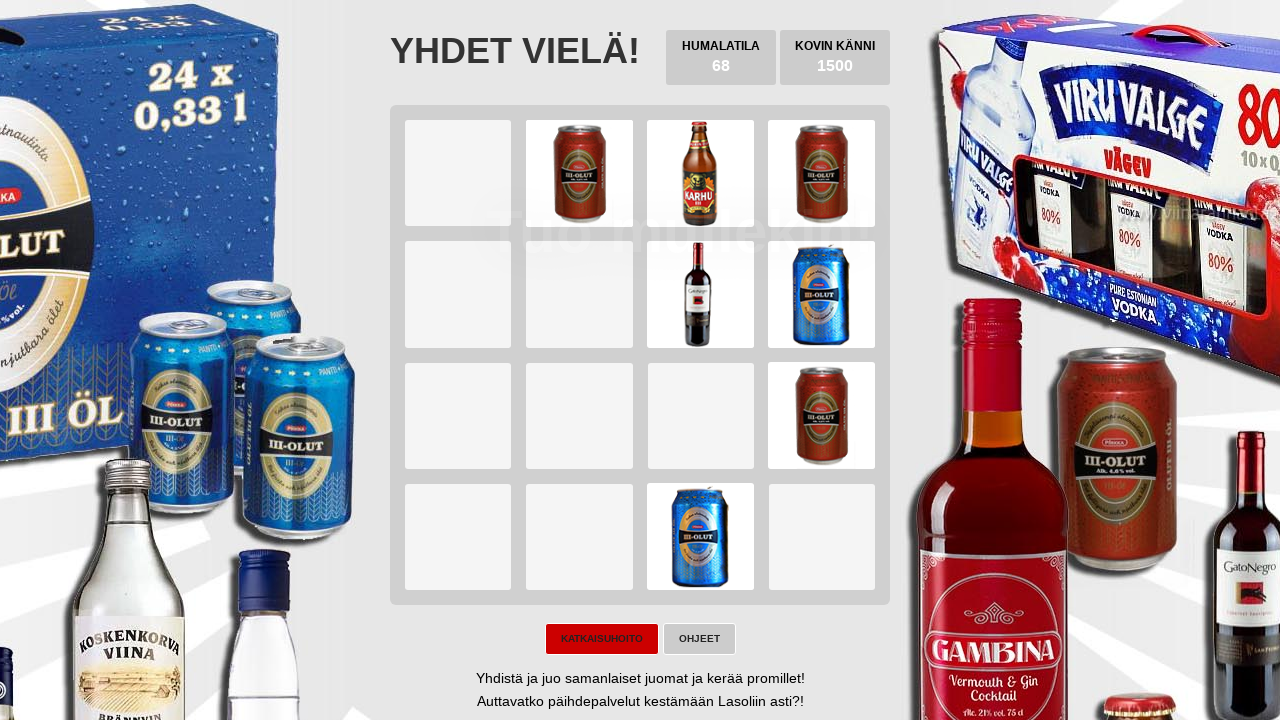

Waited 100ms before next iteration
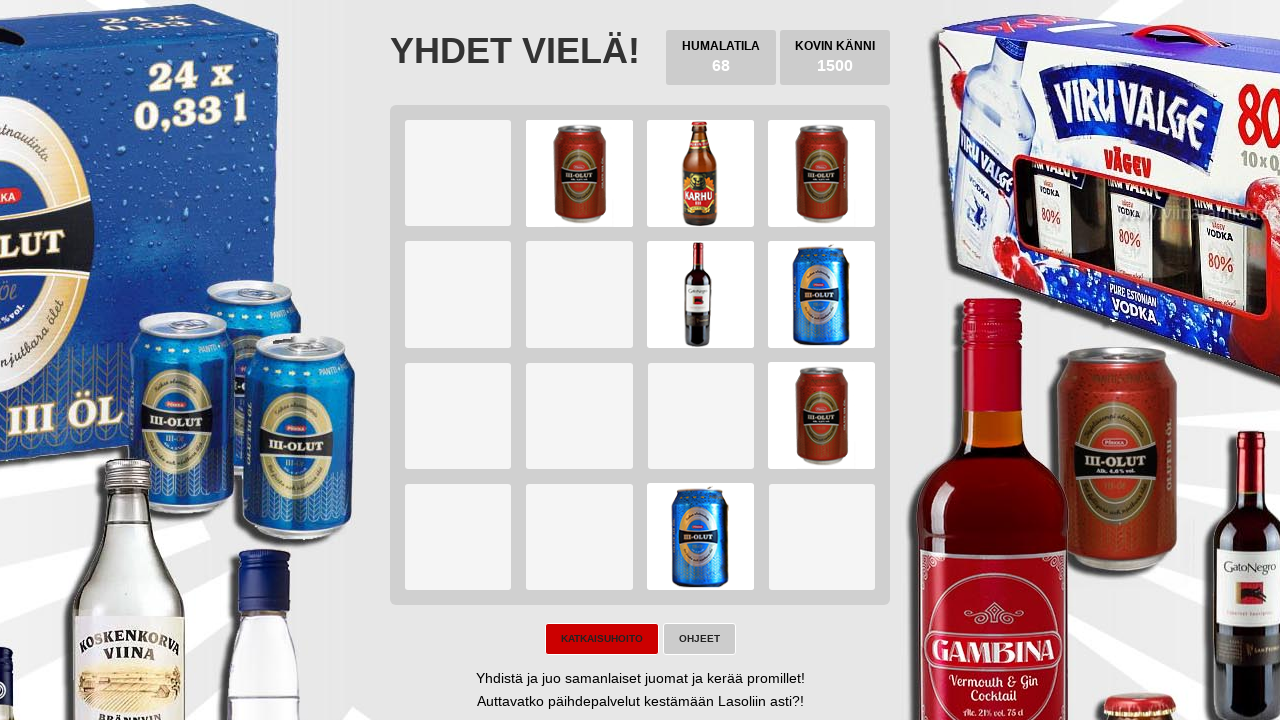

Pressed ArrowLeft arrow key on body
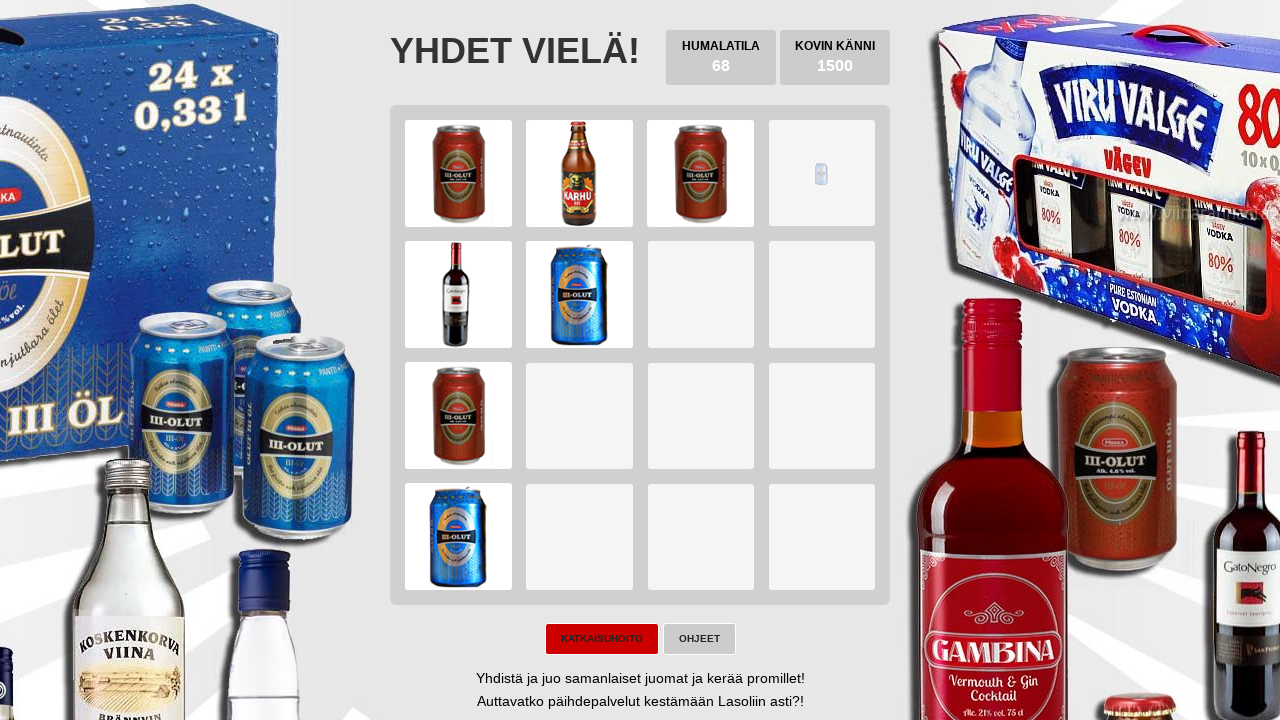

Pressed ArrowDown arrow key on body
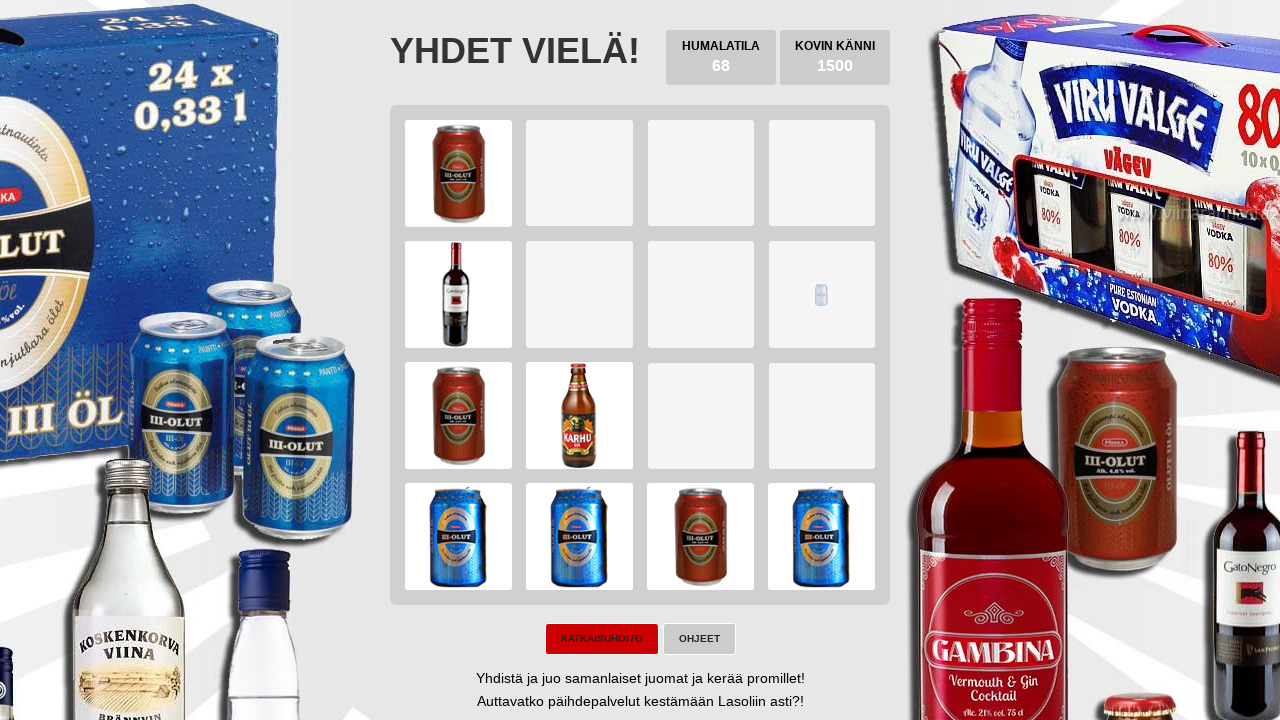

Pressed ArrowRight arrow key on body
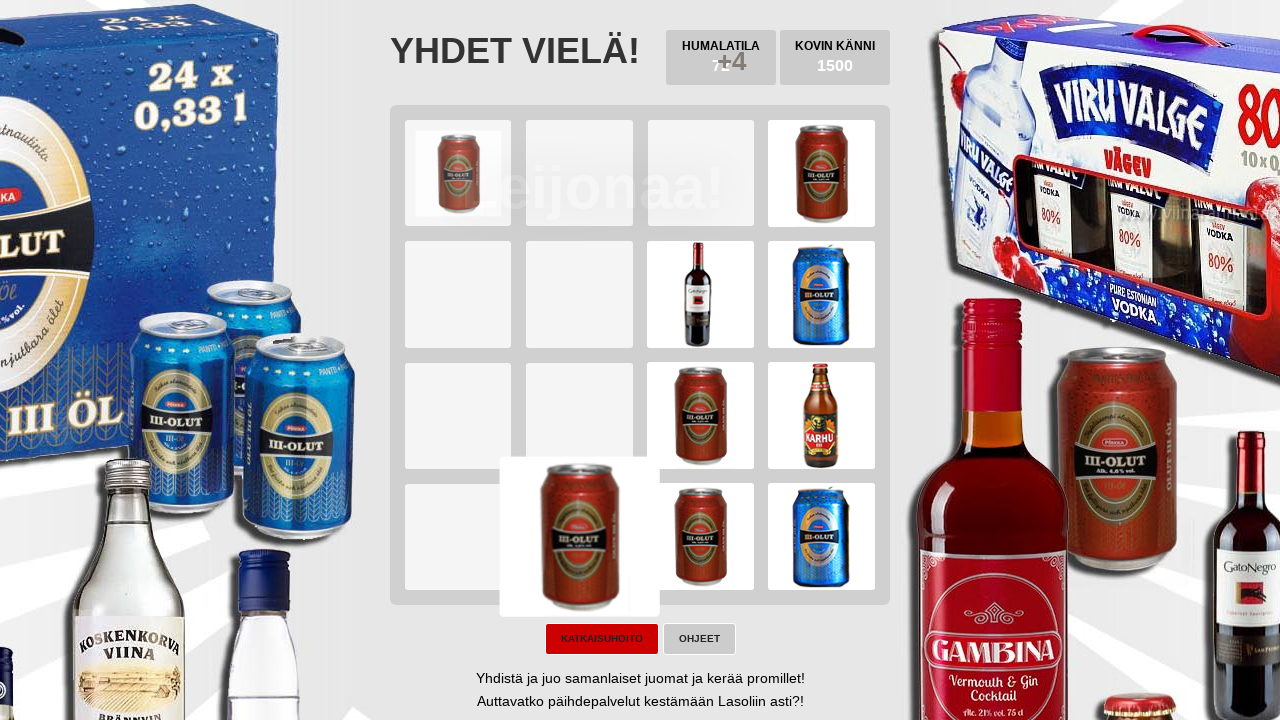

Pressed ArrowUp arrow key on body
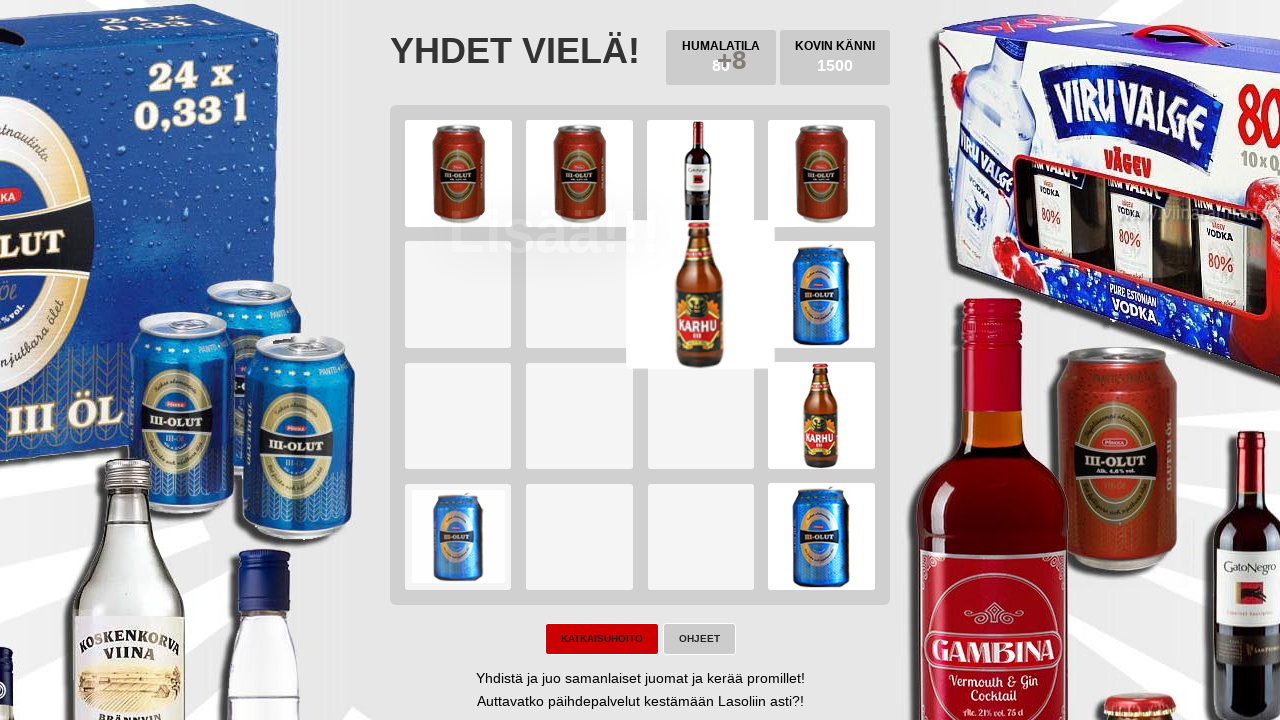

Checked for 'try again' button visibility
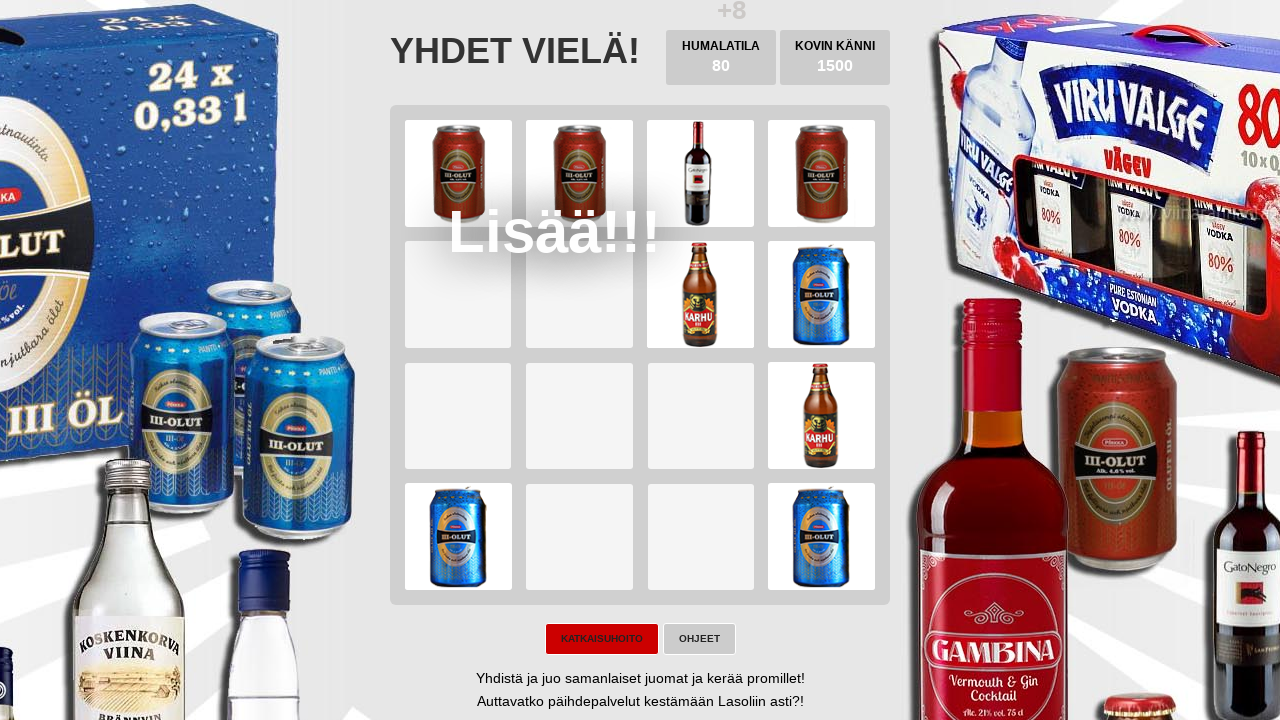

Checked for game won button visibility
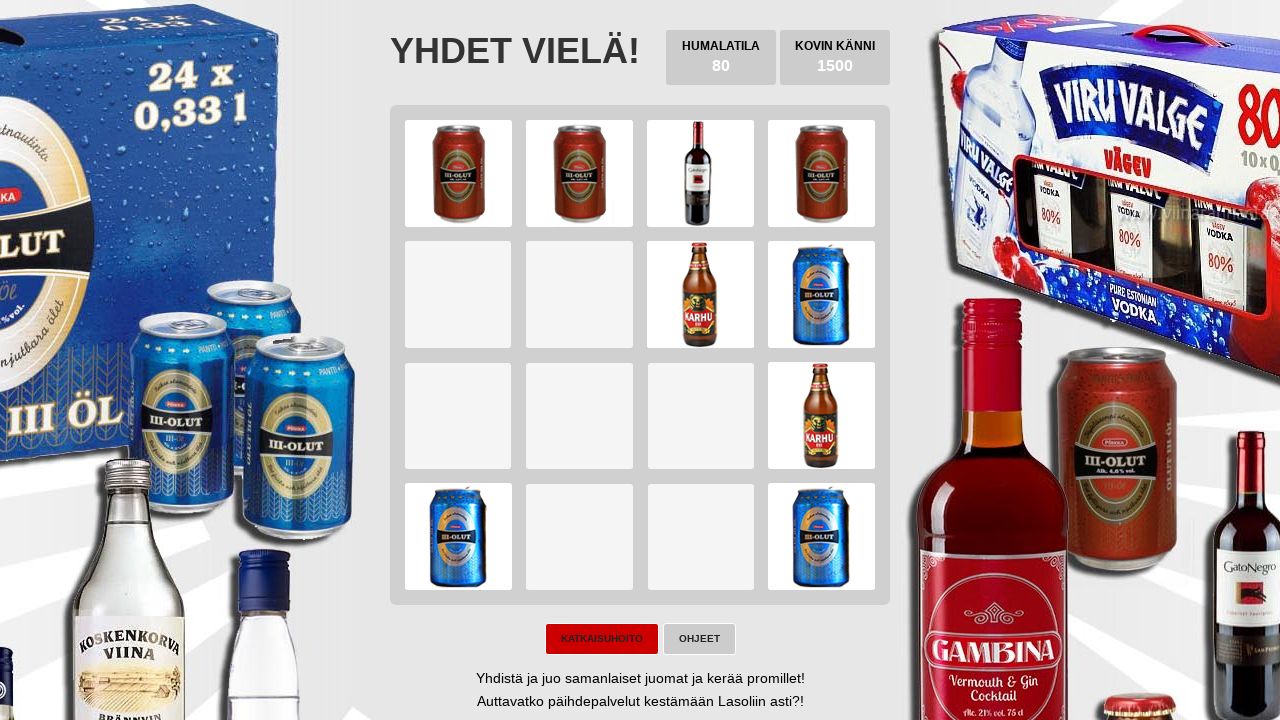

Waited 100ms before next iteration
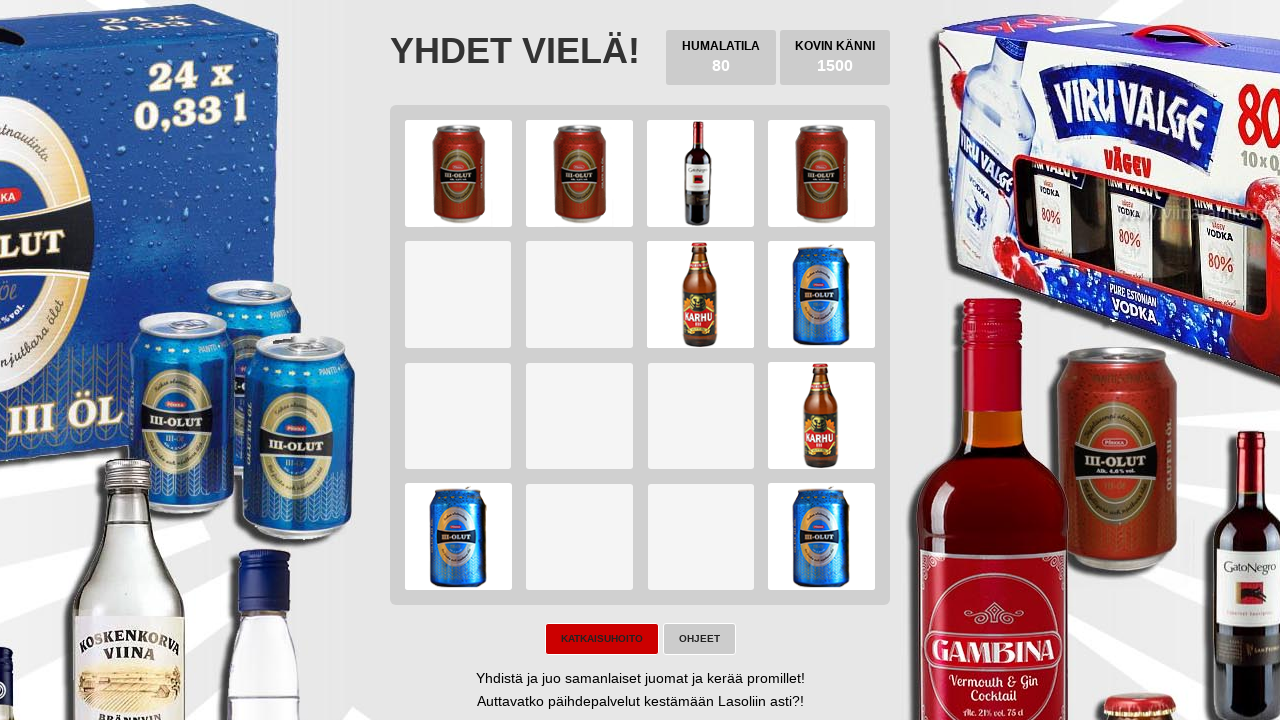

Pressed ArrowLeft arrow key on body
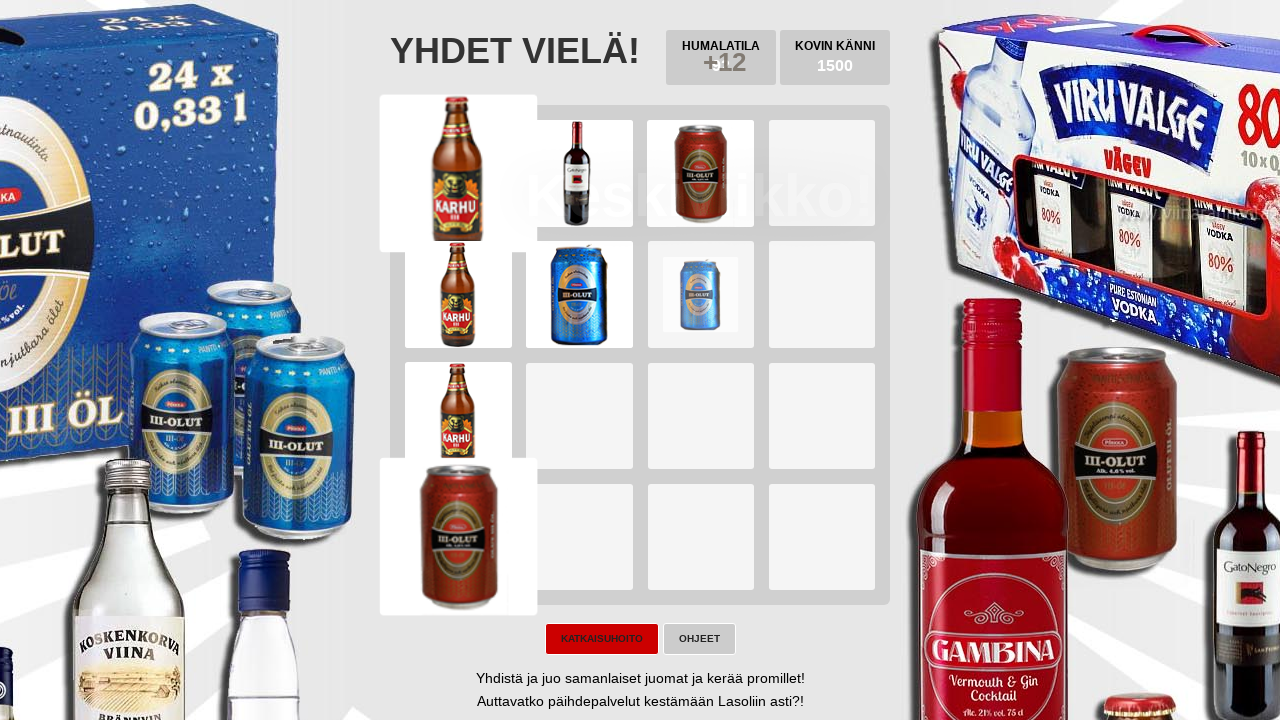

Pressed ArrowDown arrow key on body
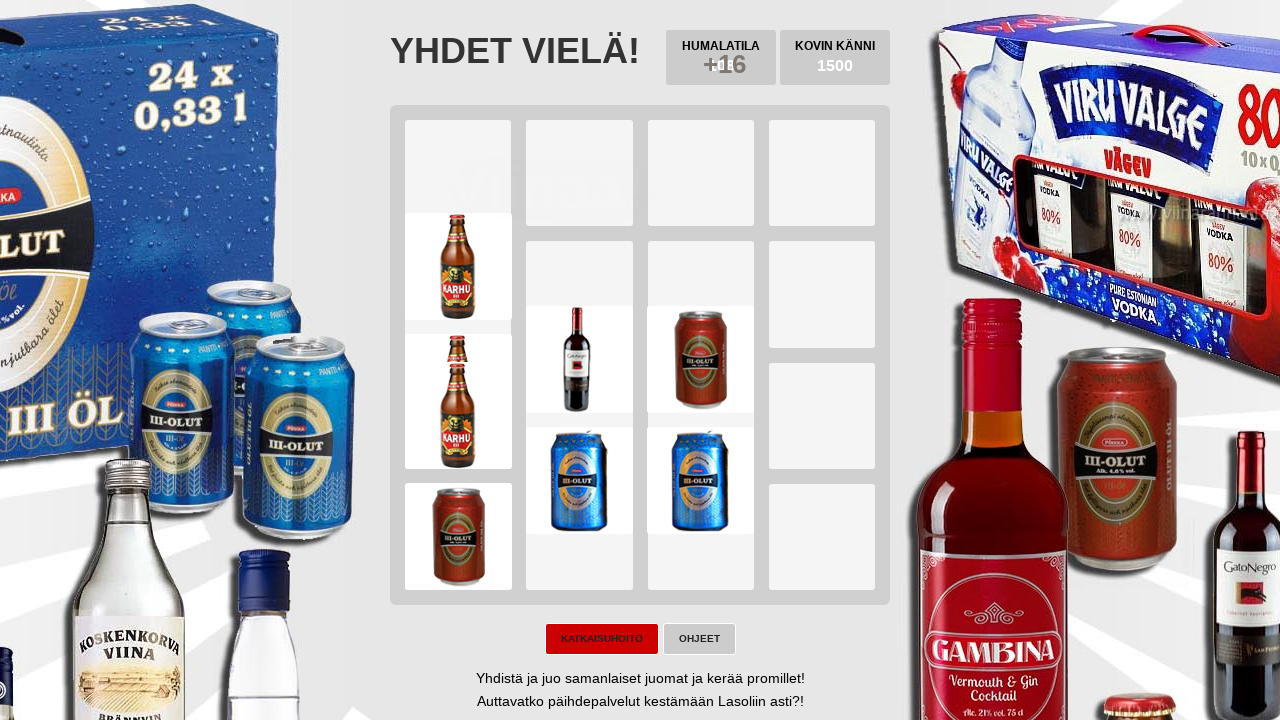

Pressed ArrowRight arrow key on body
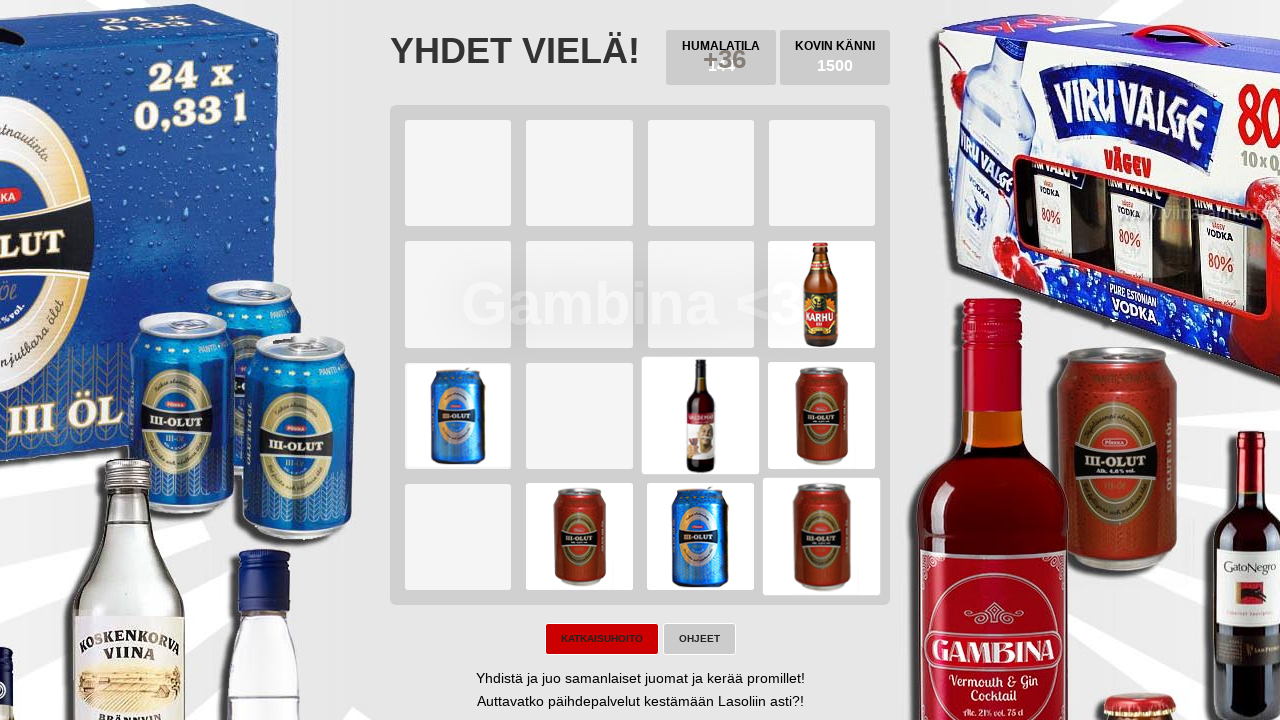

Pressed ArrowUp arrow key on body
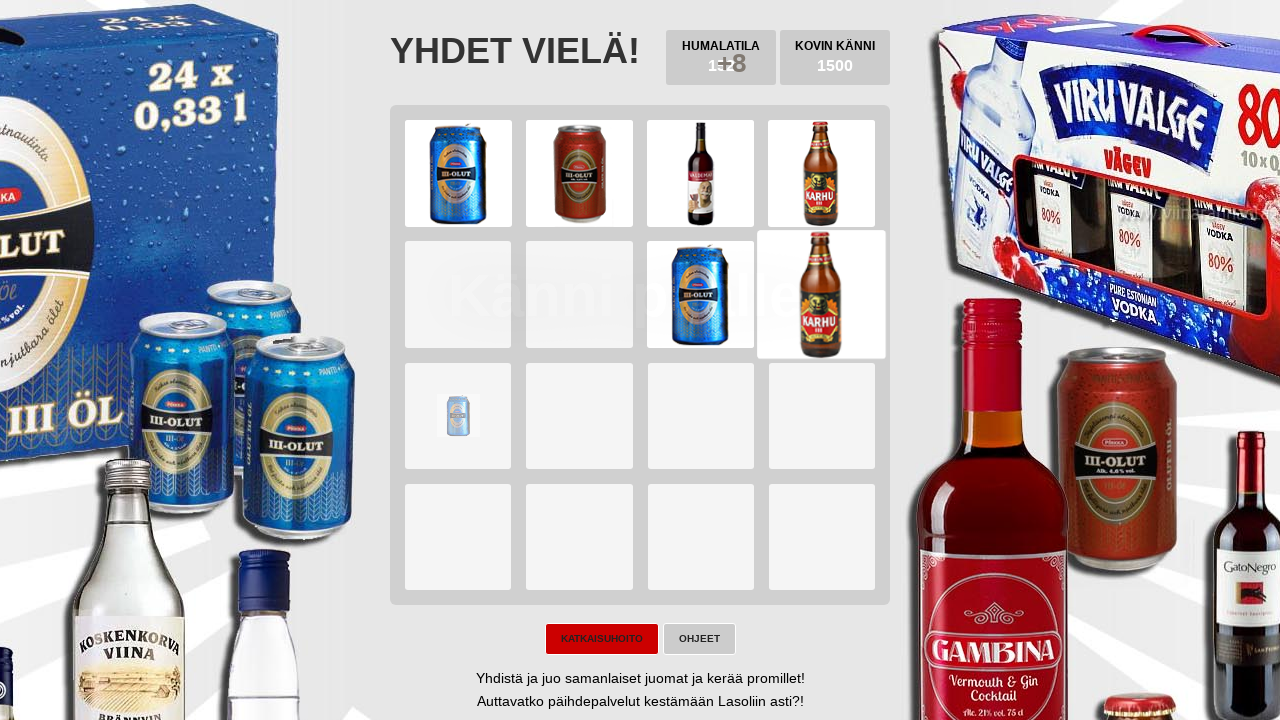

Checked for 'try again' button visibility
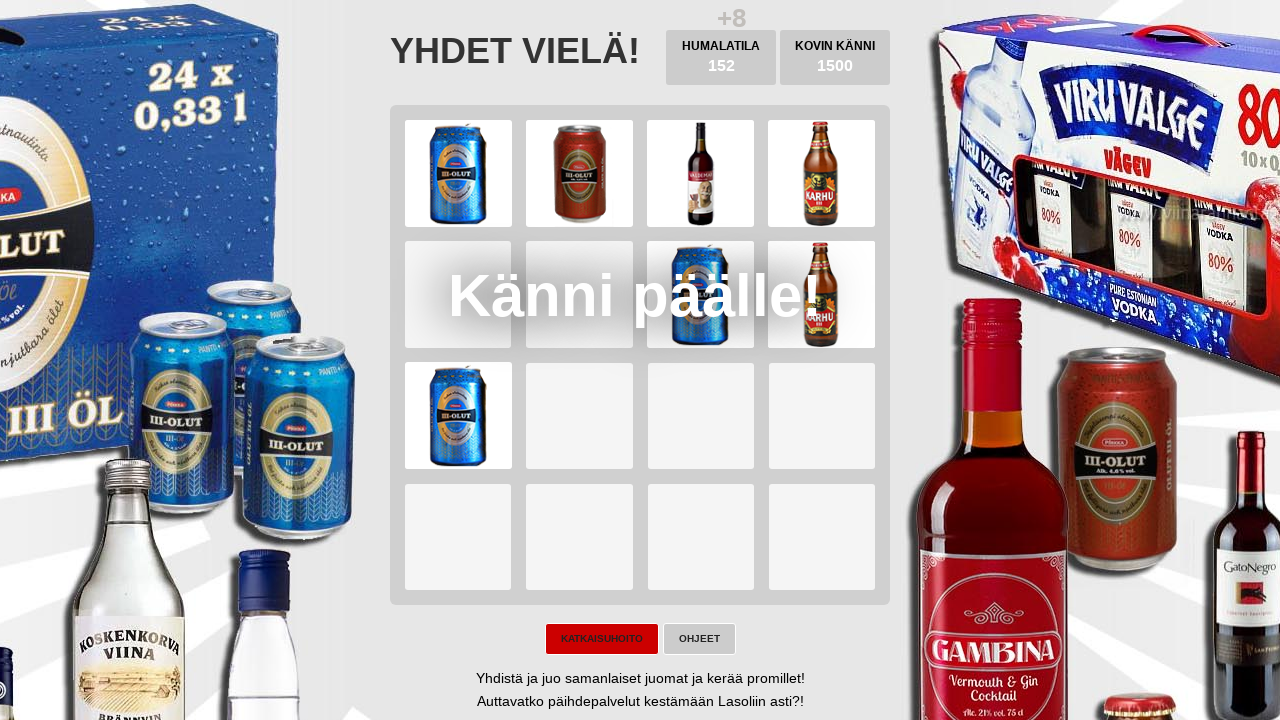

Checked for game won button visibility
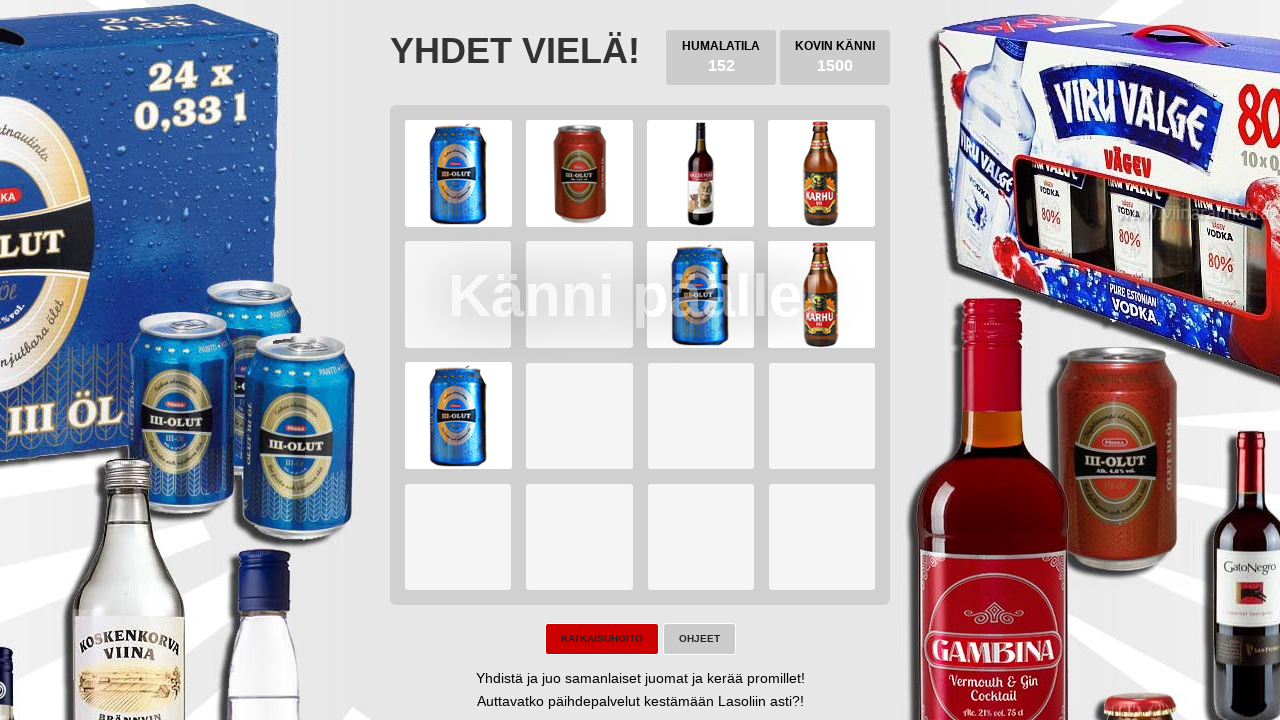

Waited 100ms before next iteration
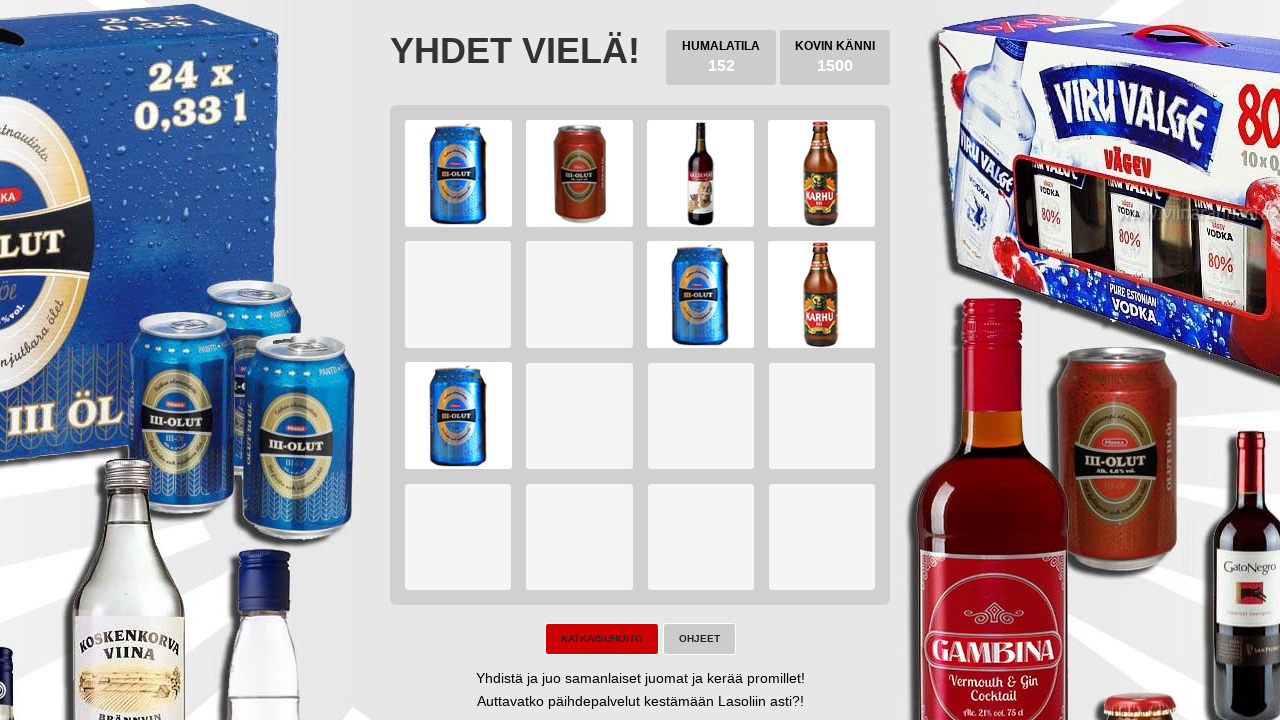

Pressed ArrowLeft arrow key on body
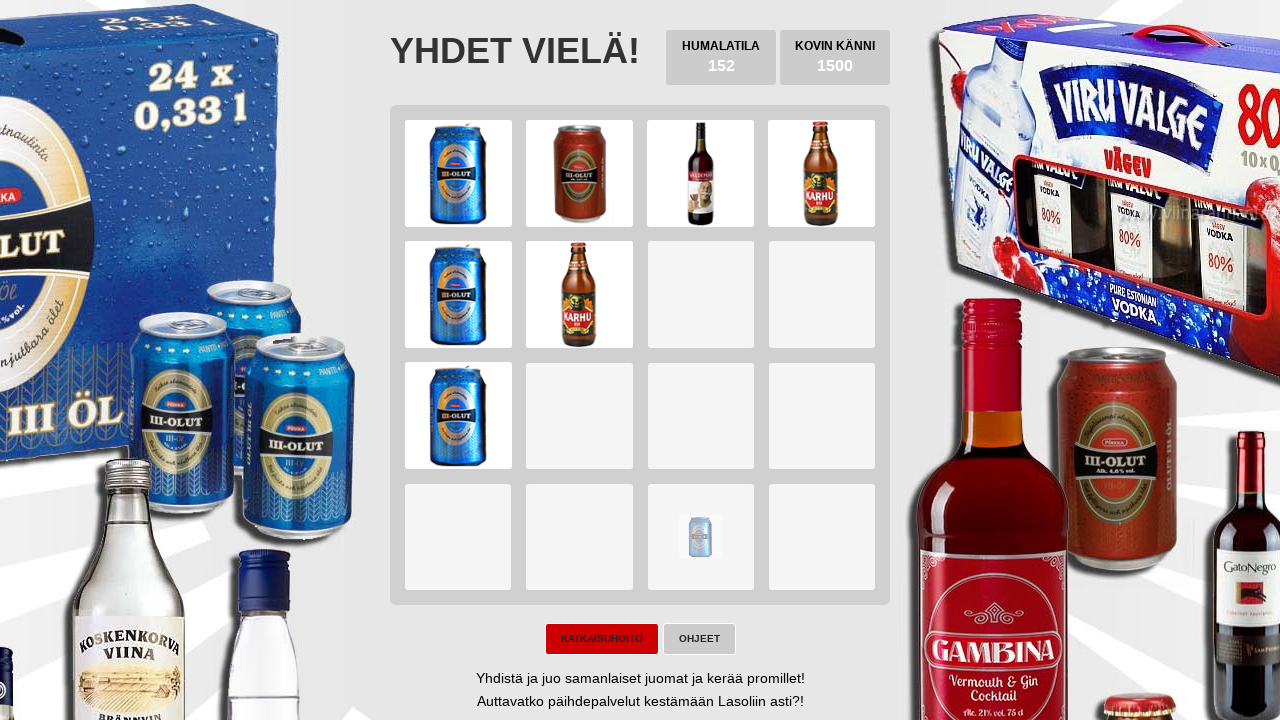

Pressed ArrowDown arrow key on body
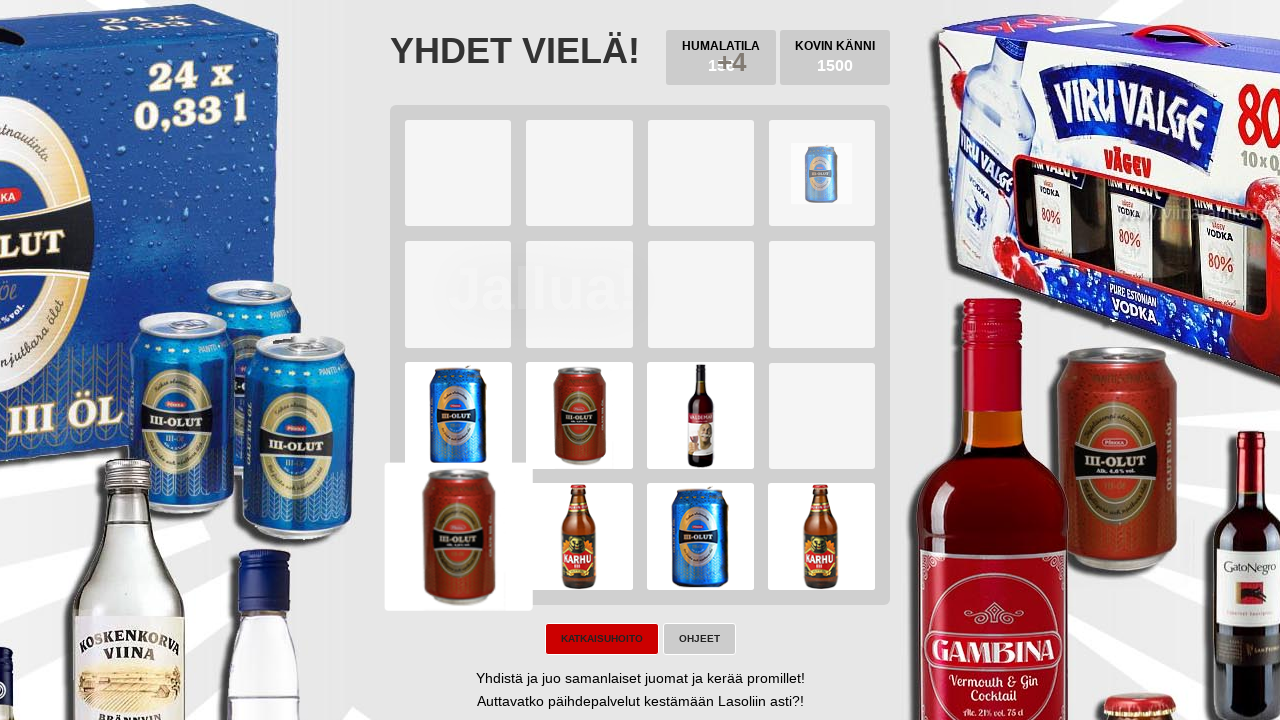

Pressed ArrowRight arrow key on body
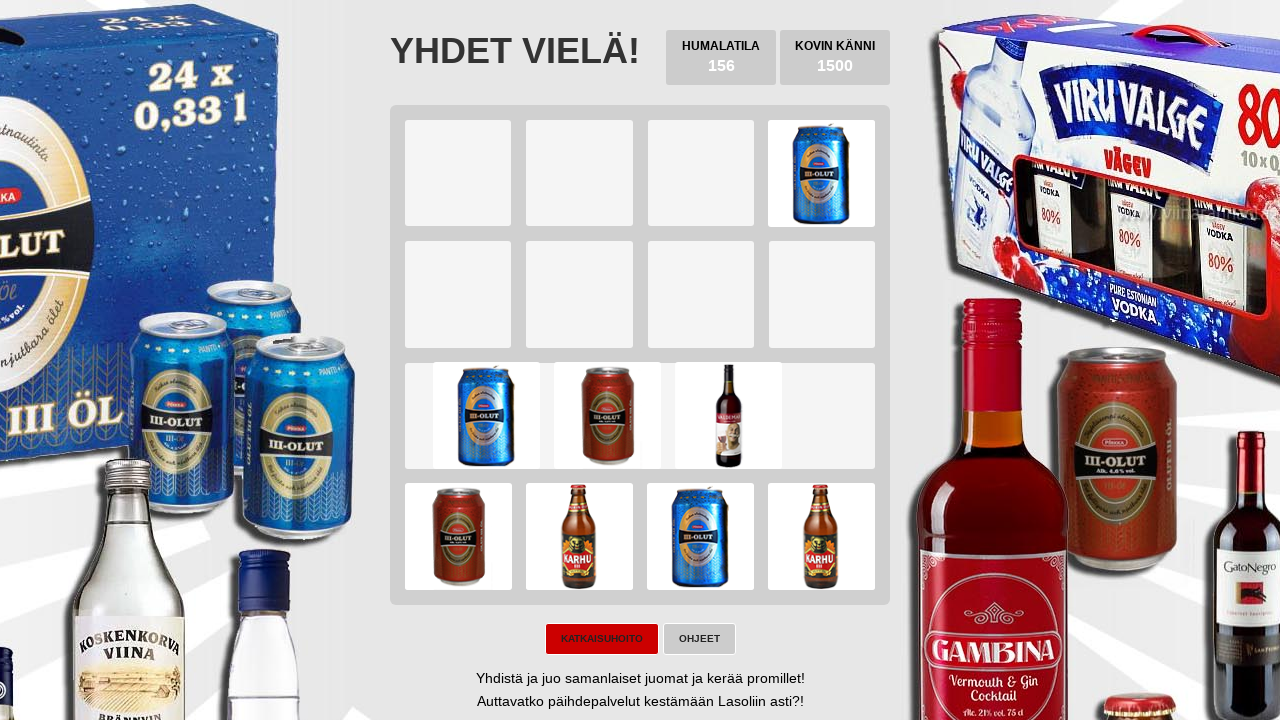

Pressed ArrowUp arrow key on body
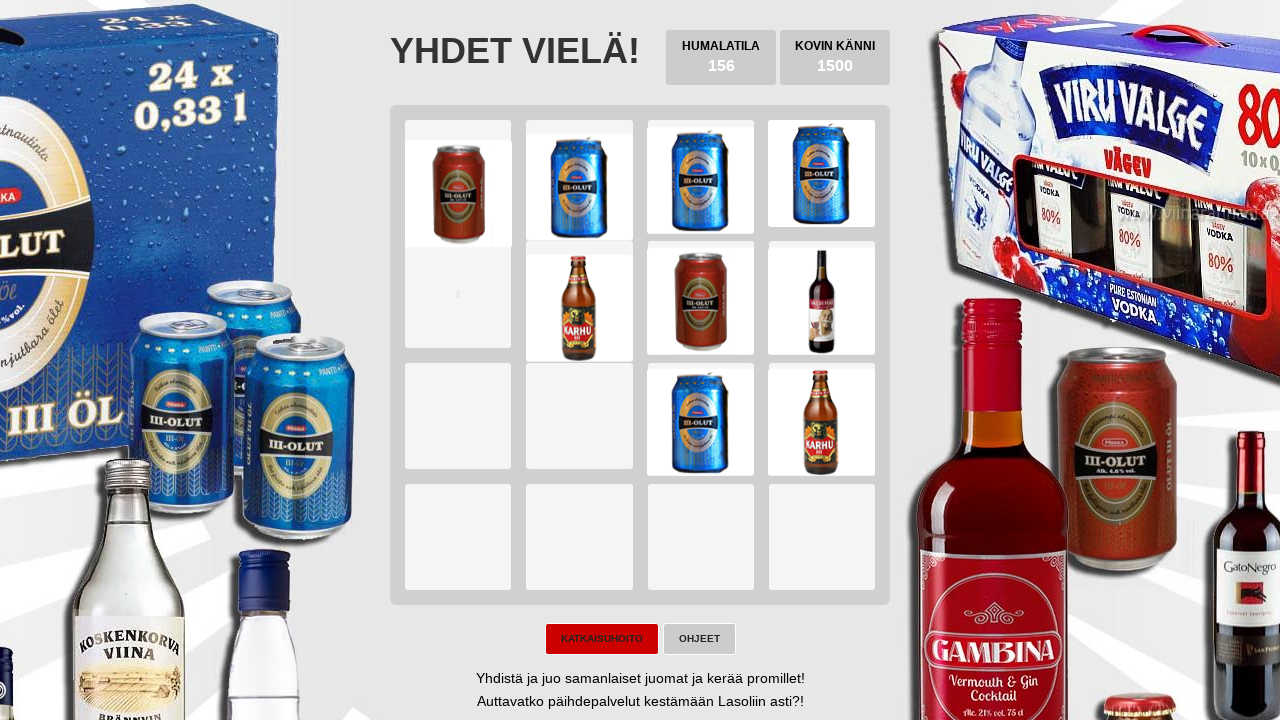

Checked for 'try again' button visibility
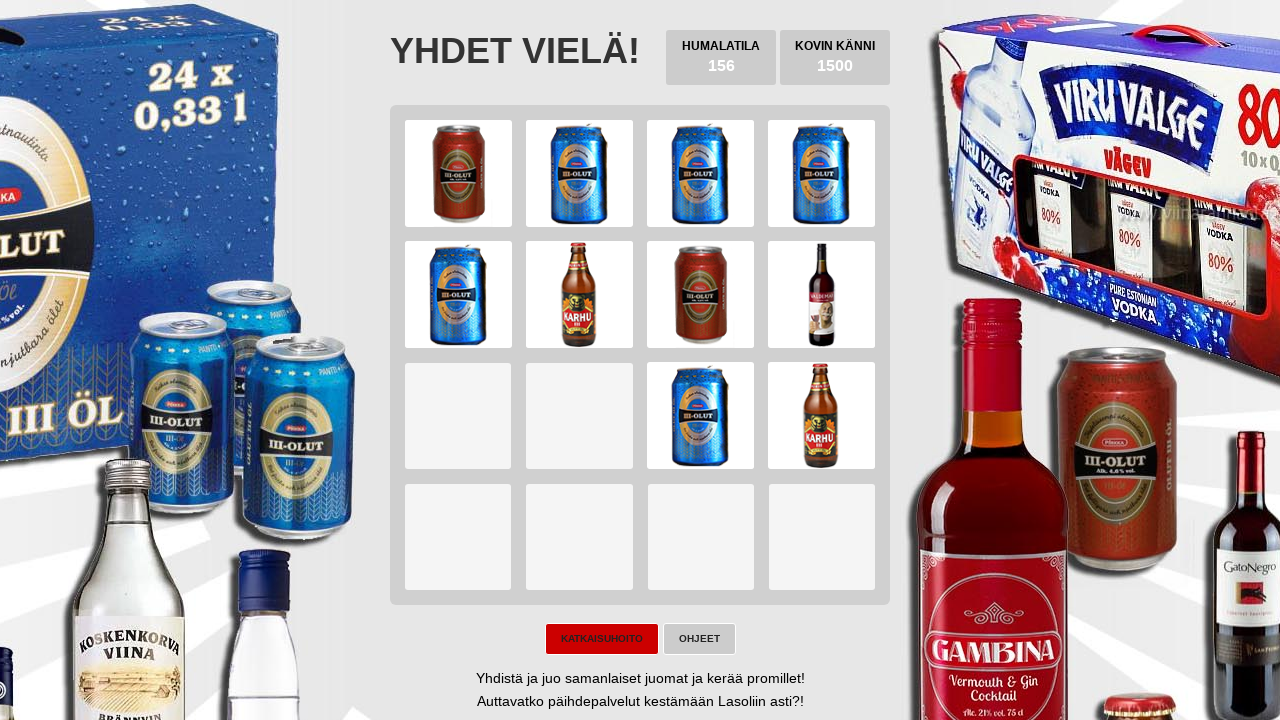

Checked for game won button visibility
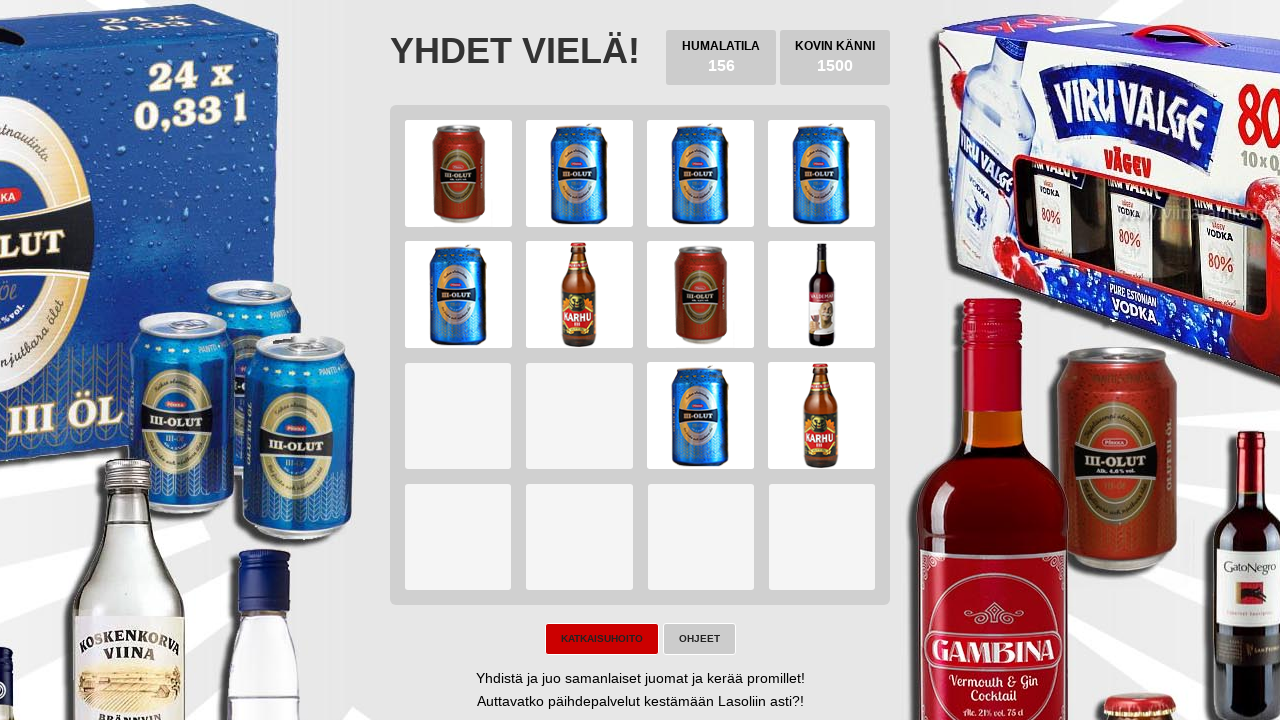

Waited 100ms before next iteration
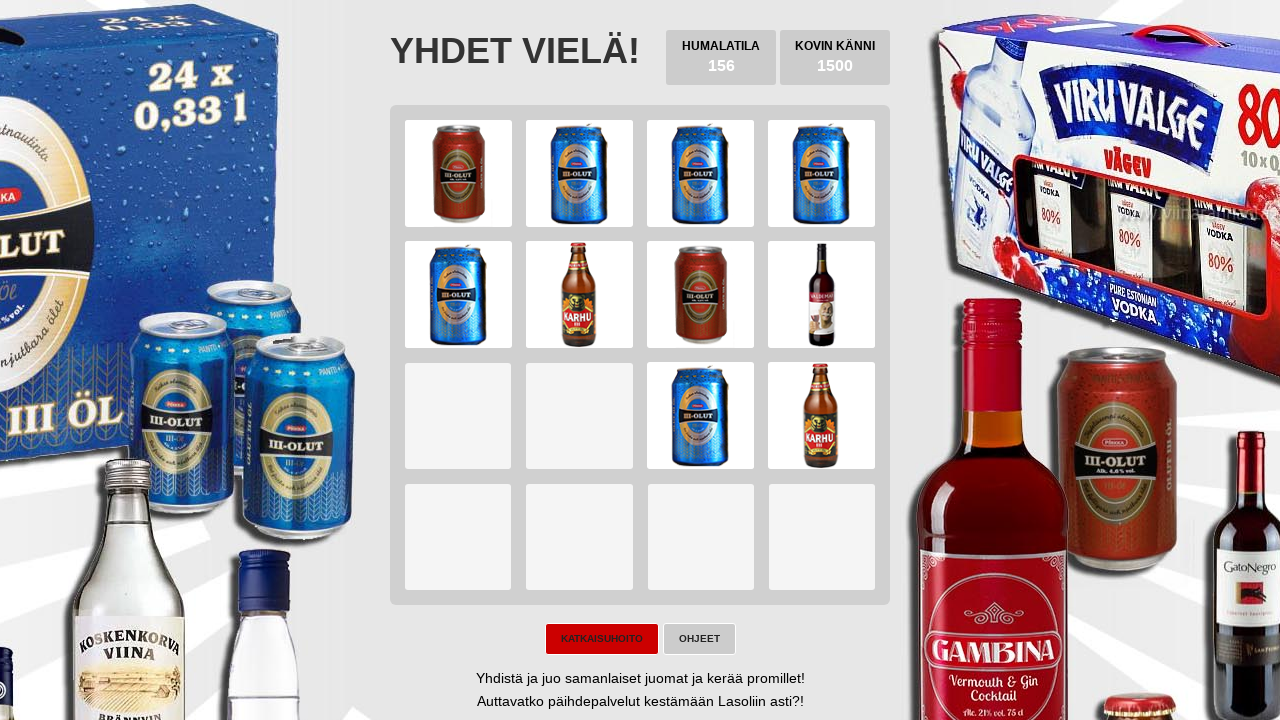

Pressed ArrowLeft arrow key on body
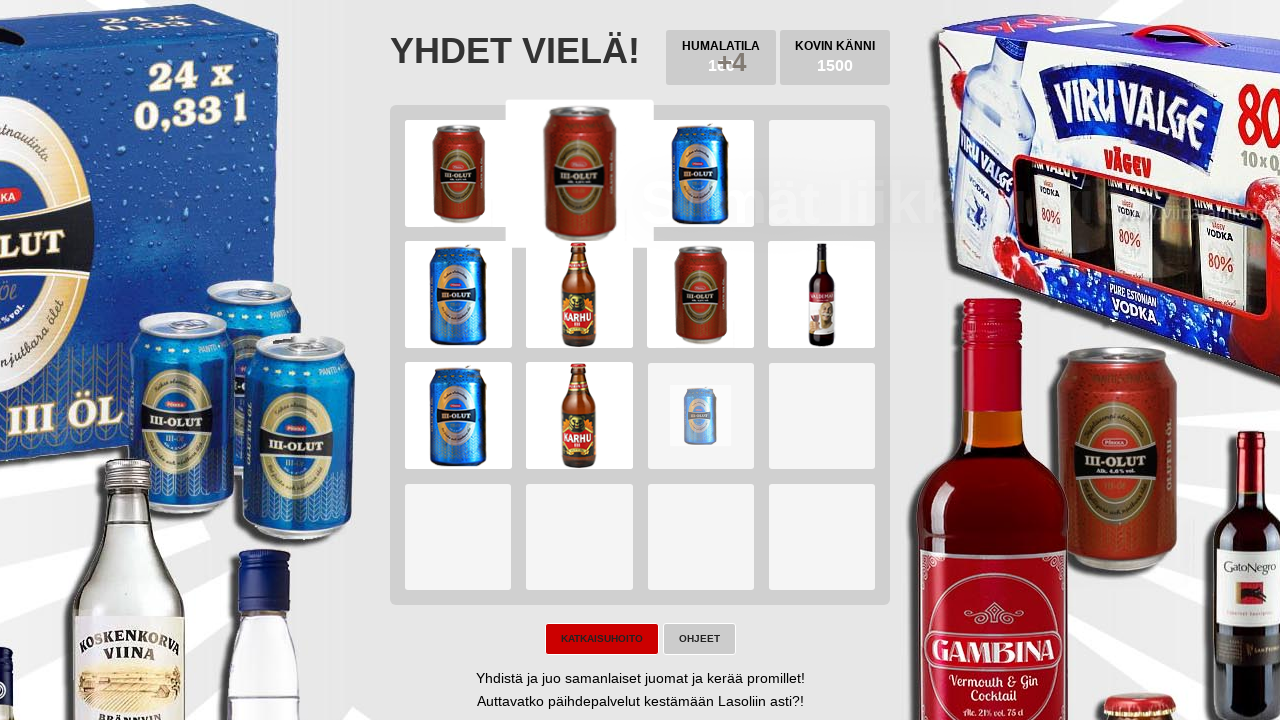

Pressed ArrowDown arrow key on body
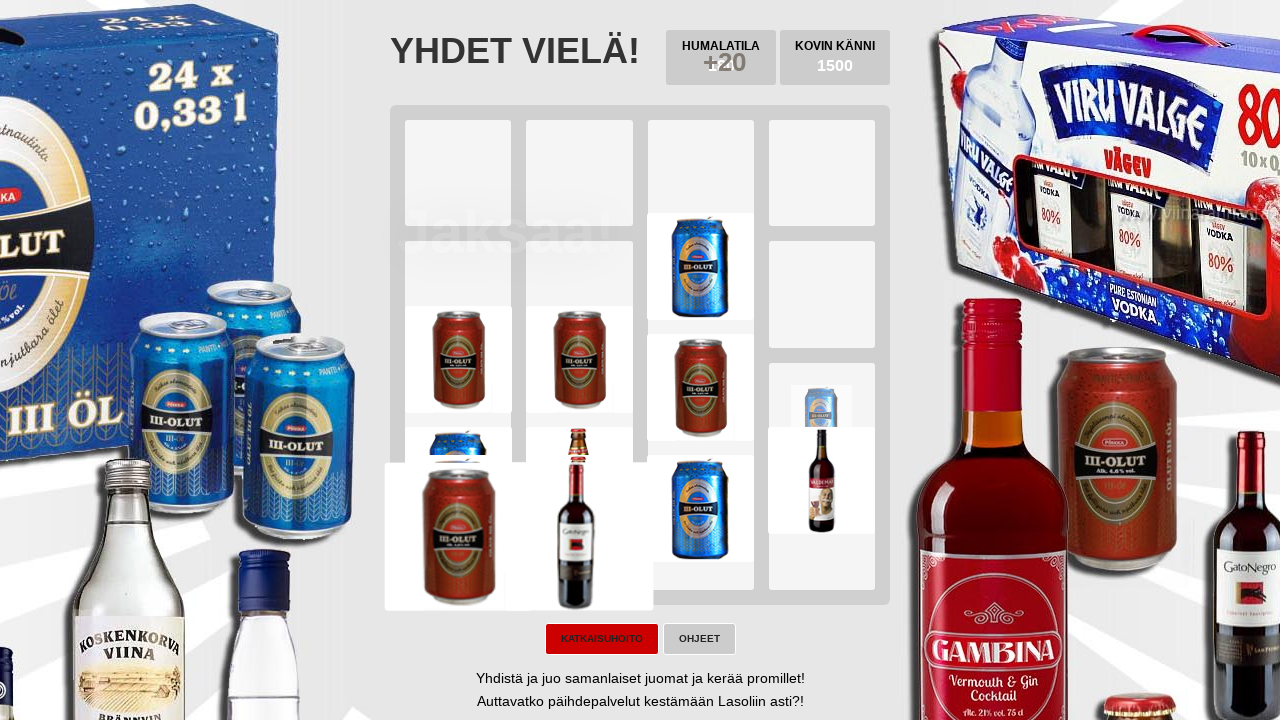

Pressed ArrowRight arrow key on body
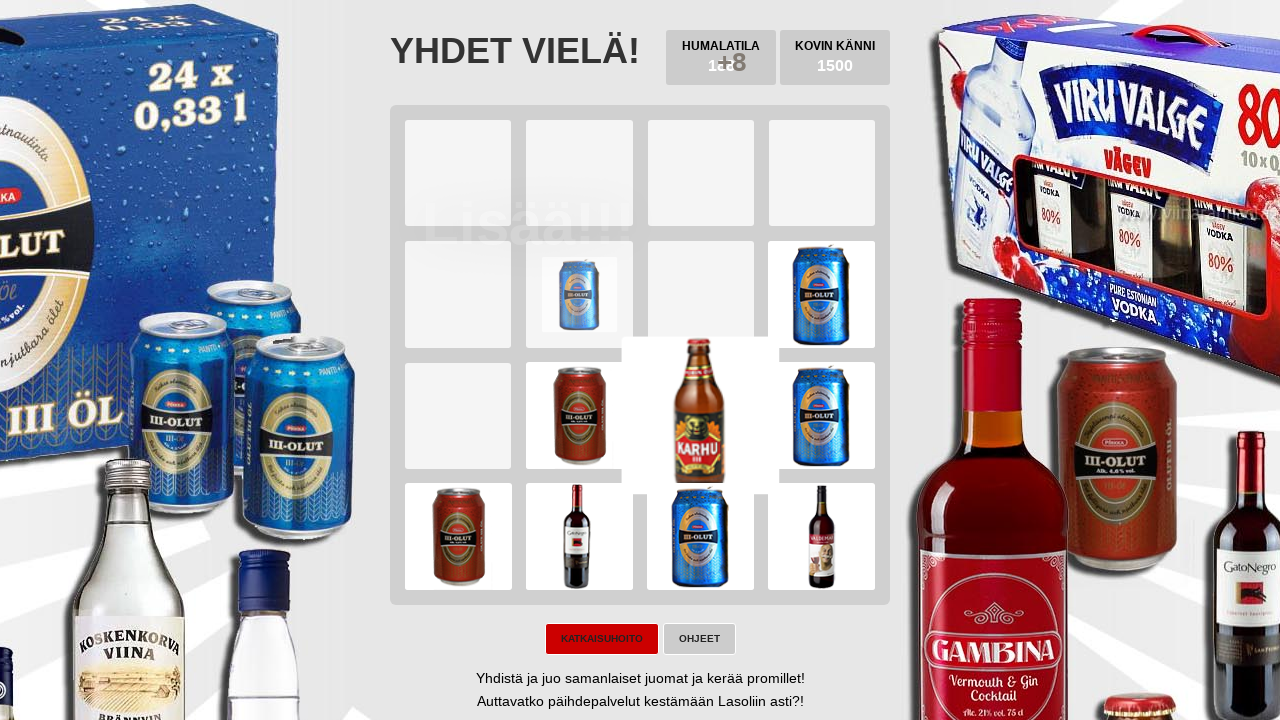

Pressed ArrowUp arrow key on body
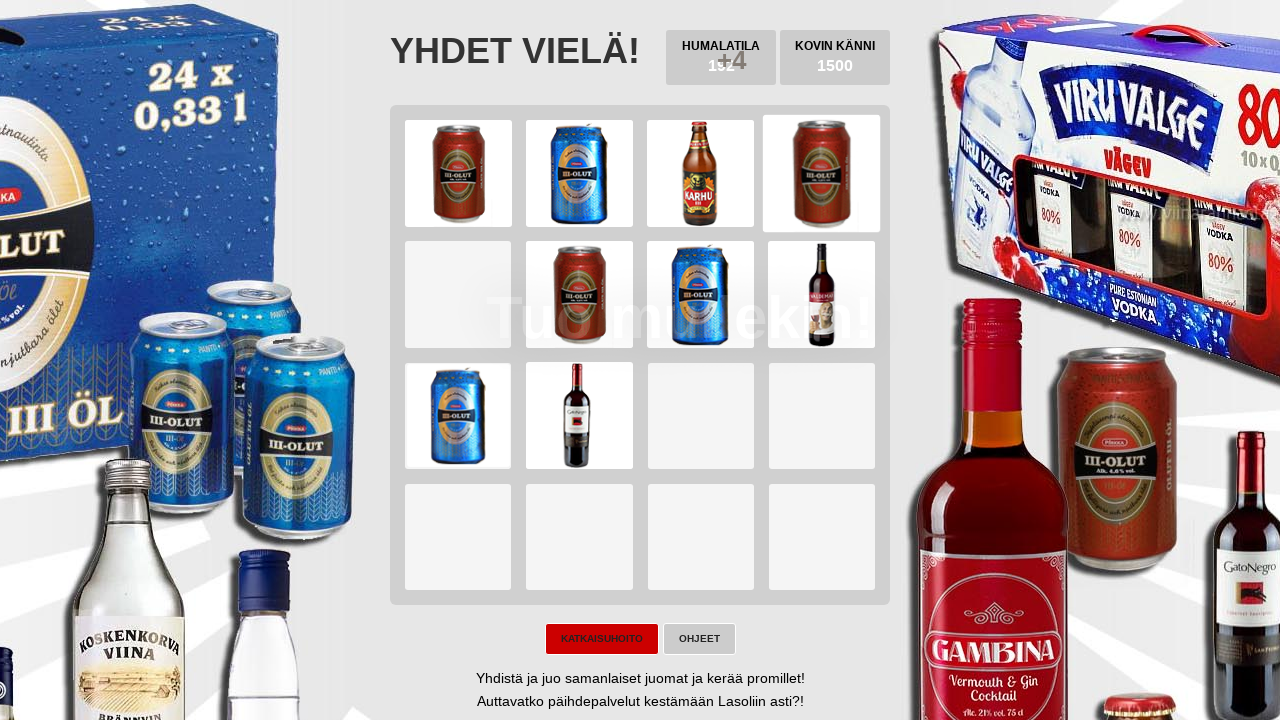

Checked for 'try again' button visibility
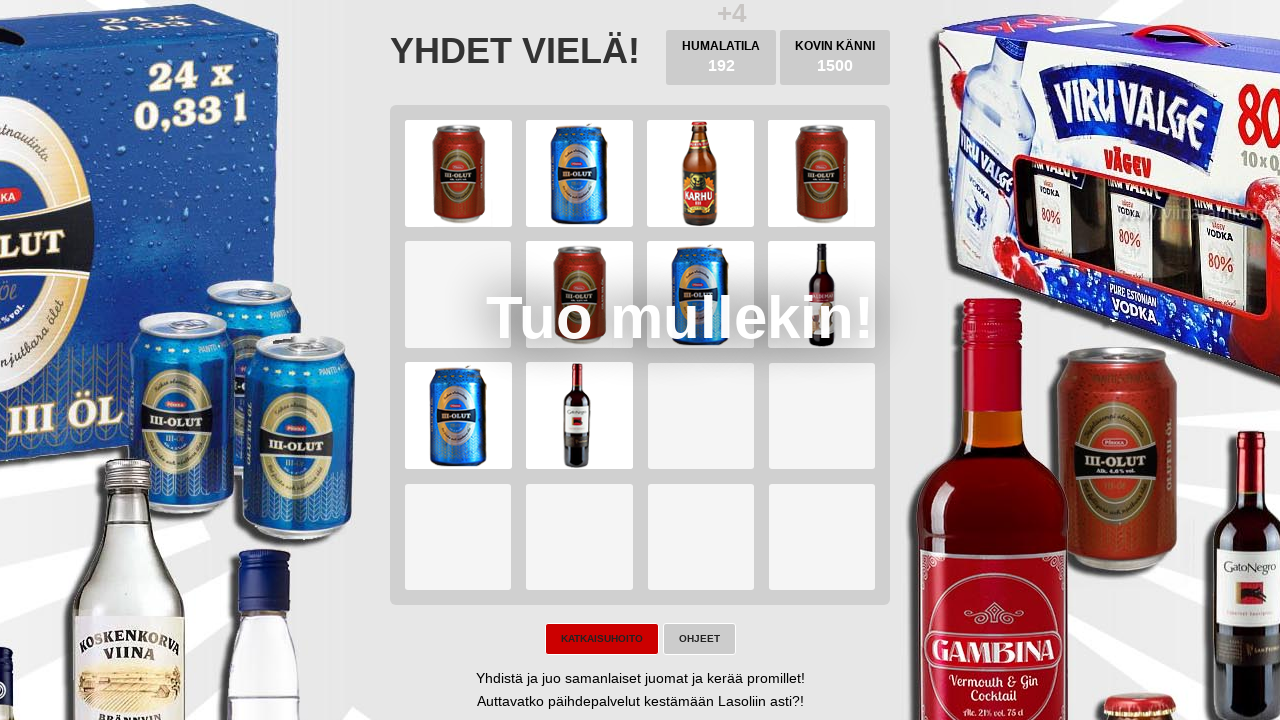

Checked for game won button visibility
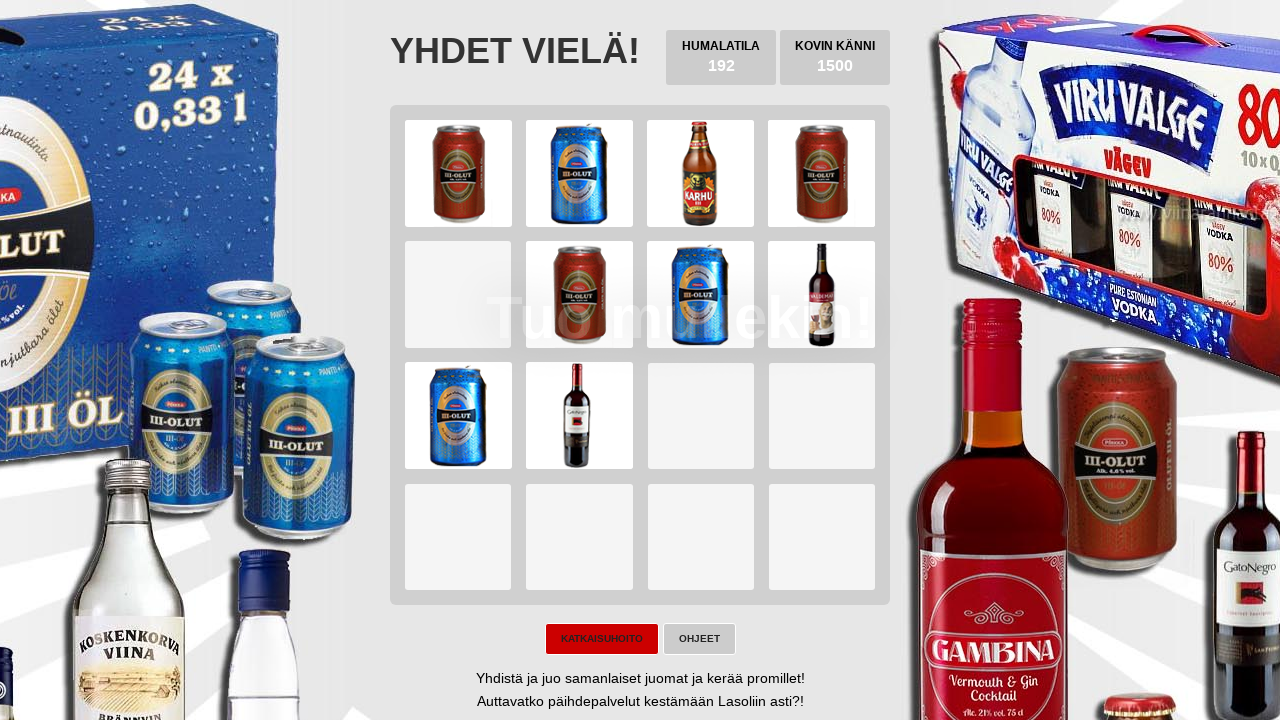

Waited 100ms before next iteration
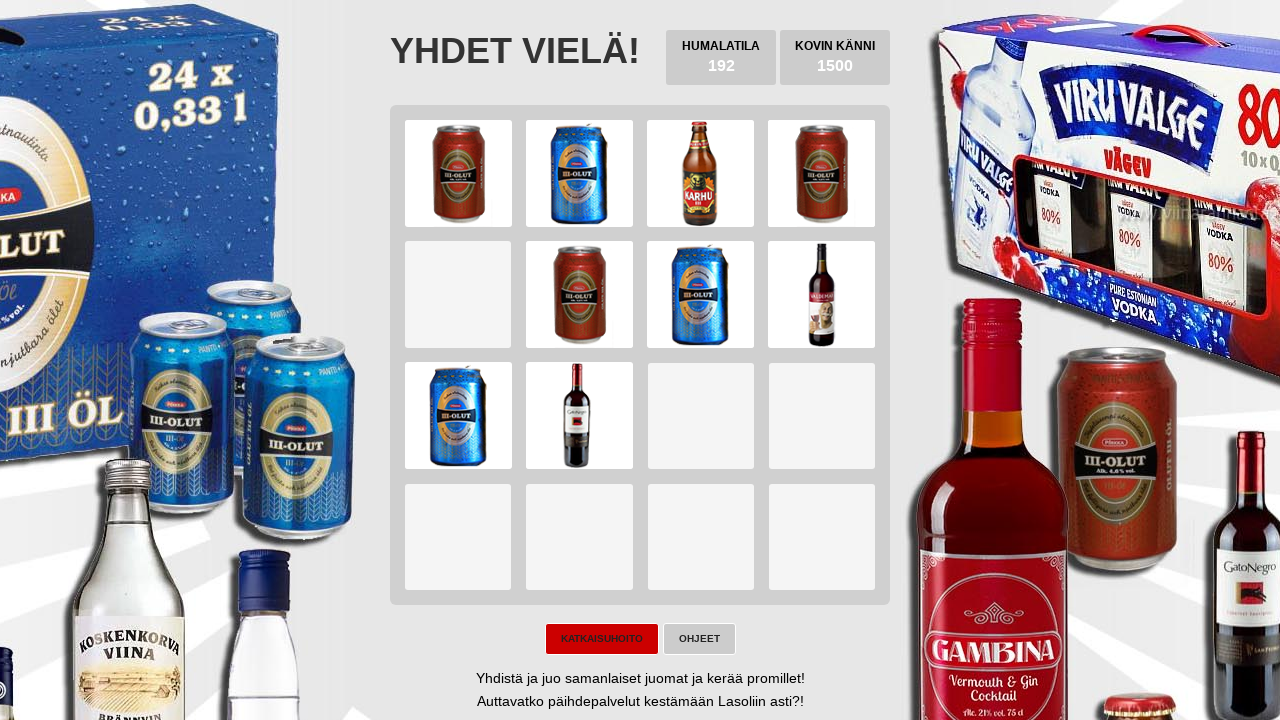

Pressed ArrowLeft arrow key on body
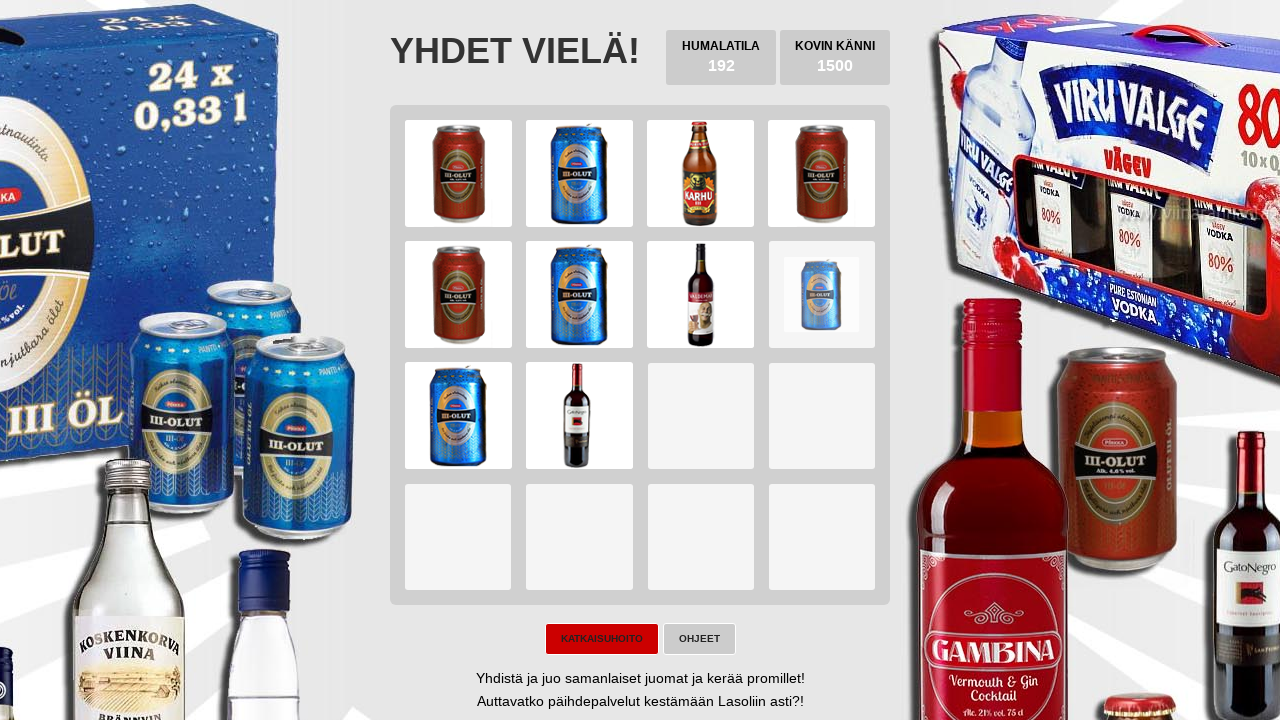

Pressed ArrowDown arrow key on body
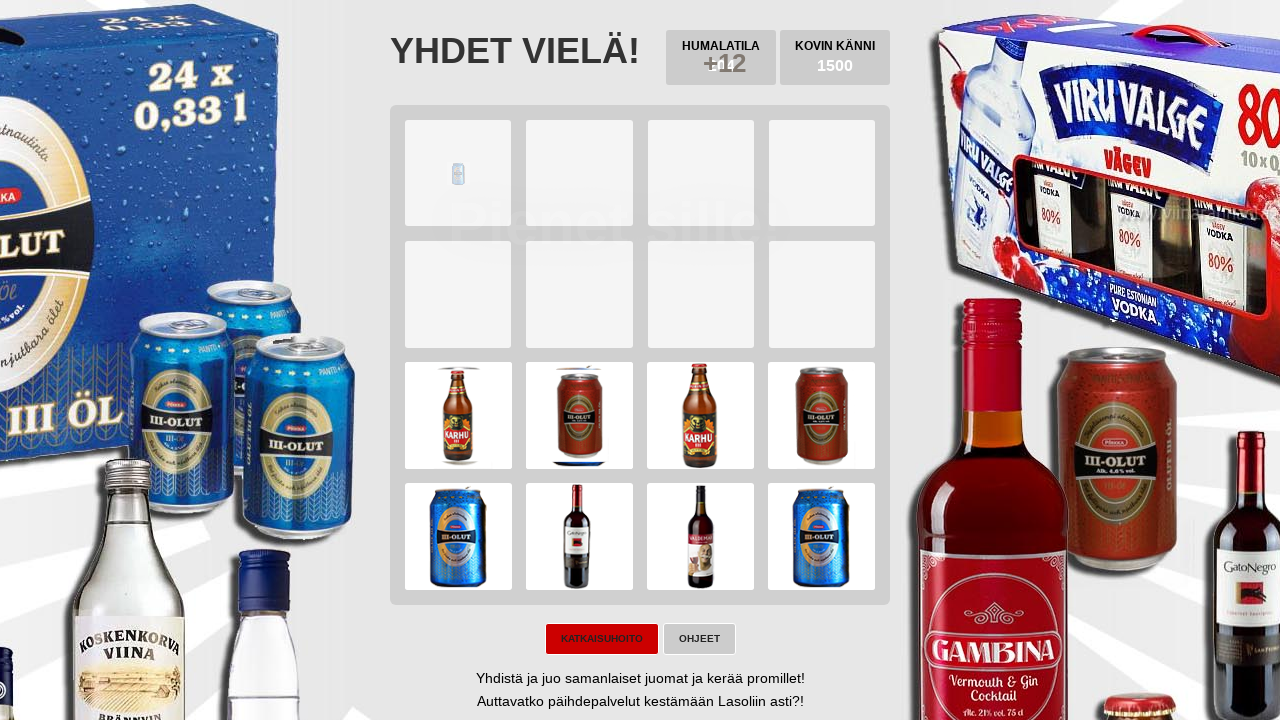

Pressed ArrowRight arrow key on body
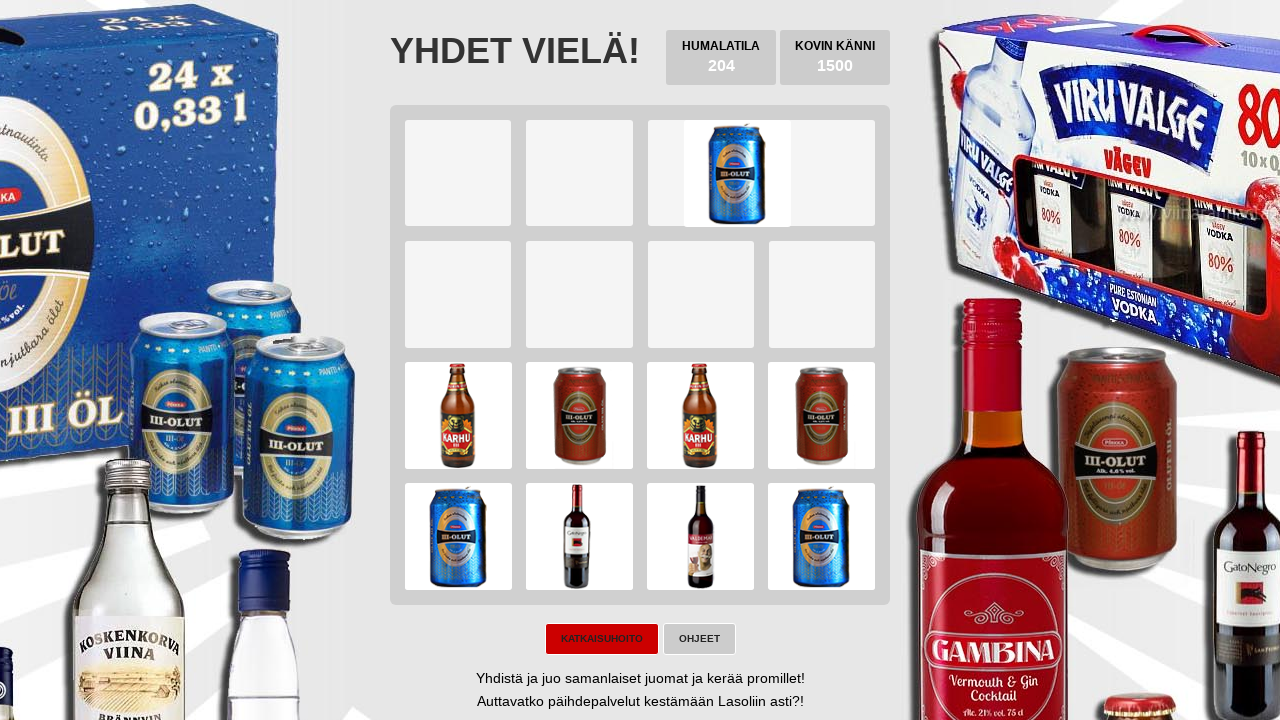

Pressed ArrowUp arrow key on body
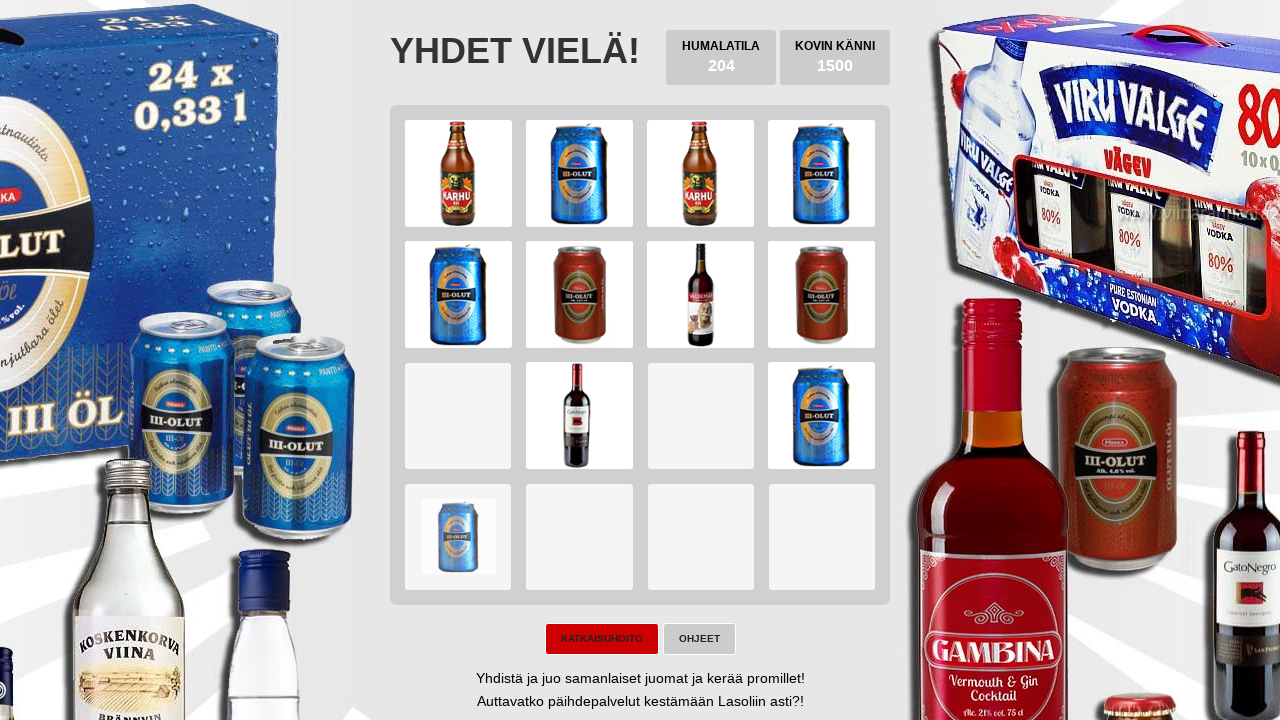

Checked for 'try again' button visibility
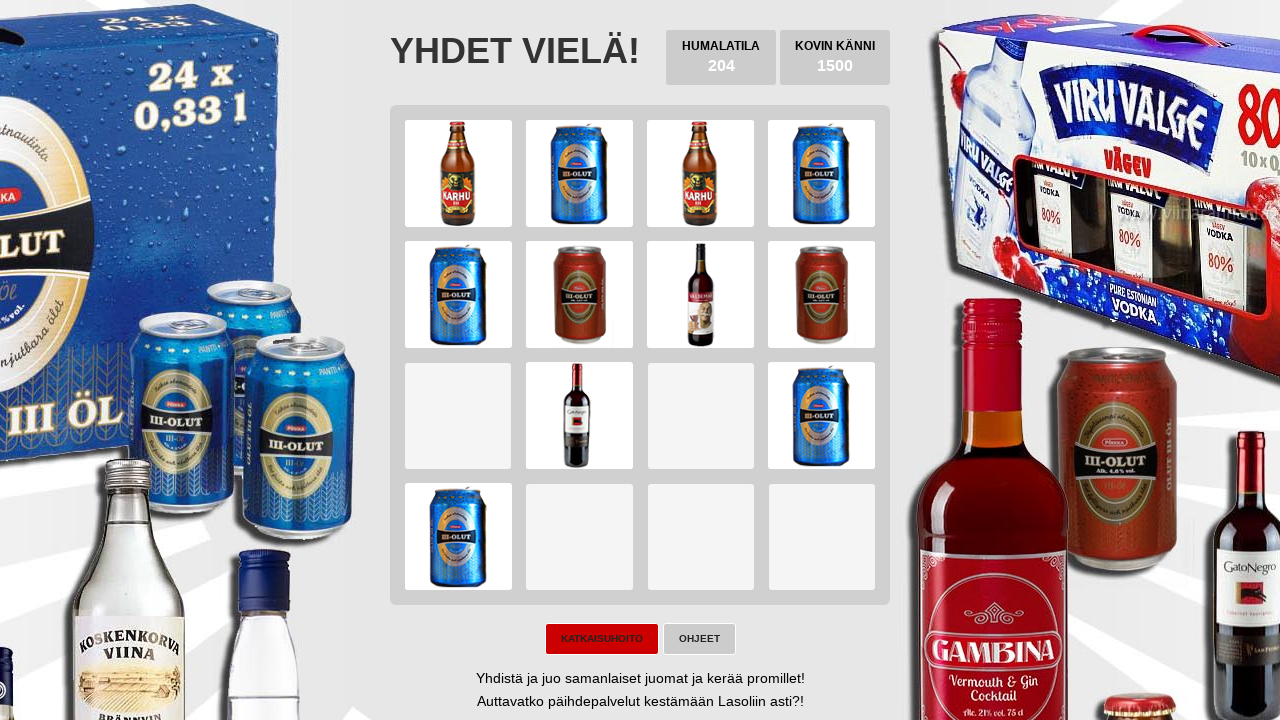

Checked for game won button visibility
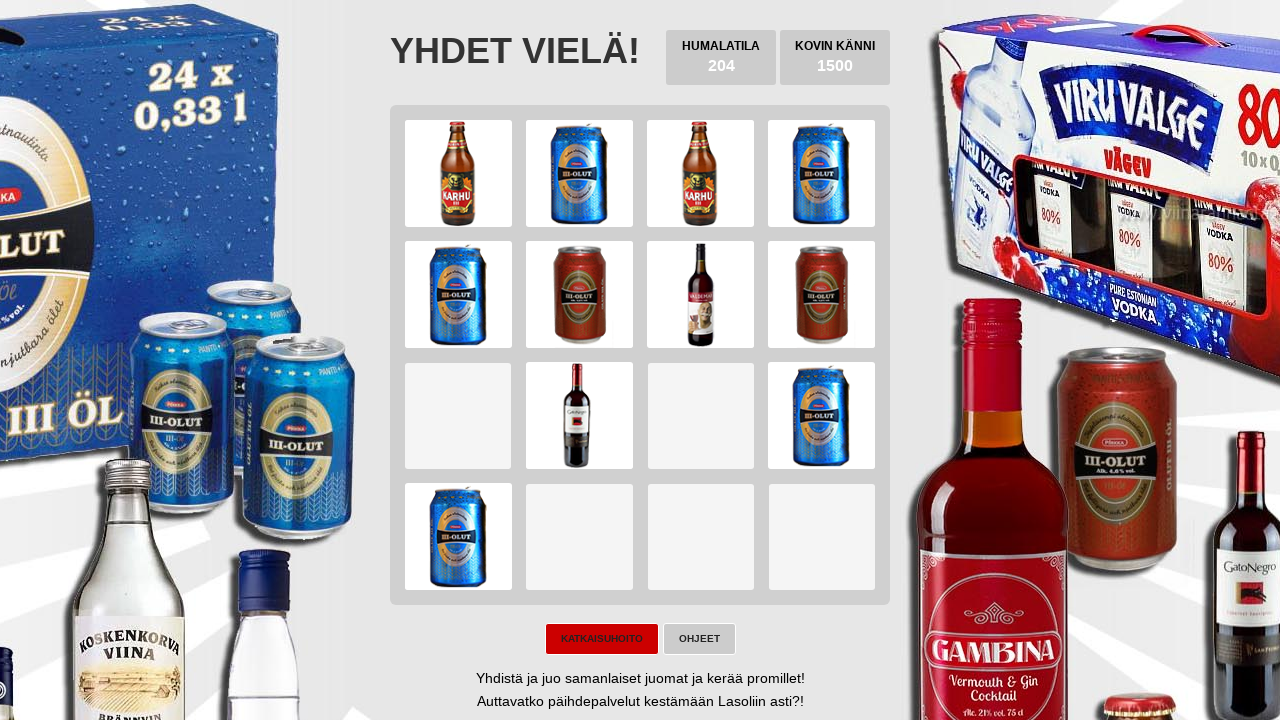

Waited 100ms before next iteration
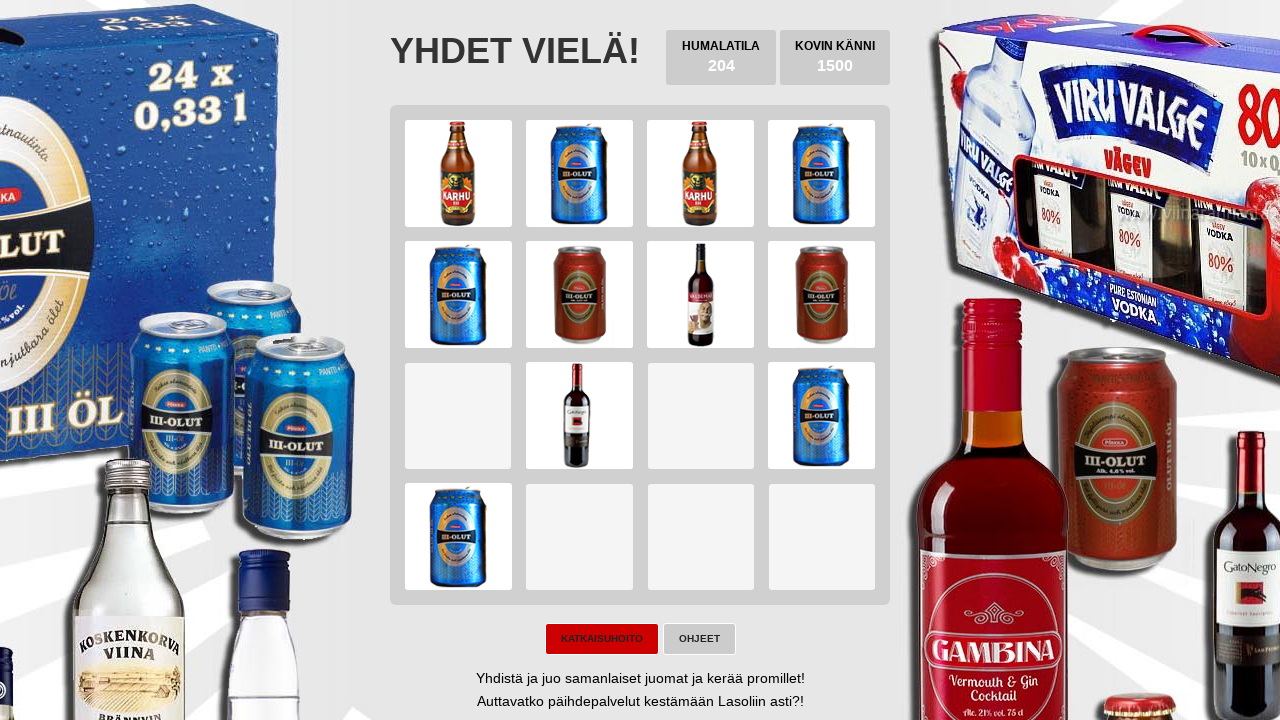

Pressed ArrowLeft arrow key on body
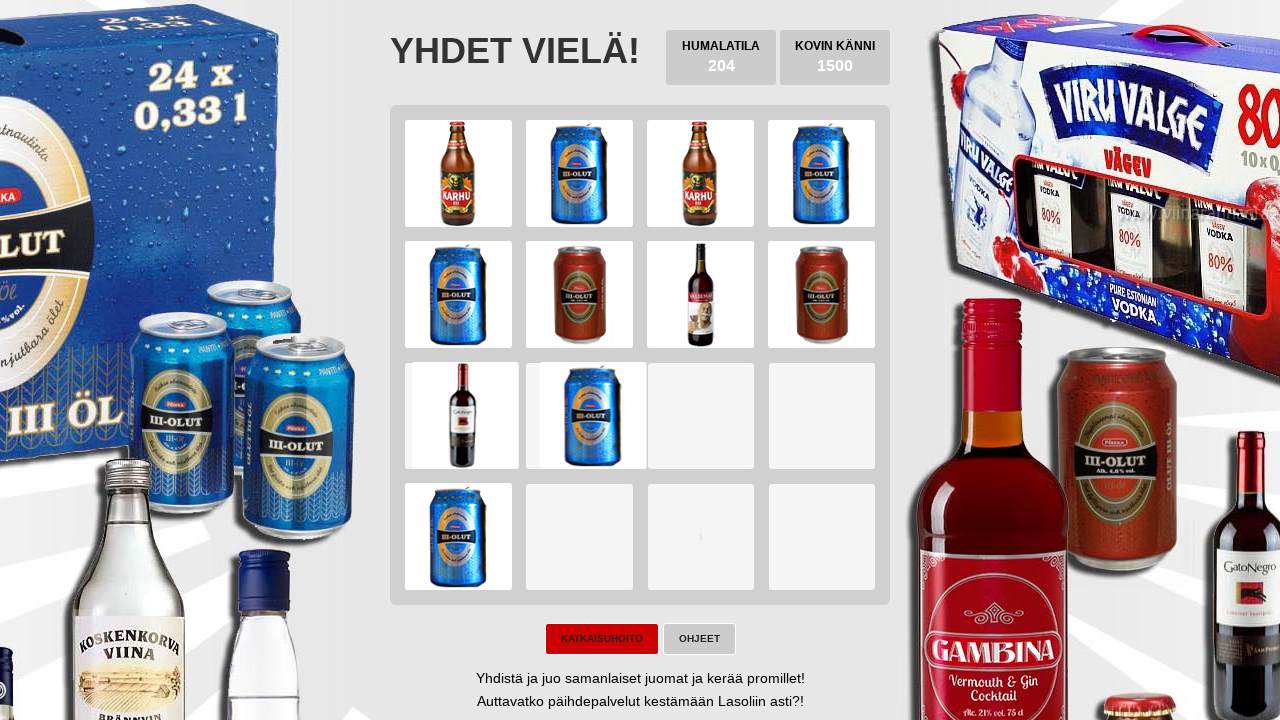

Pressed ArrowDown arrow key on body
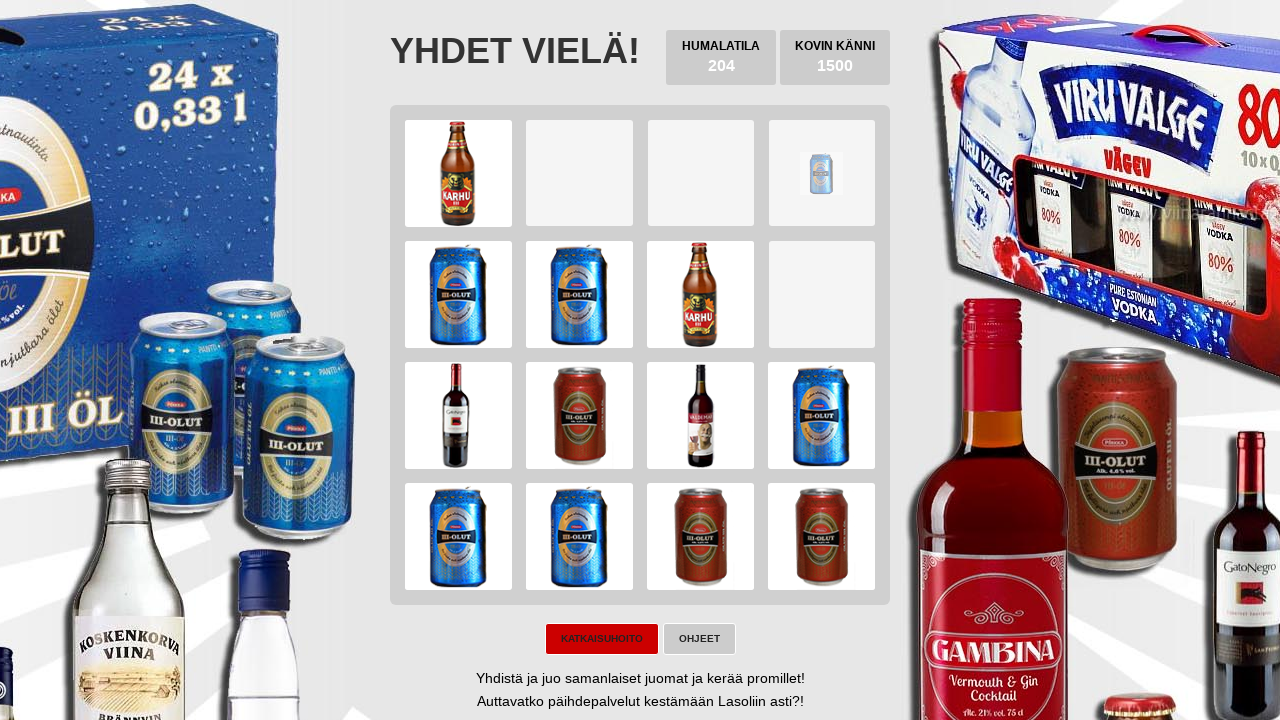

Pressed ArrowRight arrow key on body
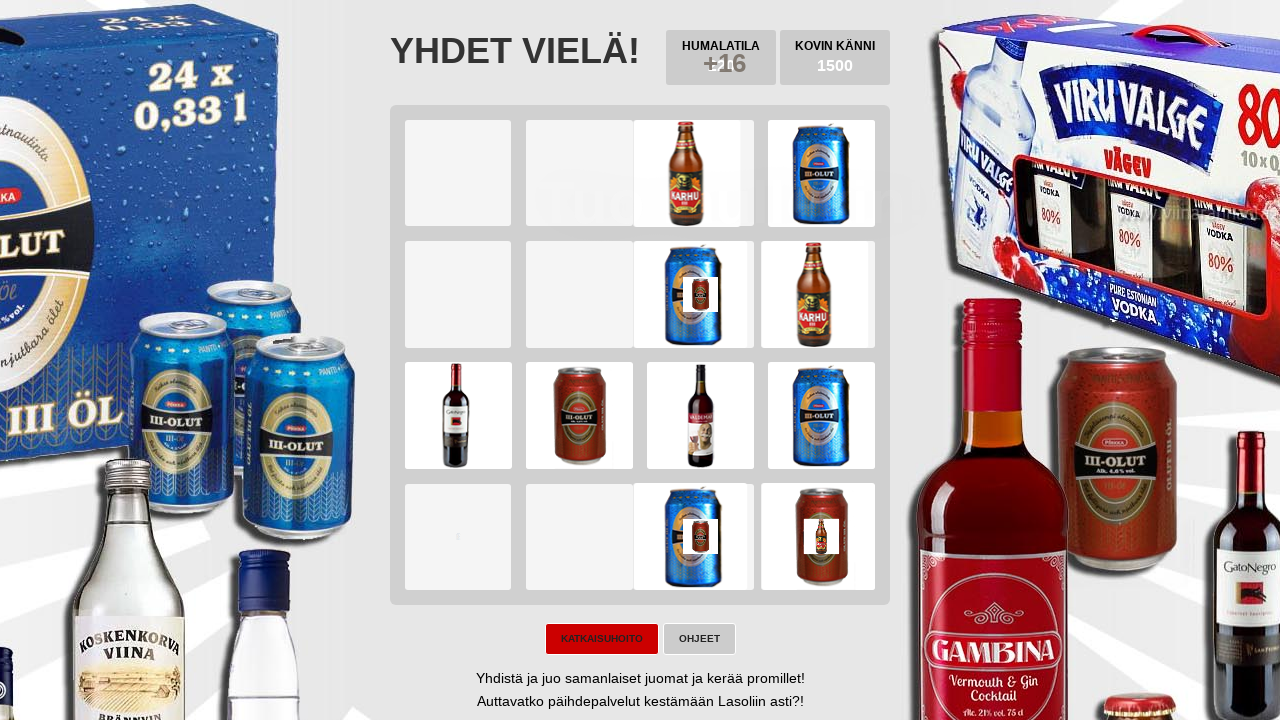

Pressed ArrowUp arrow key on body
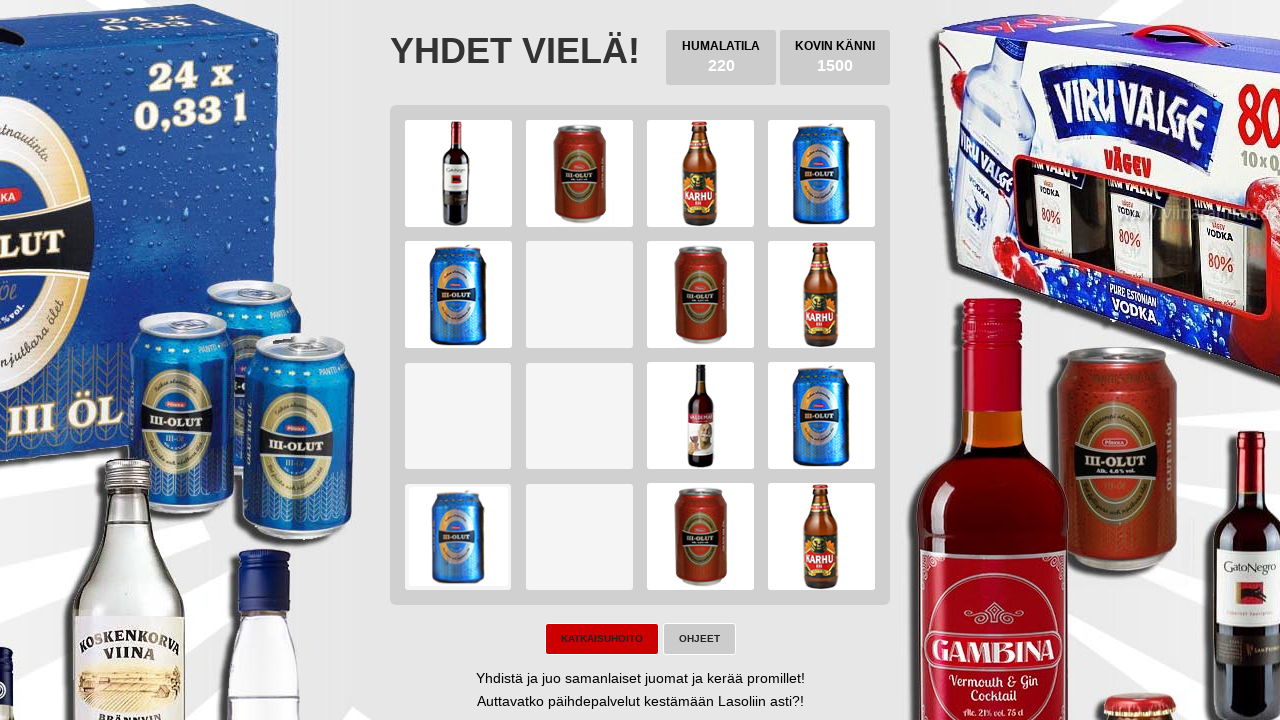

Checked for 'try again' button visibility
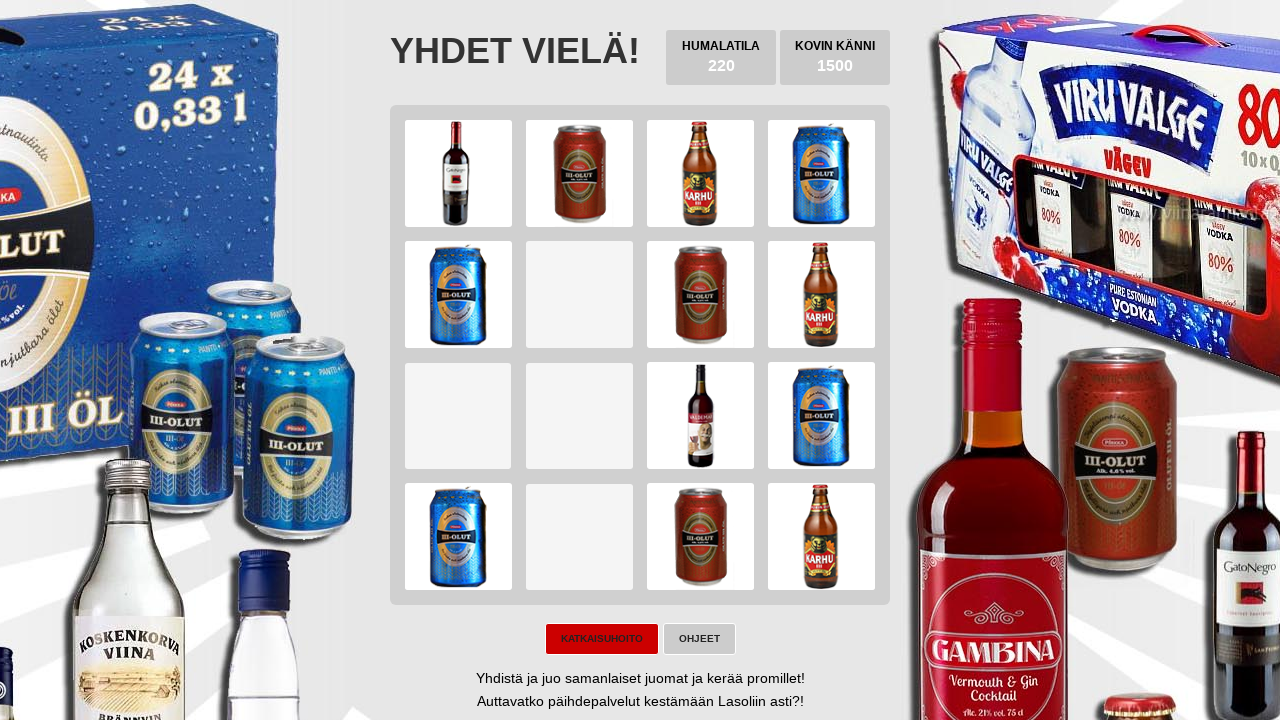

Checked for game won button visibility
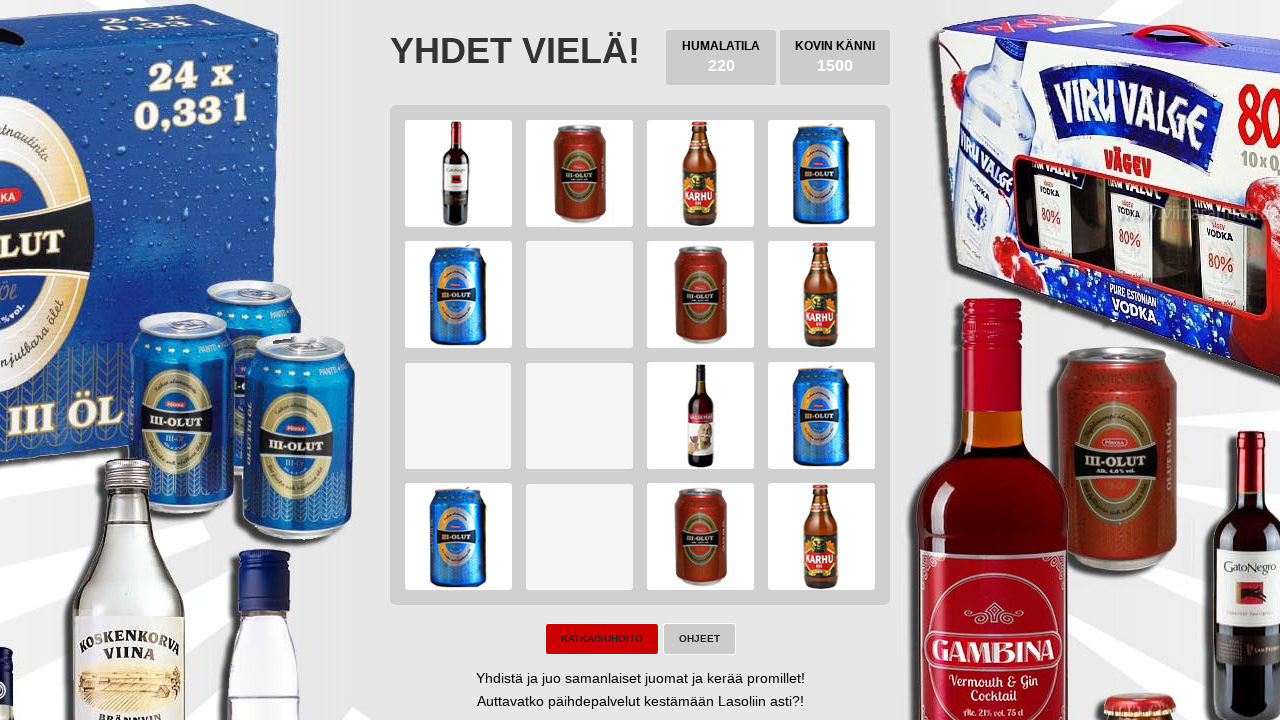

Waited 100ms before next iteration
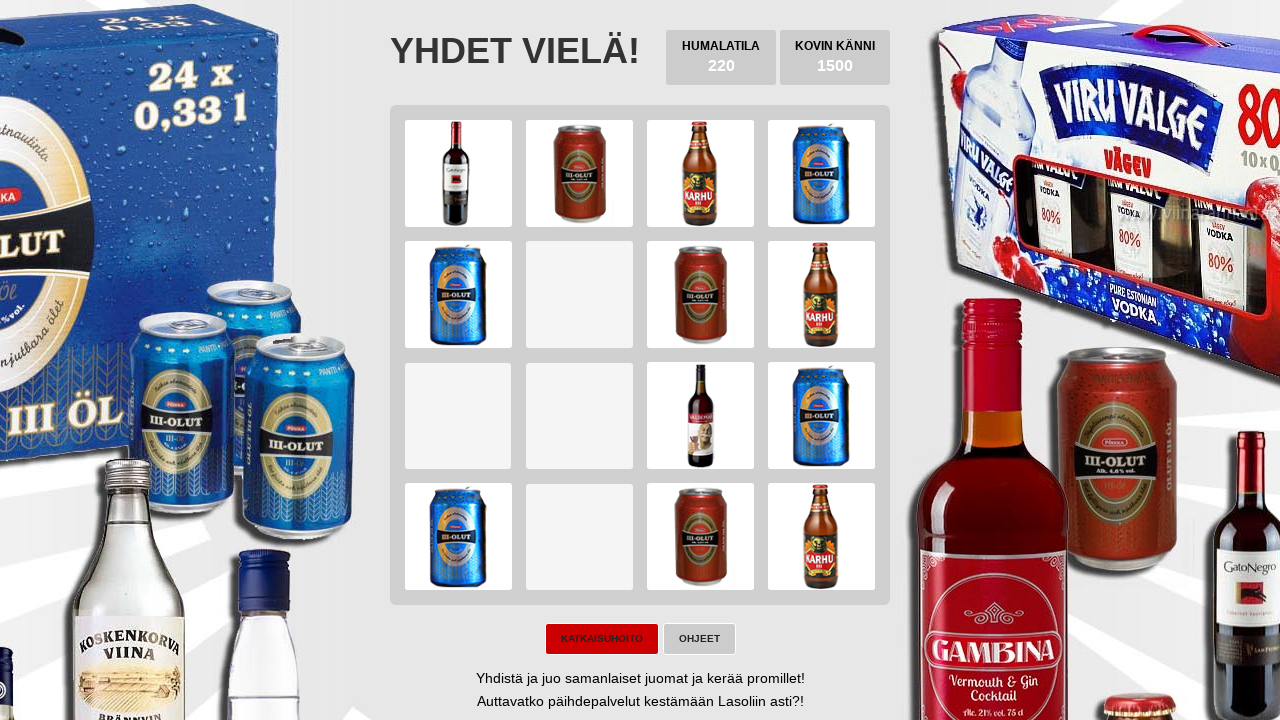

Pressed ArrowLeft arrow key on body
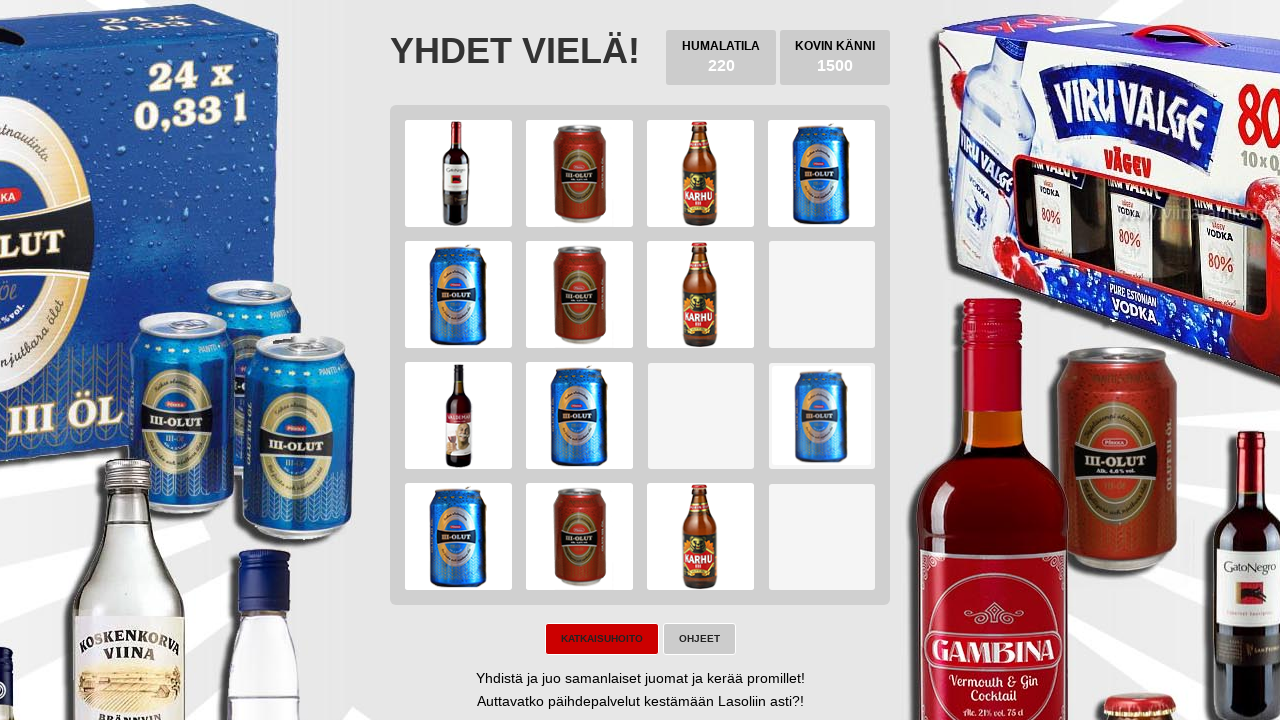

Pressed ArrowDown arrow key on body
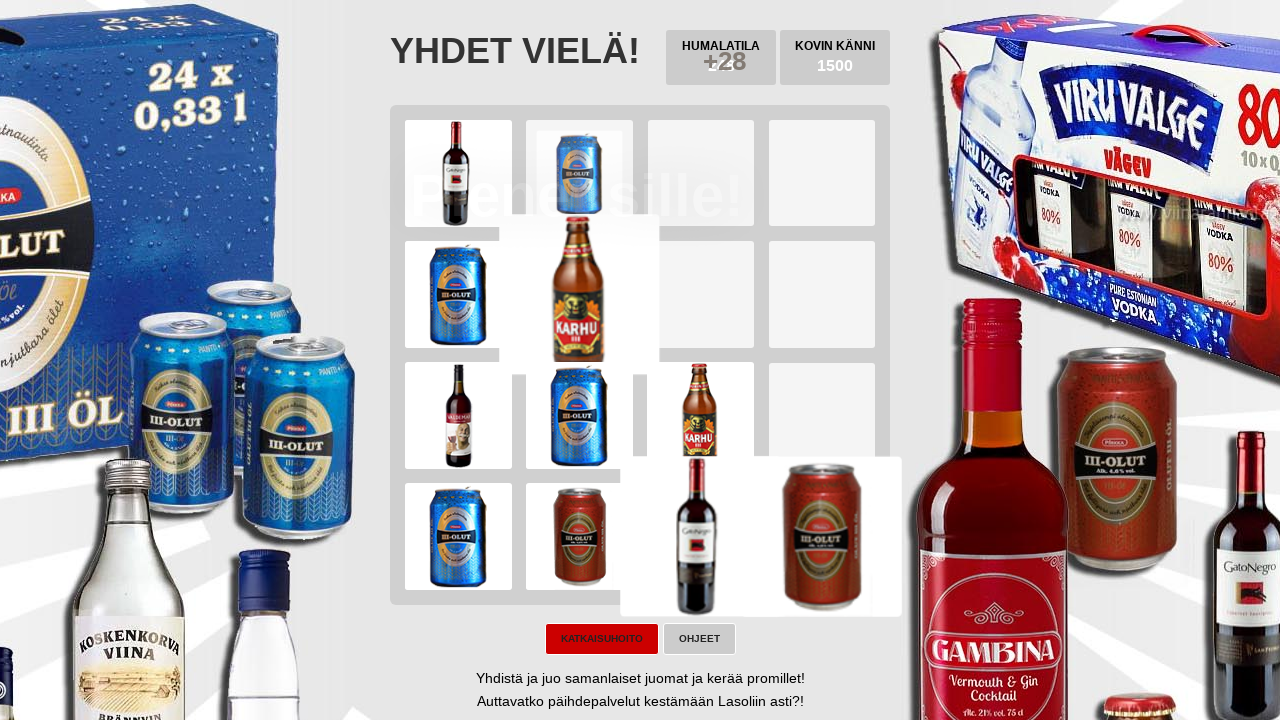

Pressed ArrowRight arrow key on body
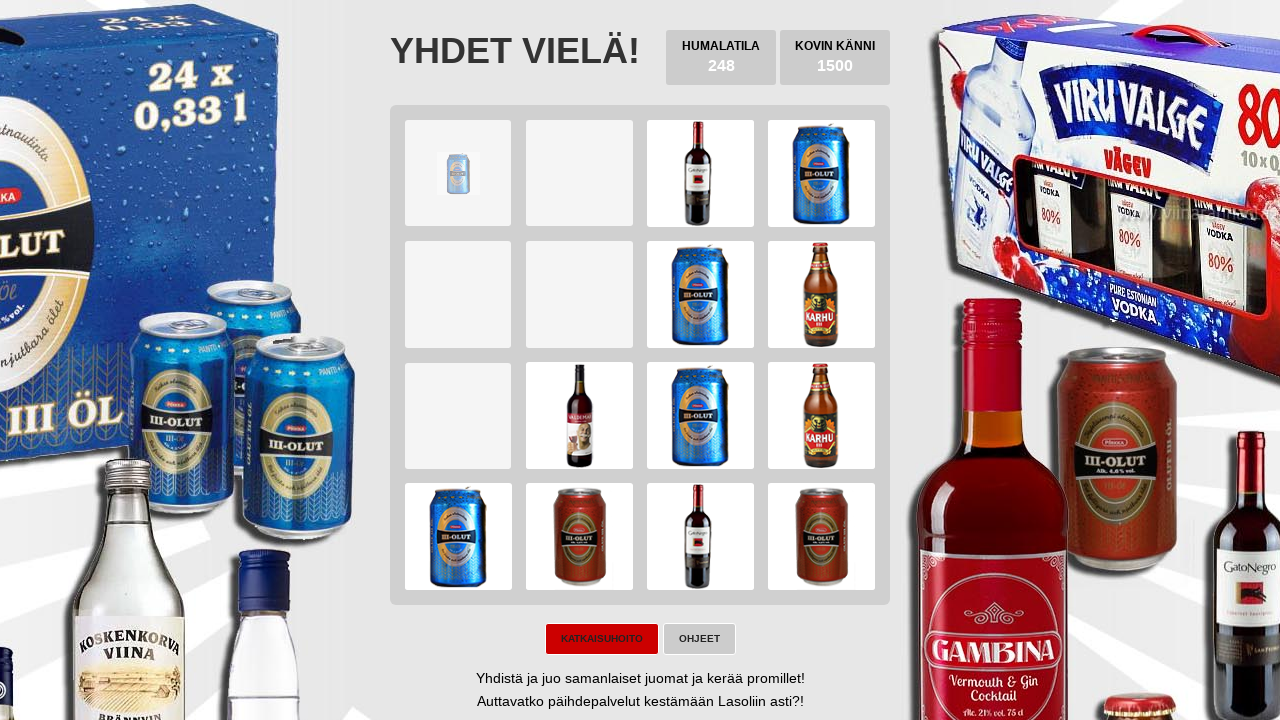

Pressed ArrowUp arrow key on body
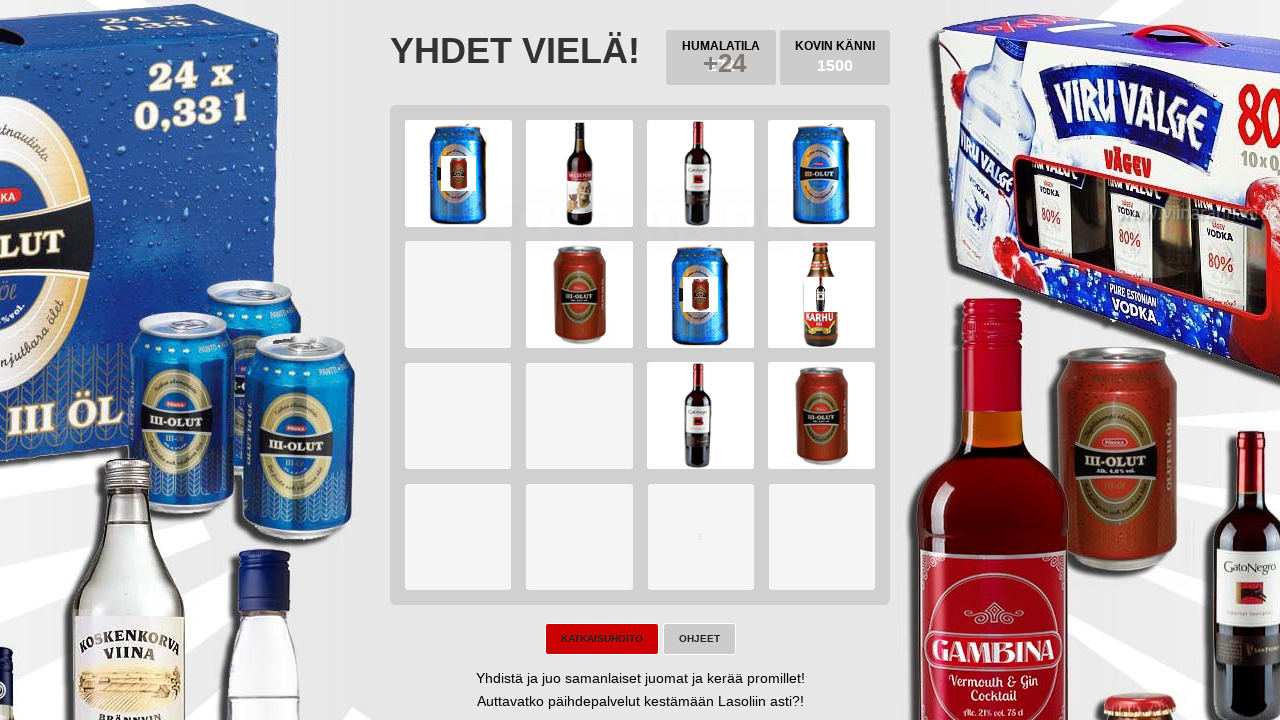

Checked for 'try again' button visibility
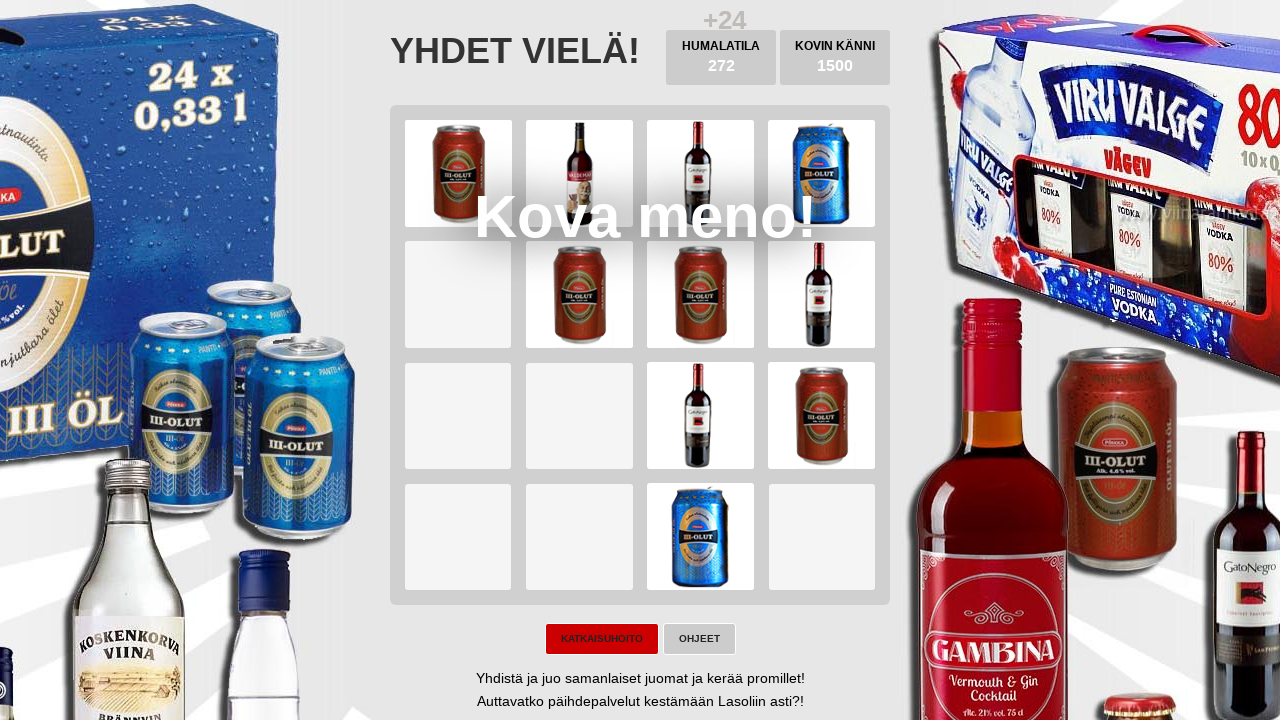

Checked for game won button visibility
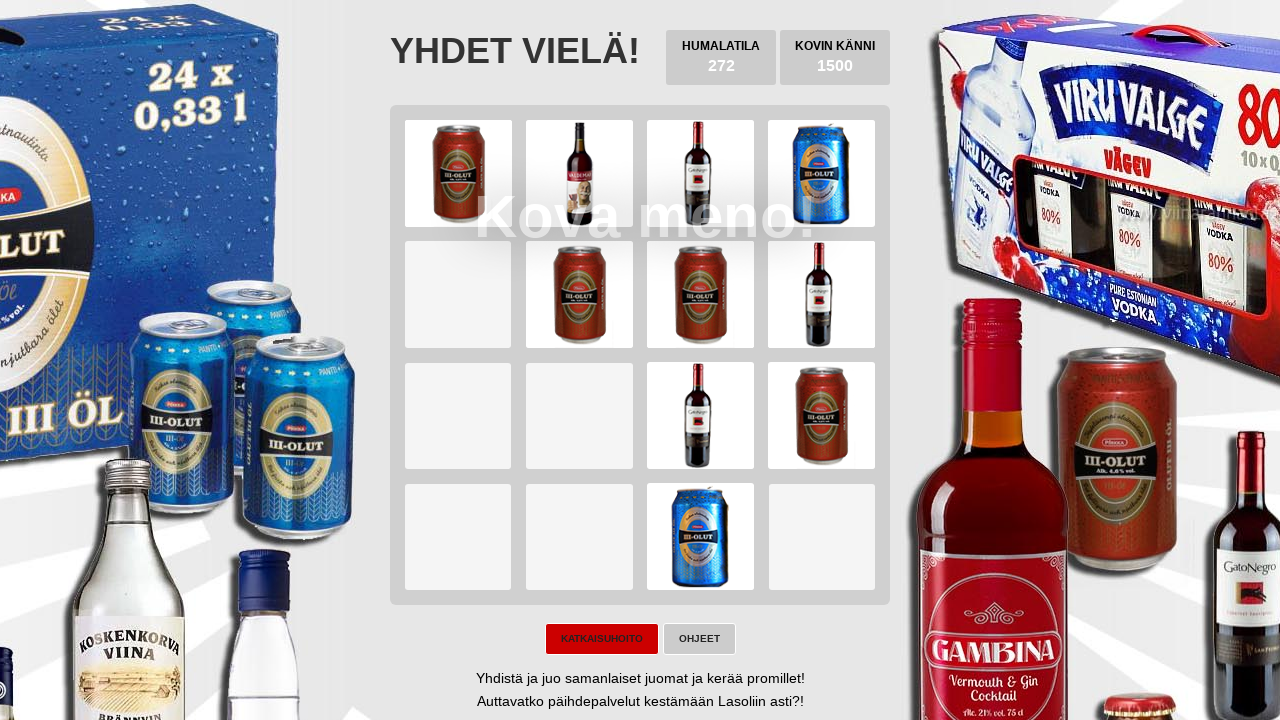

Waited 100ms before next iteration
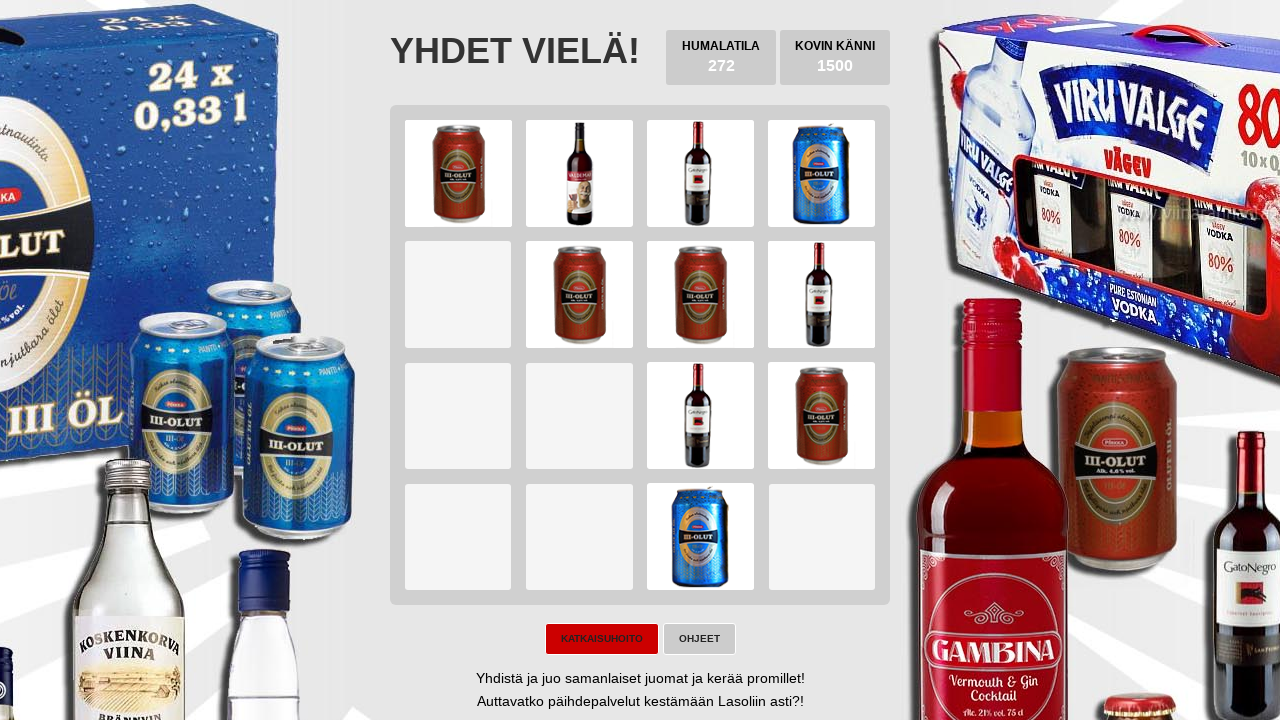

Pressed ArrowLeft arrow key on body
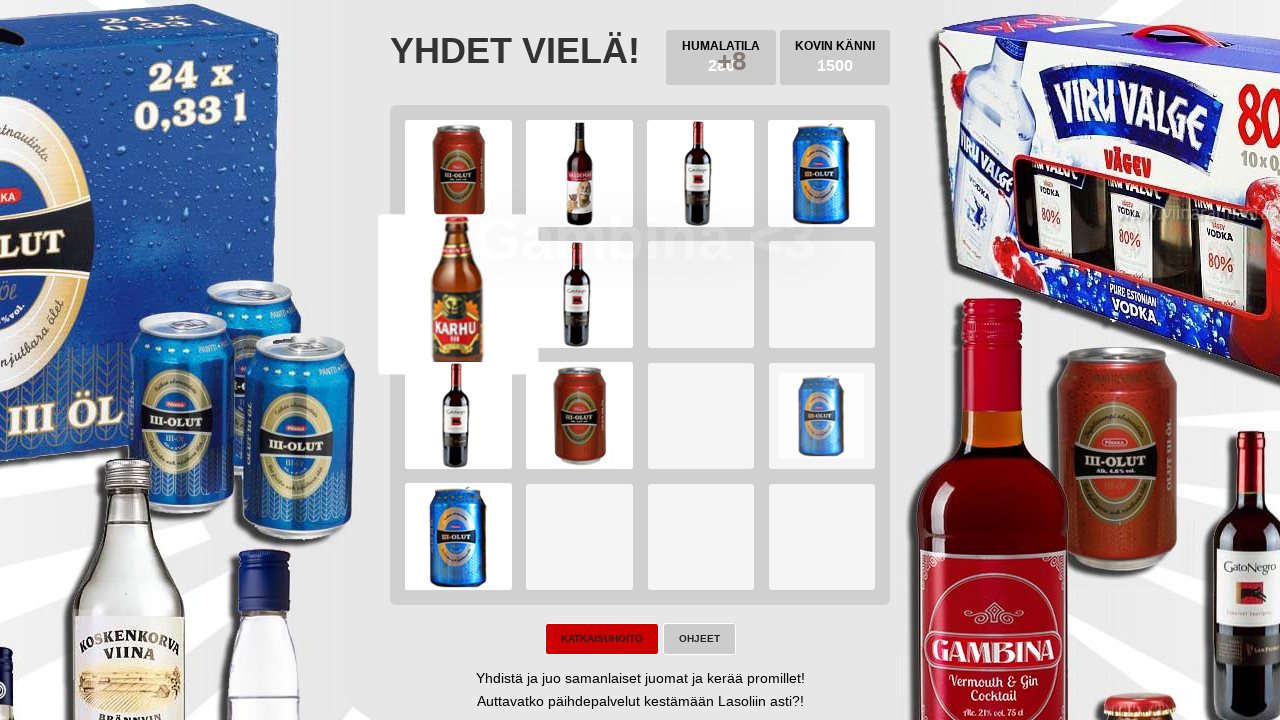

Pressed ArrowDown arrow key on body
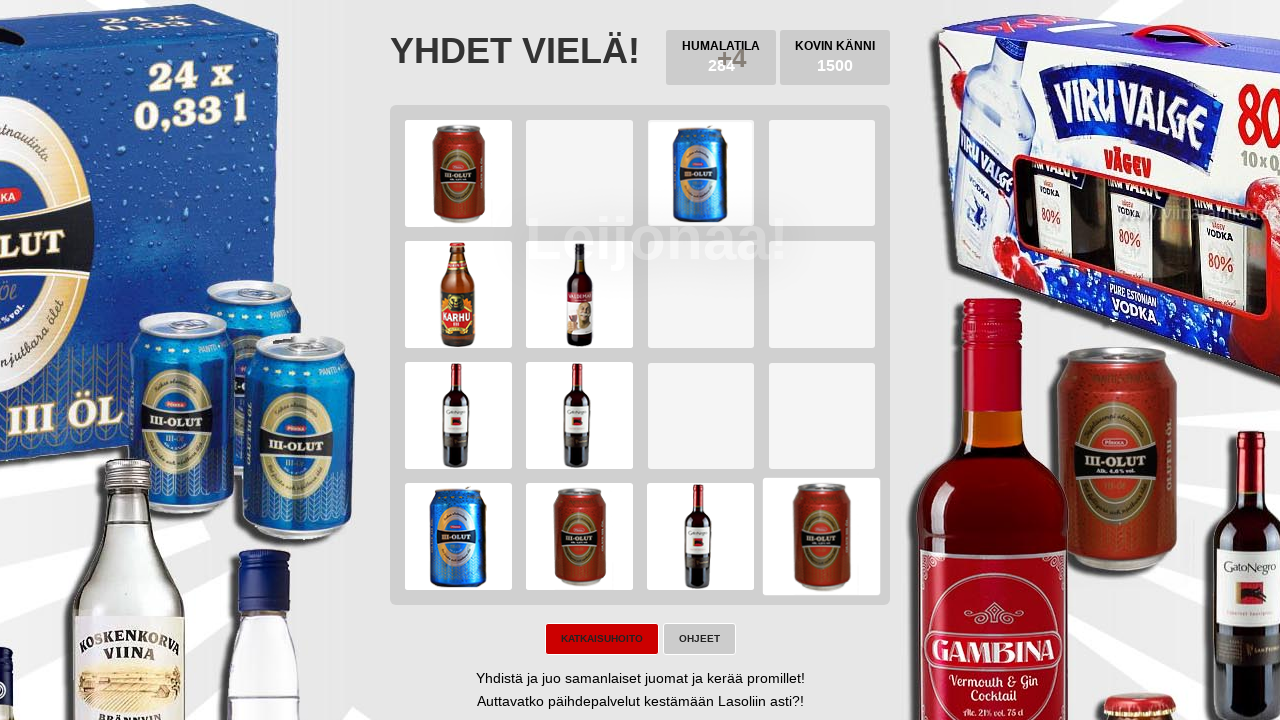

Pressed ArrowRight arrow key on body
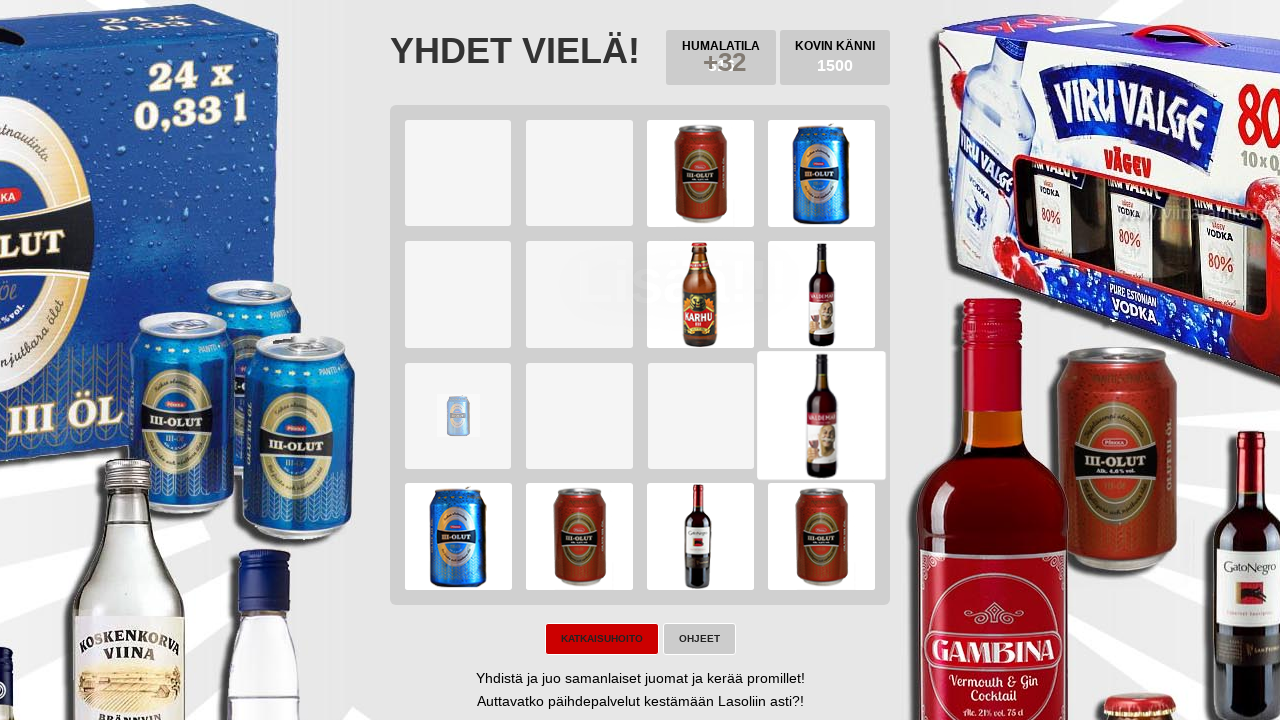

Pressed ArrowUp arrow key on body
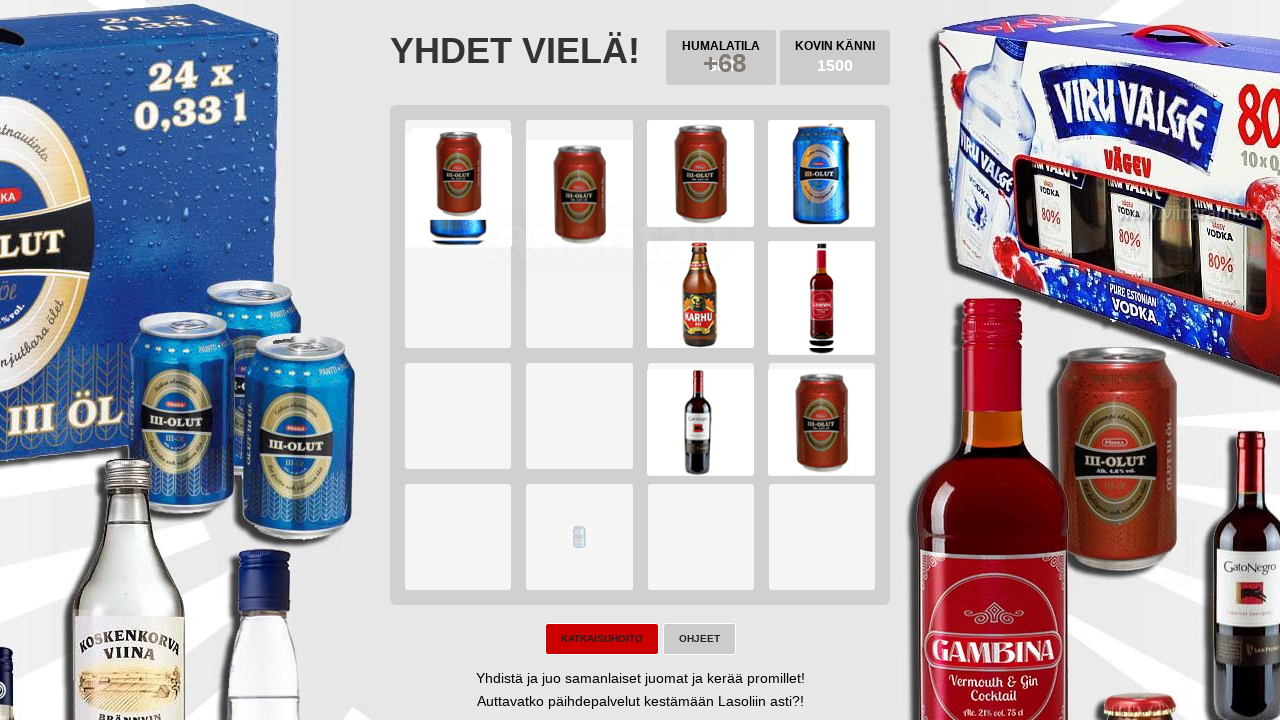

Checked for 'try again' button visibility
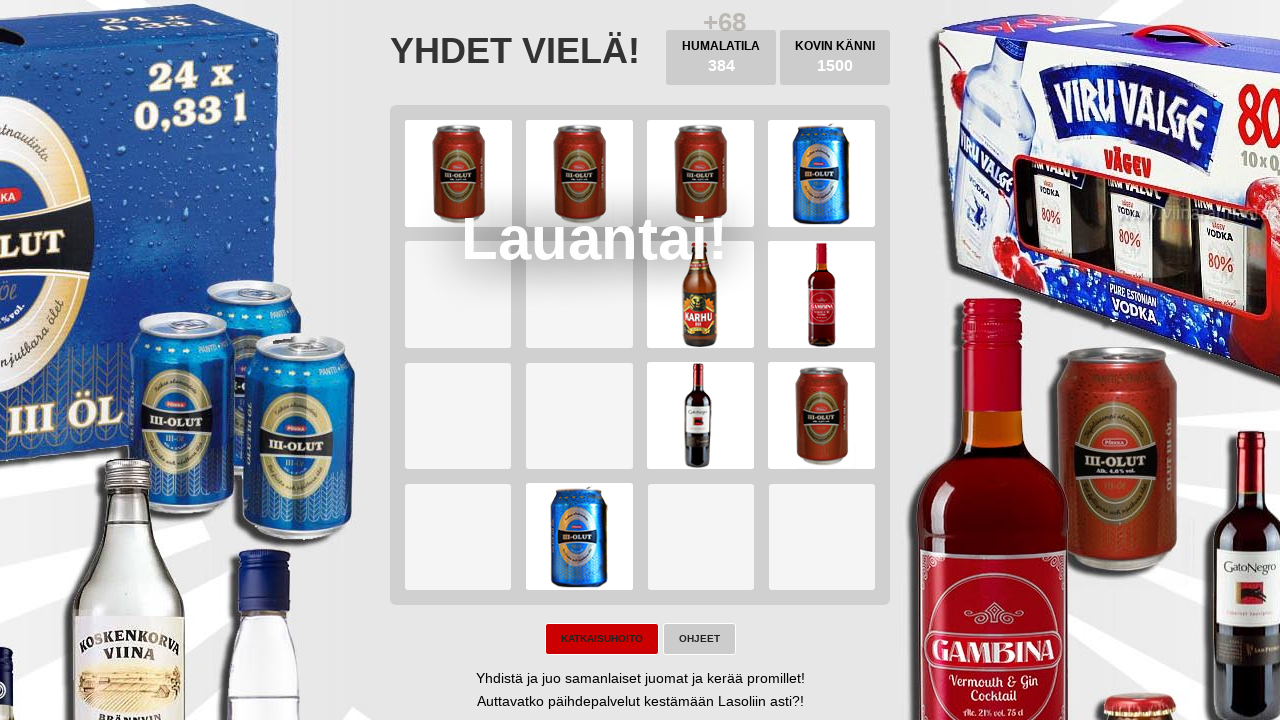

Checked for game won button visibility
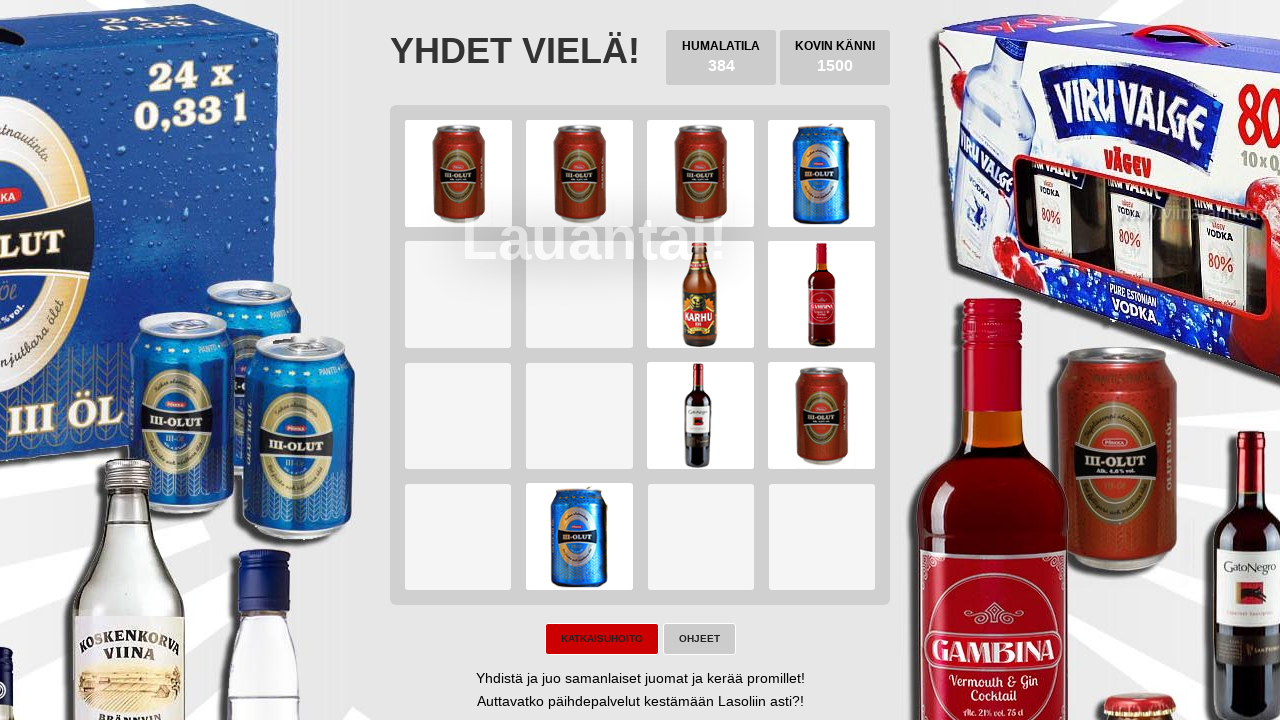

Waited 100ms before next iteration
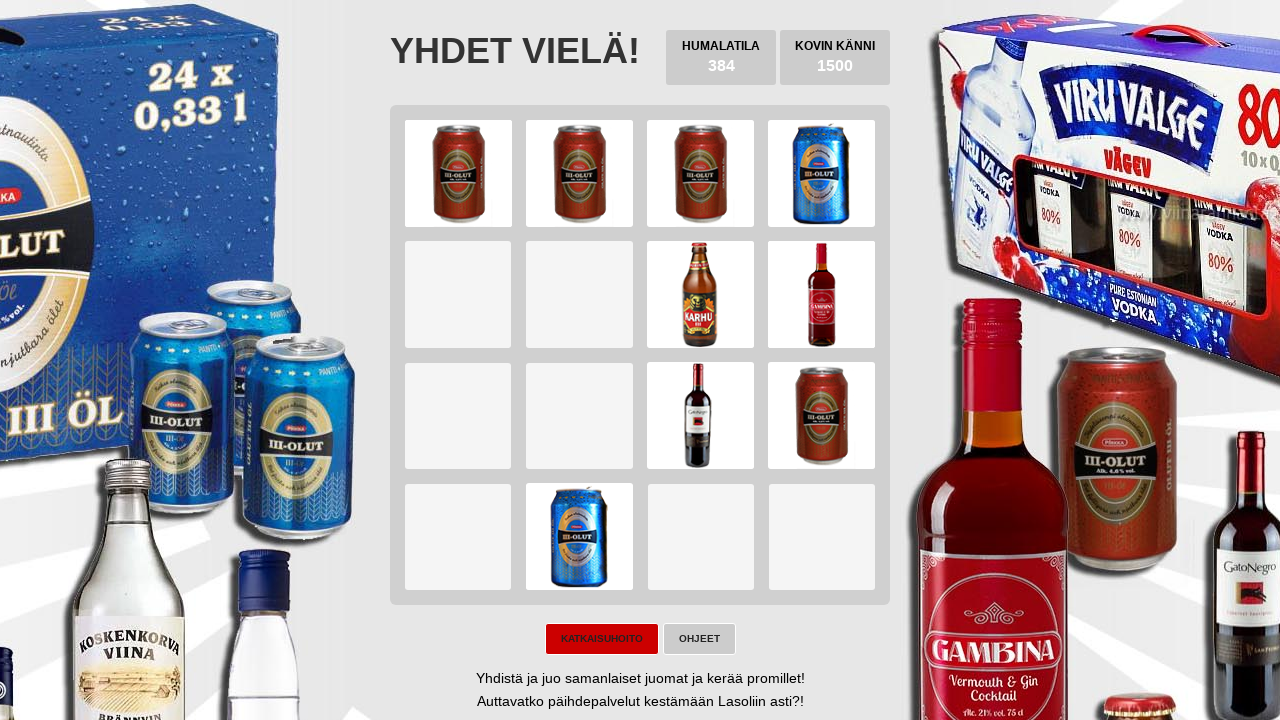

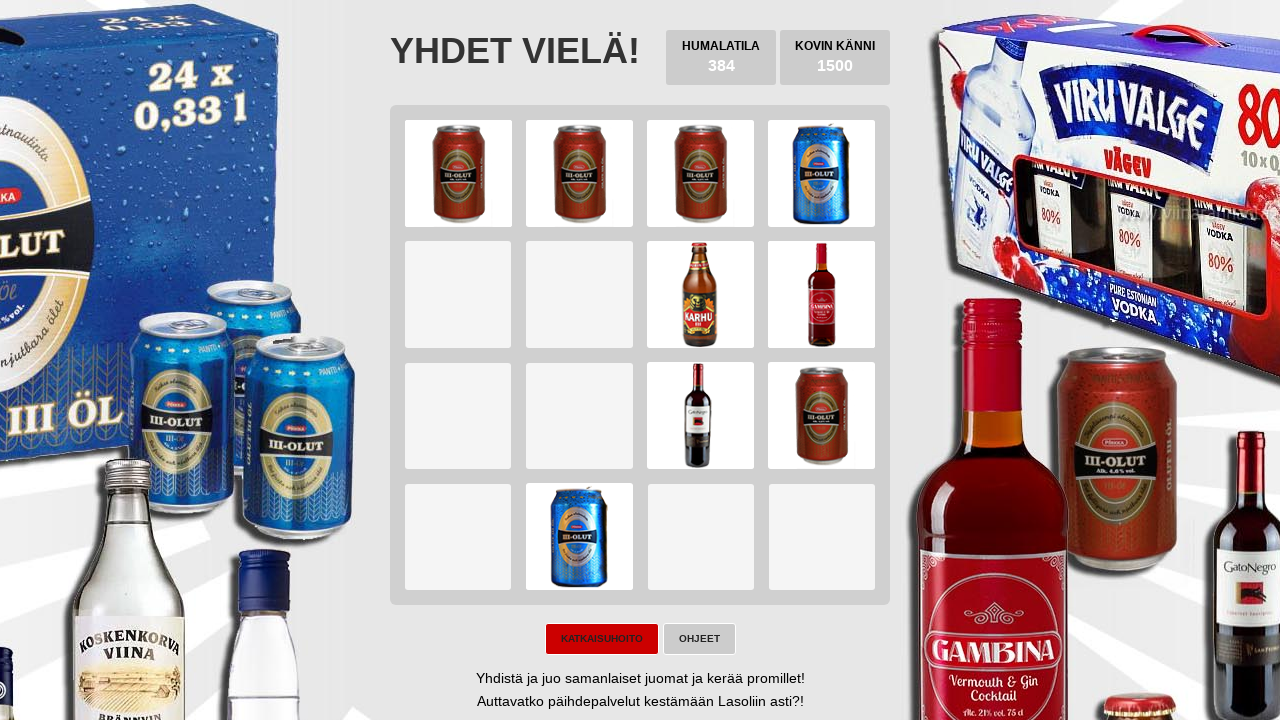